Tests a jQuery UI datepicker widget by selecting multiple dates (navigating through years and months) and verifying the selected date appears correctly in the input field.

Starting URL: http://seleniumui.moderntester.pl/datepicker.php

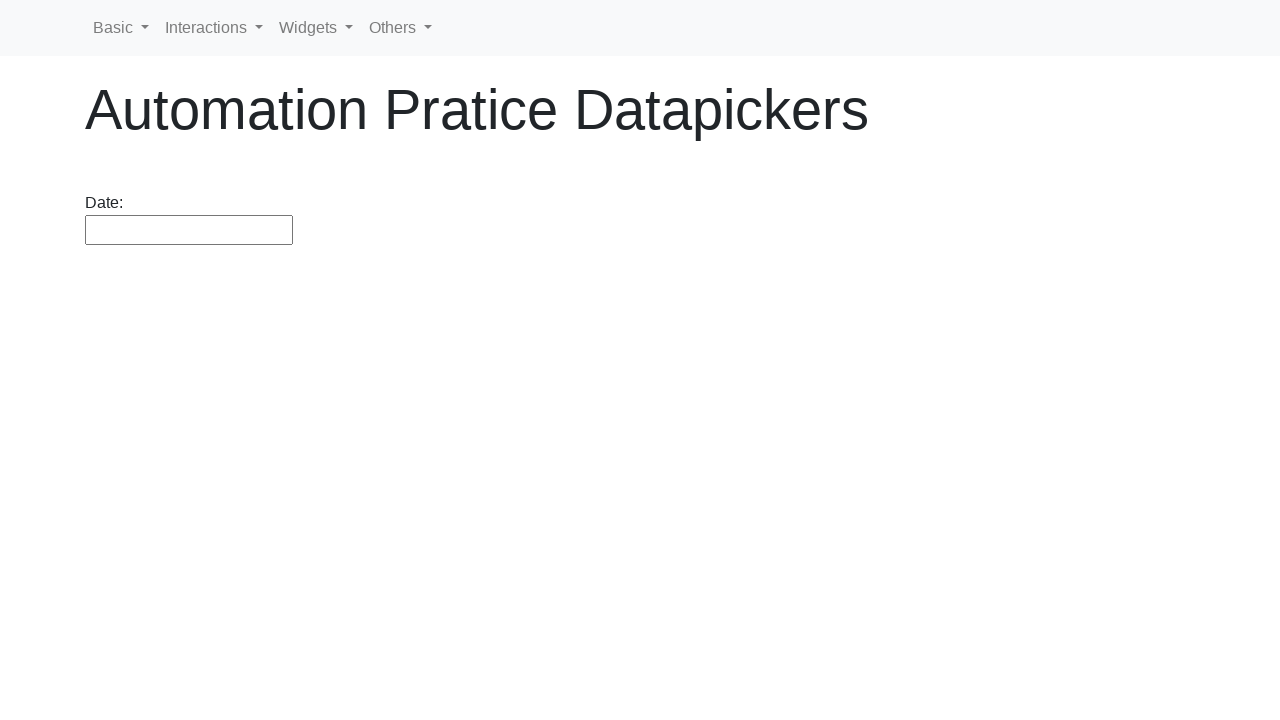

Clicked datepicker input to open the calendar at (189, 230) on #datepicker
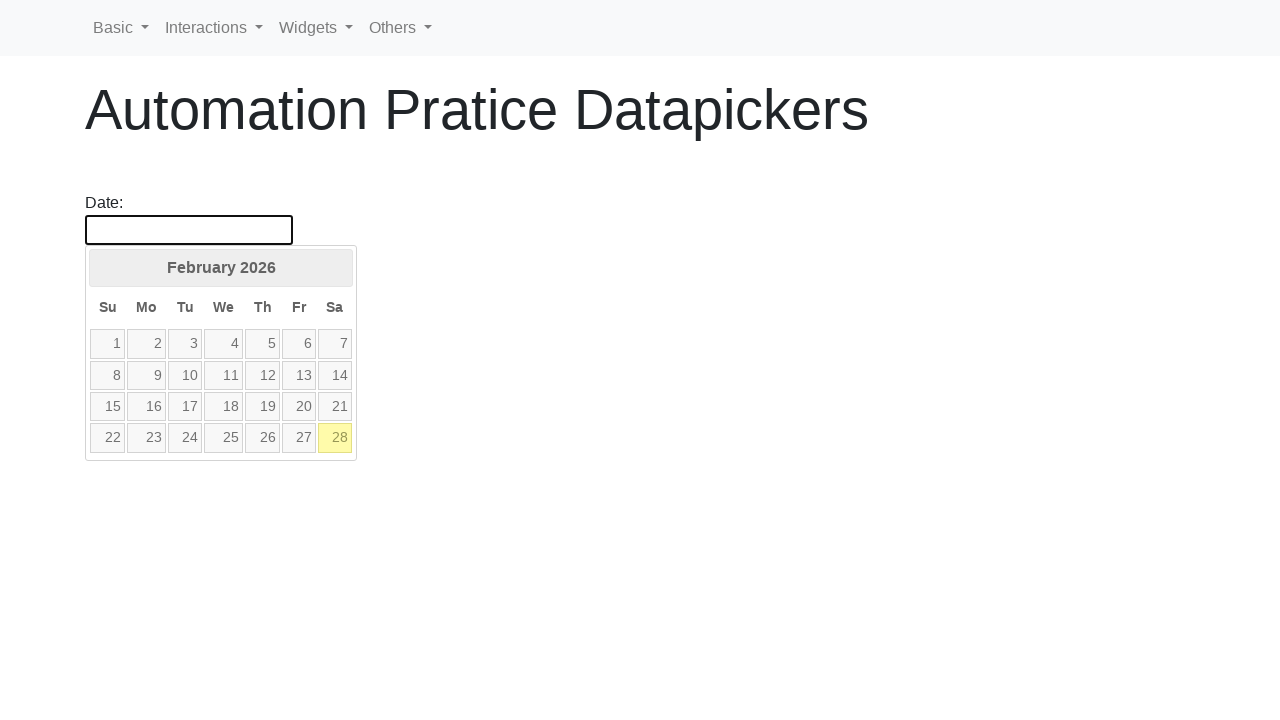

Datepicker widget appeared
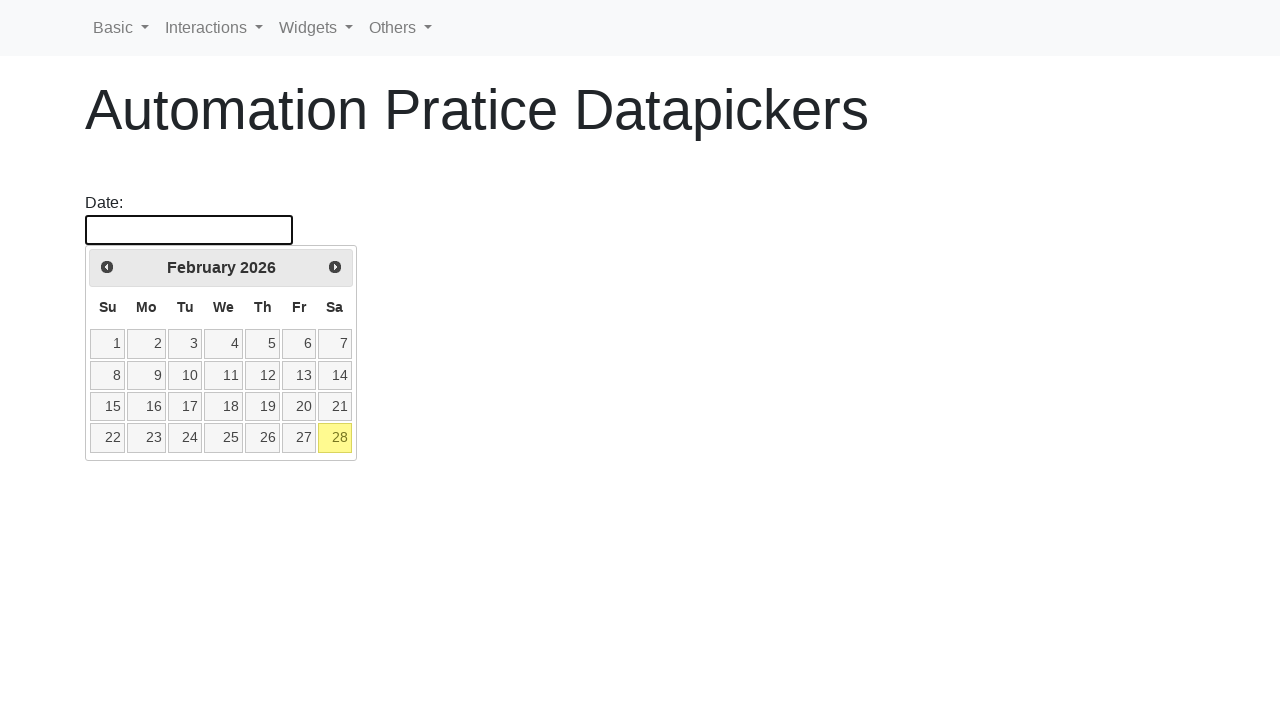

Clicked previous button to navigate to year 2019 at (107, 267) on .ui-datepicker-prev
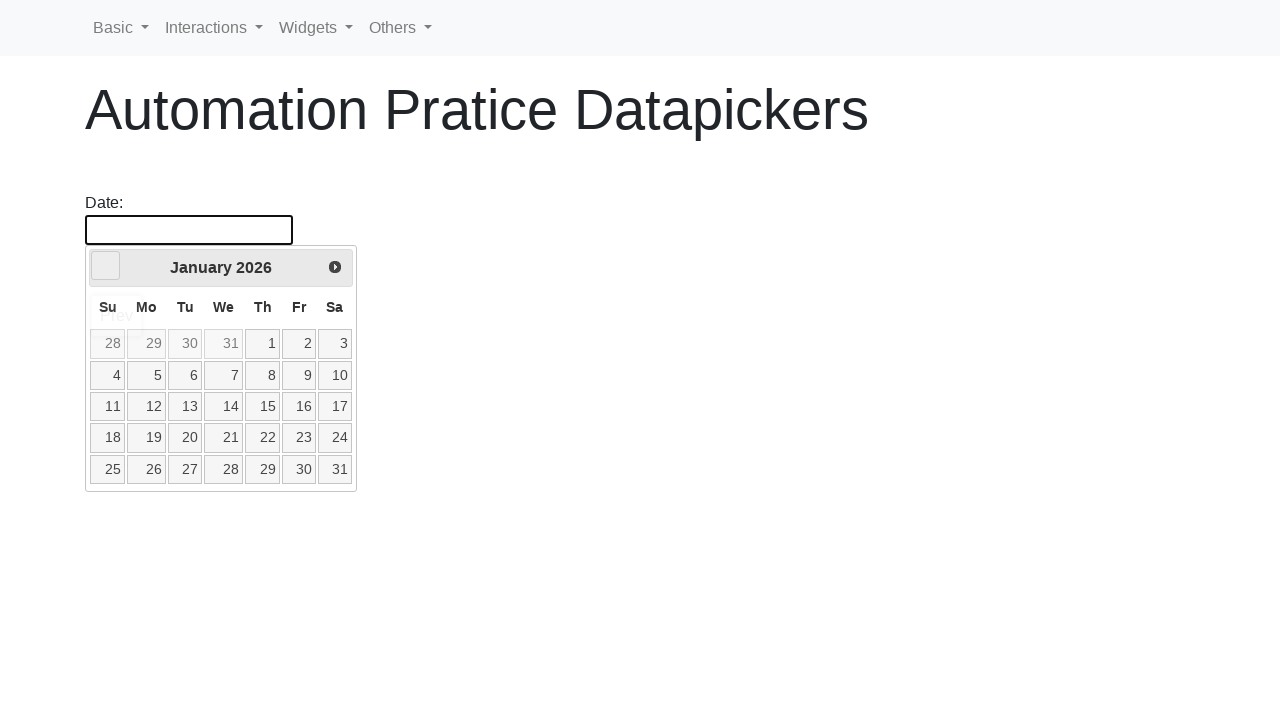

Waited 100ms for datepicker to update
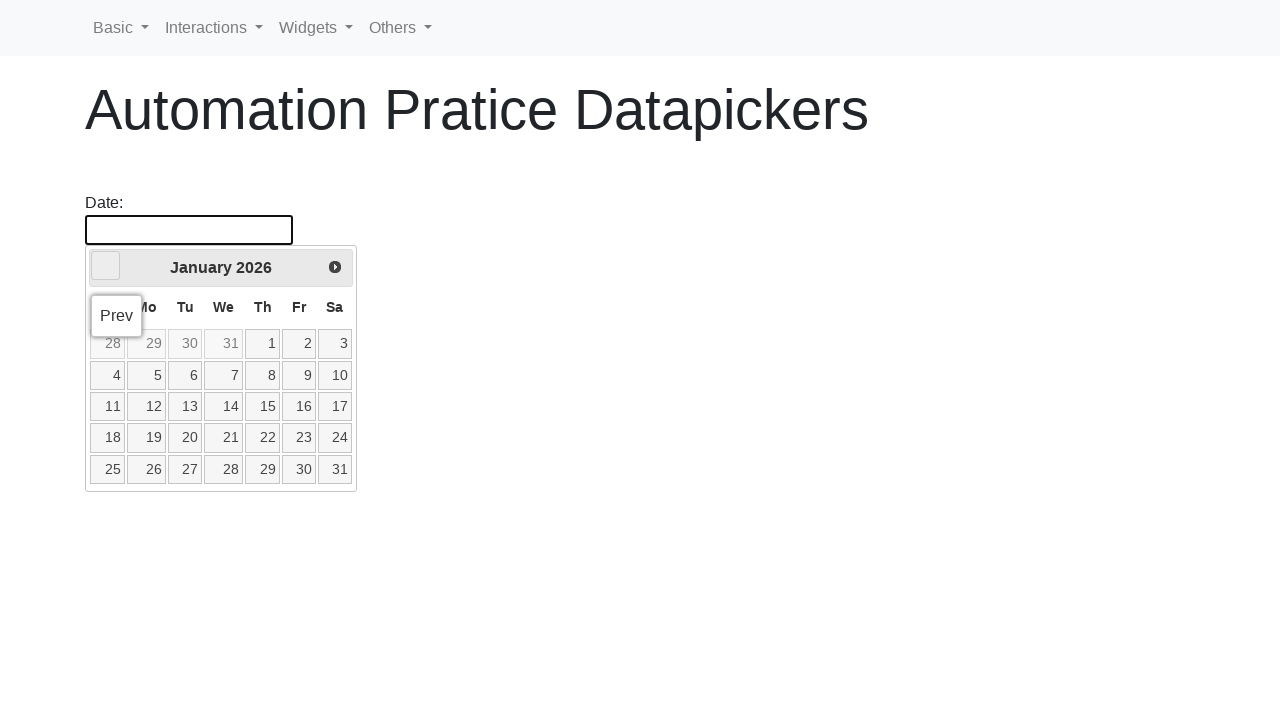

Clicked previous button to navigate to year 2019 at (106, 266) on .ui-datepicker-prev
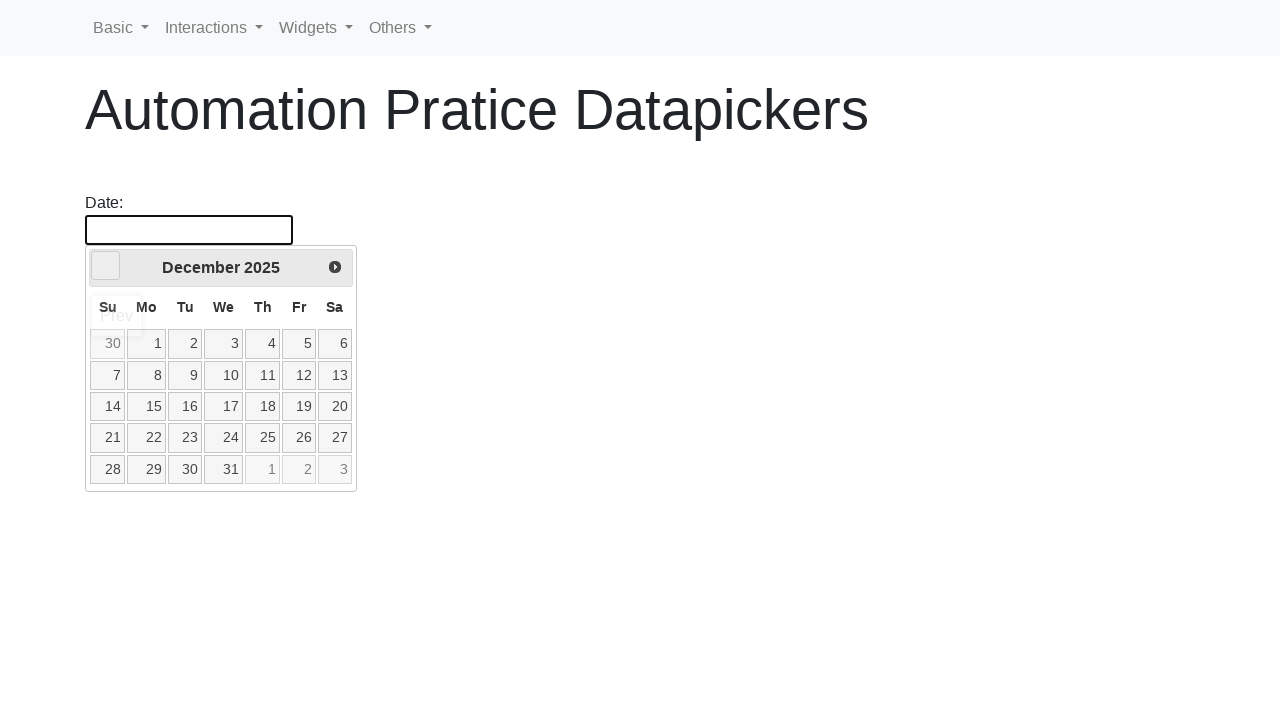

Waited 100ms for datepicker to update
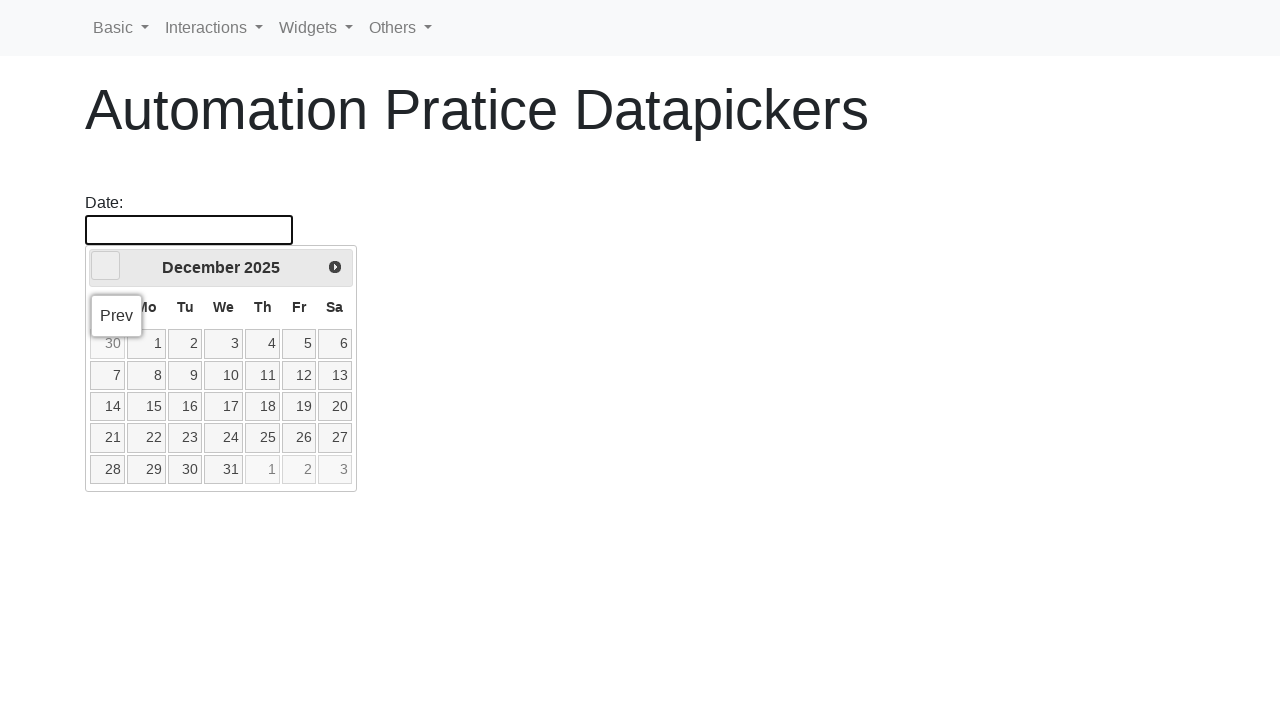

Clicked previous button to navigate to year 2019 at (106, 266) on .ui-datepicker-prev
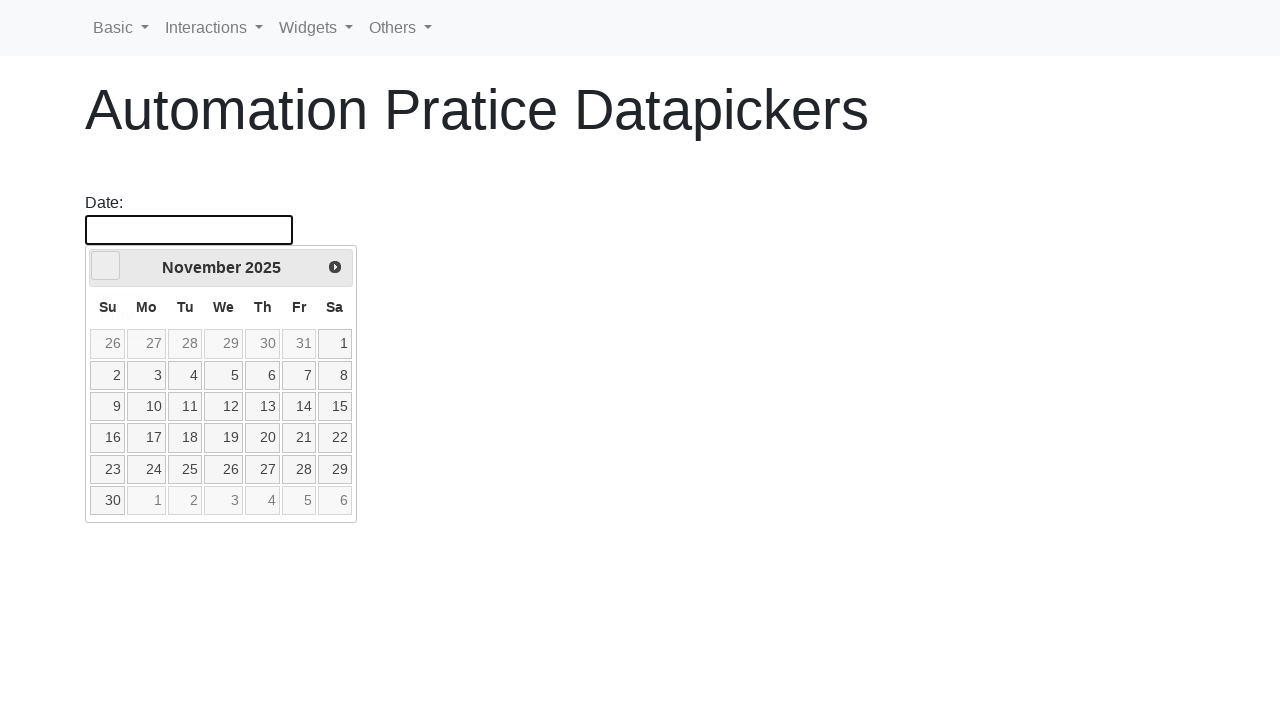

Waited 100ms for datepicker to update
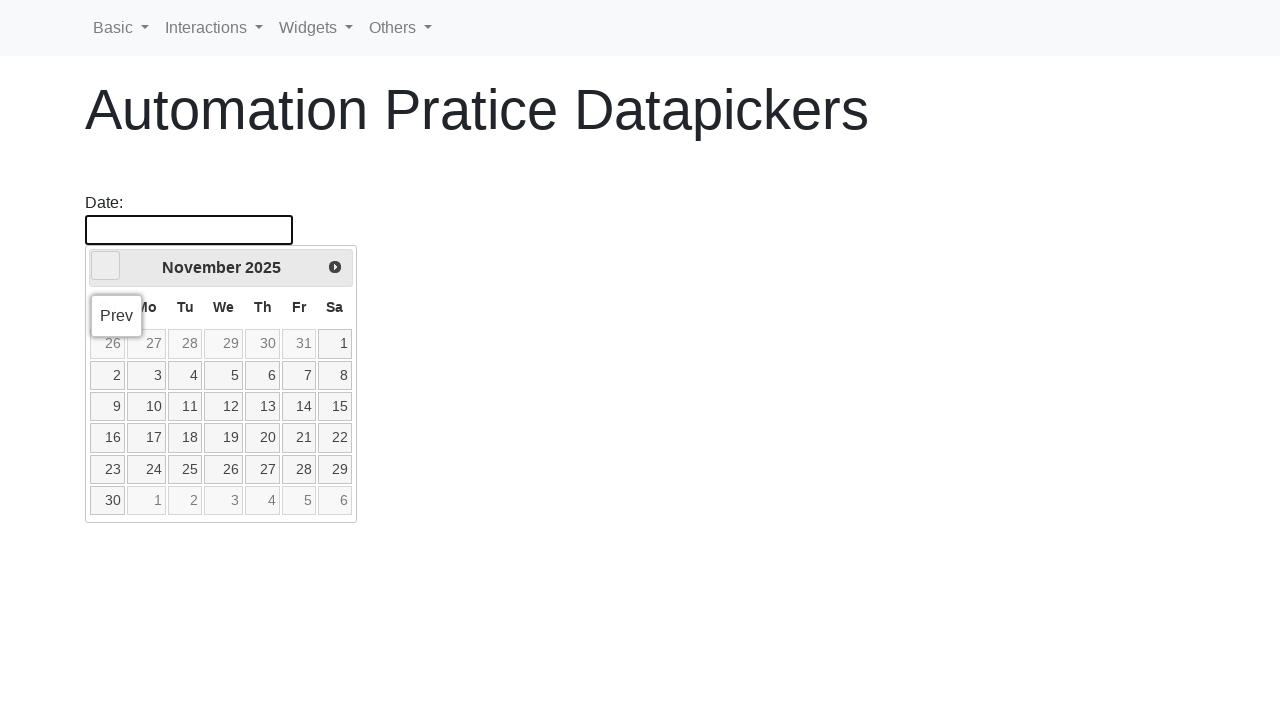

Clicked previous button to navigate to year 2019 at (106, 266) on .ui-datepicker-prev
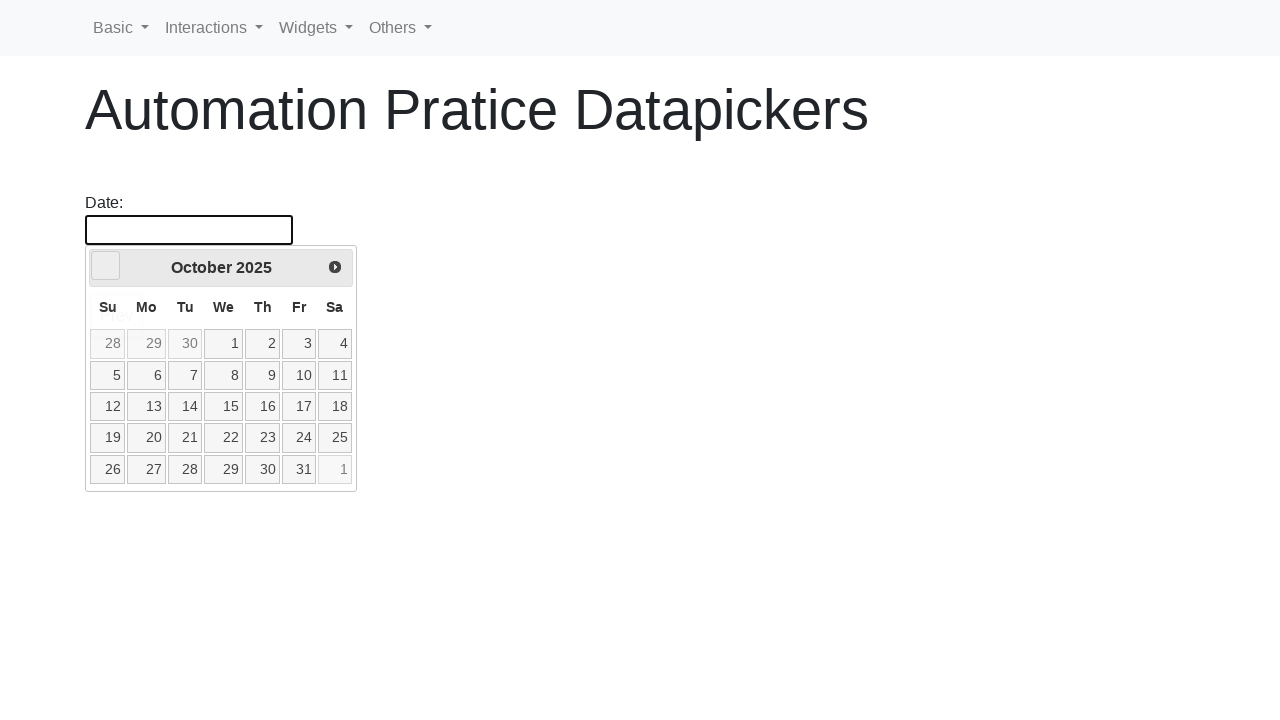

Waited 100ms for datepicker to update
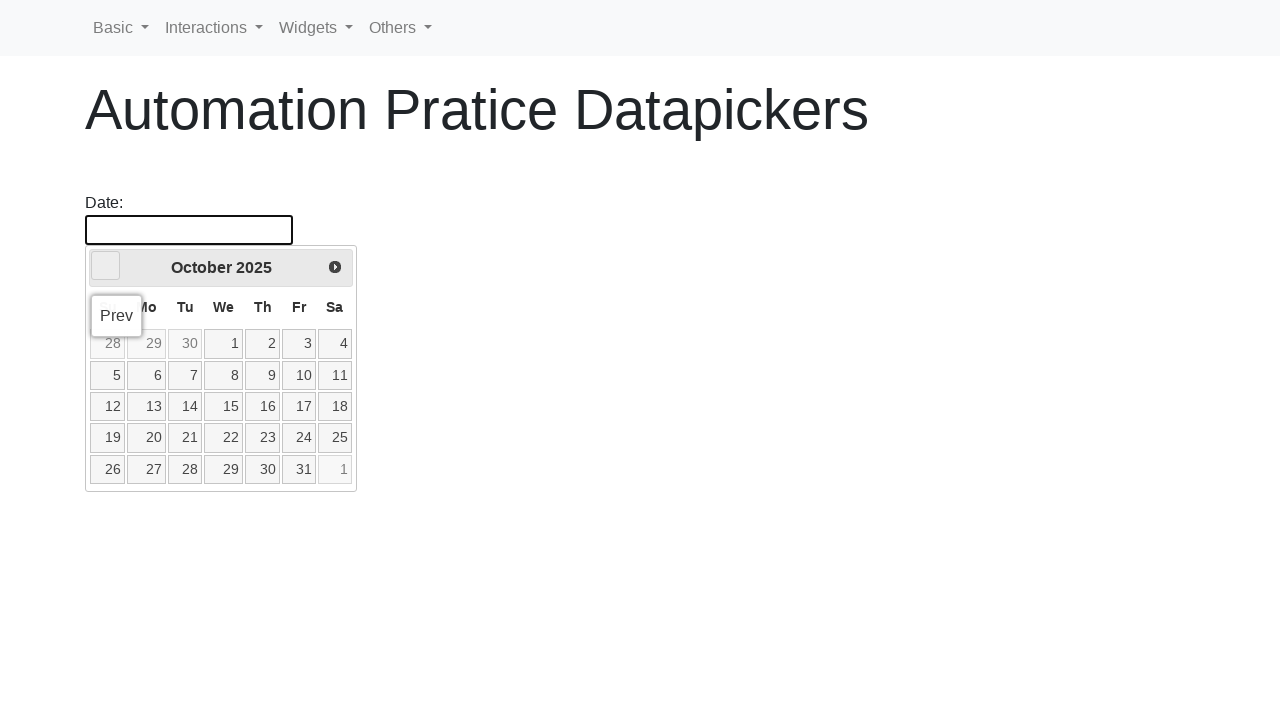

Clicked previous button to navigate to year 2019 at (106, 266) on .ui-datepicker-prev
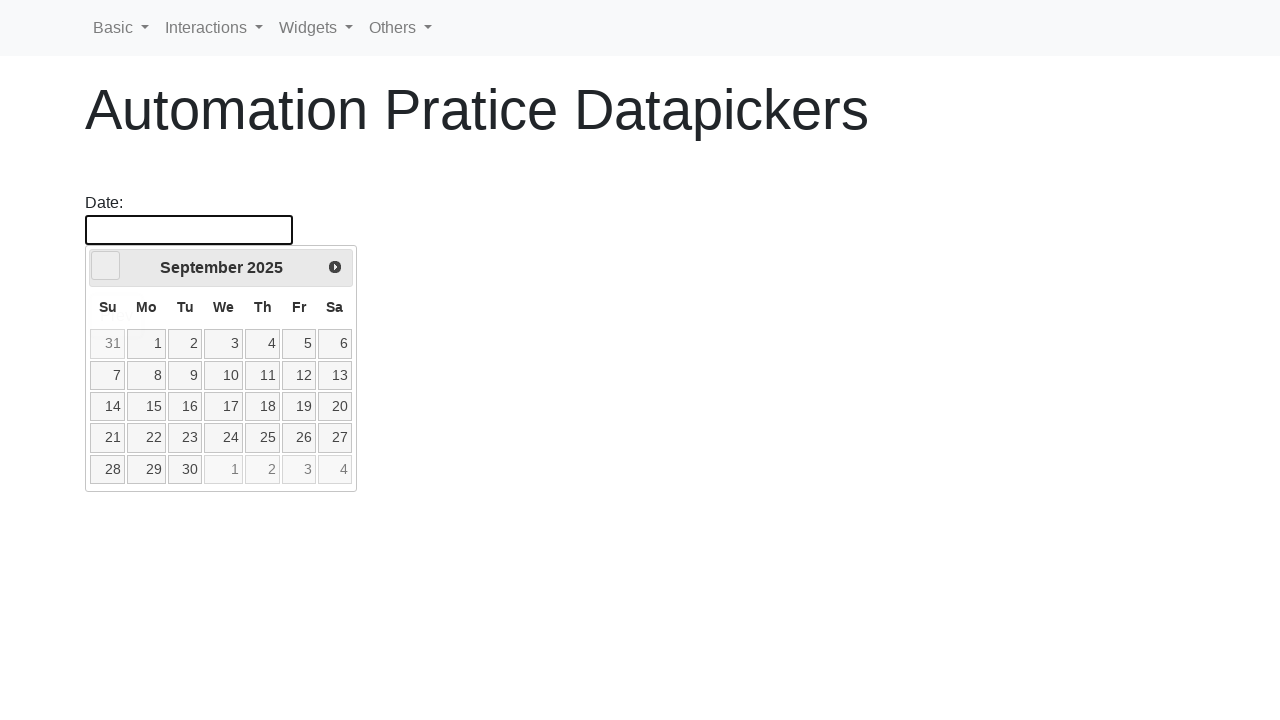

Waited 100ms for datepicker to update
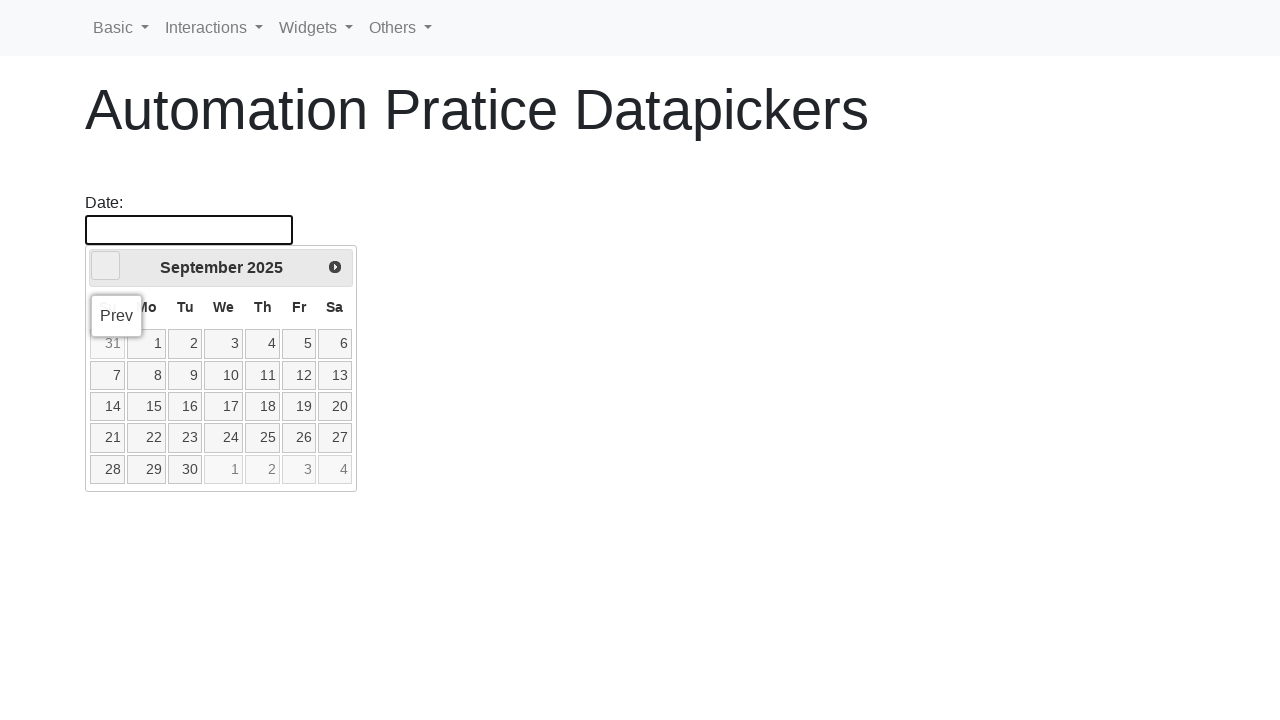

Clicked previous button to navigate to year 2019 at (106, 266) on .ui-datepicker-prev
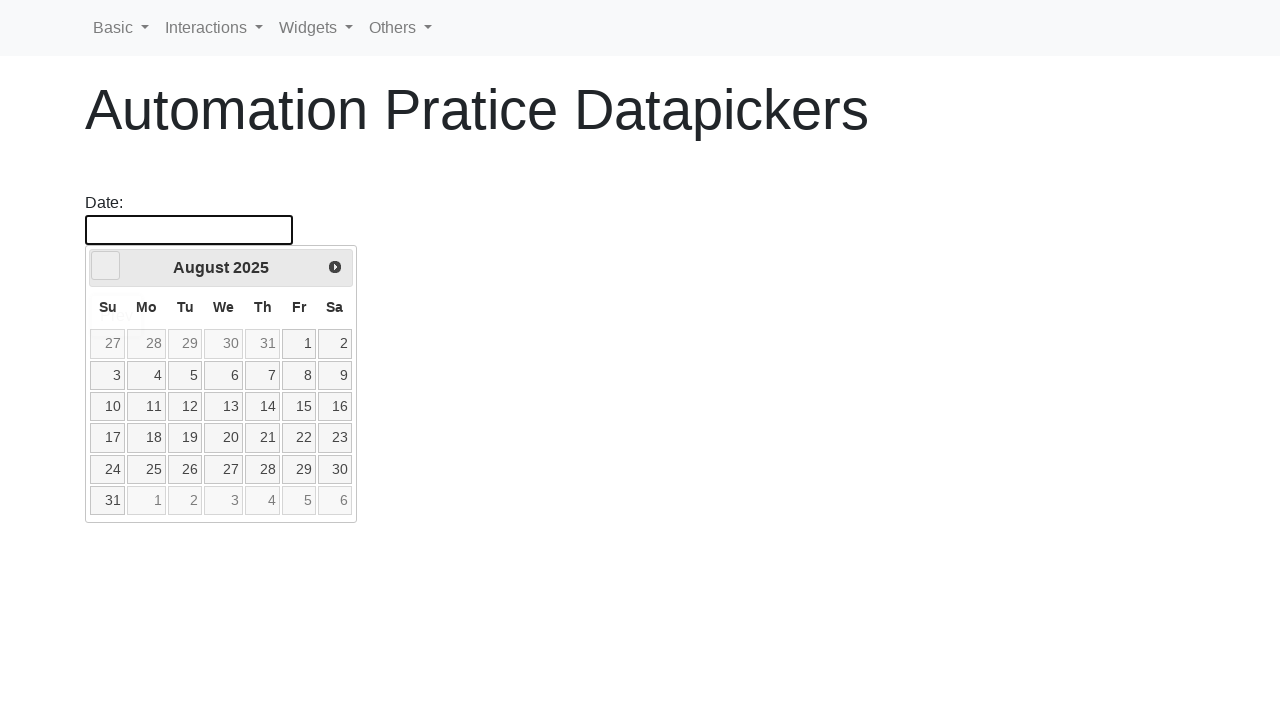

Waited 100ms for datepicker to update
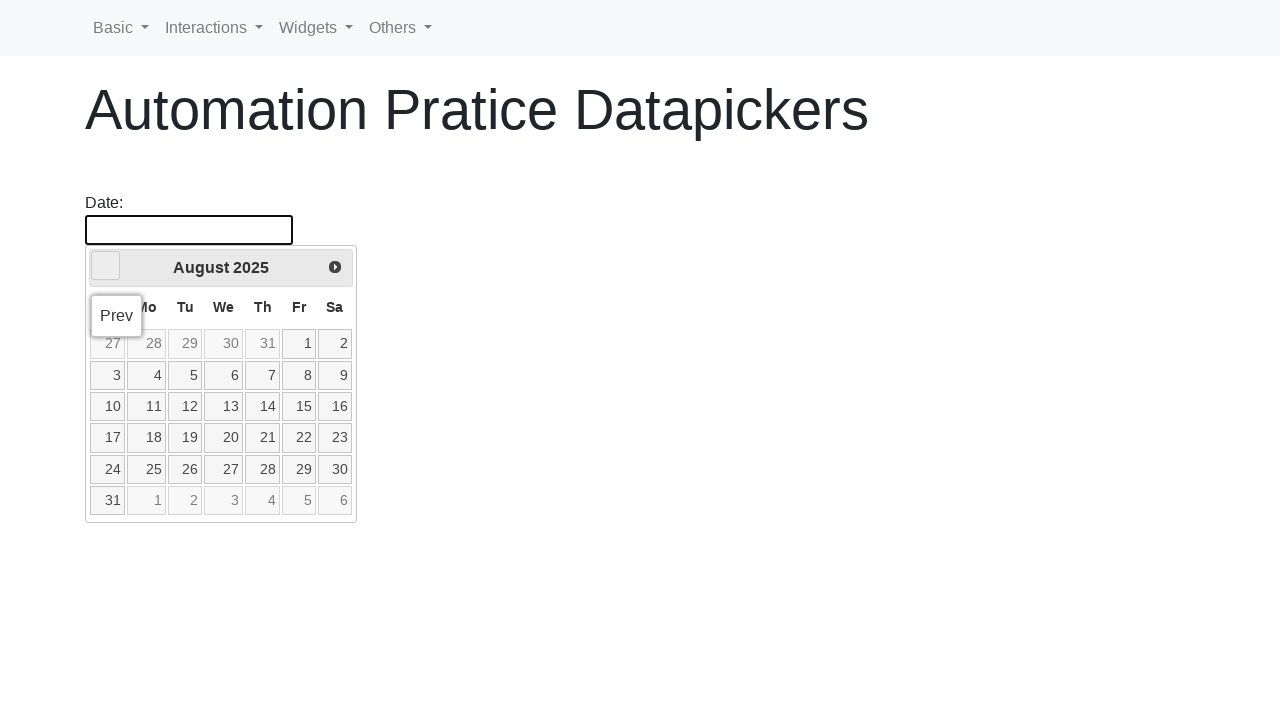

Clicked previous button to navigate to year 2019 at (106, 266) on .ui-datepicker-prev
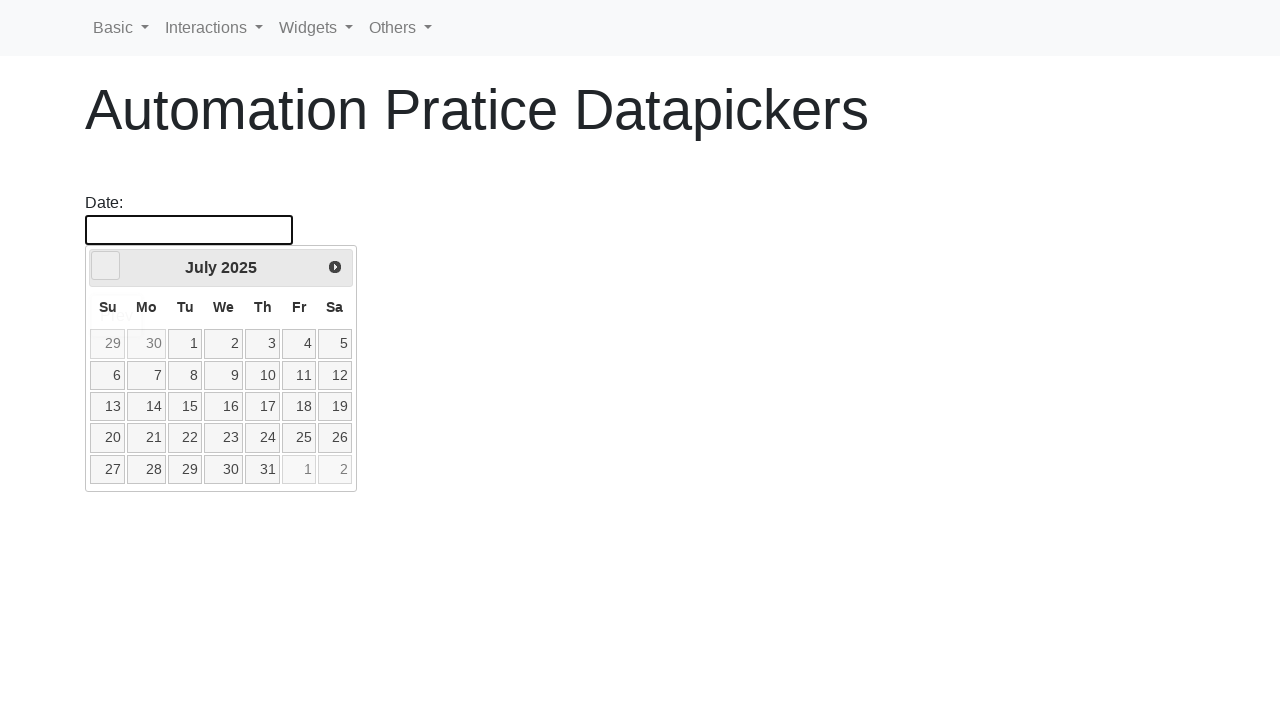

Waited 100ms for datepicker to update
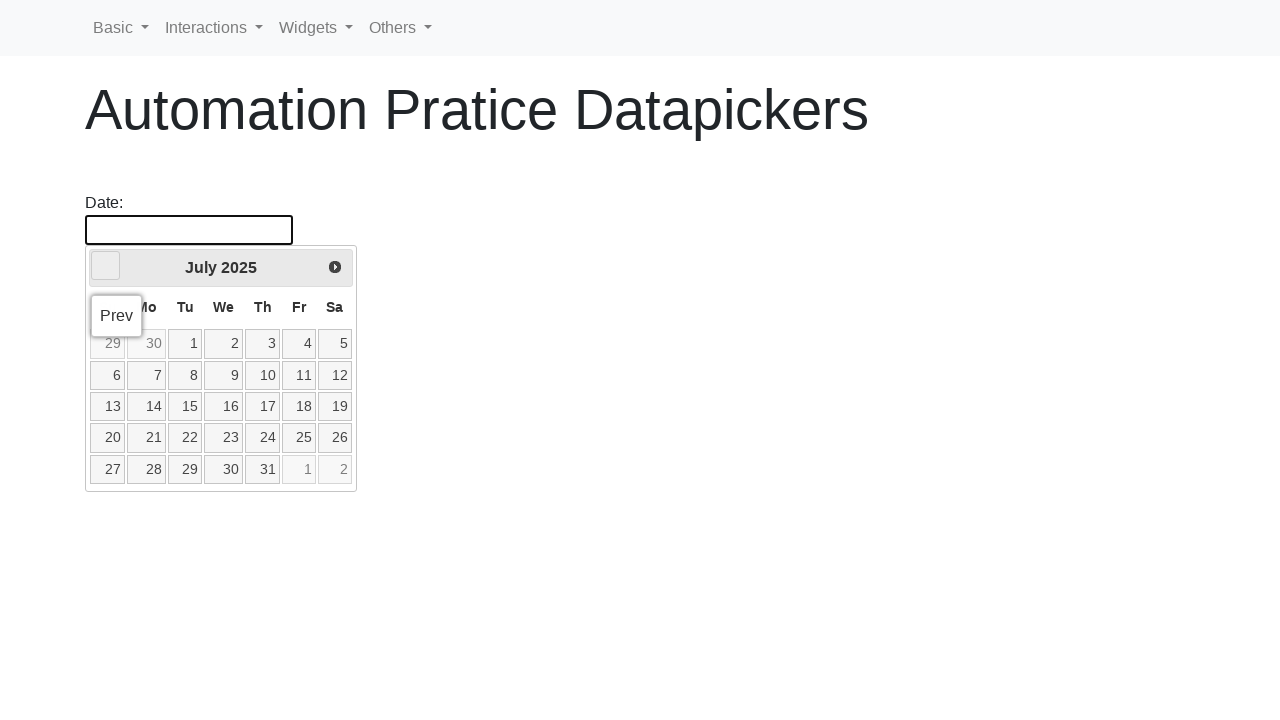

Clicked previous button to navigate to year 2019 at (106, 266) on .ui-datepicker-prev
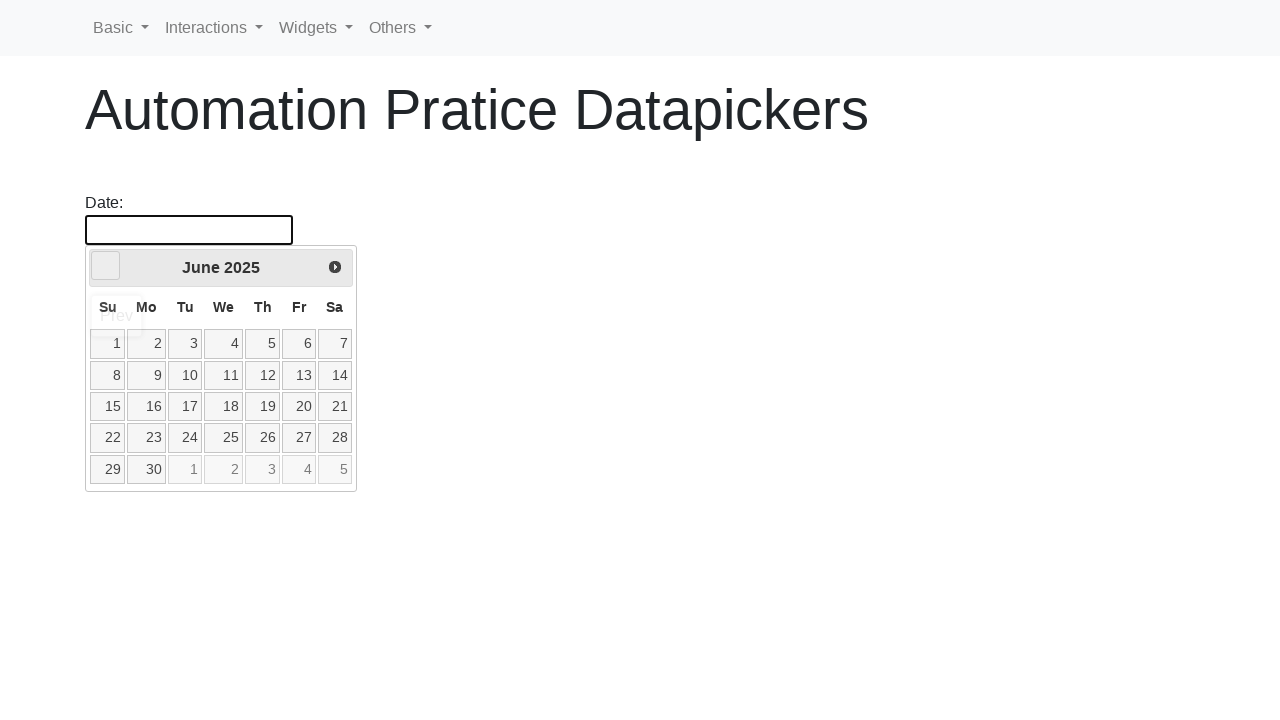

Waited 100ms for datepicker to update
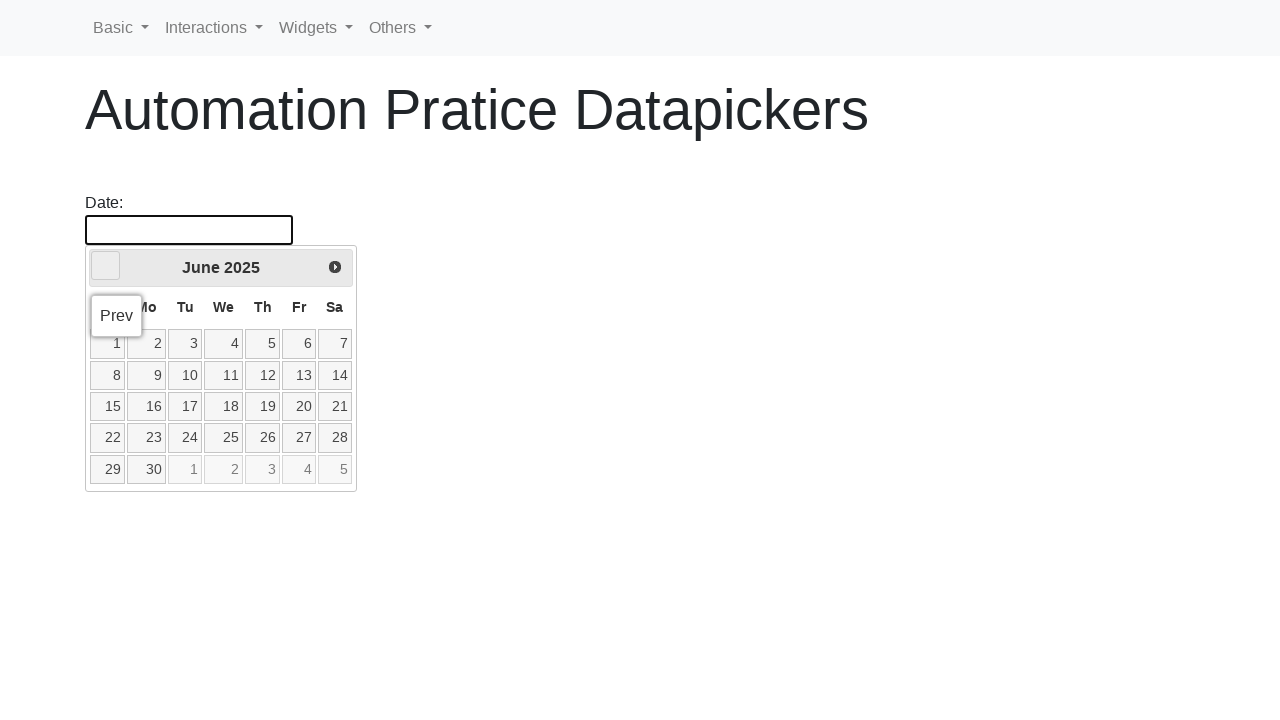

Clicked previous button to navigate to year 2019 at (106, 266) on .ui-datepicker-prev
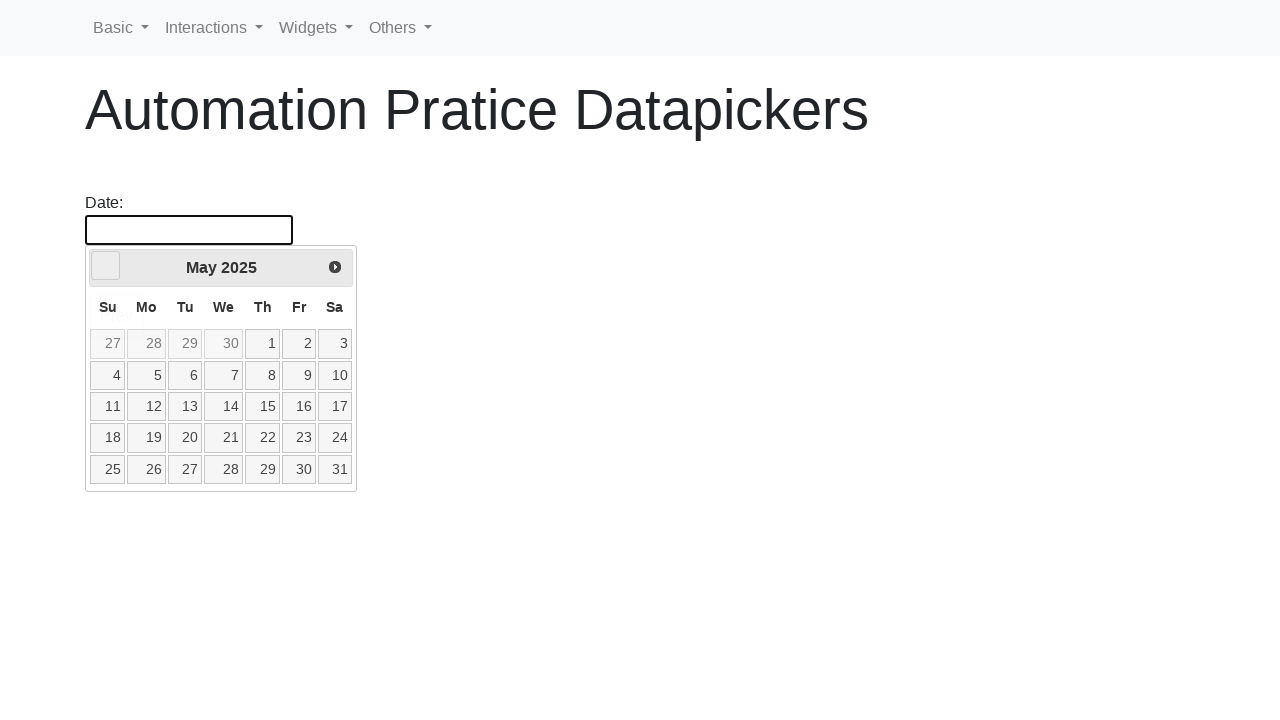

Waited 100ms for datepicker to update
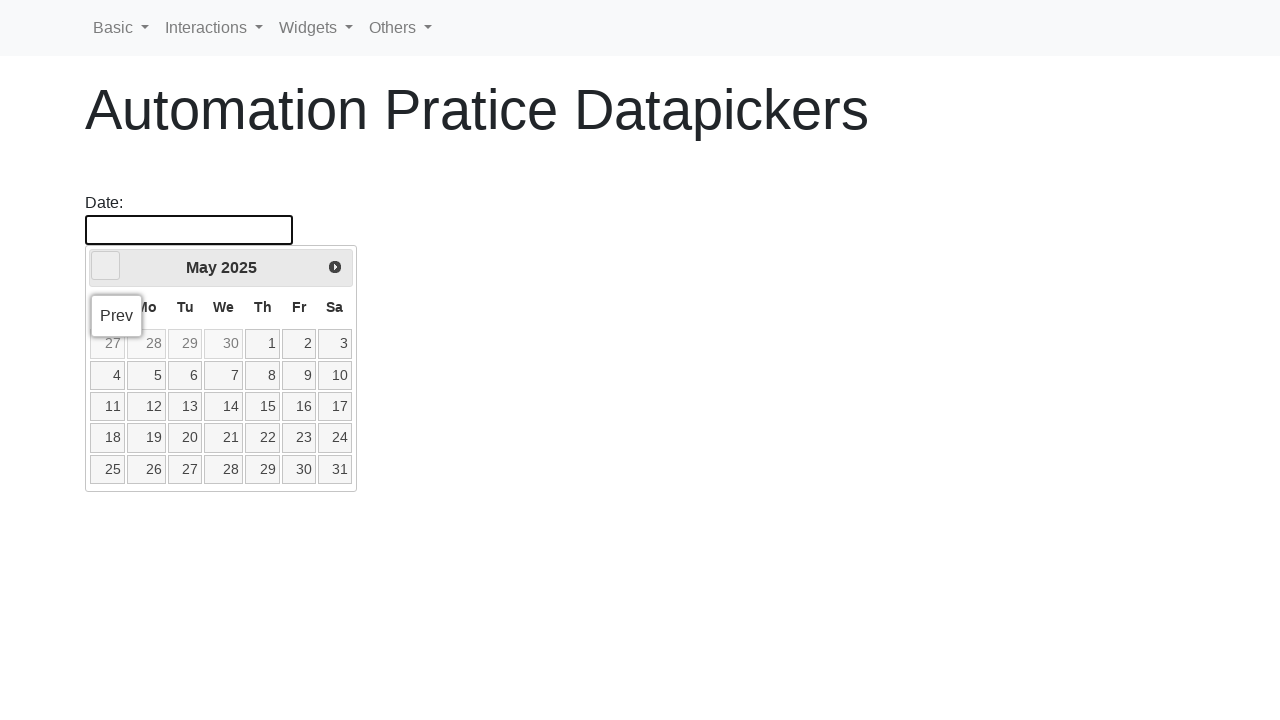

Clicked previous button to navigate to year 2019 at (106, 266) on .ui-datepicker-prev
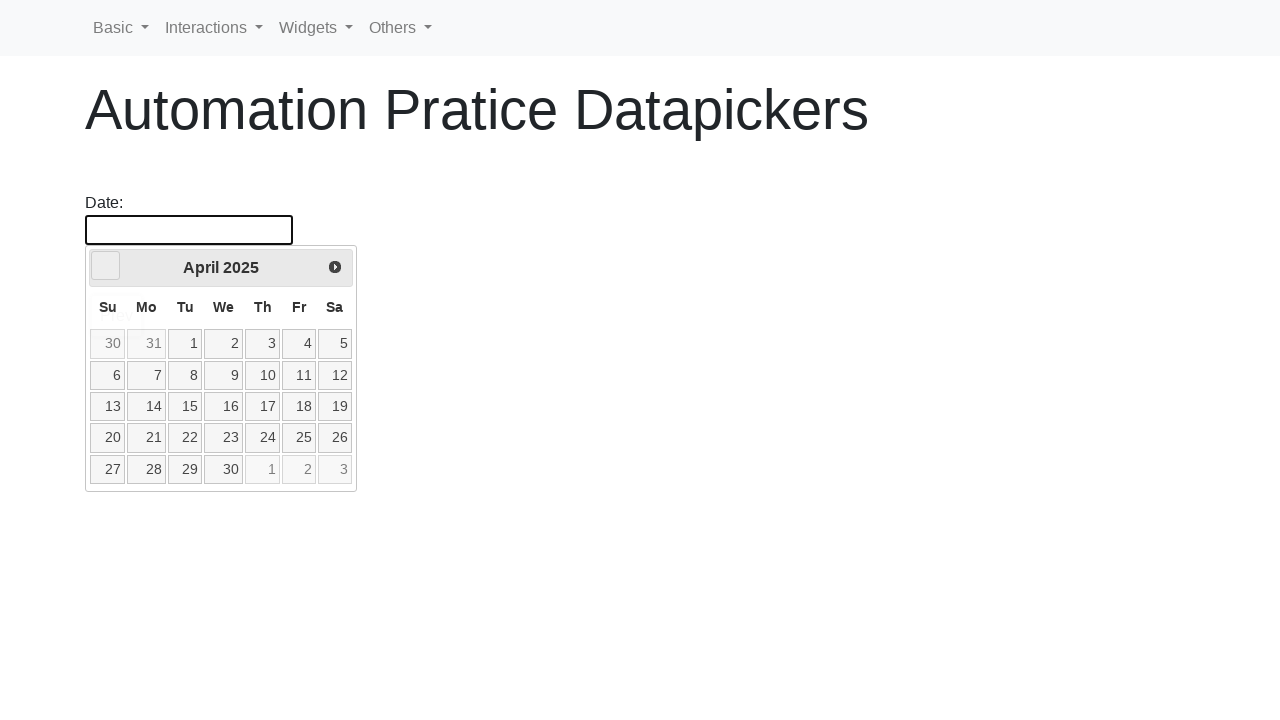

Waited 100ms for datepicker to update
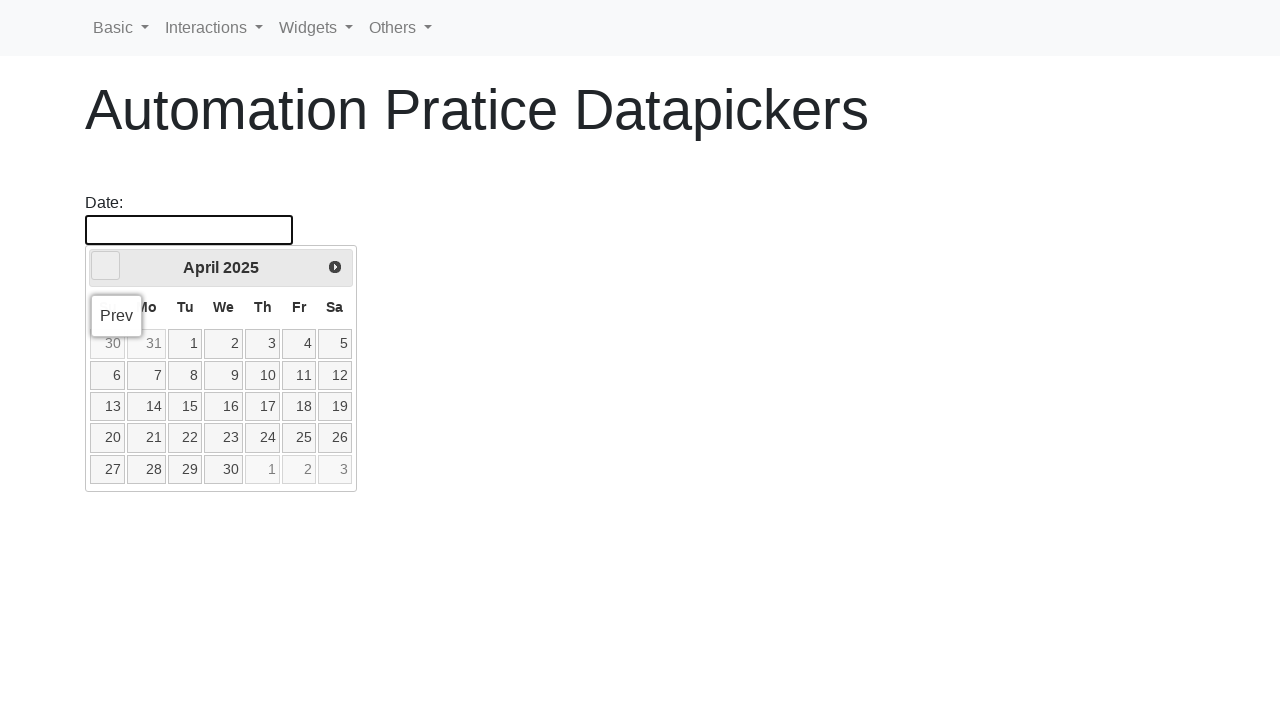

Clicked previous button to navigate to year 2019 at (106, 266) on .ui-datepicker-prev
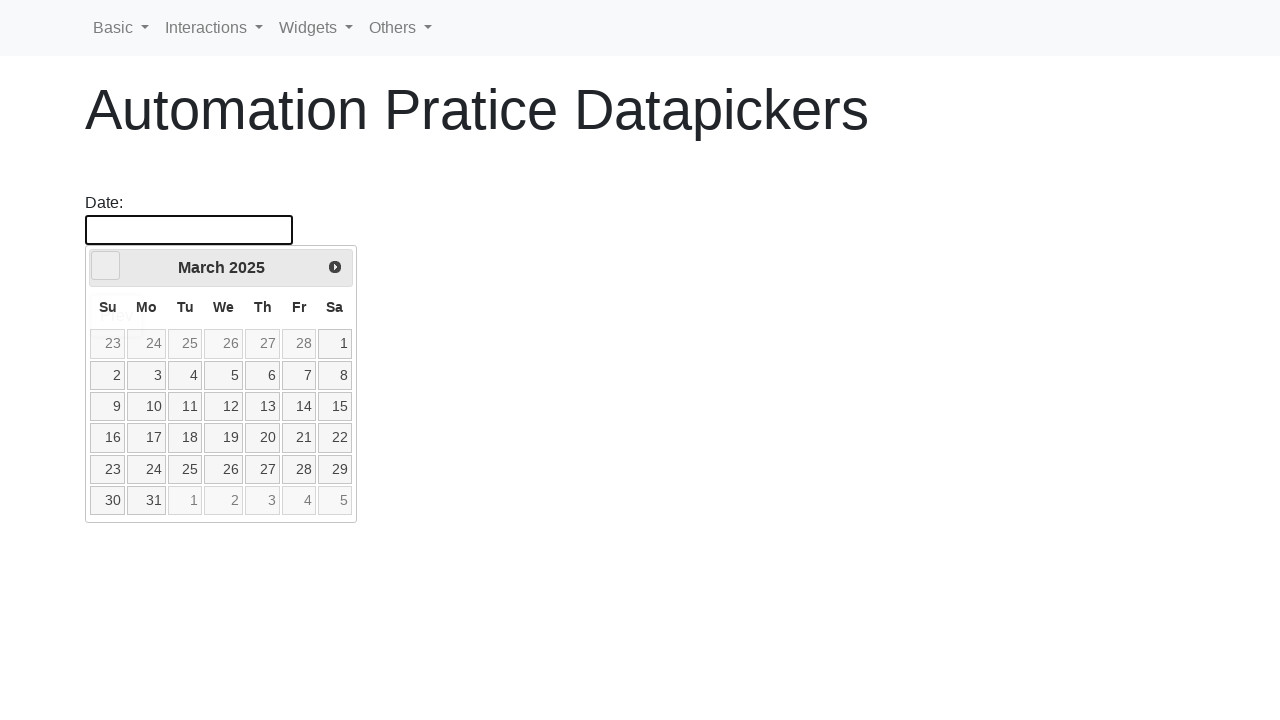

Waited 100ms for datepicker to update
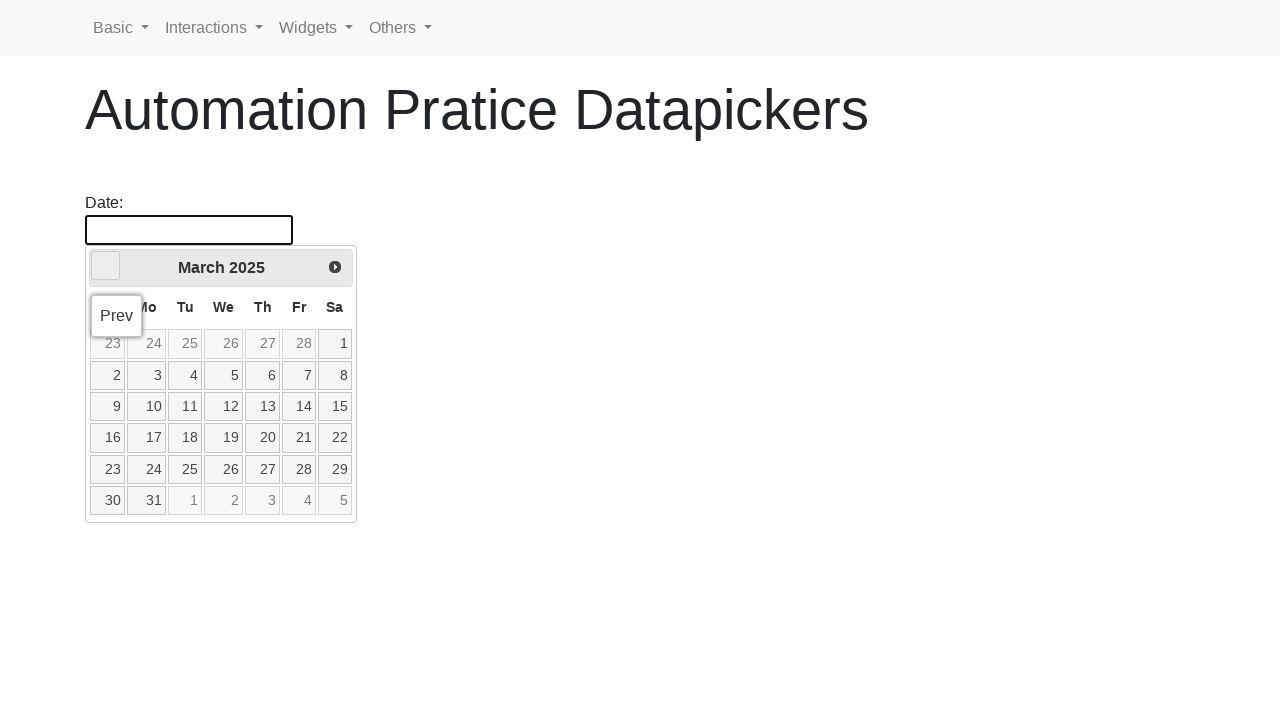

Clicked previous button to navigate to year 2019 at (106, 266) on .ui-datepicker-prev
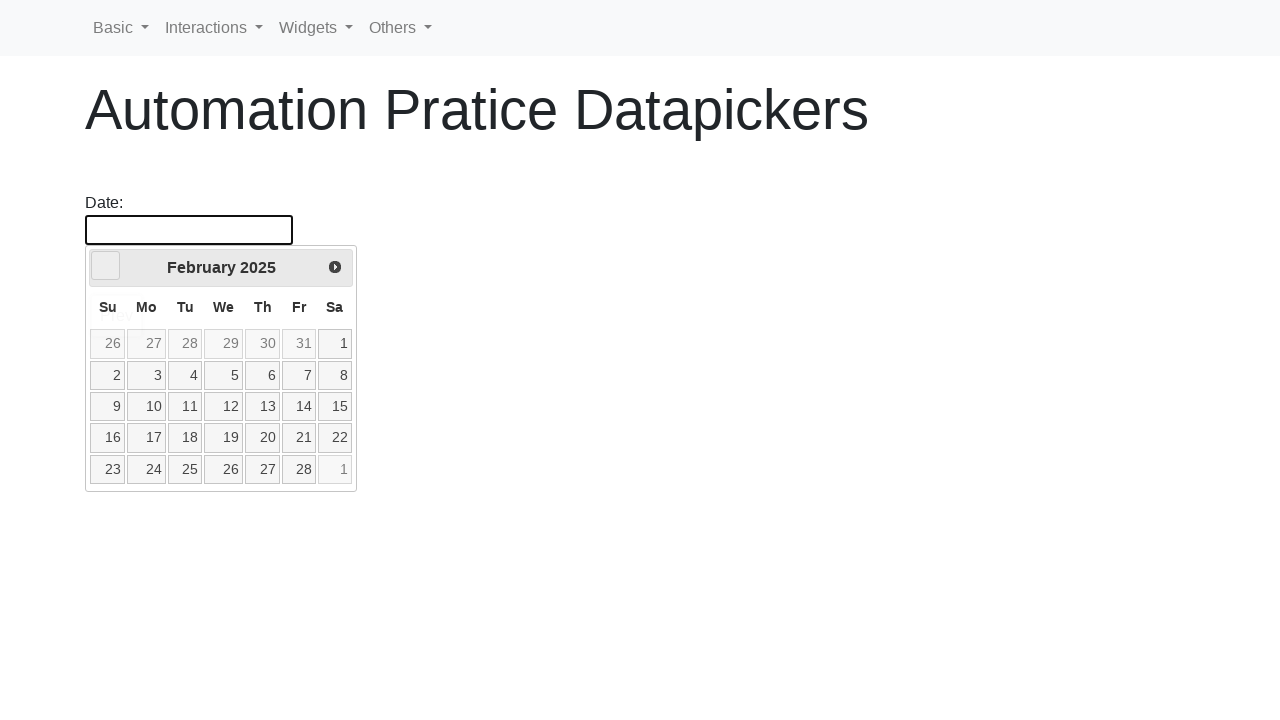

Waited 100ms for datepicker to update
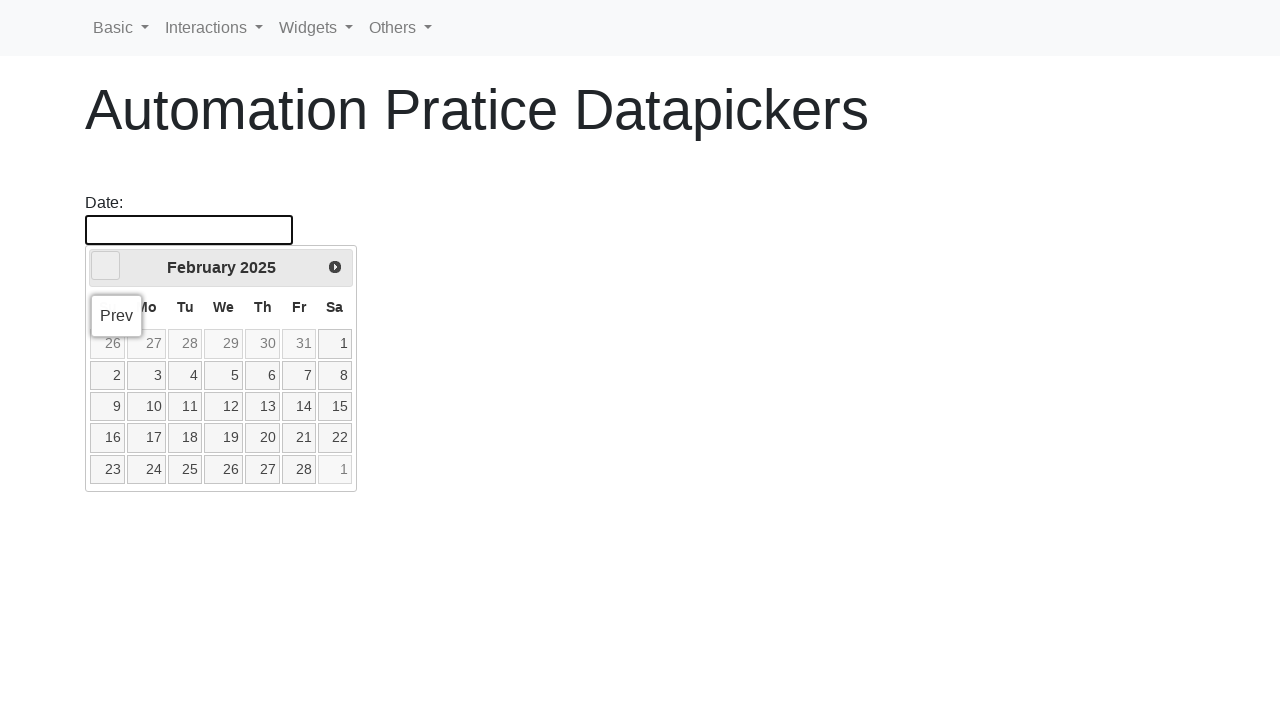

Clicked previous button to navigate to year 2019 at (106, 266) on .ui-datepicker-prev
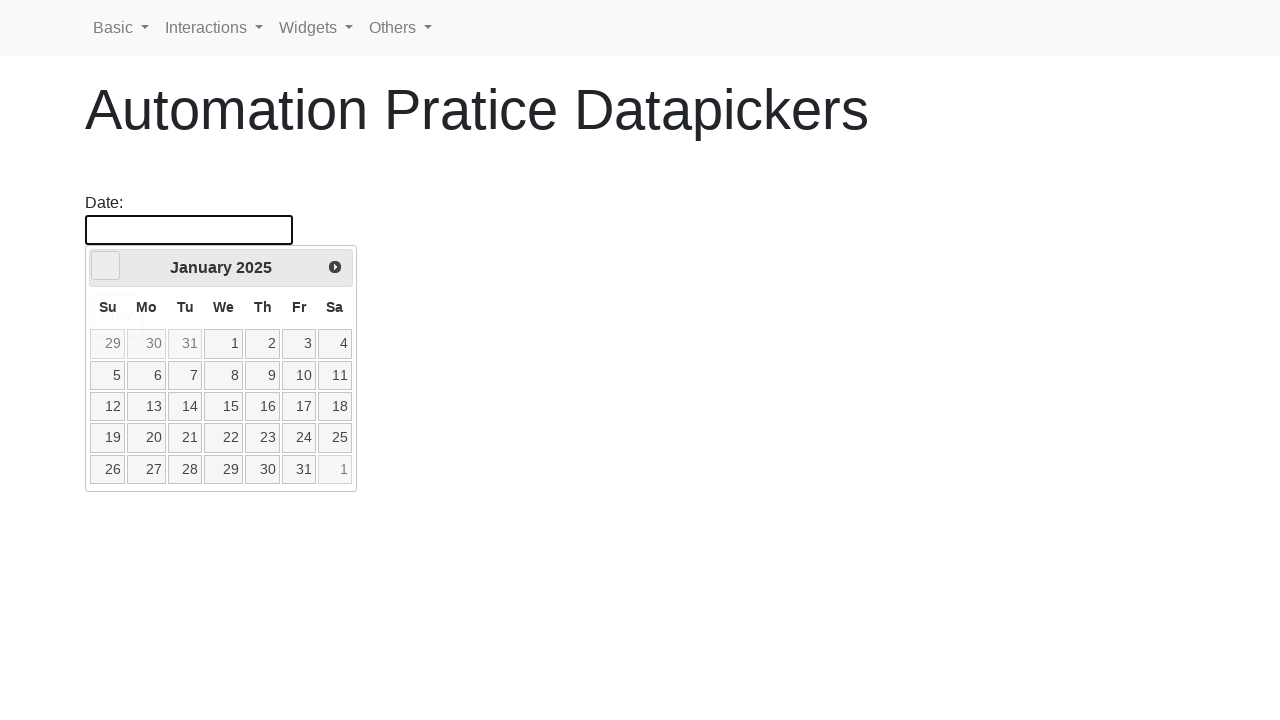

Waited 100ms for datepicker to update
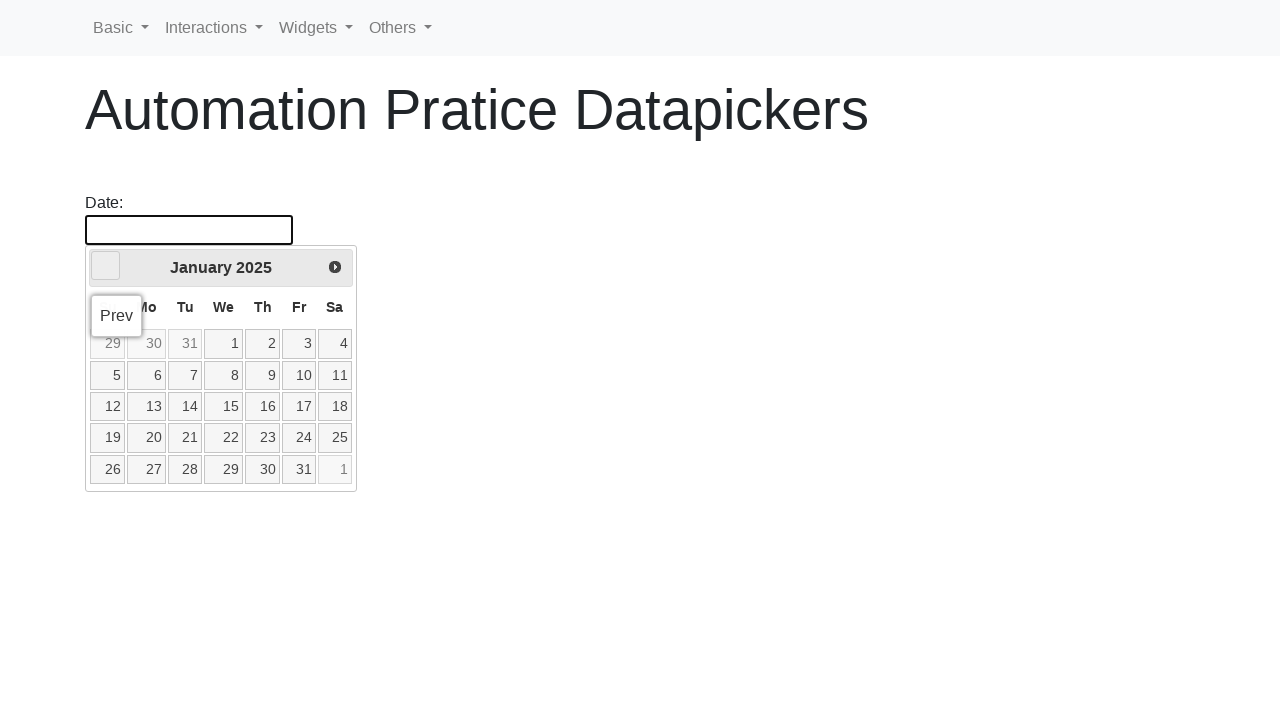

Clicked previous button to navigate to year 2019 at (106, 266) on .ui-datepicker-prev
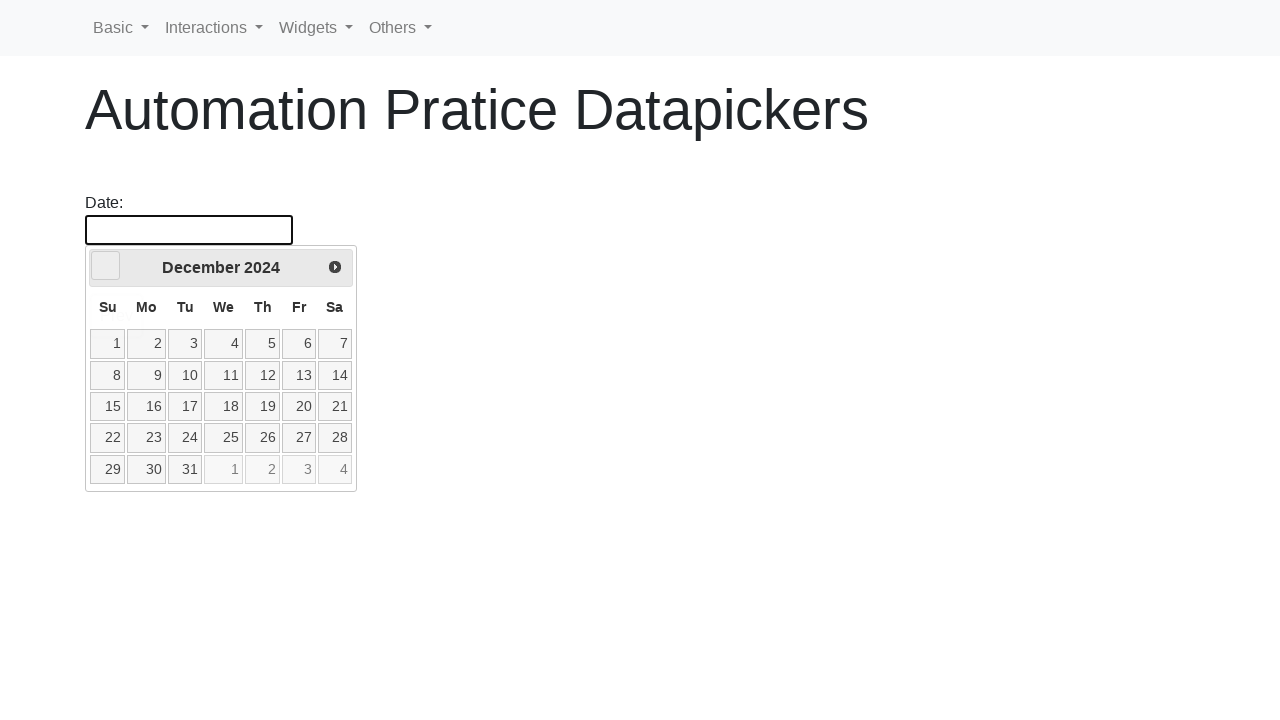

Waited 100ms for datepicker to update
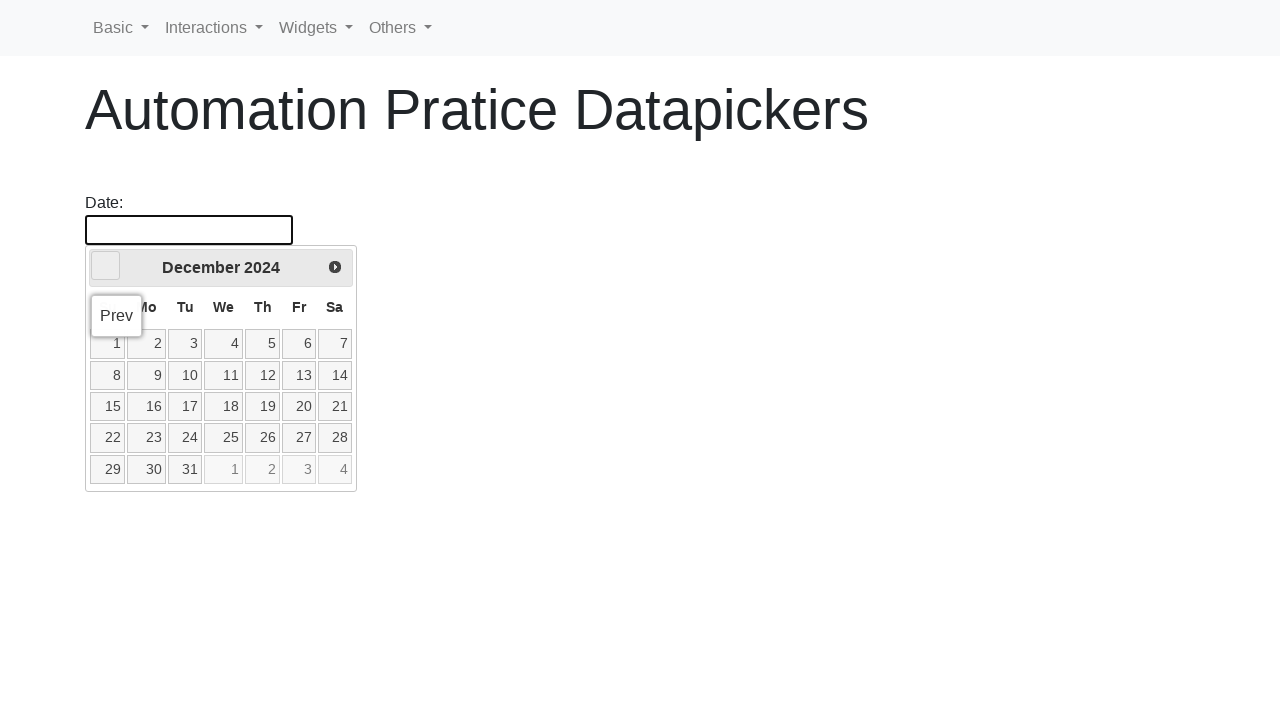

Clicked previous button to navigate to year 2019 at (106, 266) on .ui-datepicker-prev
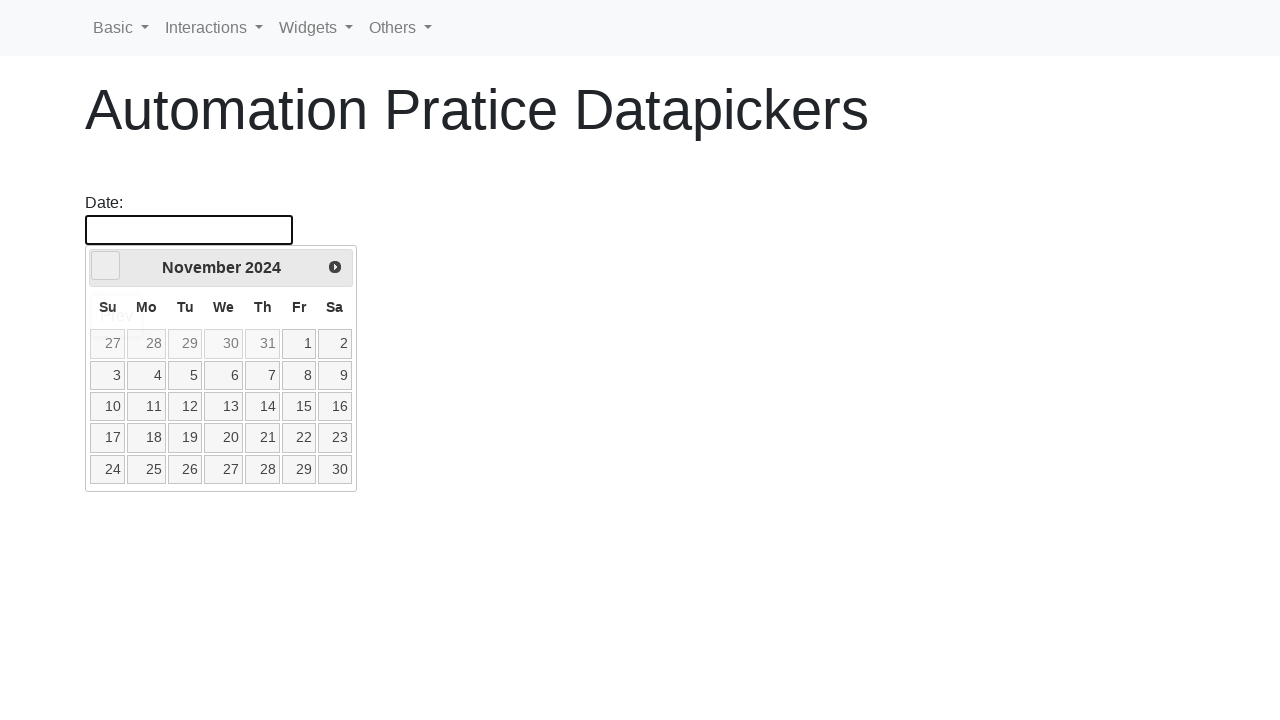

Waited 100ms for datepicker to update
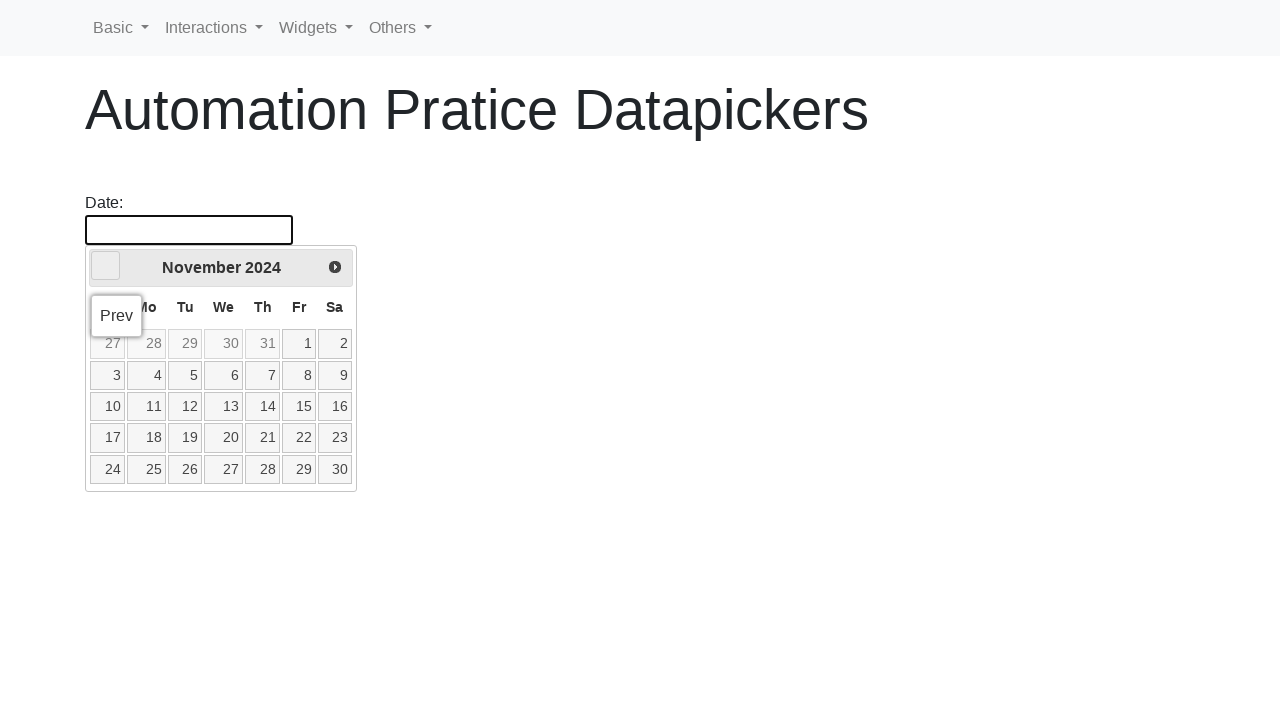

Clicked previous button to navigate to year 2019 at (106, 266) on .ui-datepicker-prev
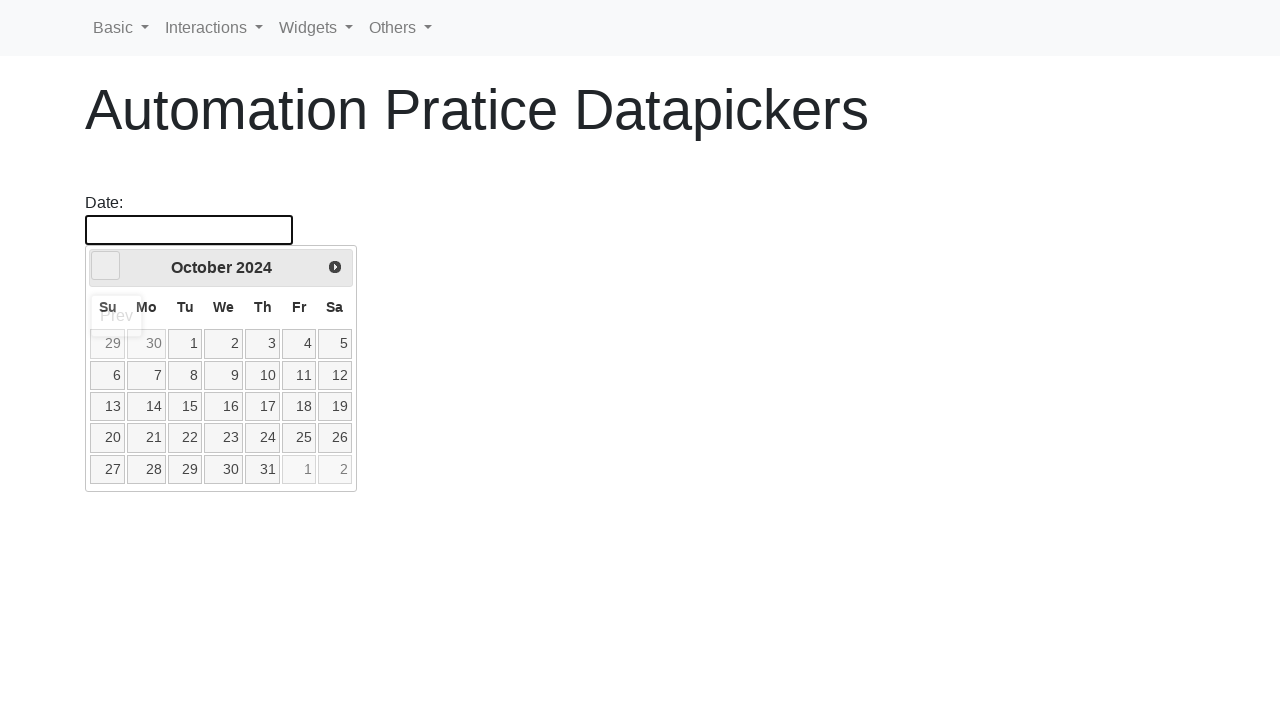

Waited 100ms for datepicker to update
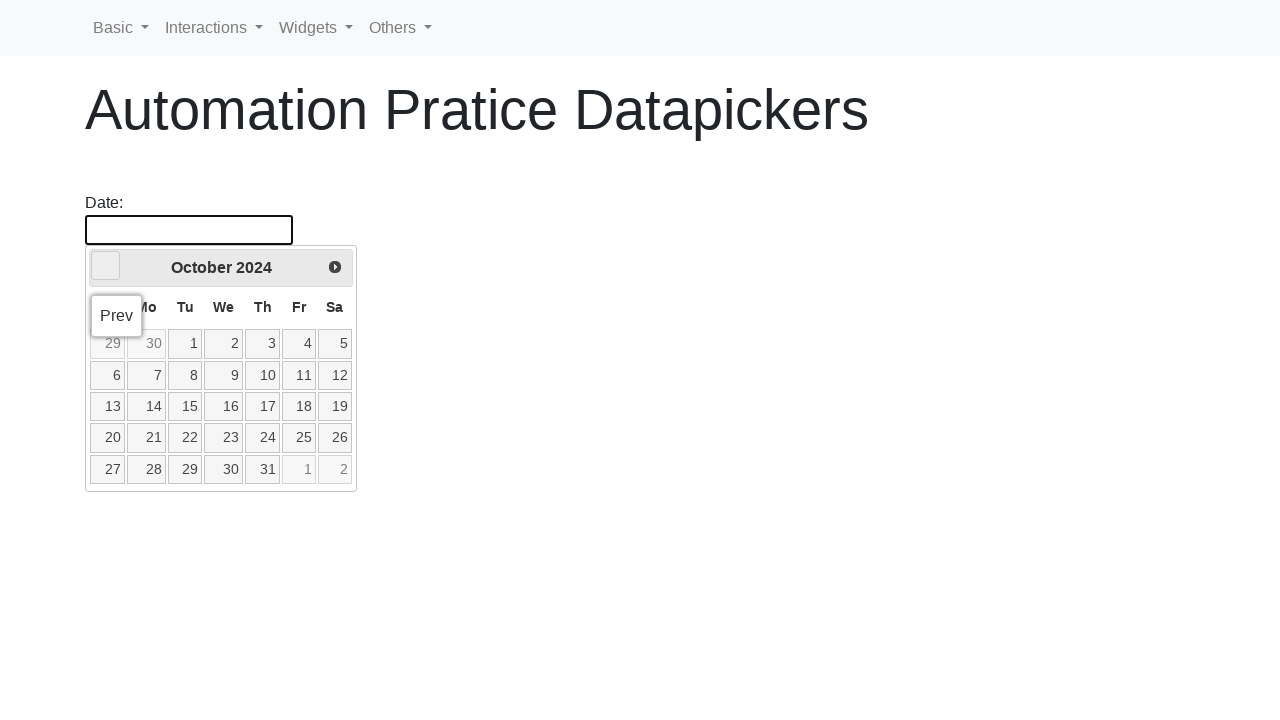

Clicked previous button to navigate to year 2019 at (106, 266) on .ui-datepicker-prev
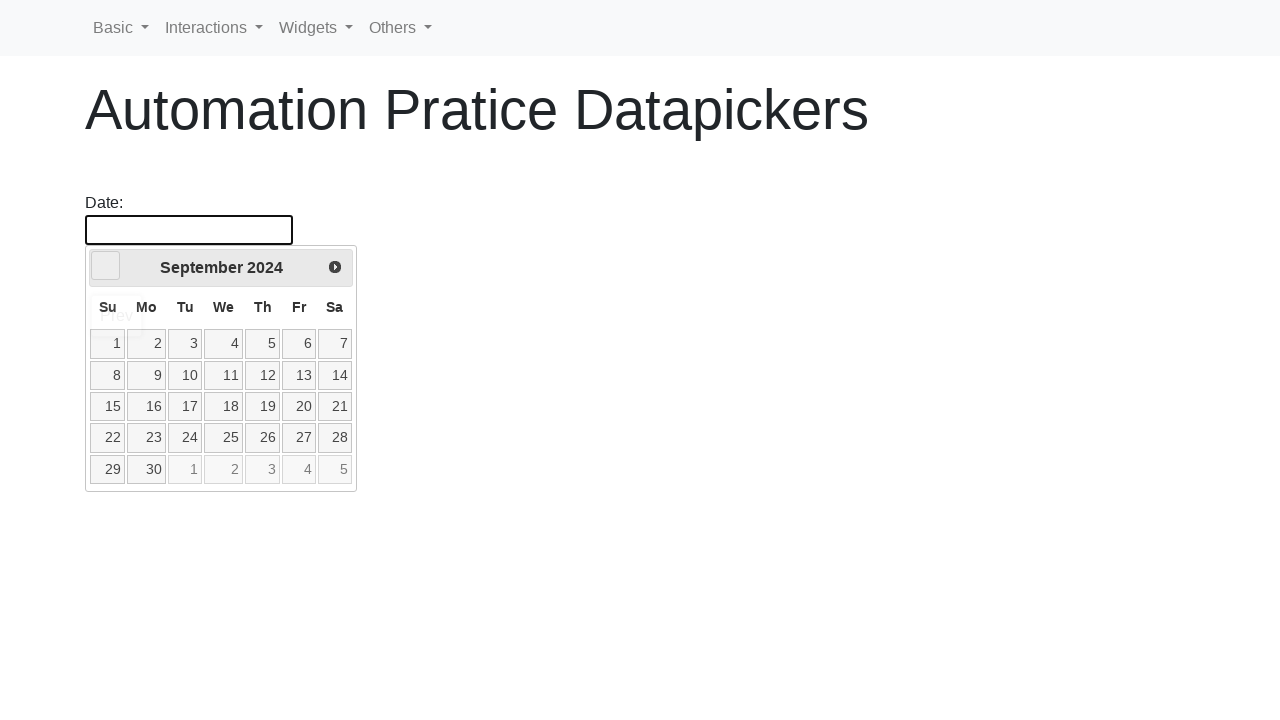

Waited 100ms for datepicker to update
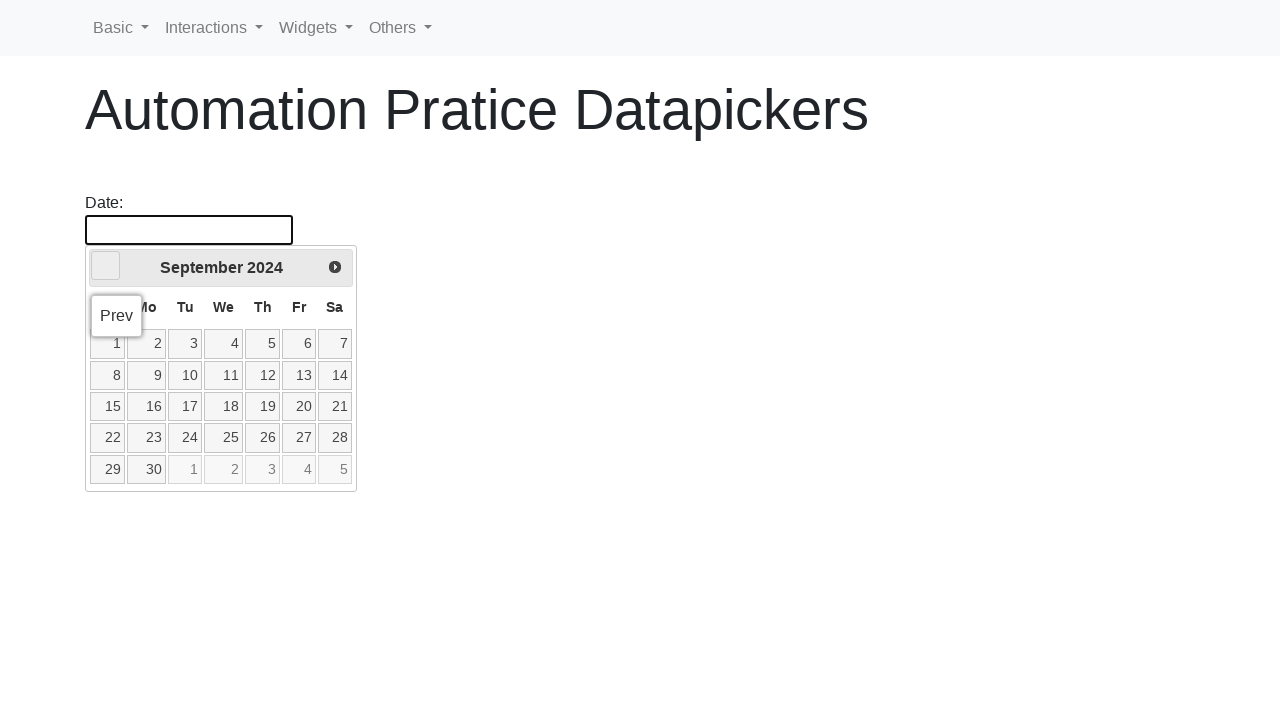

Clicked previous button to navigate to year 2019 at (106, 266) on .ui-datepicker-prev
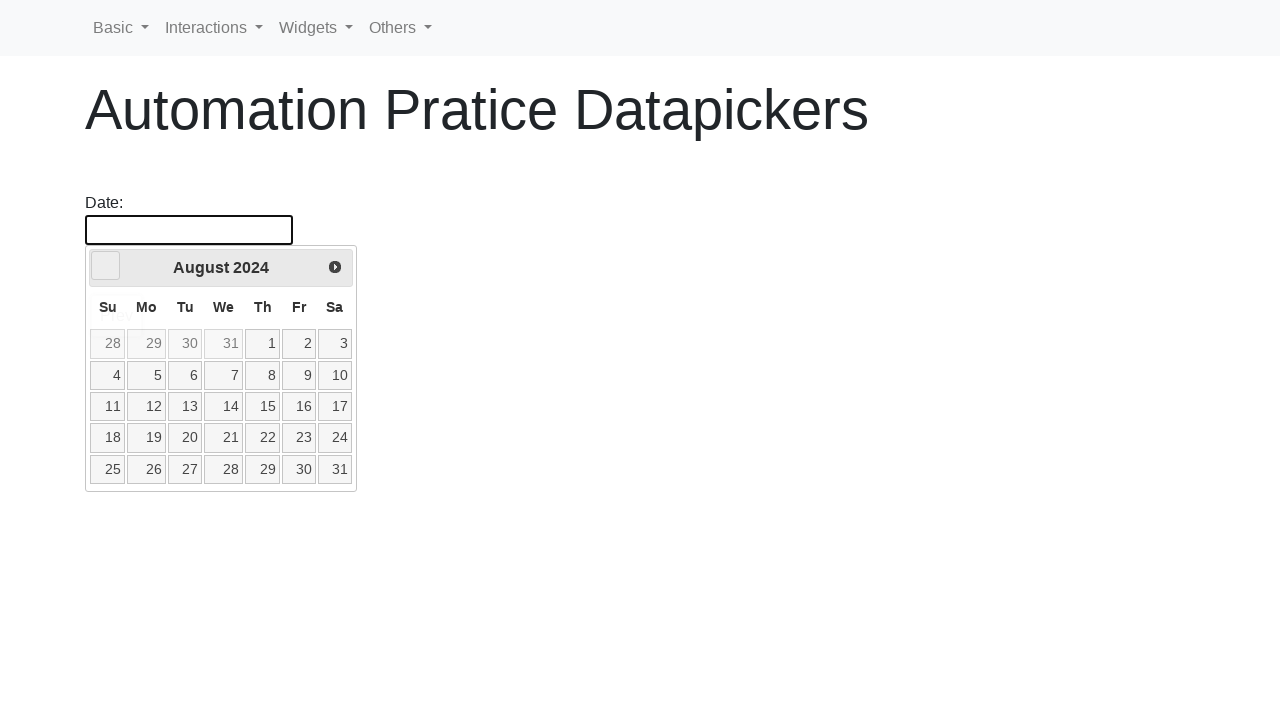

Waited 100ms for datepicker to update
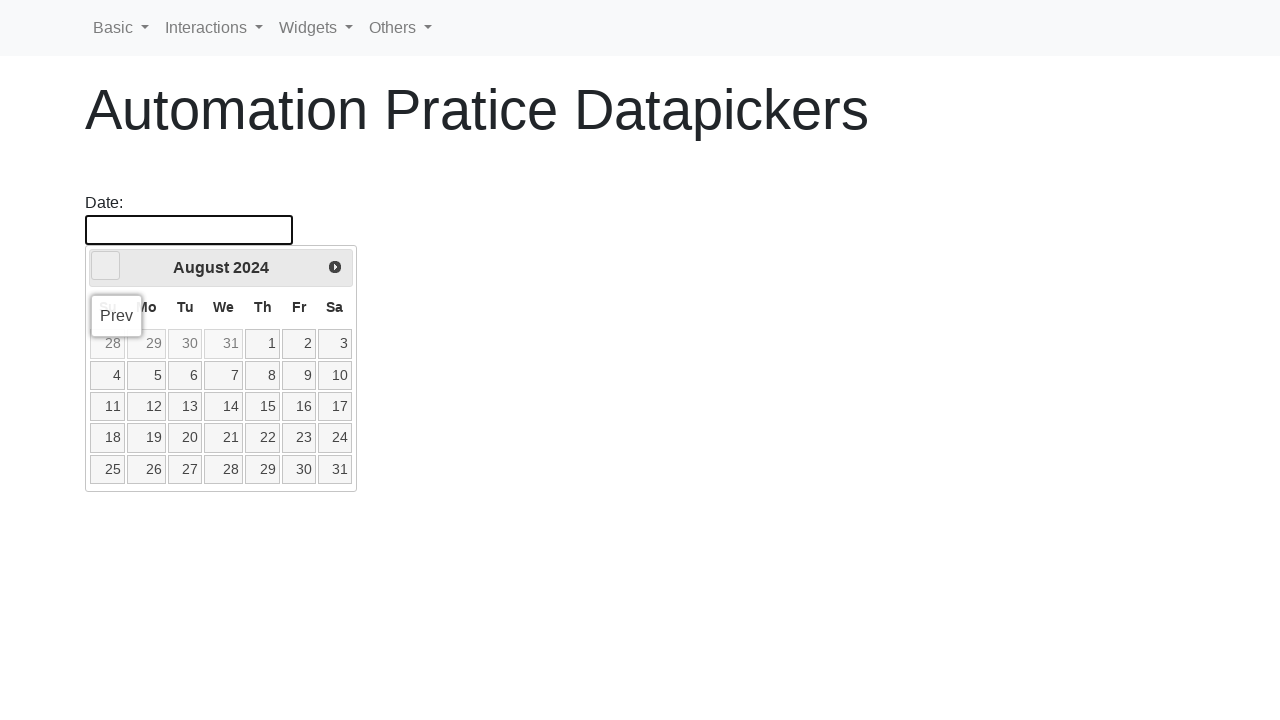

Clicked previous button to navigate to year 2019 at (106, 266) on .ui-datepicker-prev
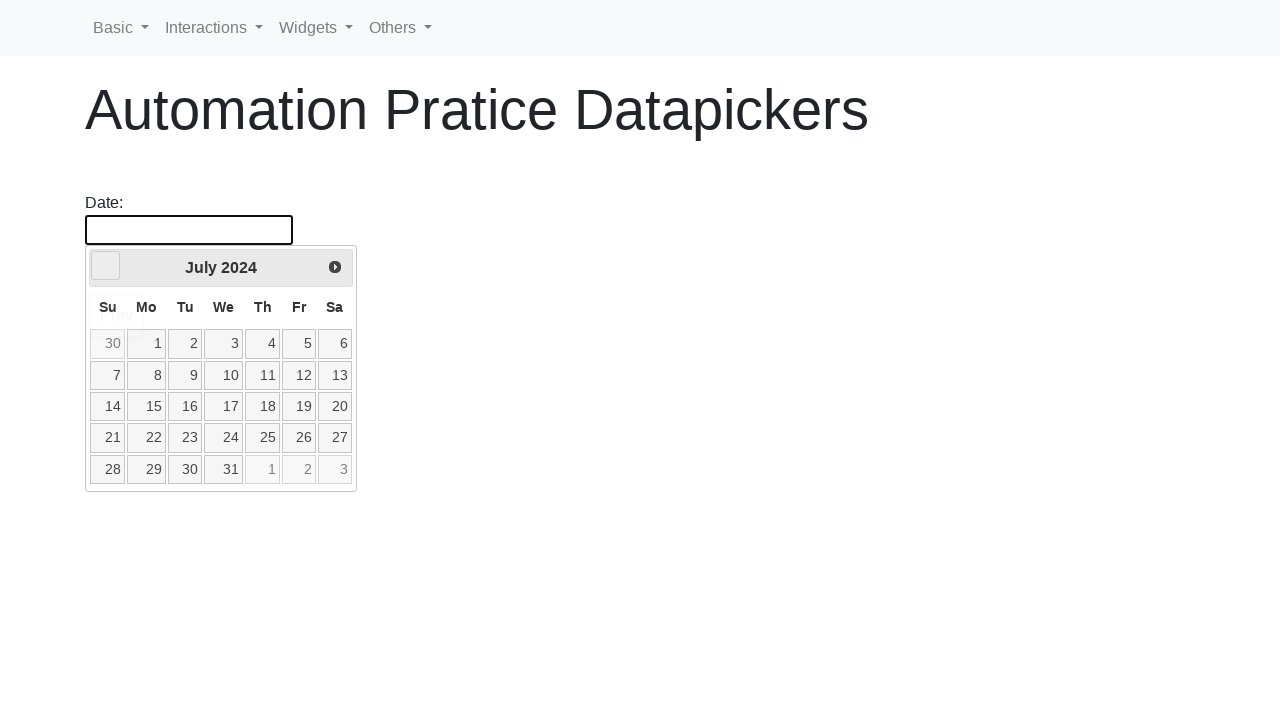

Waited 100ms for datepicker to update
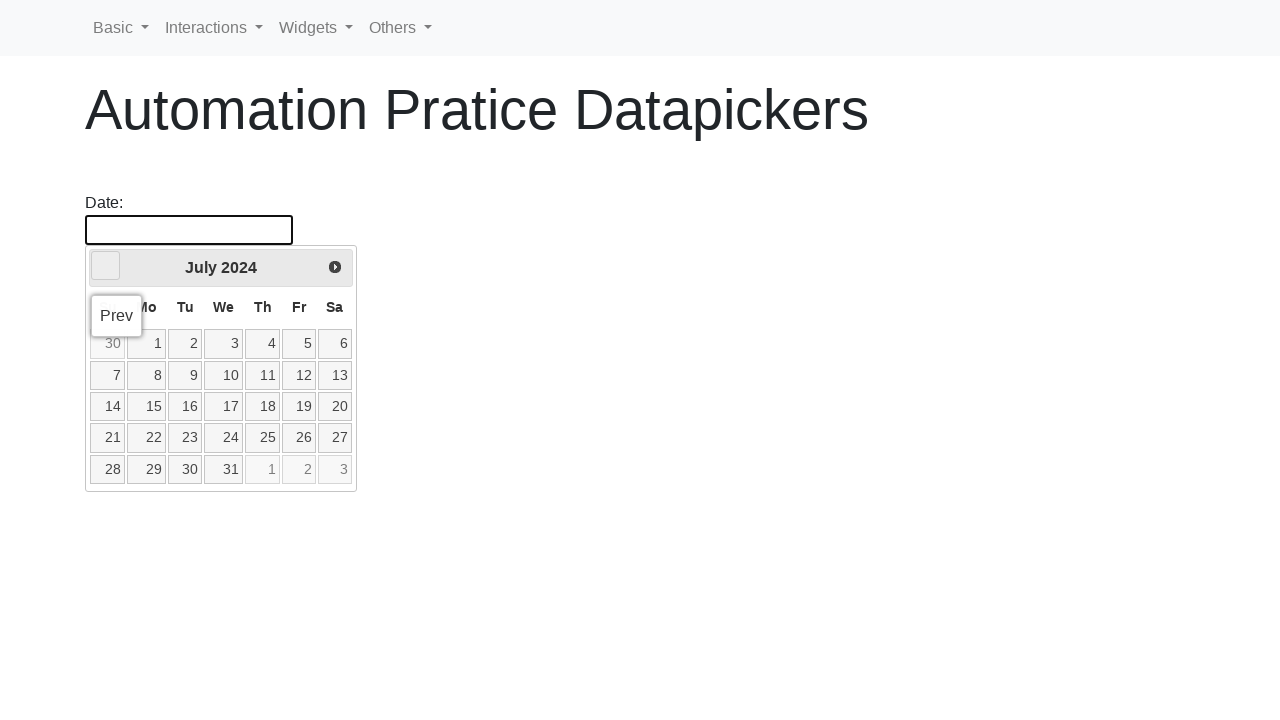

Clicked previous button to navigate to year 2019 at (106, 266) on .ui-datepicker-prev
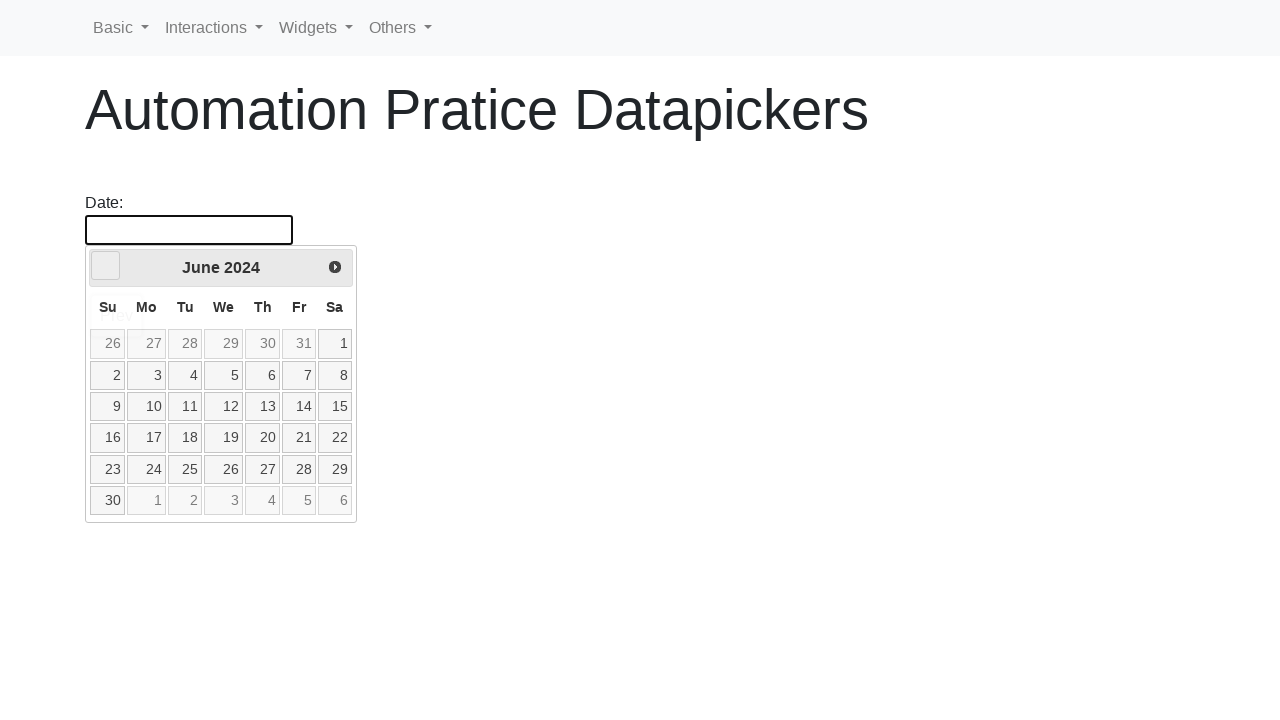

Waited 100ms for datepicker to update
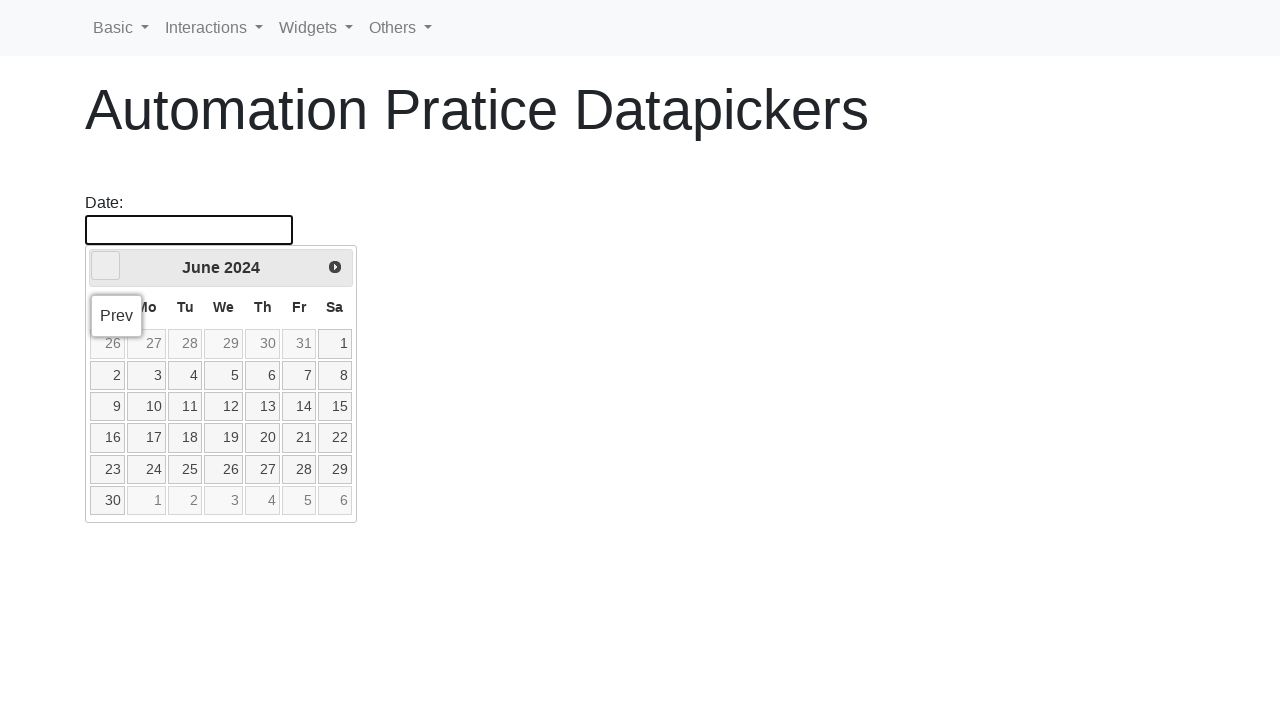

Clicked previous button to navigate to year 2019 at (106, 266) on .ui-datepicker-prev
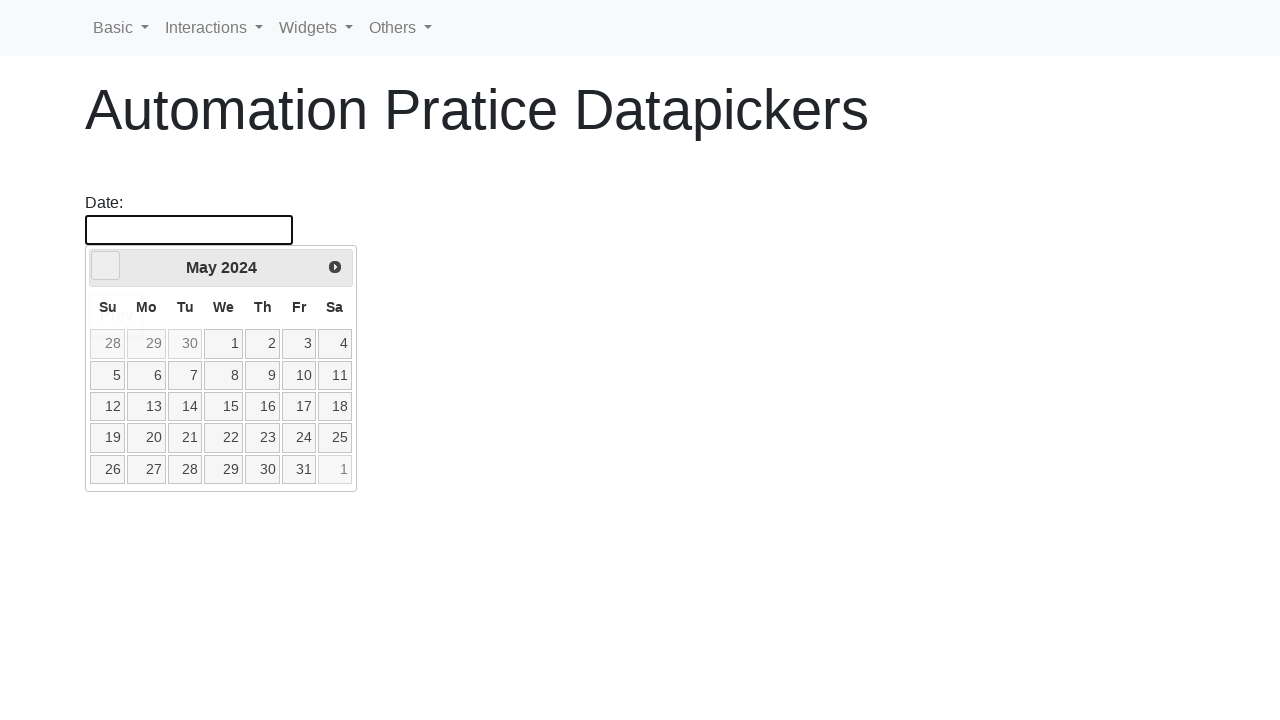

Waited 100ms for datepicker to update
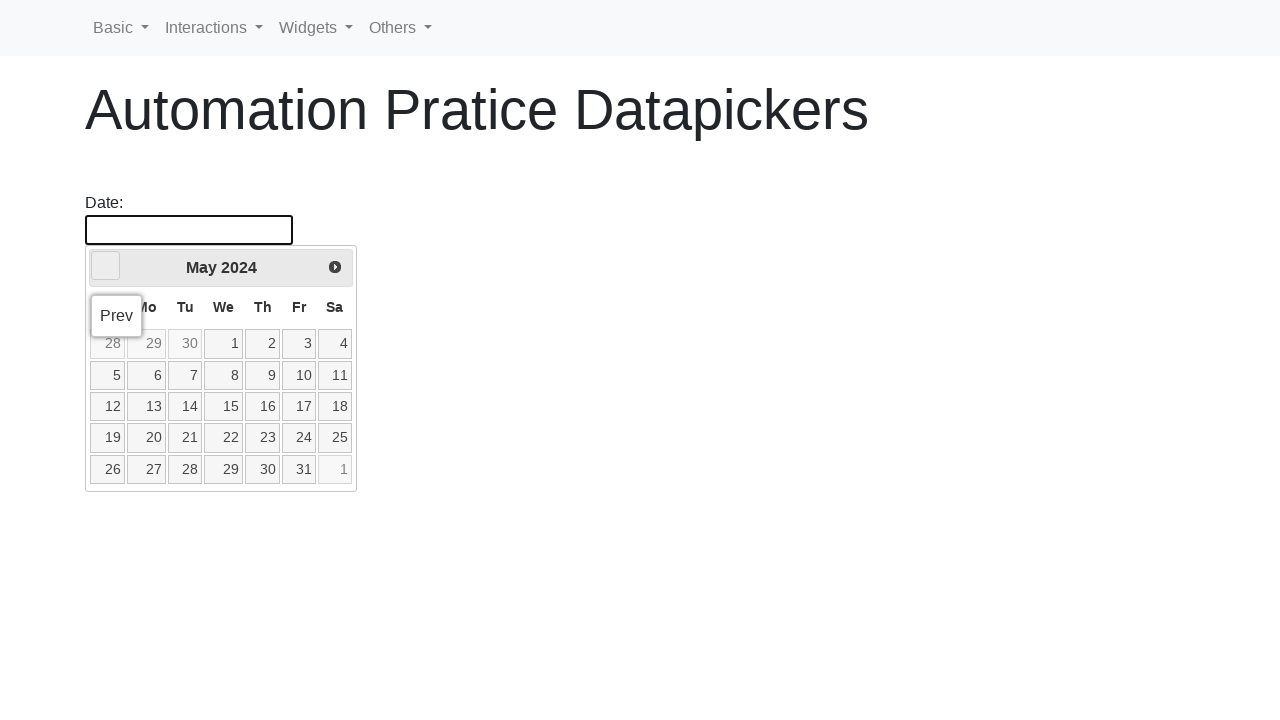

Clicked previous button to navigate to year 2019 at (106, 266) on .ui-datepicker-prev
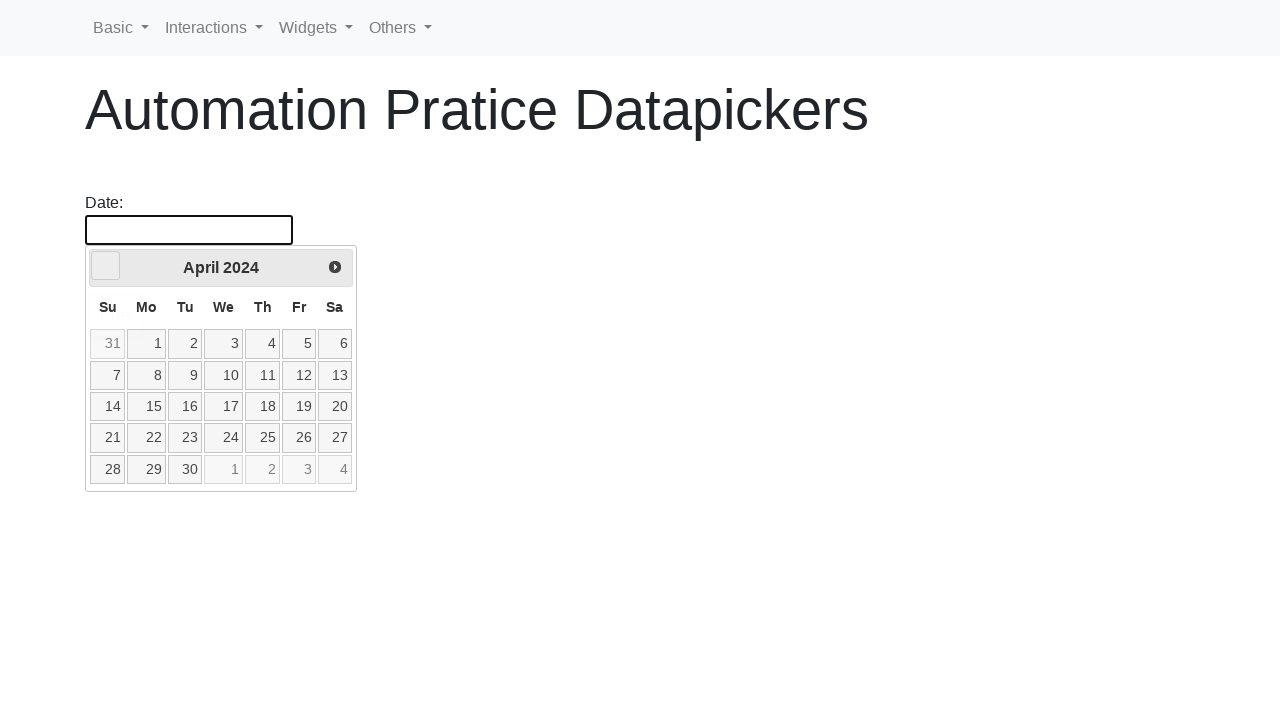

Waited 100ms for datepicker to update
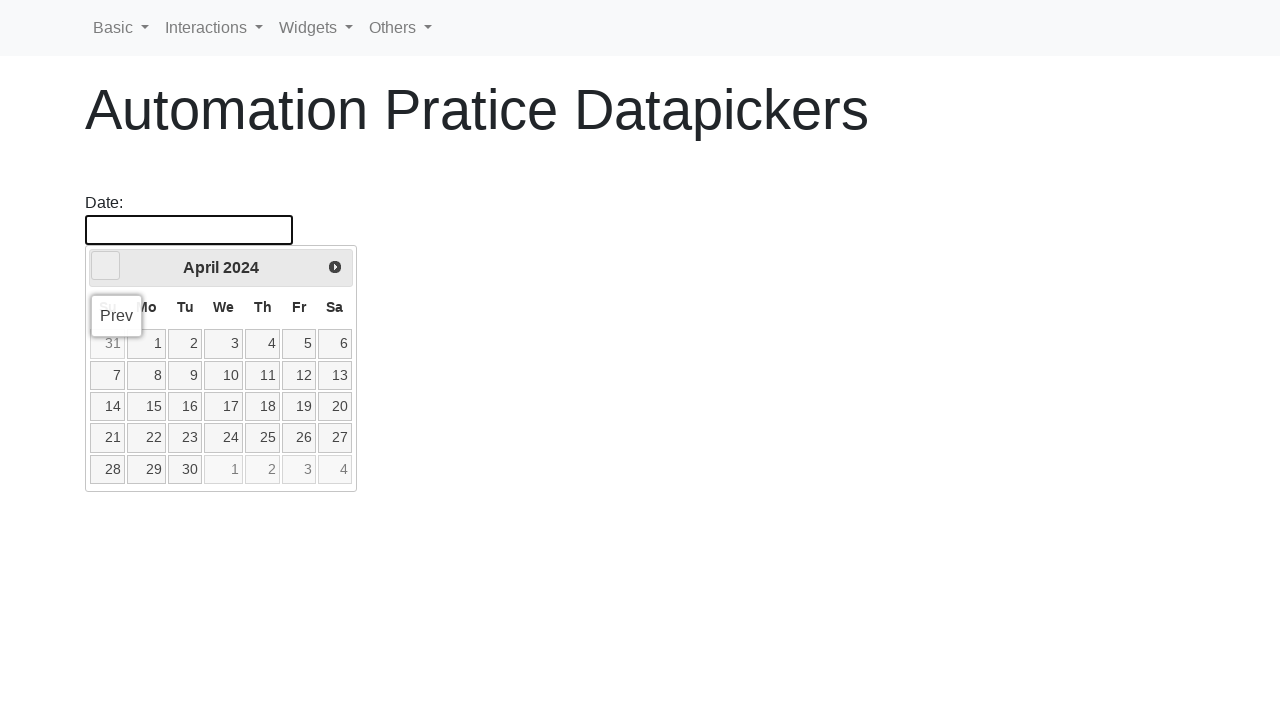

Clicked previous button to navigate to year 2019 at (106, 266) on .ui-datepicker-prev
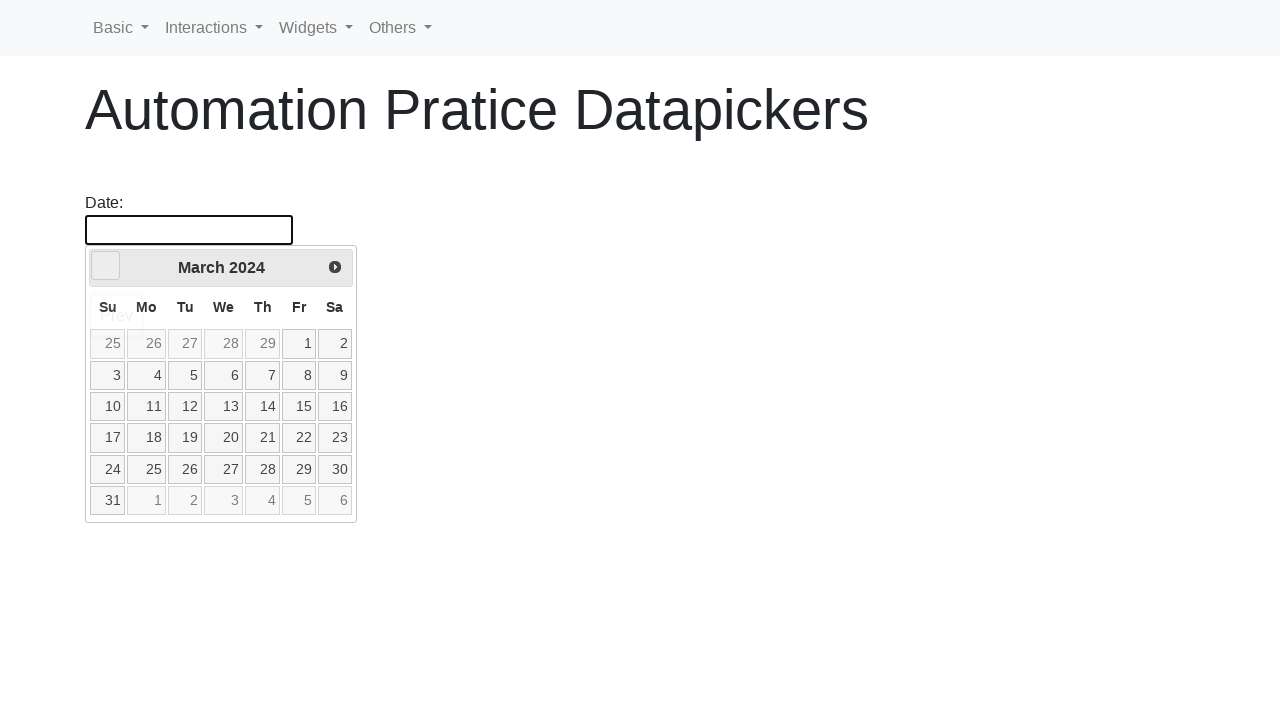

Waited 100ms for datepicker to update
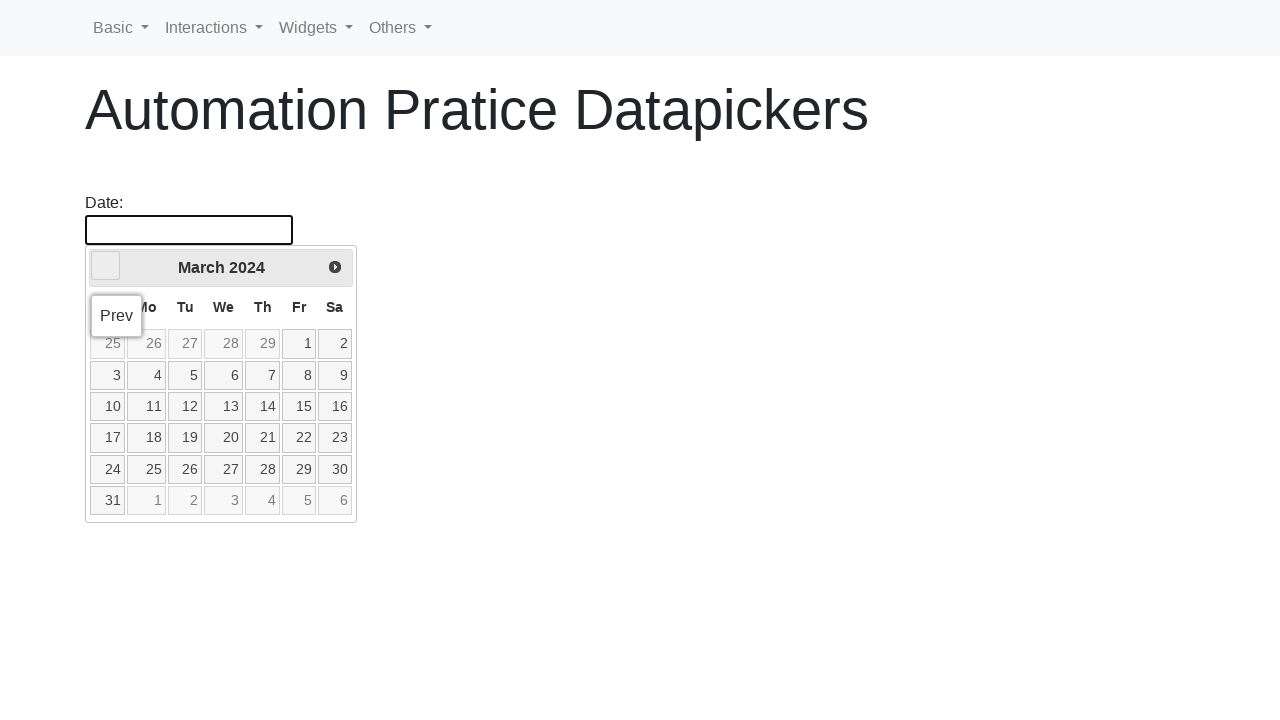

Clicked previous button to navigate to year 2019 at (106, 266) on .ui-datepicker-prev
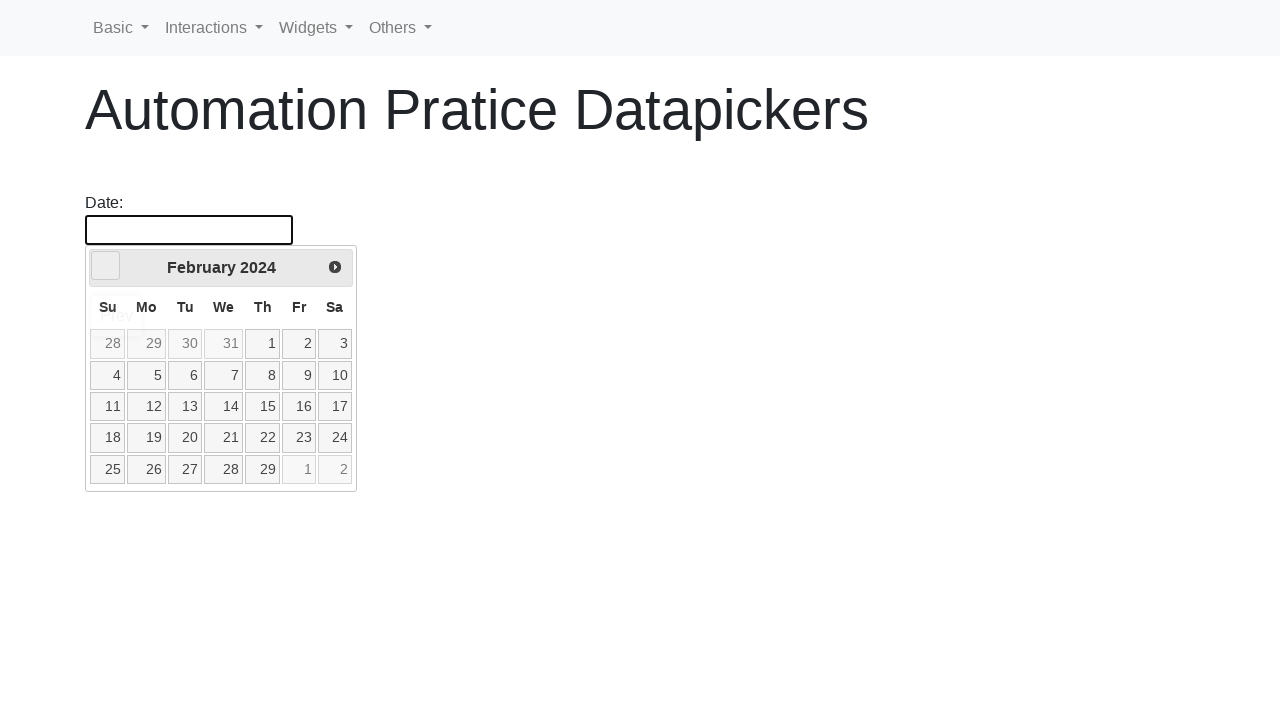

Waited 100ms for datepicker to update
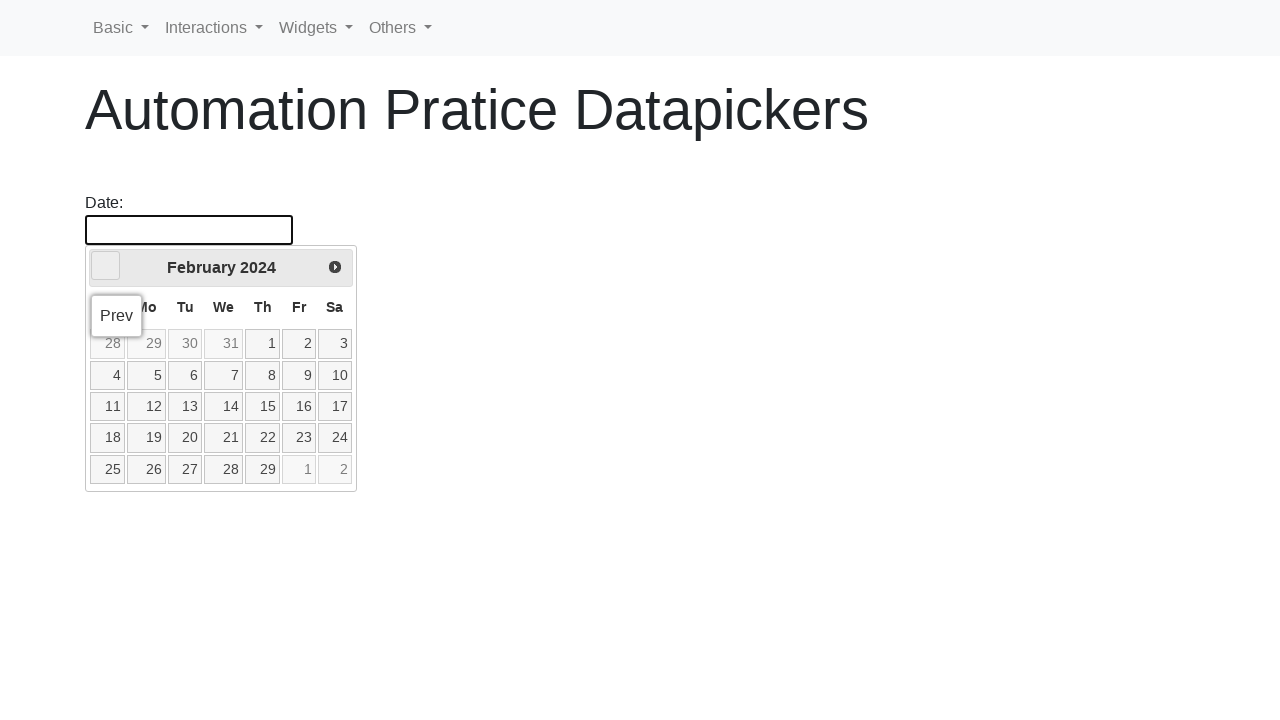

Clicked previous button to navigate to year 2019 at (106, 266) on .ui-datepicker-prev
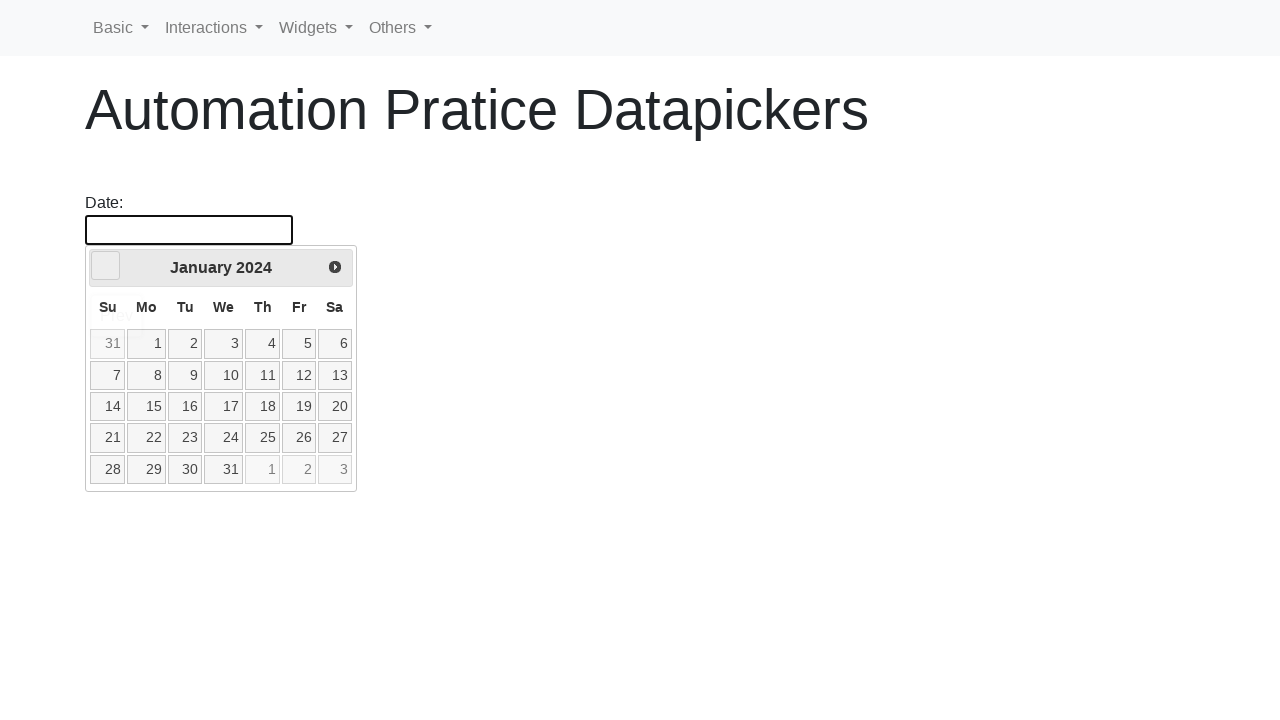

Waited 100ms for datepicker to update
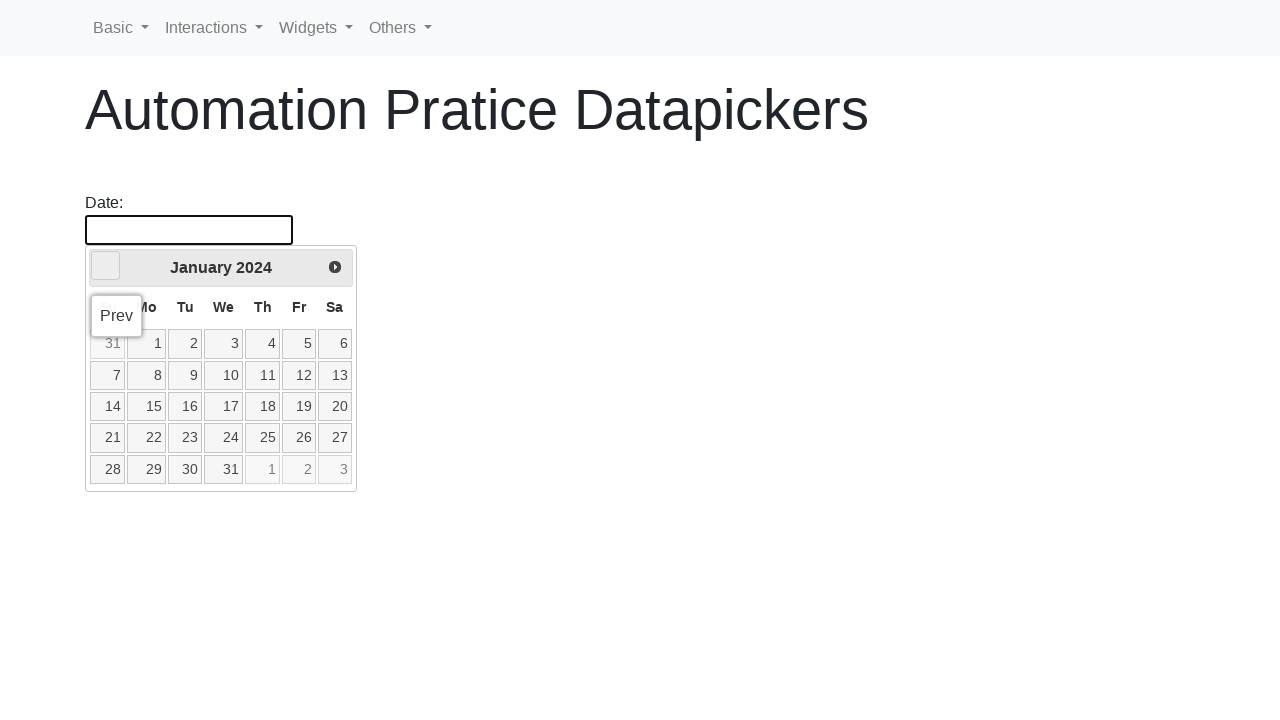

Clicked previous button to navigate to year 2019 at (106, 266) on .ui-datepicker-prev
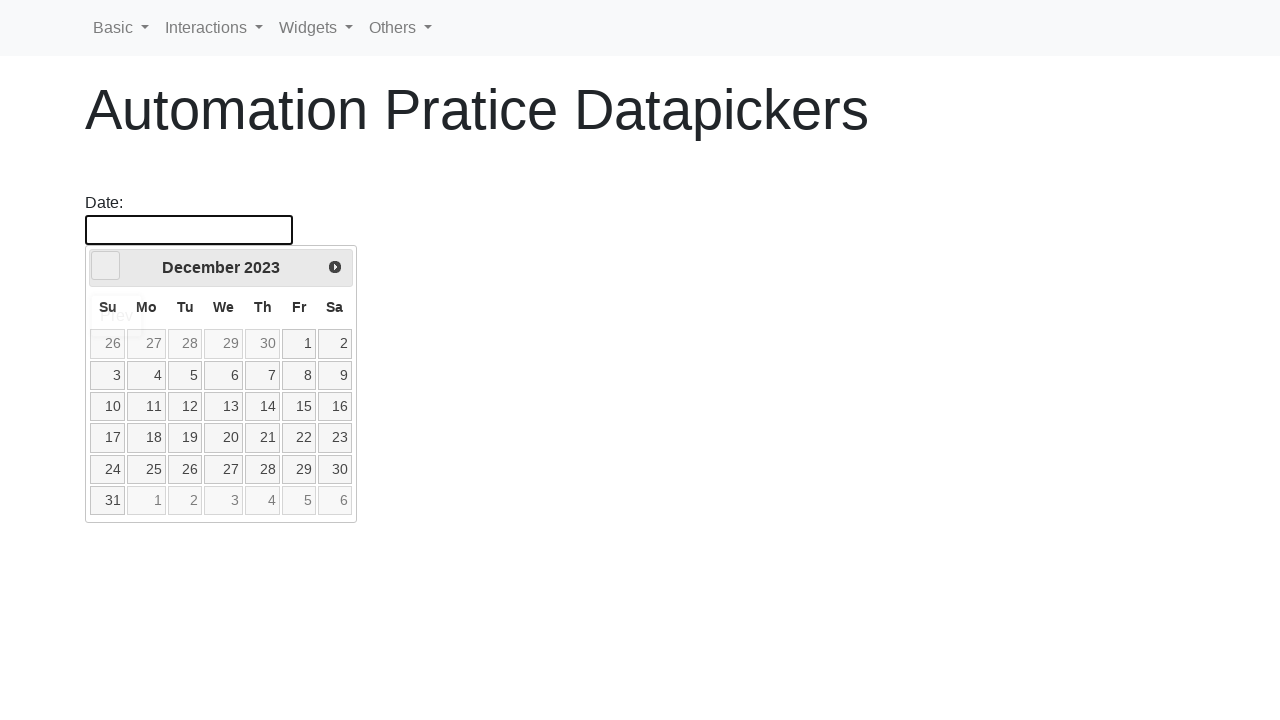

Waited 100ms for datepicker to update
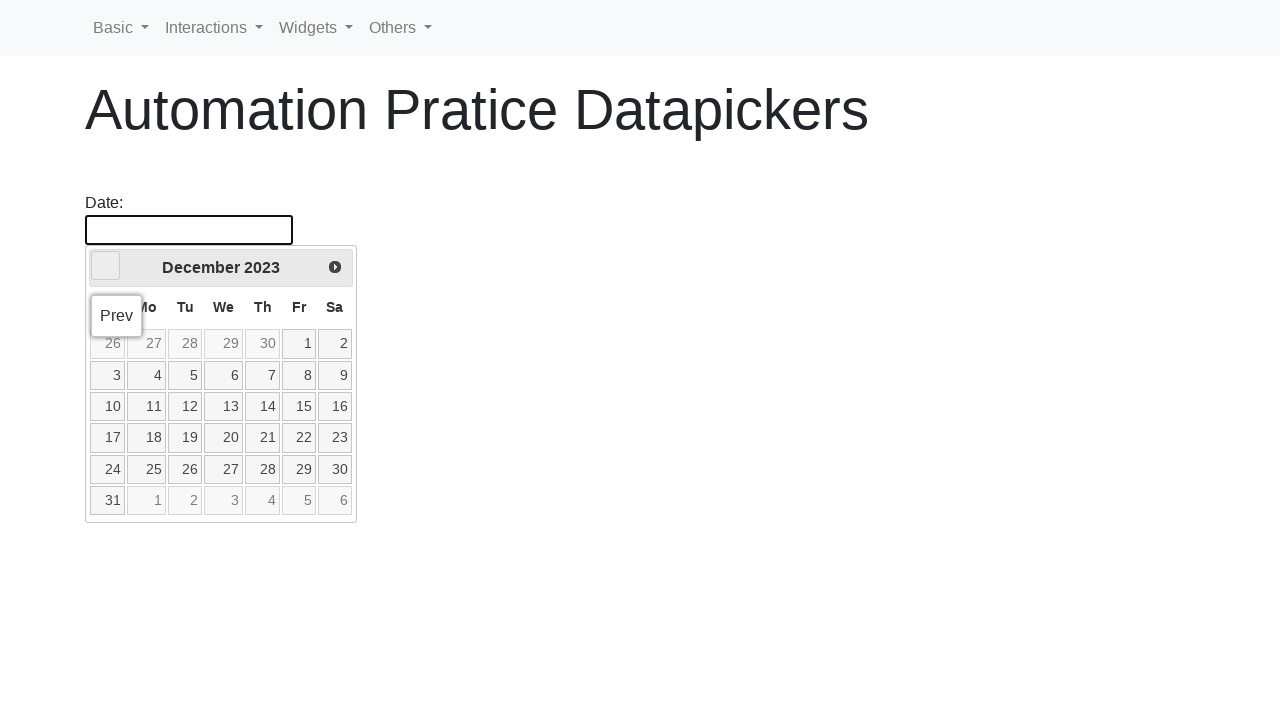

Clicked previous button to navigate to year 2019 at (106, 266) on .ui-datepicker-prev
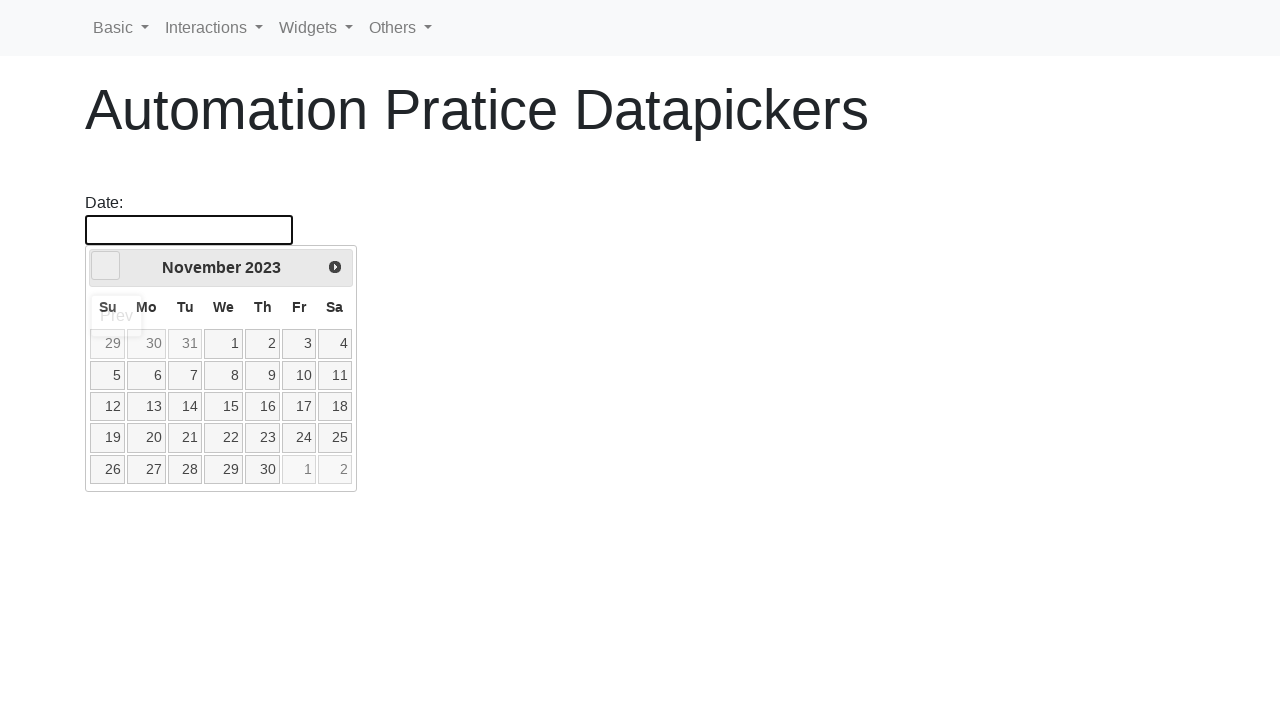

Waited 100ms for datepicker to update
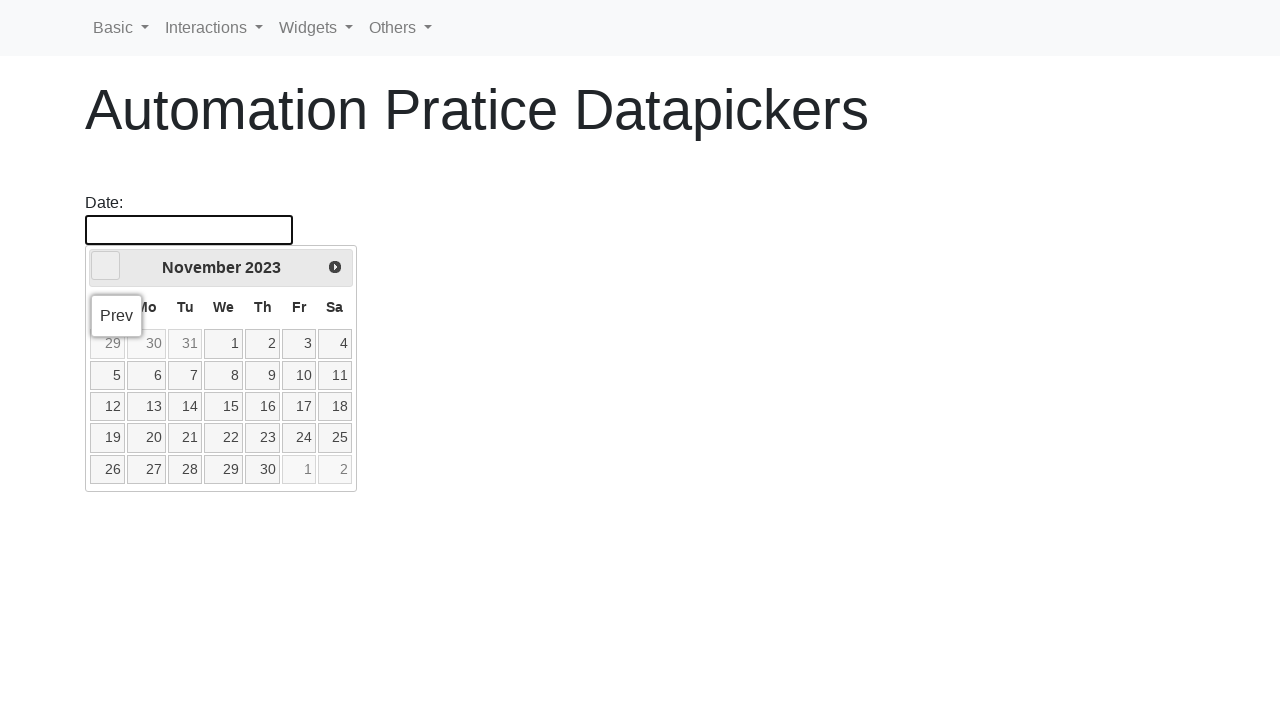

Clicked previous button to navigate to year 2019 at (106, 266) on .ui-datepicker-prev
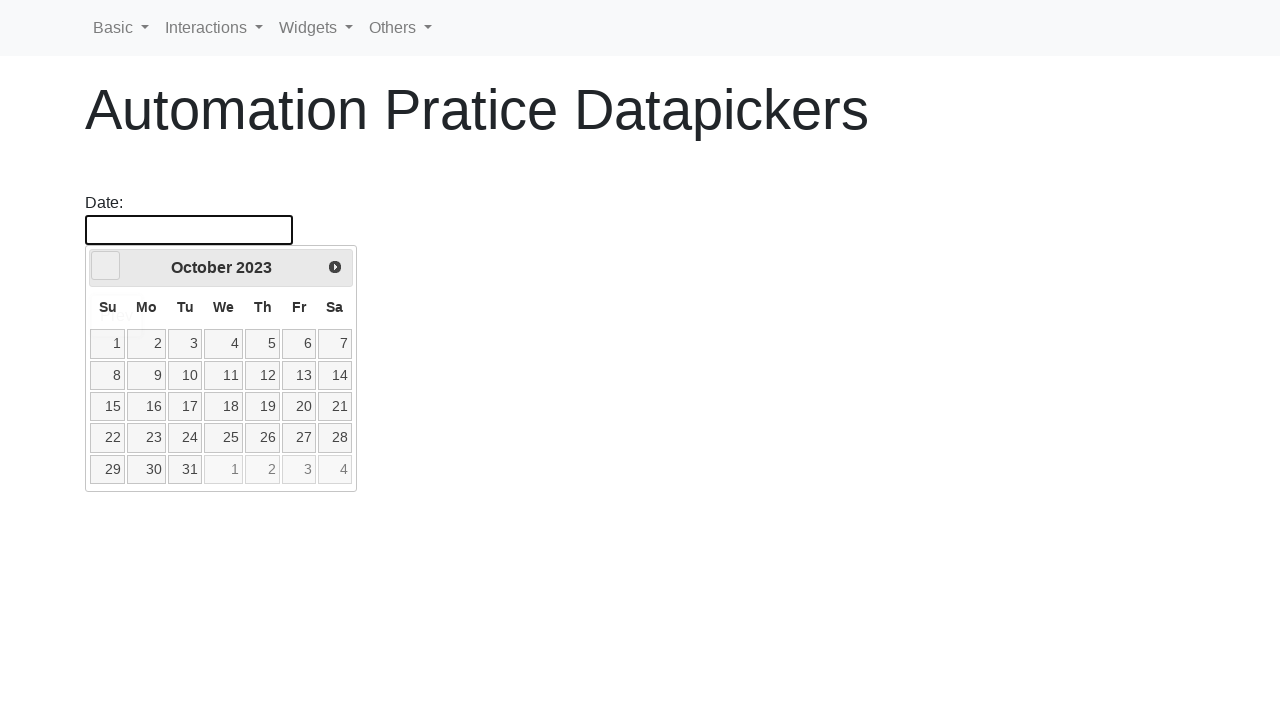

Waited 100ms for datepicker to update
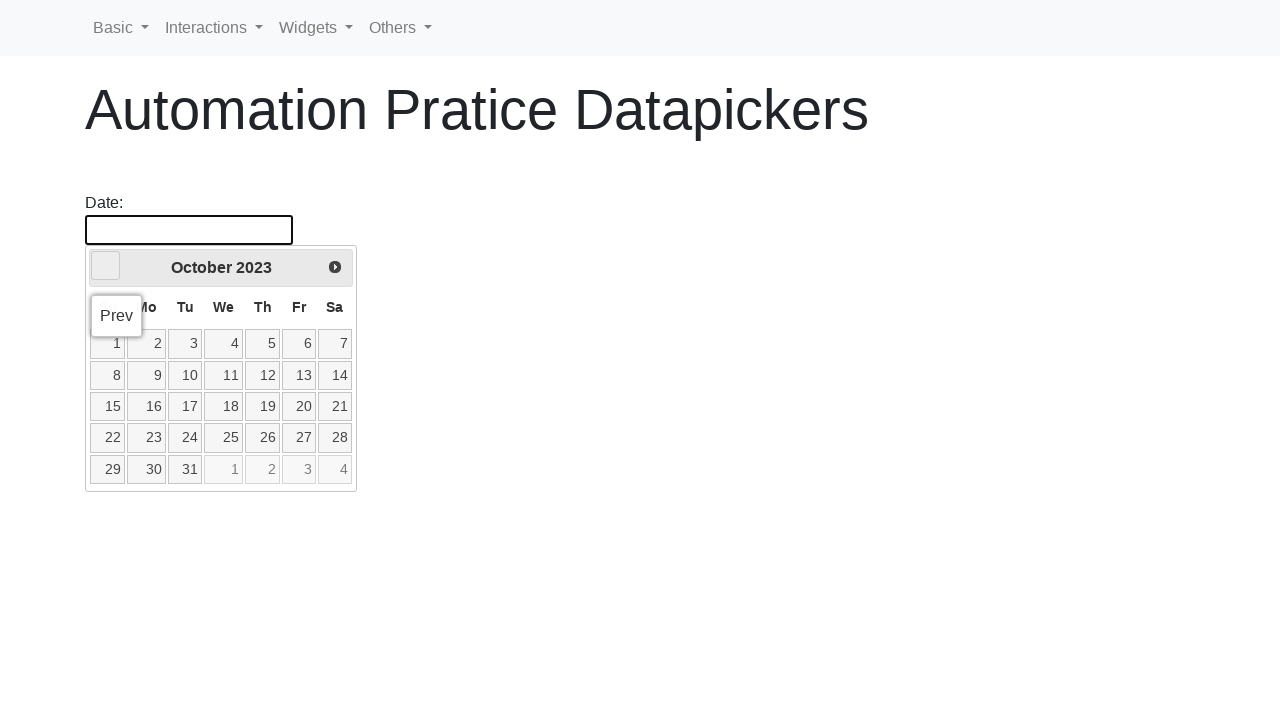

Clicked previous button to navigate to year 2019 at (106, 266) on .ui-datepicker-prev
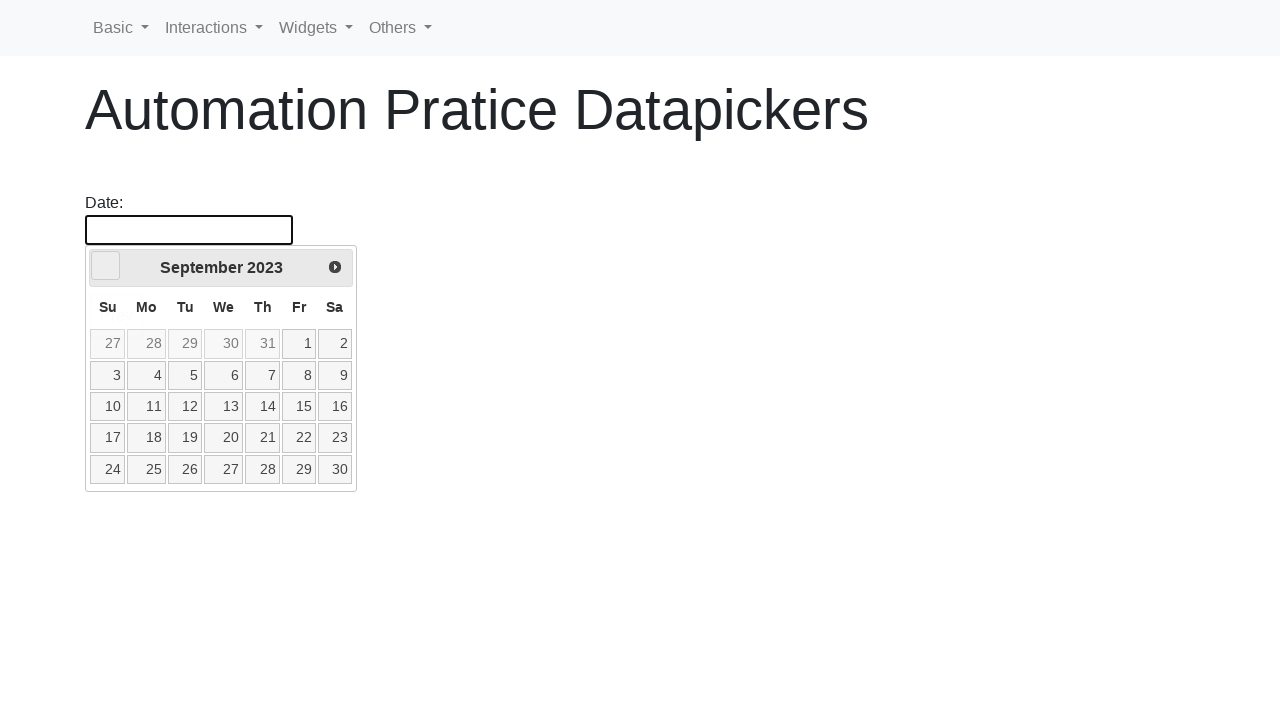

Waited 100ms for datepicker to update
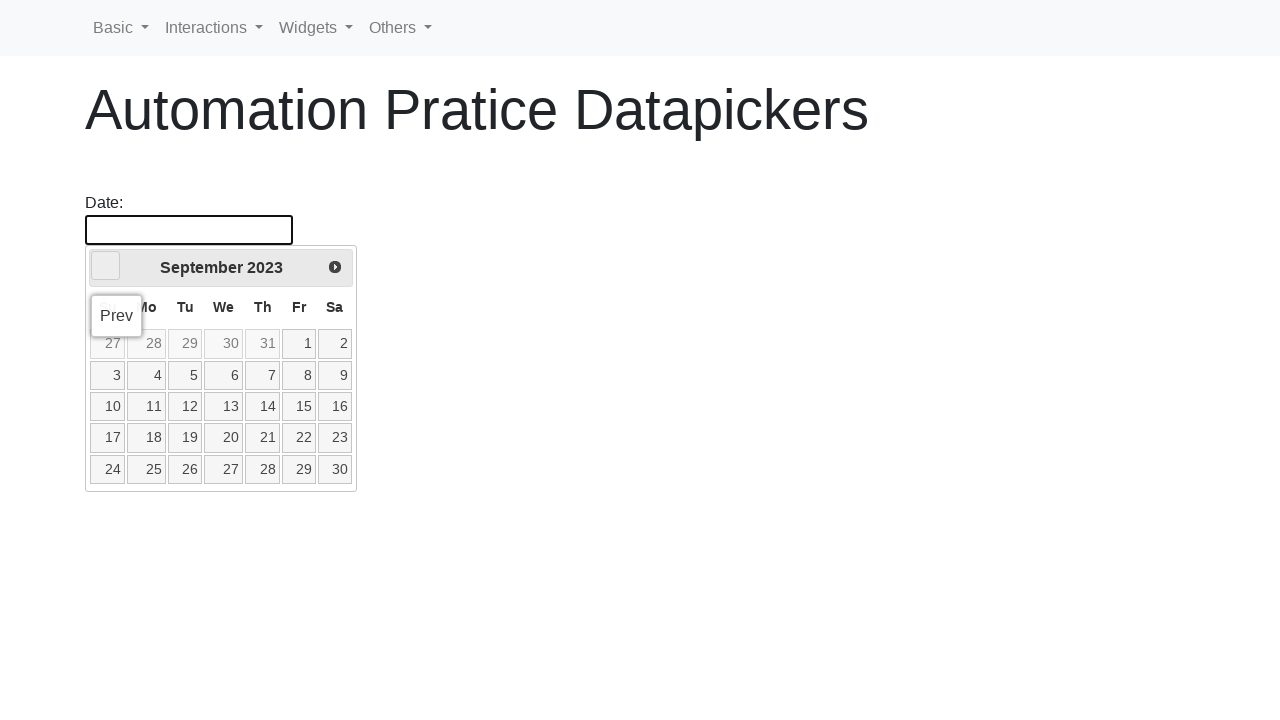

Clicked previous button to navigate to year 2019 at (106, 266) on .ui-datepicker-prev
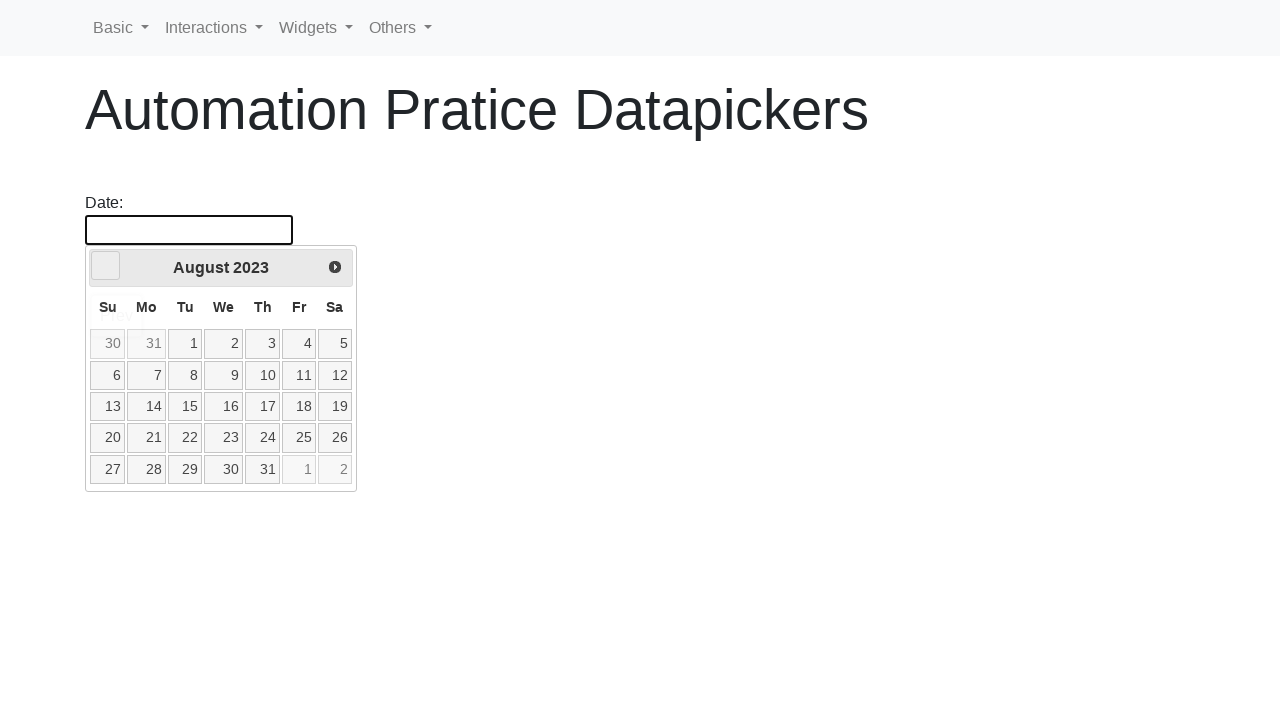

Waited 100ms for datepicker to update
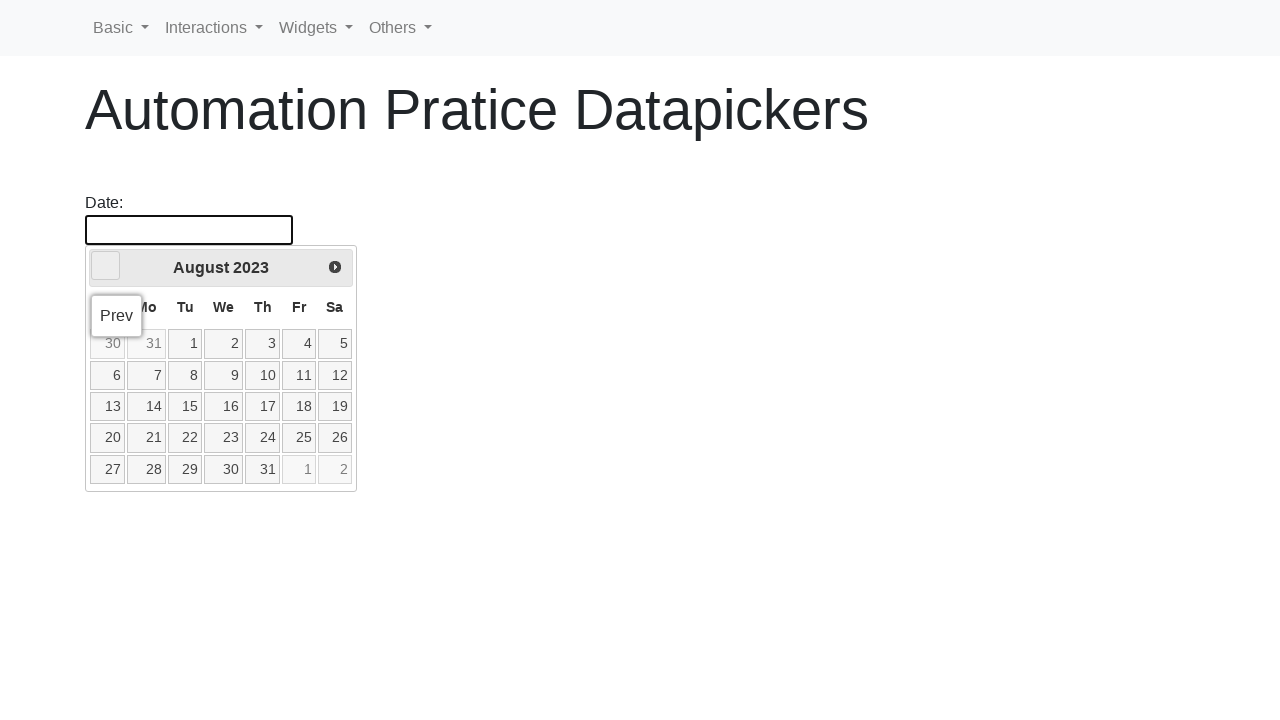

Clicked previous button to navigate to year 2019 at (106, 266) on .ui-datepicker-prev
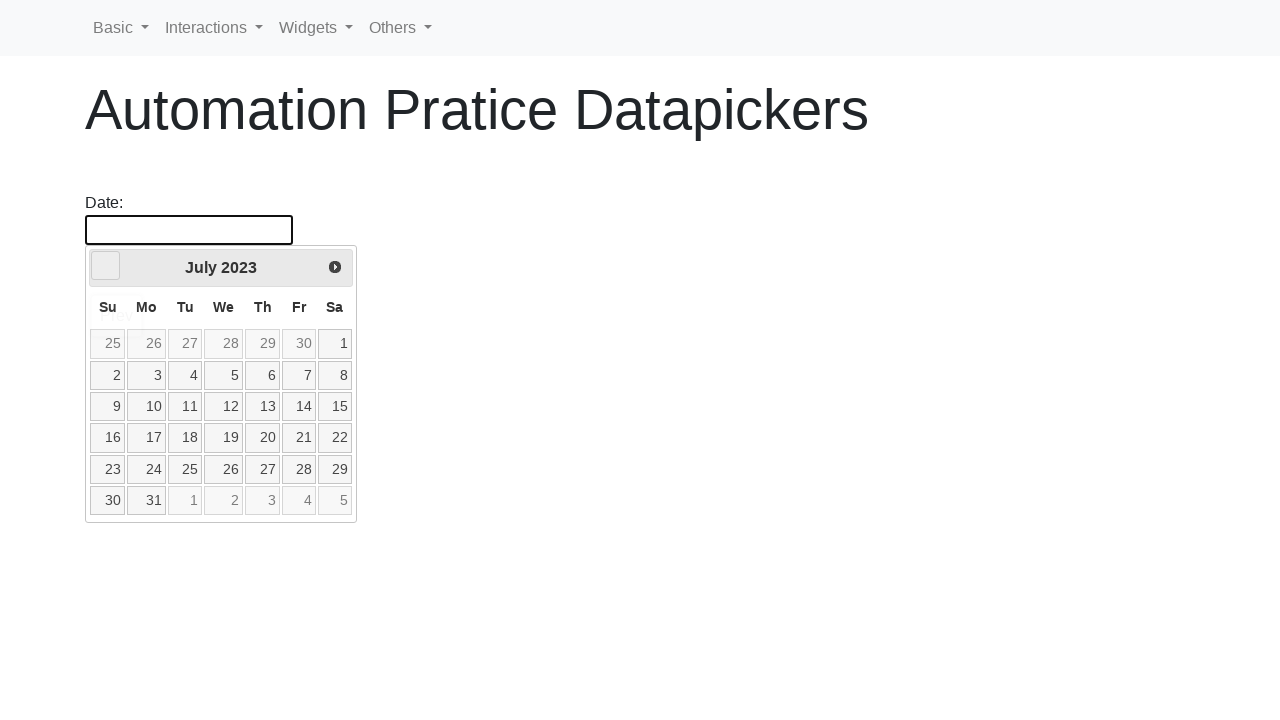

Waited 100ms for datepicker to update
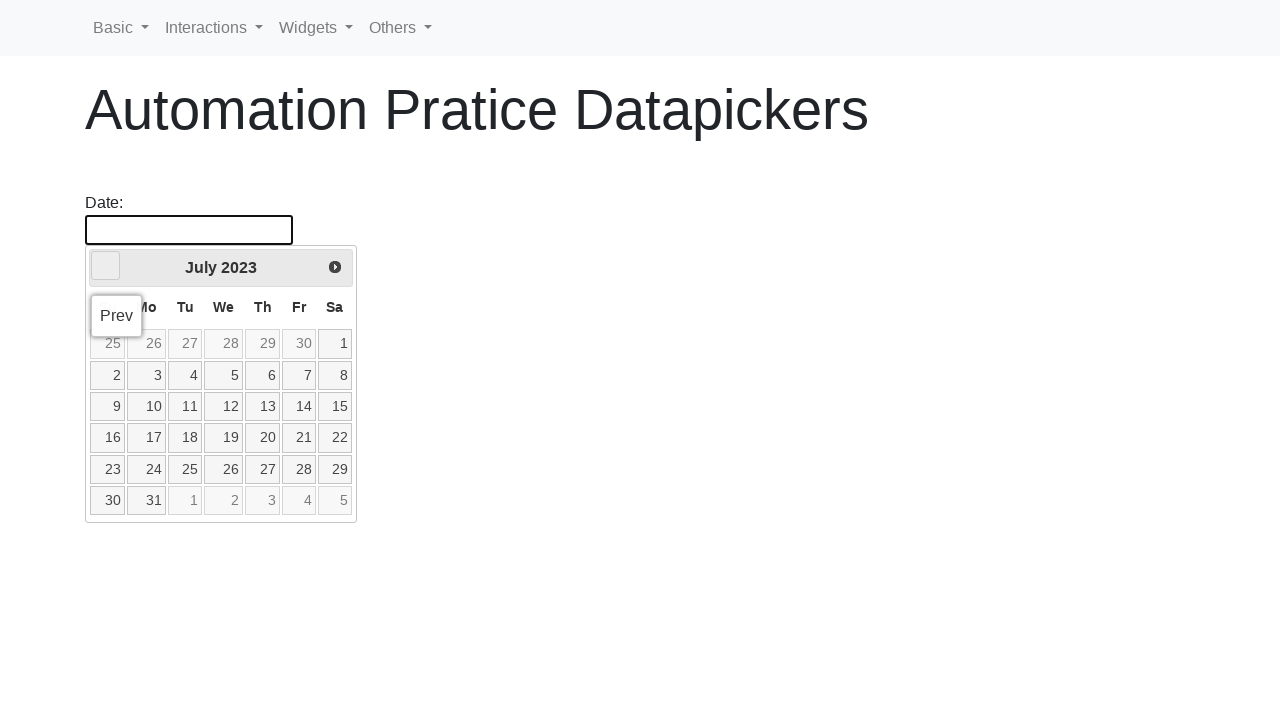

Clicked previous button to navigate to year 2019 at (106, 266) on .ui-datepicker-prev
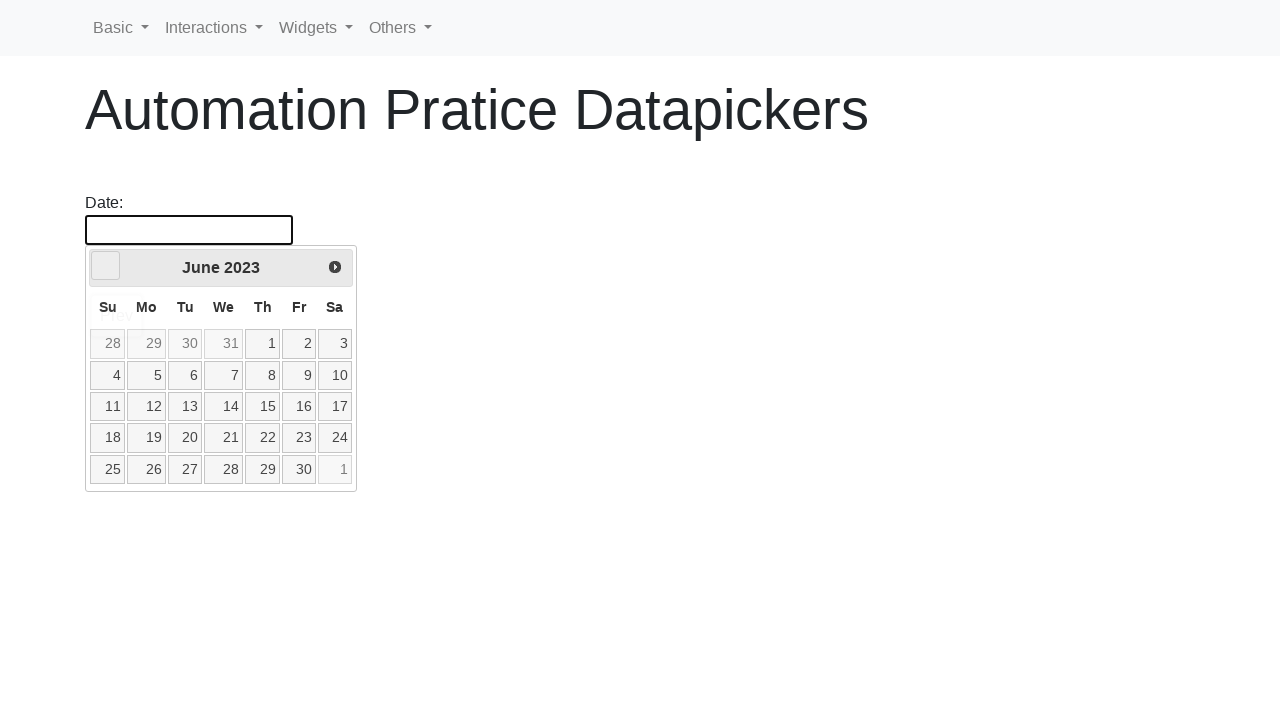

Waited 100ms for datepicker to update
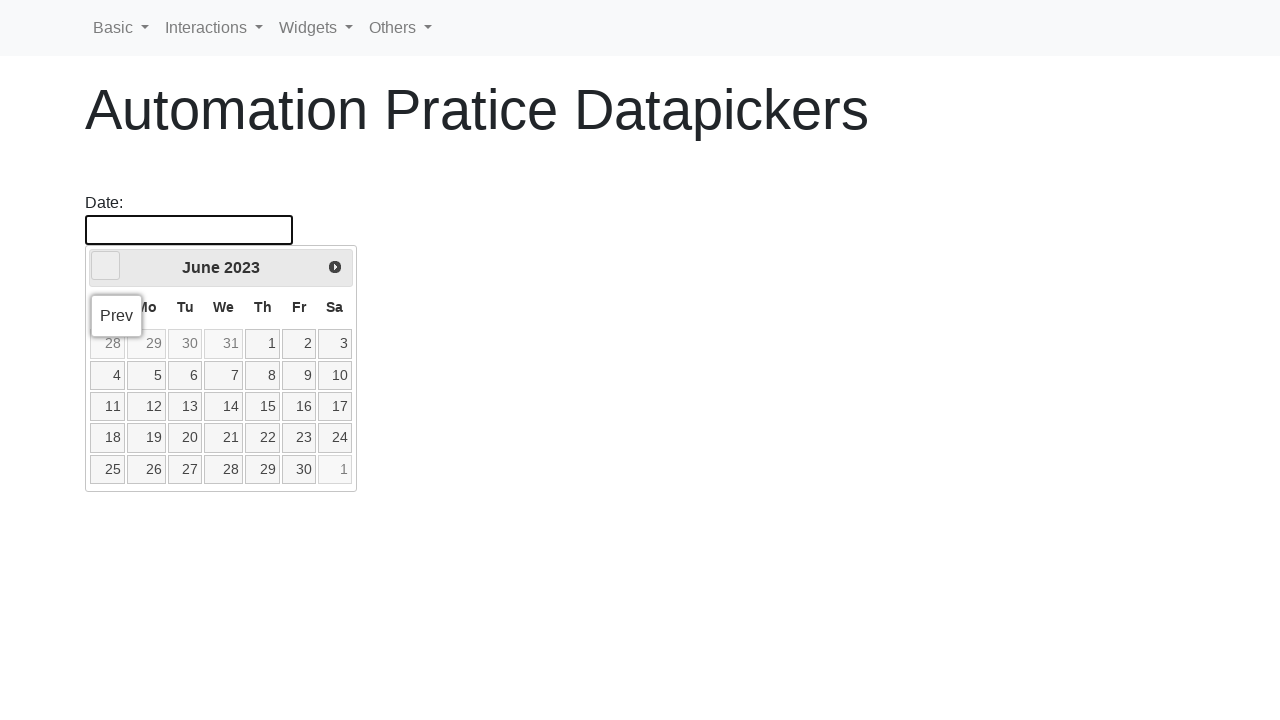

Clicked previous button to navigate to year 2019 at (106, 266) on .ui-datepicker-prev
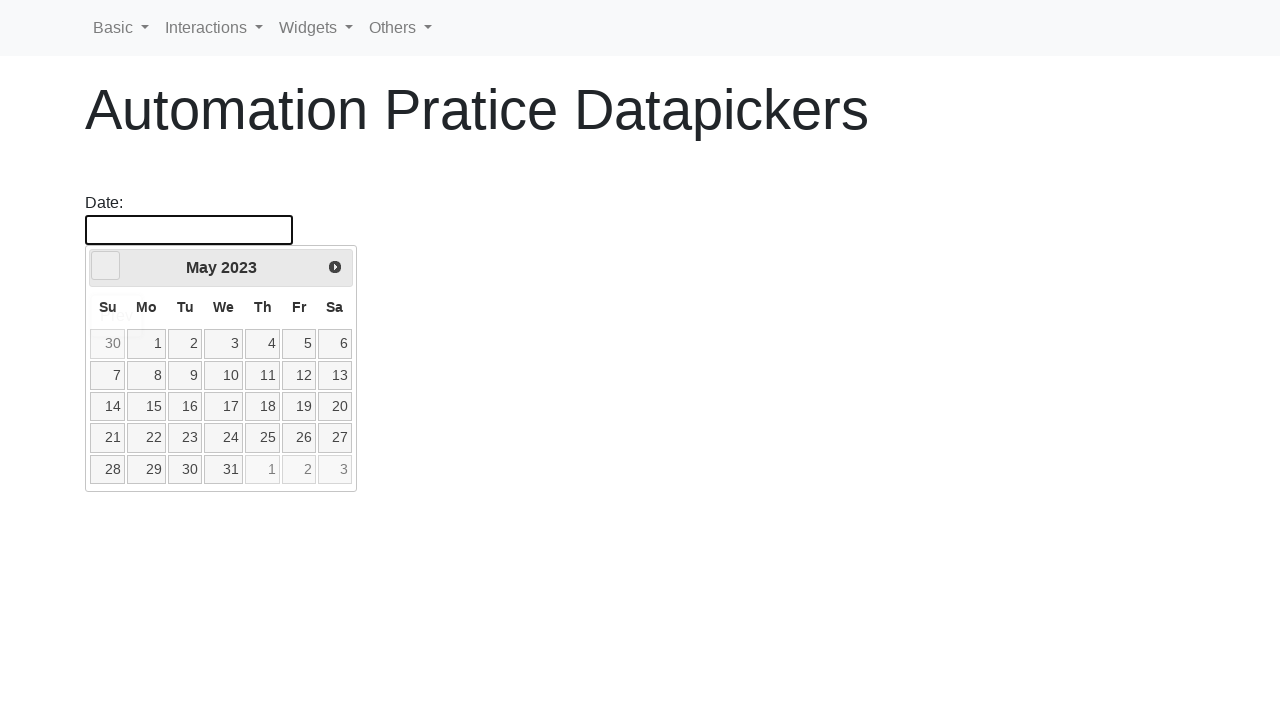

Waited 100ms for datepicker to update
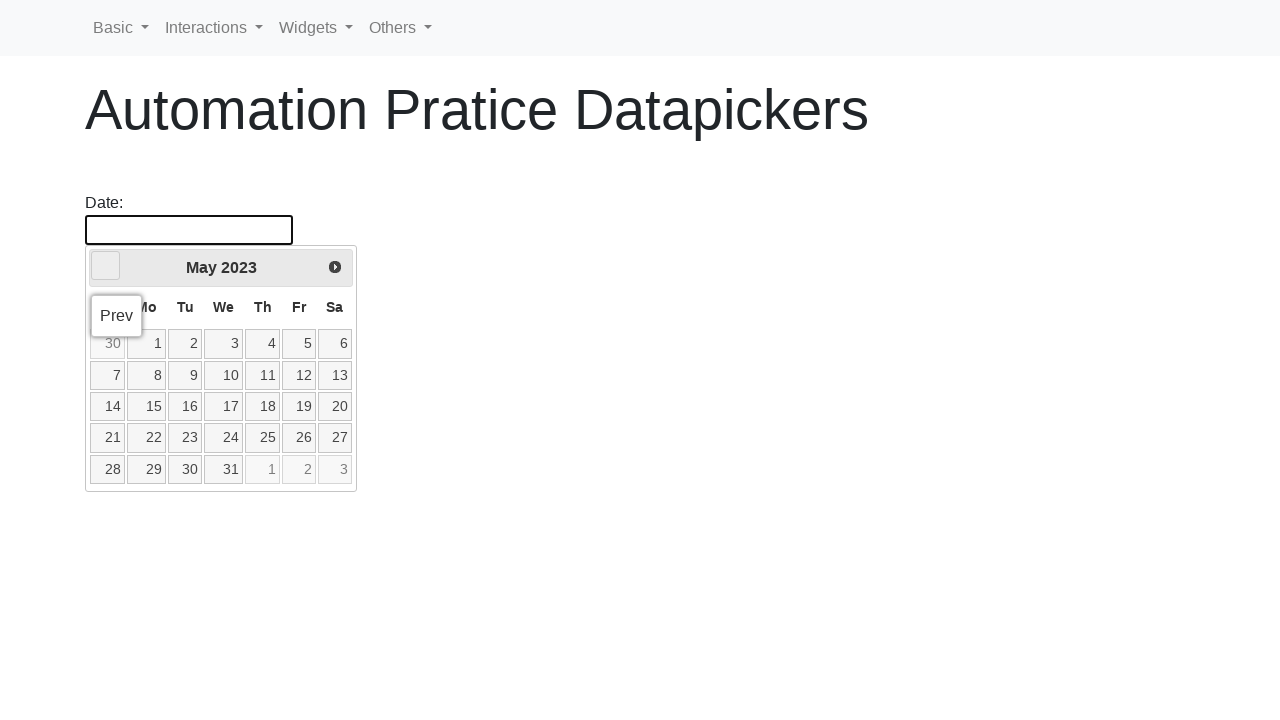

Clicked previous button to navigate to year 2019 at (106, 266) on .ui-datepicker-prev
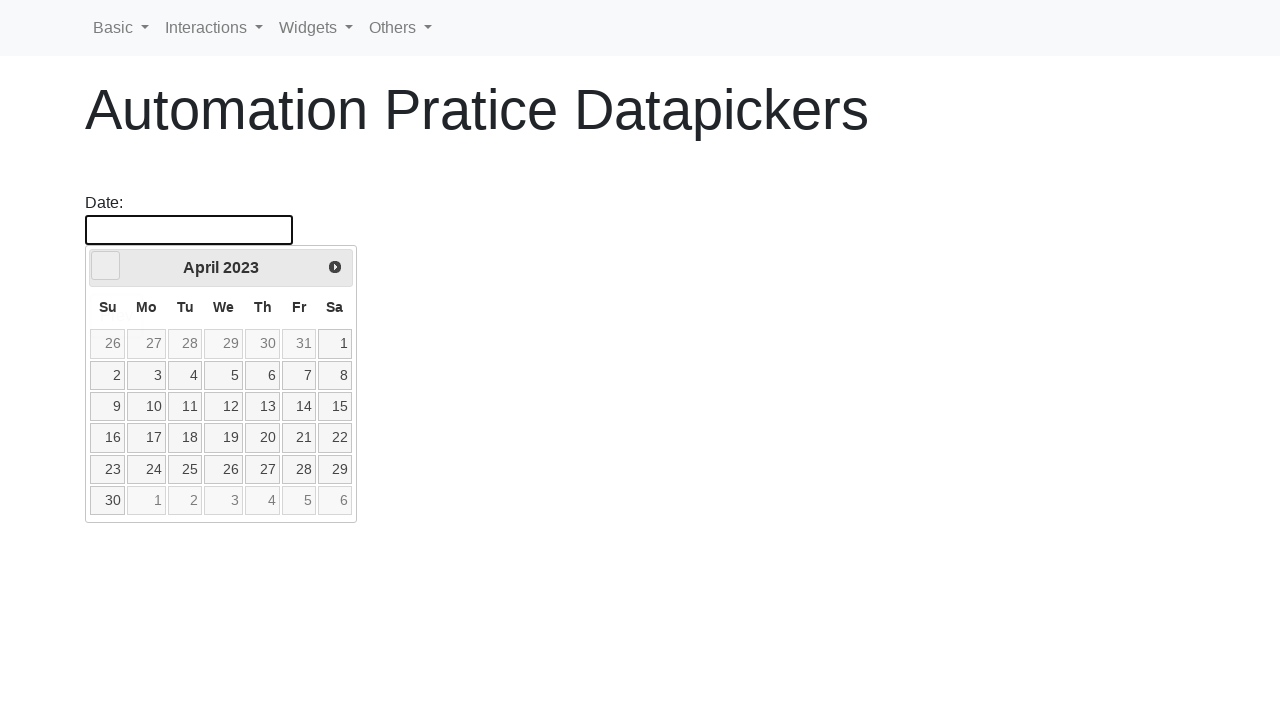

Waited 100ms for datepicker to update
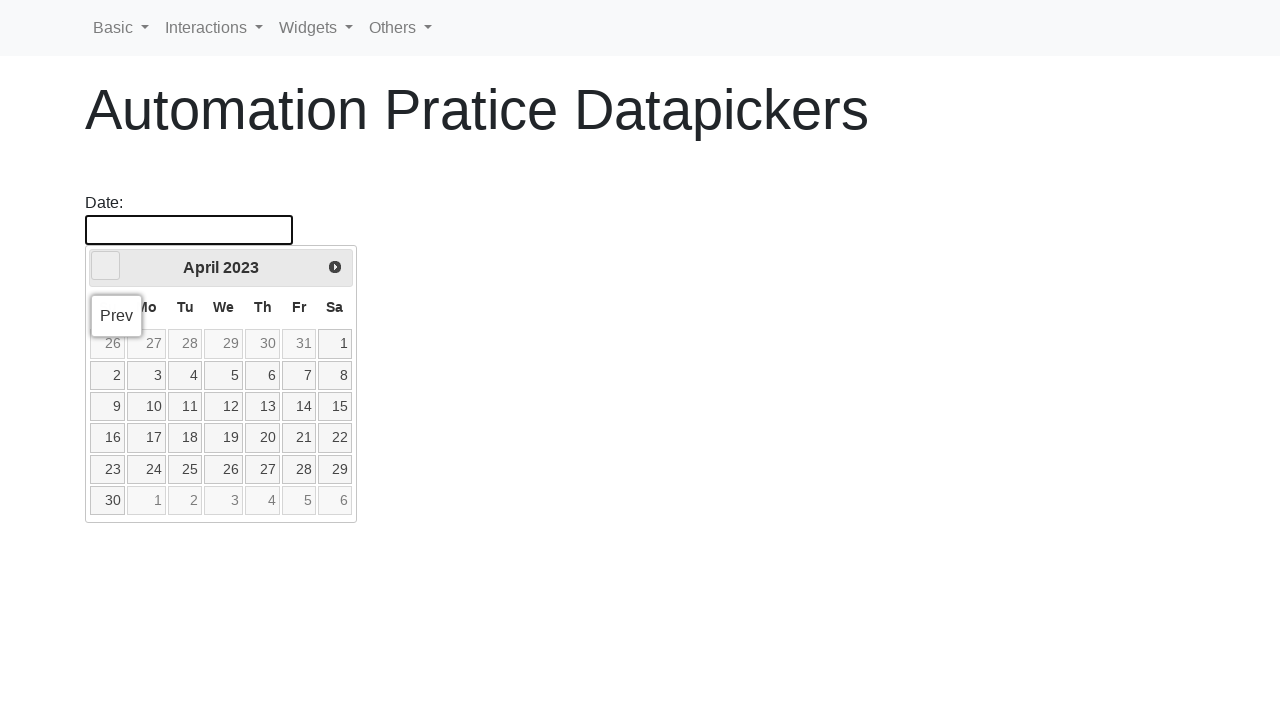

Clicked previous button to navigate to year 2019 at (106, 266) on .ui-datepicker-prev
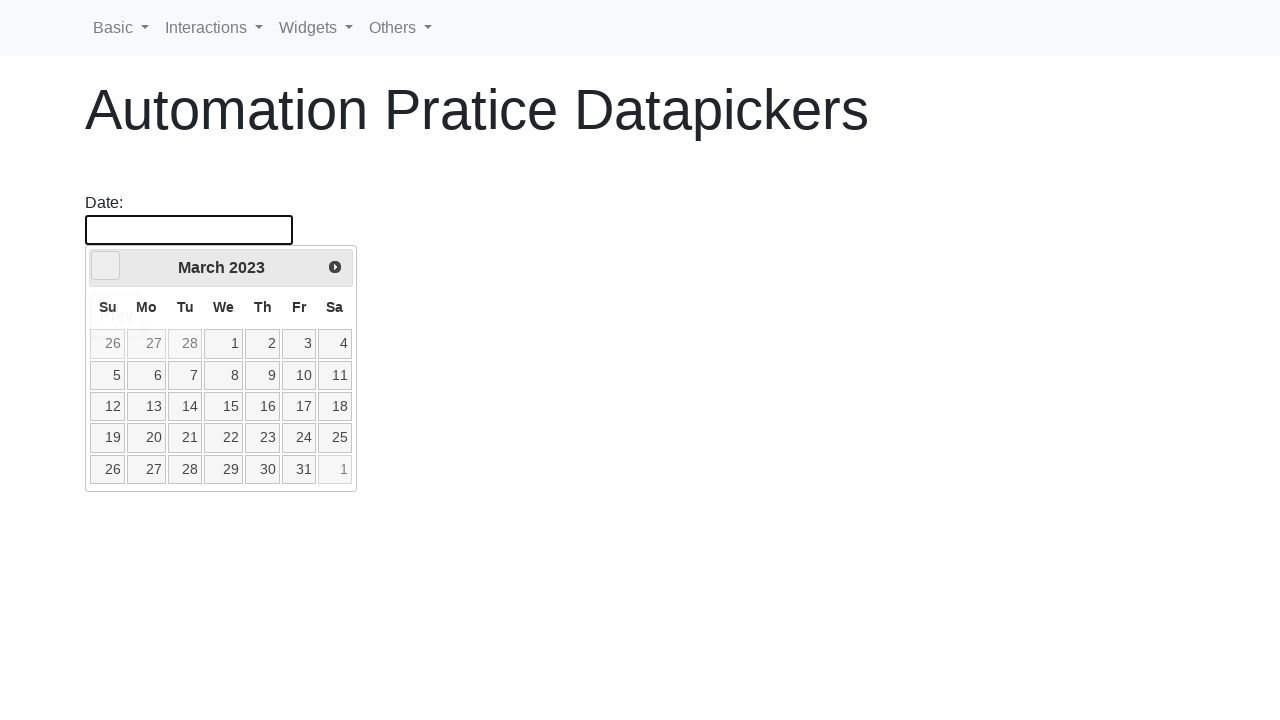

Waited 100ms for datepicker to update
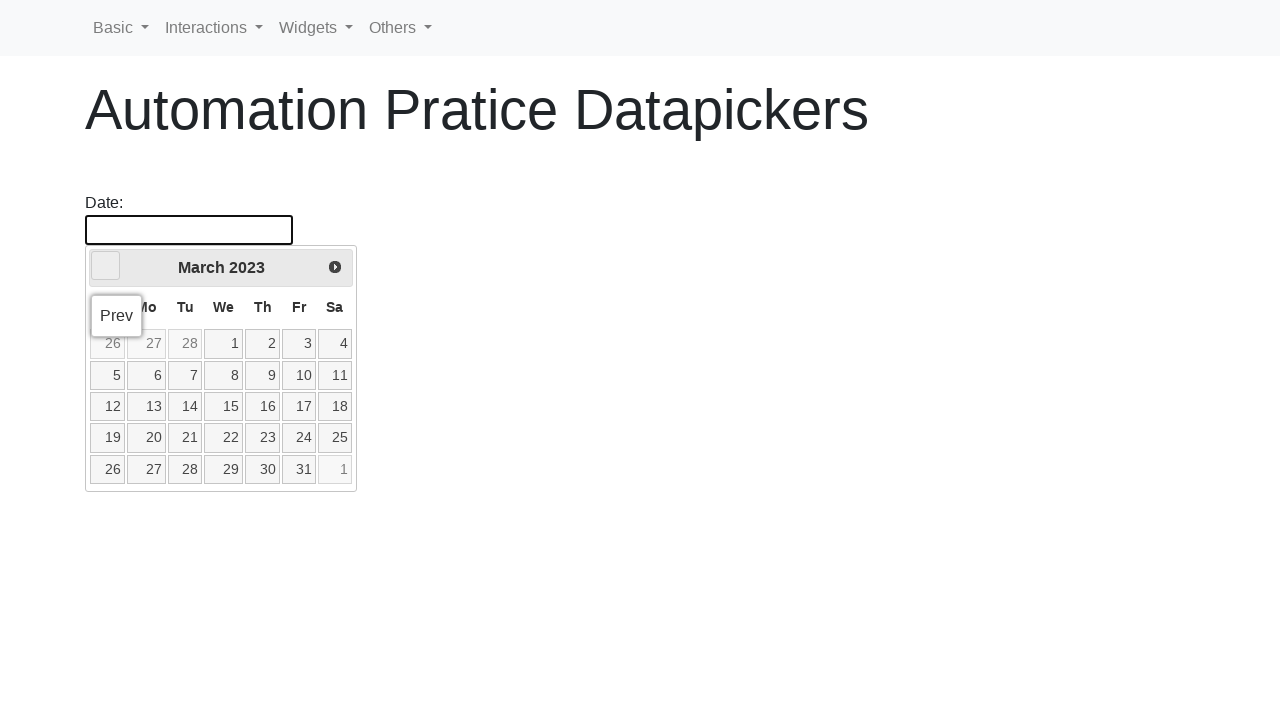

Clicked previous button to navigate to year 2019 at (106, 266) on .ui-datepicker-prev
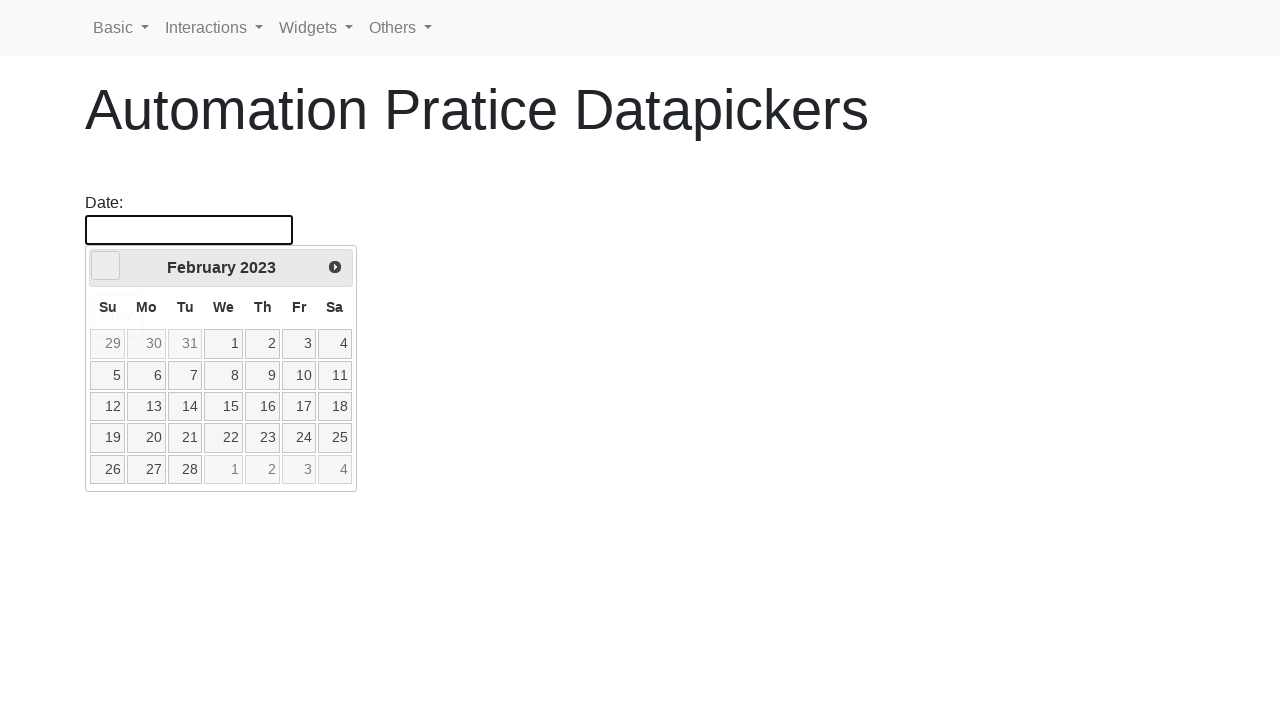

Waited 100ms for datepicker to update
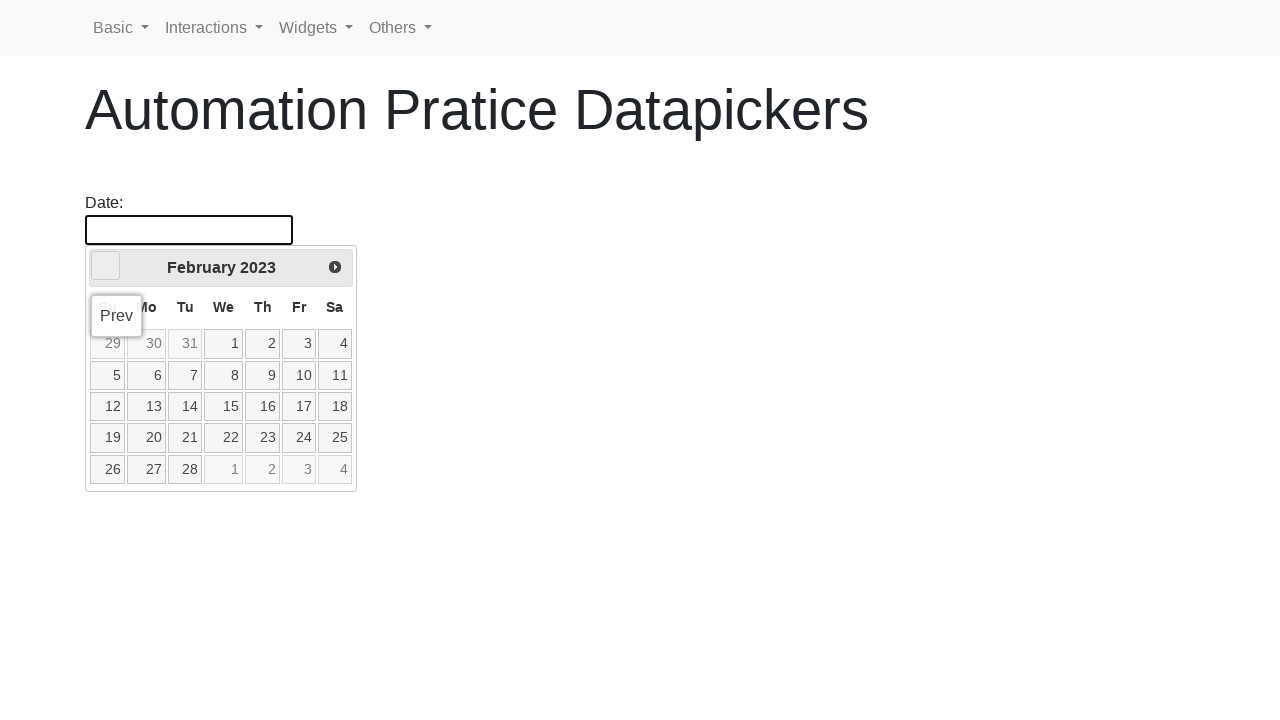

Clicked previous button to navigate to year 2019 at (106, 266) on .ui-datepicker-prev
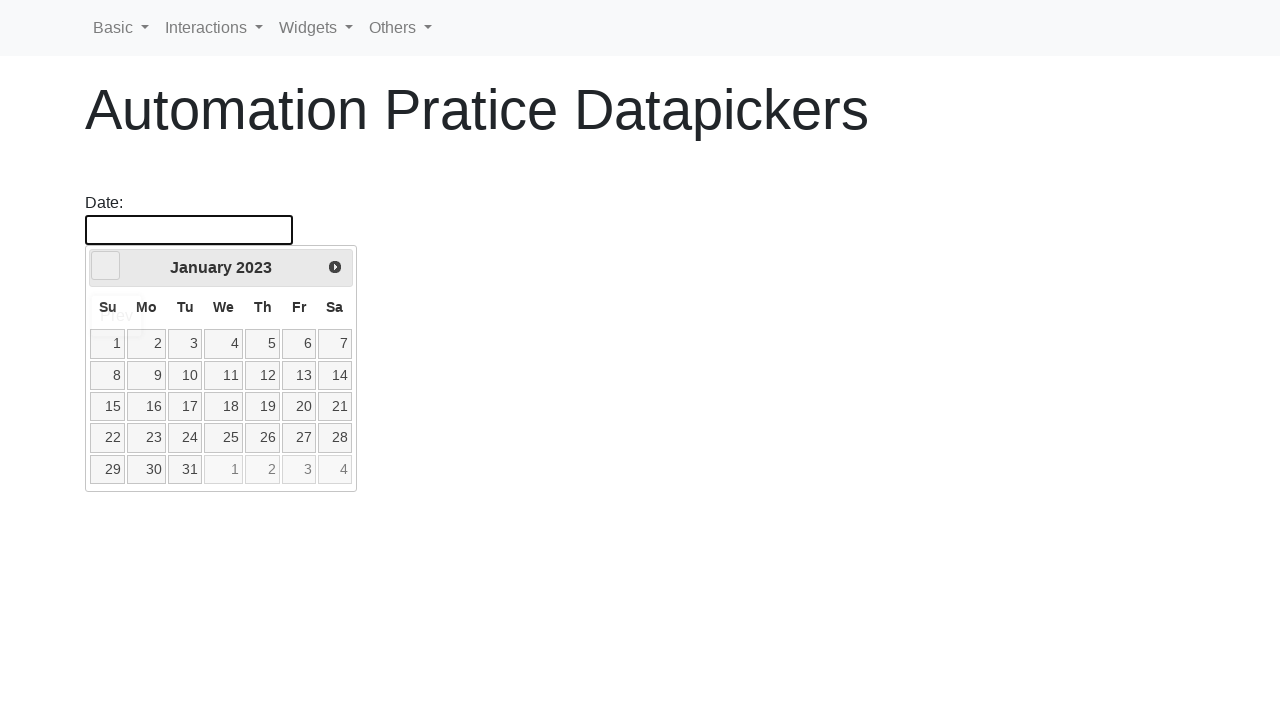

Waited 100ms for datepicker to update
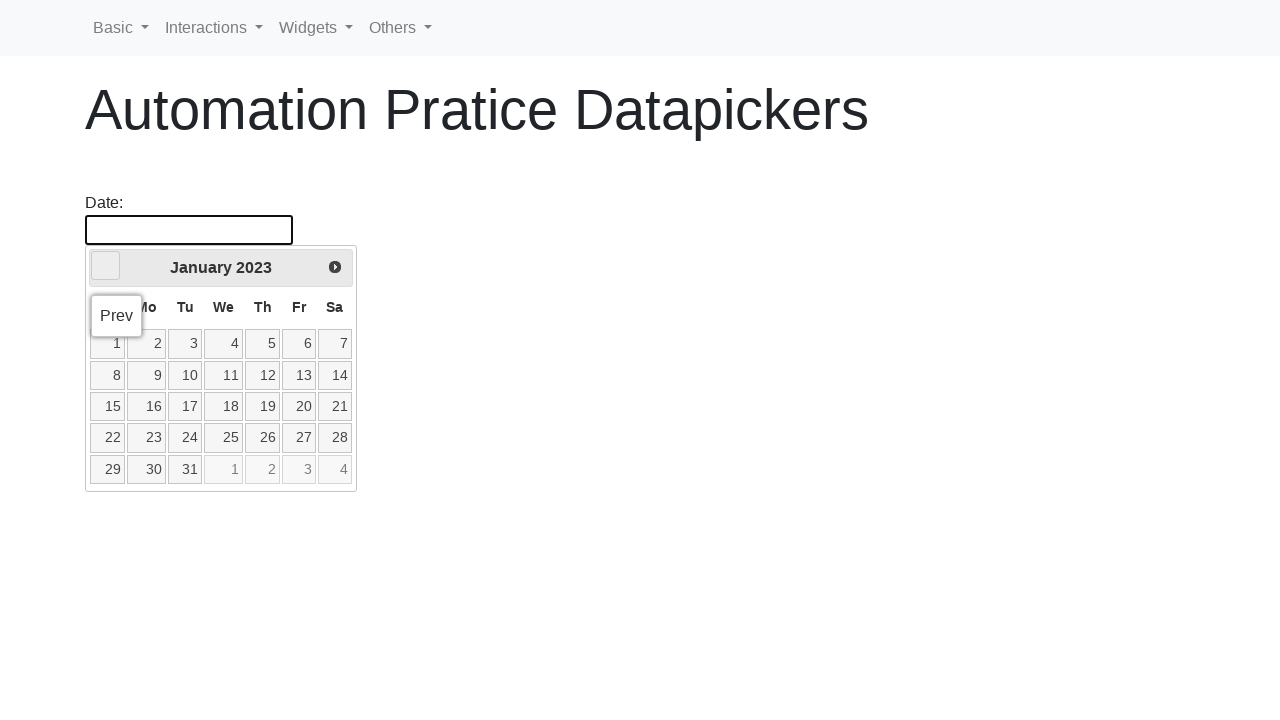

Clicked previous button to navigate to year 2019 at (106, 266) on .ui-datepicker-prev
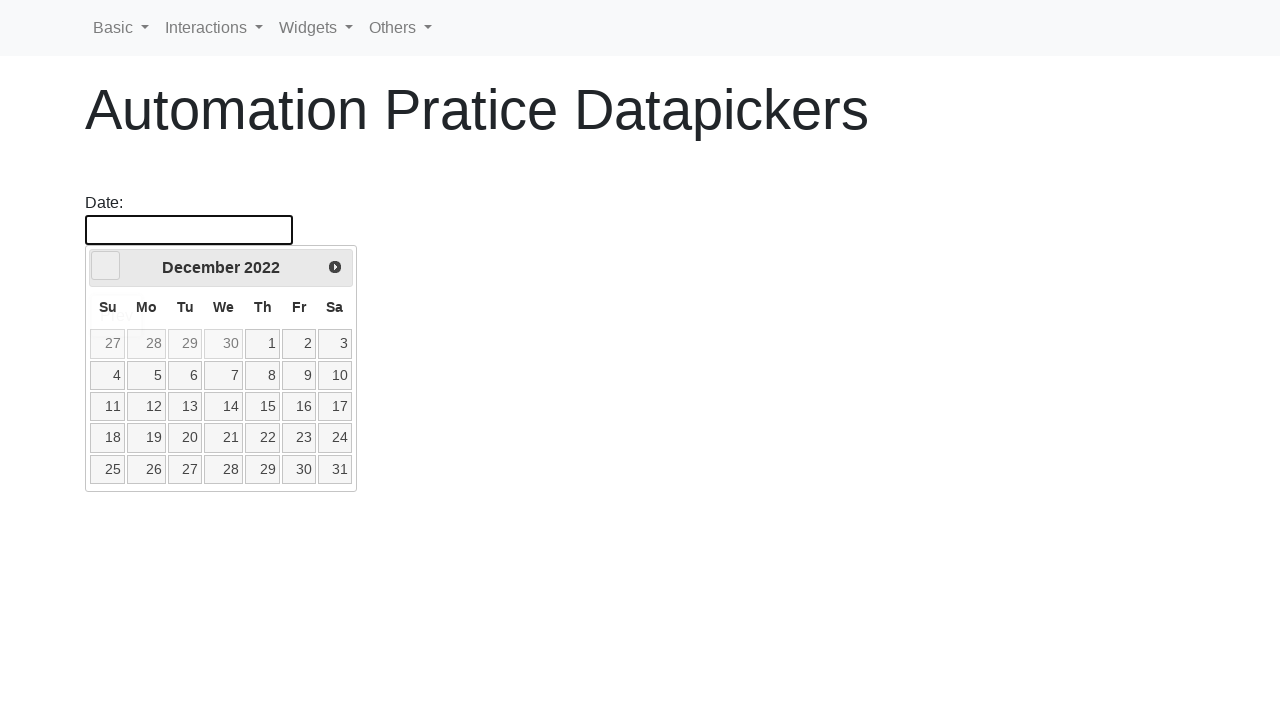

Waited 100ms for datepicker to update
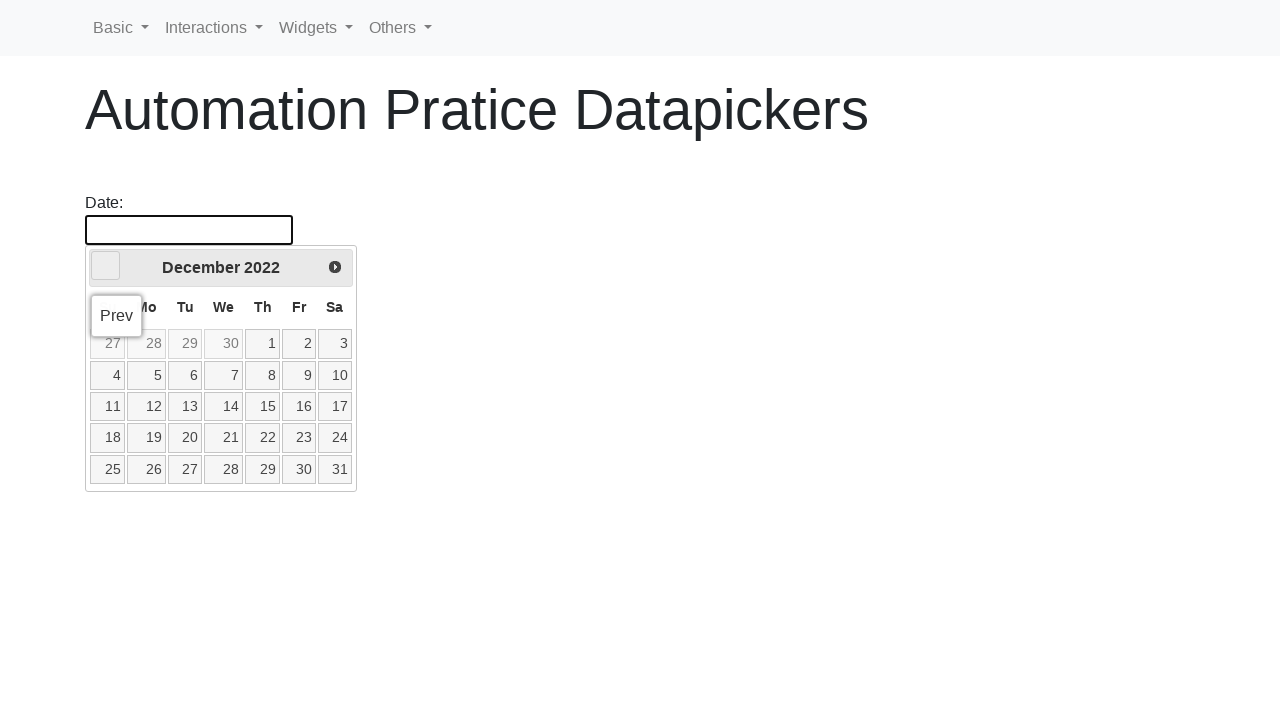

Clicked previous button to navigate to year 2019 at (106, 266) on .ui-datepicker-prev
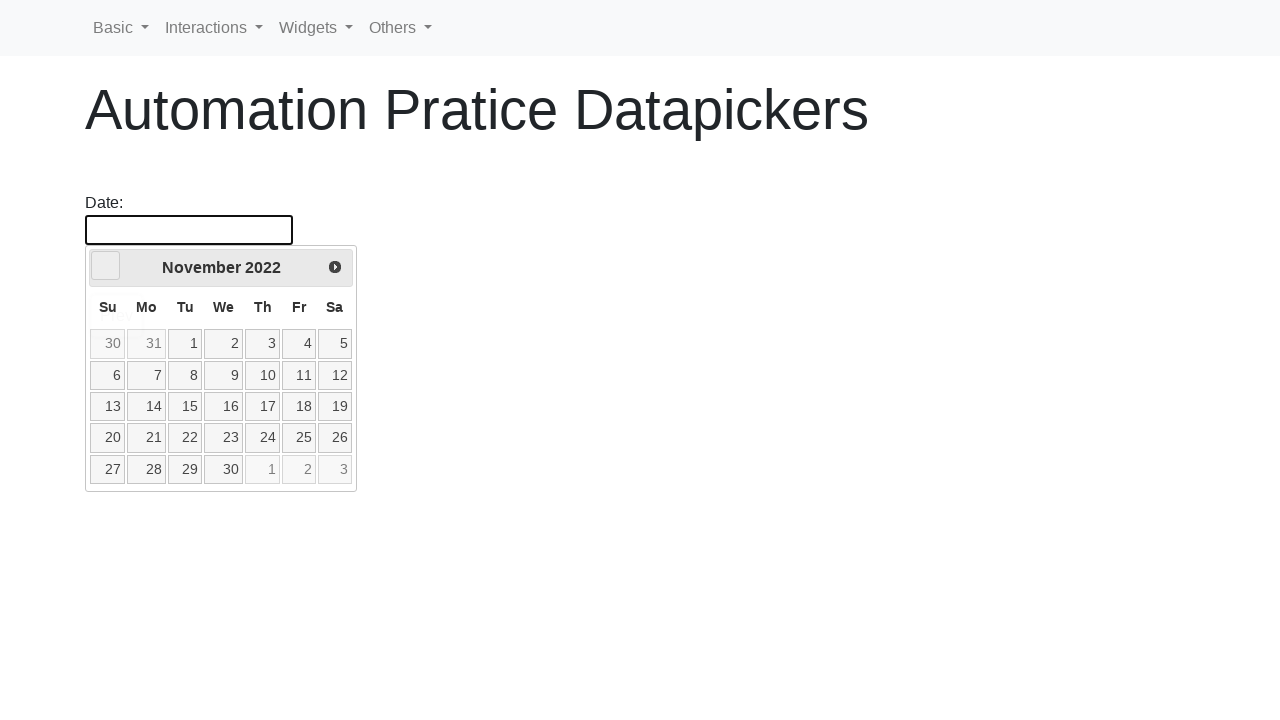

Waited 100ms for datepicker to update
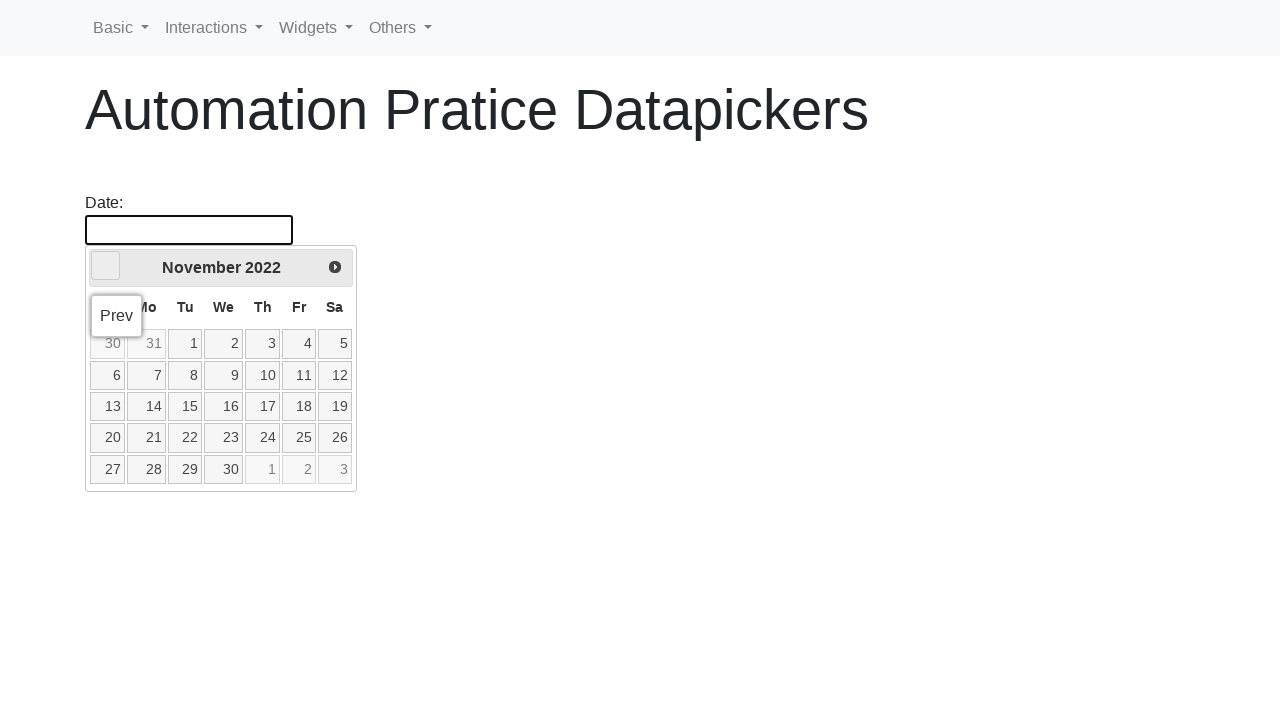

Clicked previous button to navigate to year 2019 at (106, 266) on .ui-datepicker-prev
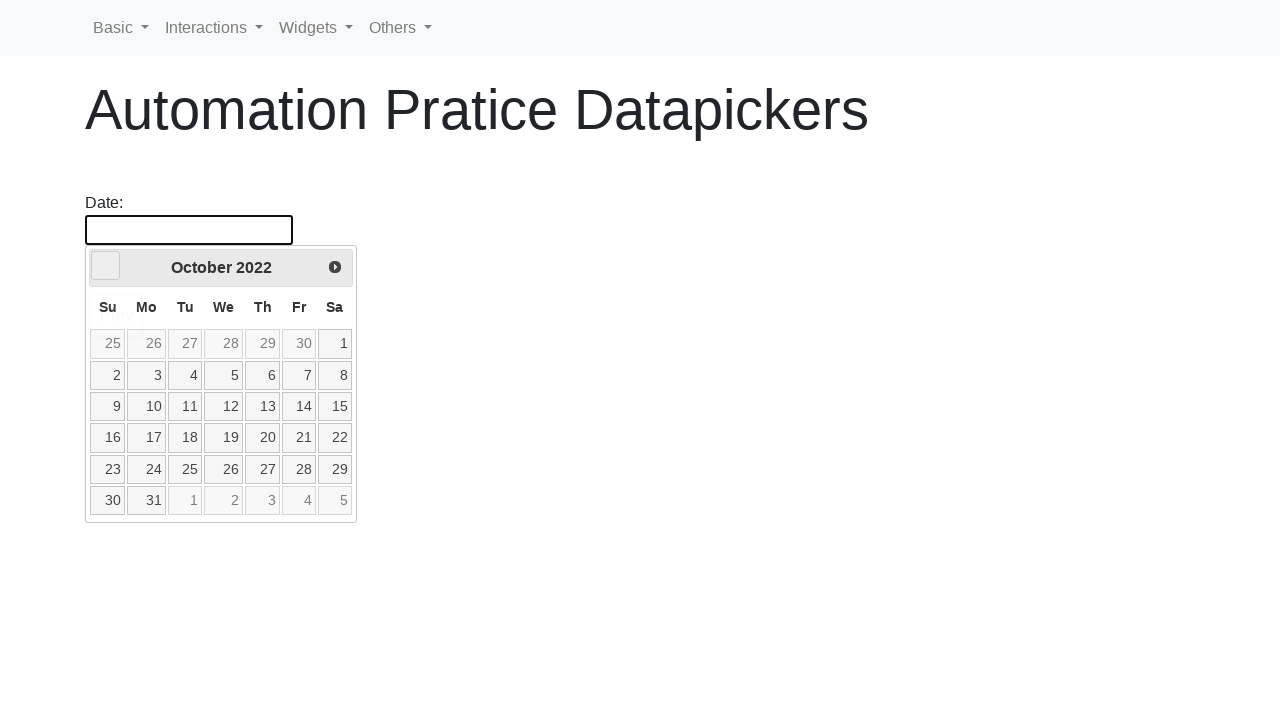

Waited 100ms for datepicker to update
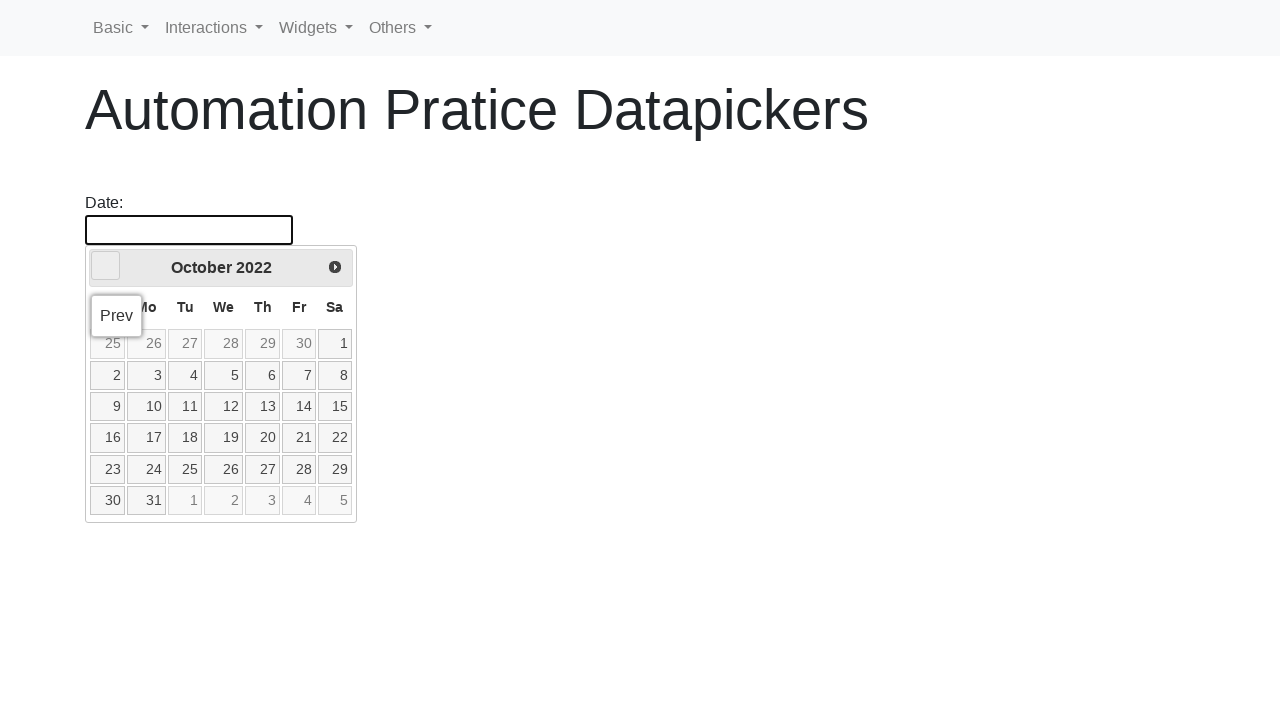

Clicked previous button to navigate to year 2019 at (106, 266) on .ui-datepicker-prev
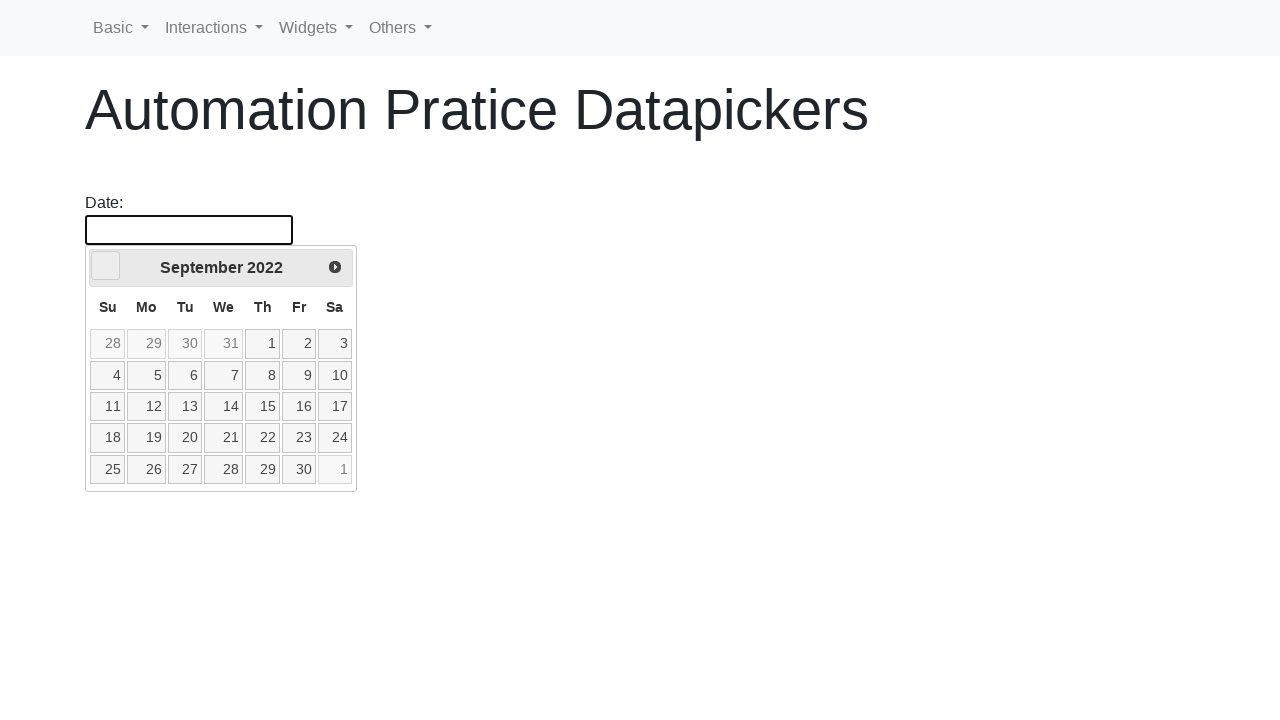

Waited 100ms for datepicker to update
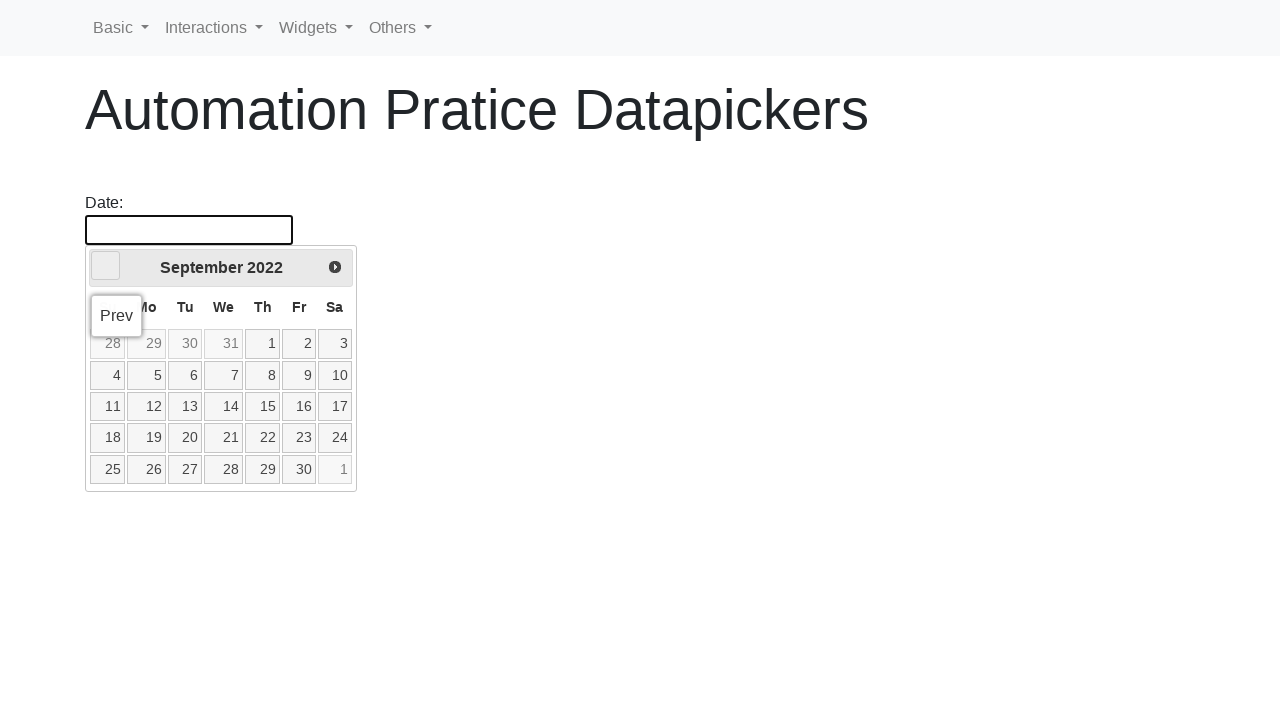

Clicked previous button to navigate to year 2019 at (106, 266) on .ui-datepicker-prev
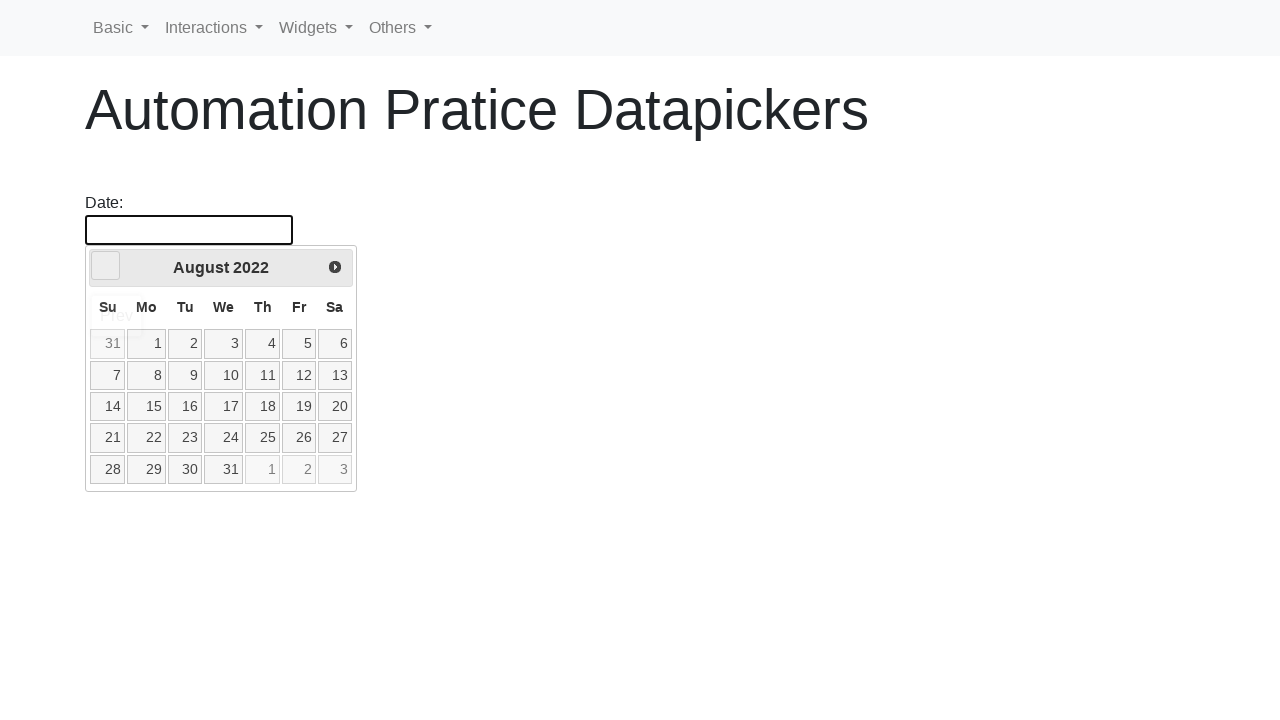

Waited 100ms for datepicker to update
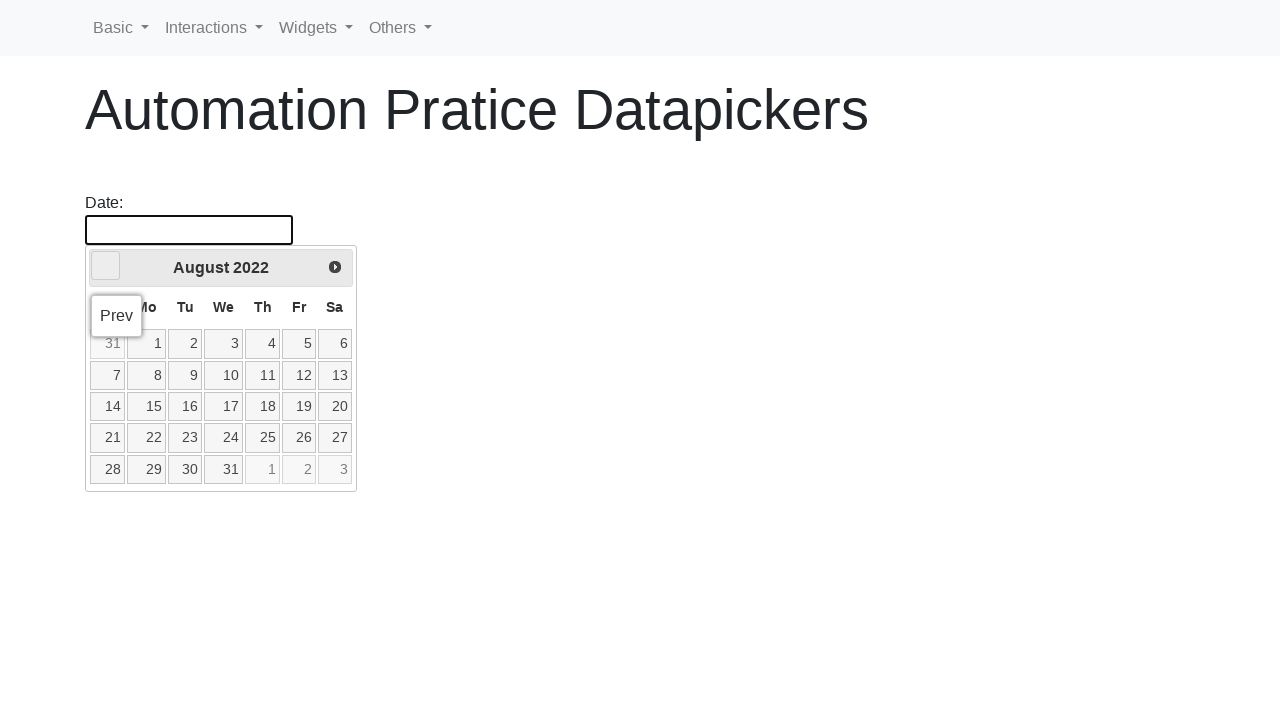

Clicked previous button to navigate to year 2019 at (106, 266) on .ui-datepicker-prev
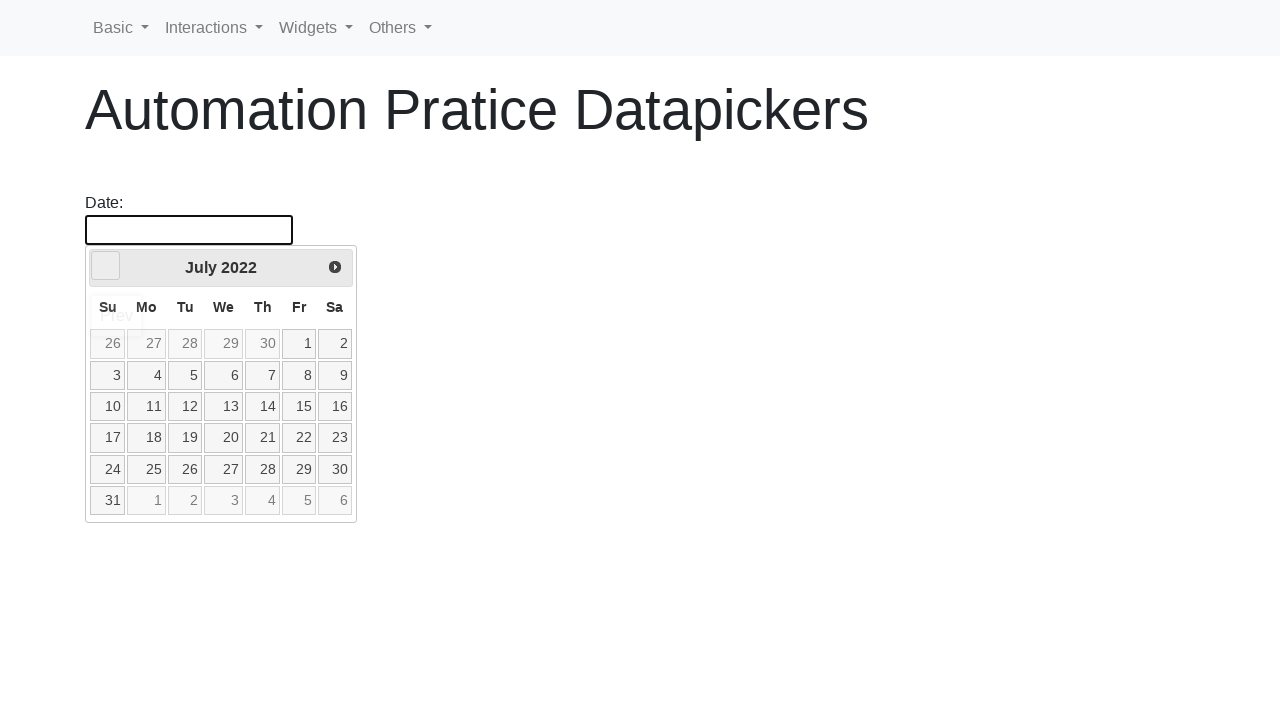

Waited 100ms for datepicker to update
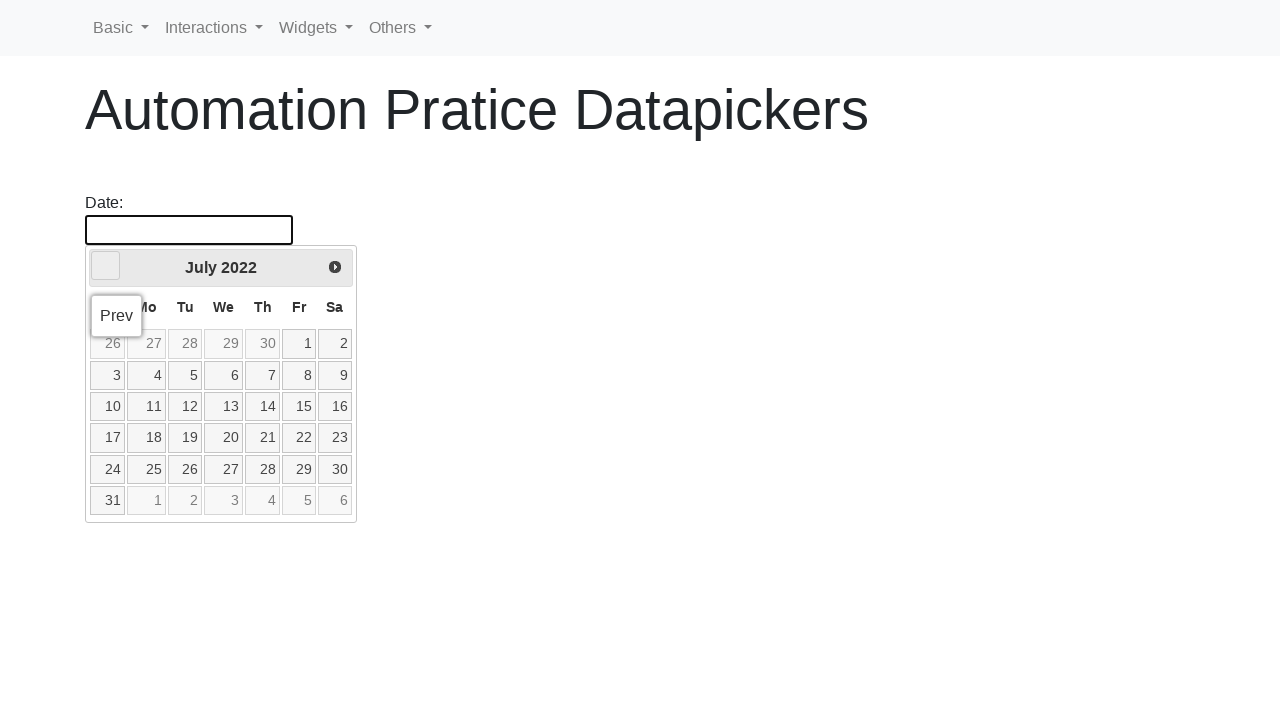

Clicked previous button to navigate to year 2019 at (106, 266) on .ui-datepicker-prev
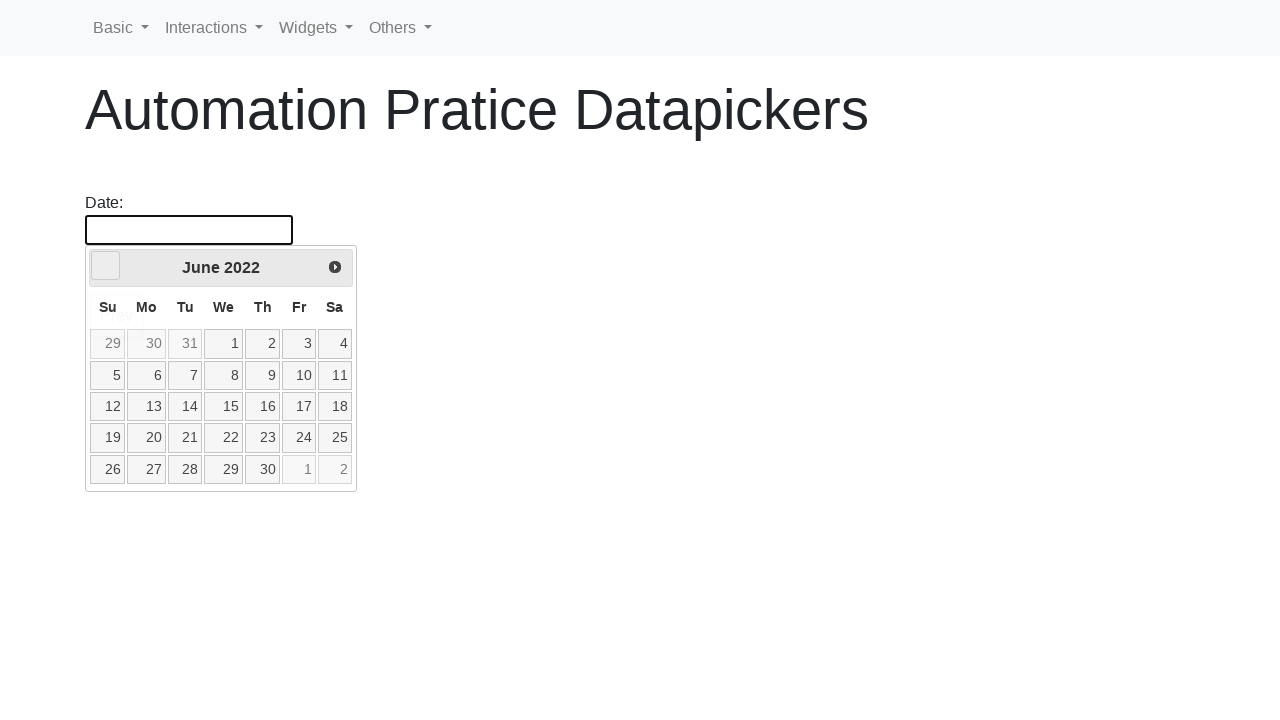

Waited 100ms for datepicker to update
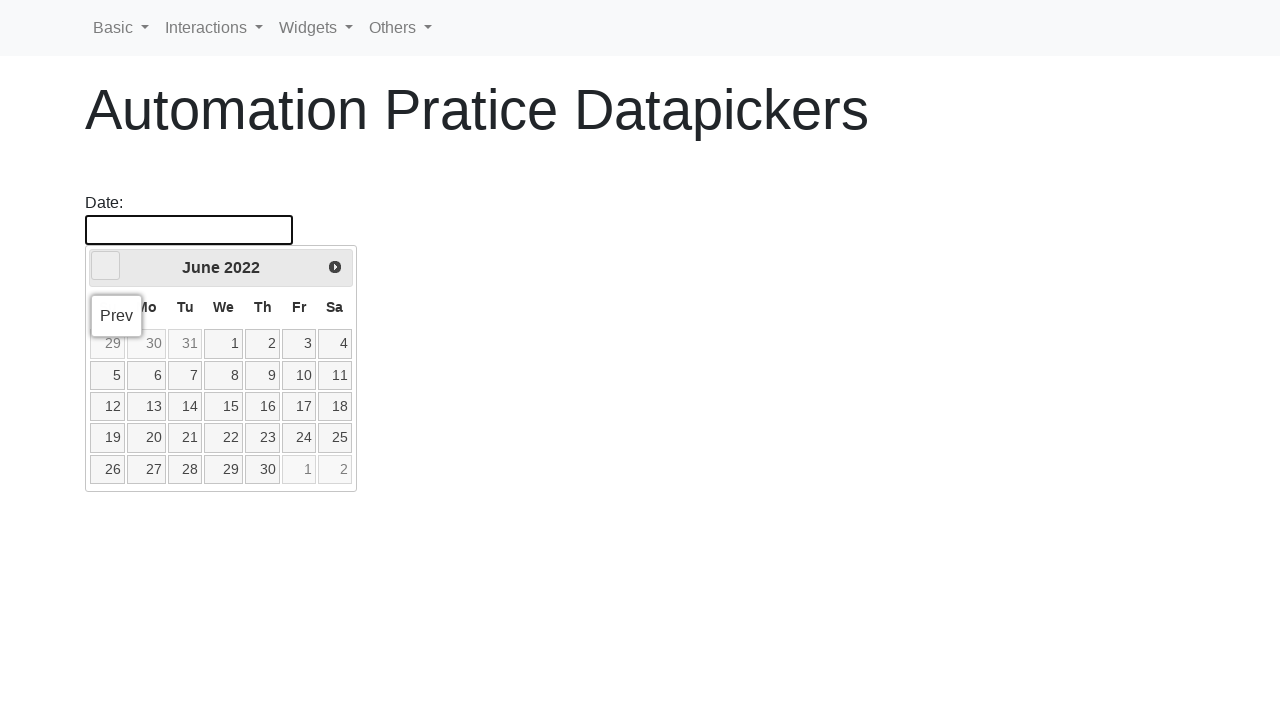

Clicked previous button to navigate to year 2019 at (106, 266) on .ui-datepicker-prev
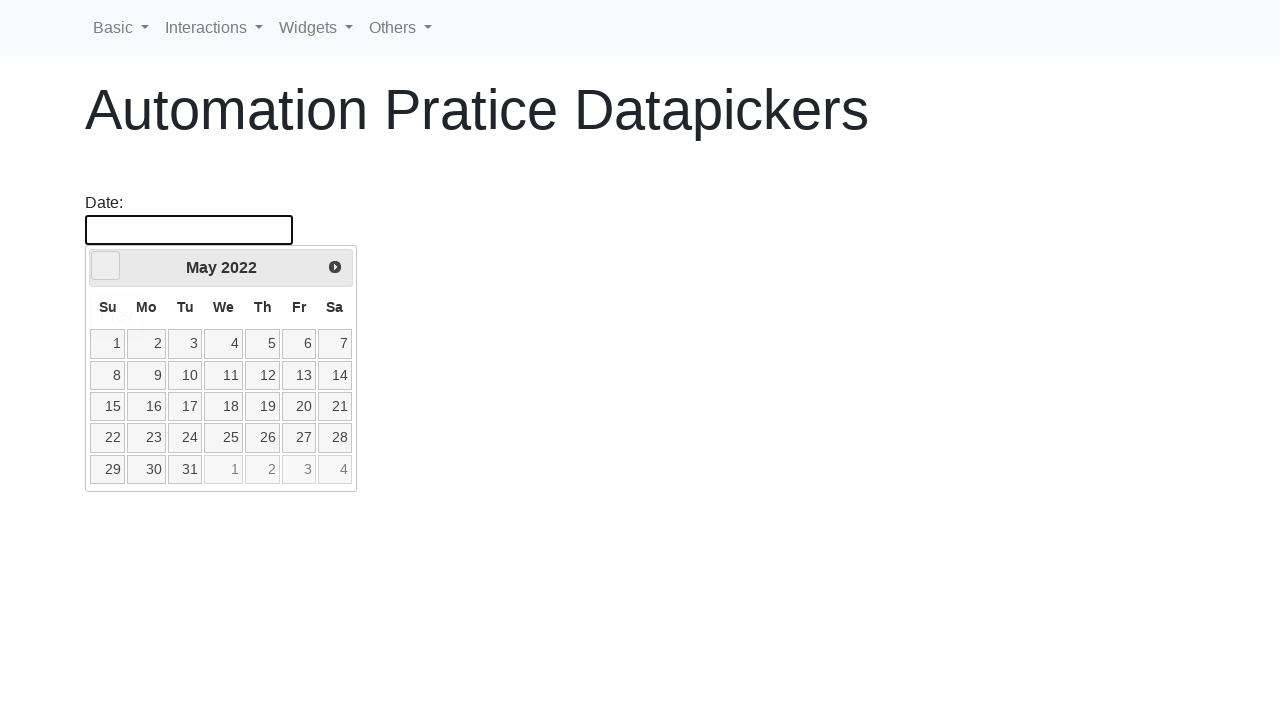

Waited 100ms for datepicker to update
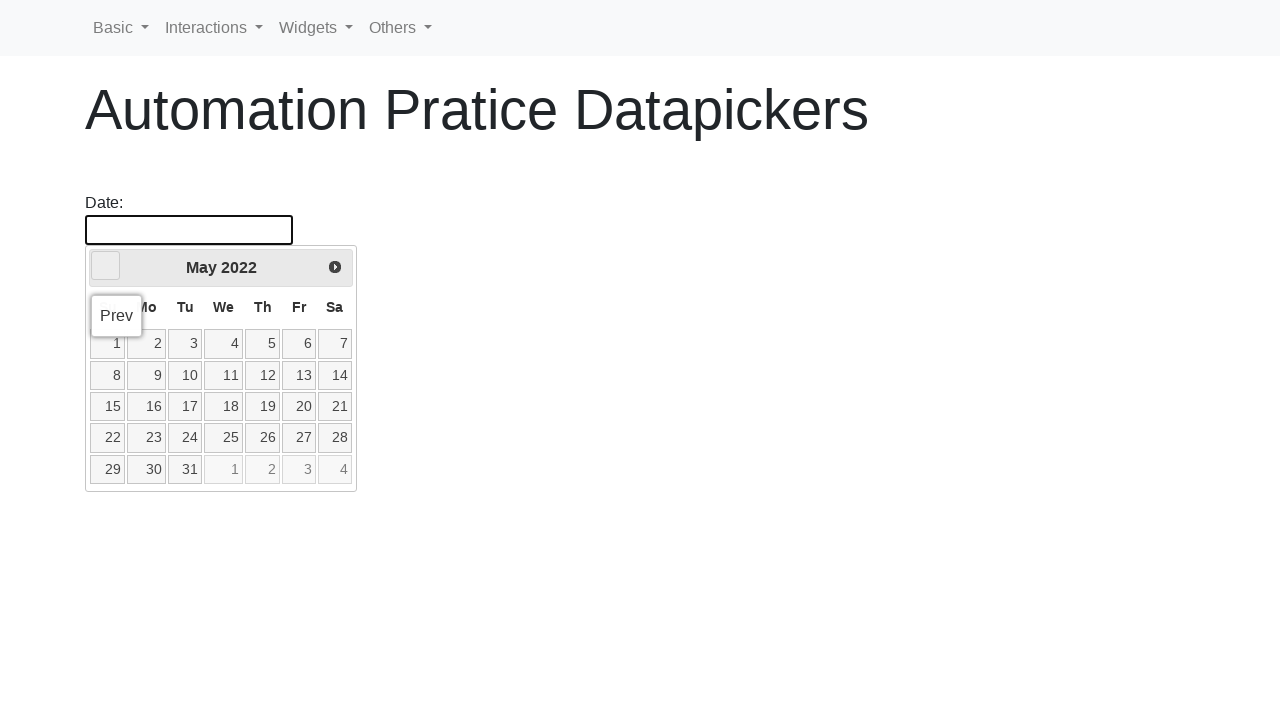

Clicked previous button to navigate to year 2019 at (106, 266) on .ui-datepicker-prev
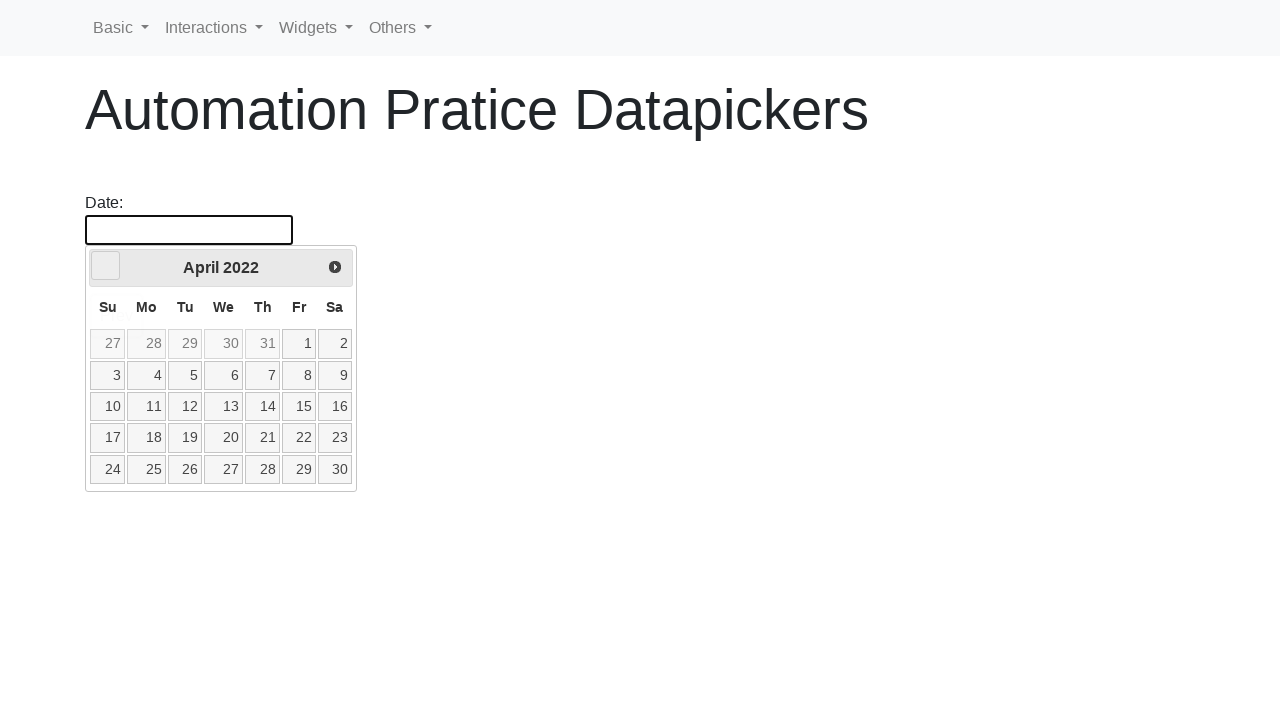

Waited 100ms for datepicker to update
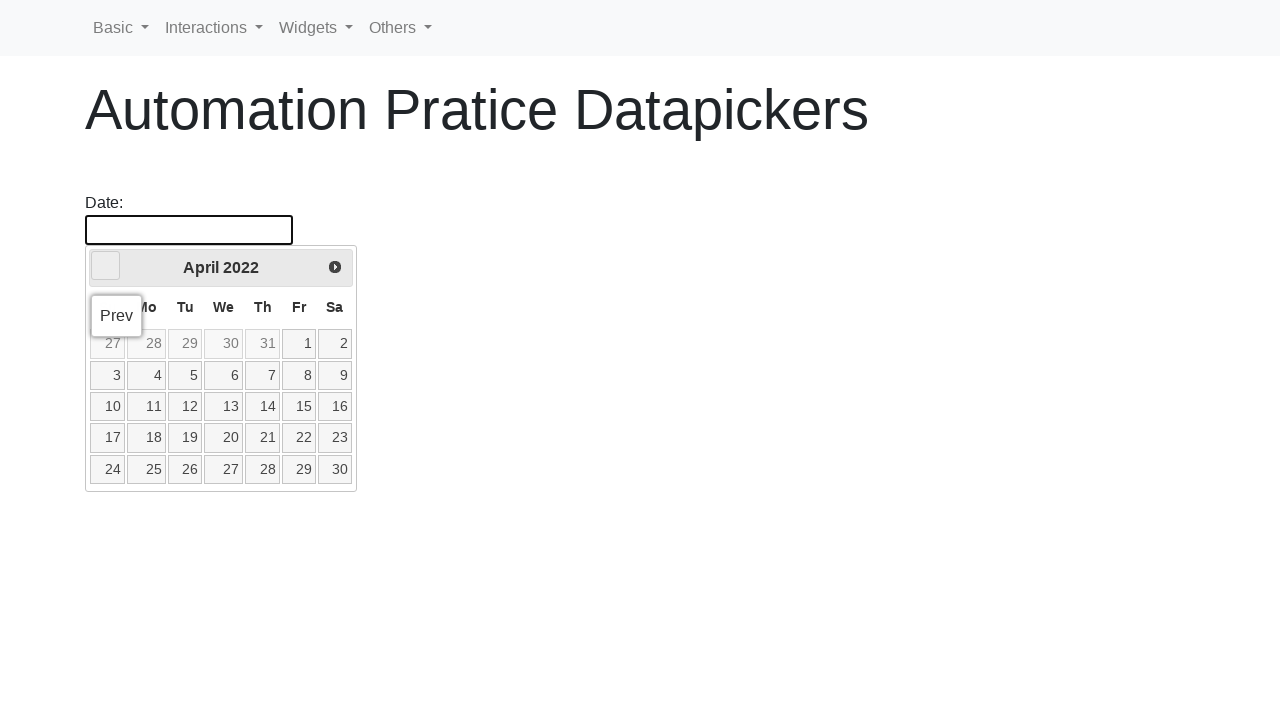

Clicked previous button to navigate to year 2019 at (106, 266) on .ui-datepicker-prev
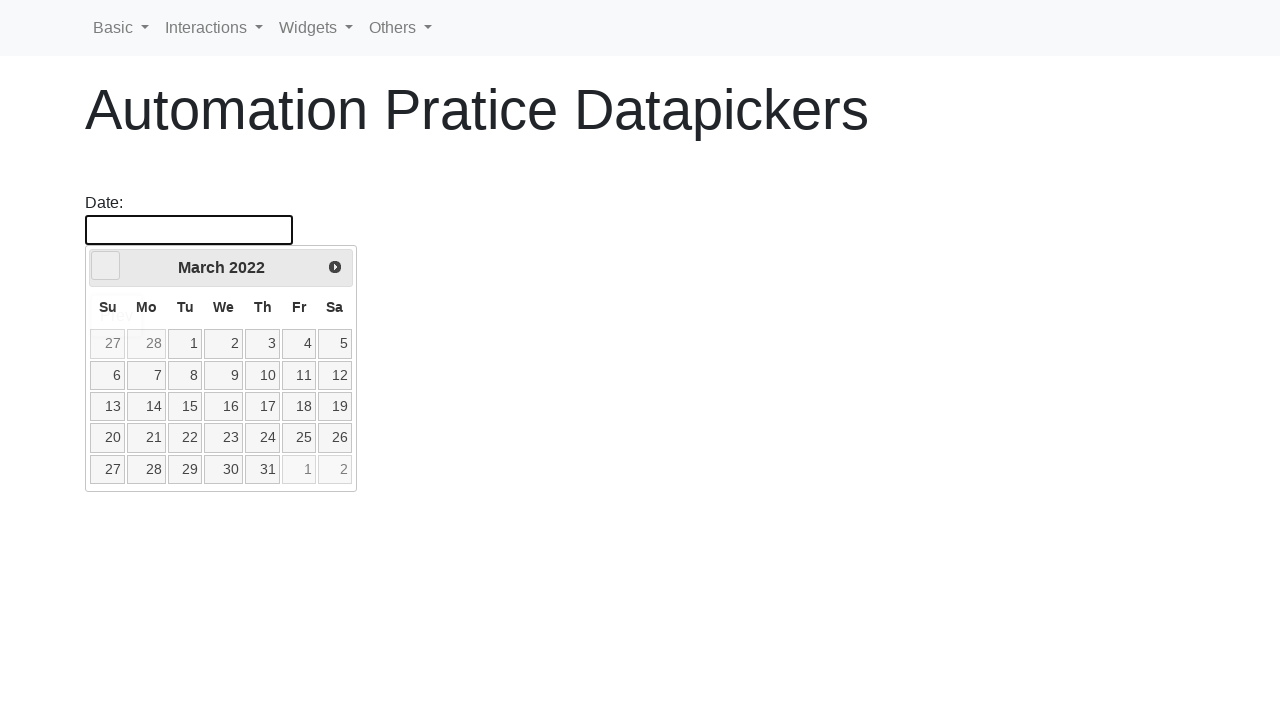

Waited 100ms for datepicker to update
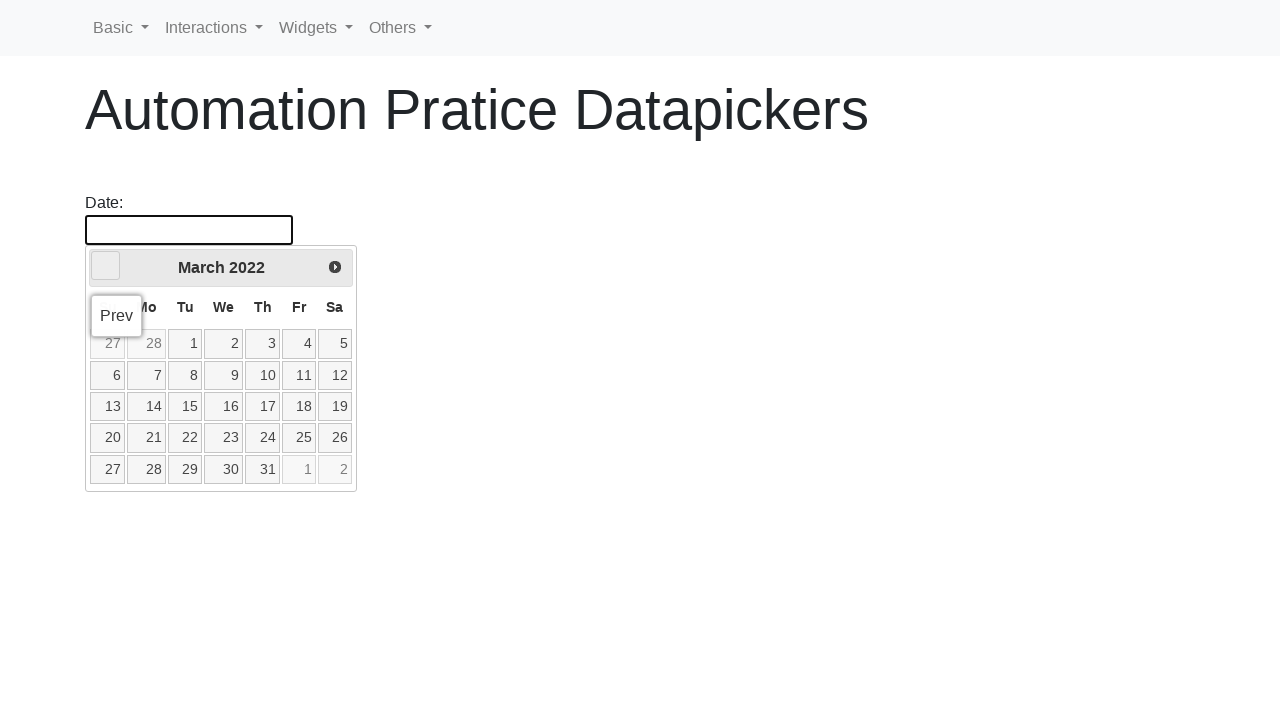

Clicked previous button to navigate to year 2019 at (106, 266) on .ui-datepicker-prev
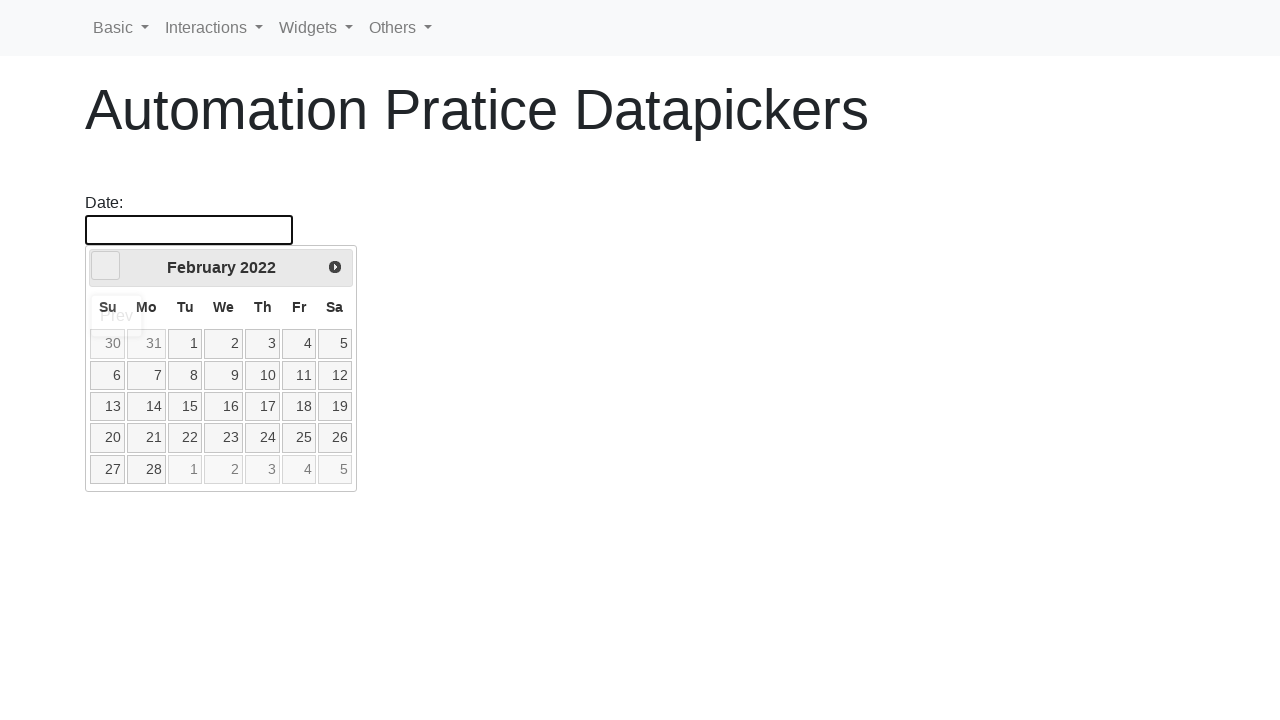

Waited 100ms for datepicker to update
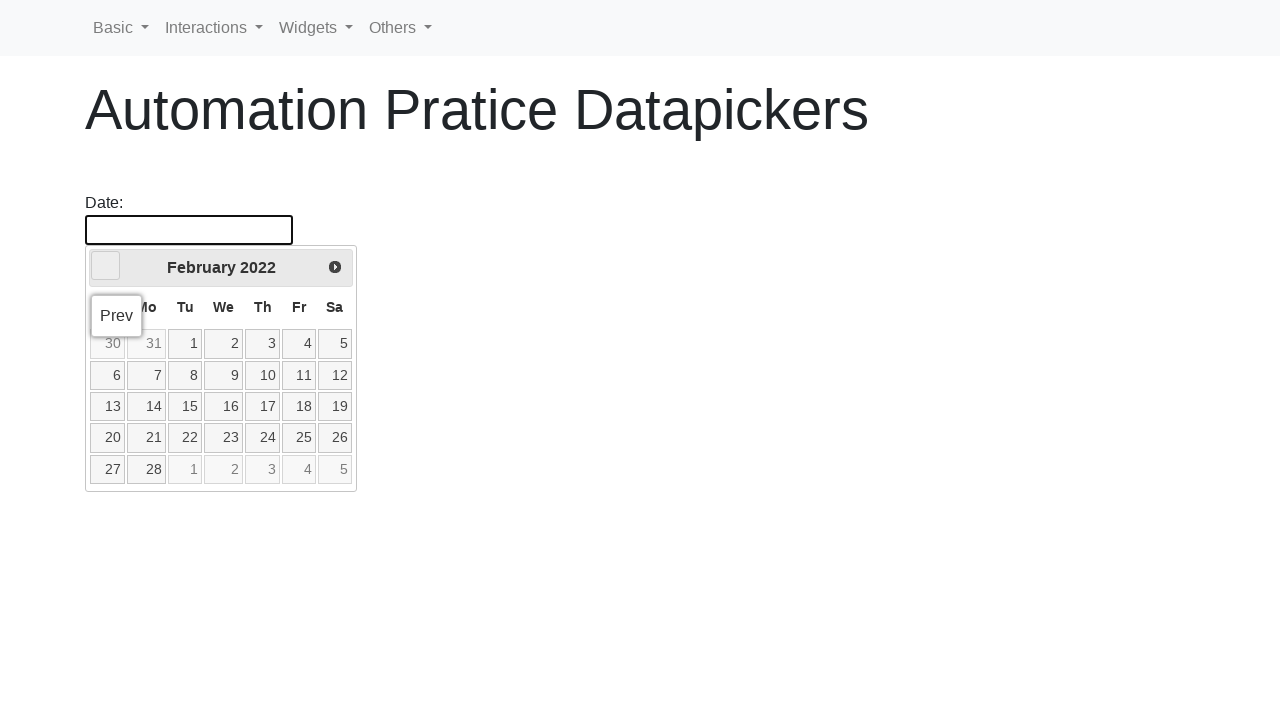

Clicked previous button to navigate to year 2019 at (106, 266) on .ui-datepicker-prev
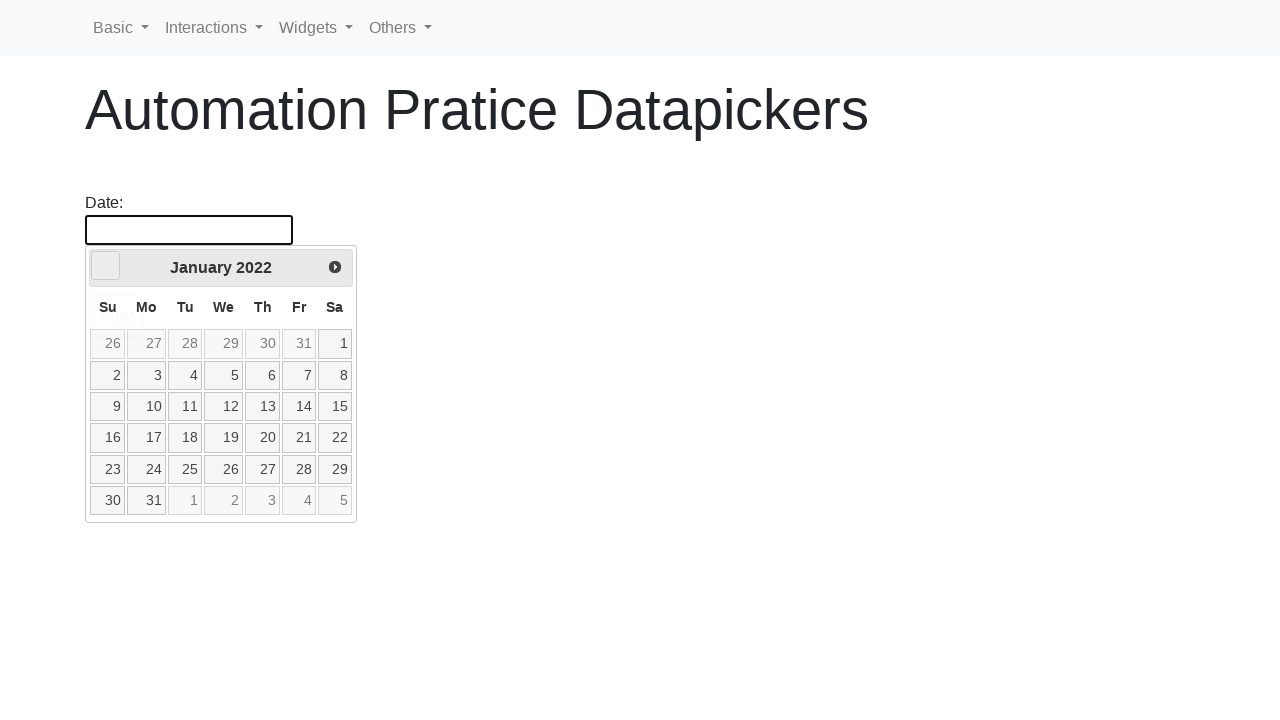

Waited 100ms for datepicker to update
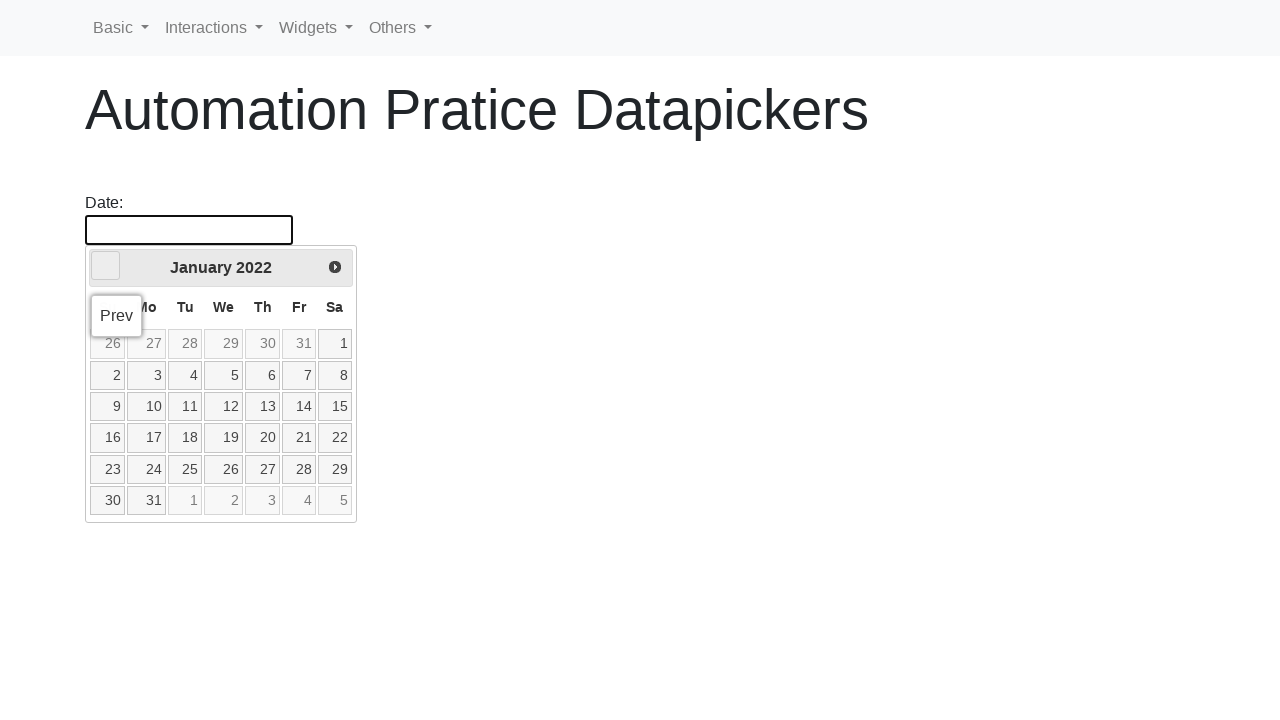

Clicked previous button to navigate to year 2019 at (106, 266) on .ui-datepicker-prev
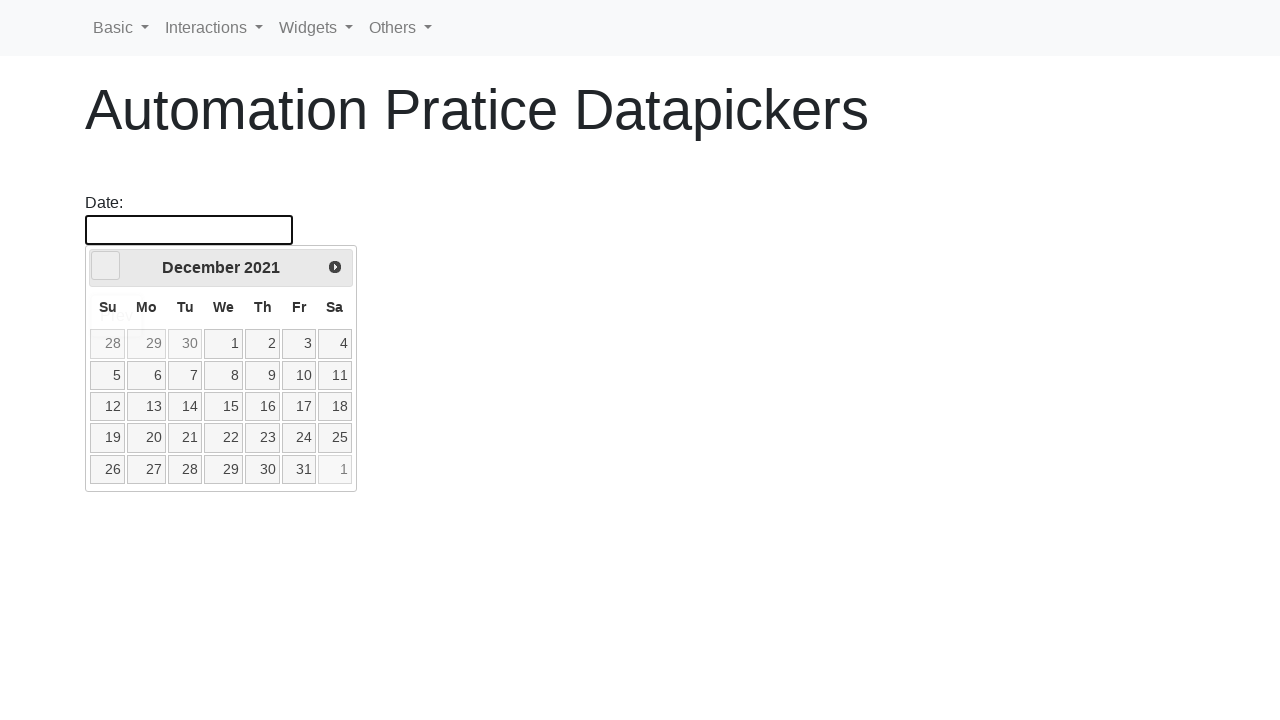

Waited 100ms for datepicker to update
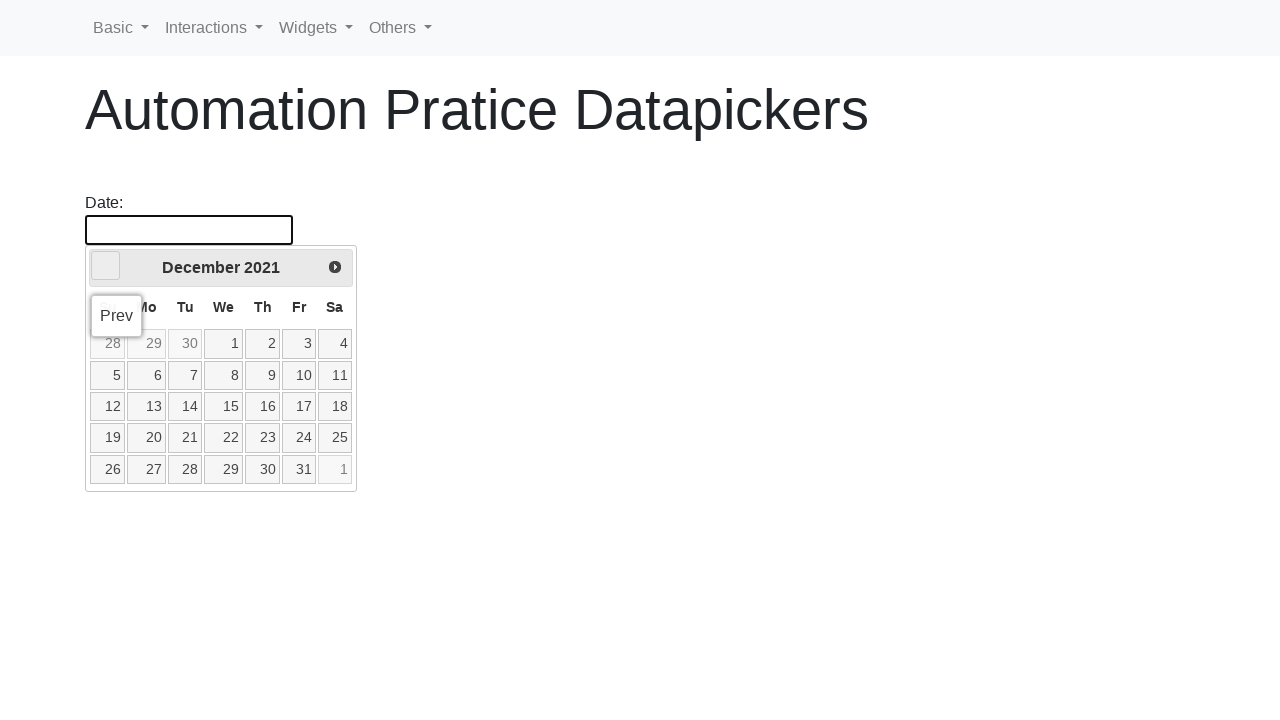

Clicked previous button to navigate to year 2019 at (106, 266) on .ui-datepicker-prev
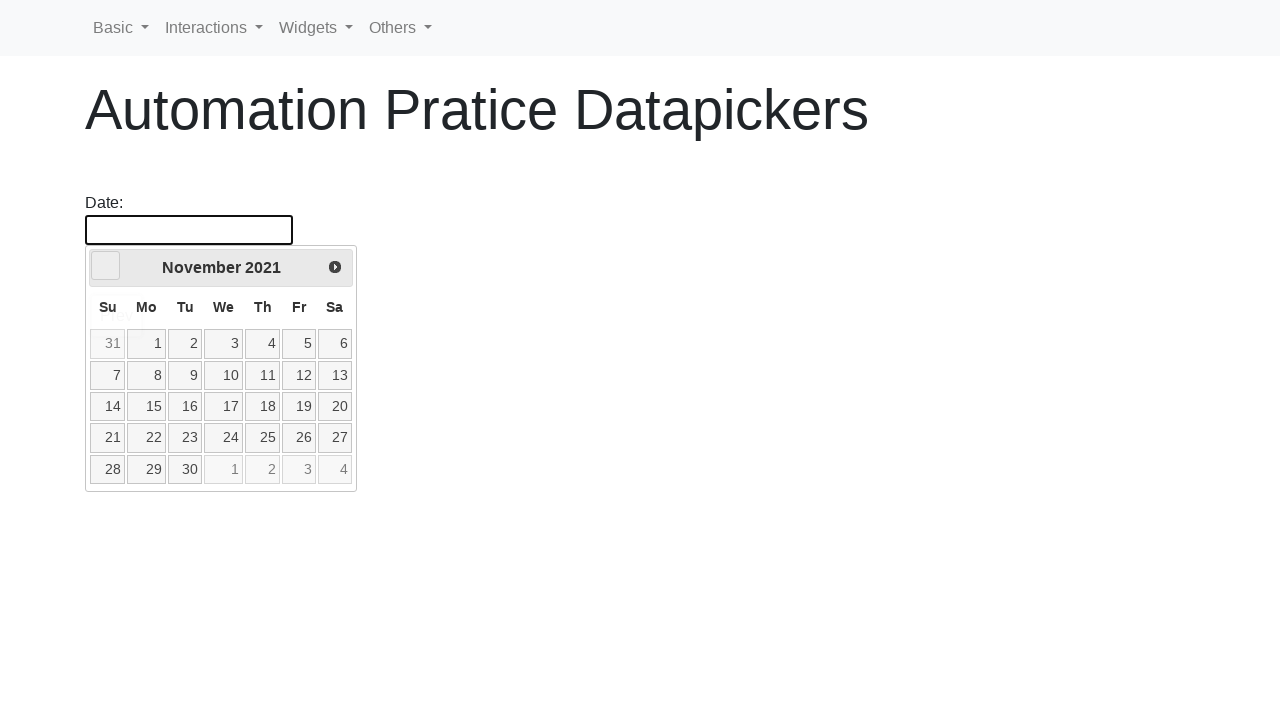

Waited 100ms for datepicker to update
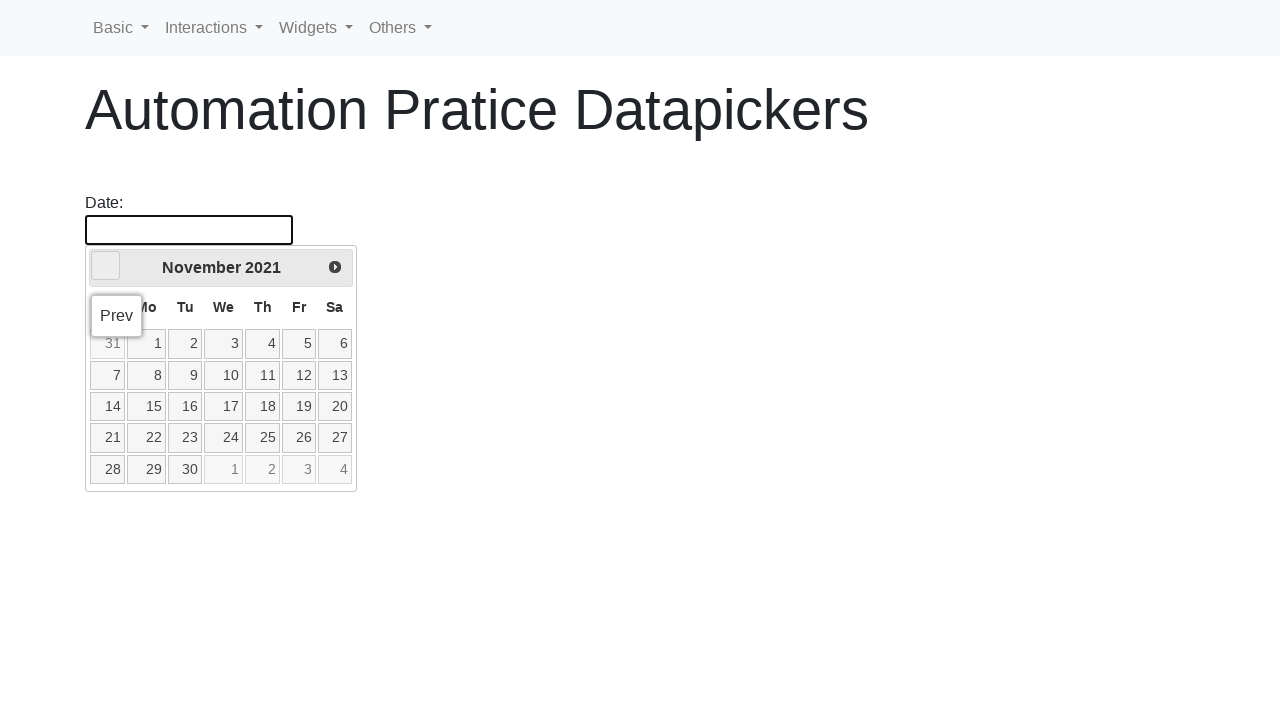

Clicked previous button to navigate to year 2019 at (106, 266) on .ui-datepicker-prev
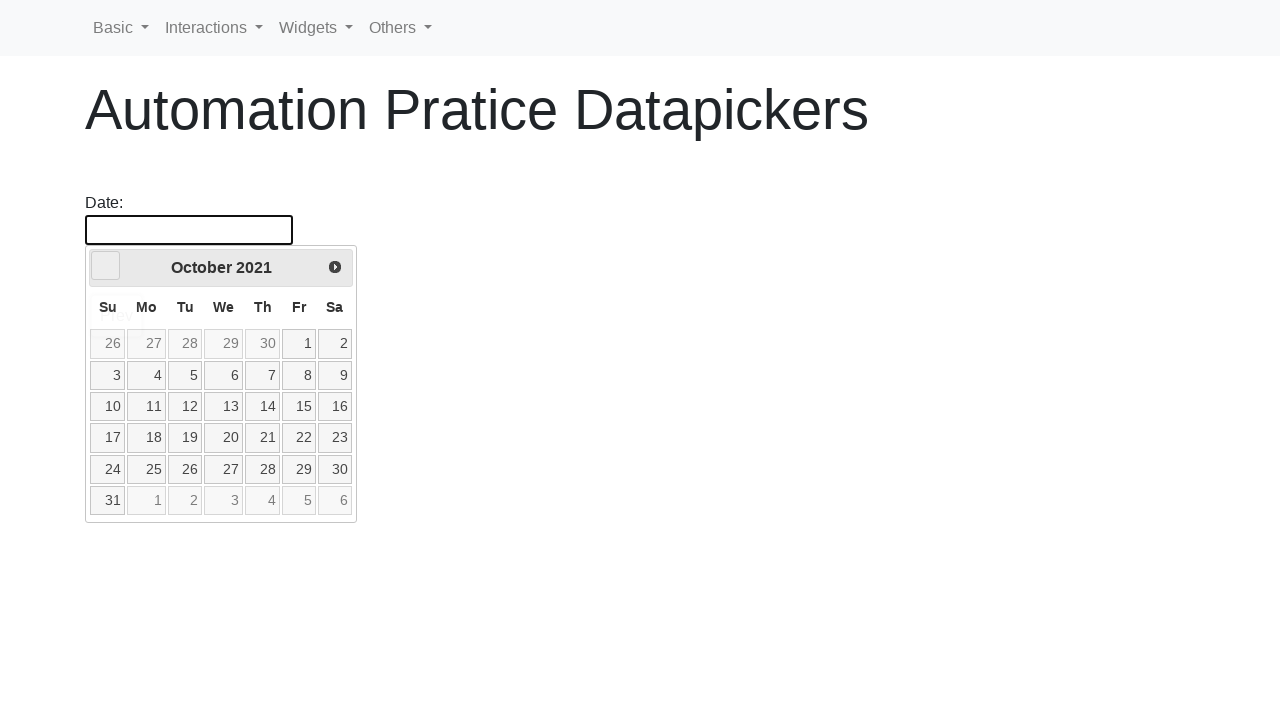

Waited 100ms for datepicker to update
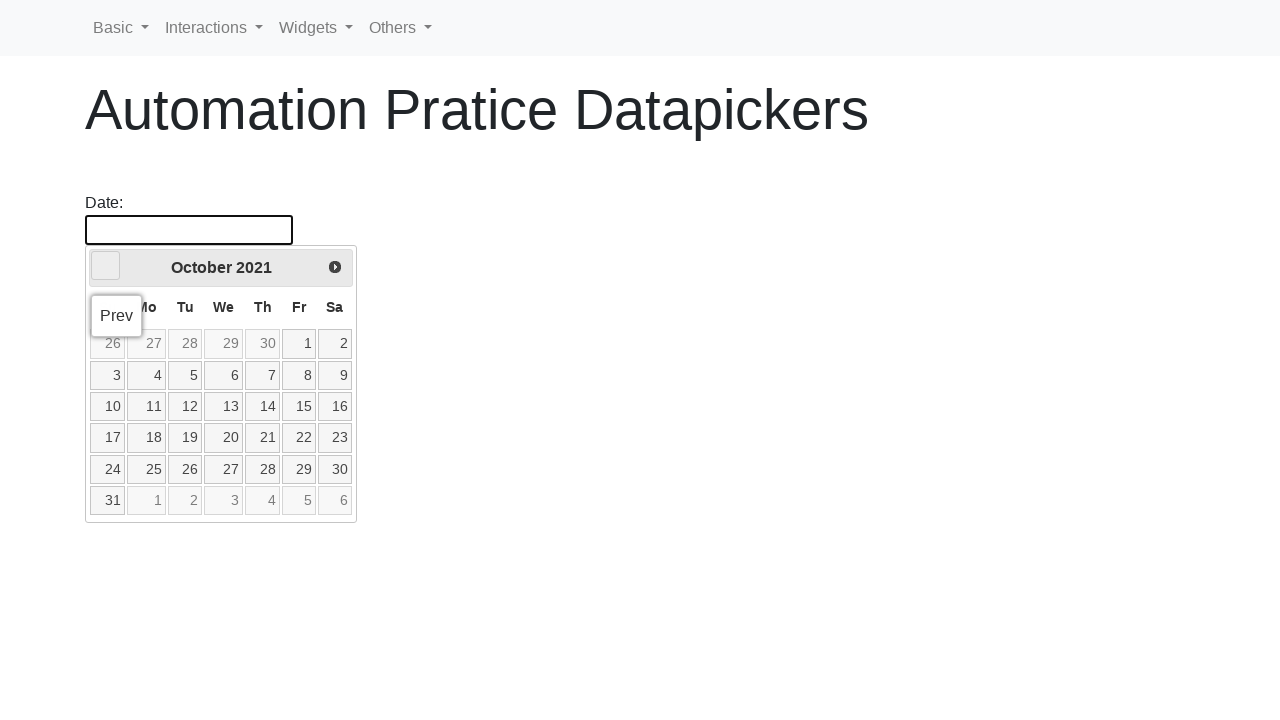

Clicked previous button to navigate to year 2019 at (106, 266) on .ui-datepicker-prev
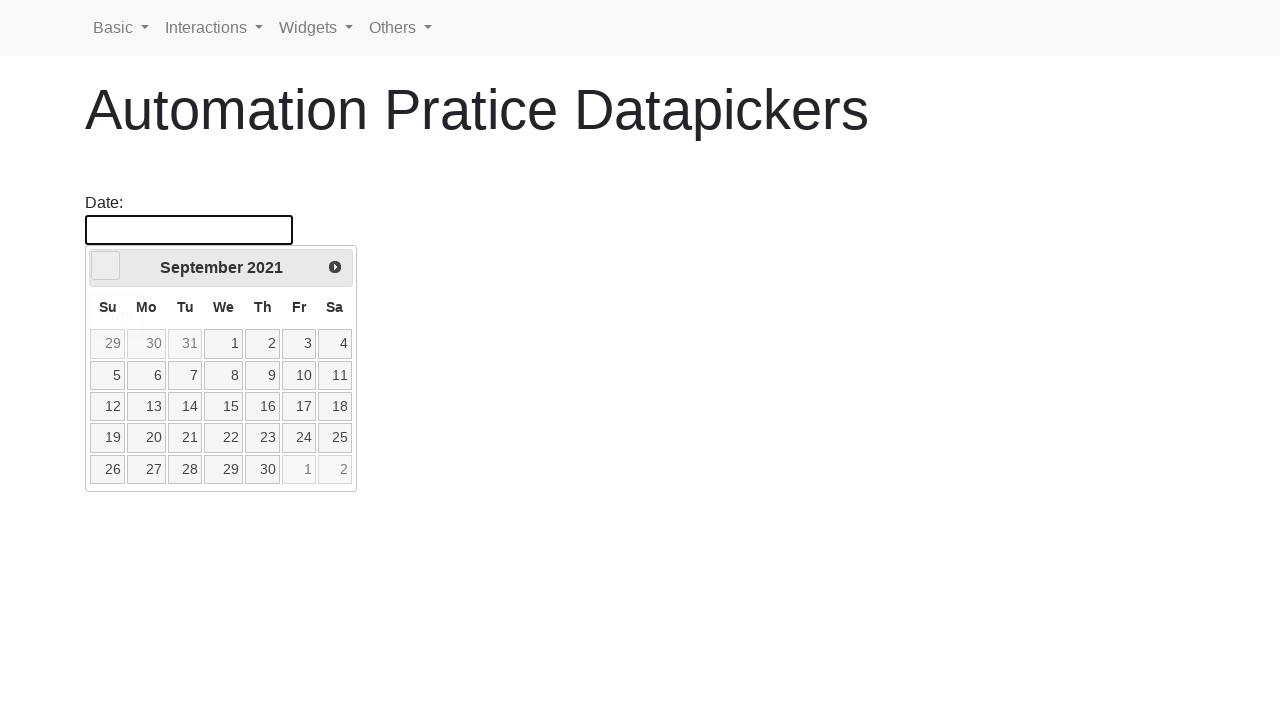

Waited 100ms for datepicker to update
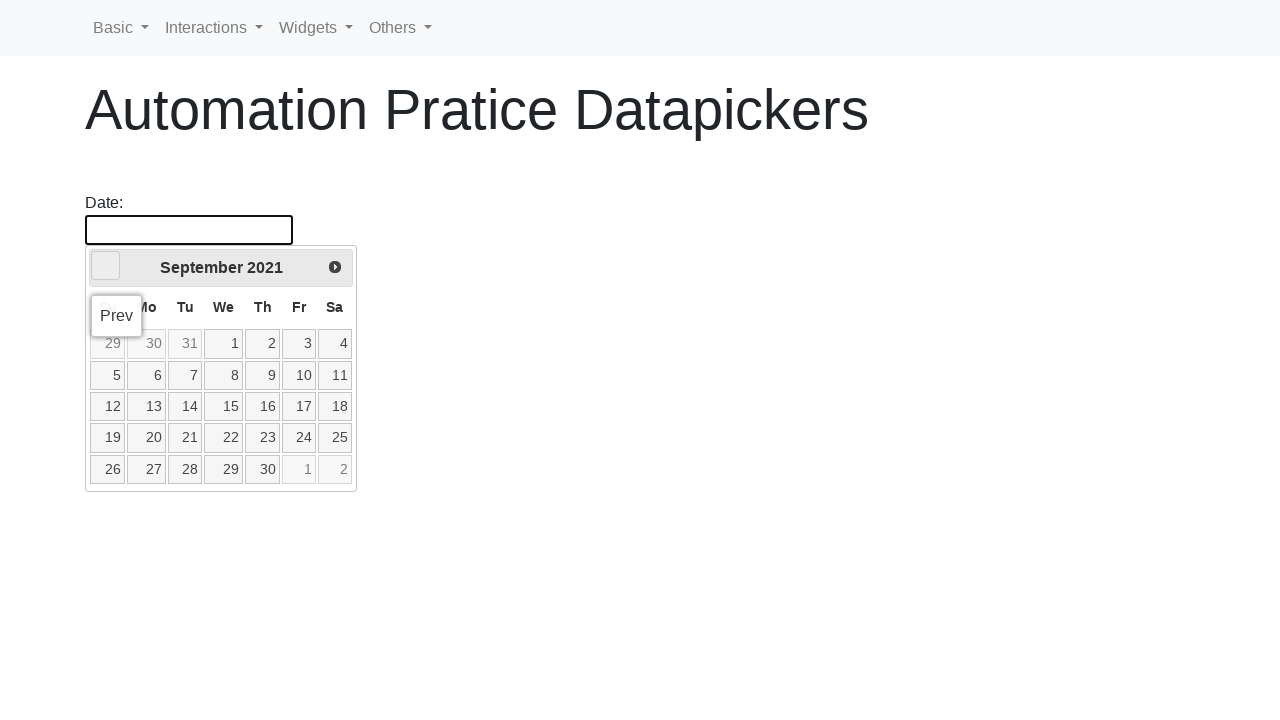

Clicked previous button to navigate to year 2019 at (106, 266) on .ui-datepicker-prev
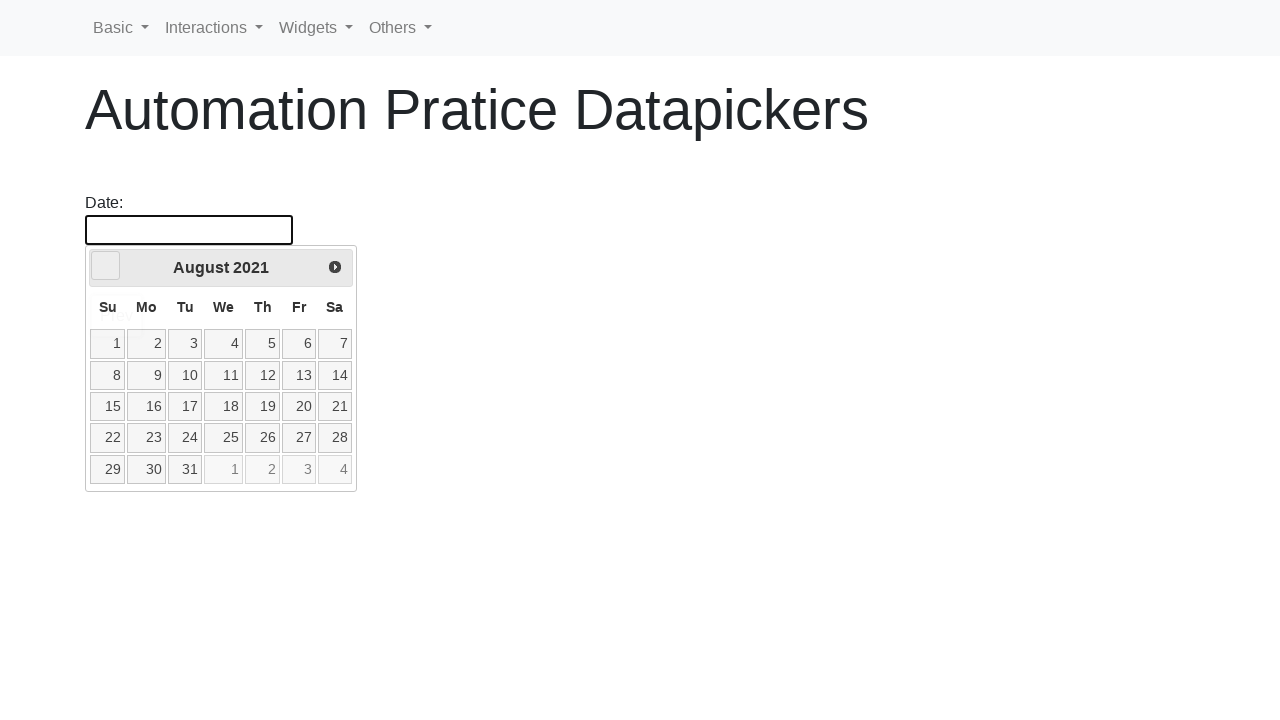

Waited 100ms for datepicker to update
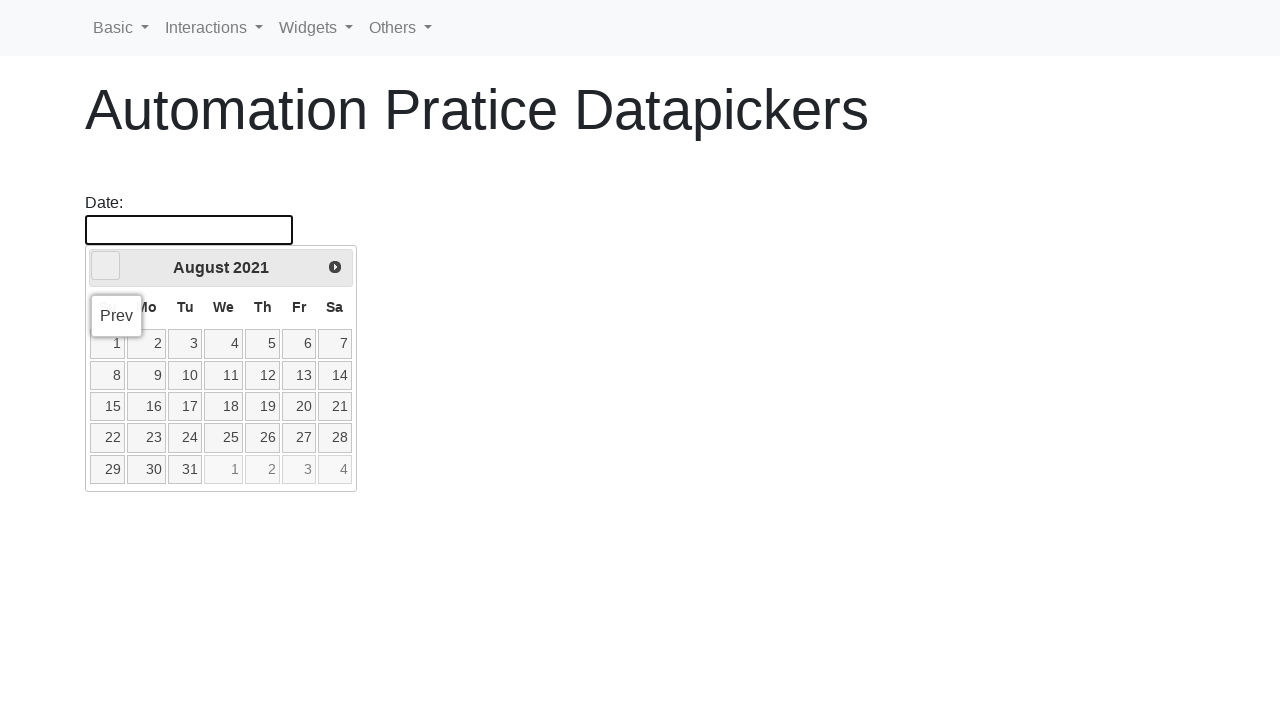

Clicked previous button to navigate to year 2019 at (106, 266) on .ui-datepicker-prev
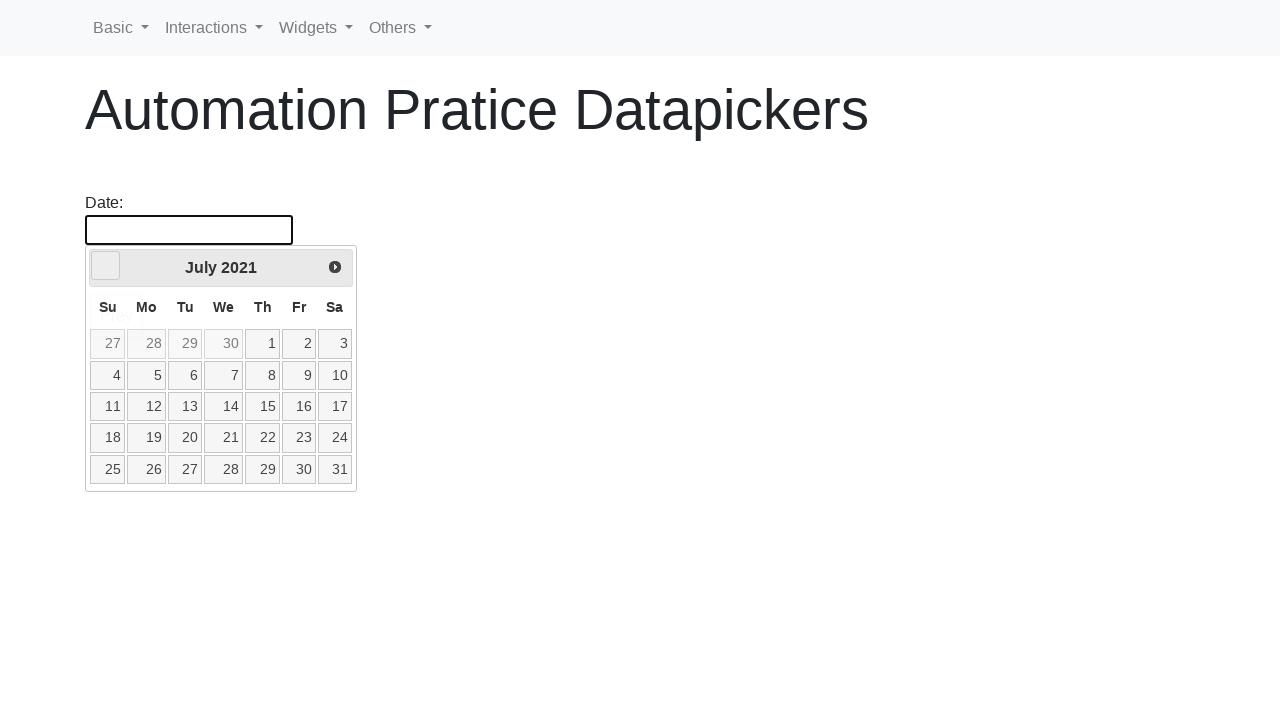

Waited 100ms for datepicker to update
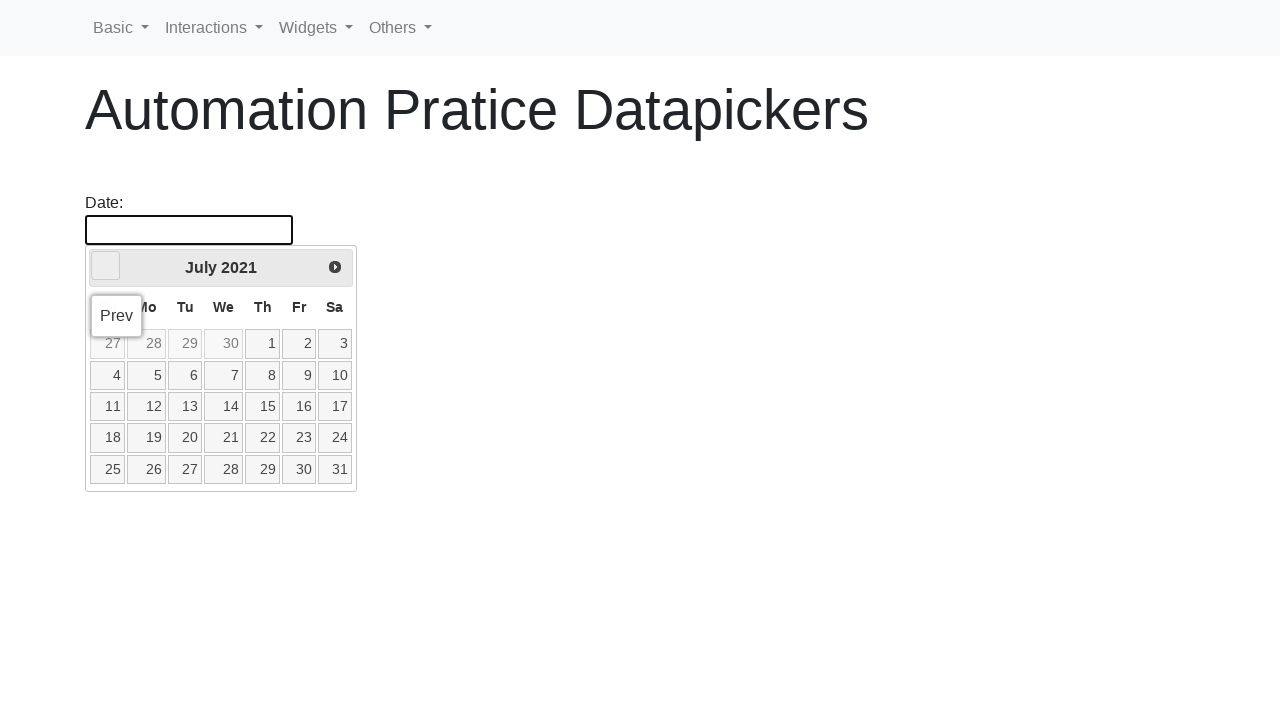

Clicked previous button to navigate to year 2019 at (106, 266) on .ui-datepicker-prev
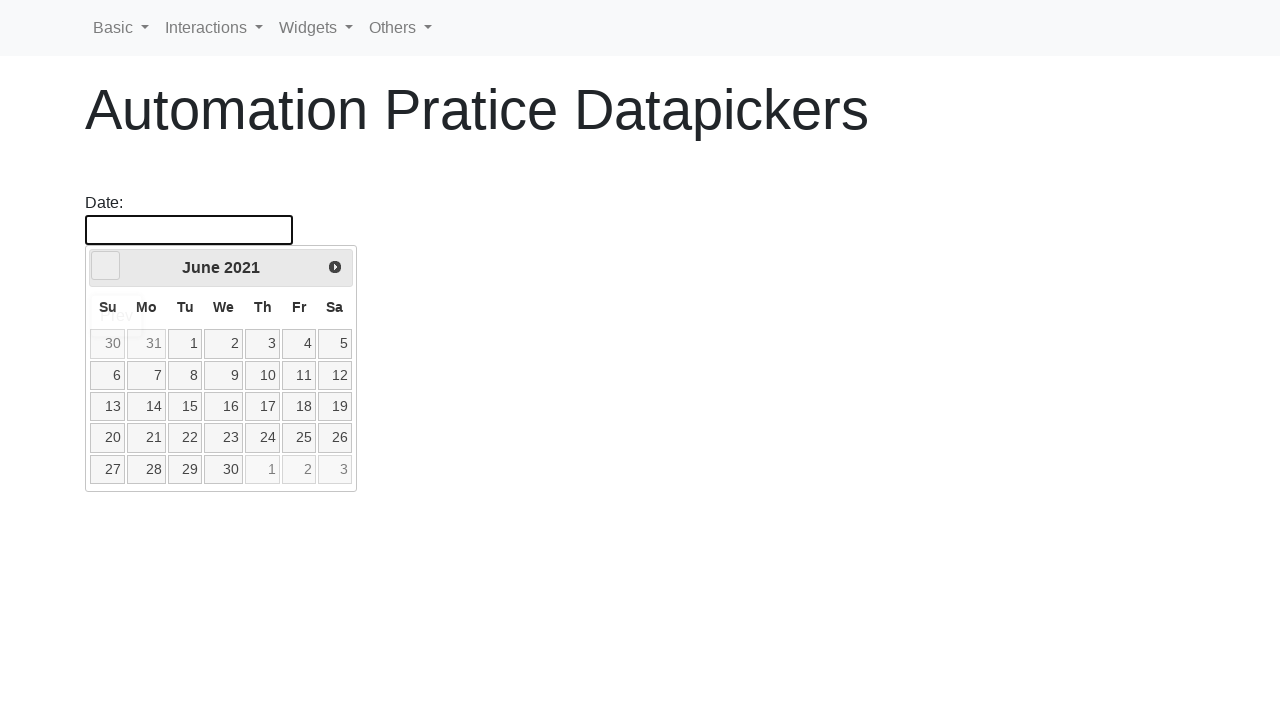

Waited 100ms for datepicker to update
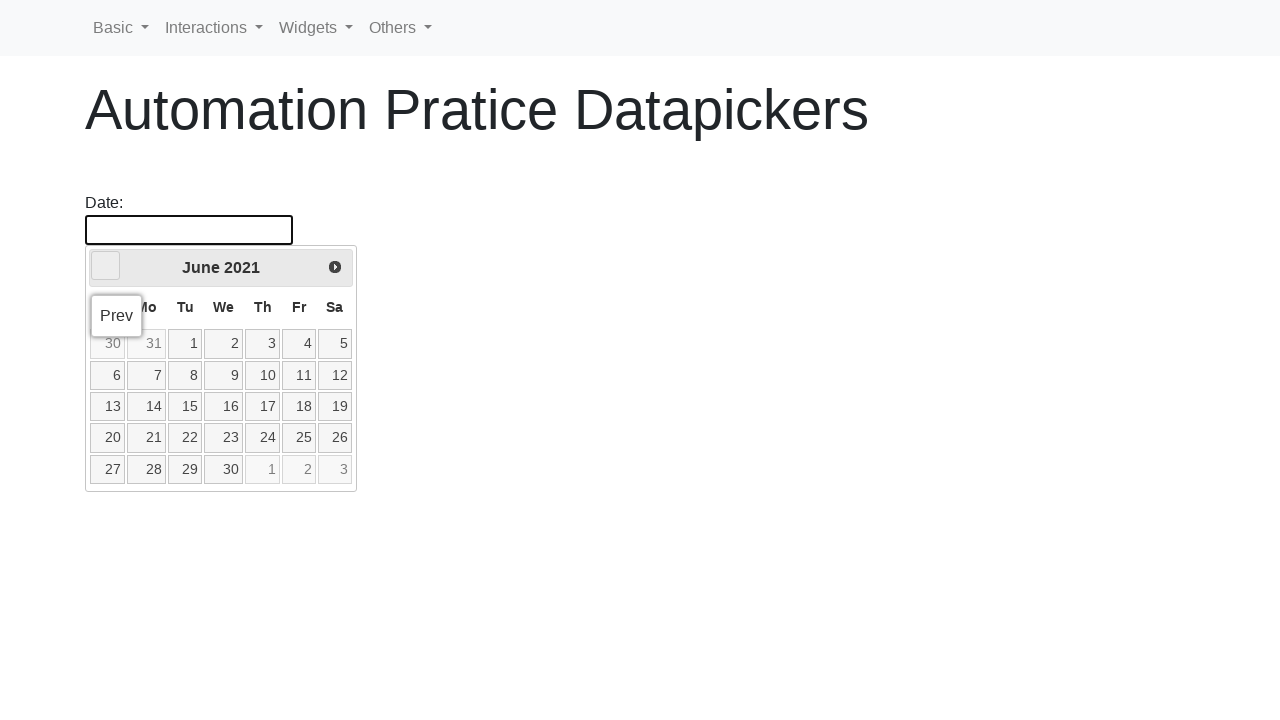

Clicked previous button to navigate to year 2019 at (106, 266) on .ui-datepicker-prev
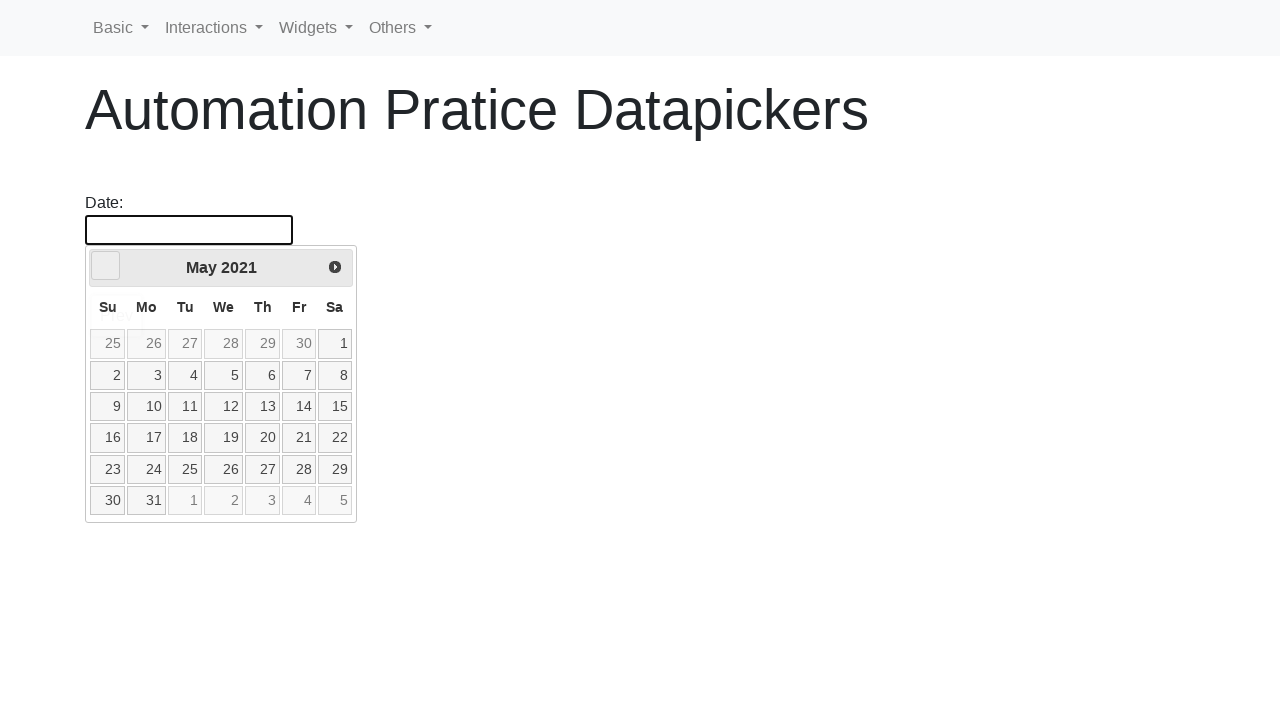

Waited 100ms for datepicker to update
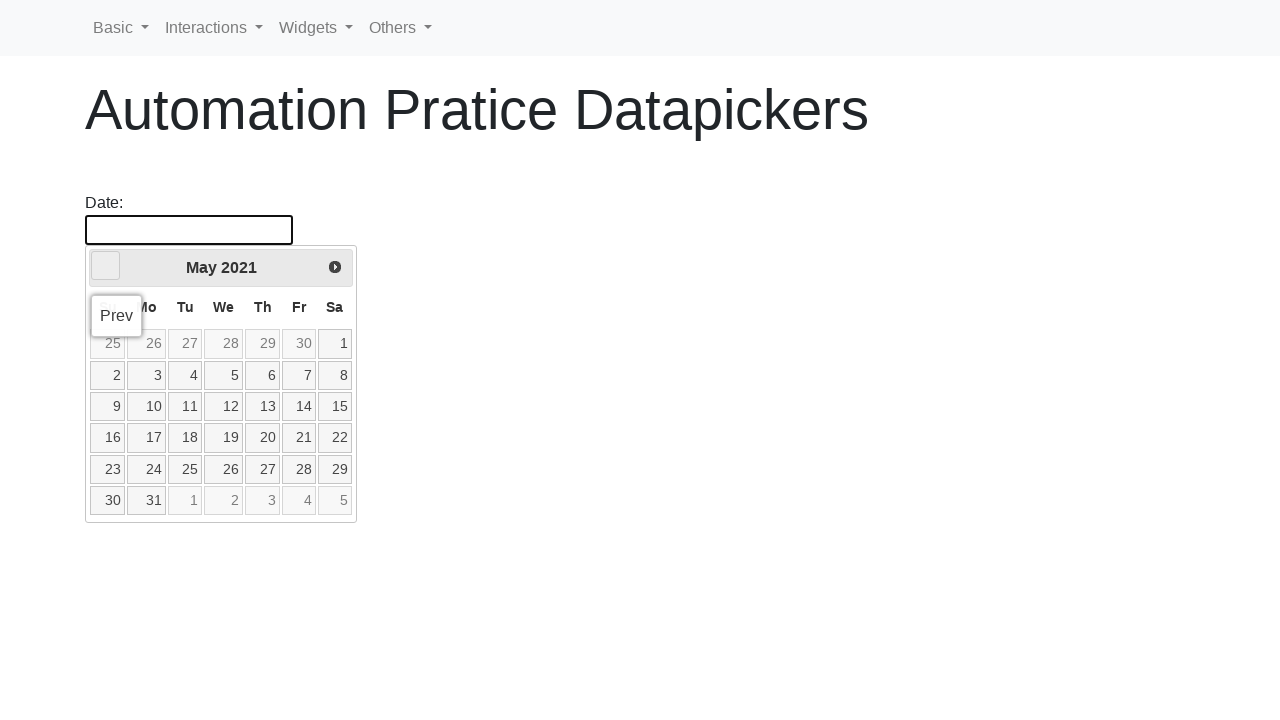

Clicked previous button to navigate to year 2019 at (106, 266) on .ui-datepicker-prev
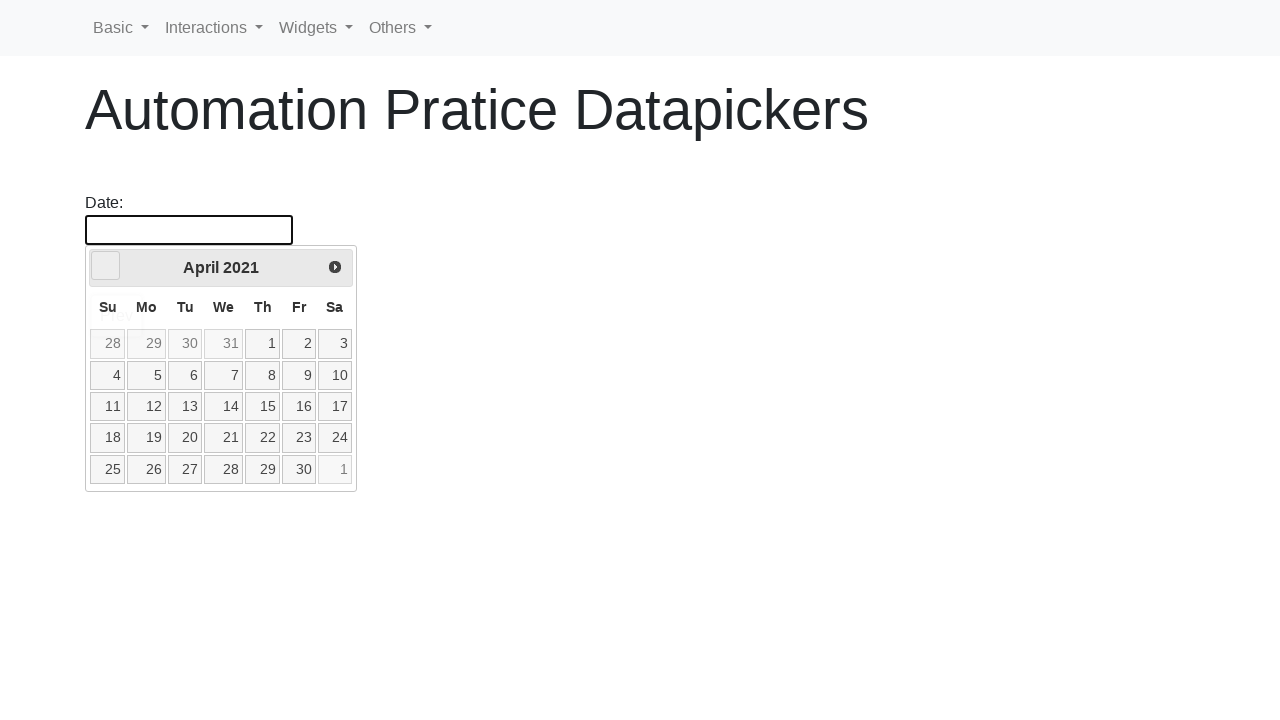

Waited 100ms for datepicker to update
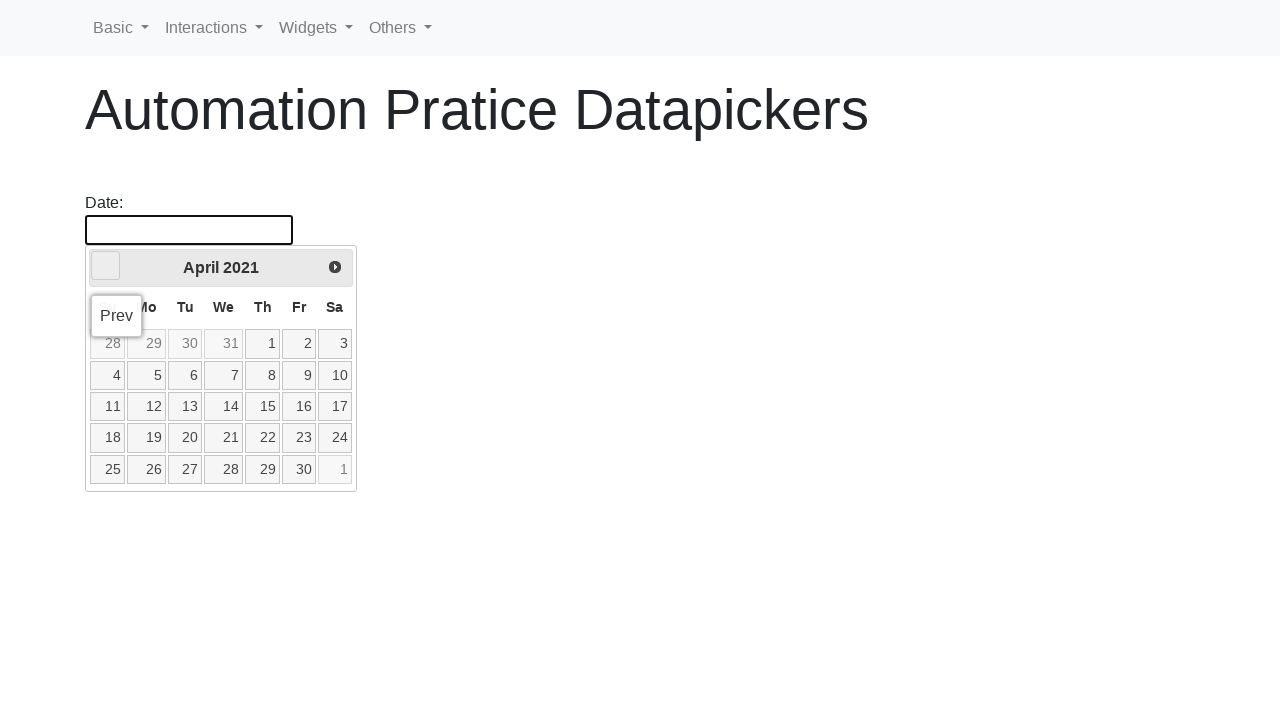

Clicked previous button to navigate to year 2019 at (106, 266) on .ui-datepicker-prev
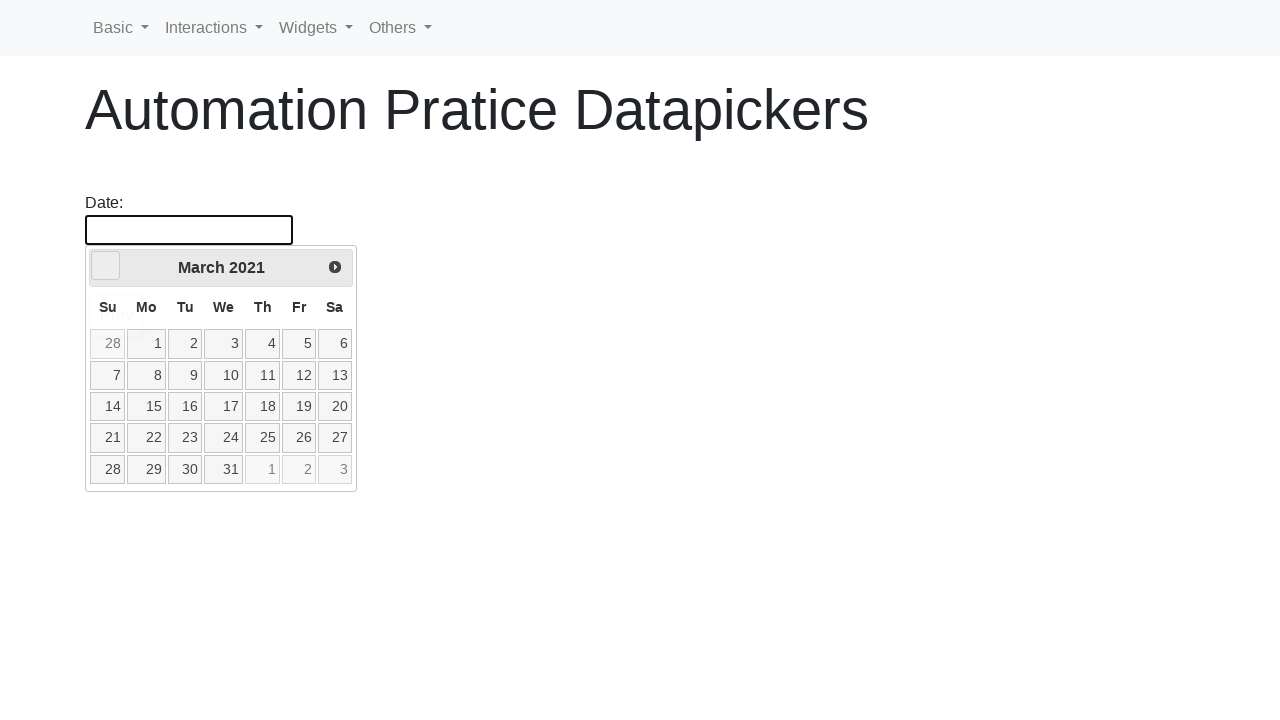

Waited 100ms for datepicker to update
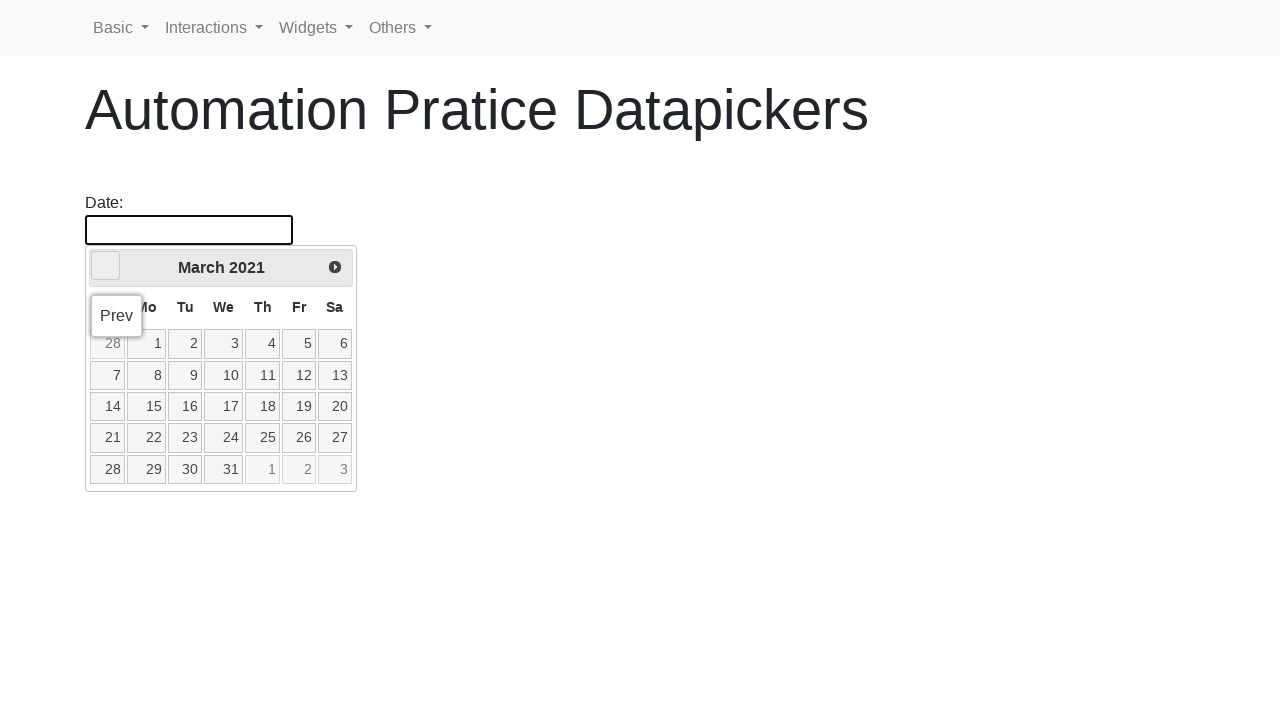

Clicked previous button to navigate to year 2019 at (106, 266) on .ui-datepicker-prev
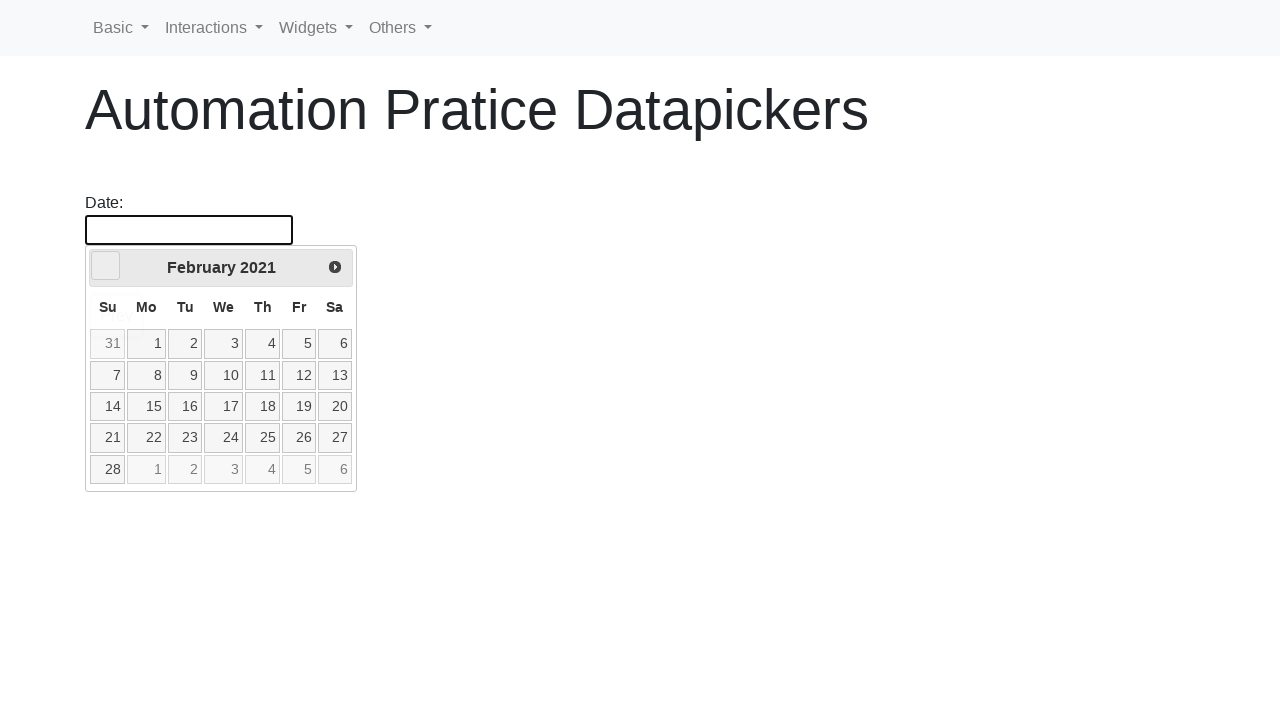

Waited 100ms for datepicker to update
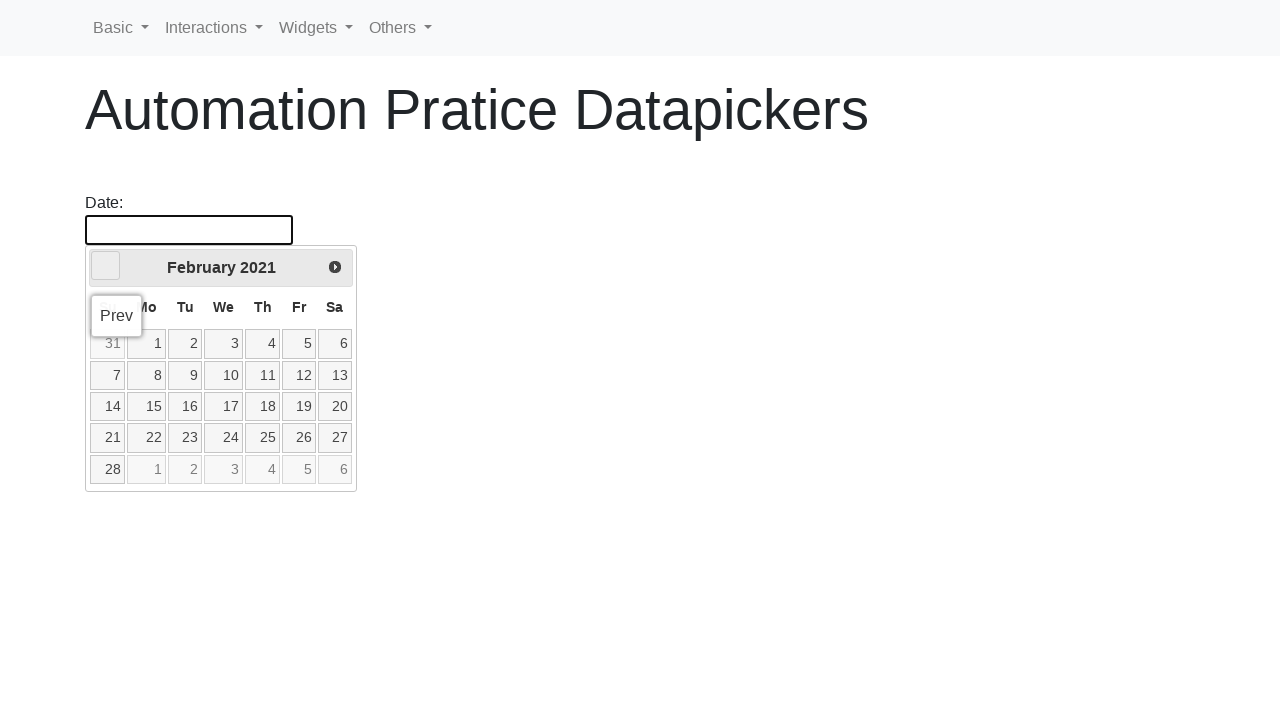

Clicked previous button to navigate to year 2019 at (106, 266) on .ui-datepicker-prev
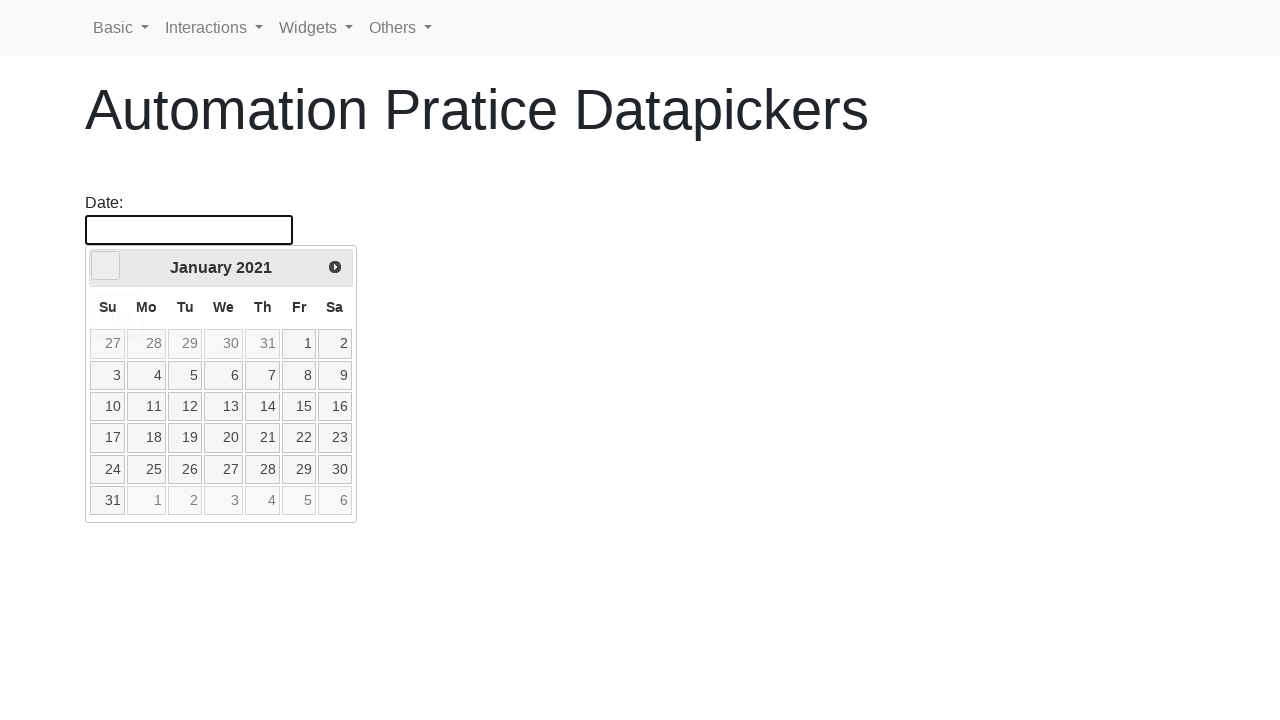

Waited 100ms for datepicker to update
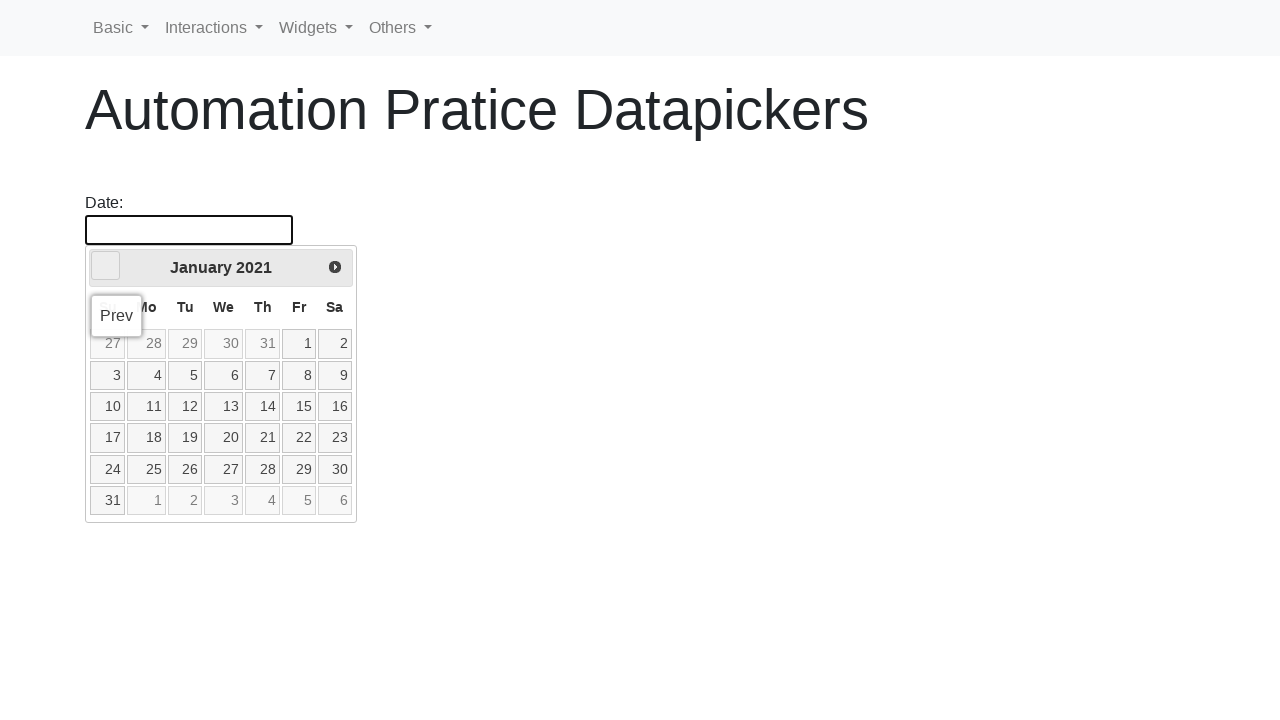

Clicked previous button to navigate to year 2019 at (106, 266) on .ui-datepicker-prev
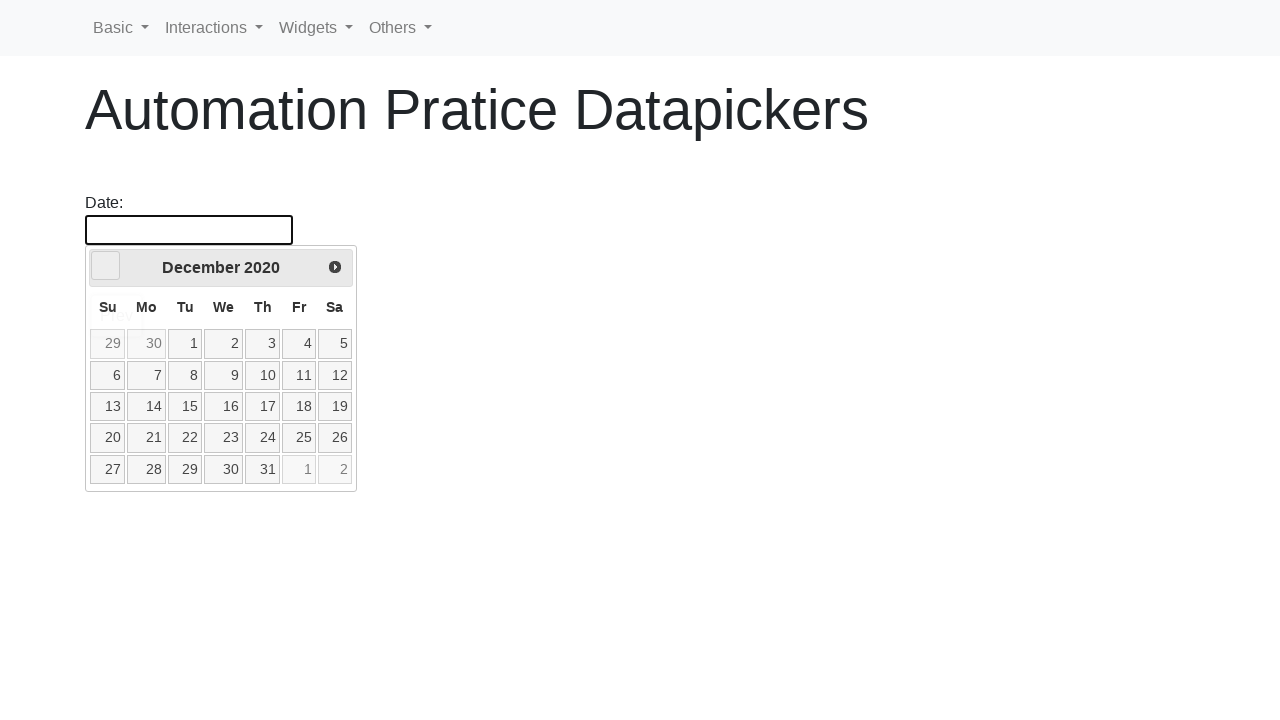

Waited 100ms for datepicker to update
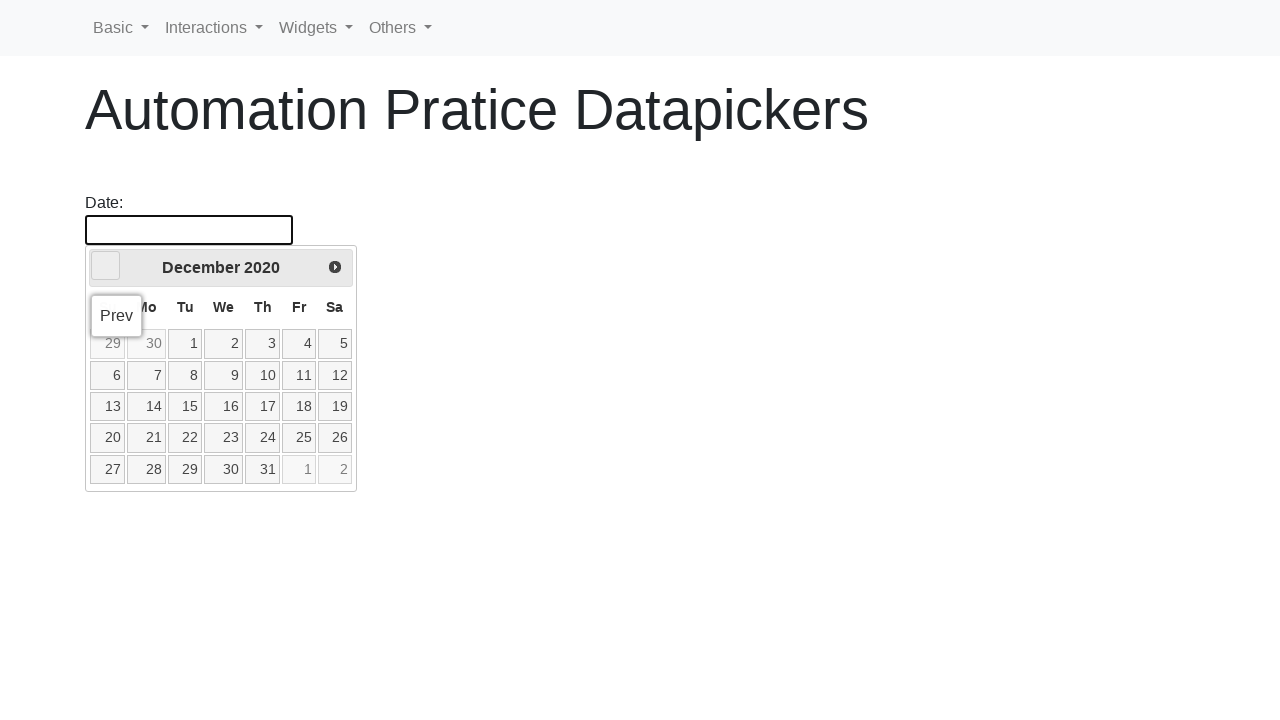

Clicked previous button to navigate to year 2019 at (106, 266) on .ui-datepicker-prev
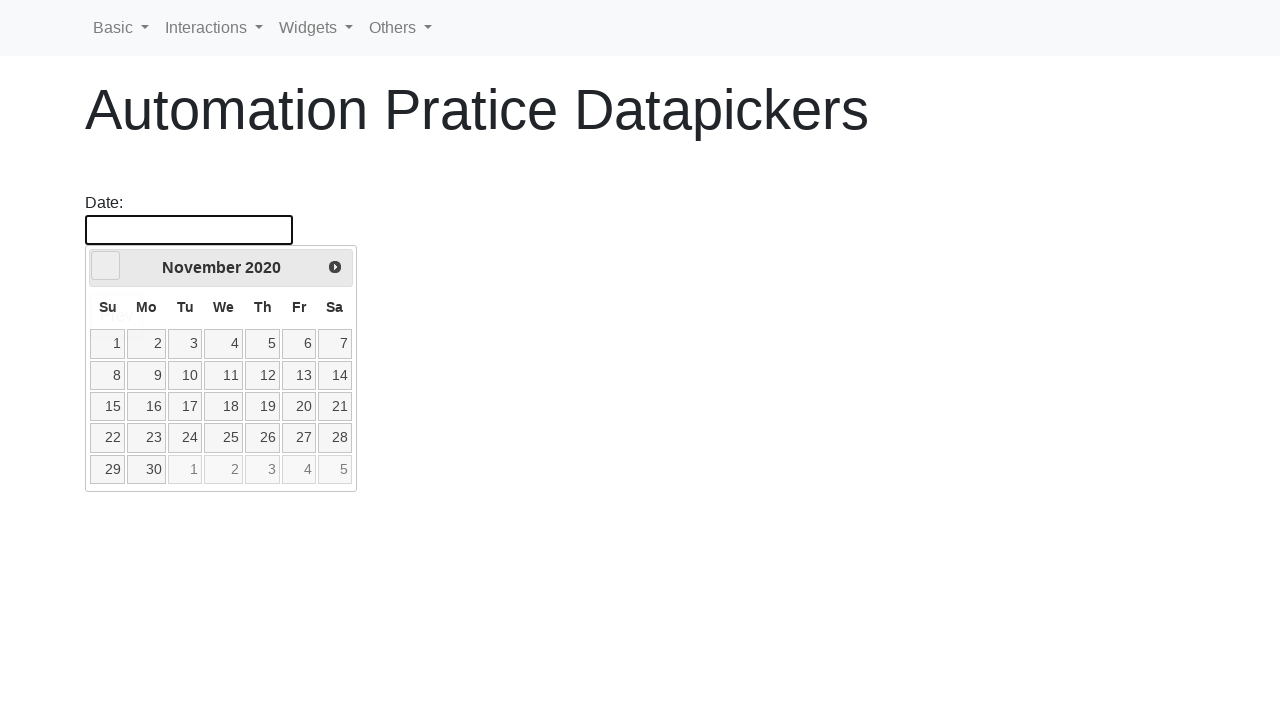

Waited 100ms for datepicker to update
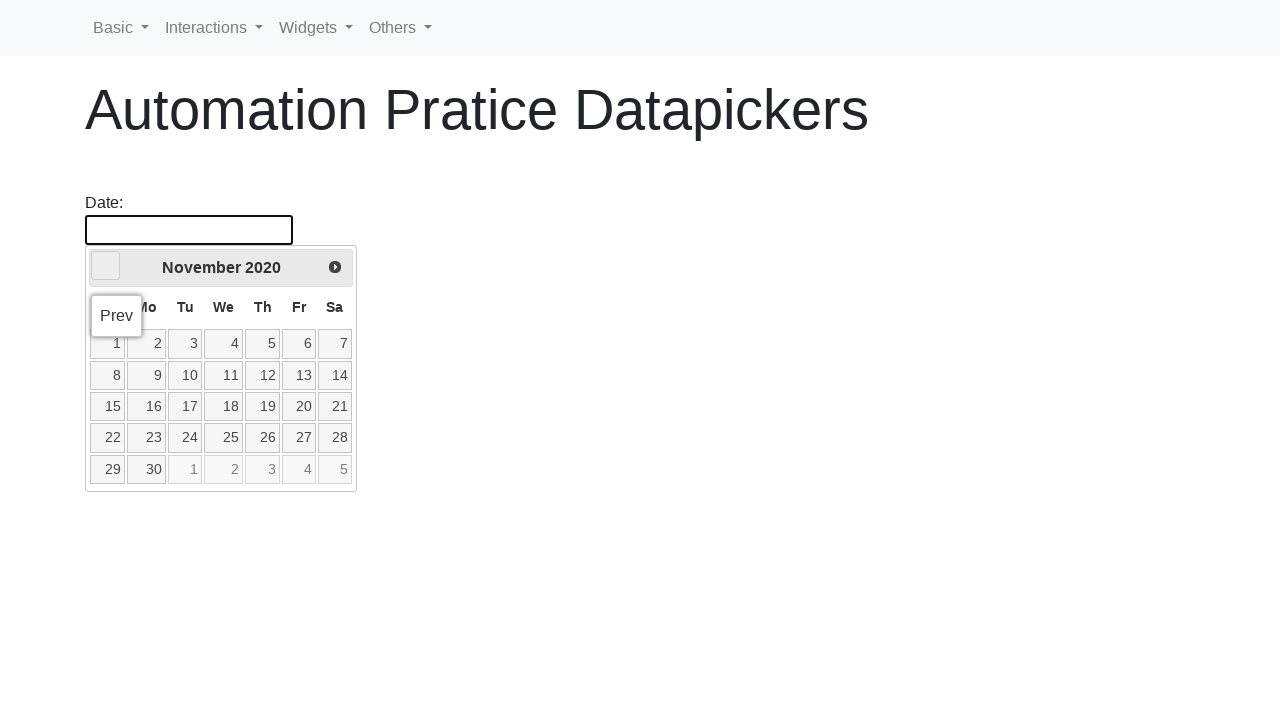

Clicked previous button to navigate to year 2019 at (106, 266) on .ui-datepicker-prev
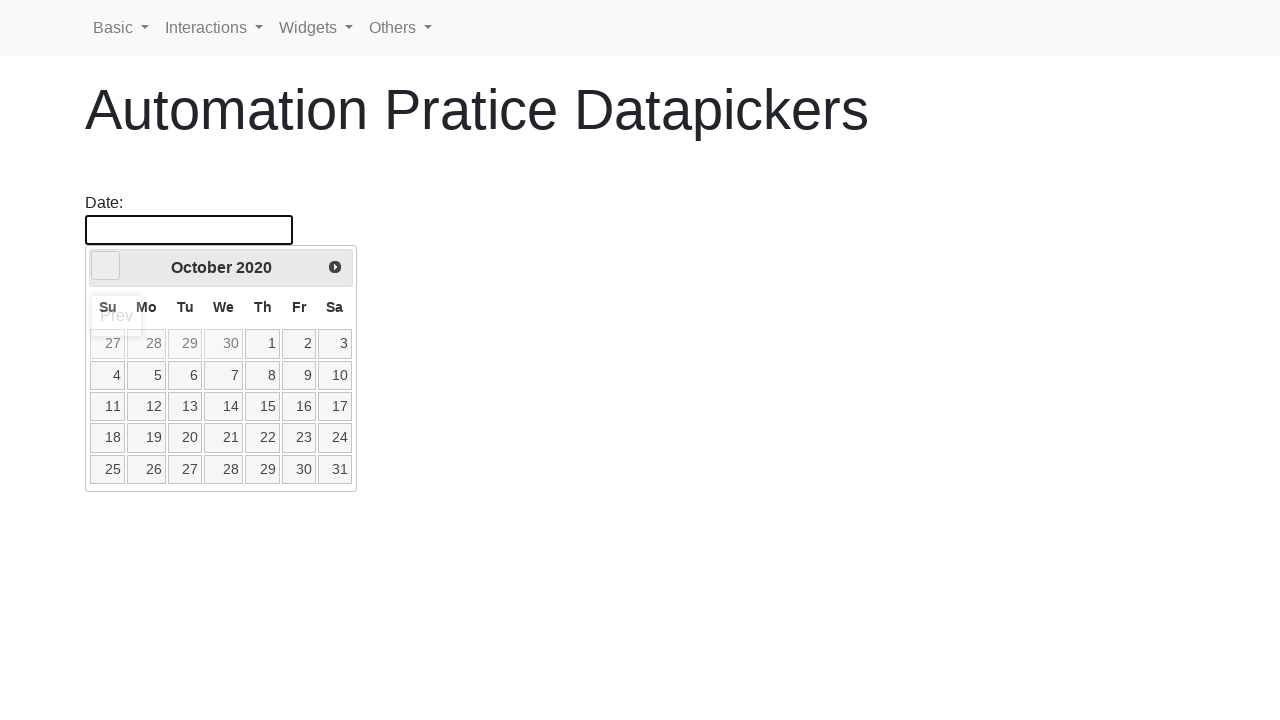

Waited 100ms for datepicker to update
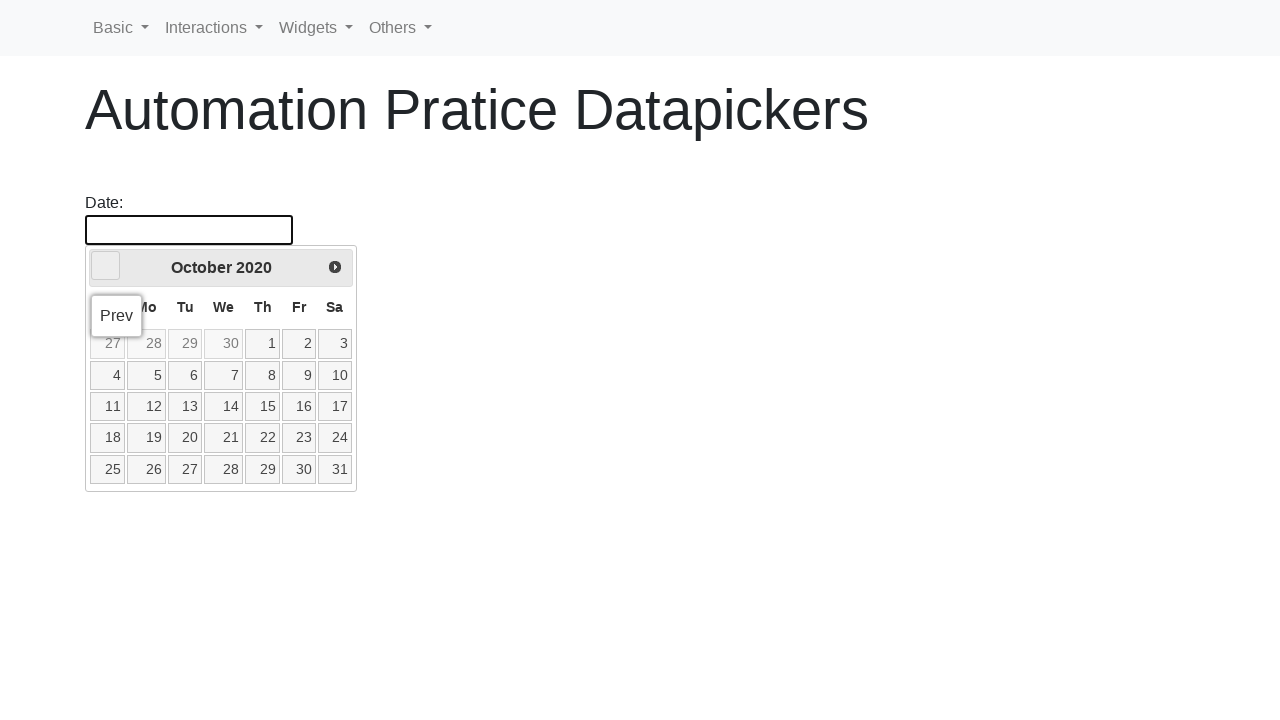

Clicked previous button to navigate to year 2019 at (106, 266) on .ui-datepicker-prev
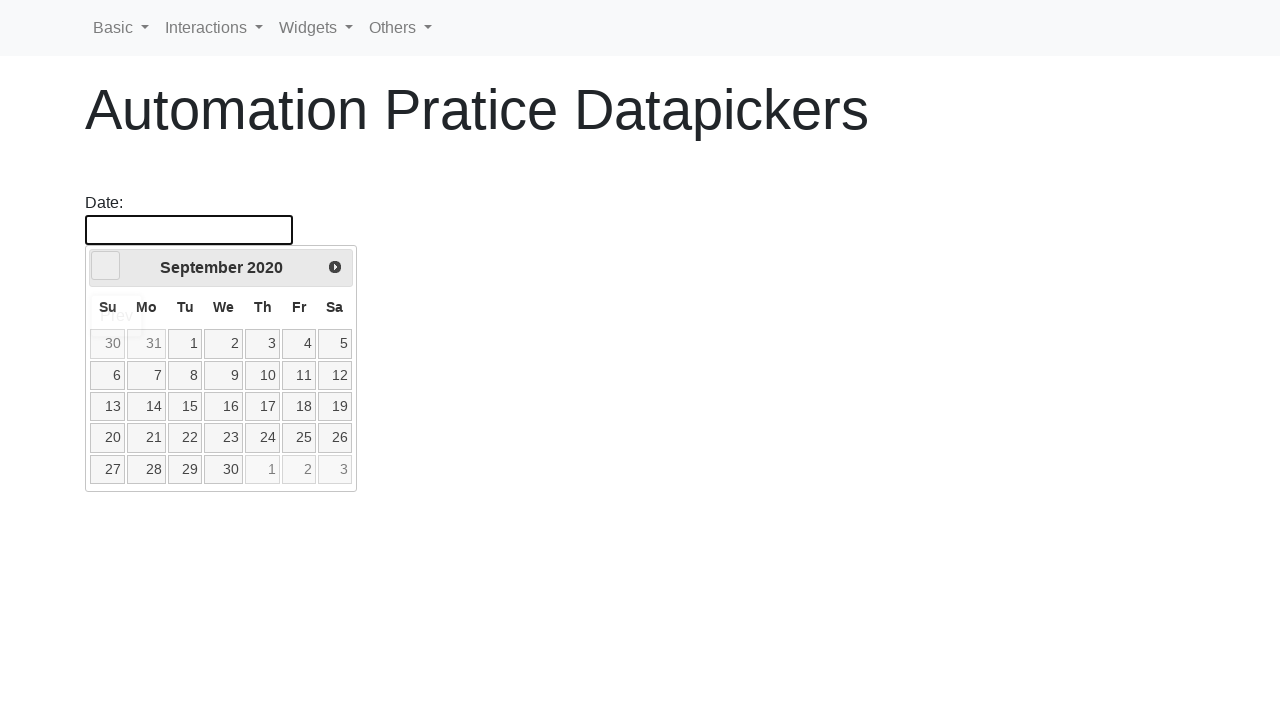

Waited 100ms for datepicker to update
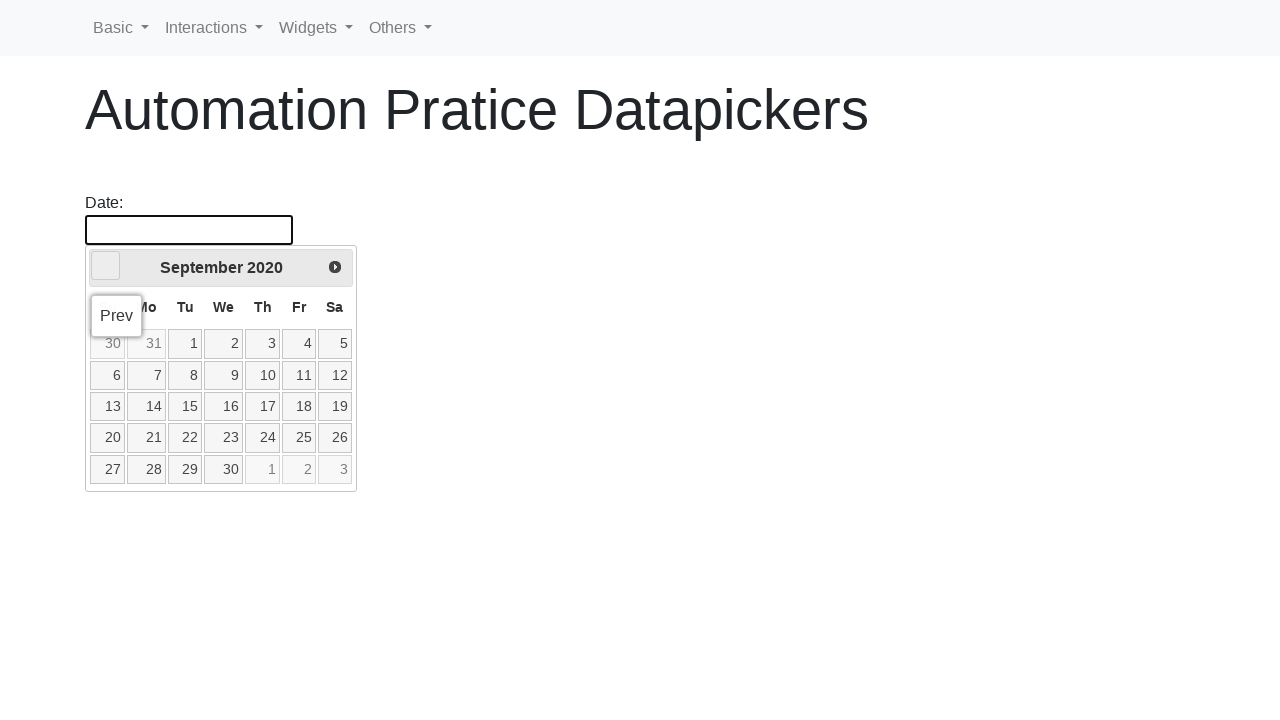

Clicked previous button to navigate to year 2019 at (106, 266) on .ui-datepicker-prev
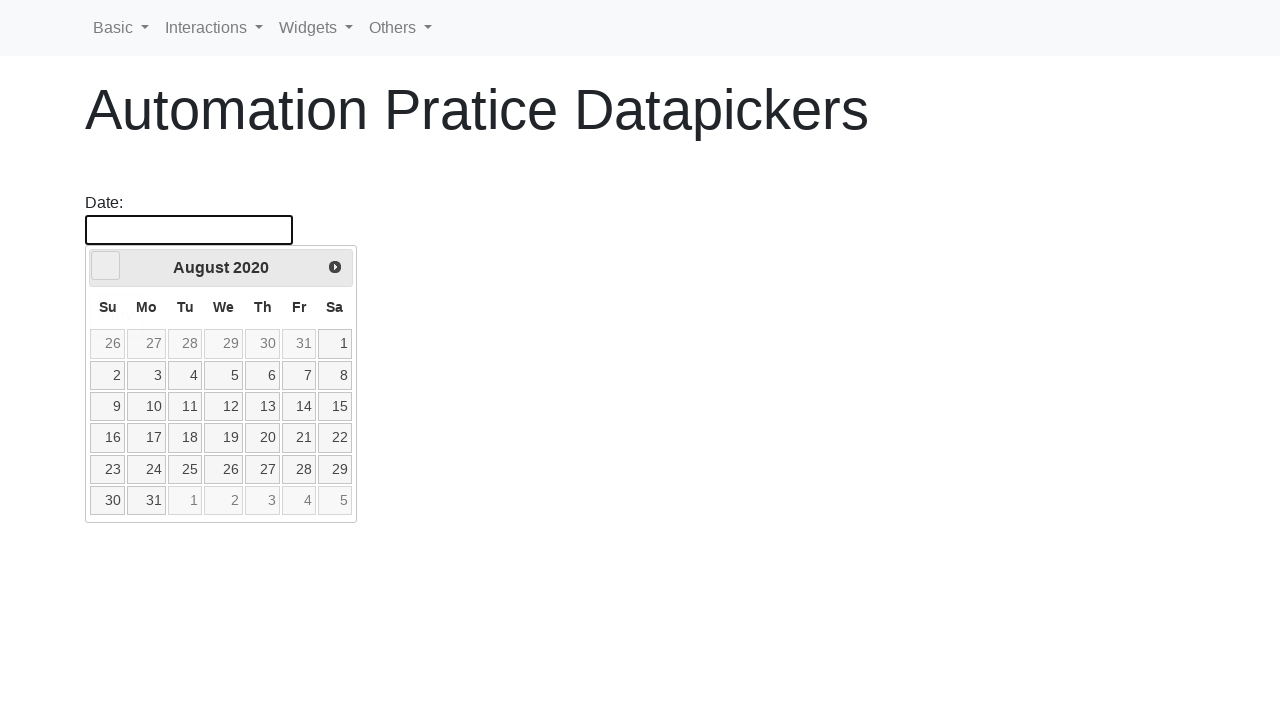

Waited 100ms for datepicker to update
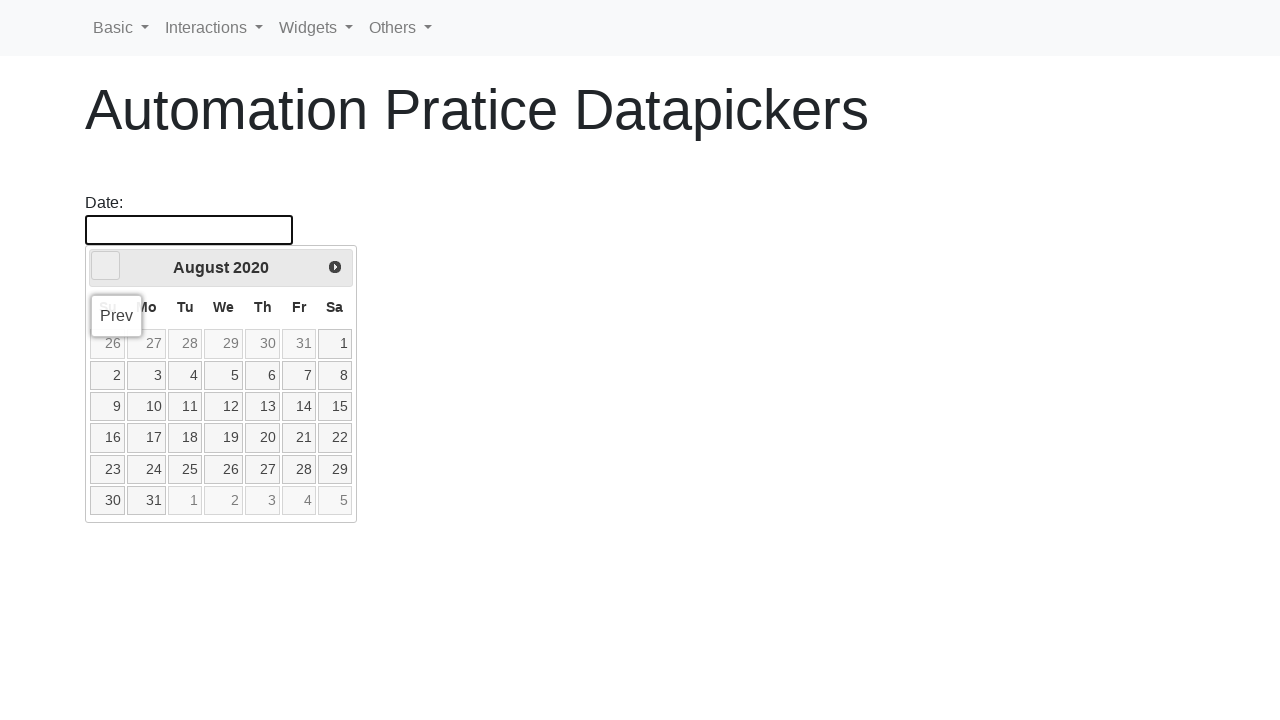

Clicked previous button to navigate to year 2019 at (106, 266) on .ui-datepicker-prev
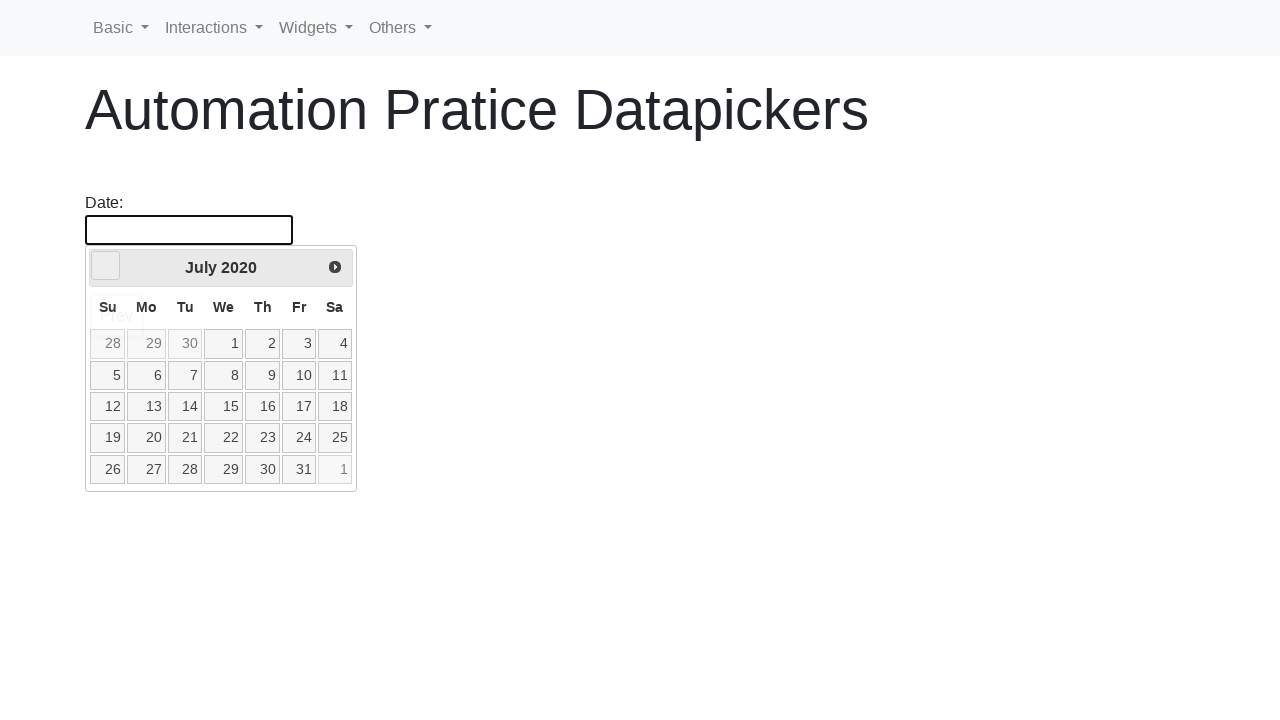

Waited 100ms for datepicker to update
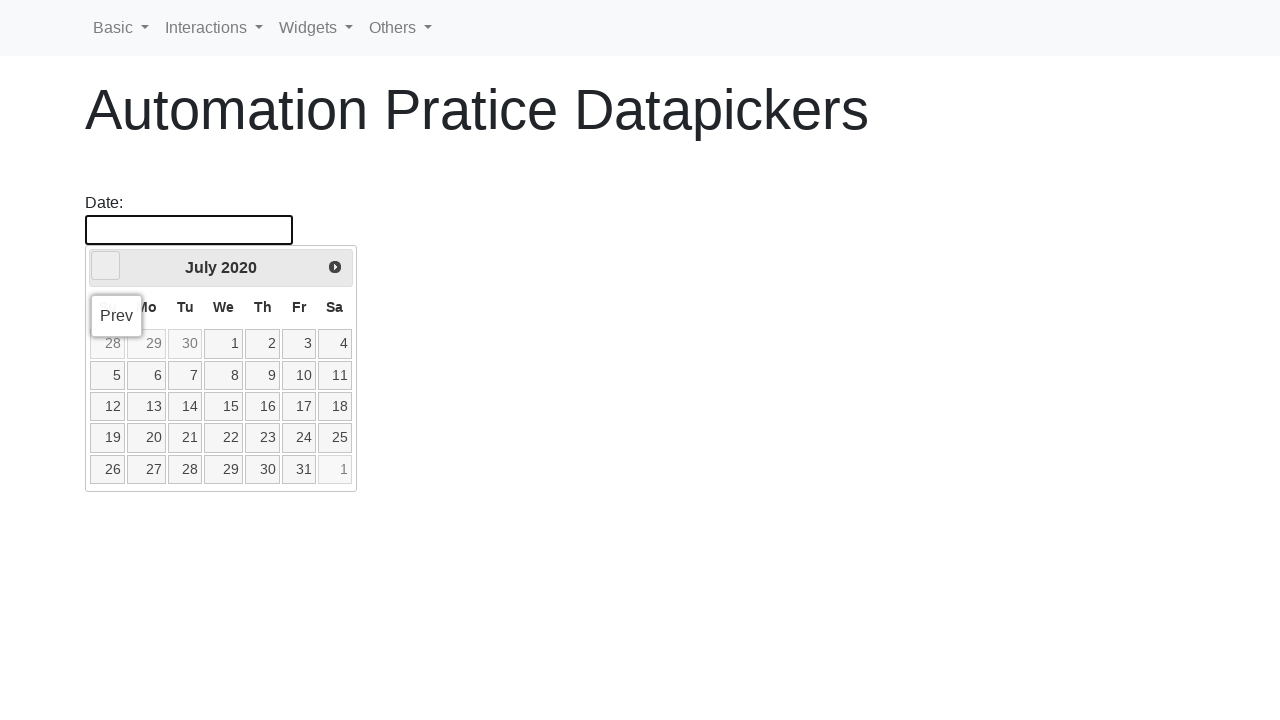

Clicked previous button to navigate to year 2019 at (106, 266) on .ui-datepicker-prev
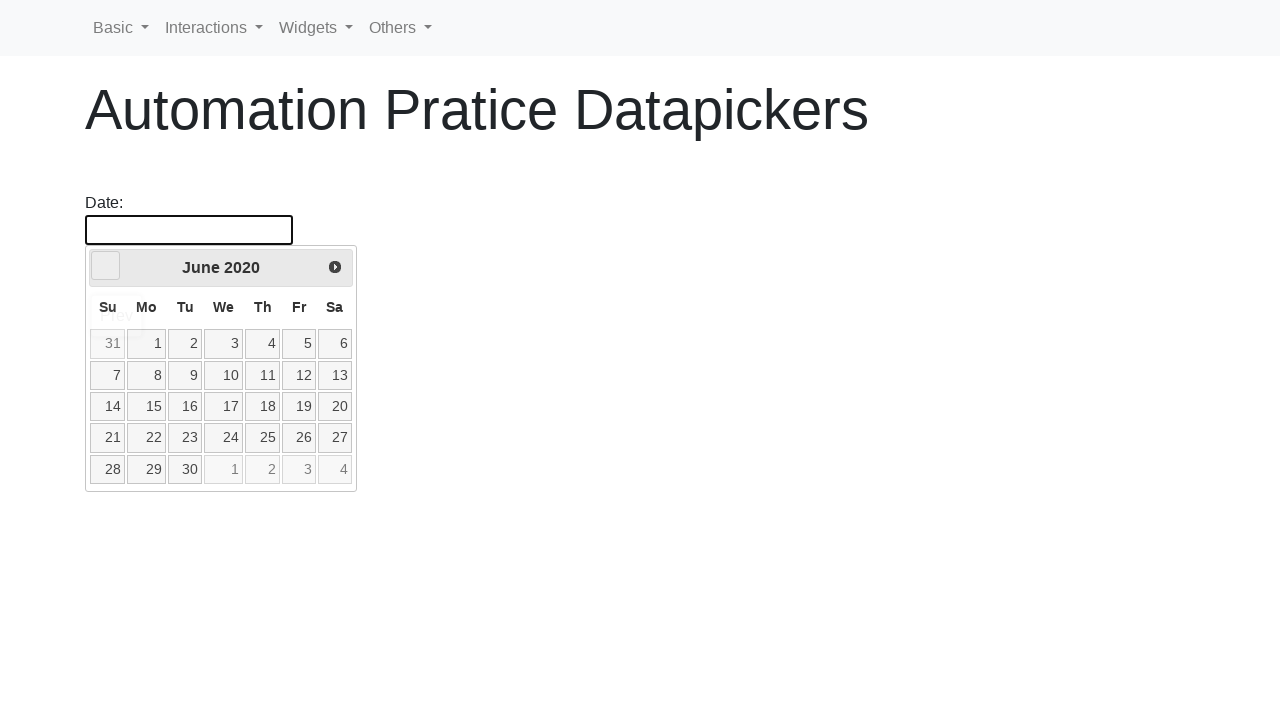

Waited 100ms for datepicker to update
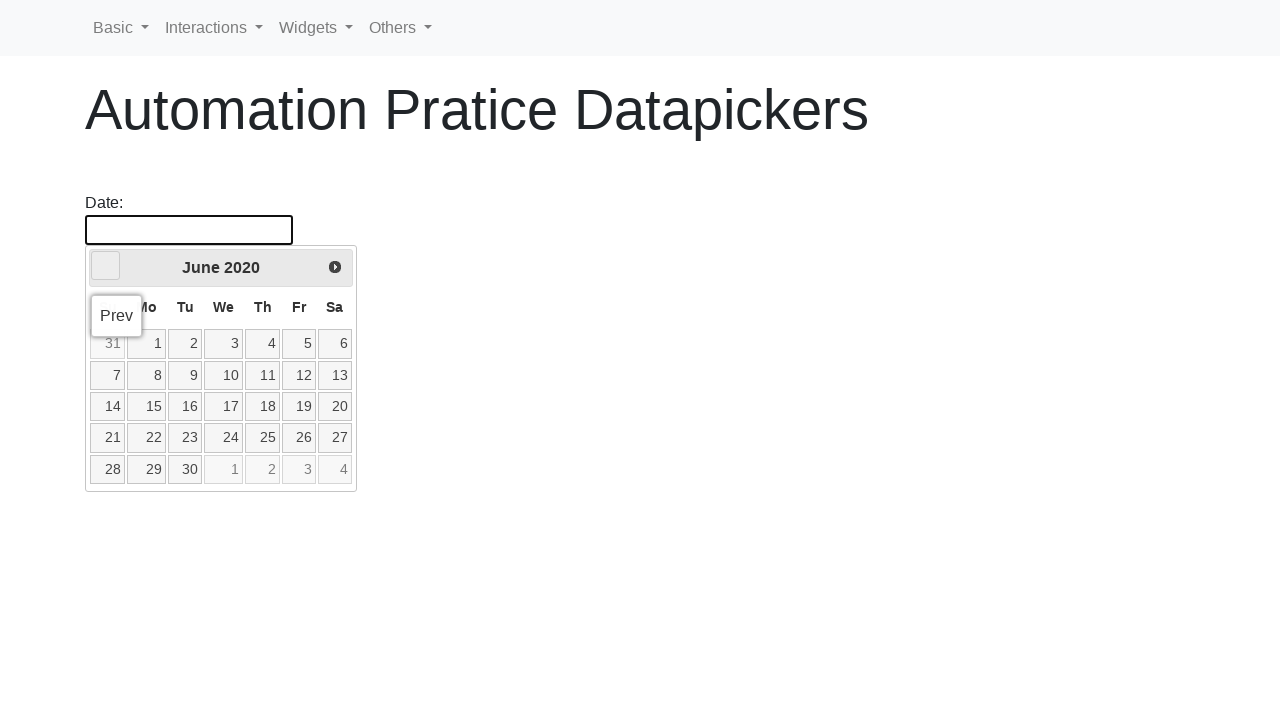

Clicked previous button to navigate to year 2019 at (106, 266) on .ui-datepicker-prev
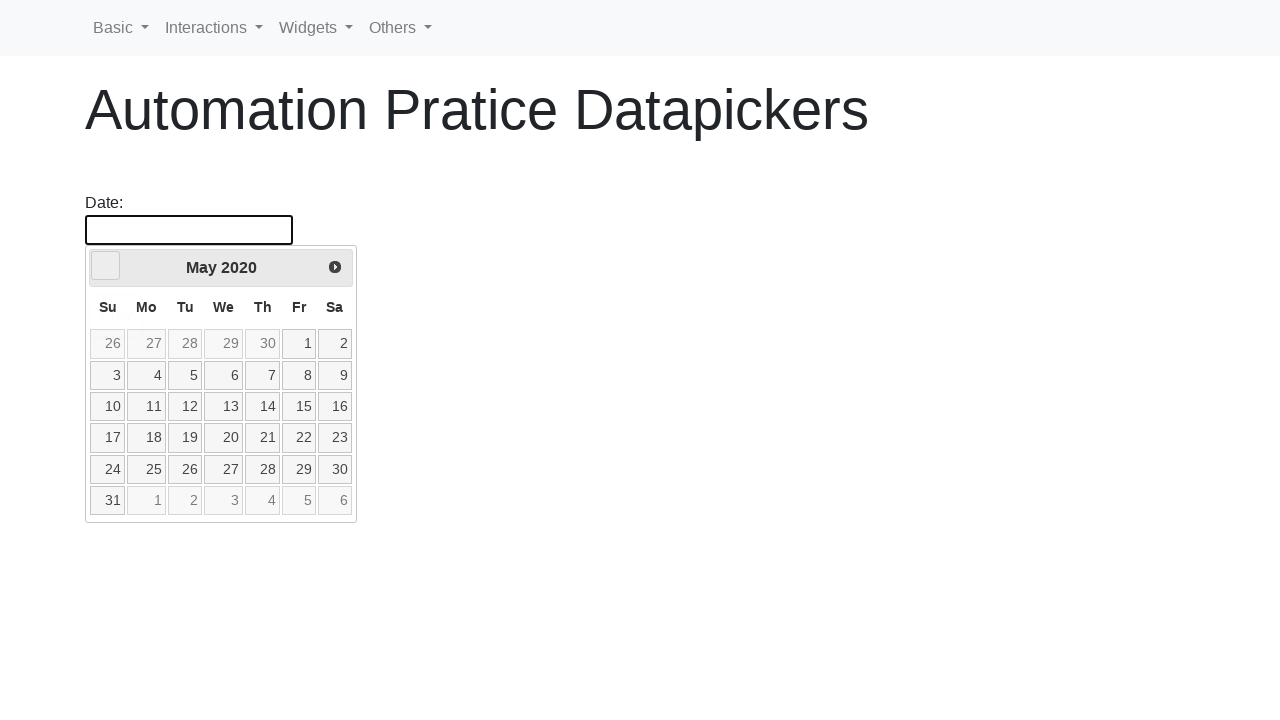

Waited 100ms for datepicker to update
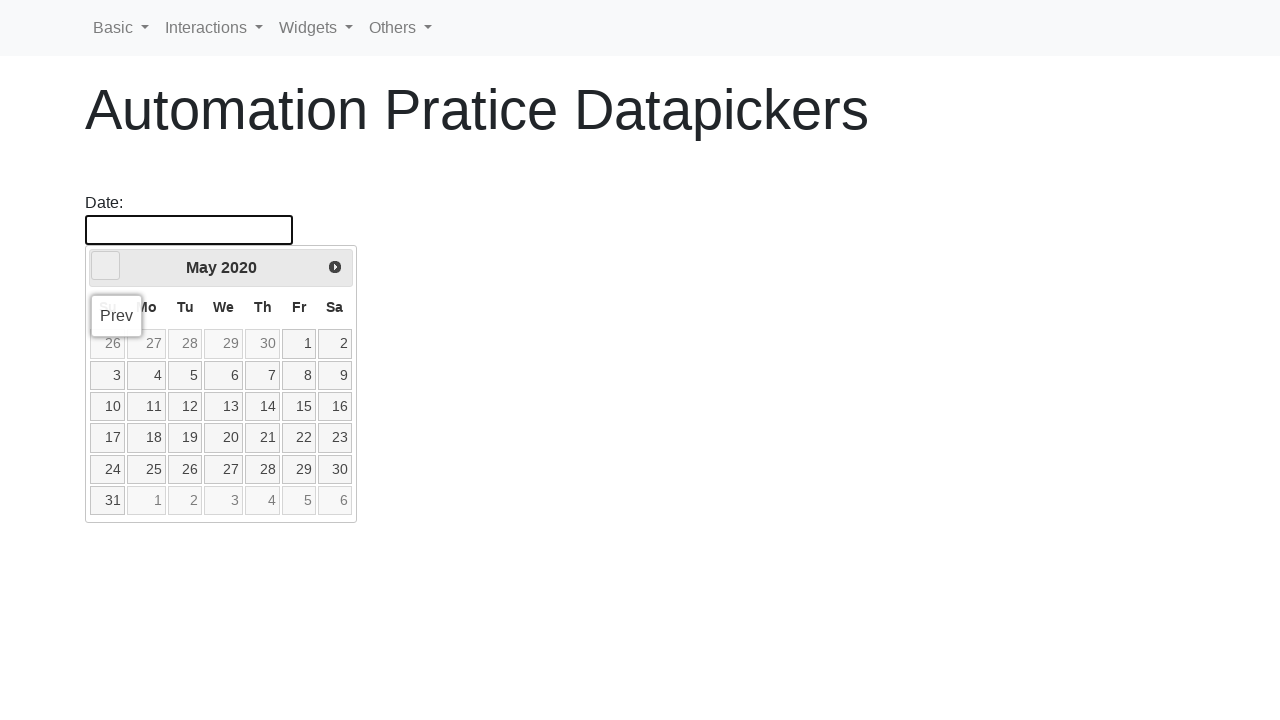

Clicked previous button to navigate to year 2019 at (106, 266) on .ui-datepicker-prev
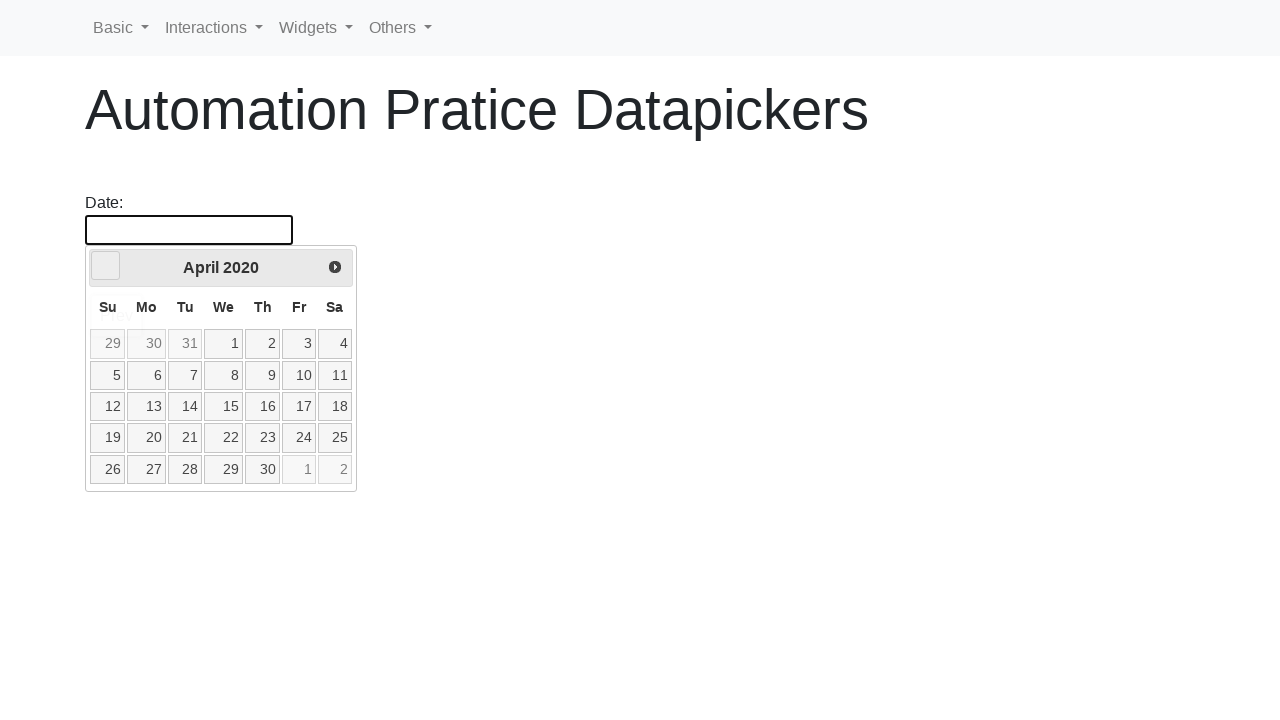

Waited 100ms for datepicker to update
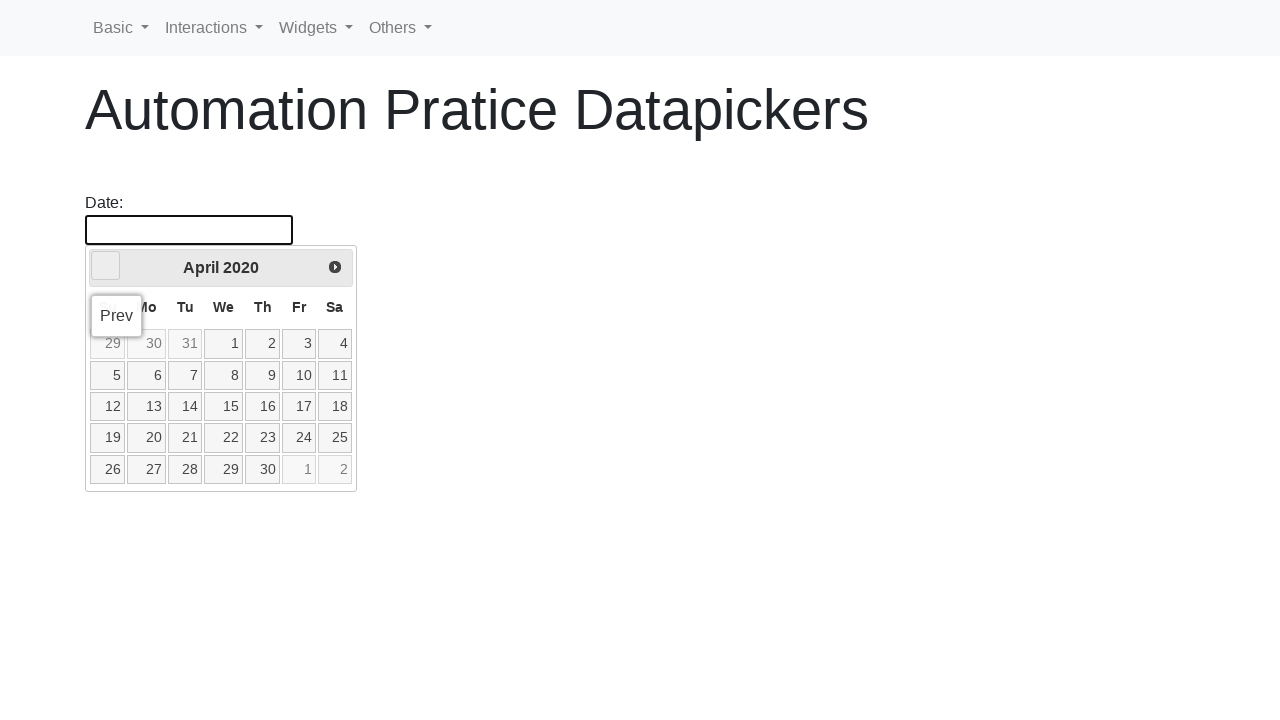

Clicked previous button to navigate to year 2019 at (106, 266) on .ui-datepicker-prev
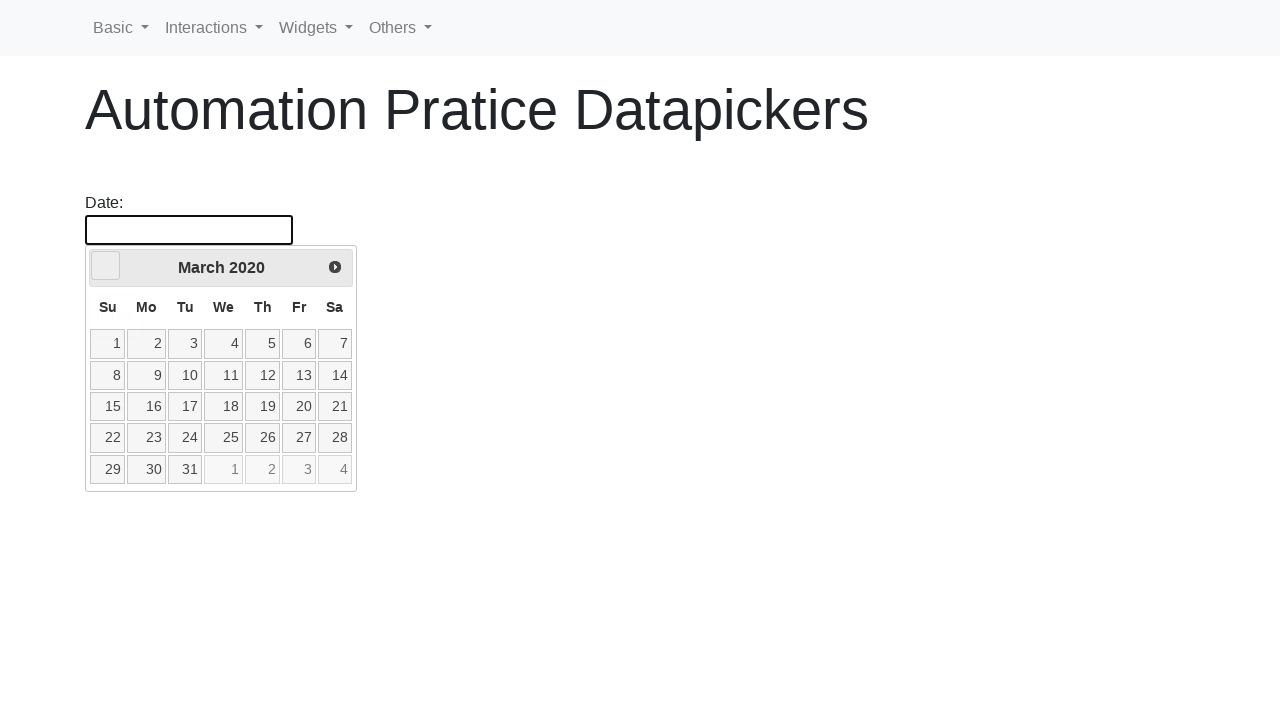

Waited 100ms for datepicker to update
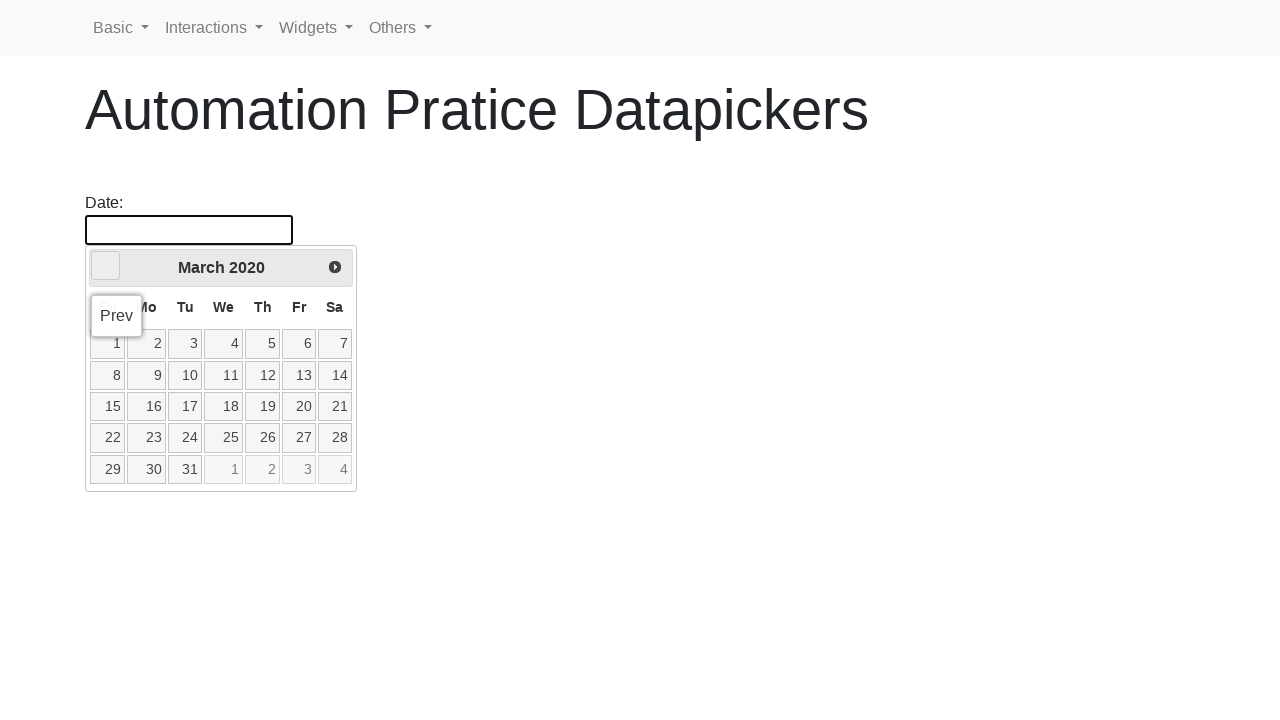

Clicked previous button to navigate to year 2019 at (106, 266) on .ui-datepicker-prev
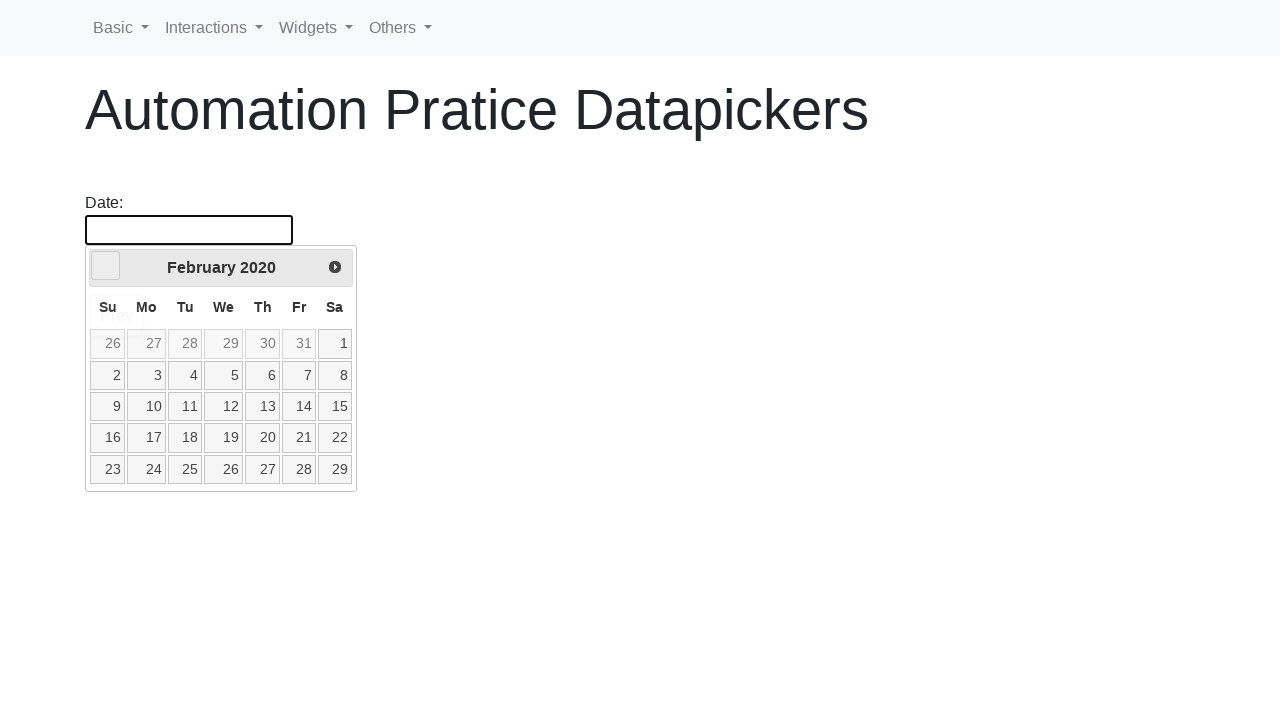

Waited 100ms for datepicker to update
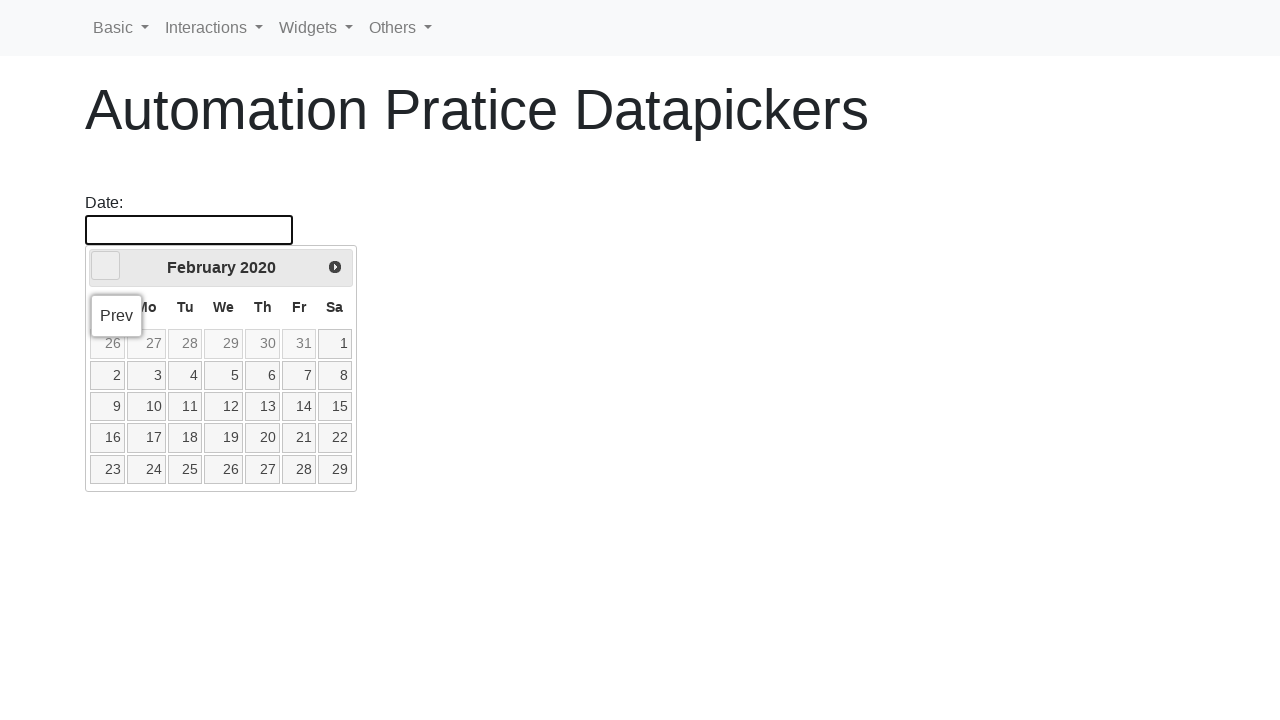

Clicked previous button to navigate to year 2019 at (106, 266) on .ui-datepicker-prev
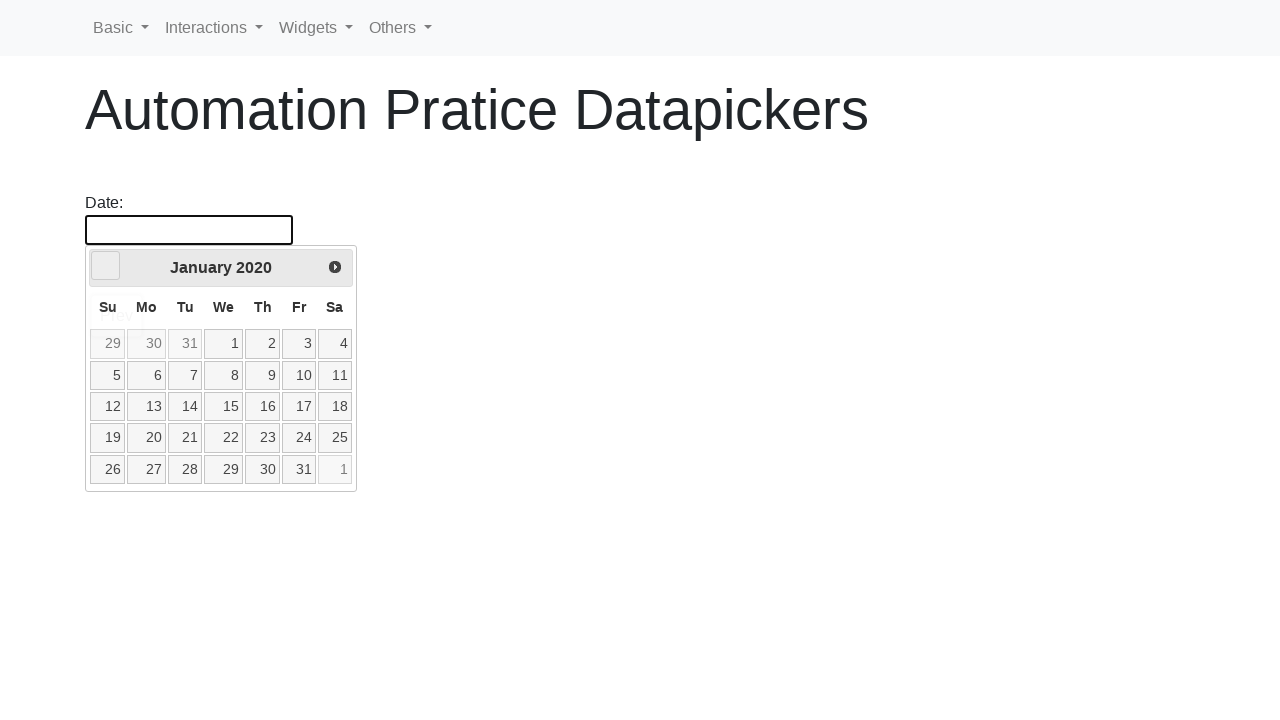

Waited 100ms for datepicker to update
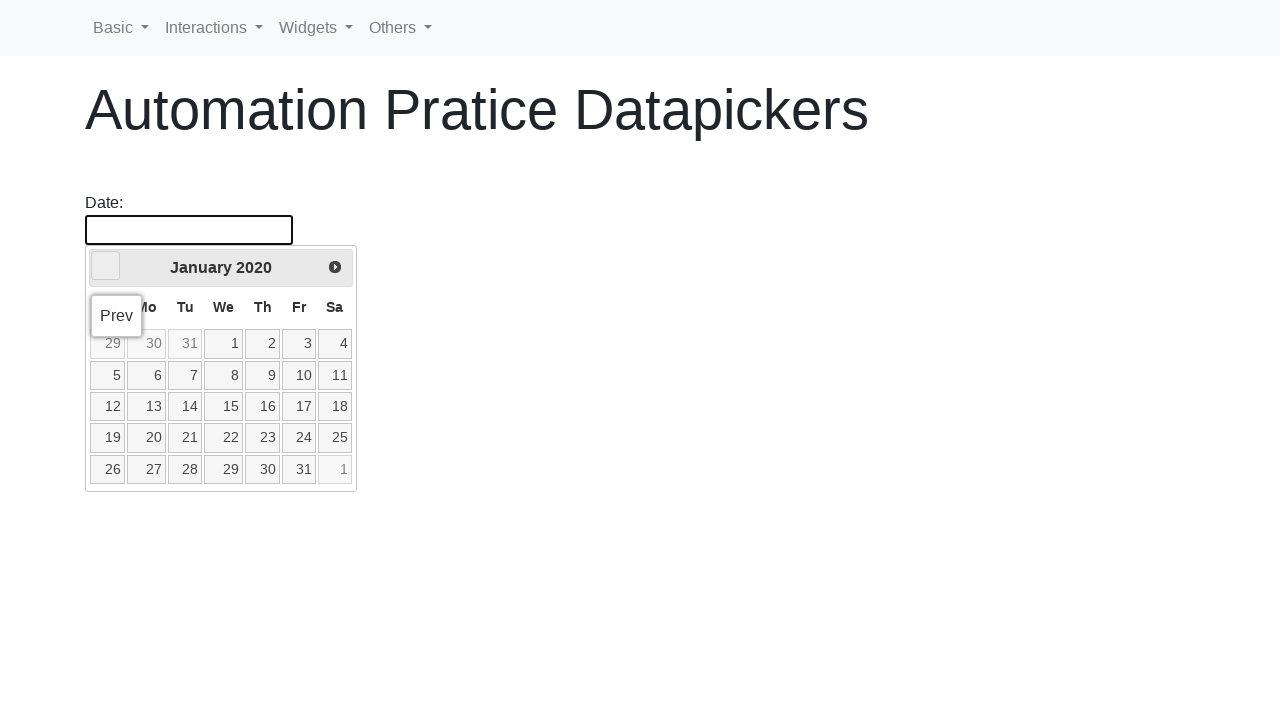

Clicked previous button to navigate to year 2019 at (106, 266) on .ui-datepicker-prev
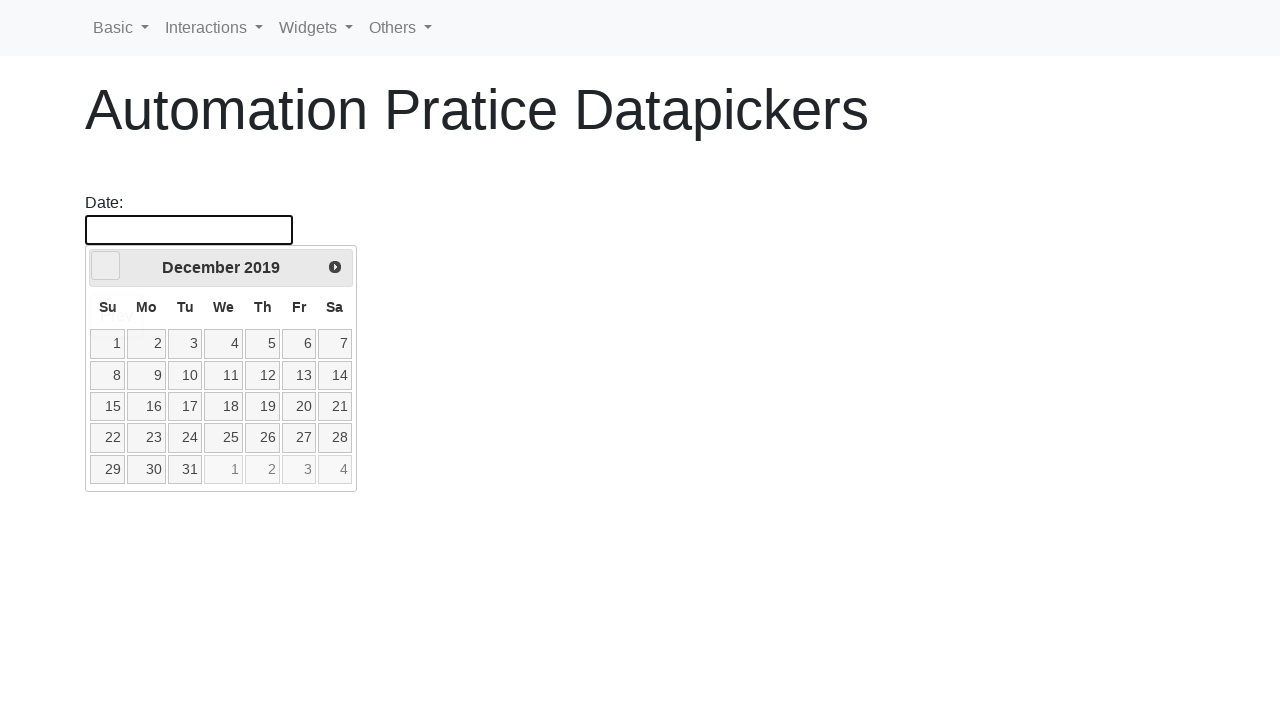

Waited 100ms for datepicker to update
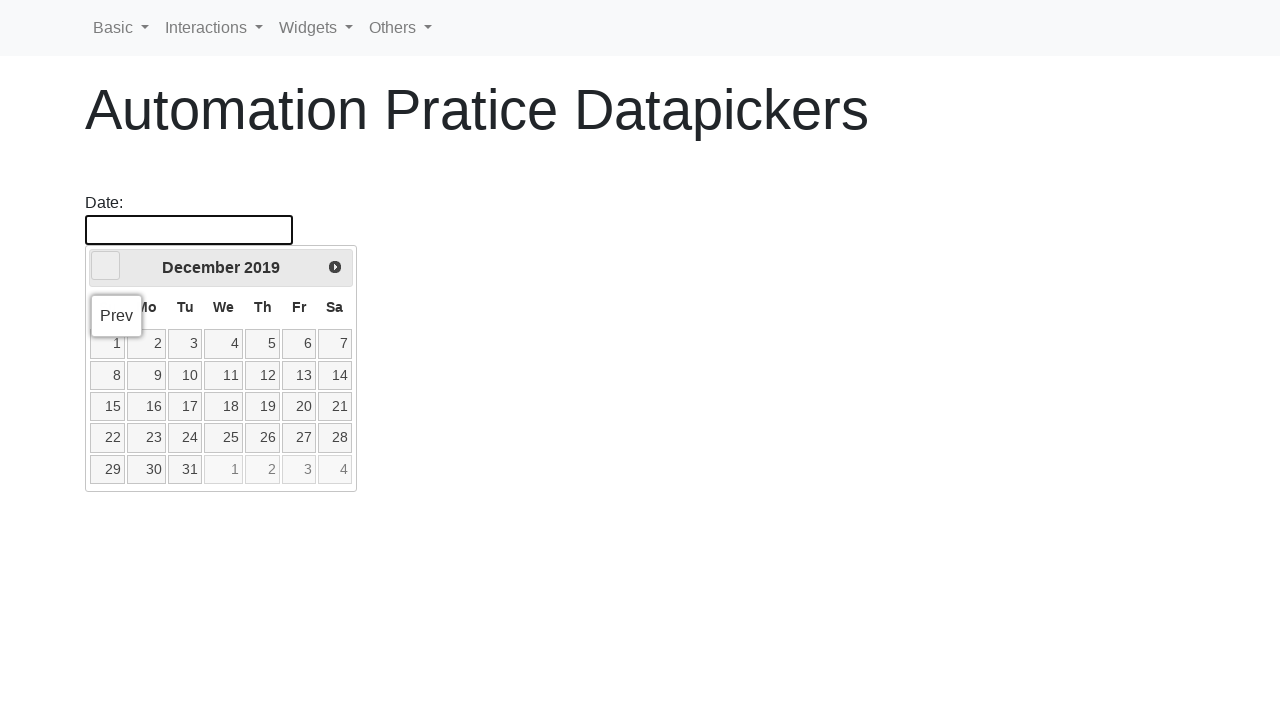

Clicked previous button to navigate to month January at (106, 266) on .ui-datepicker-prev
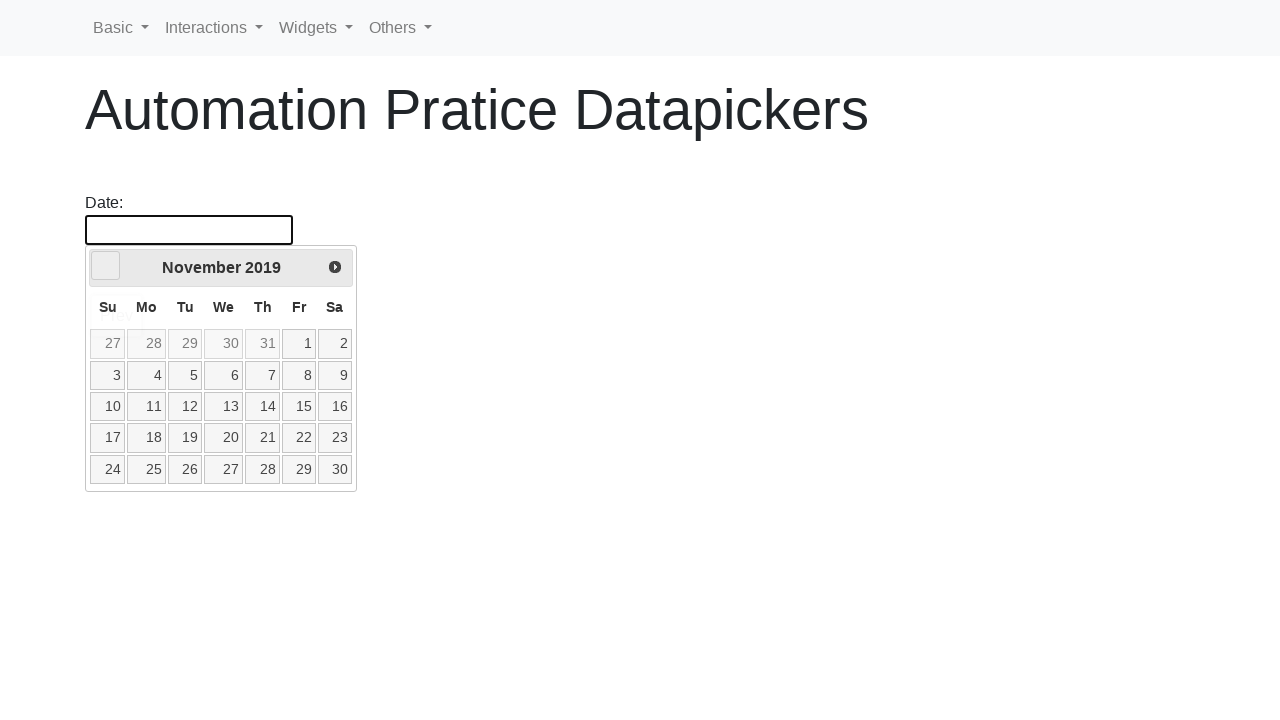

Waited 100ms for datepicker to update
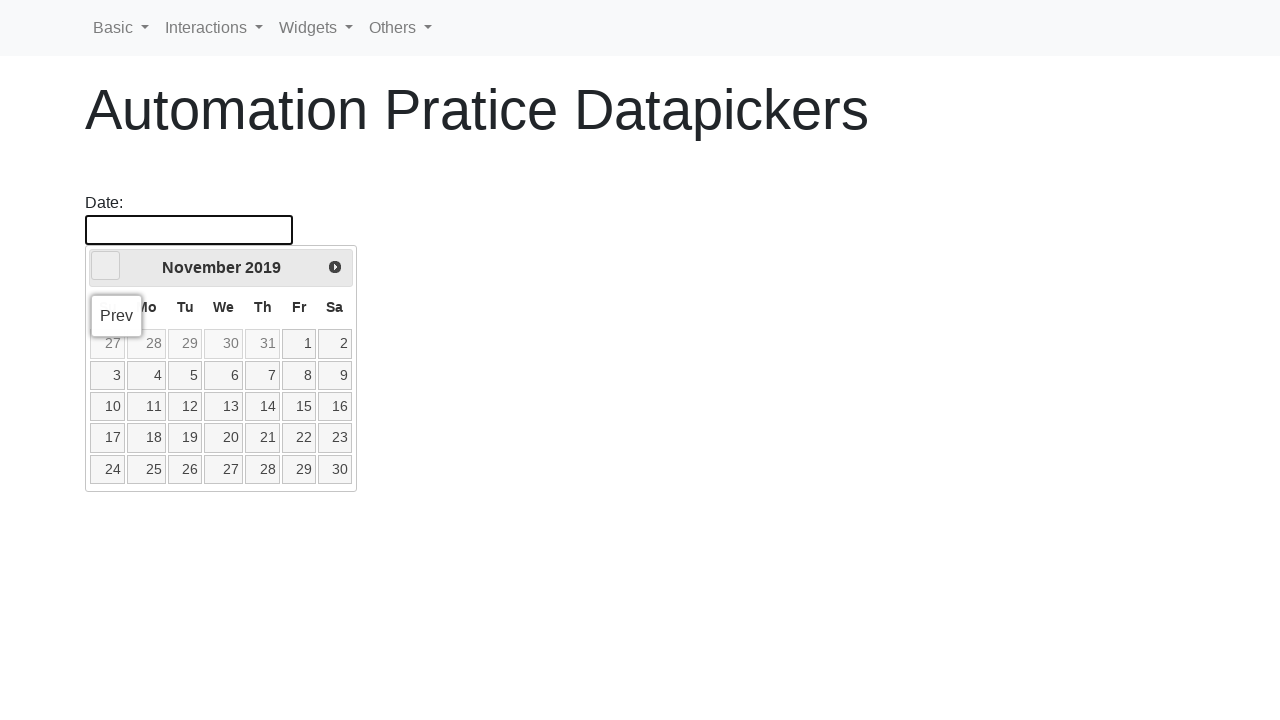

Clicked previous button to navigate to month January at (106, 266) on .ui-datepicker-prev
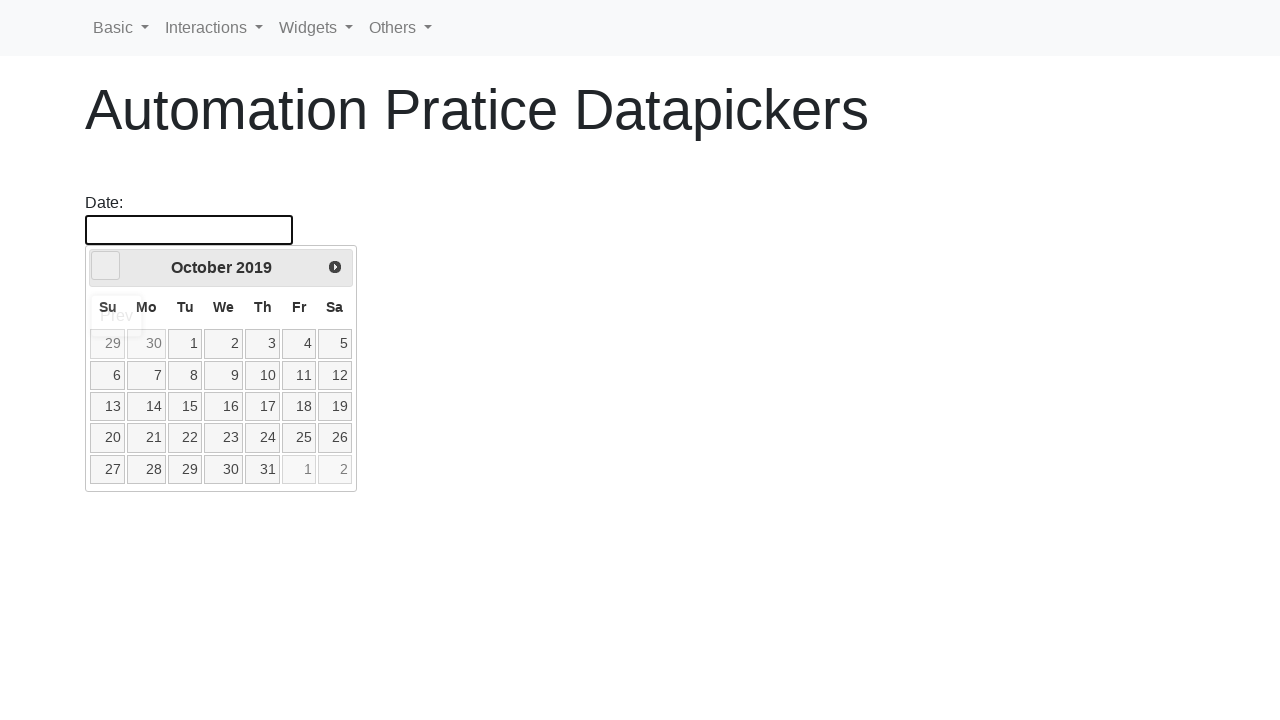

Waited 100ms for datepicker to update
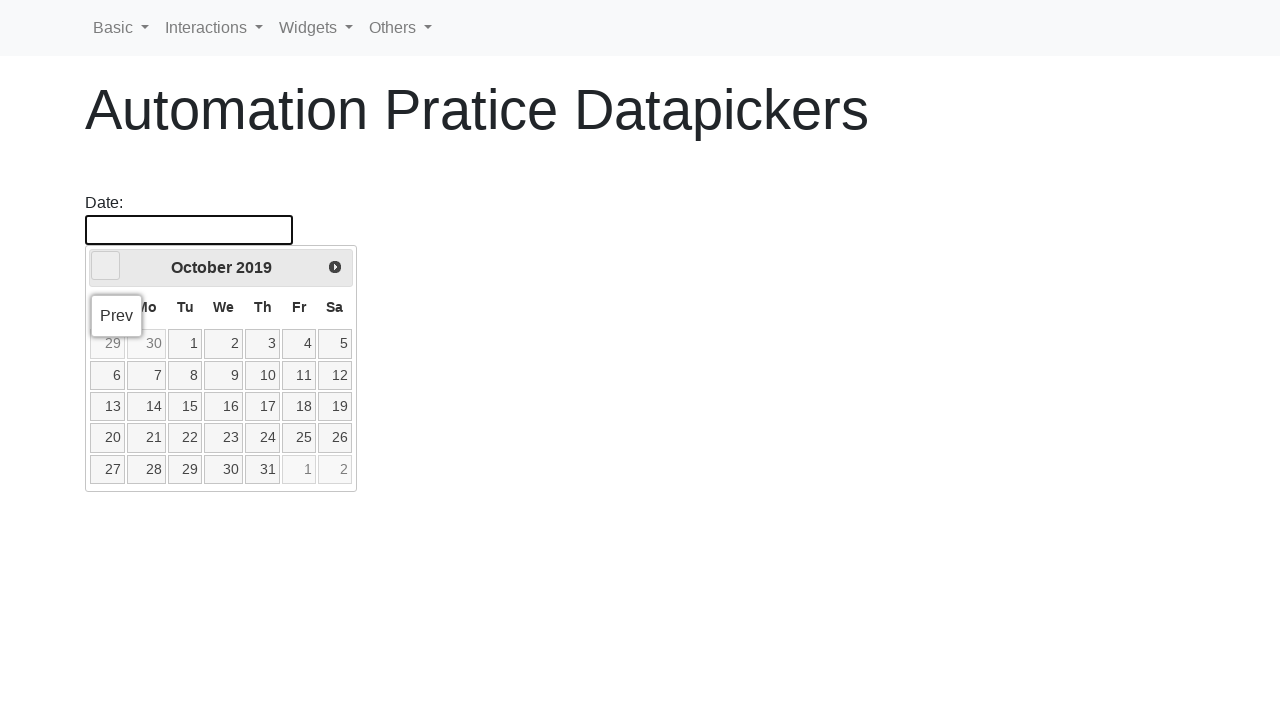

Clicked previous button to navigate to month January at (106, 266) on .ui-datepicker-prev
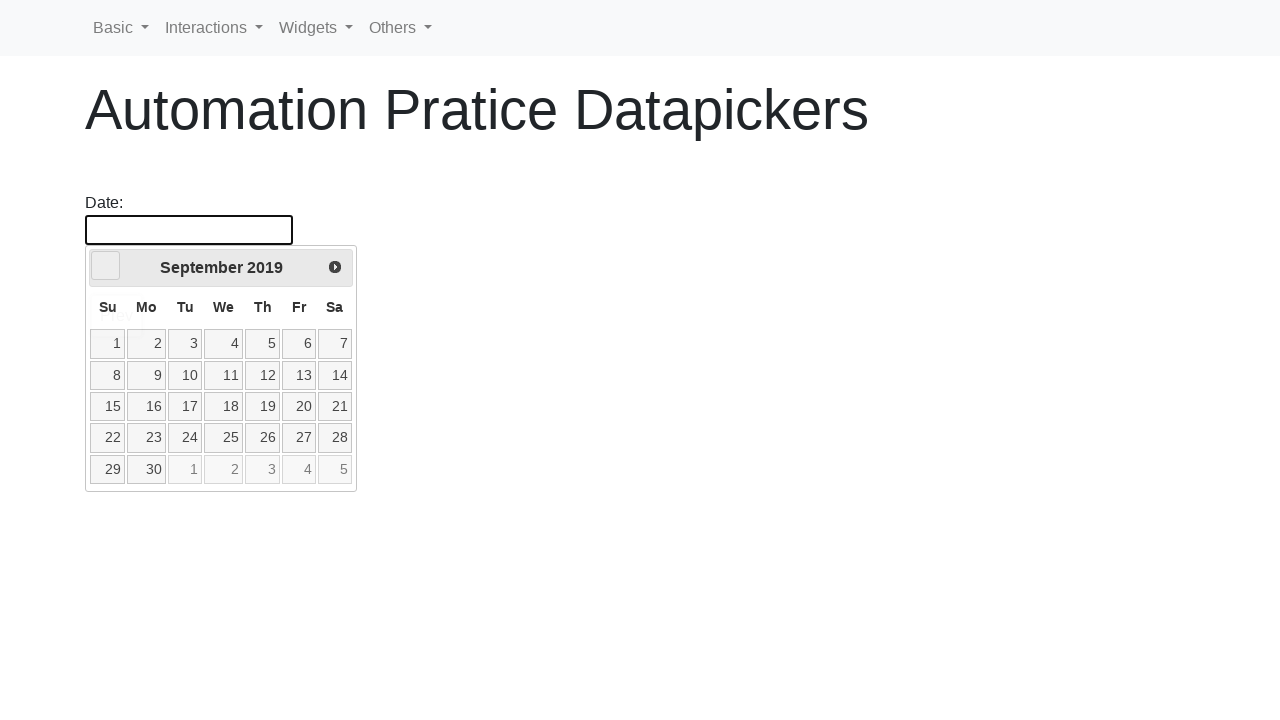

Waited 100ms for datepicker to update
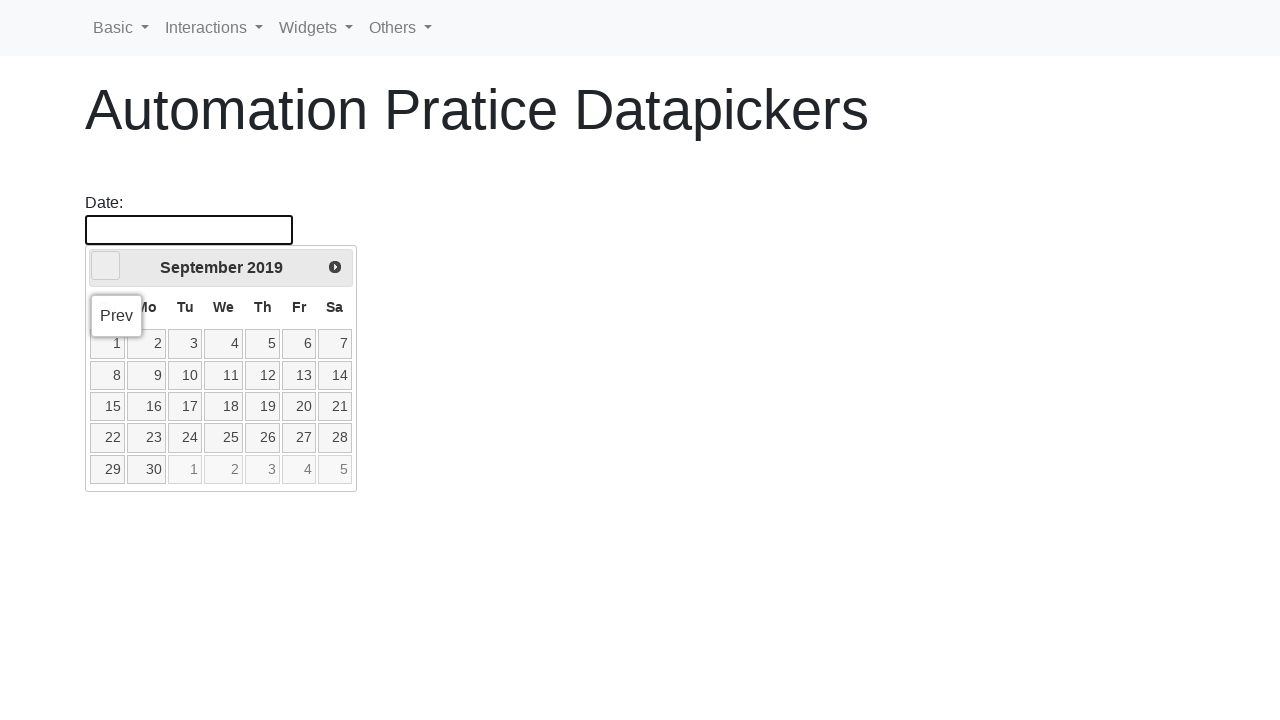

Clicked previous button to navigate to month January at (106, 266) on .ui-datepicker-prev
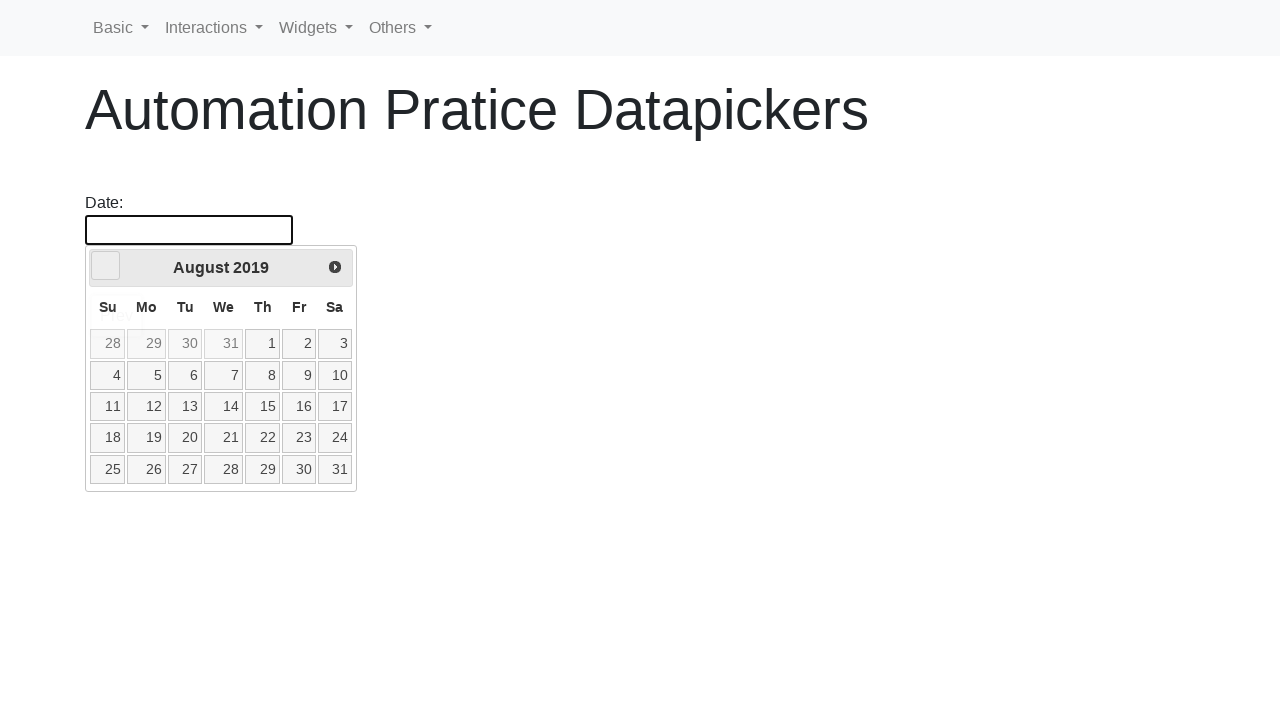

Waited 100ms for datepicker to update
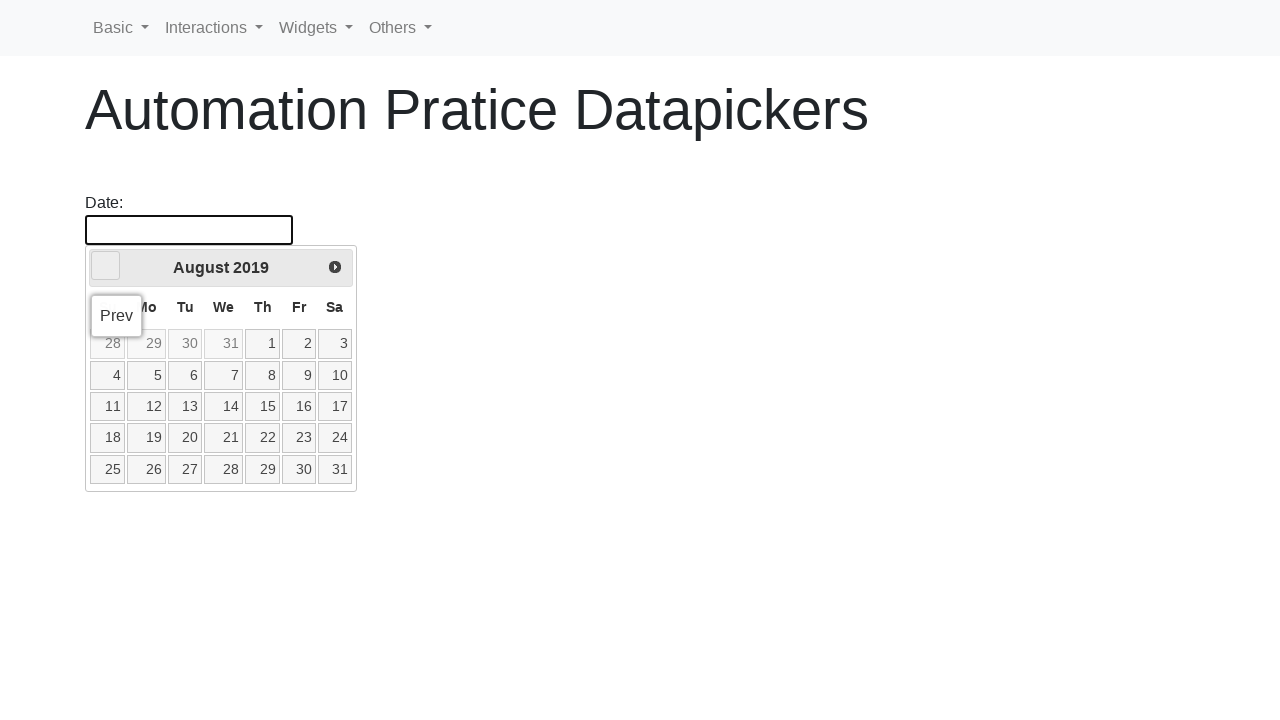

Clicked previous button to navigate to month January at (106, 266) on .ui-datepicker-prev
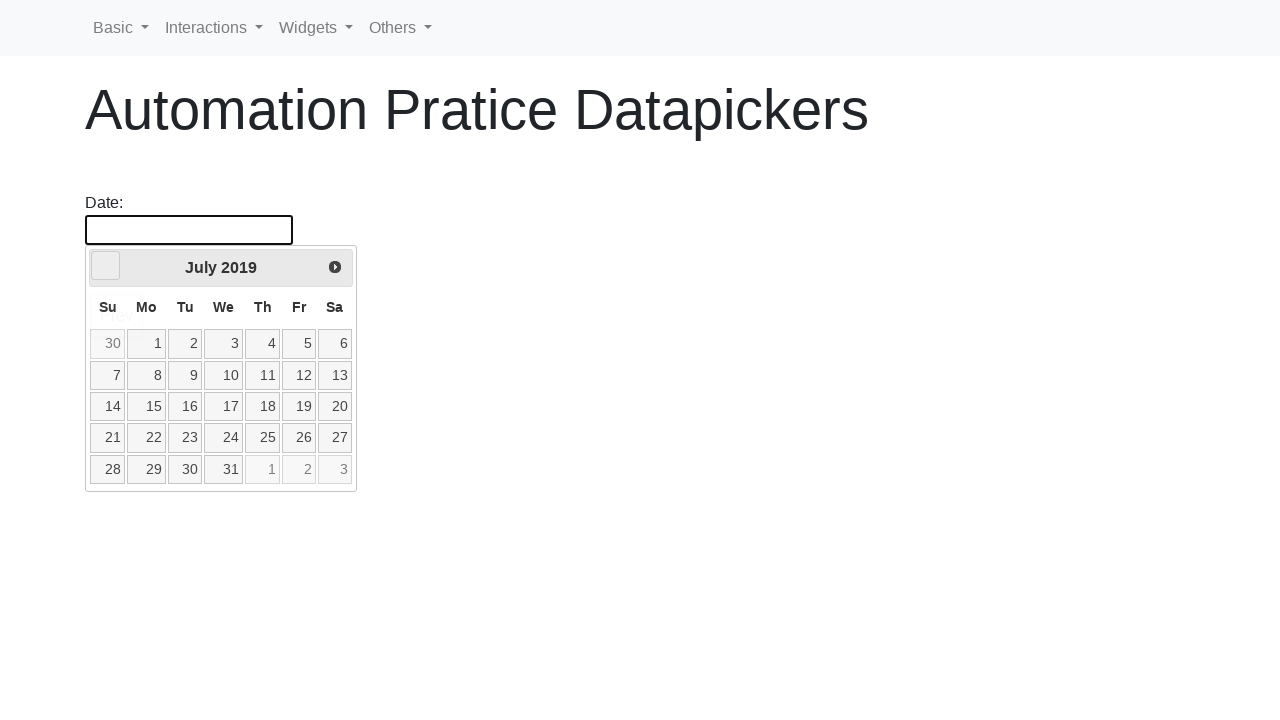

Waited 100ms for datepicker to update
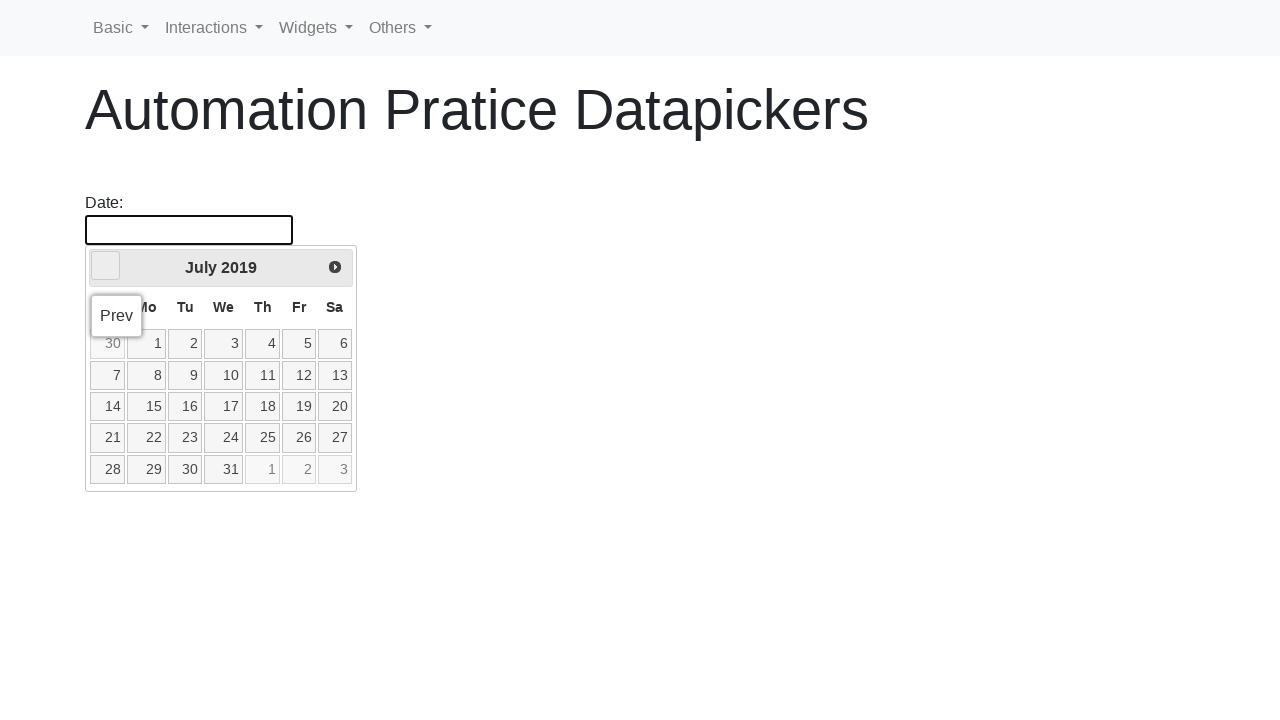

Clicked previous button to navigate to month January at (106, 266) on .ui-datepicker-prev
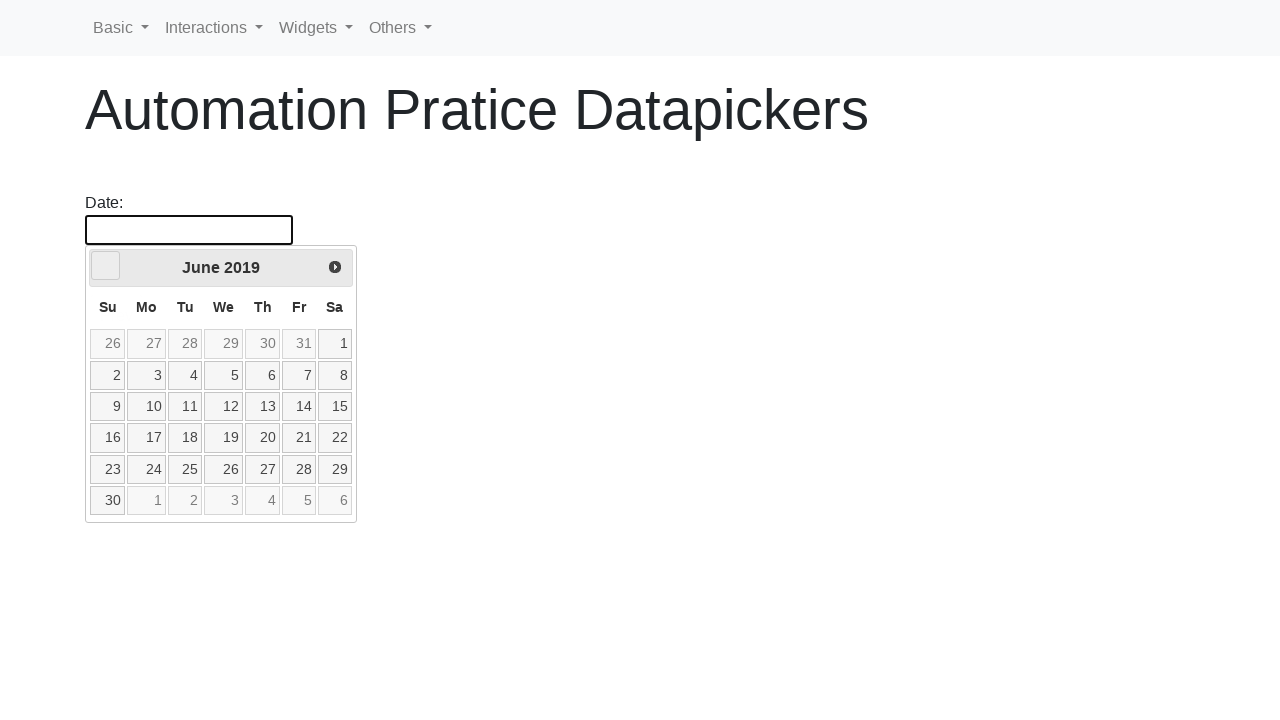

Waited 100ms for datepicker to update
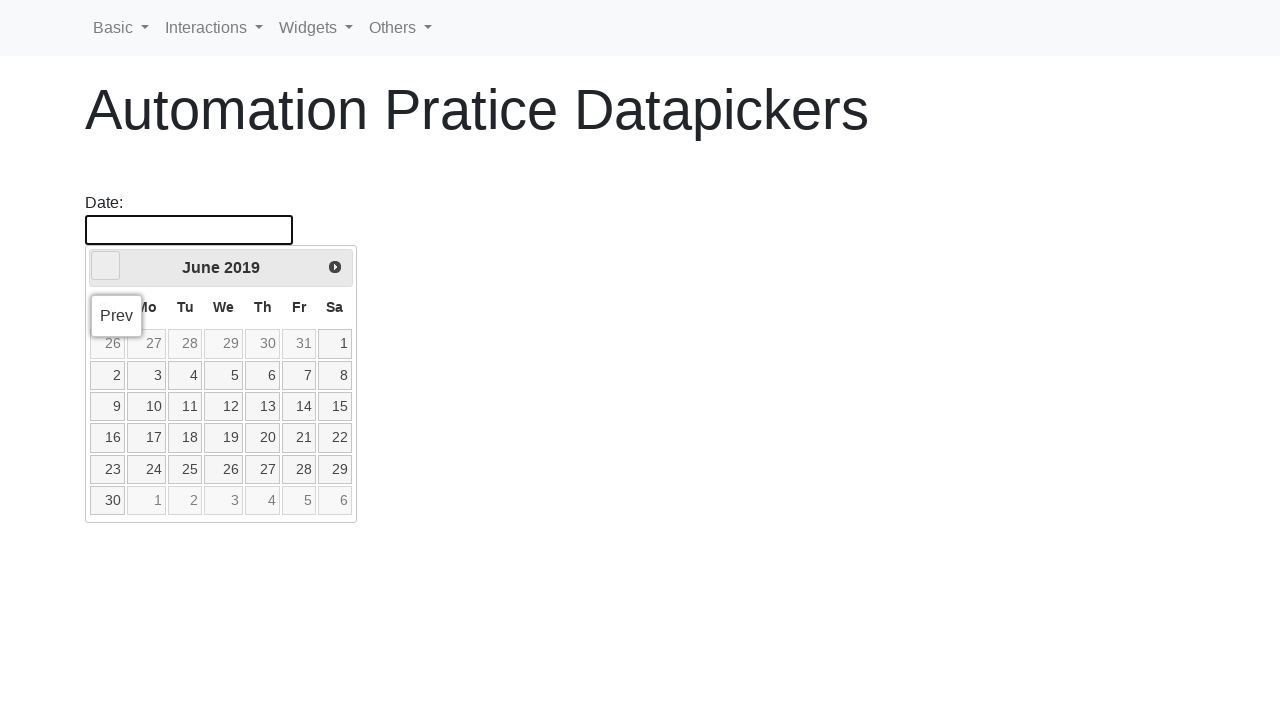

Clicked previous button to navigate to month January at (106, 266) on .ui-datepicker-prev
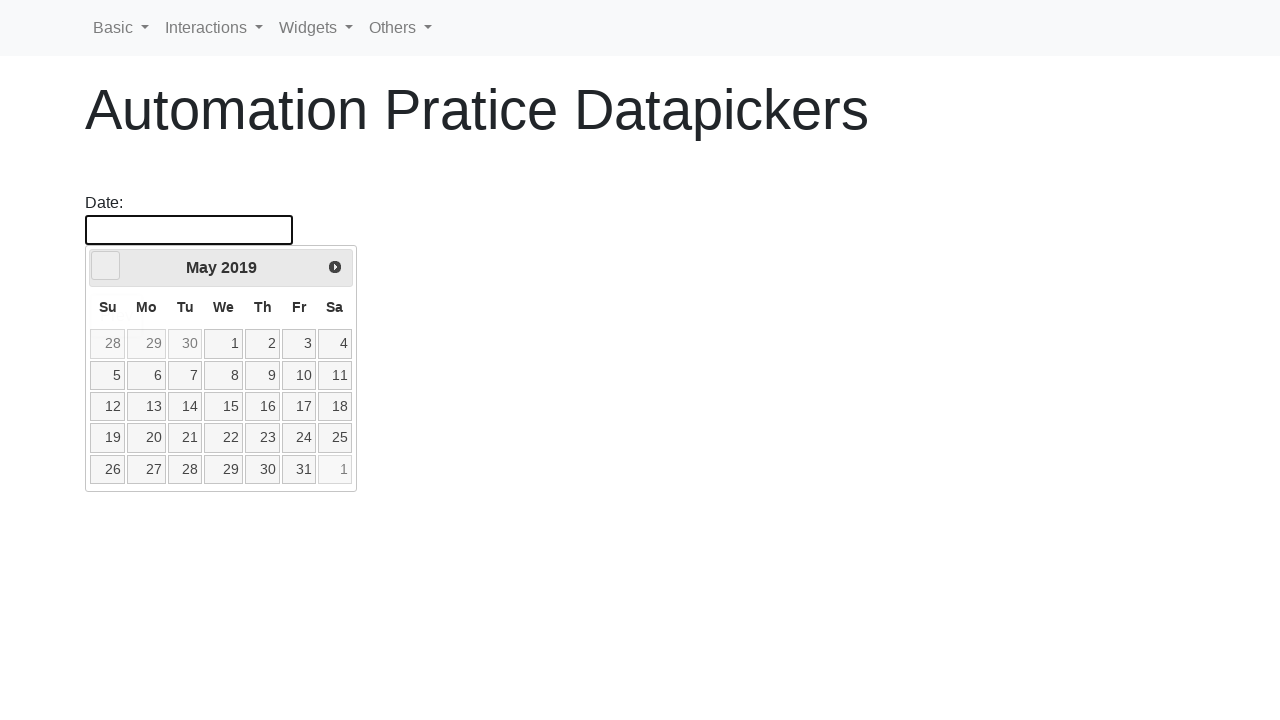

Waited 100ms for datepicker to update
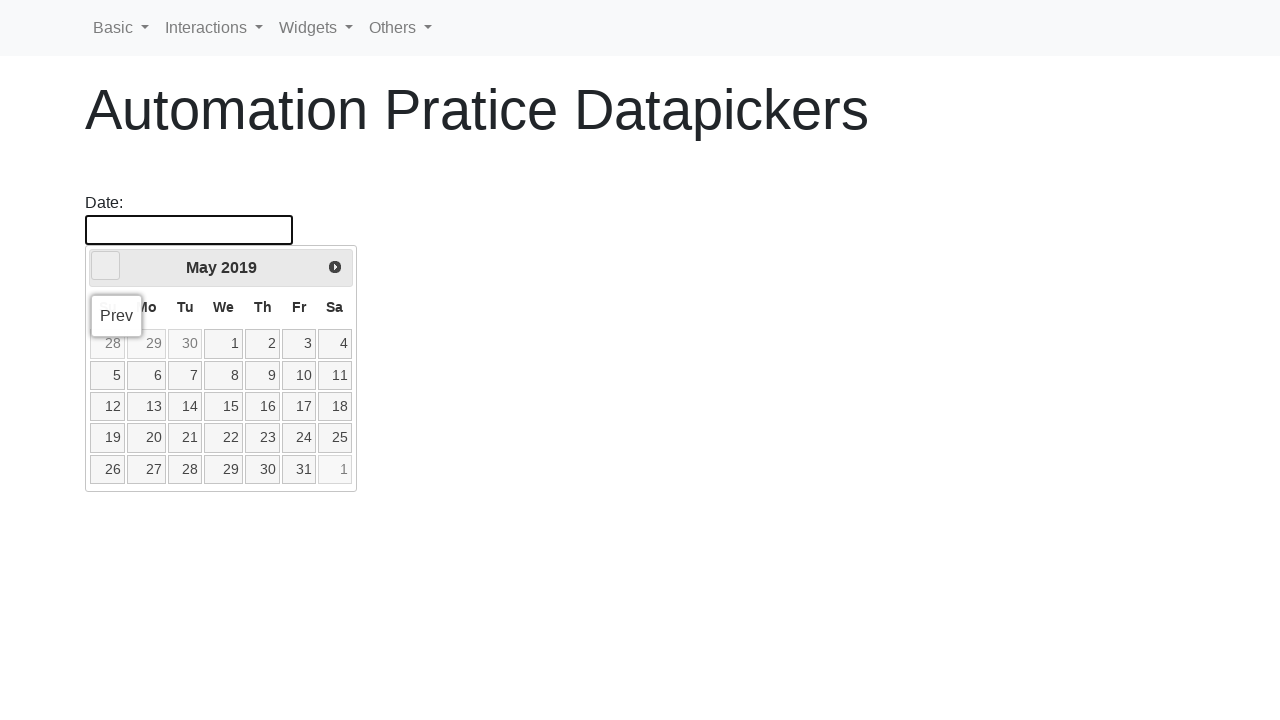

Clicked previous button to navigate to month January at (106, 266) on .ui-datepicker-prev
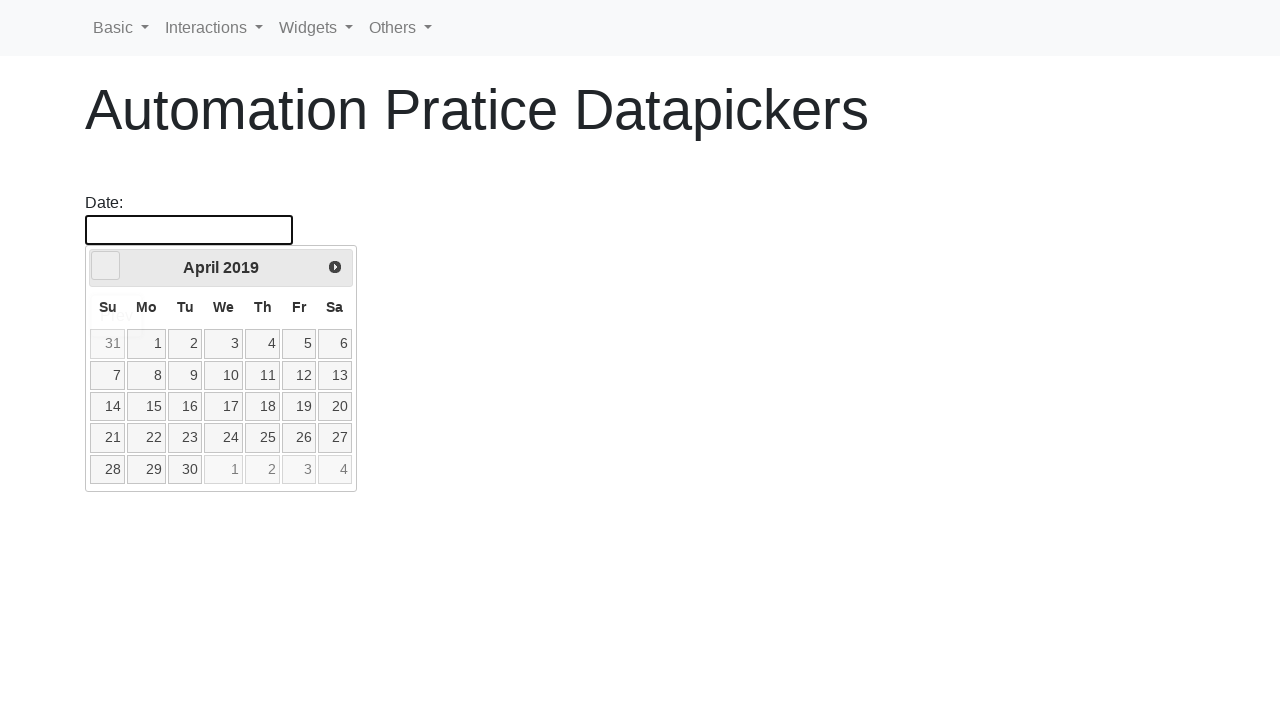

Waited 100ms for datepicker to update
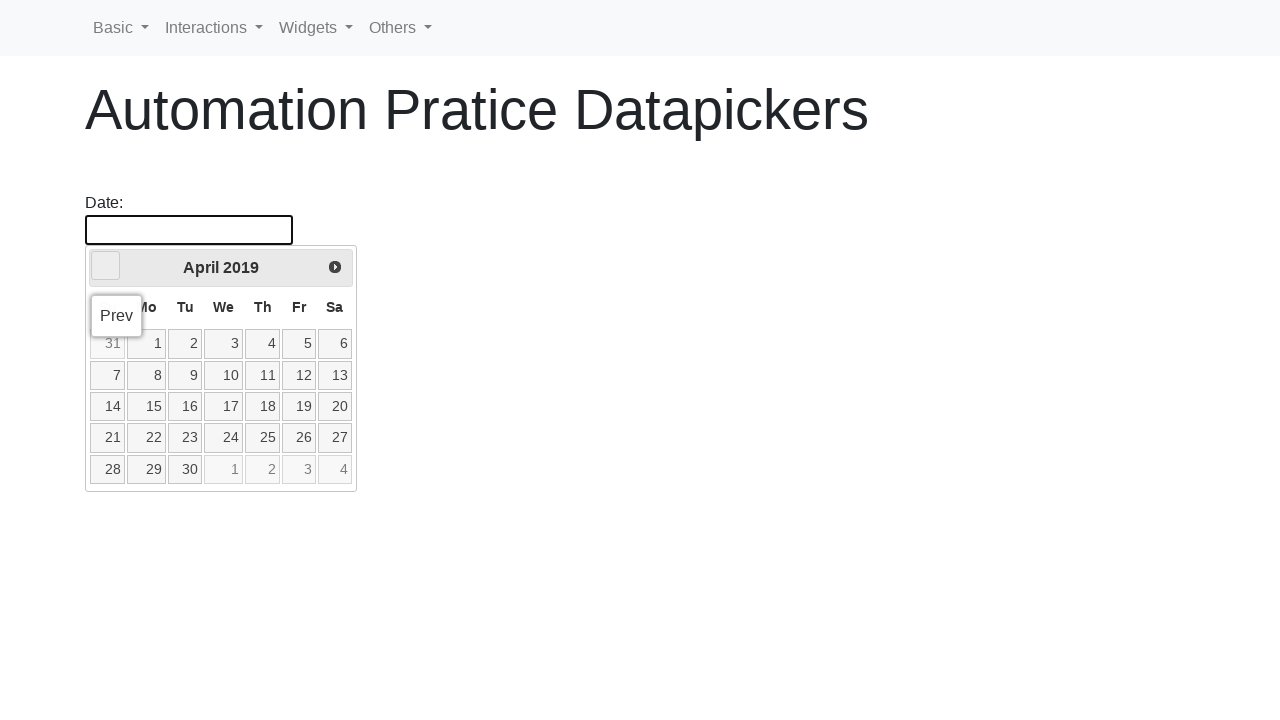

Clicked previous button to navigate to month January at (106, 266) on .ui-datepicker-prev
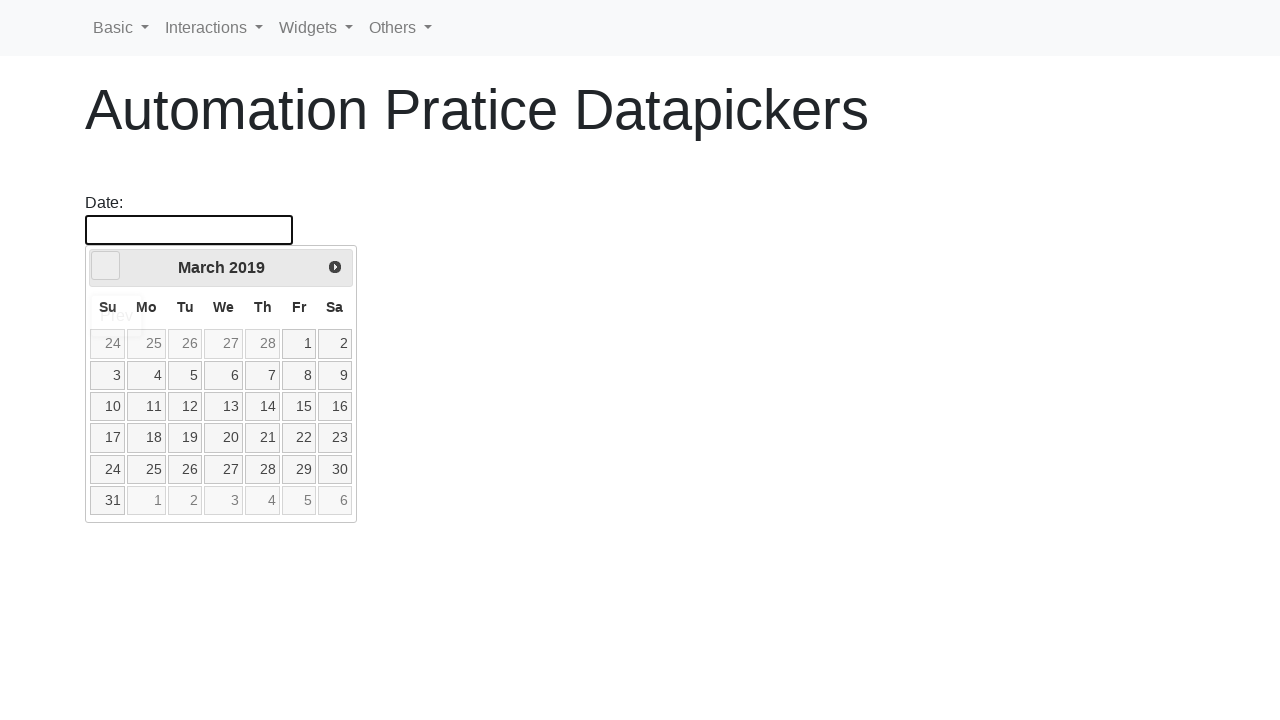

Waited 100ms for datepicker to update
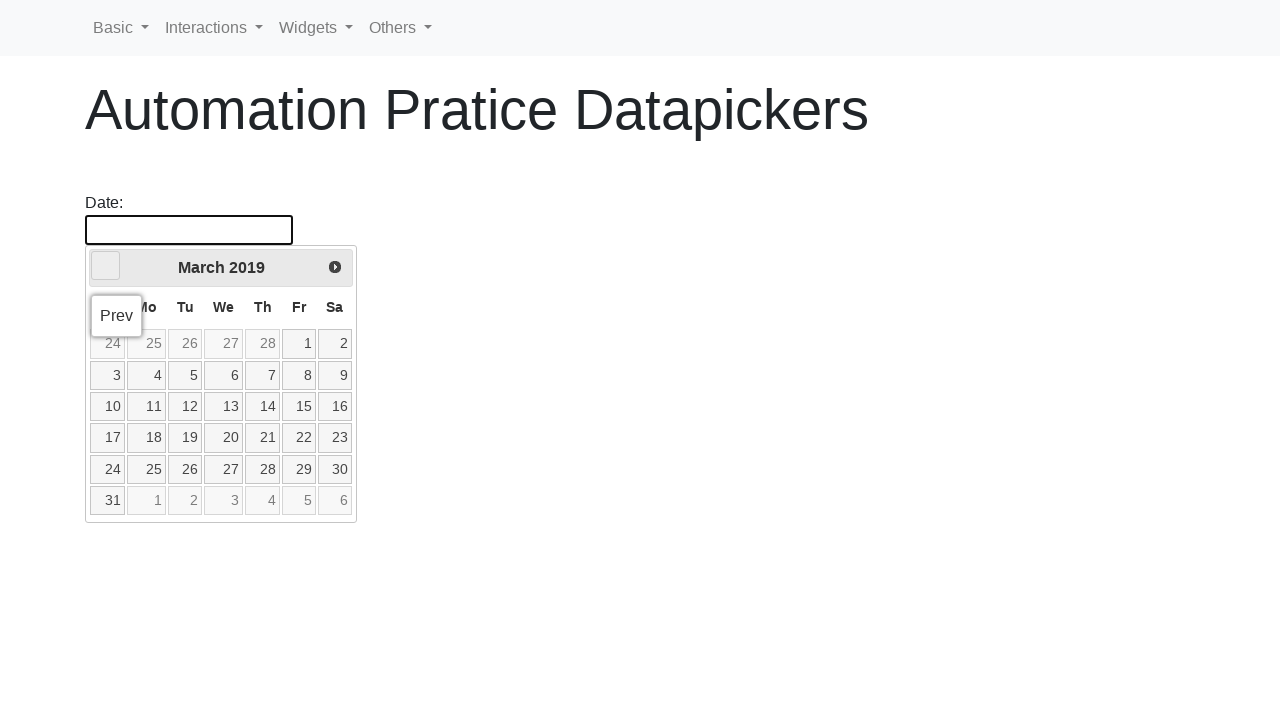

Clicked previous button to navigate to month January at (106, 266) on .ui-datepicker-prev
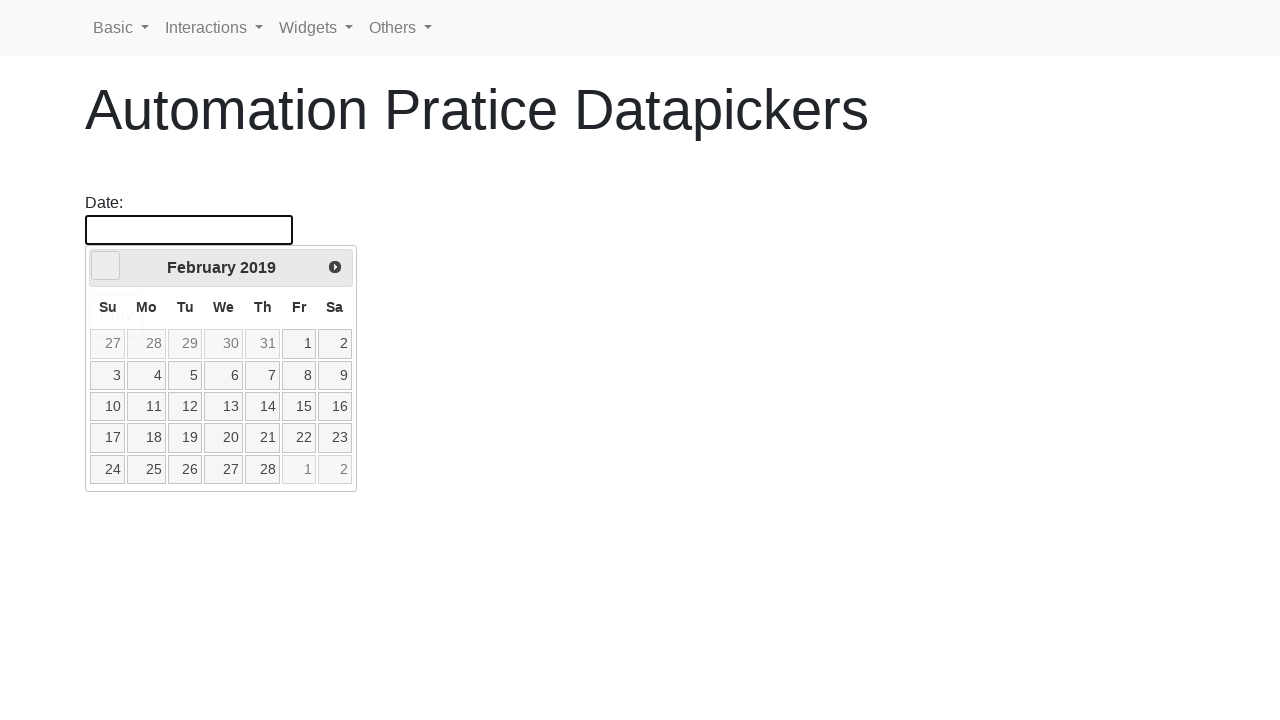

Waited 100ms for datepicker to update
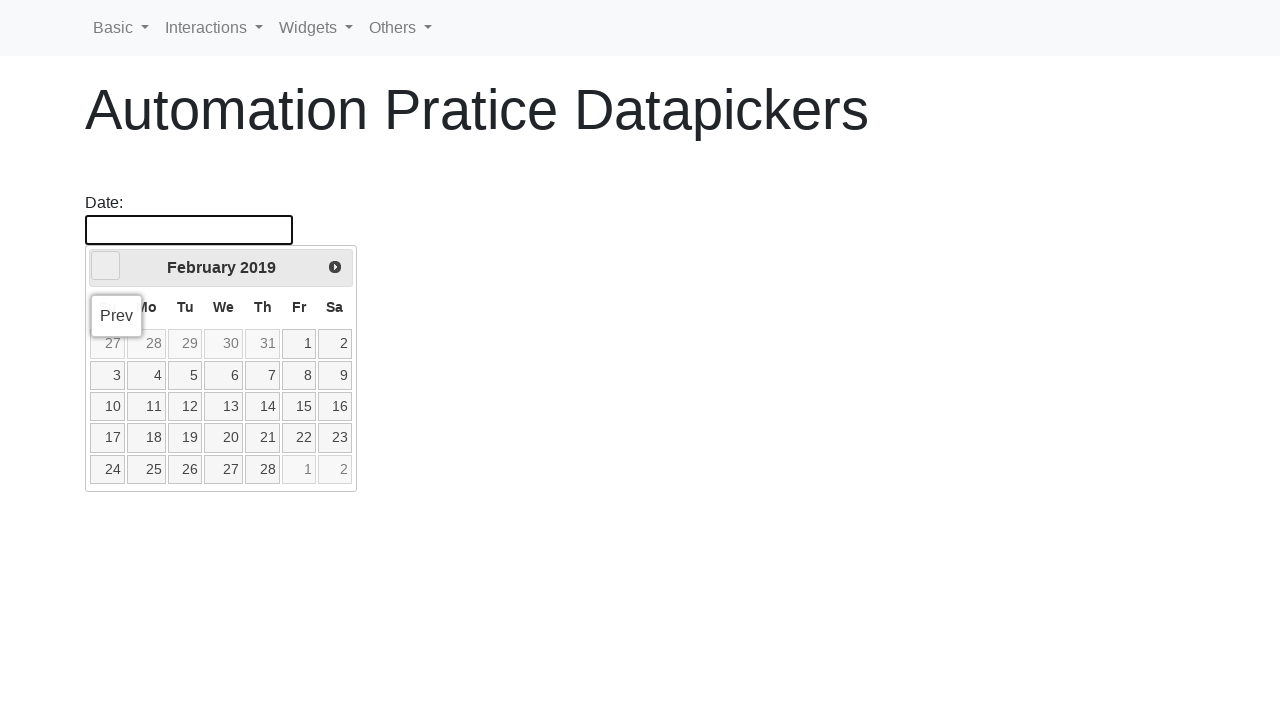

Clicked previous button to navigate to month January at (106, 266) on .ui-datepicker-prev
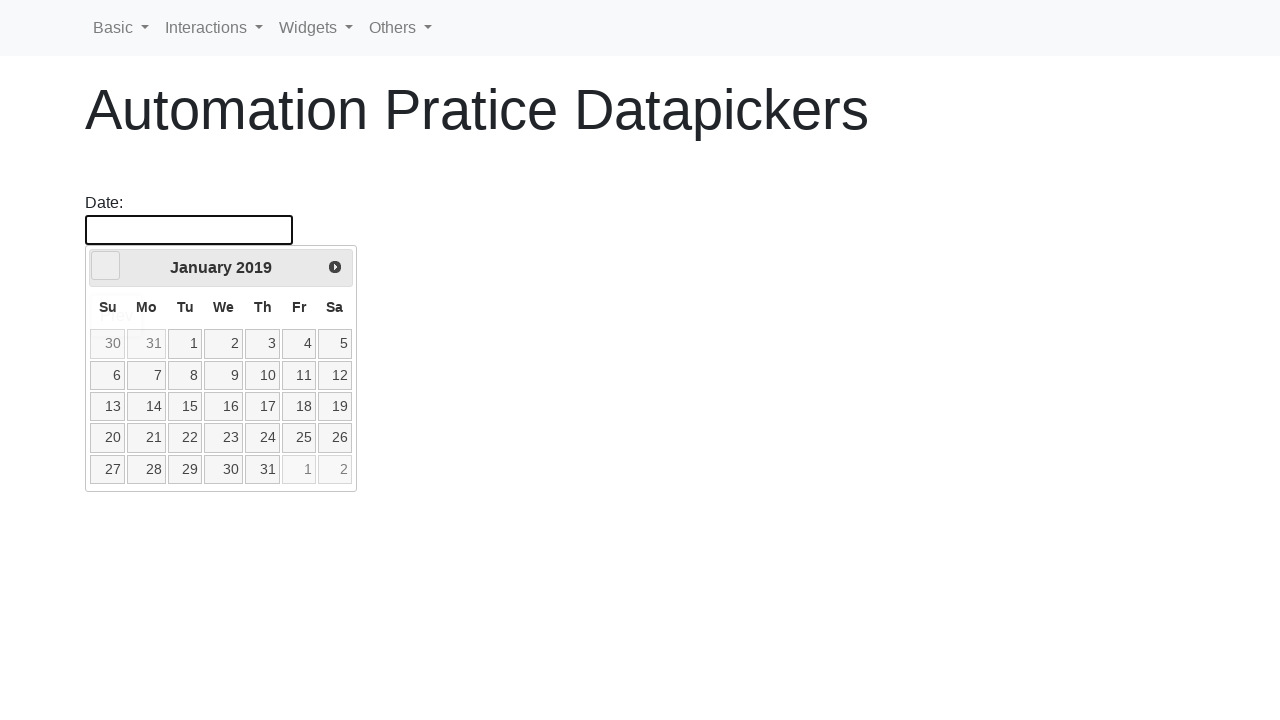

Waited 100ms for datepicker to update
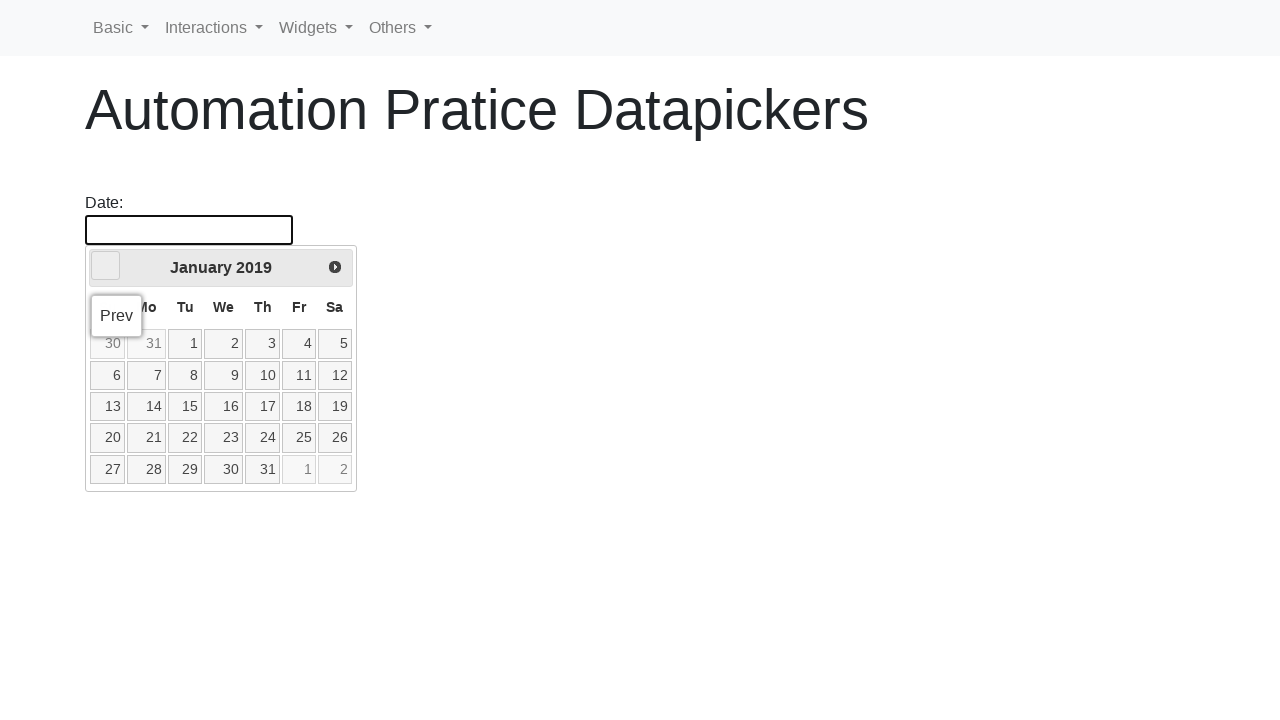

Clicked day 11 in the datepicker at (299, 375) on td[data-handler='selectDay']:not(.ui-datepicker-other-month) a >> nth=10
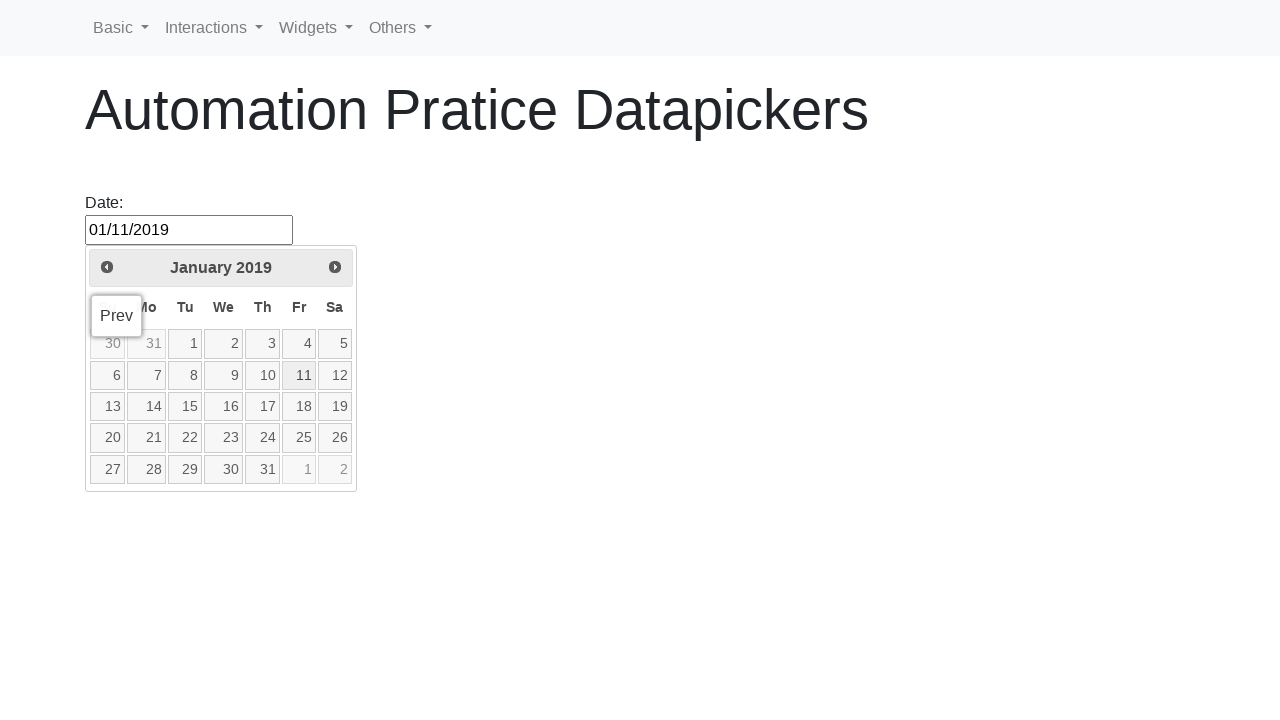

Selected first date: January 11, 2019
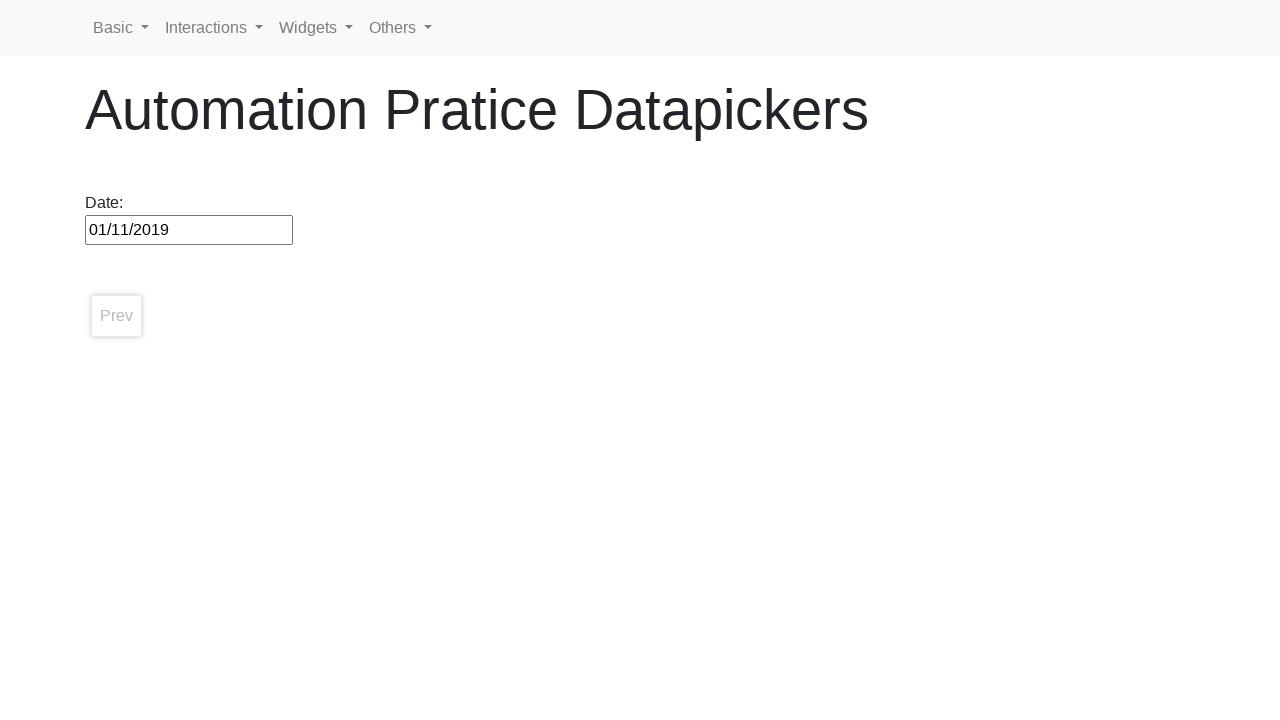

Clicked datepicker input to open the calendar at (189, 230) on #datepicker
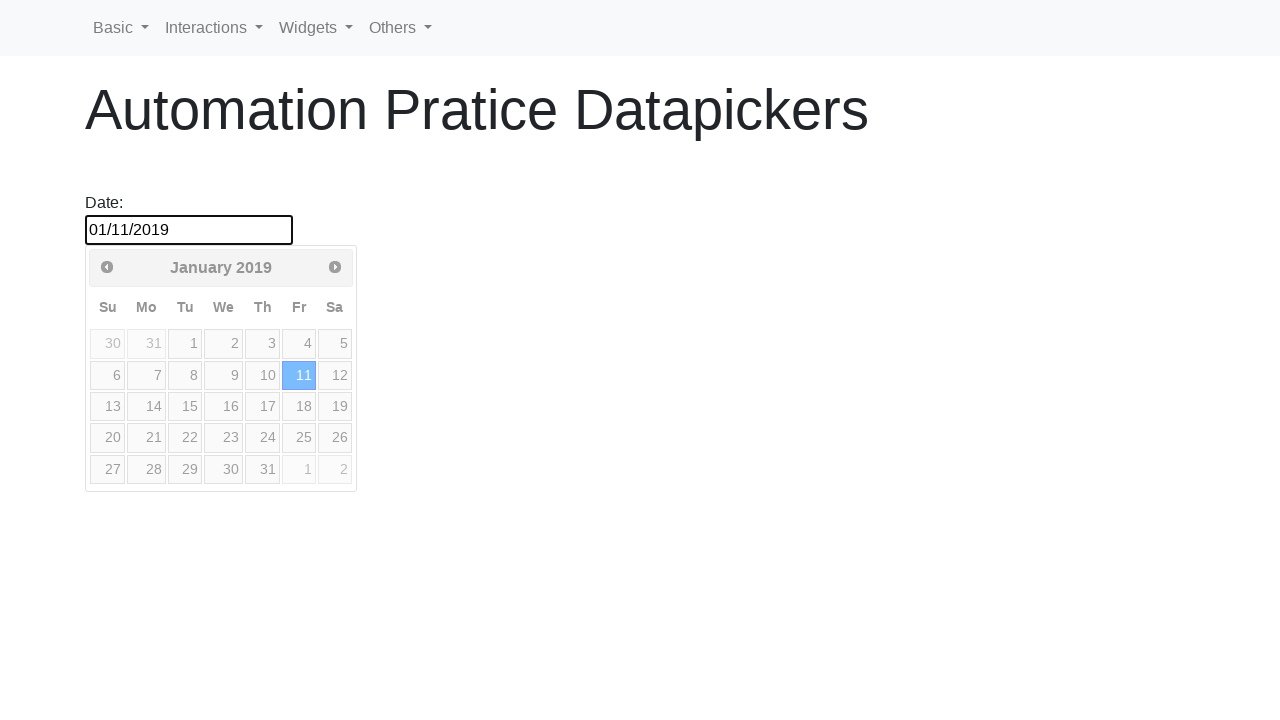

Datepicker widget appeared
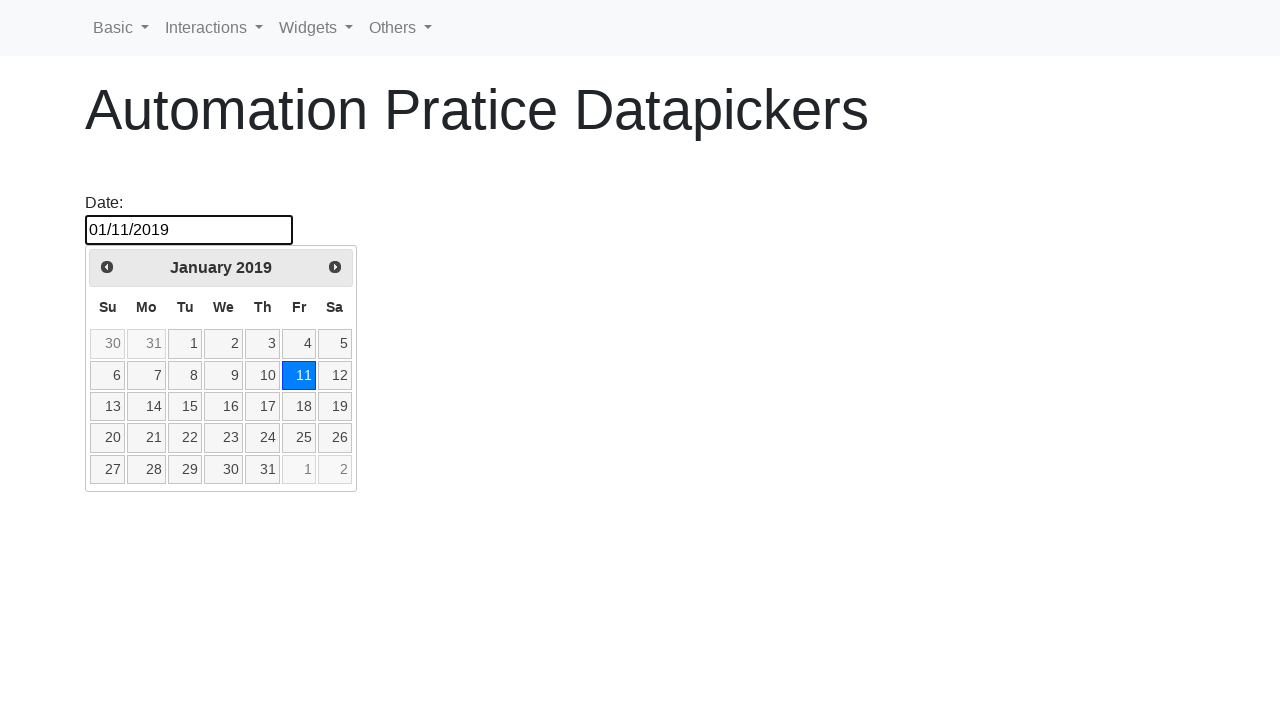

Clicked next button to navigate to year 2021 at (335, 267) on .ui-datepicker-next
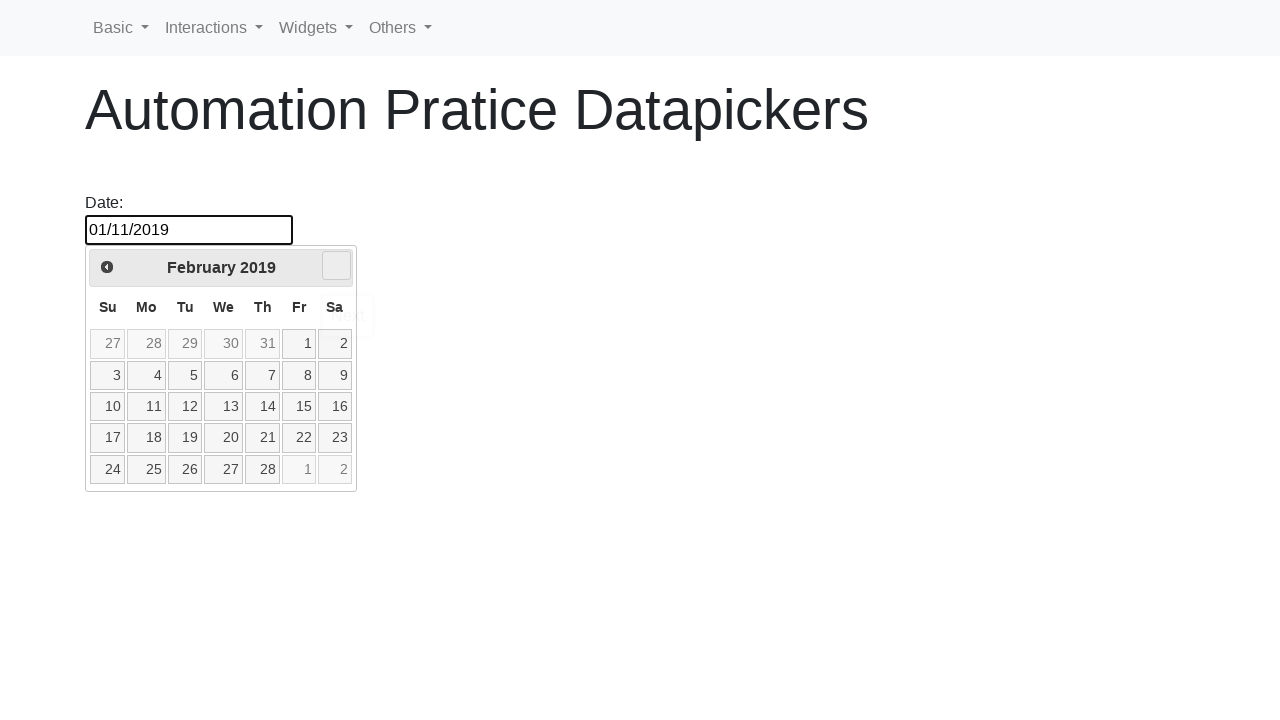

Waited 100ms for datepicker to update
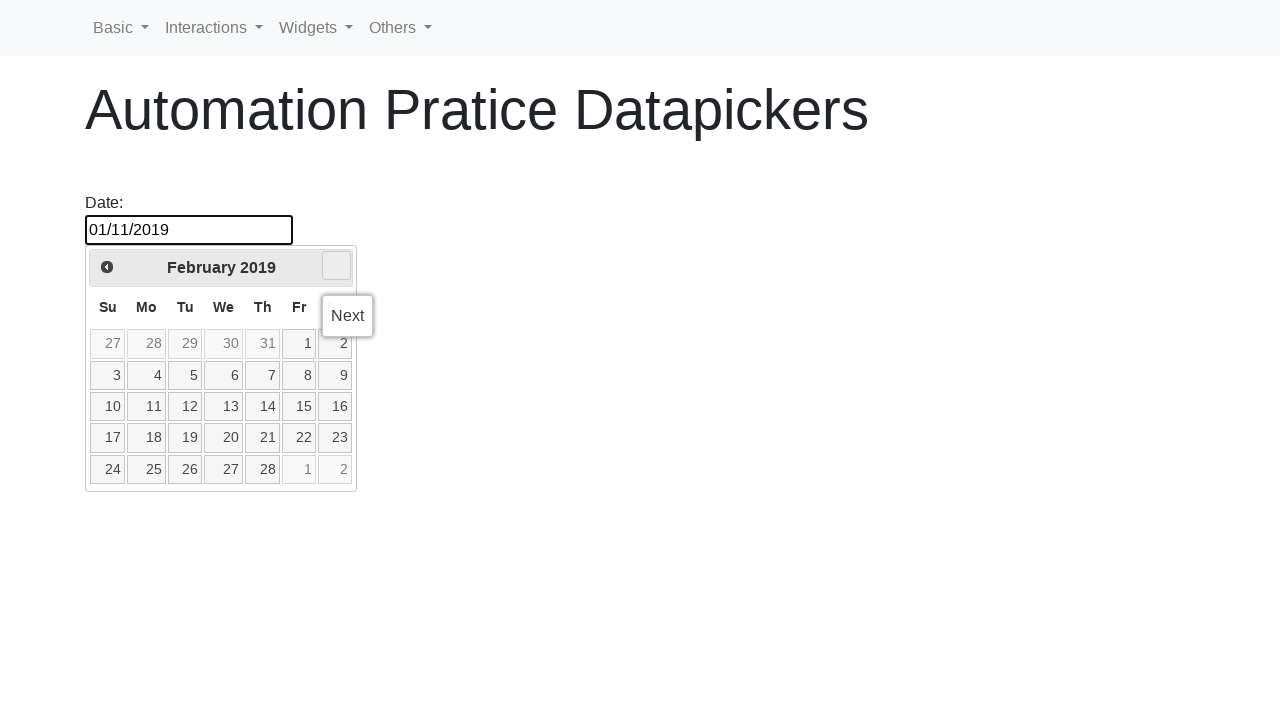

Clicked next button to navigate to year 2021 at (336, 266) on .ui-datepicker-next
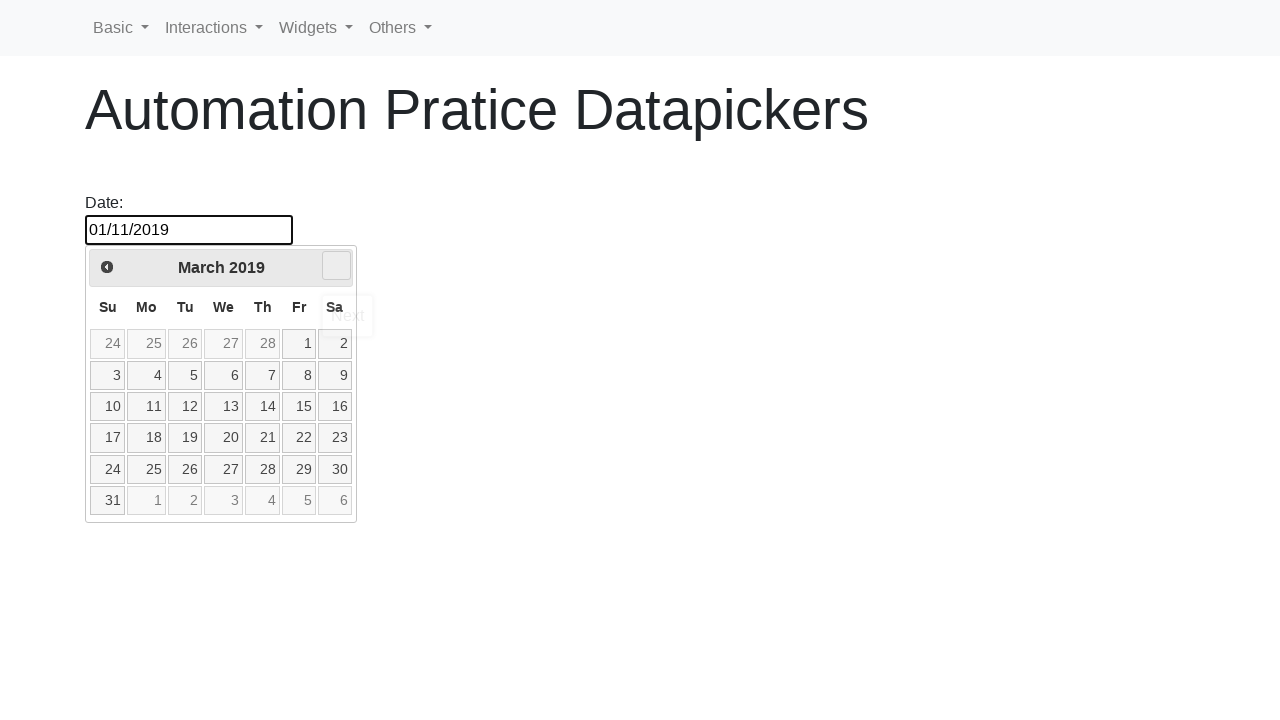

Waited 100ms for datepicker to update
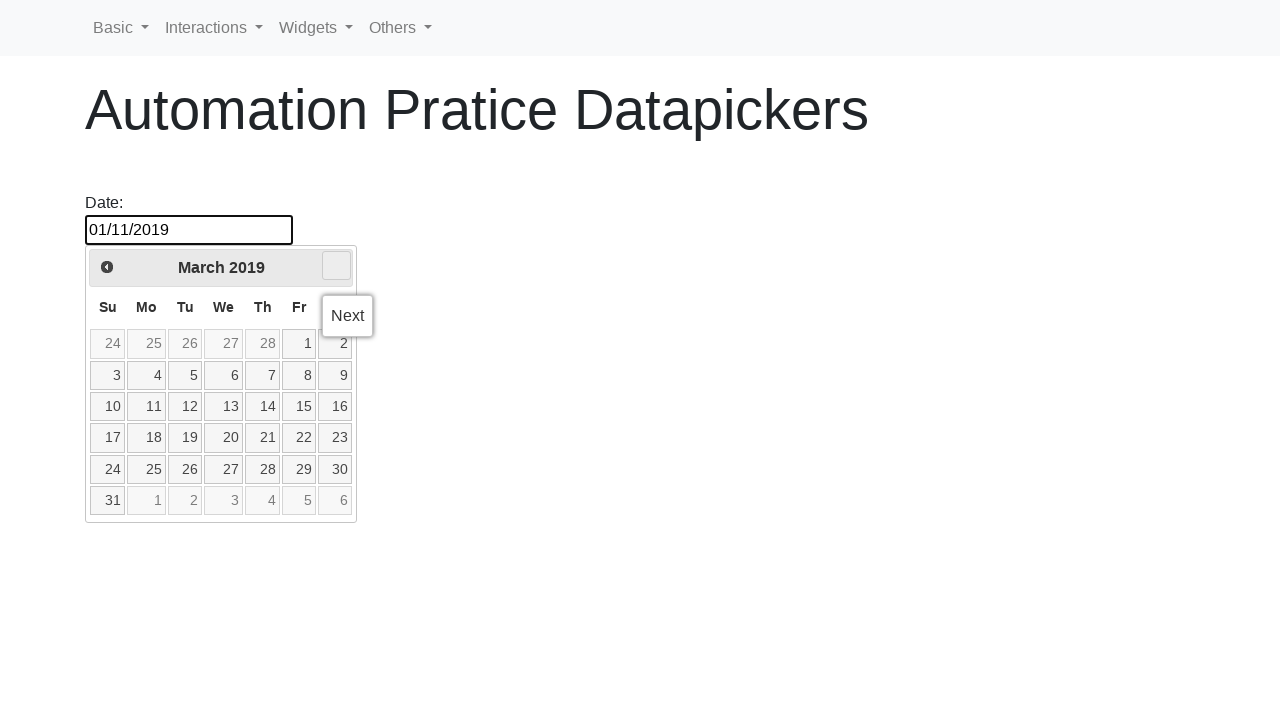

Clicked next button to navigate to year 2021 at (336, 266) on .ui-datepicker-next
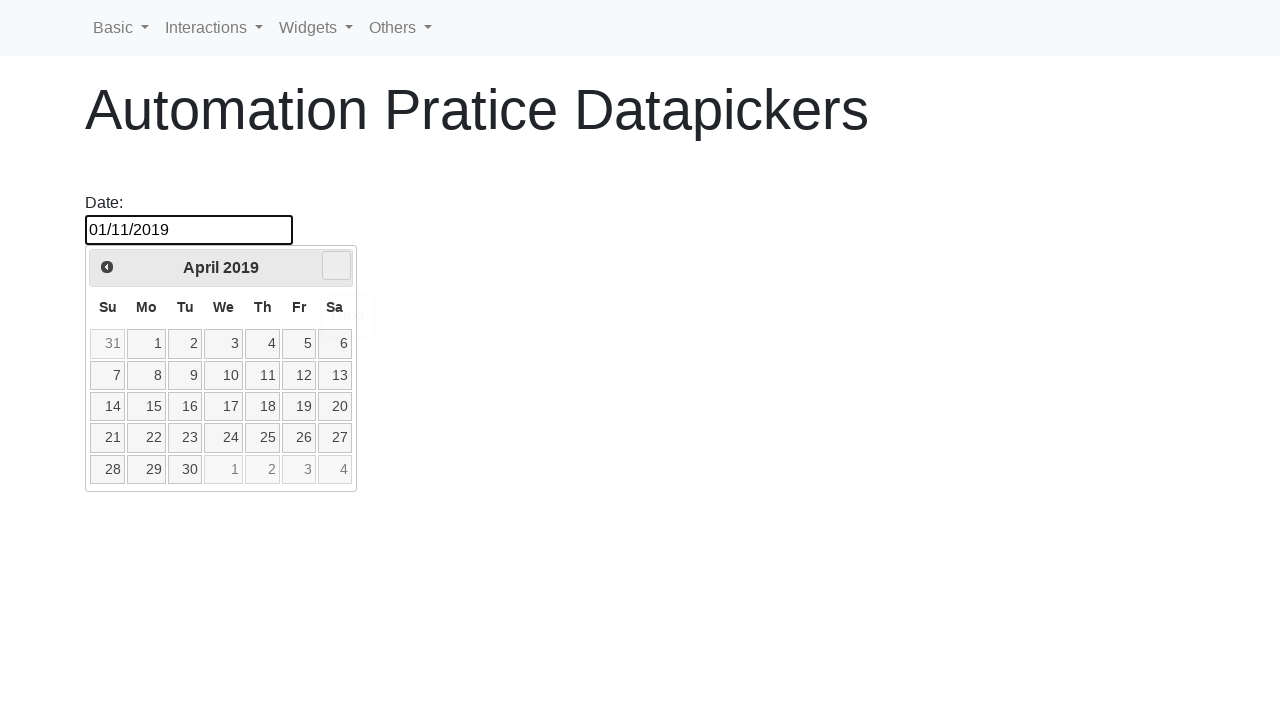

Waited 100ms for datepicker to update
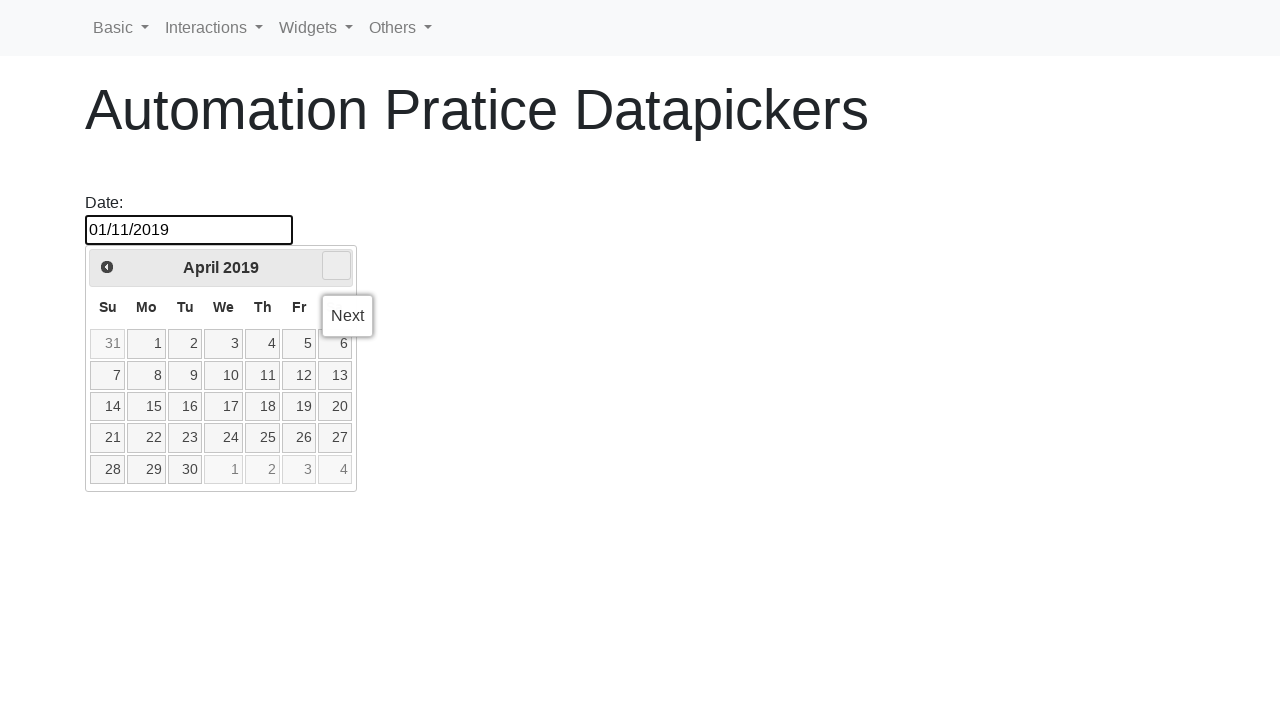

Clicked next button to navigate to year 2021 at (336, 266) on .ui-datepicker-next
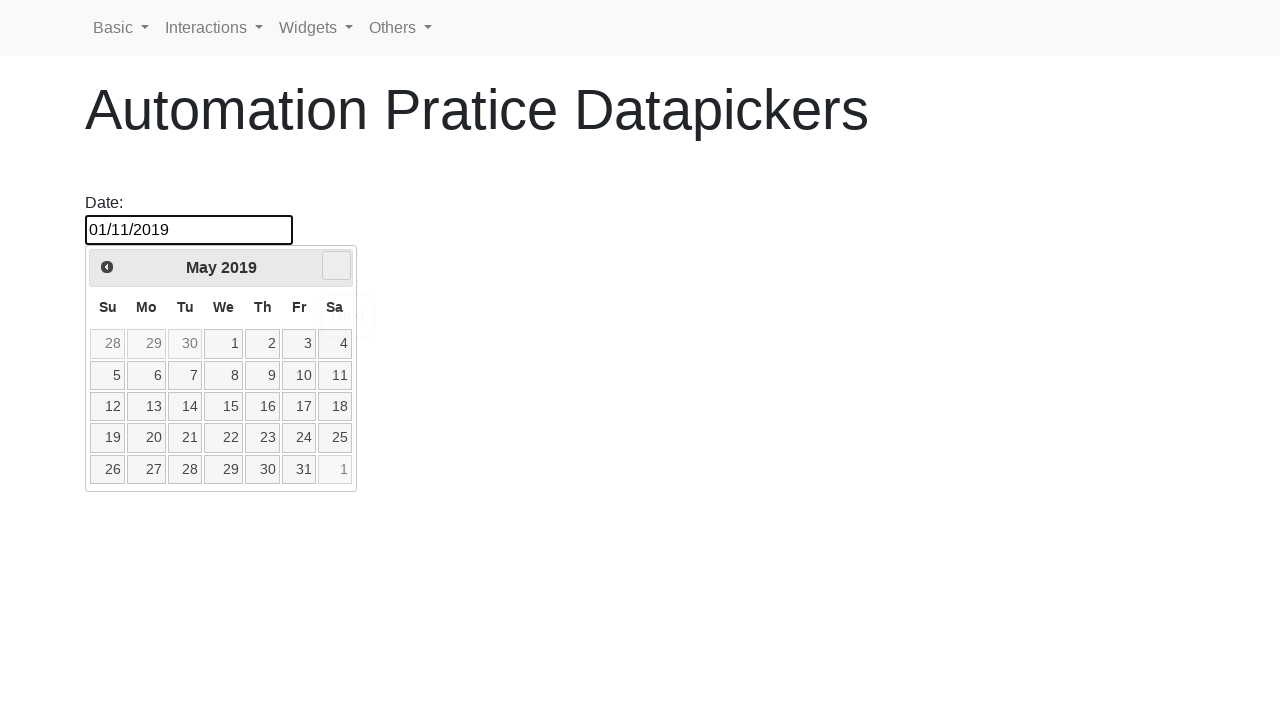

Waited 100ms for datepicker to update
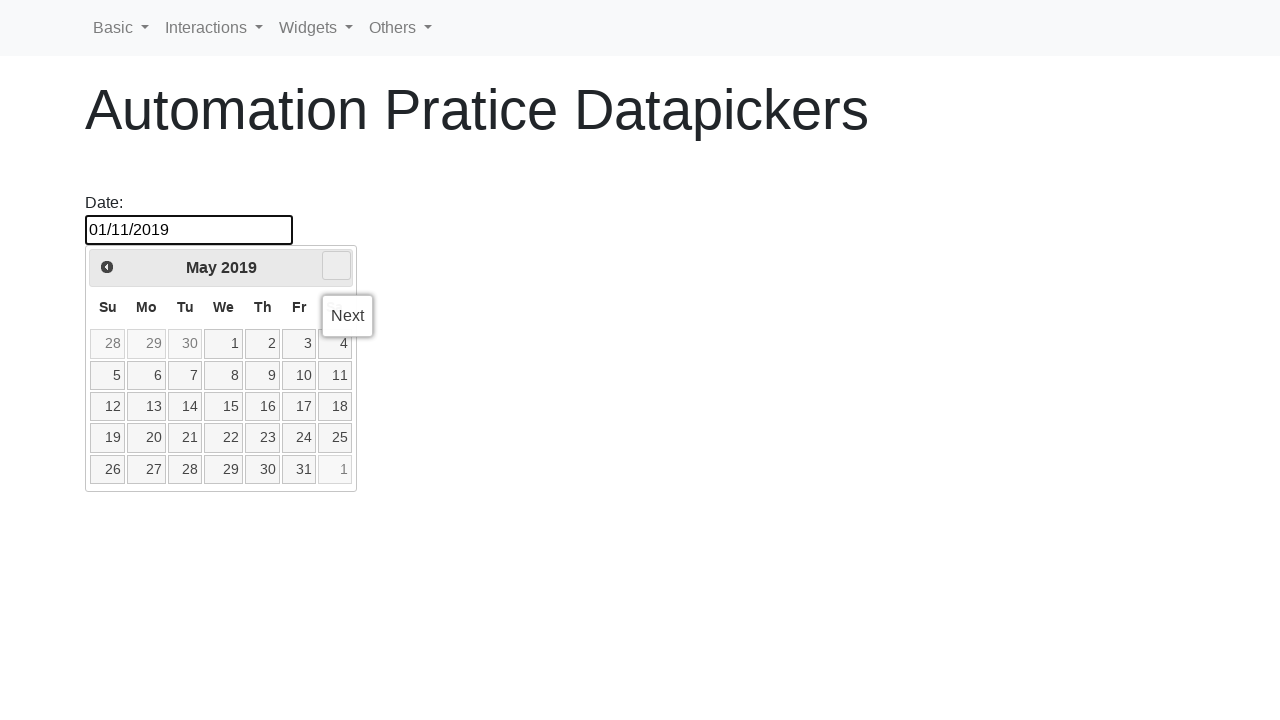

Clicked next button to navigate to year 2021 at (336, 266) on .ui-datepicker-next
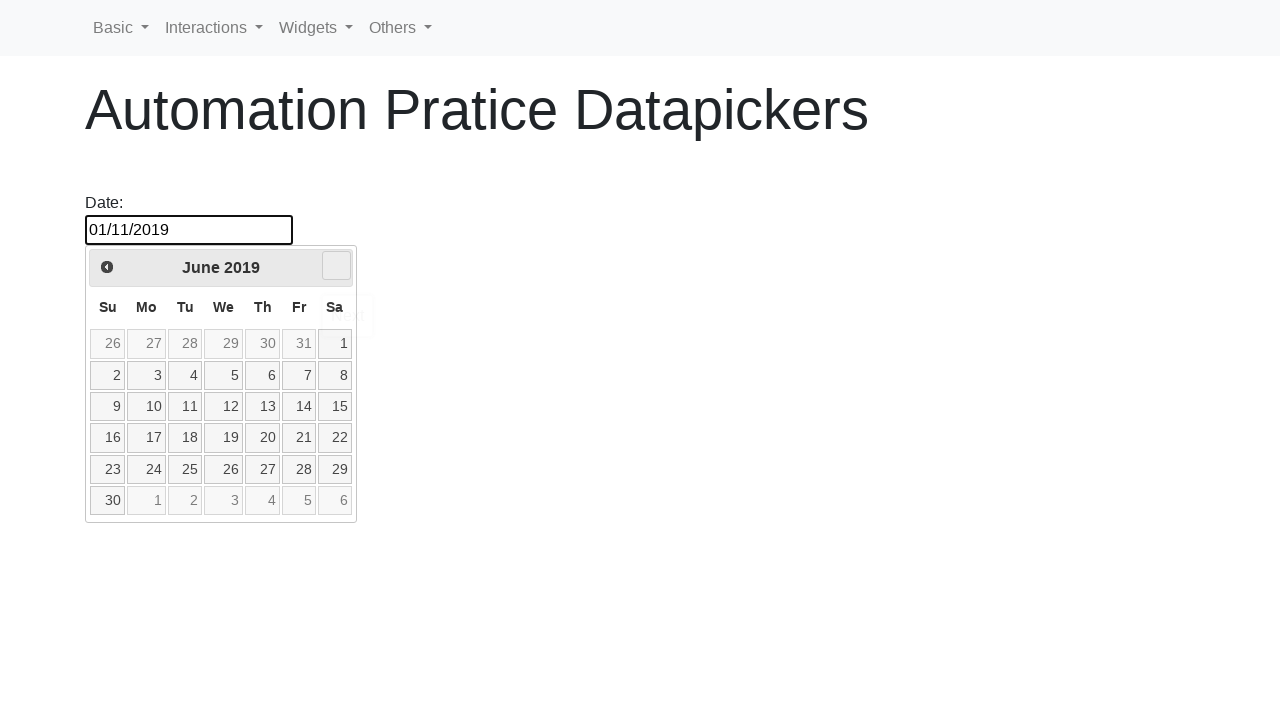

Waited 100ms for datepicker to update
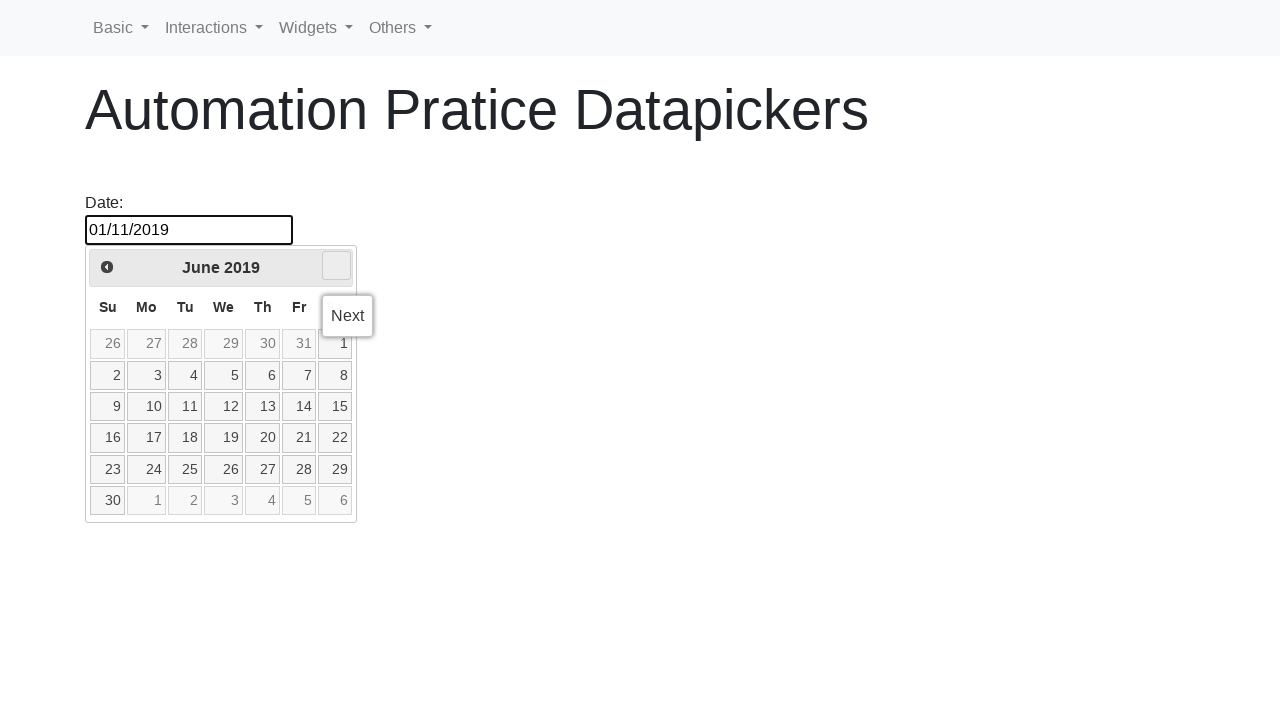

Clicked next button to navigate to year 2021 at (336, 266) on .ui-datepicker-next
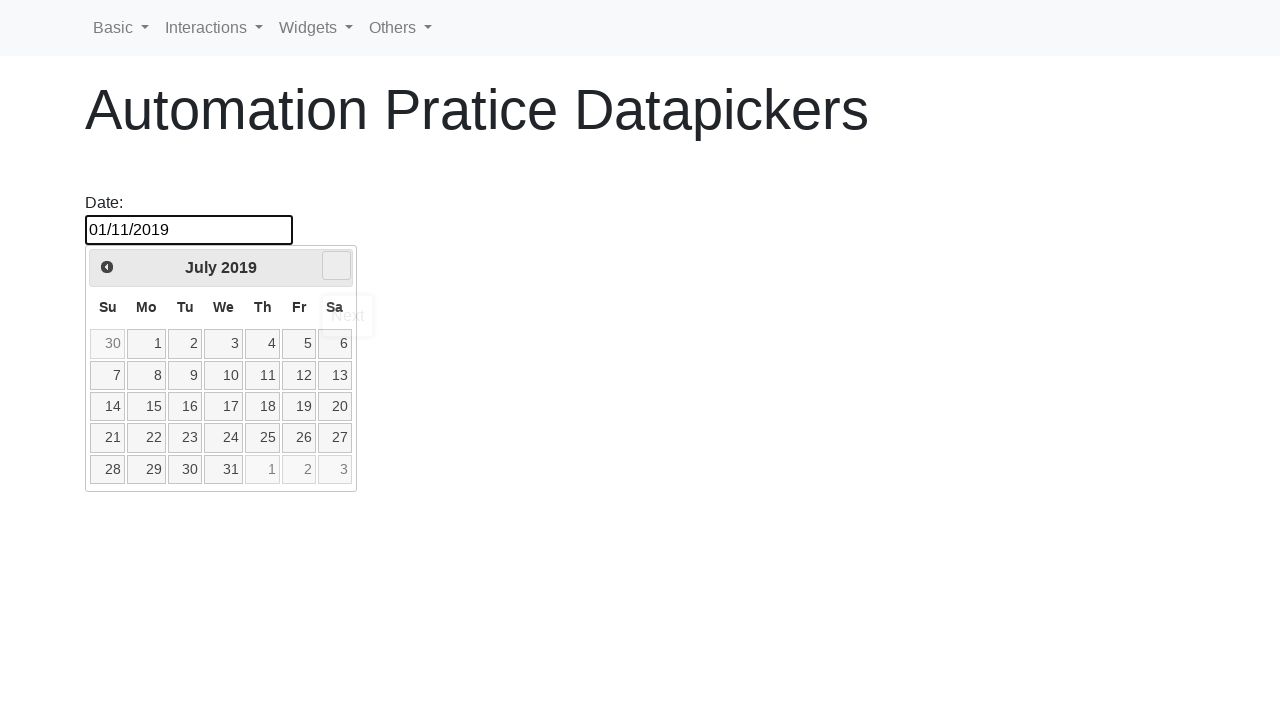

Waited 100ms for datepicker to update
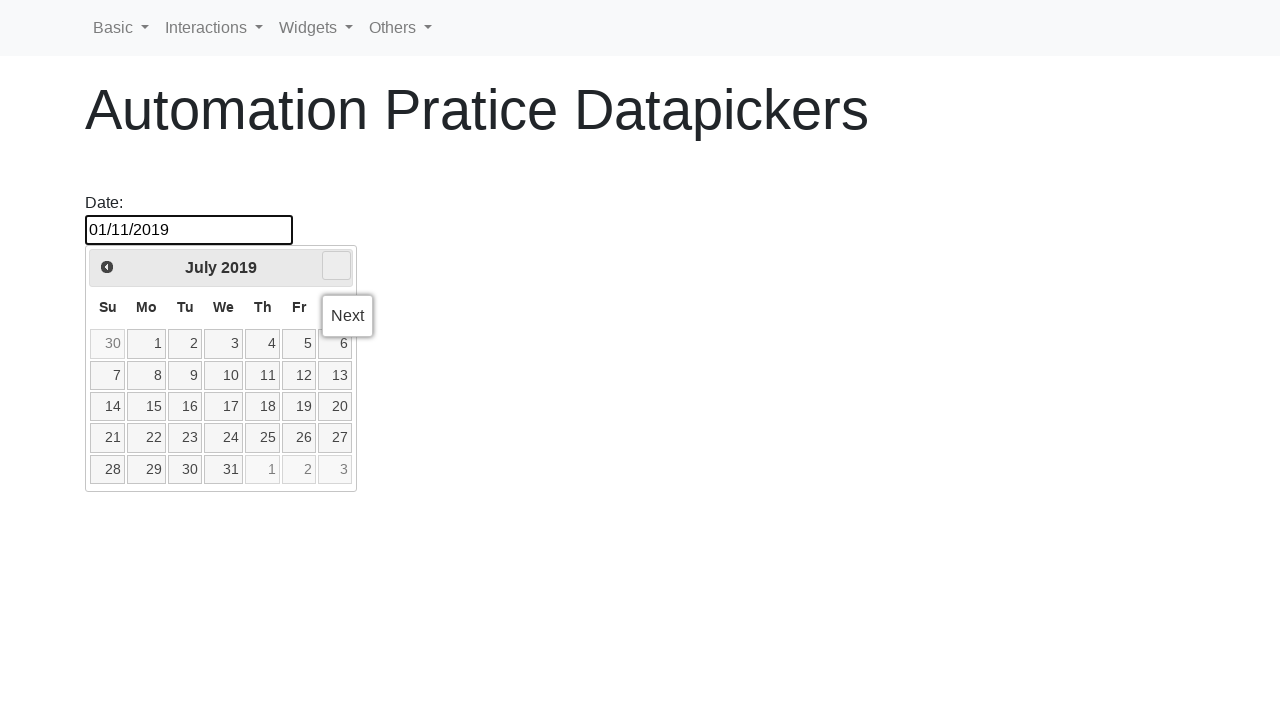

Clicked next button to navigate to year 2021 at (336, 266) on .ui-datepicker-next
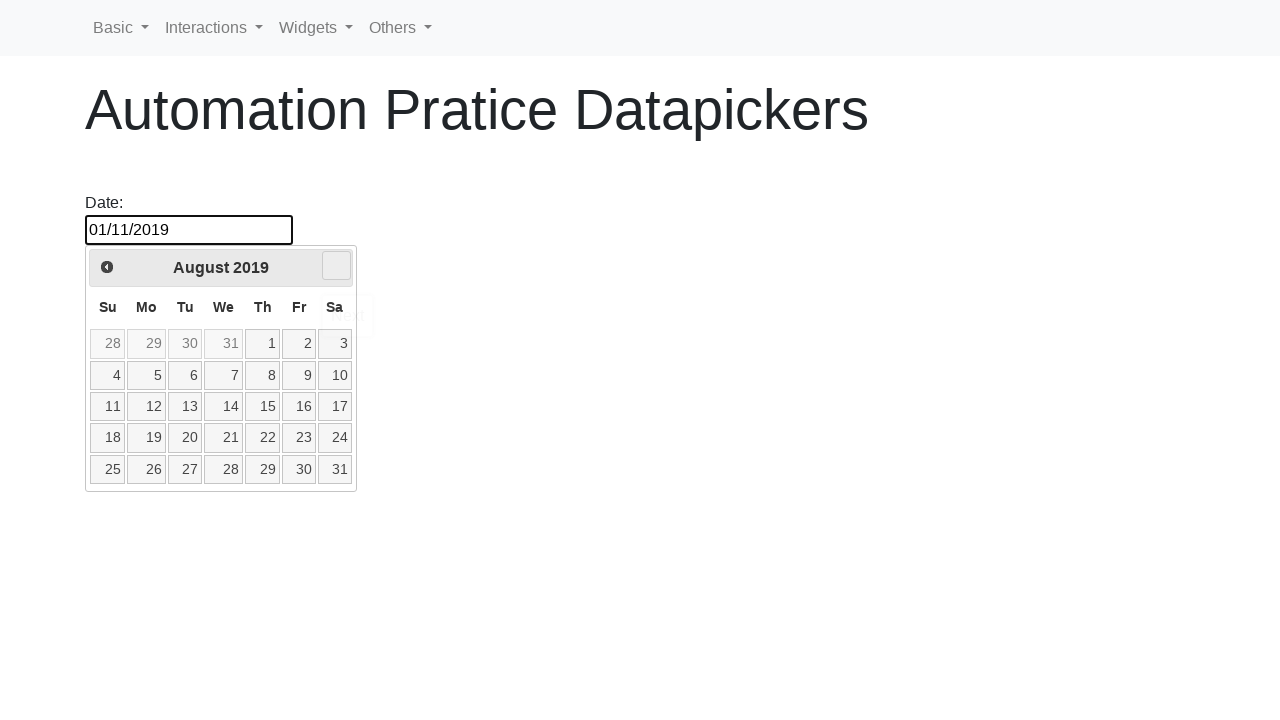

Waited 100ms for datepicker to update
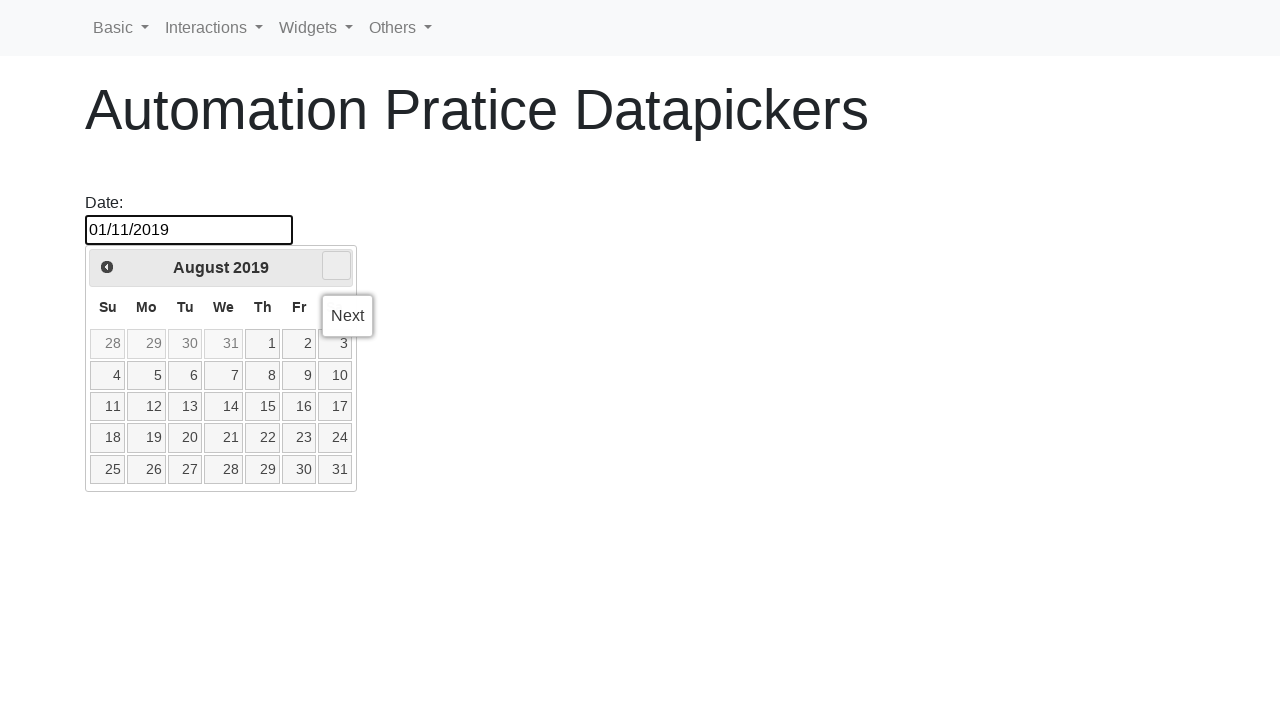

Clicked next button to navigate to year 2021 at (336, 266) on .ui-datepicker-next
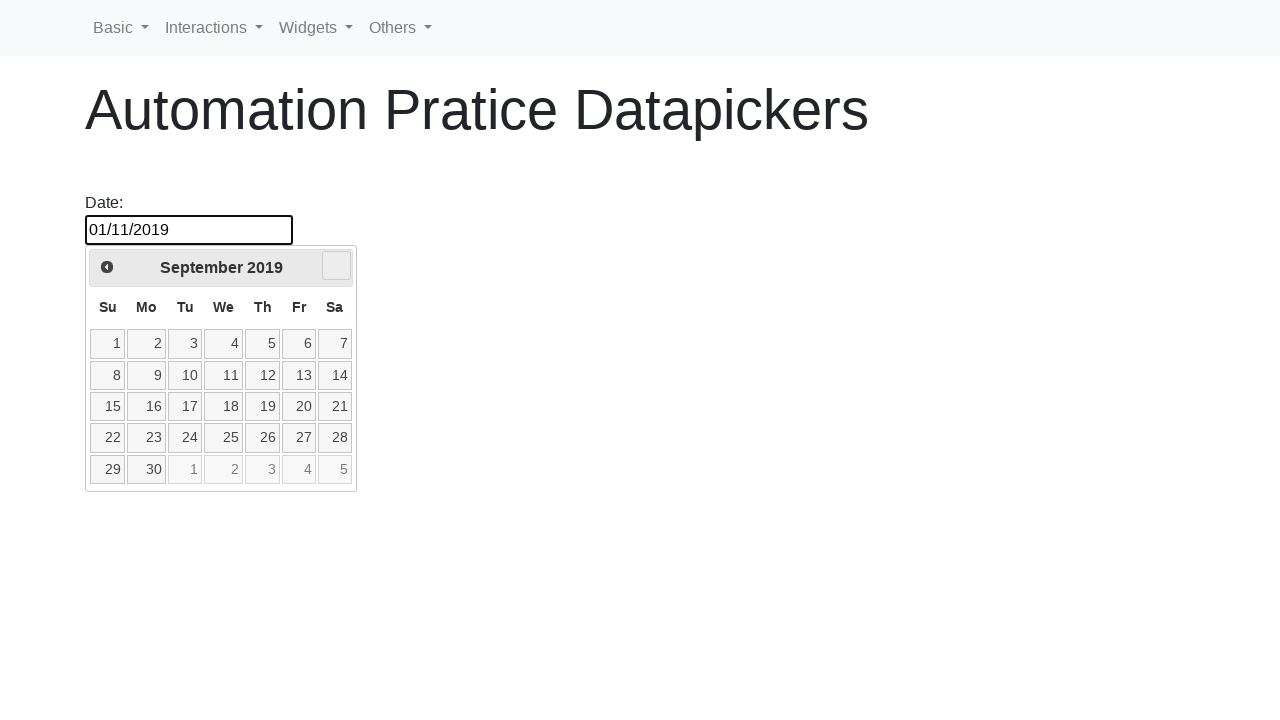

Waited 100ms for datepicker to update
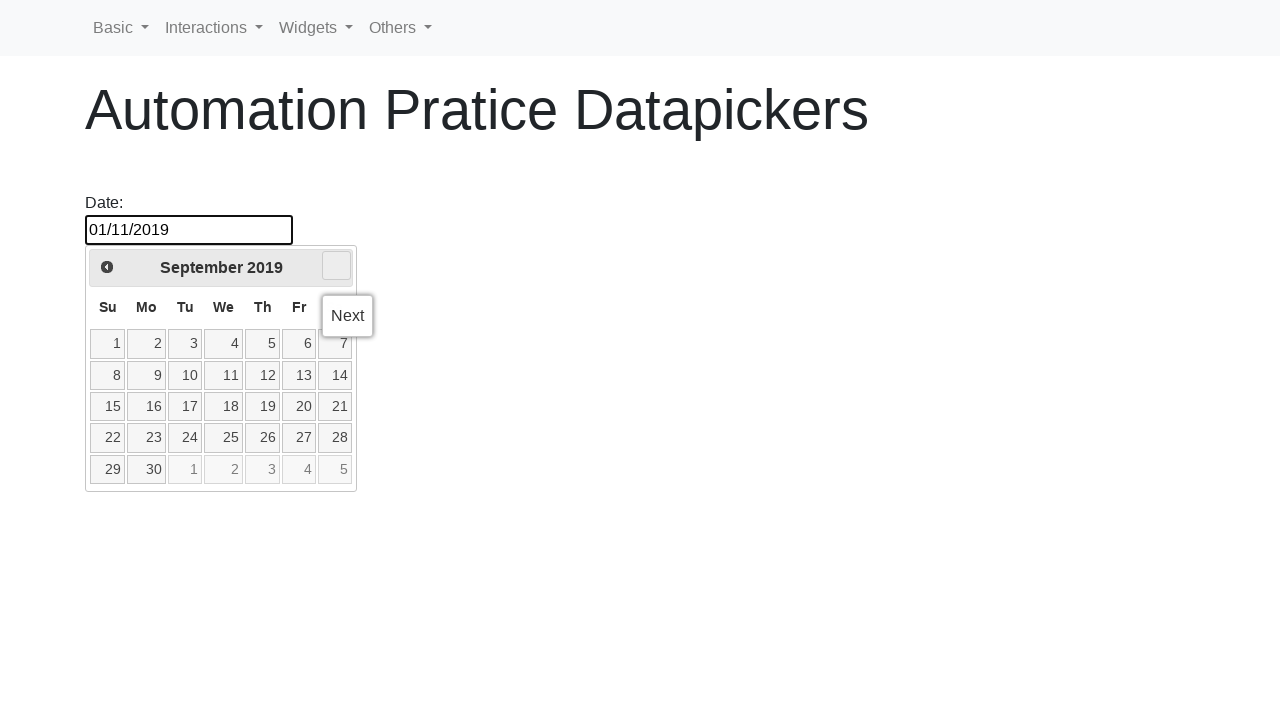

Clicked next button to navigate to year 2021 at (336, 266) on .ui-datepicker-next
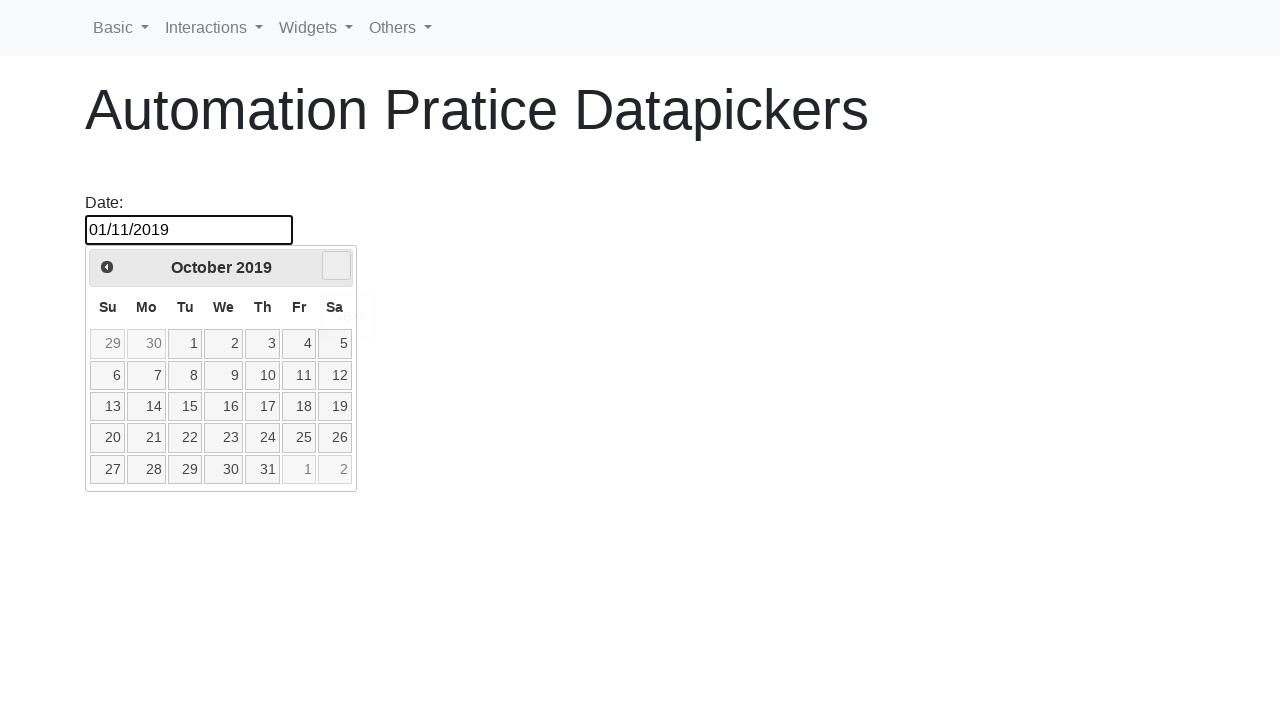

Waited 100ms for datepicker to update
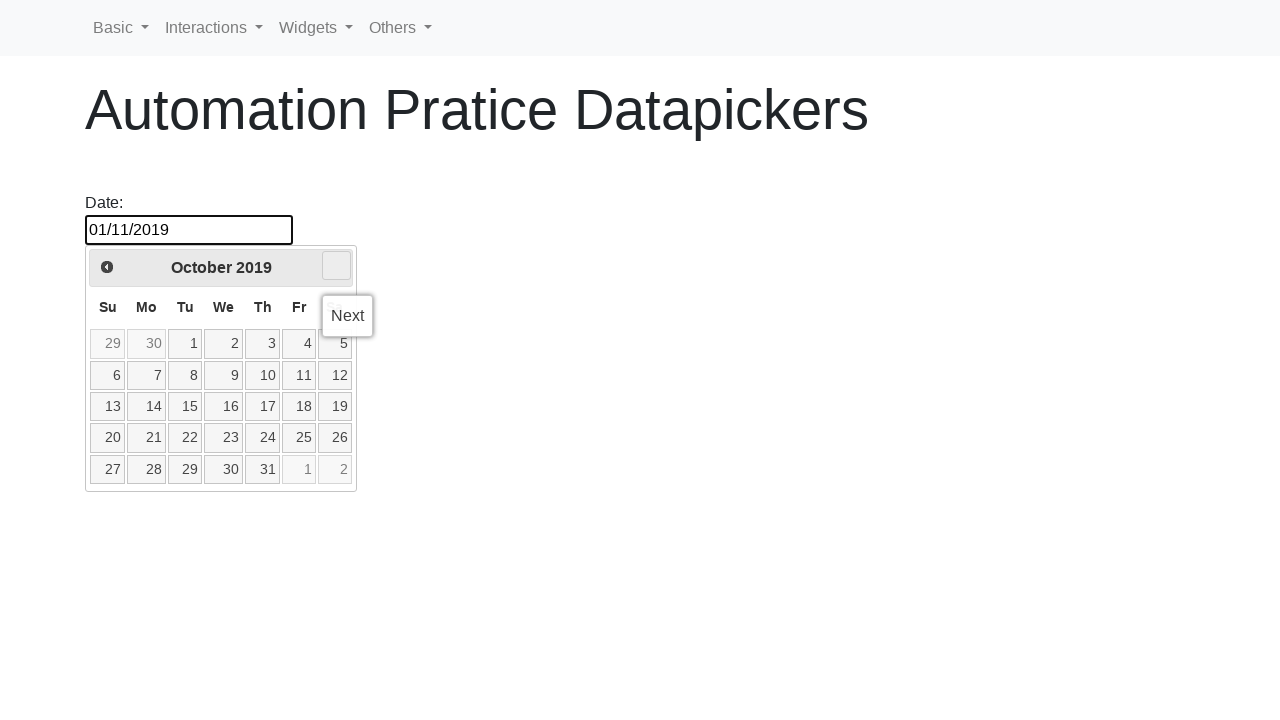

Clicked next button to navigate to year 2021 at (336, 266) on .ui-datepicker-next
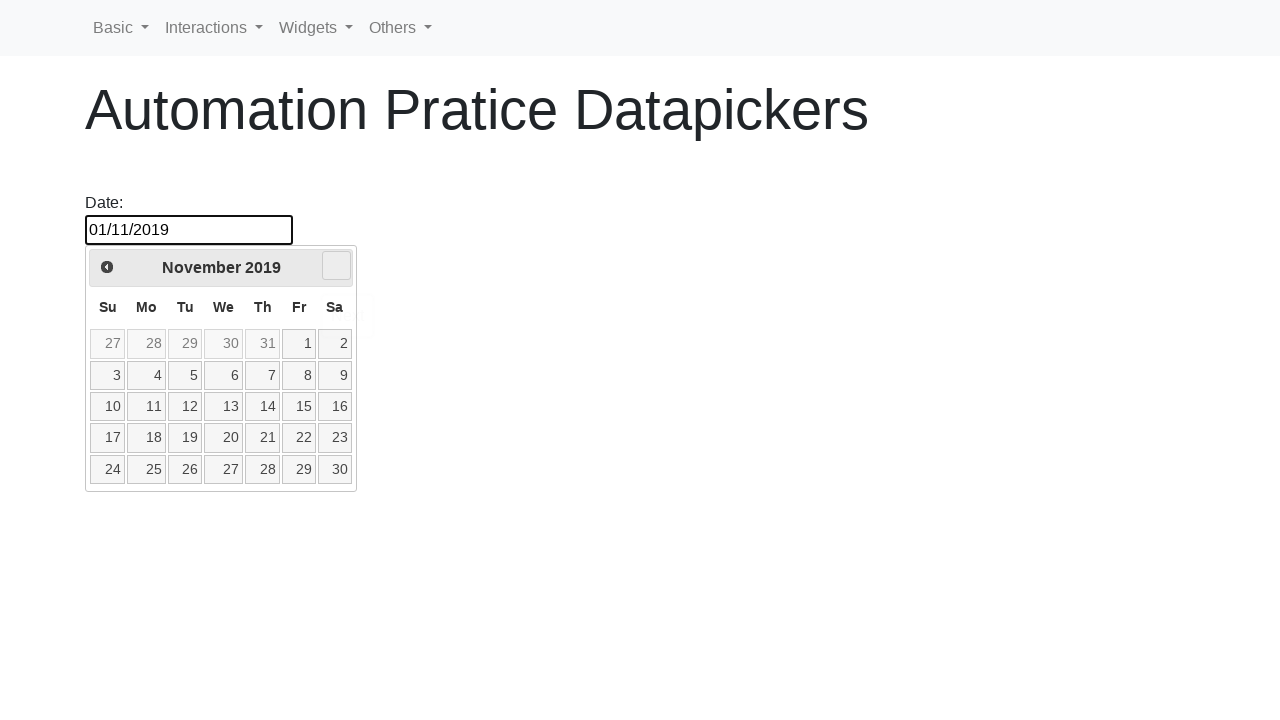

Waited 100ms for datepicker to update
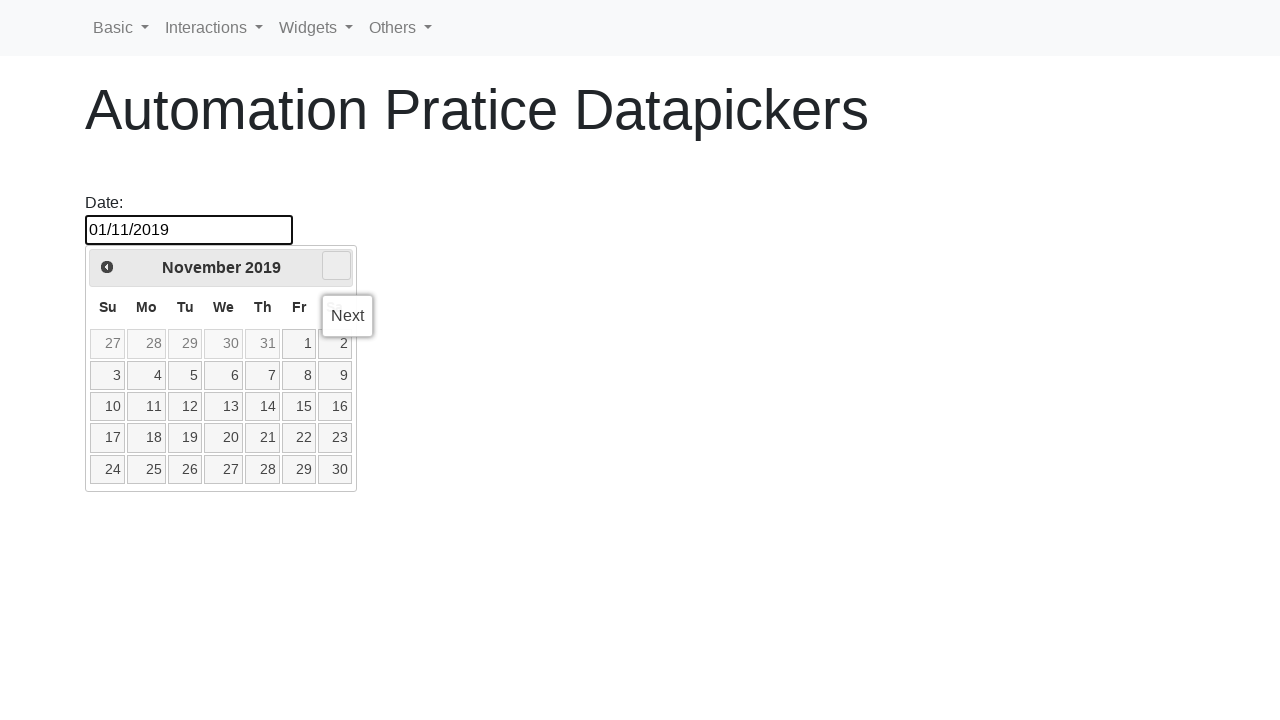

Clicked next button to navigate to year 2021 at (336, 266) on .ui-datepicker-next
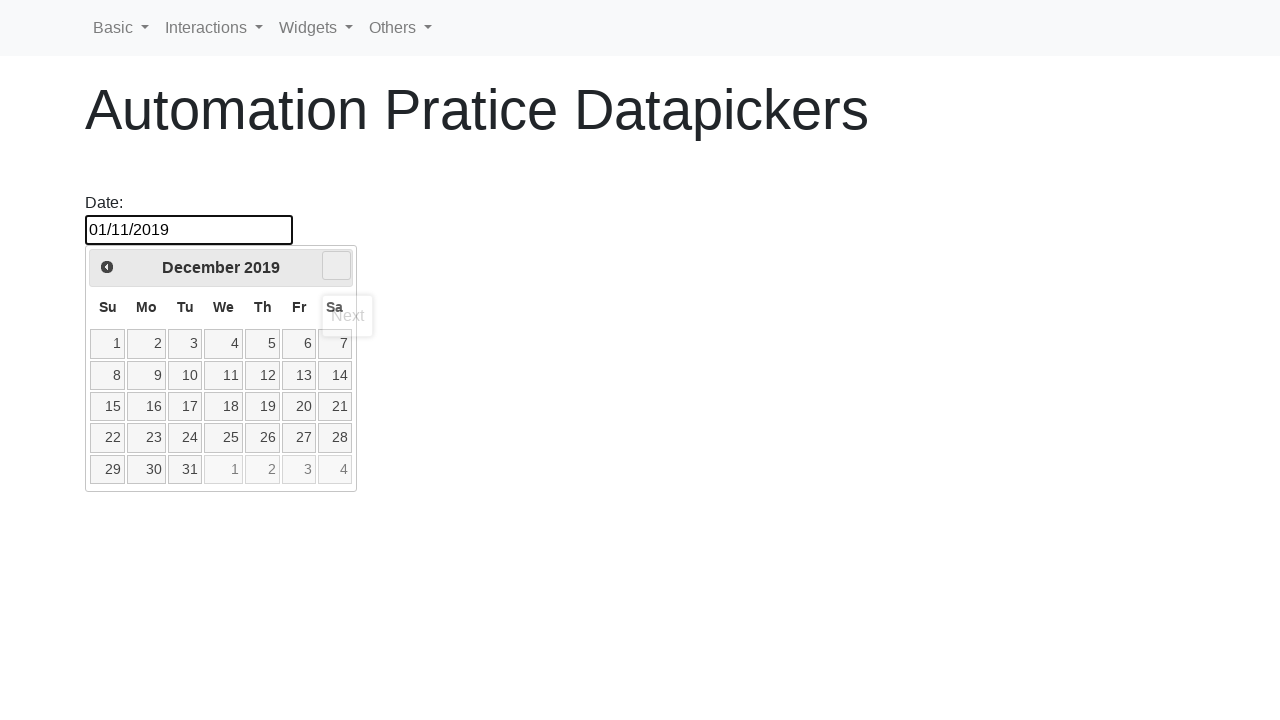

Waited 100ms for datepicker to update
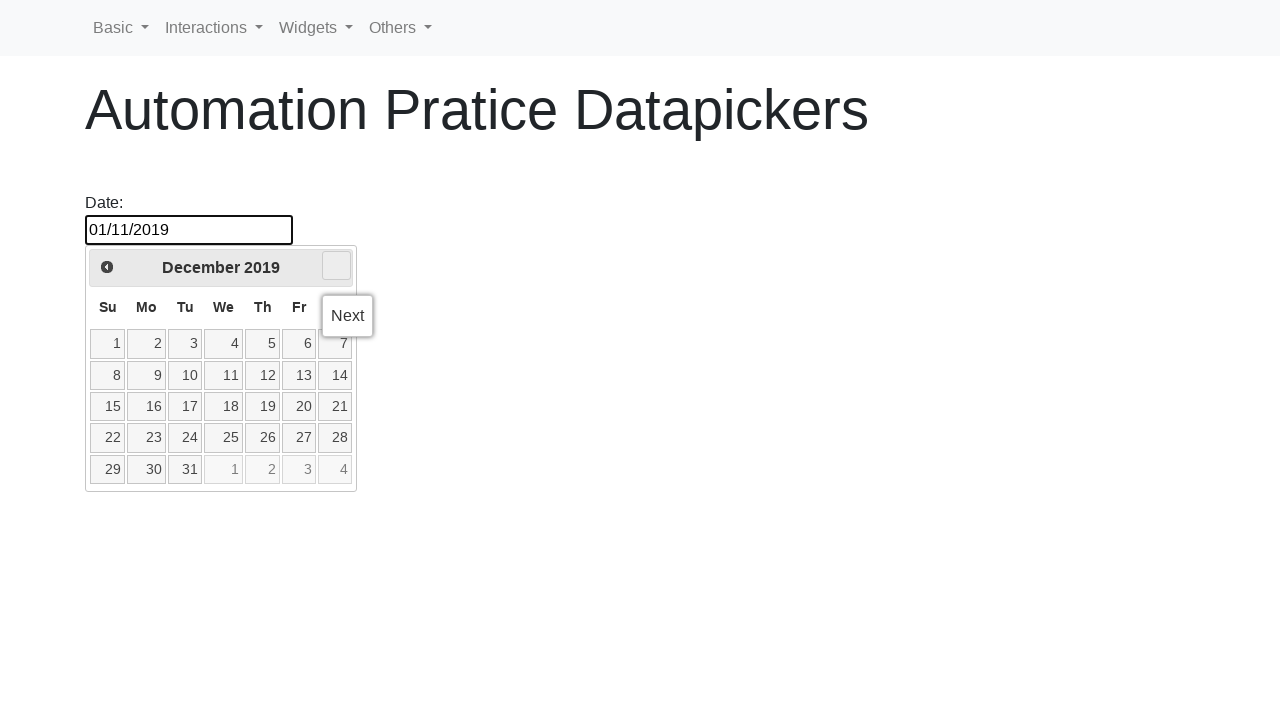

Clicked next button to navigate to year 2021 at (336, 266) on .ui-datepicker-next
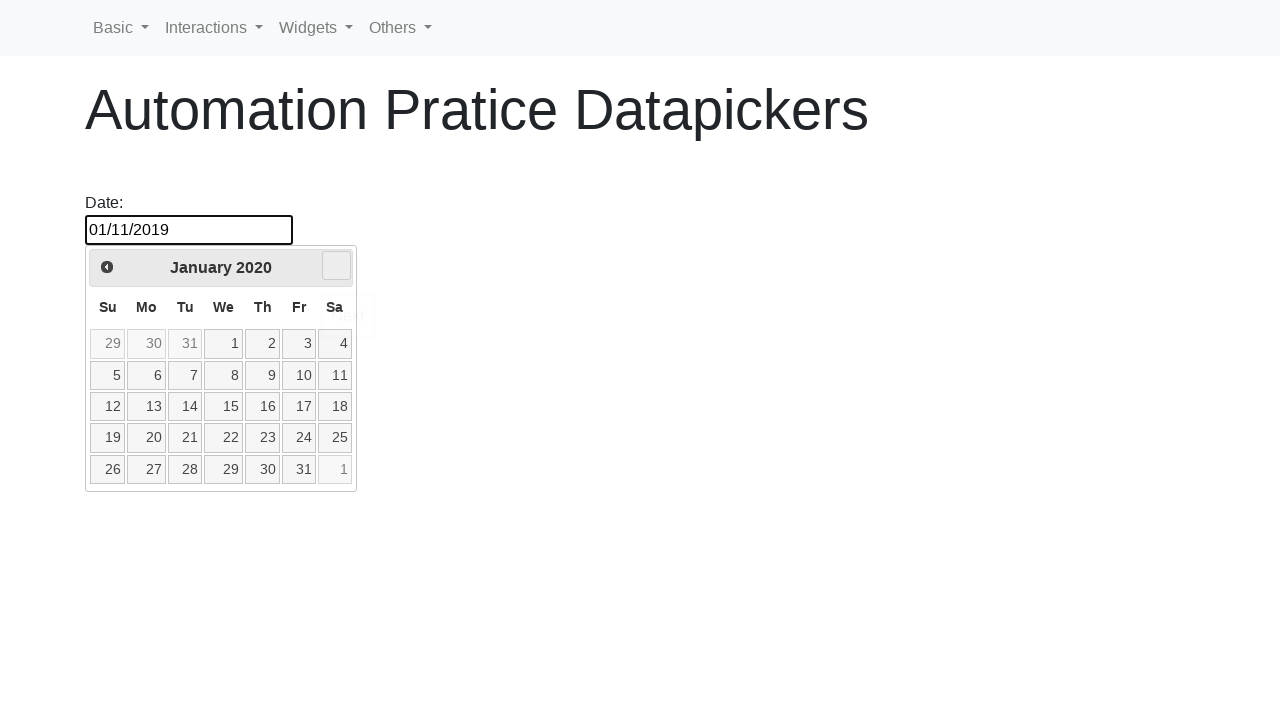

Waited 100ms for datepicker to update
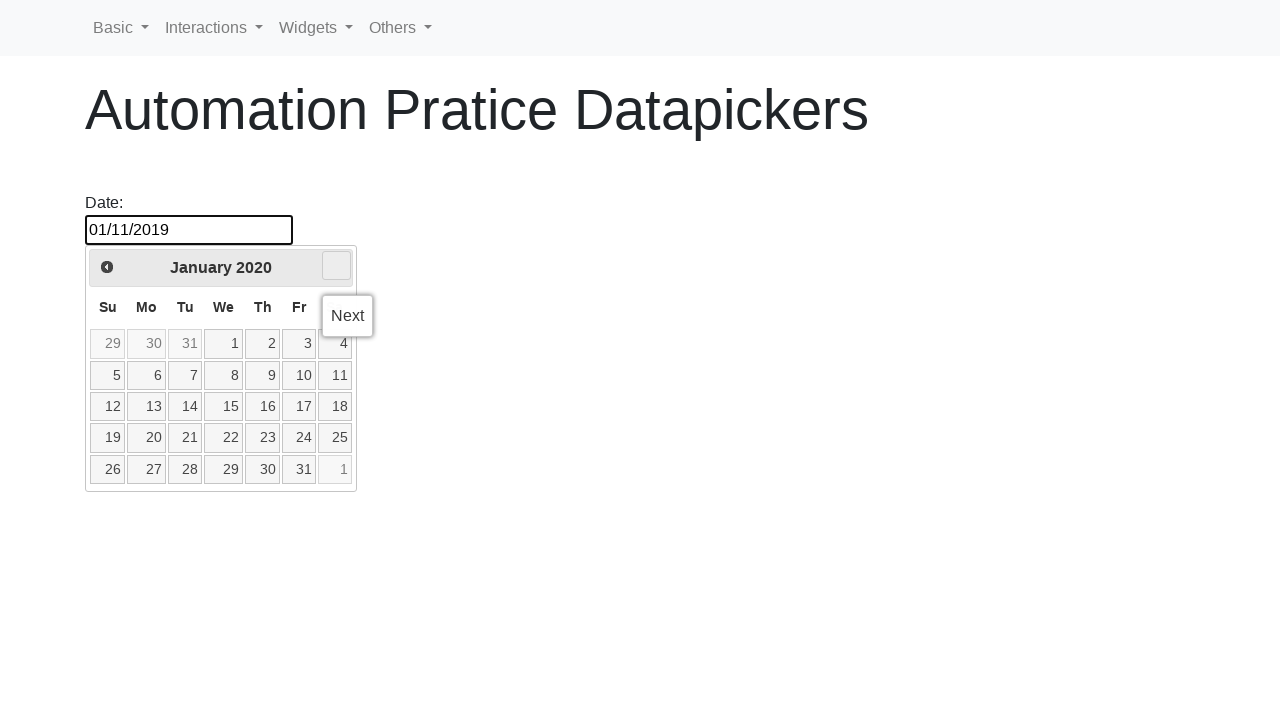

Clicked next button to navigate to year 2021 at (336, 266) on .ui-datepicker-next
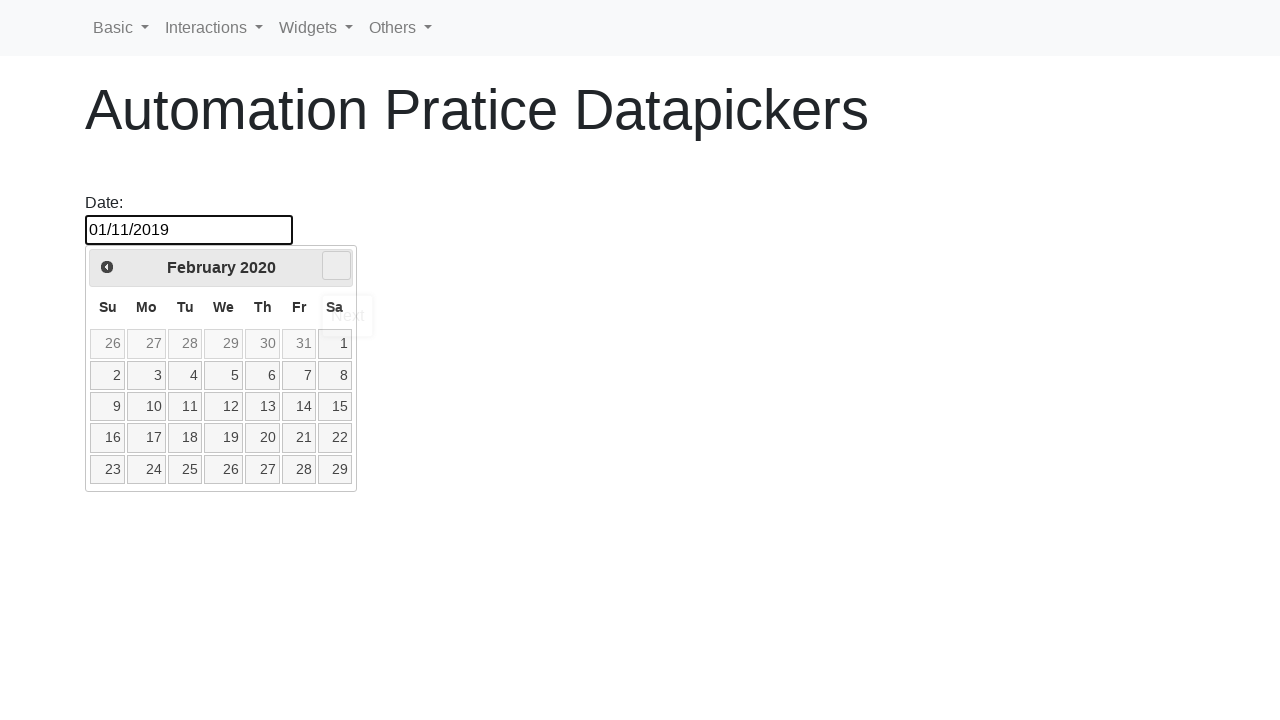

Waited 100ms for datepicker to update
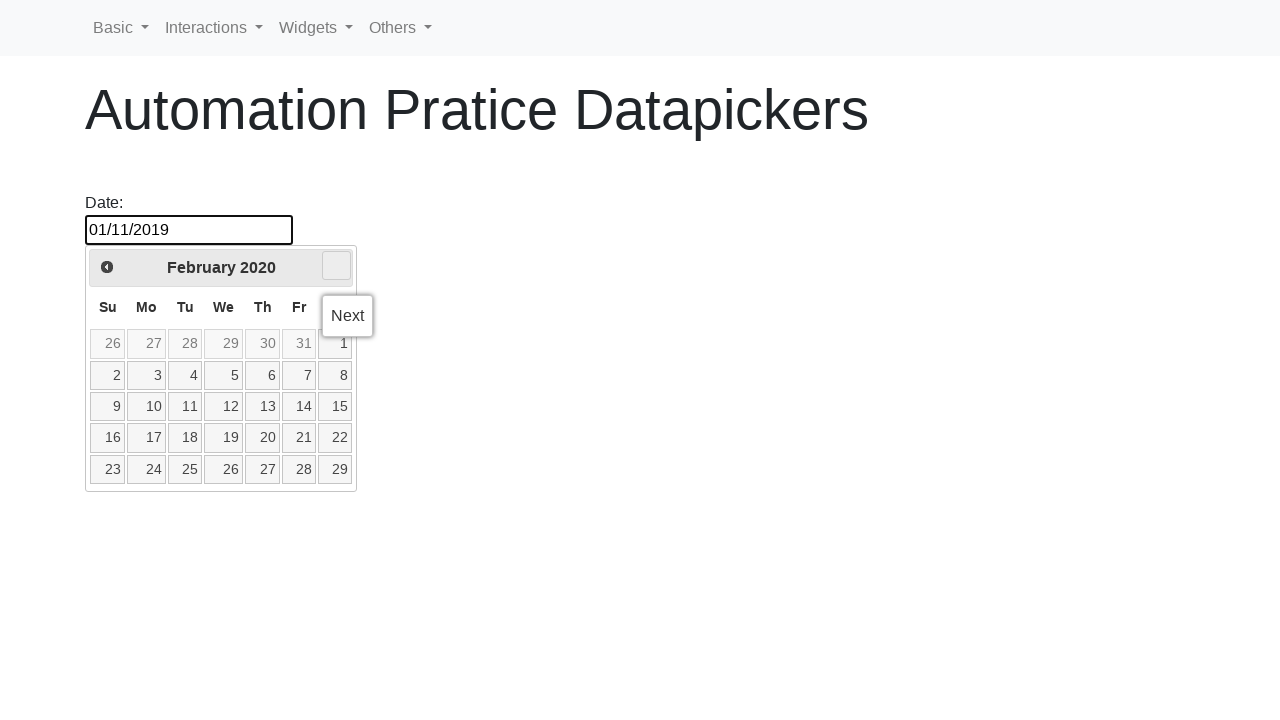

Clicked next button to navigate to year 2021 at (336, 266) on .ui-datepicker-next
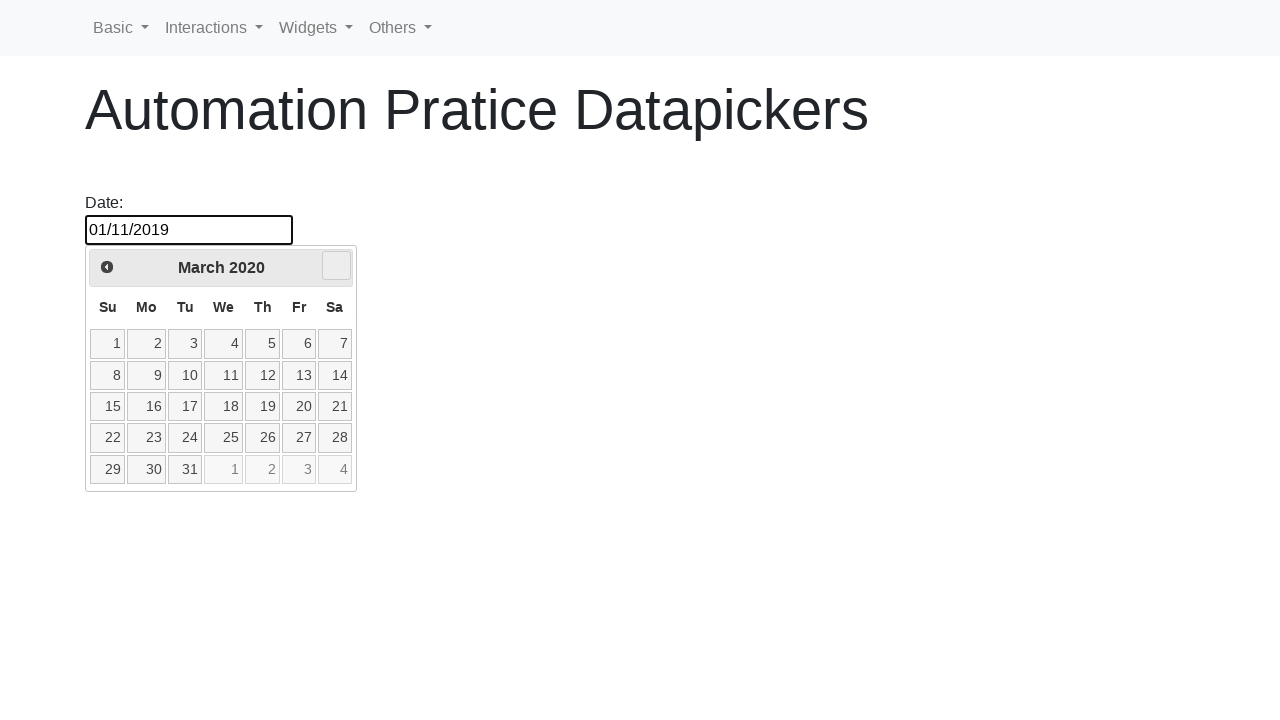

Waited 100ms for datepicker to update
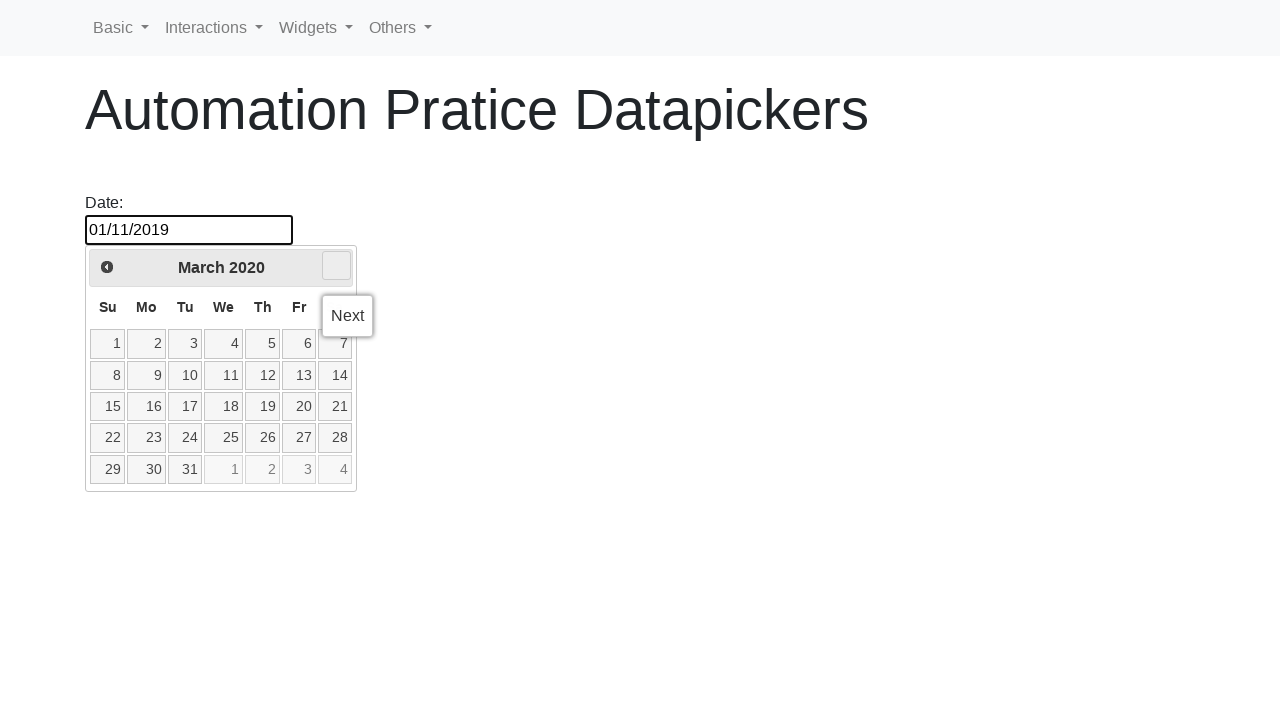

Clicked next button to navigate to year 2021 at (336, 266) on .ui-datepicker-next
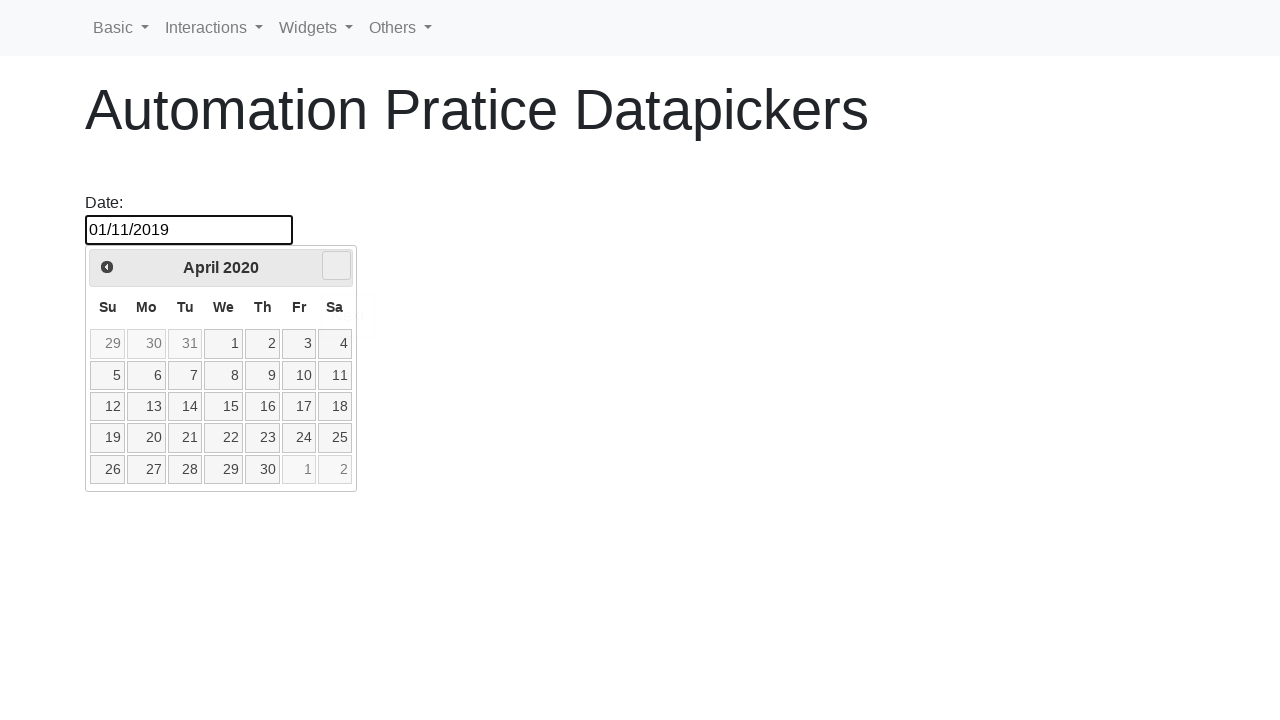

Waited 100ms for datepicker to update
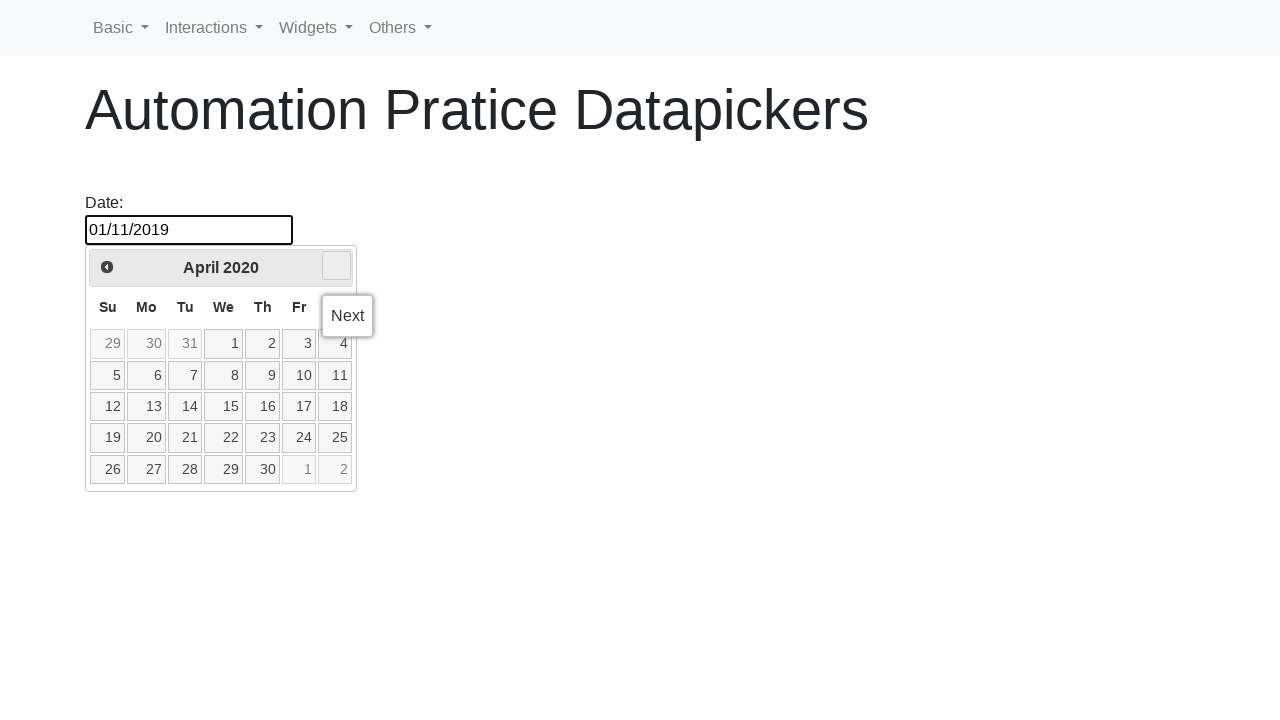

Clicked next button to navigate to year 2021 at (336, 266) on .ui-datepicker-next
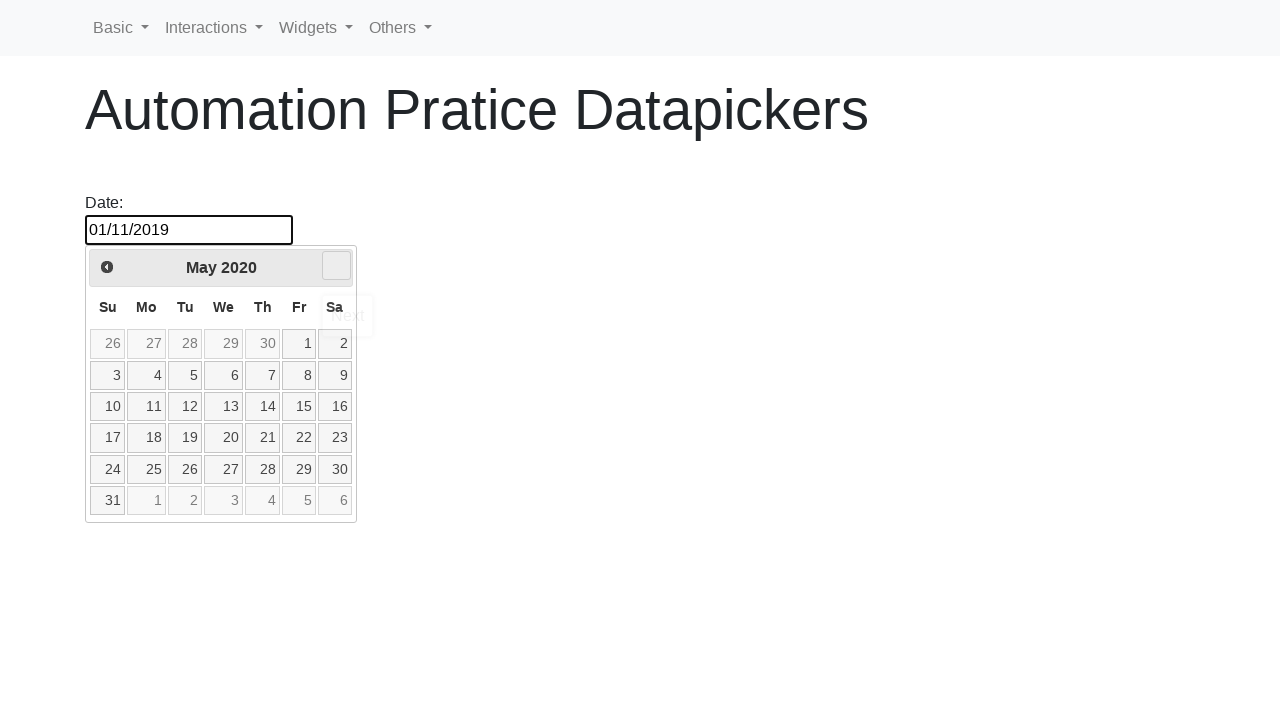

Waited 100ms for datepicker to update
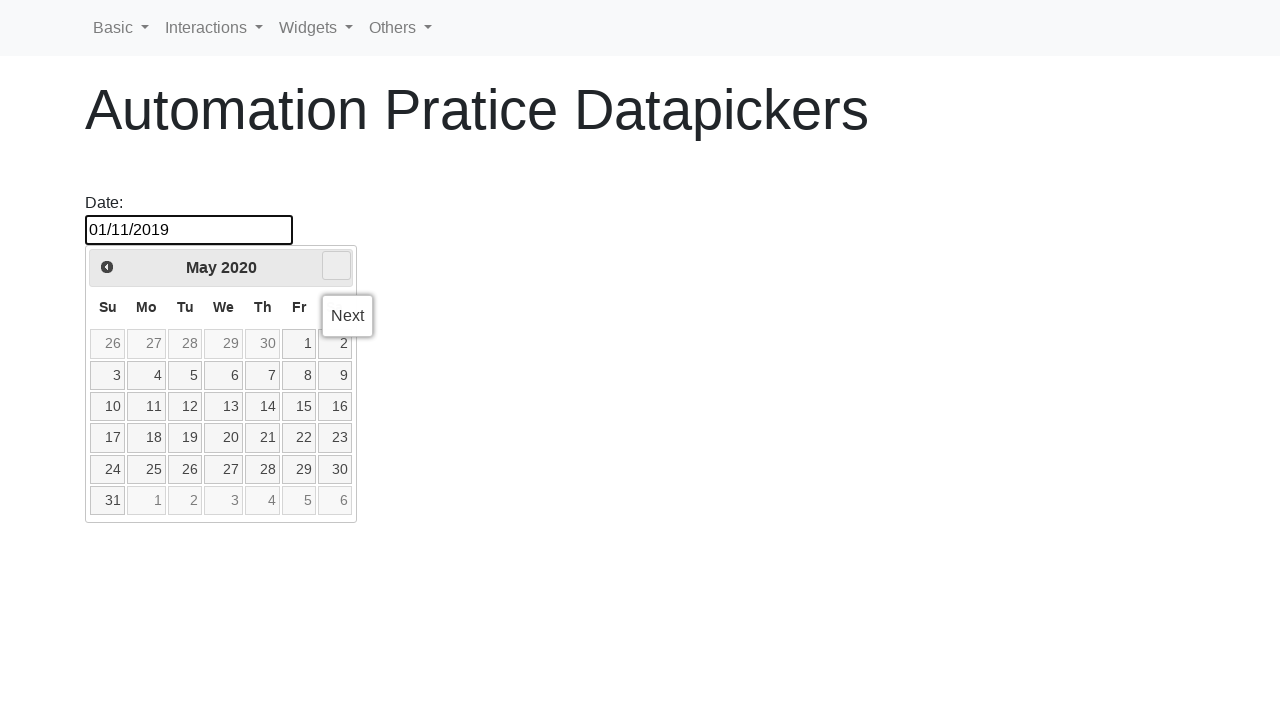

Clicked next button to navigate to year 2021 at (336, 266) on .ui-datepicker-next
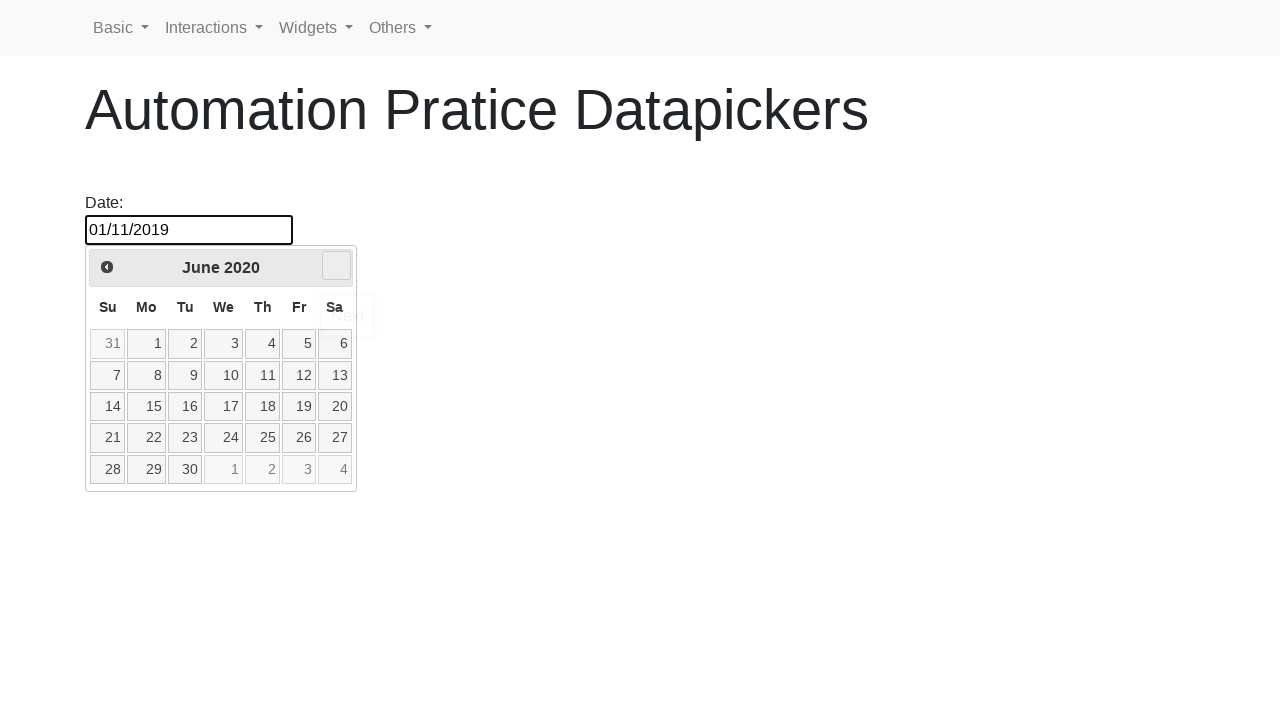

Waited 100ms for datepicker to update
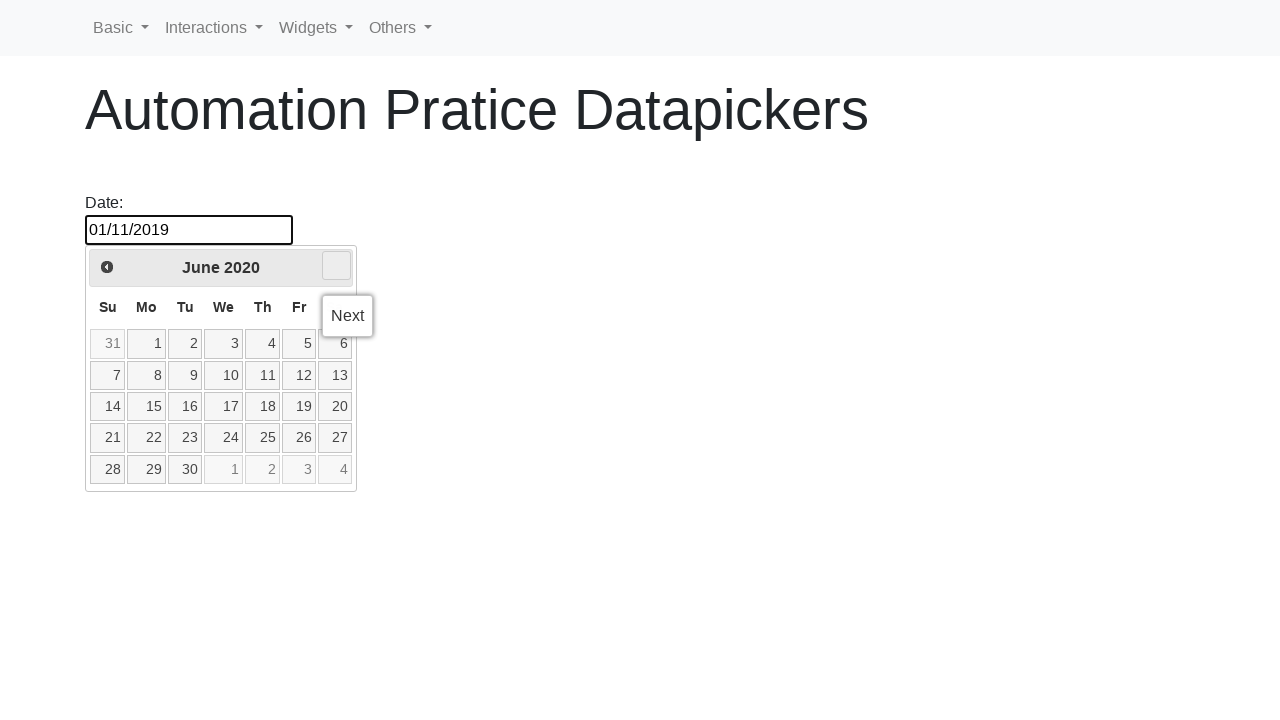

Clicked next button to navigate to year 2021 at (336, 266) on .ui-datepicker-next
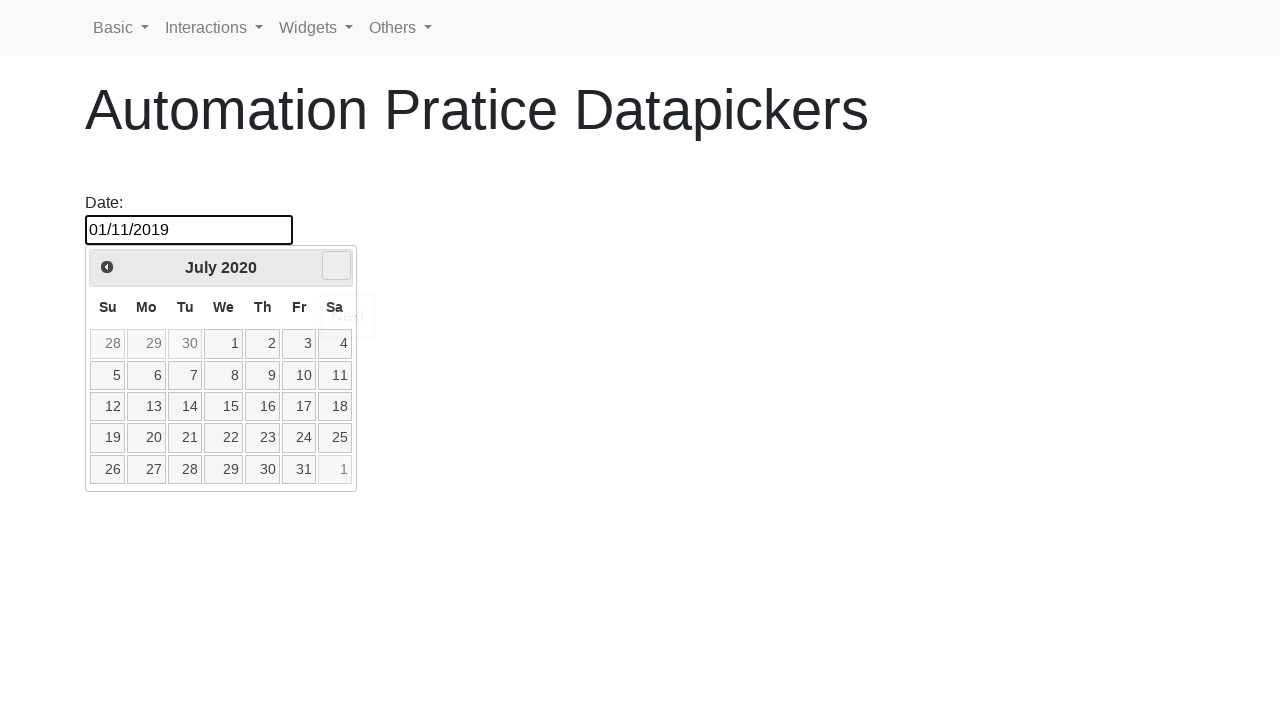

Waited 100ms for datepicker to update
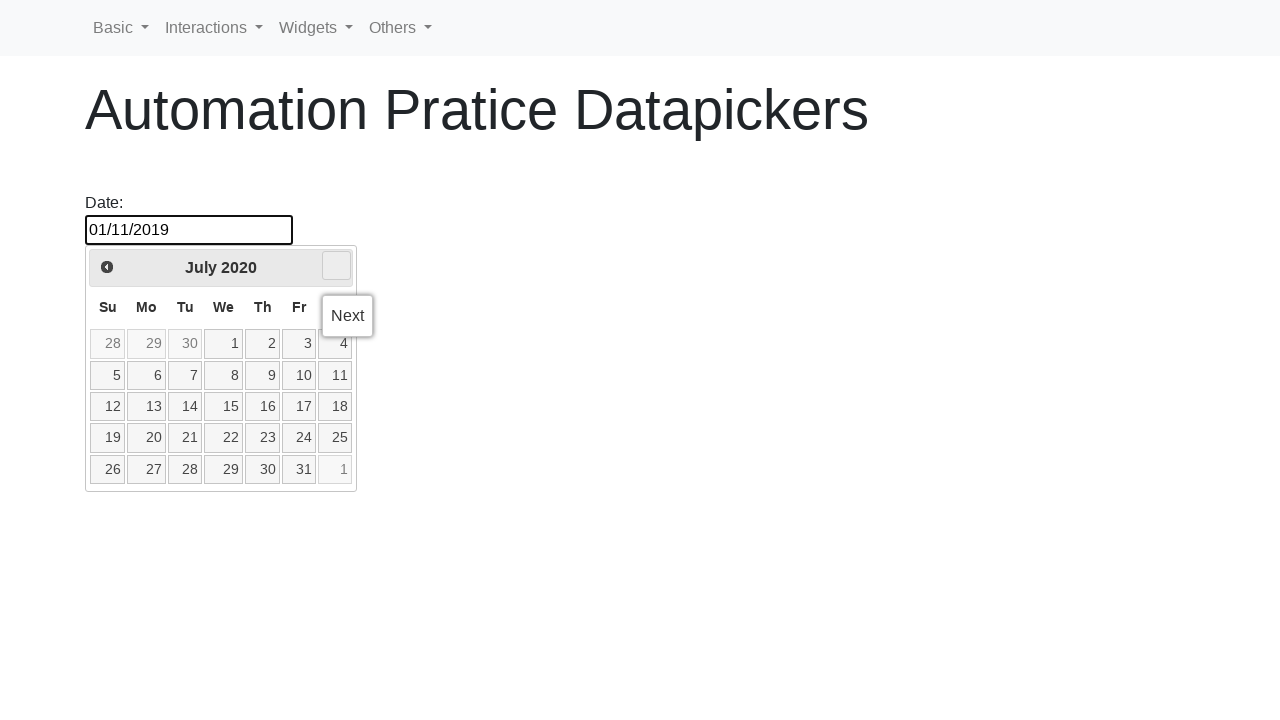

Clicked next button to navigate to year 2021 at (336, 266) on .ui-datepicker-next
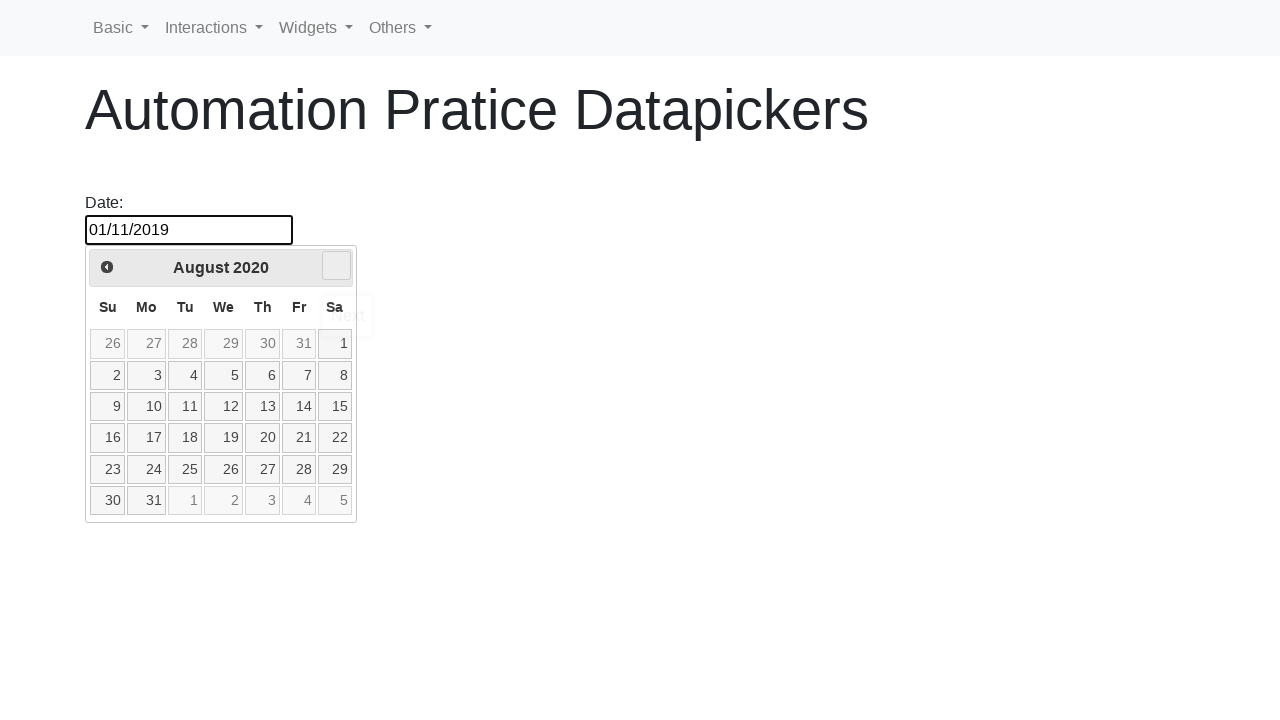

Waited 100ms for datepicker to update
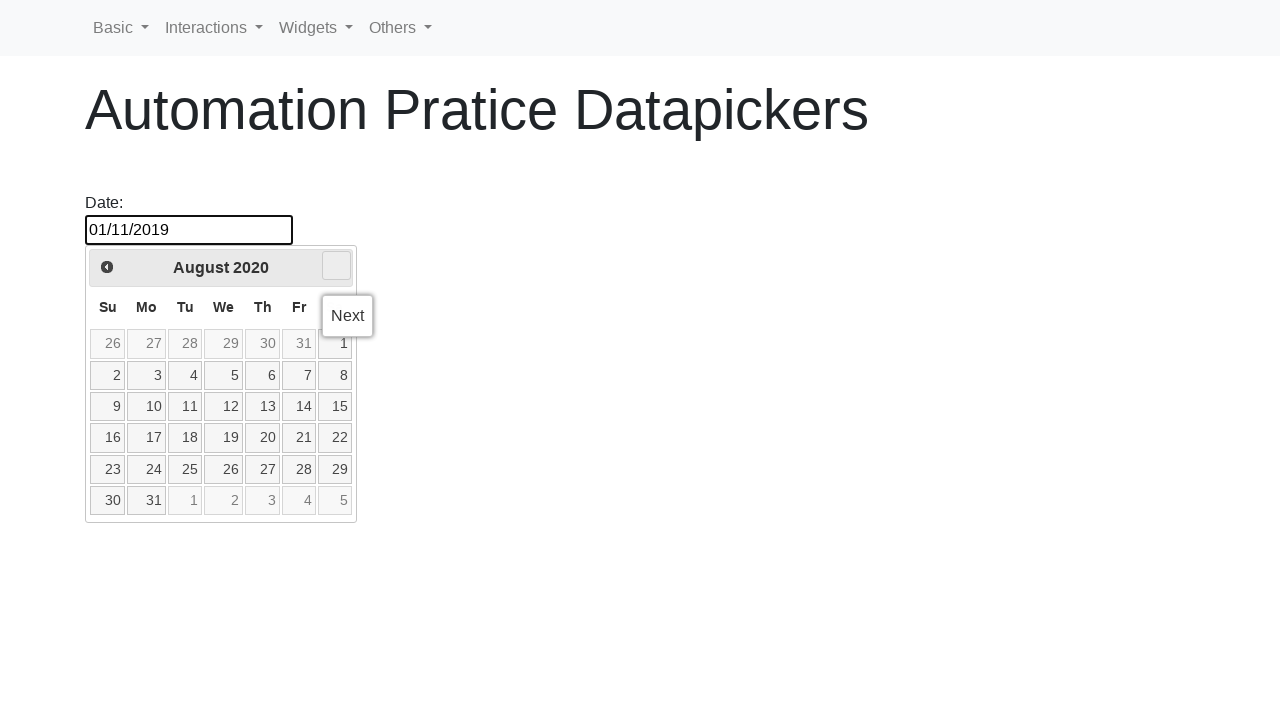

Clicked next button to navigate to year 2021 at (336, 266) on .ui-datepicker-next
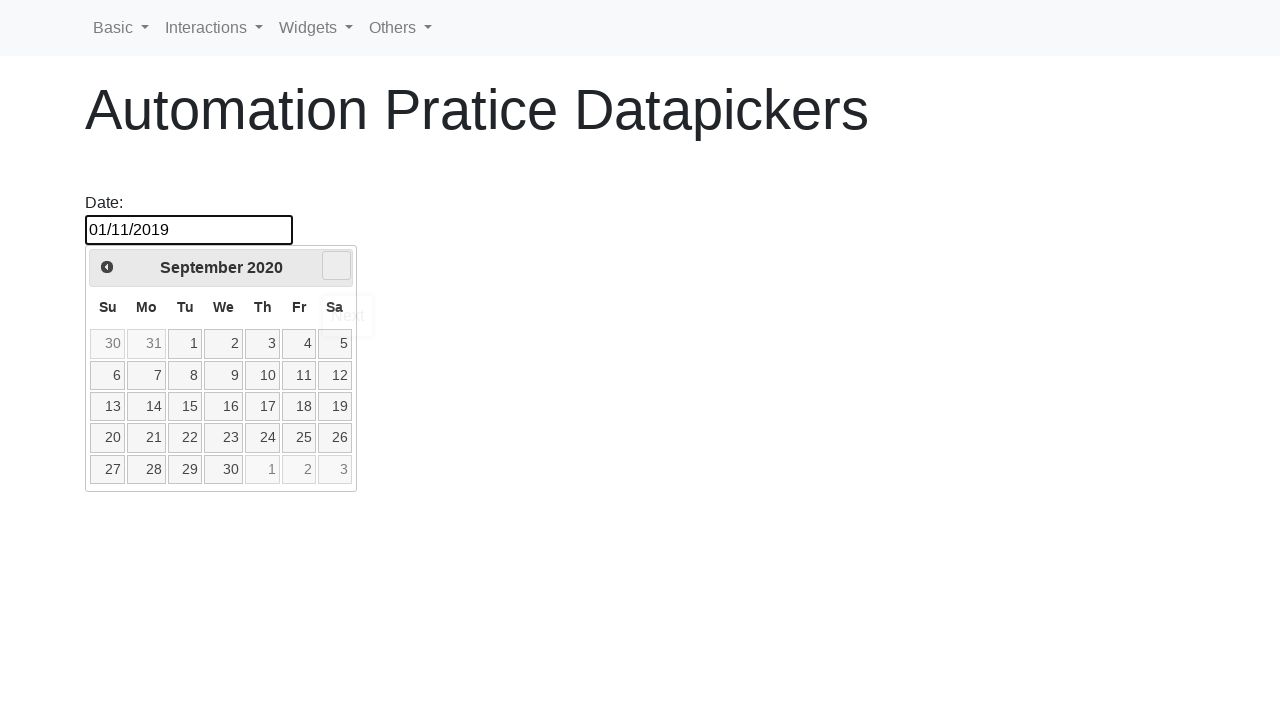

Waited 100ms for datepicker to update
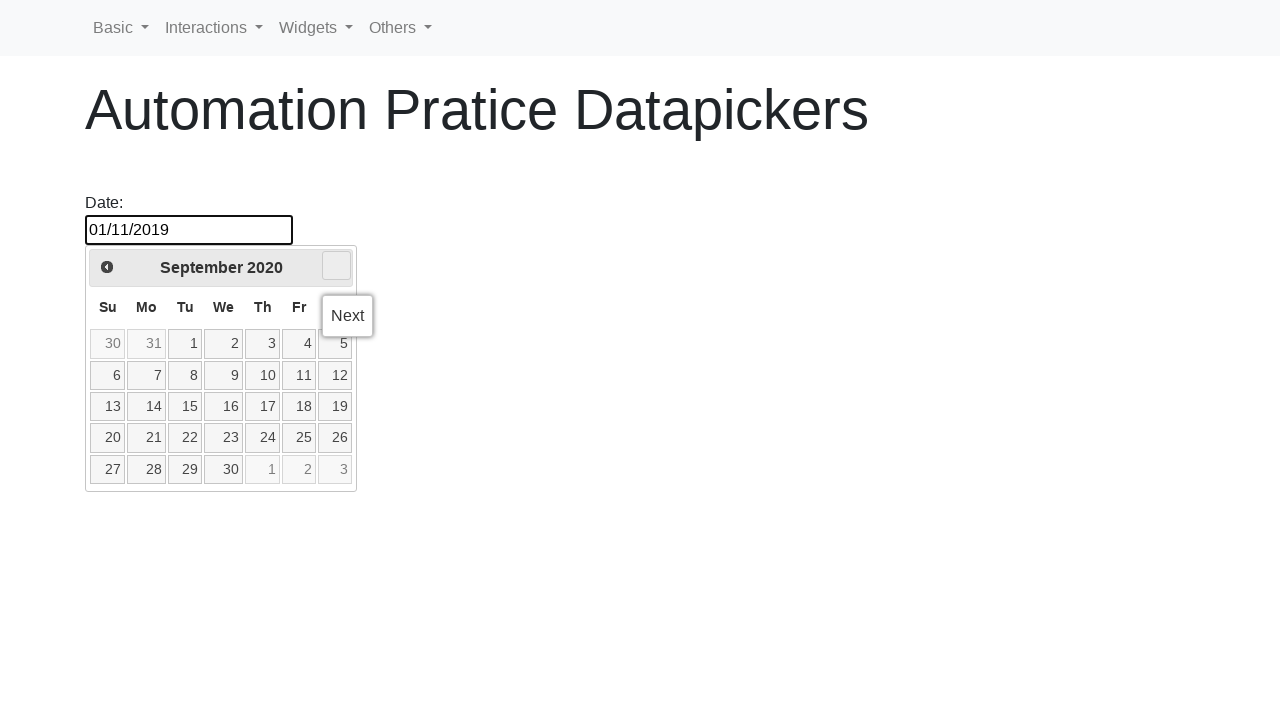

Clicked next button to navigate to year 2021 at (336, 266) on .ui-datepicker-next
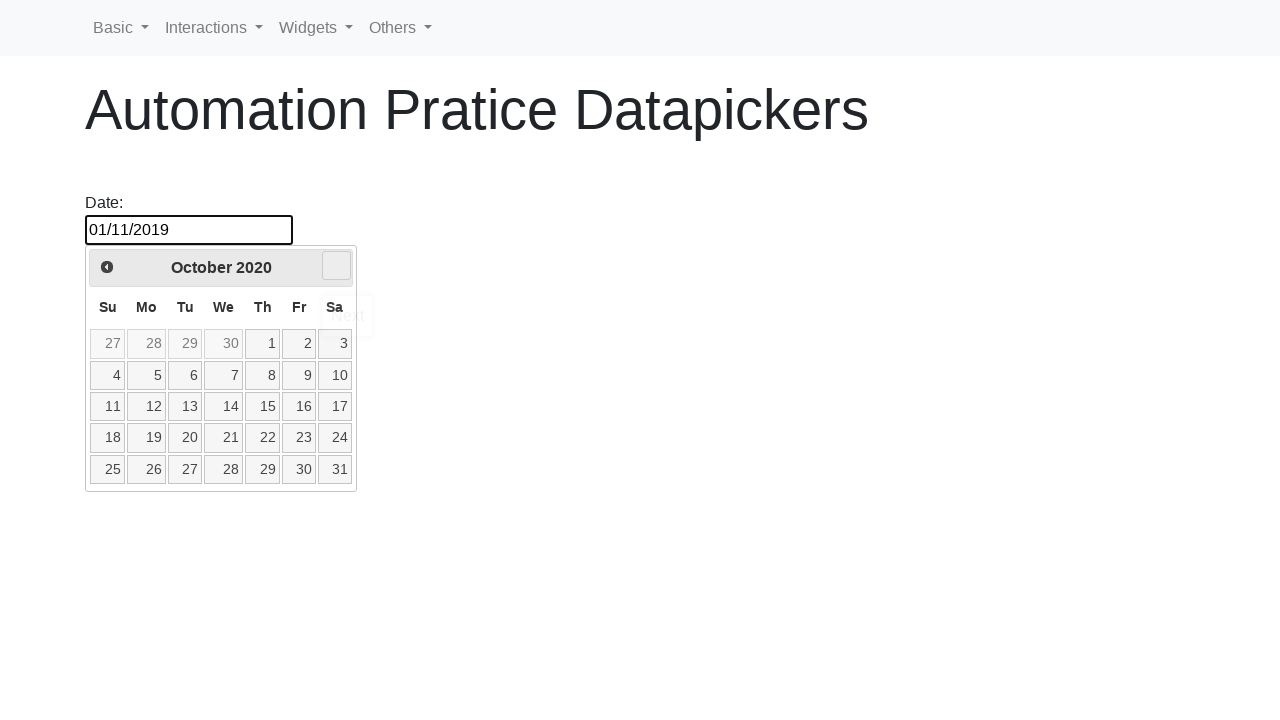

Waited 100ms for datepicker to update
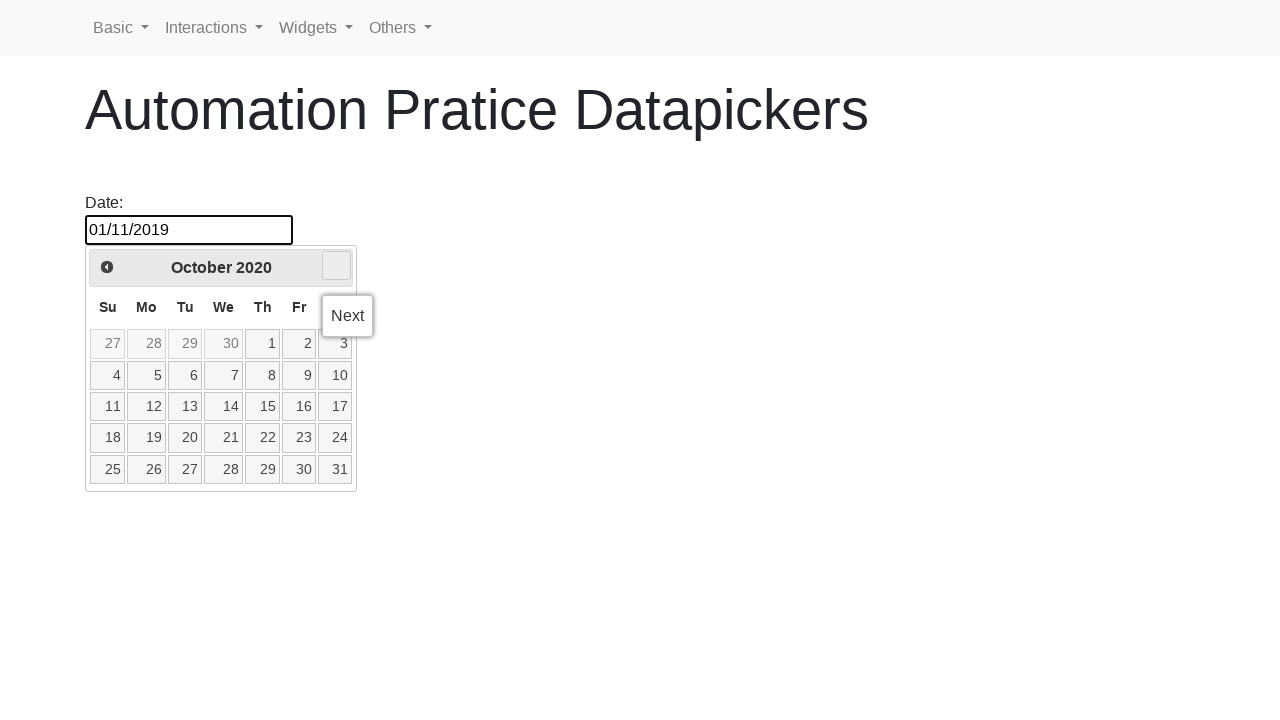

Clicked next button to navigate to year 2021 at (336, 266) on .ui-datepicker-next
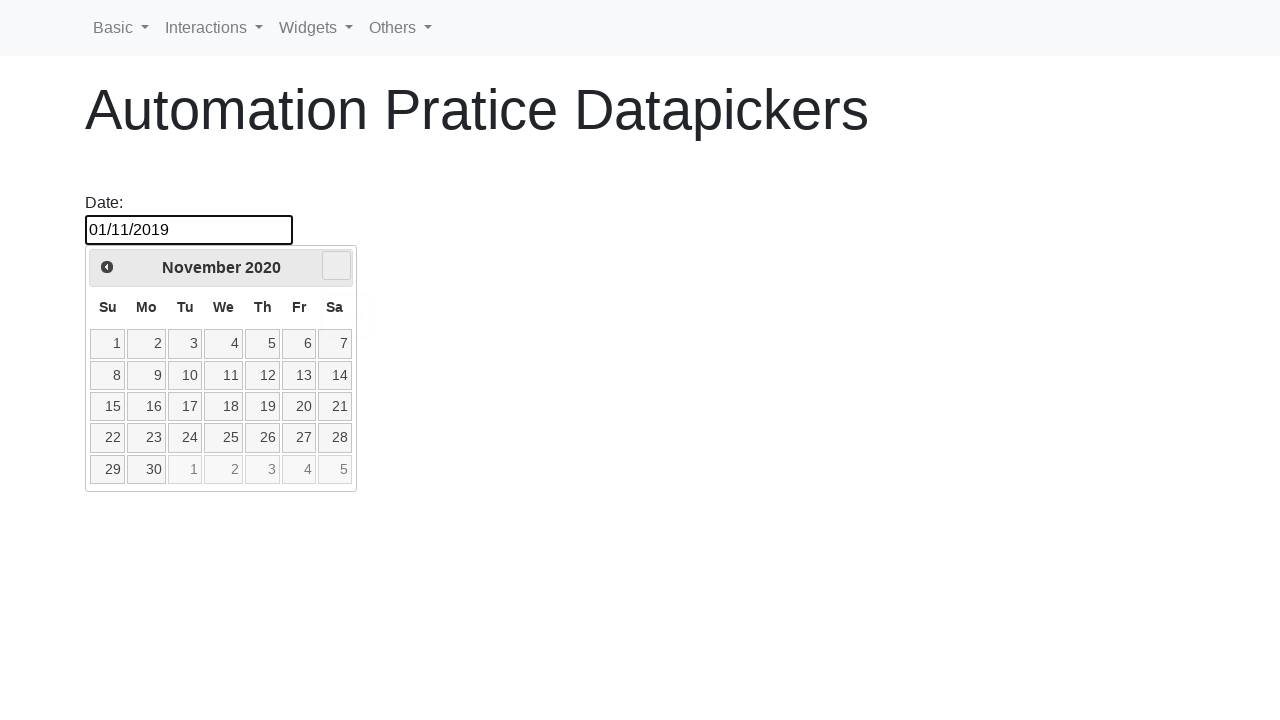

Waited 100ms for datepicker to update
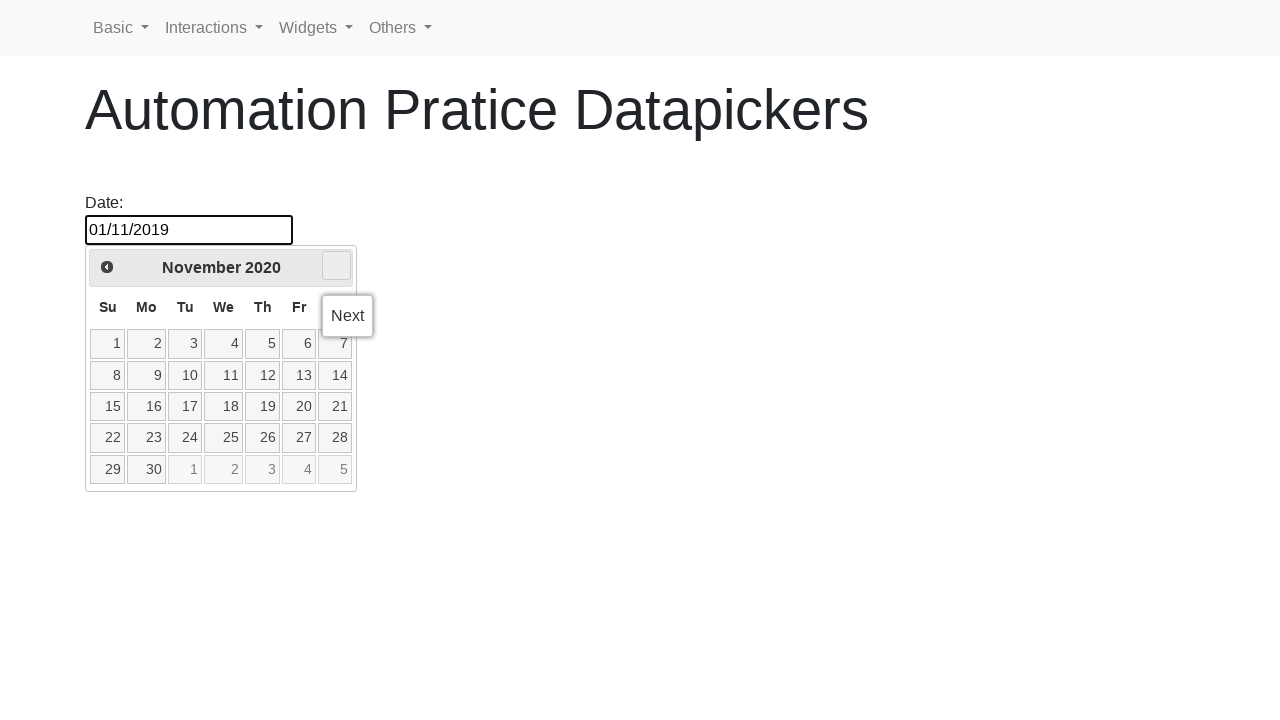

Clicked next button to navigate to year 2021 at (336, 266) on .ui-datepicker-next
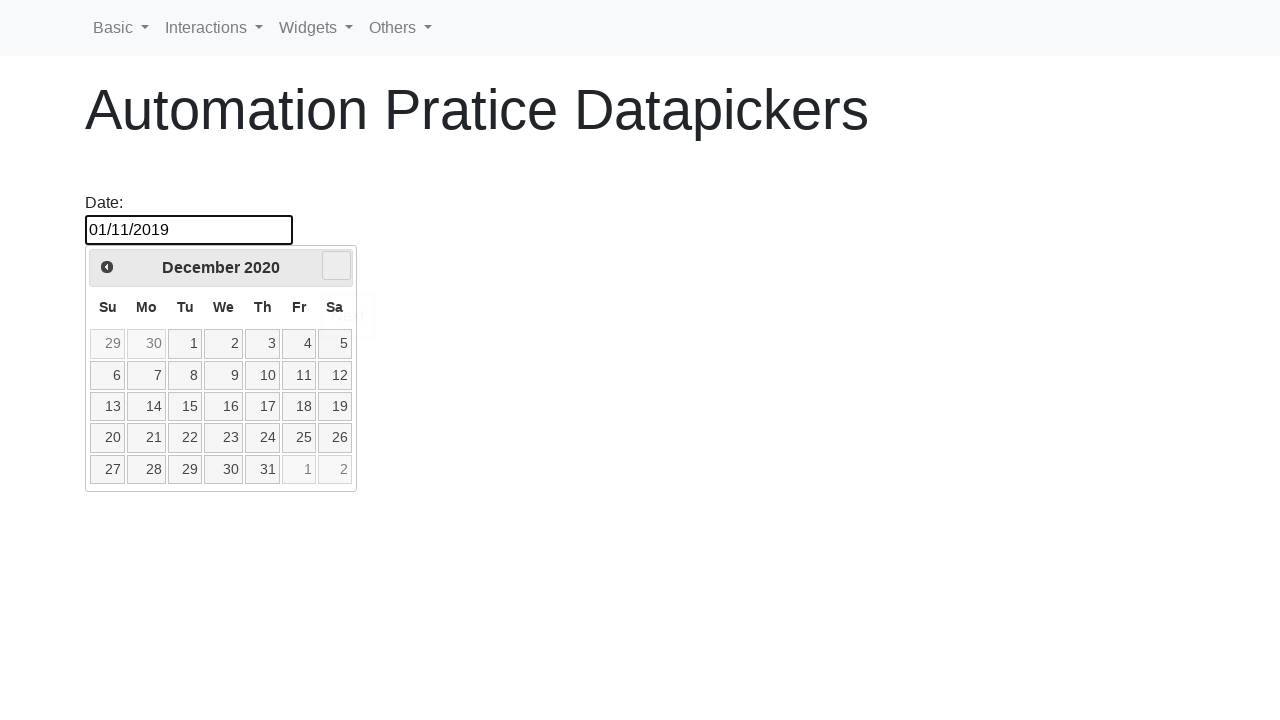

Waited 100ms for datepicker to update
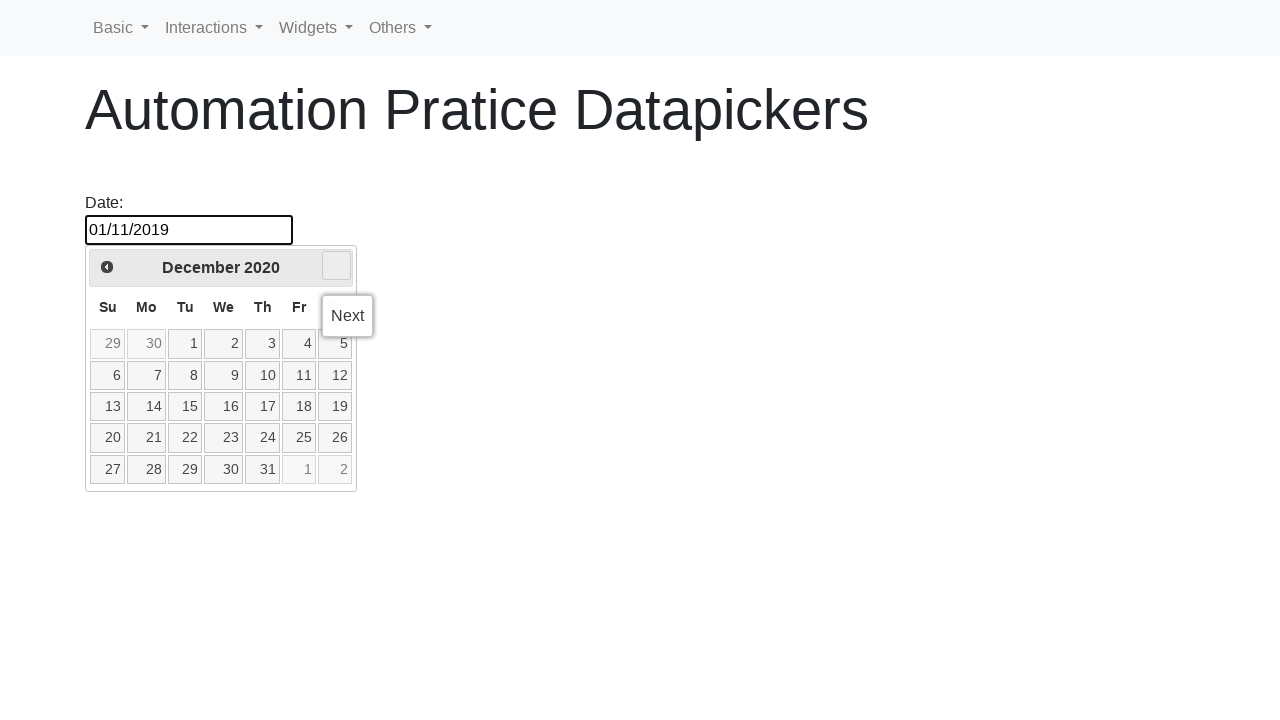

Clicked next button to navigate to year 2021 at (336, 266) on .ui-datepicker-next
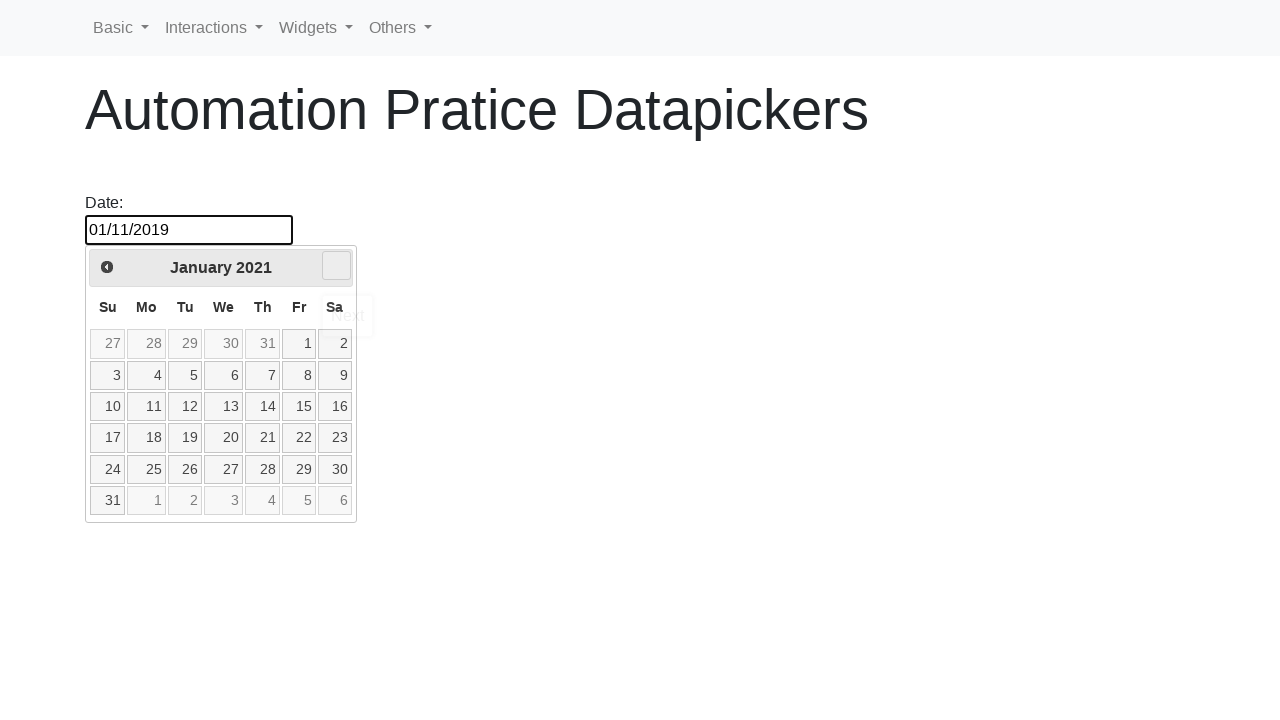

Waited 100ms for datepicker to update
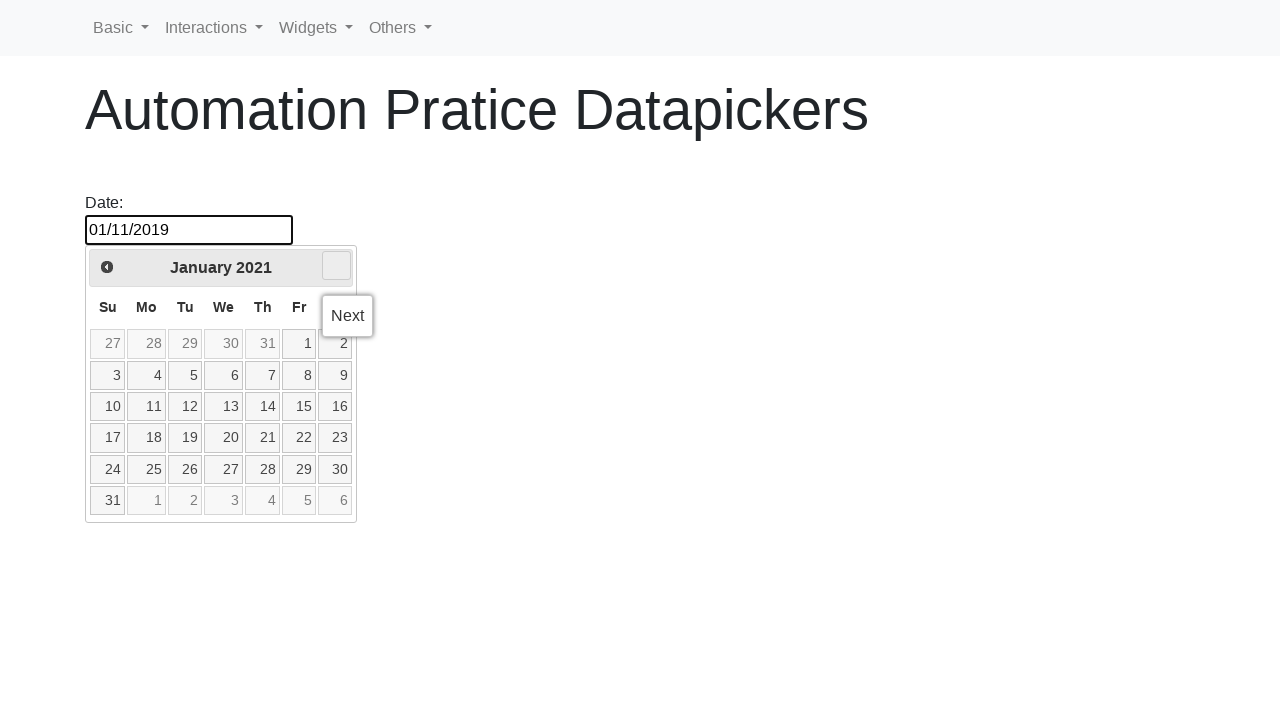

Clicked next button to navigate to month December at (336, 266) on .ui-datepicker-next
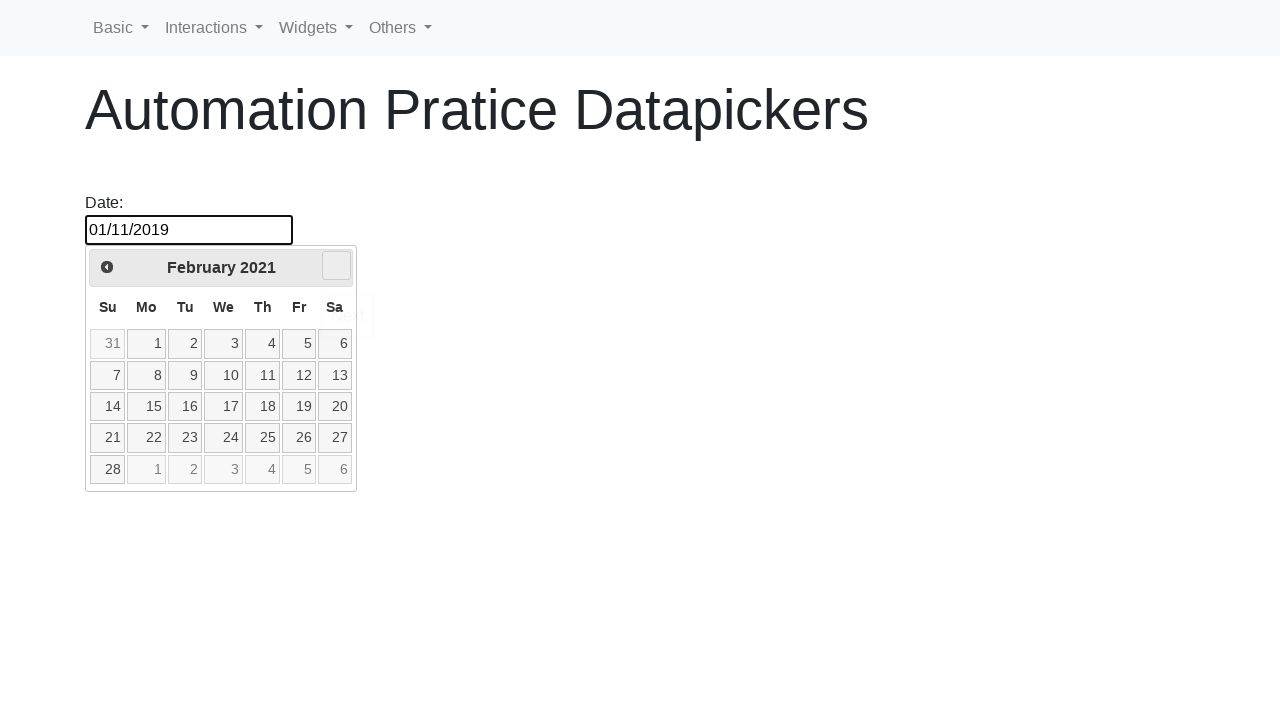

Waited 100ms for datepicker to update
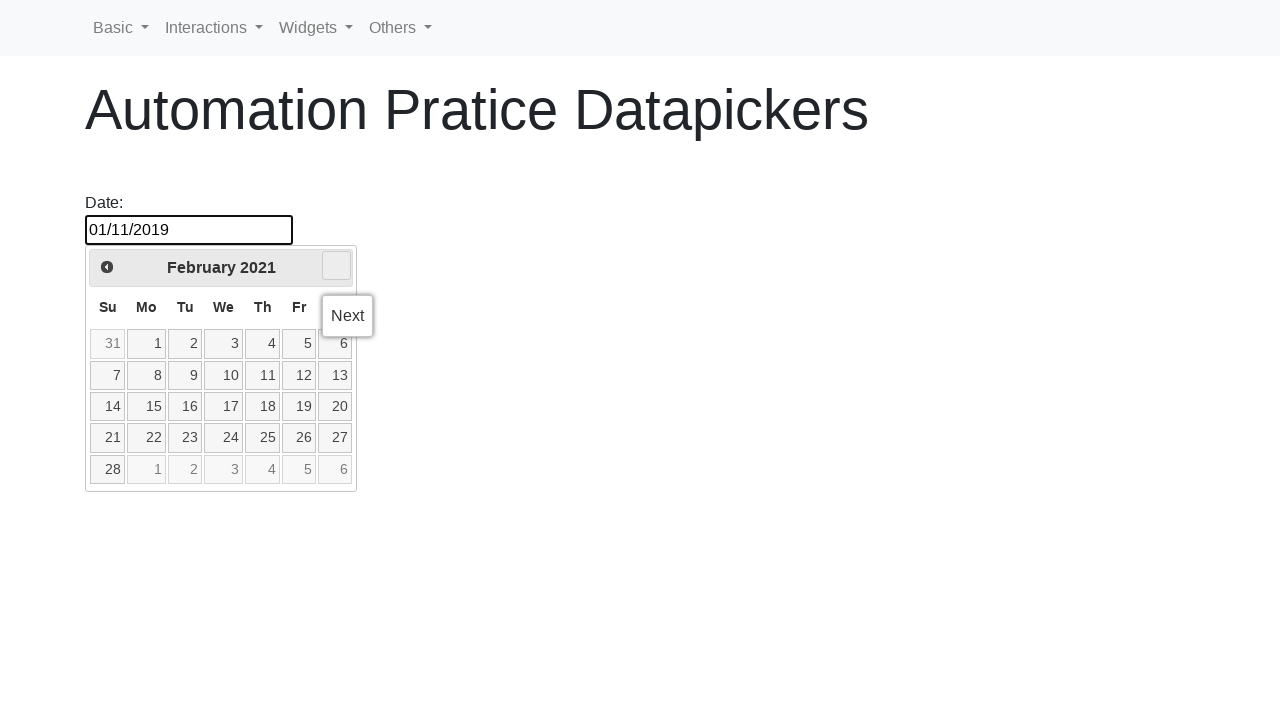

Clicked next button to navigate to month December at (336, 266) on .ui-datepicker-next
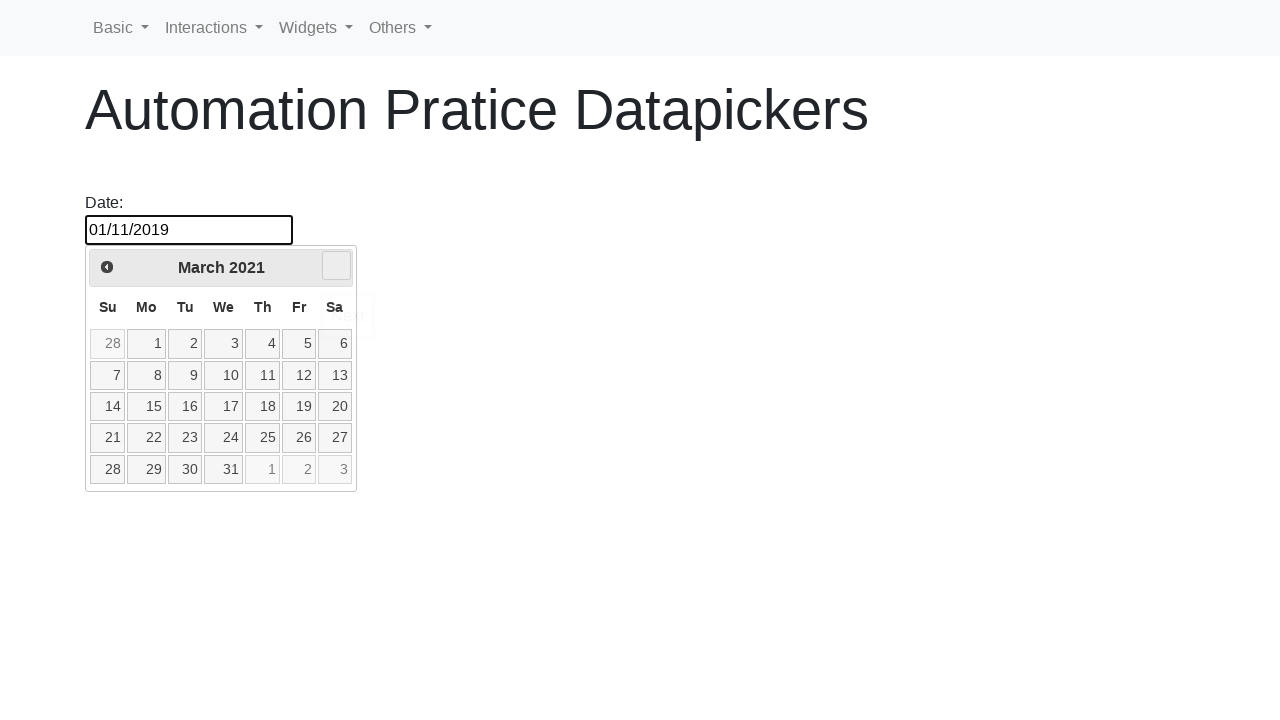

Waited 100ms for datepicker to update
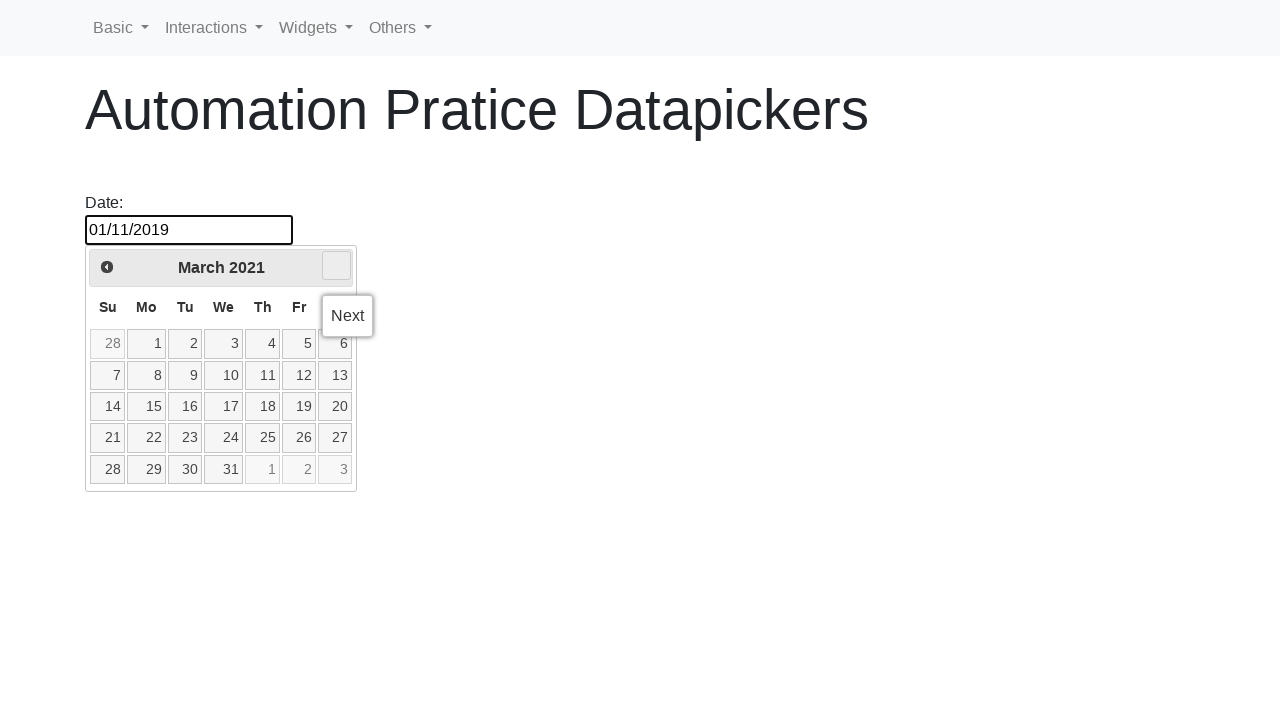

Clicked next button to navigate to month December at (336, 266) on .ui-datepicker-next
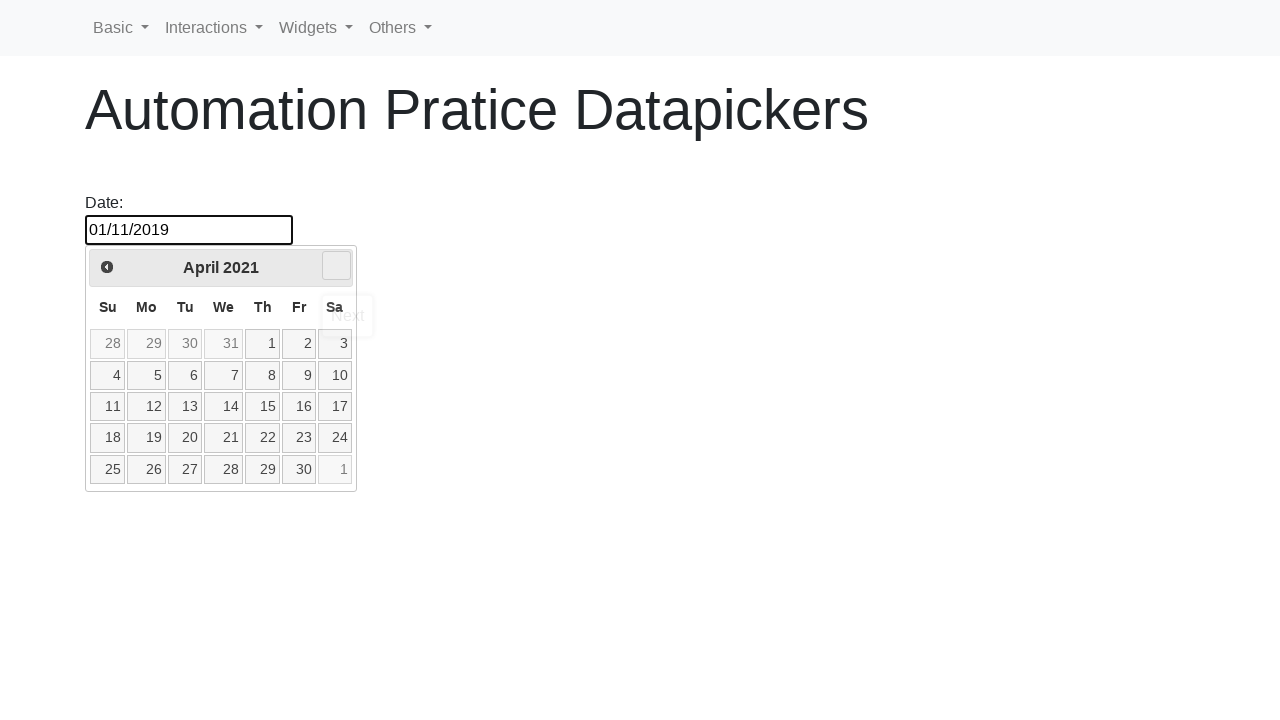

Waited 100ms for datepicker to update
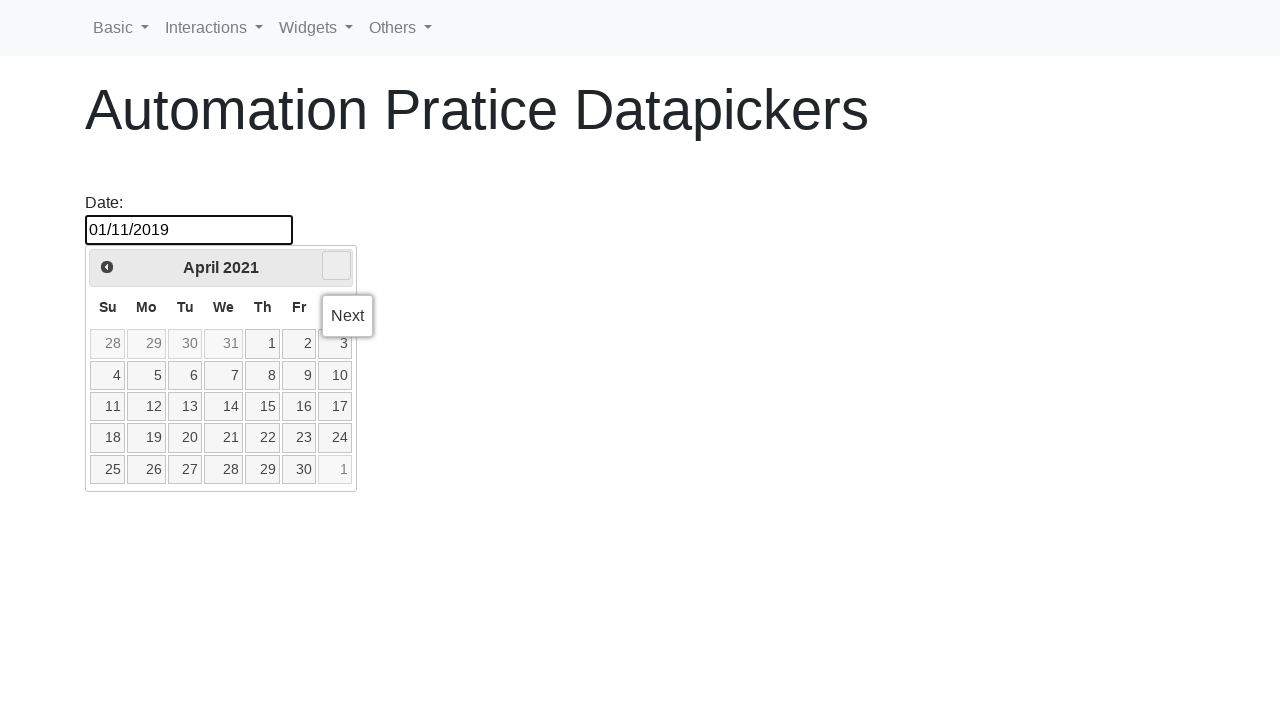

Clicked next button to navigate to month December at (336, 266) on .ui-datepicker-next
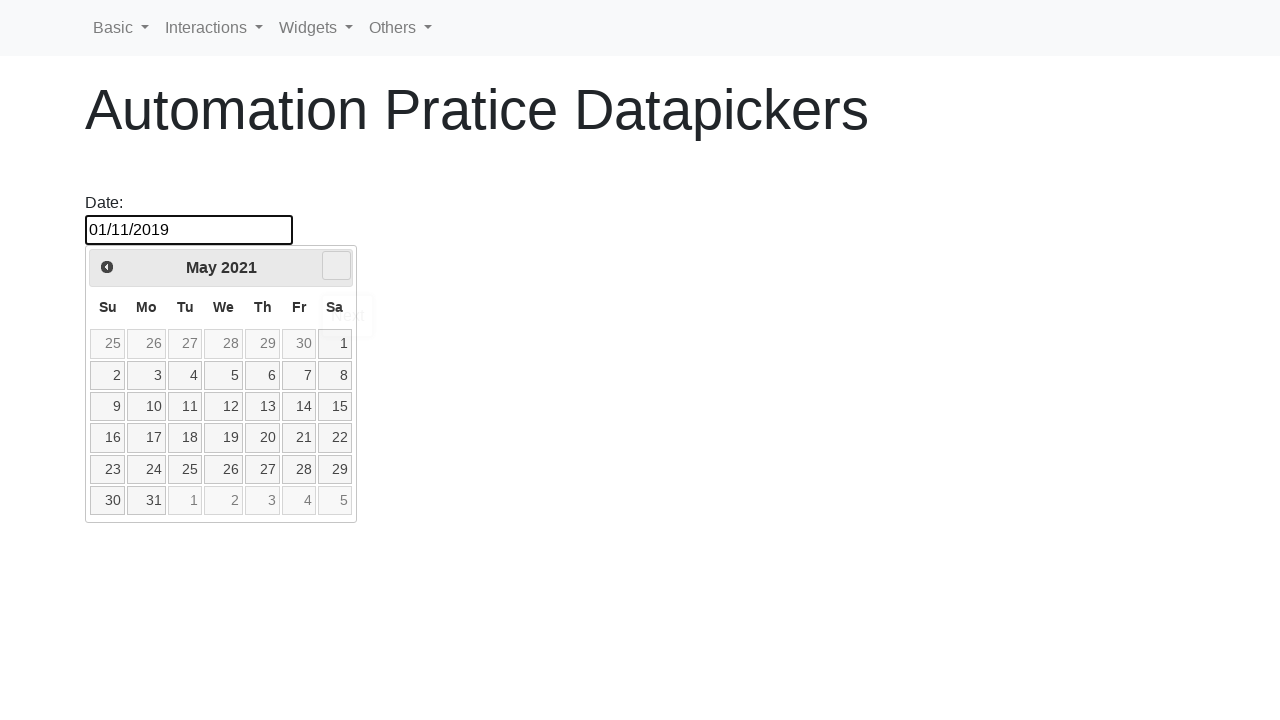

Waited 100ms for datepicker to update
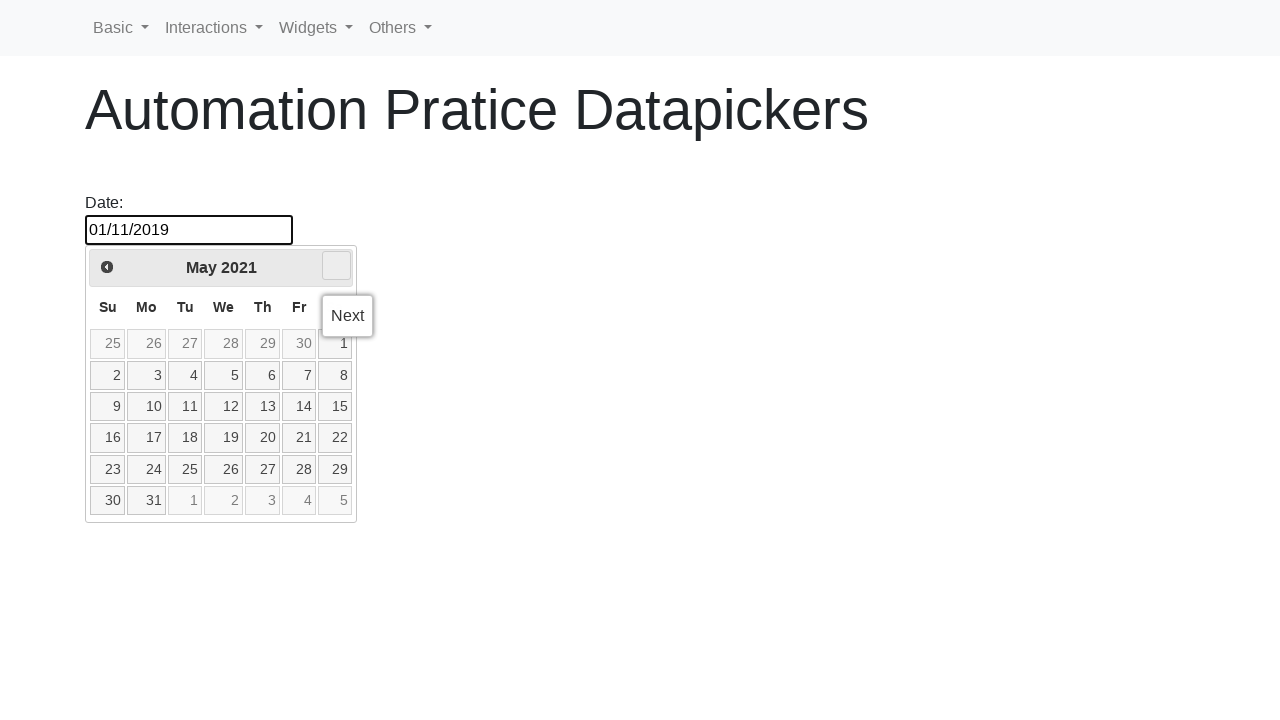

Clicked next button to navigate to month December at (336, 266) on .ui-datepicker-next
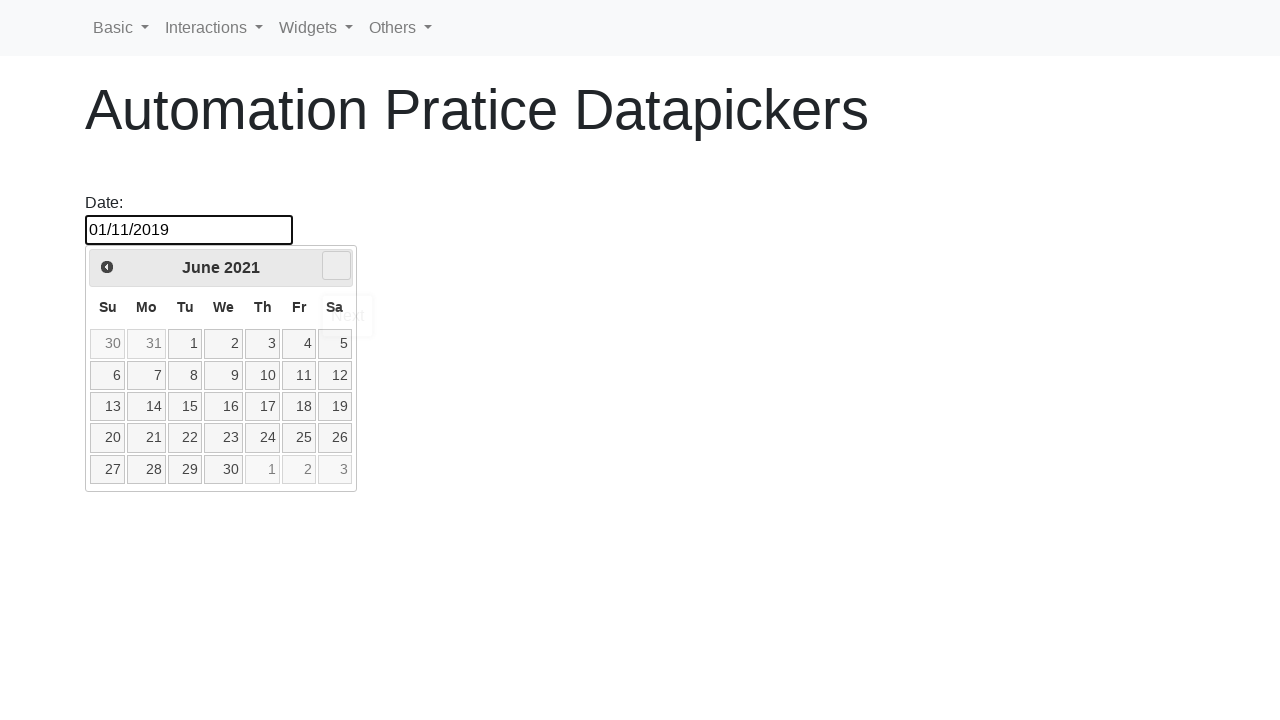

Waited 100ms for datepicker to update
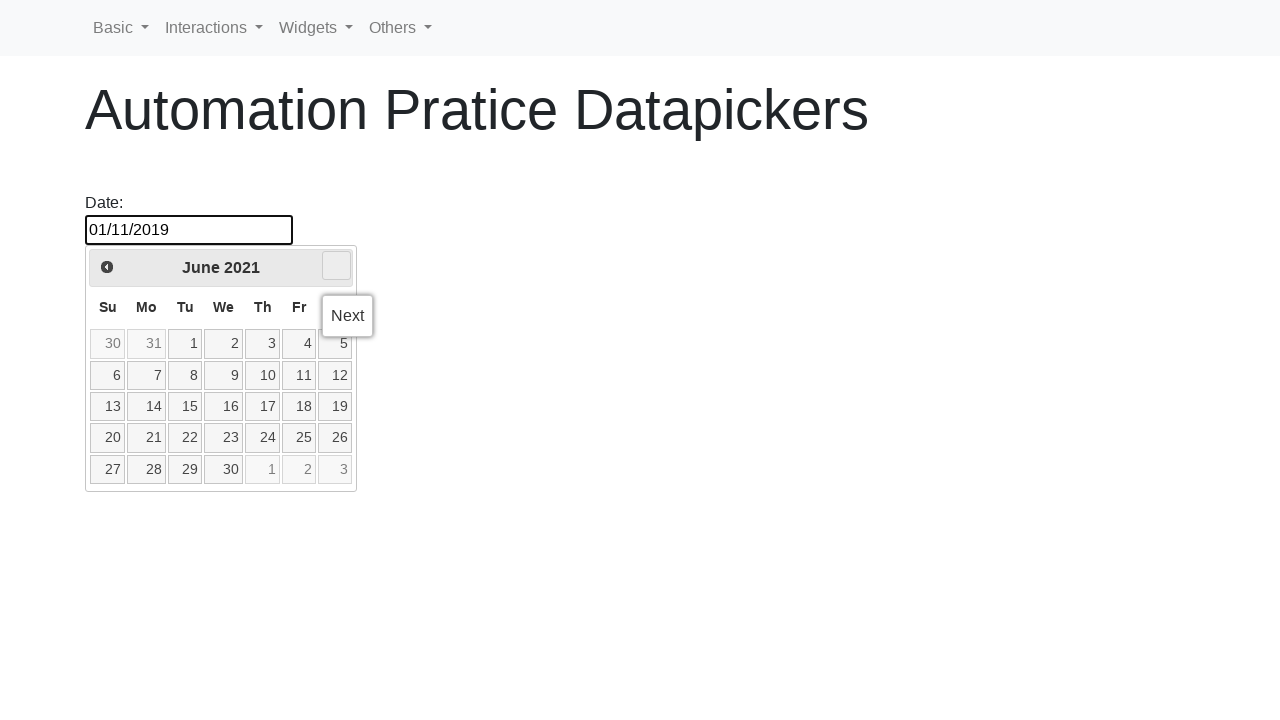

Clicked next button to navigate to month December at (336, 266) on .ui-datepicker-next
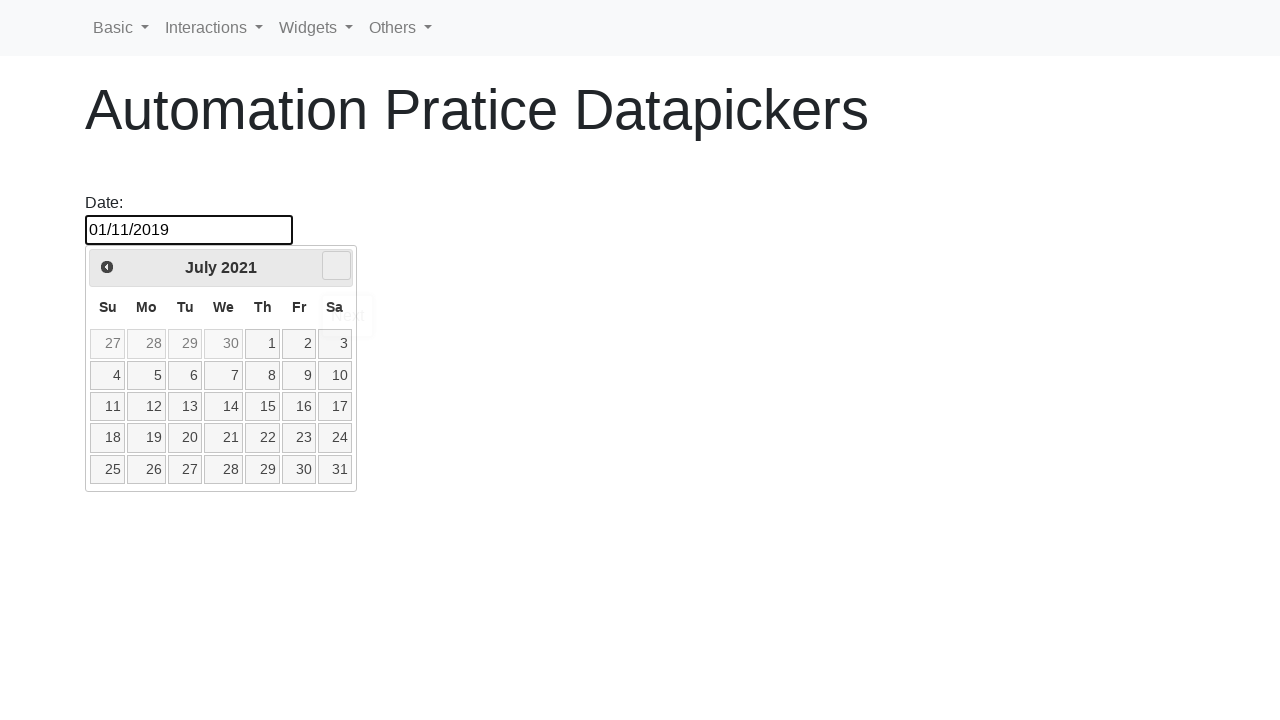

Waited 100ms for datepicker to update
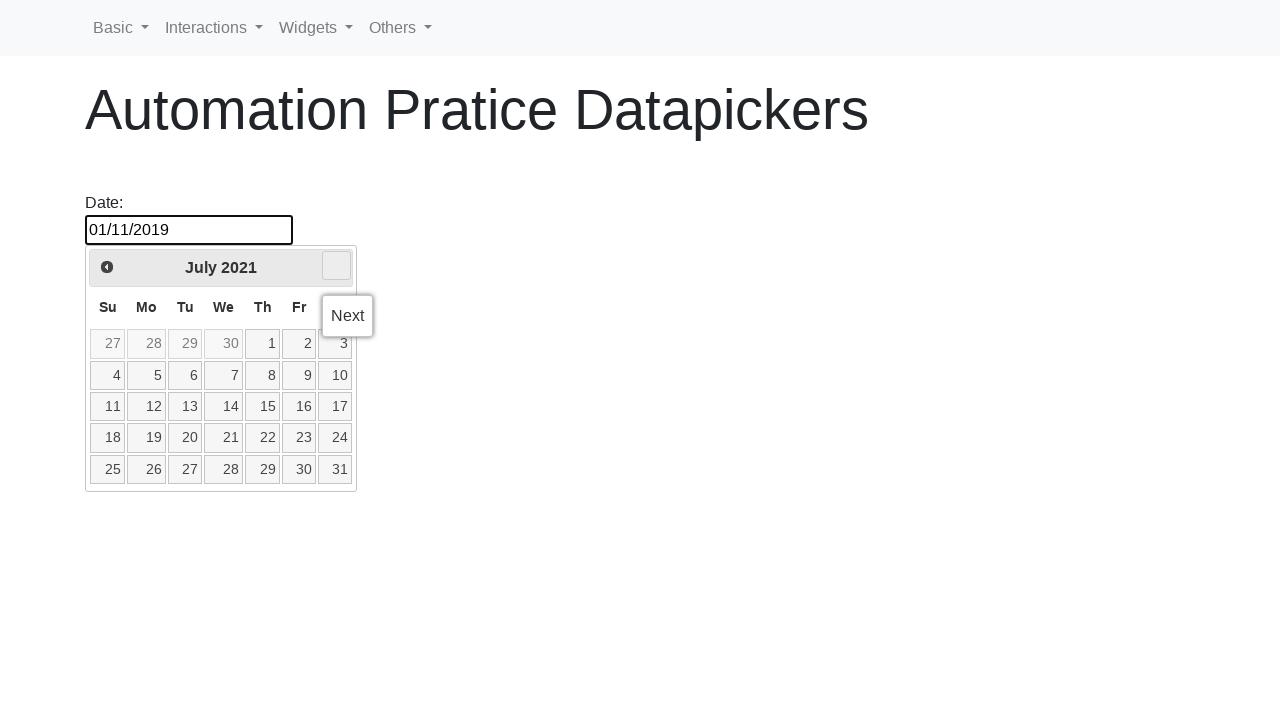

Clicked next button to navigate to month December at (336, 266) on .ui-datepicker-next
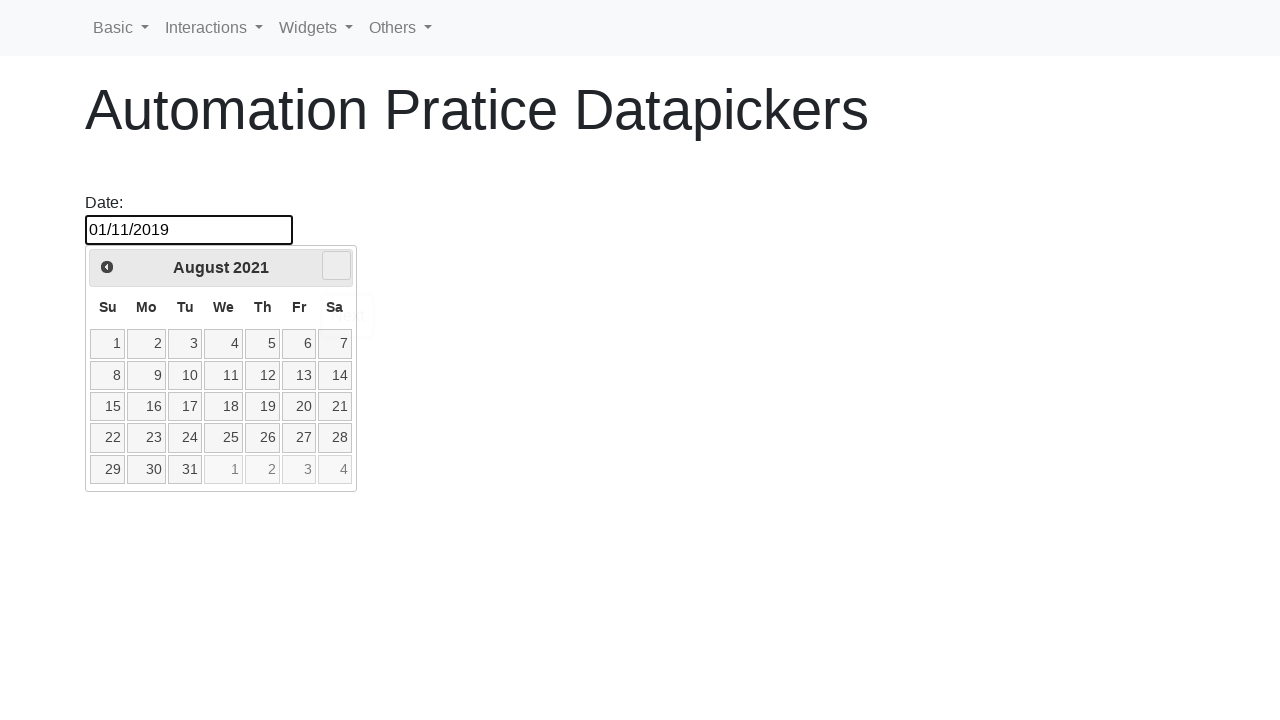

Waited 100ms for datepicker to update
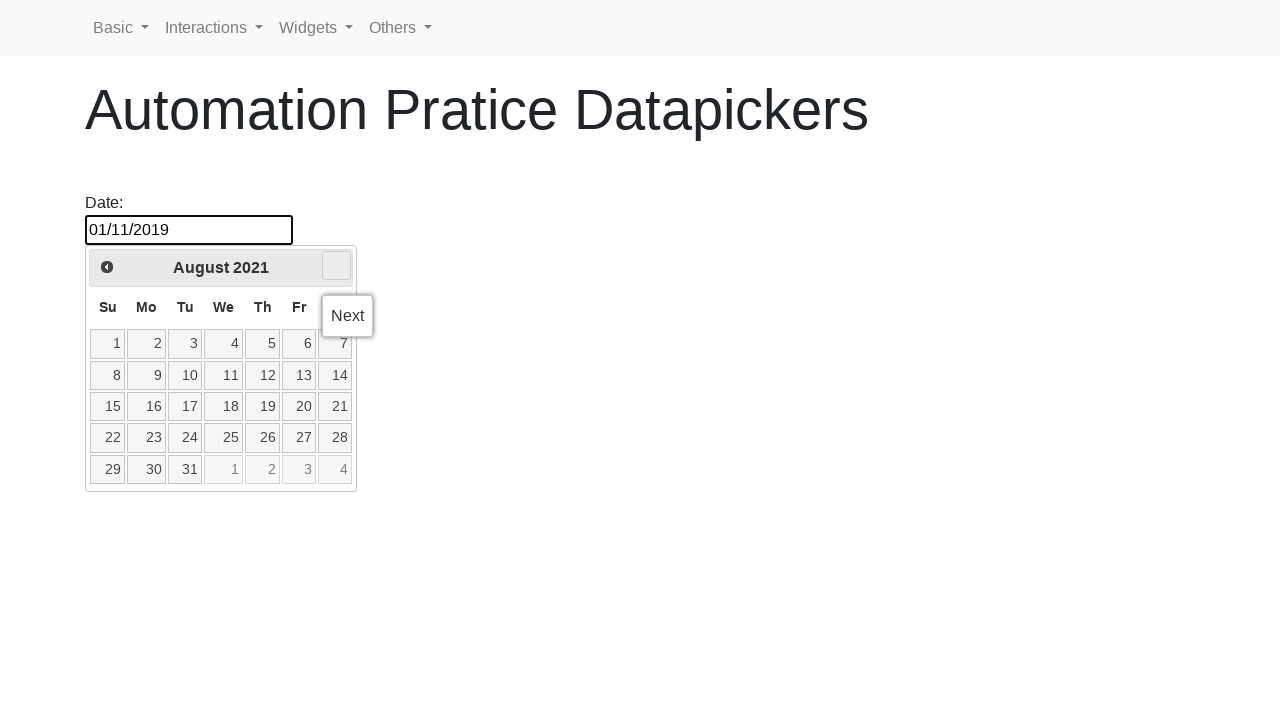

Clicked next button to navigate to month December at (336, 266) on .ui-datepicker-next
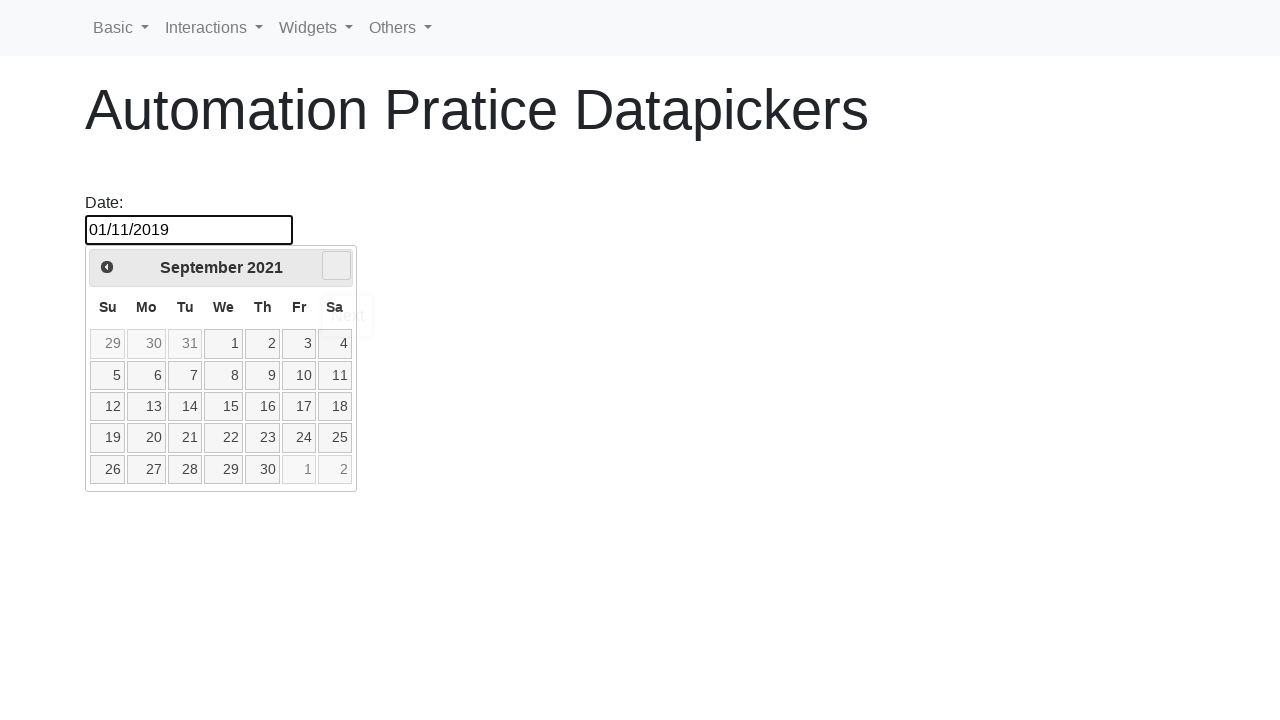

Waited 100ms for datepicker to update
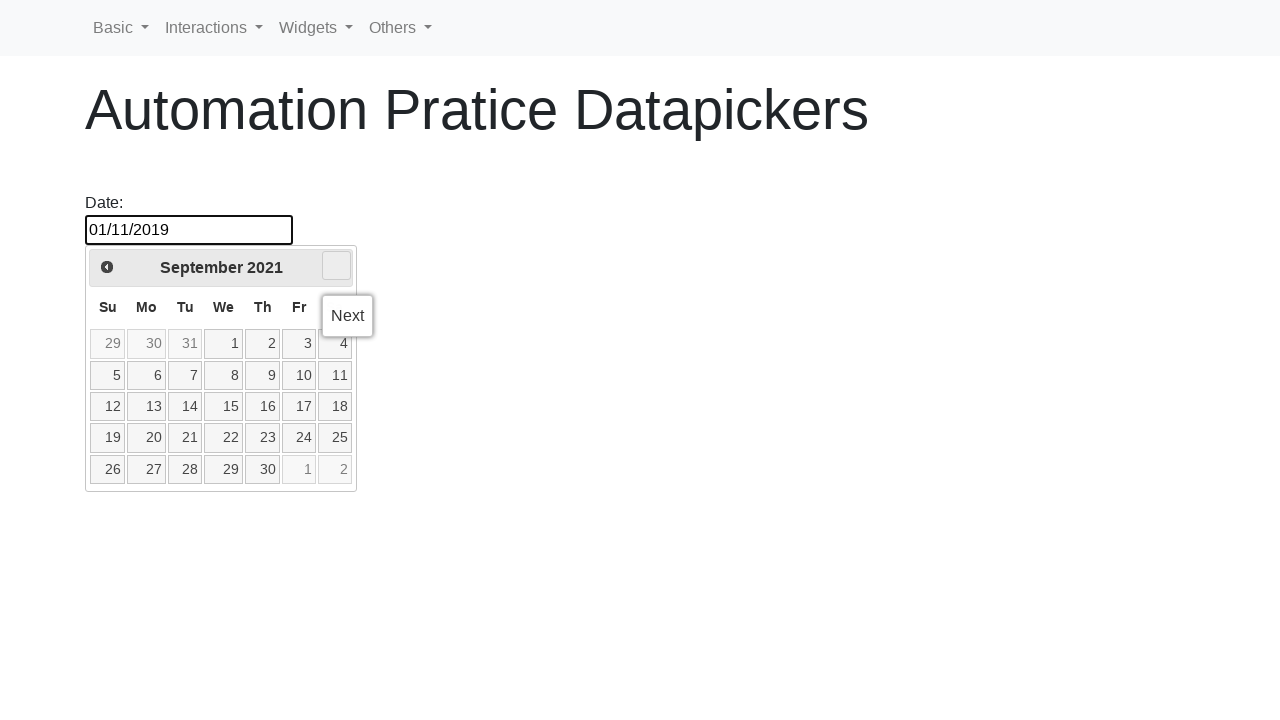

Clicked next button to navigate to month December at (336, 266) on .ui-datepicker-next
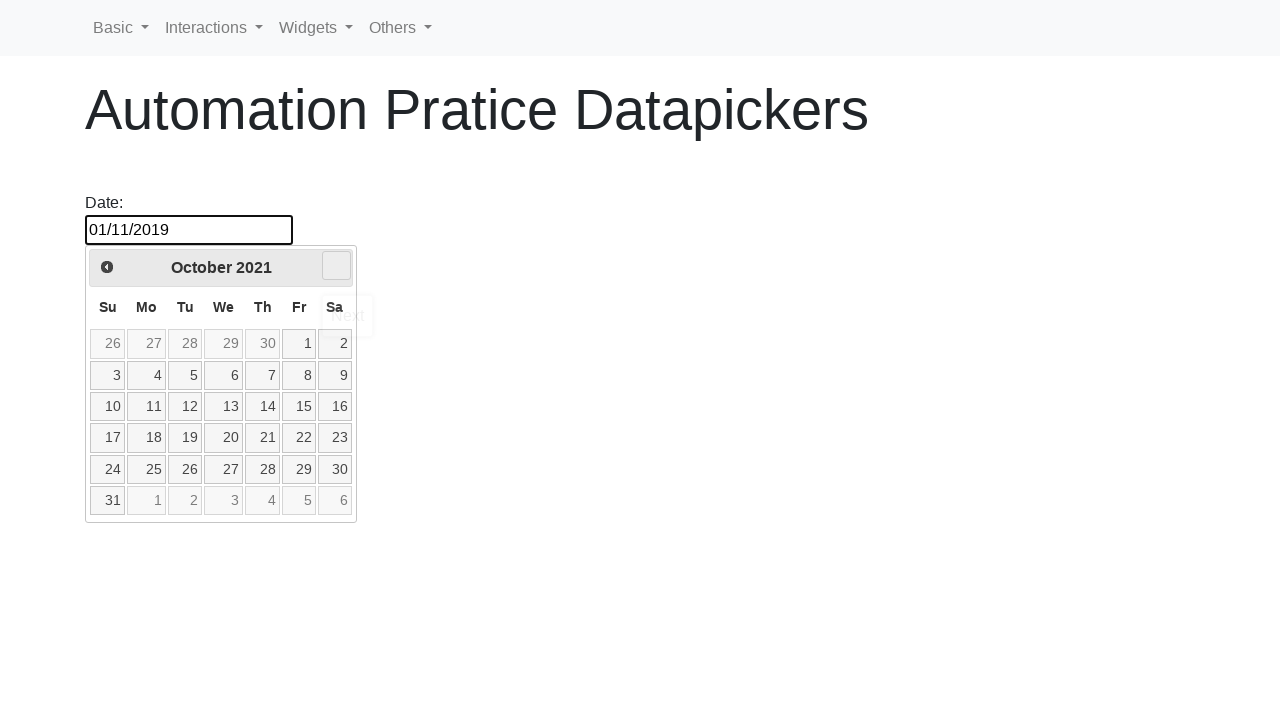

Waited 100ms for datepicker to update
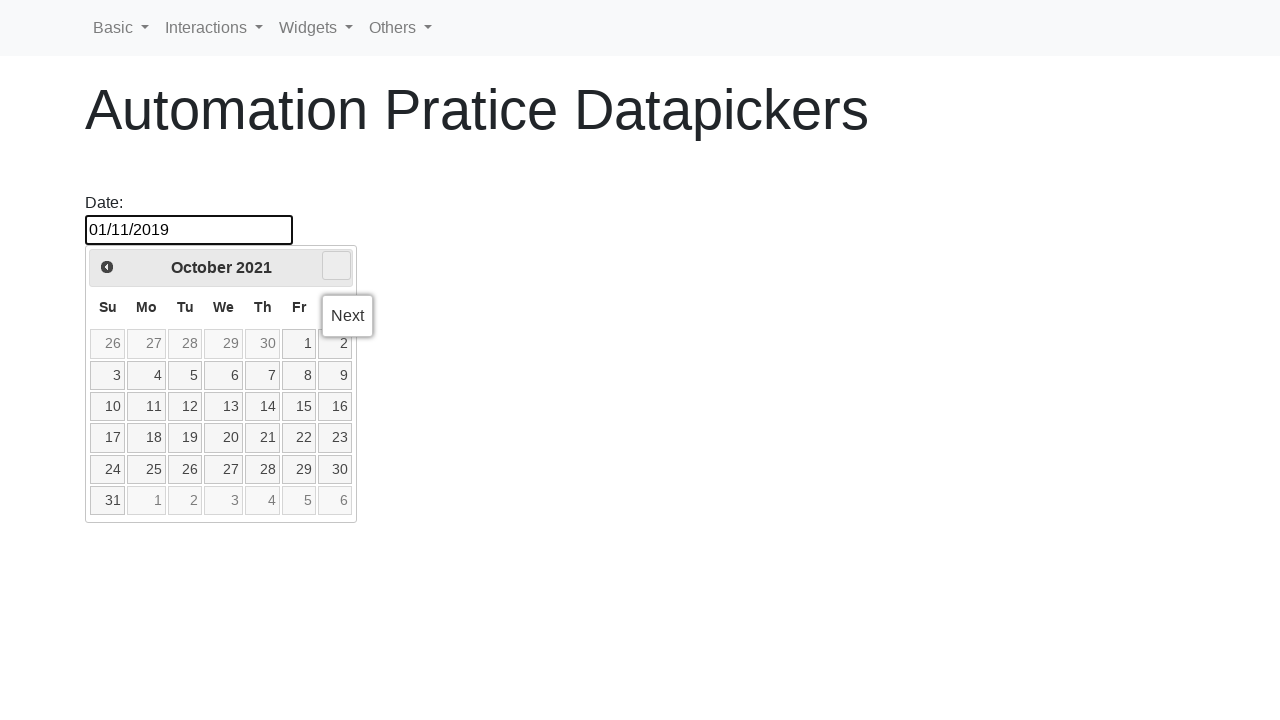

Clicked next button to navigate to month December at (336, 266) on .ui-datepicker-next
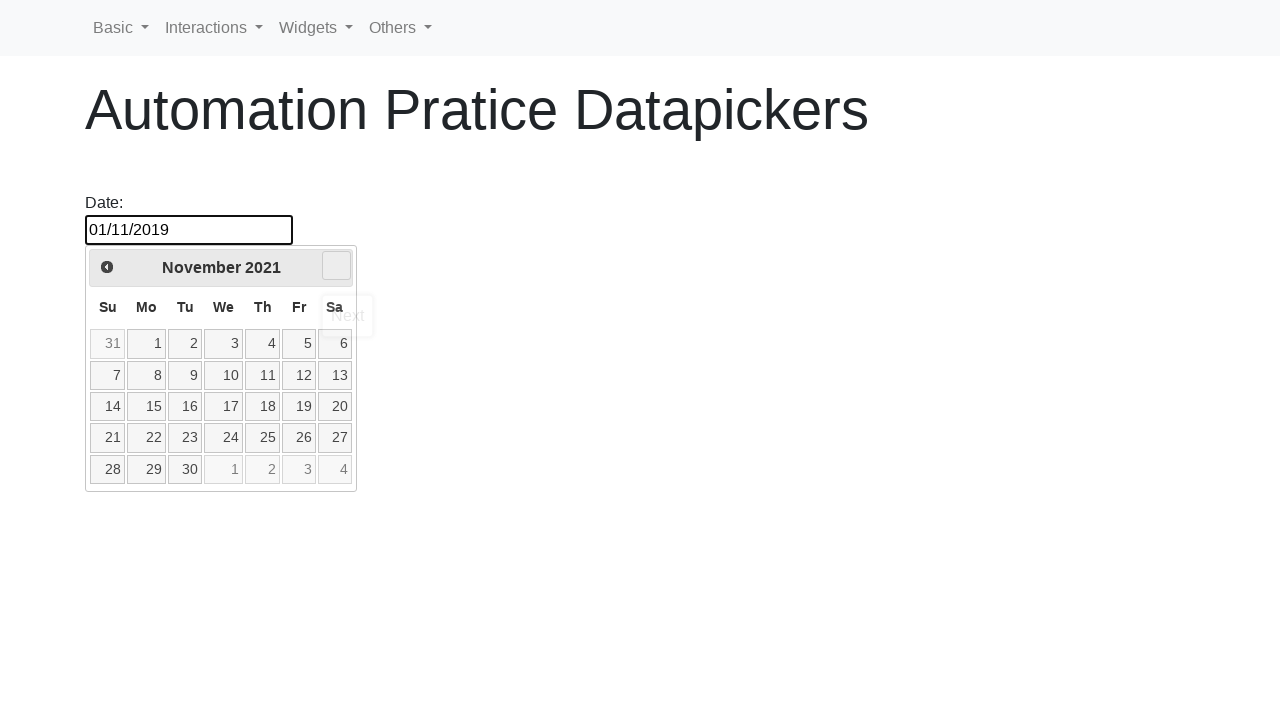

Waited 100ms for datepicker to update
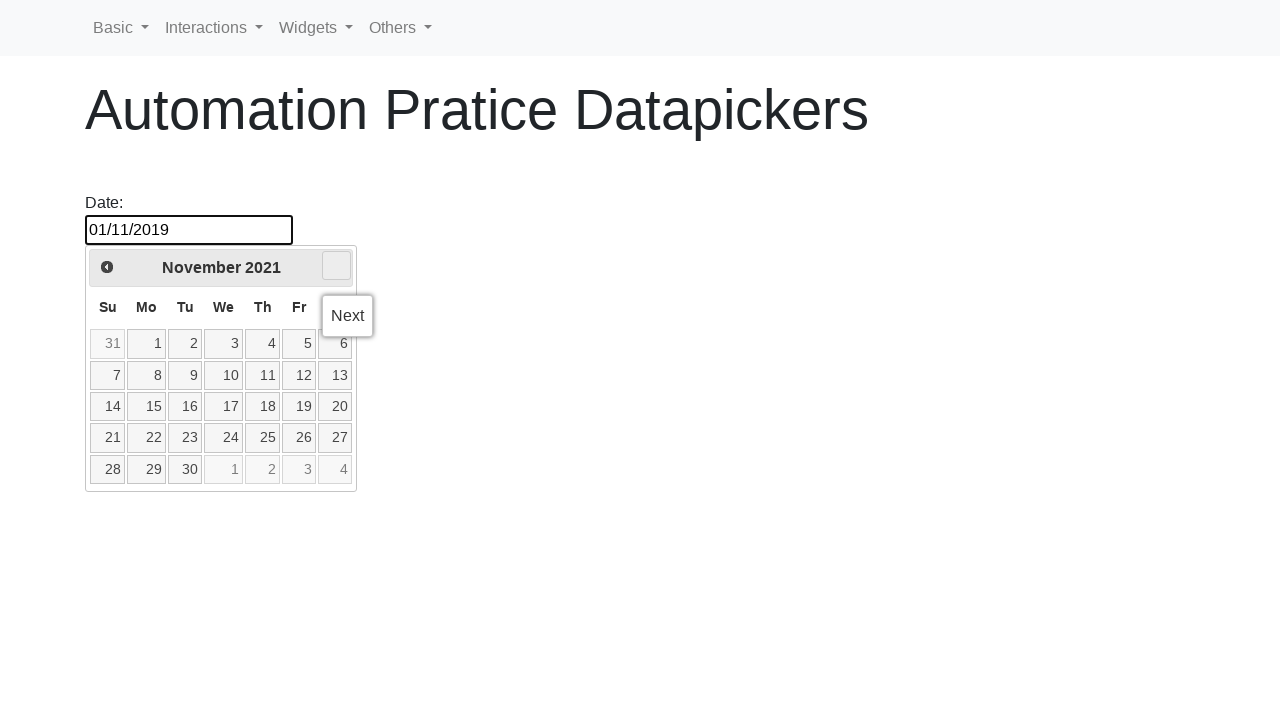

Clicked next button to navigate to month December at (336, 266) on .ui-datepicker-next
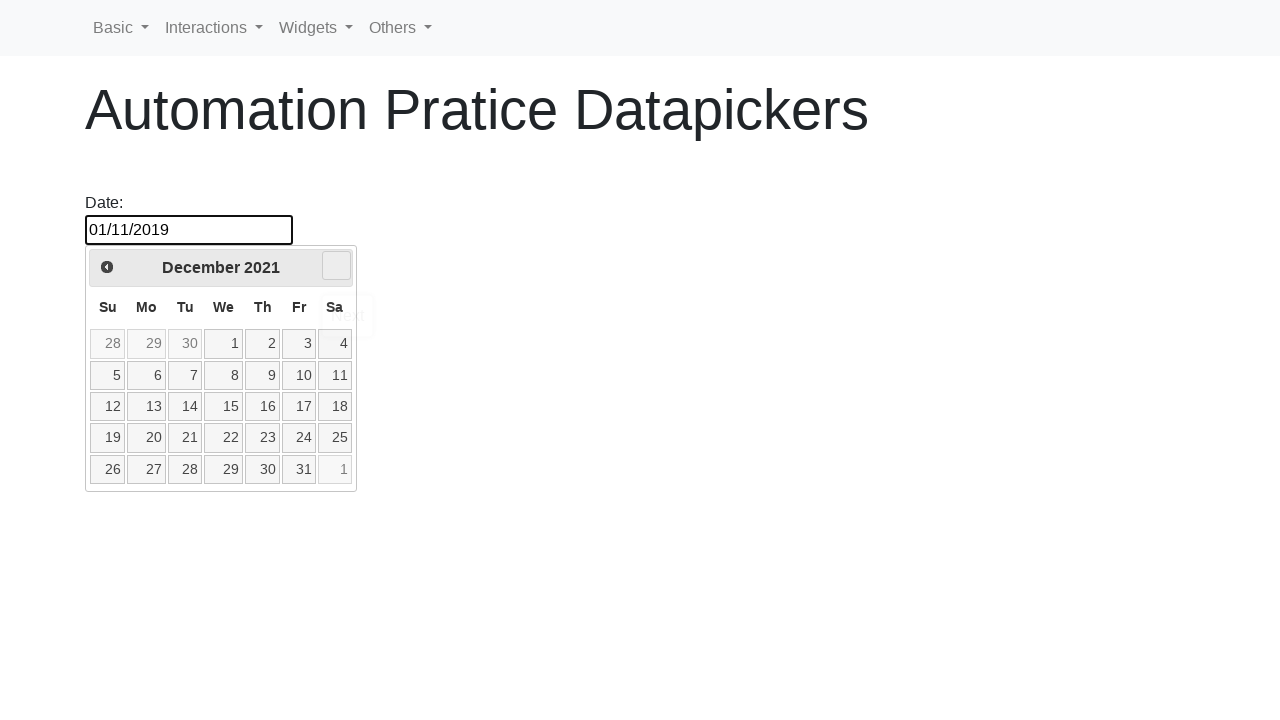

Waited 100ms for datepicker to update
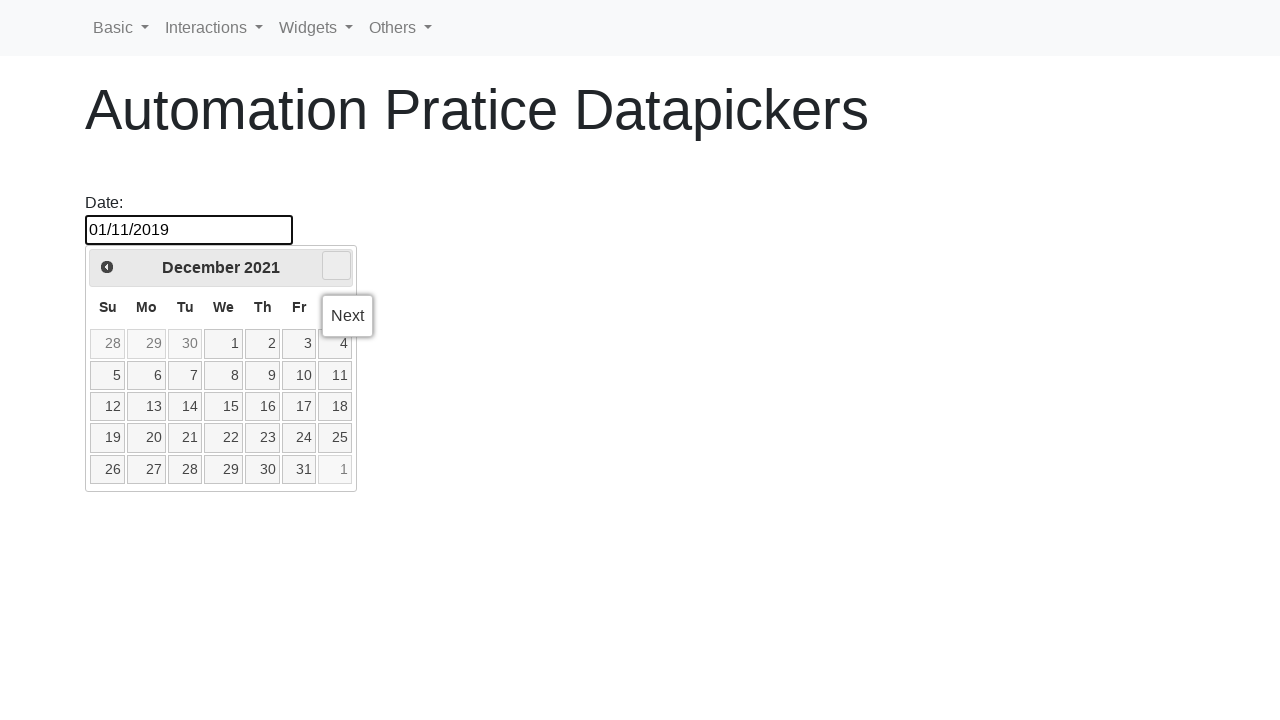

Clicked day 30 in the datepicker at (263, 469) on td[data-handler='selectDay']:not(.ui-datepicker-other-month) a >> nth=29
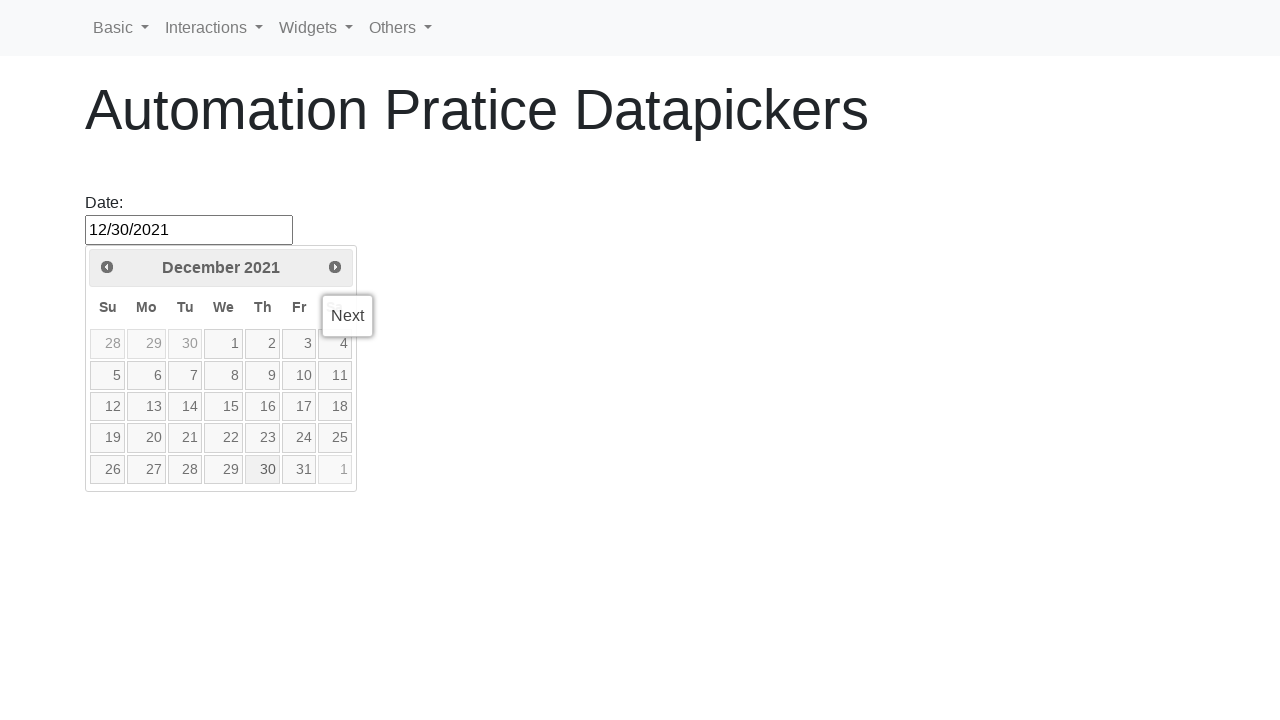

Selected second date: December 30, 2021
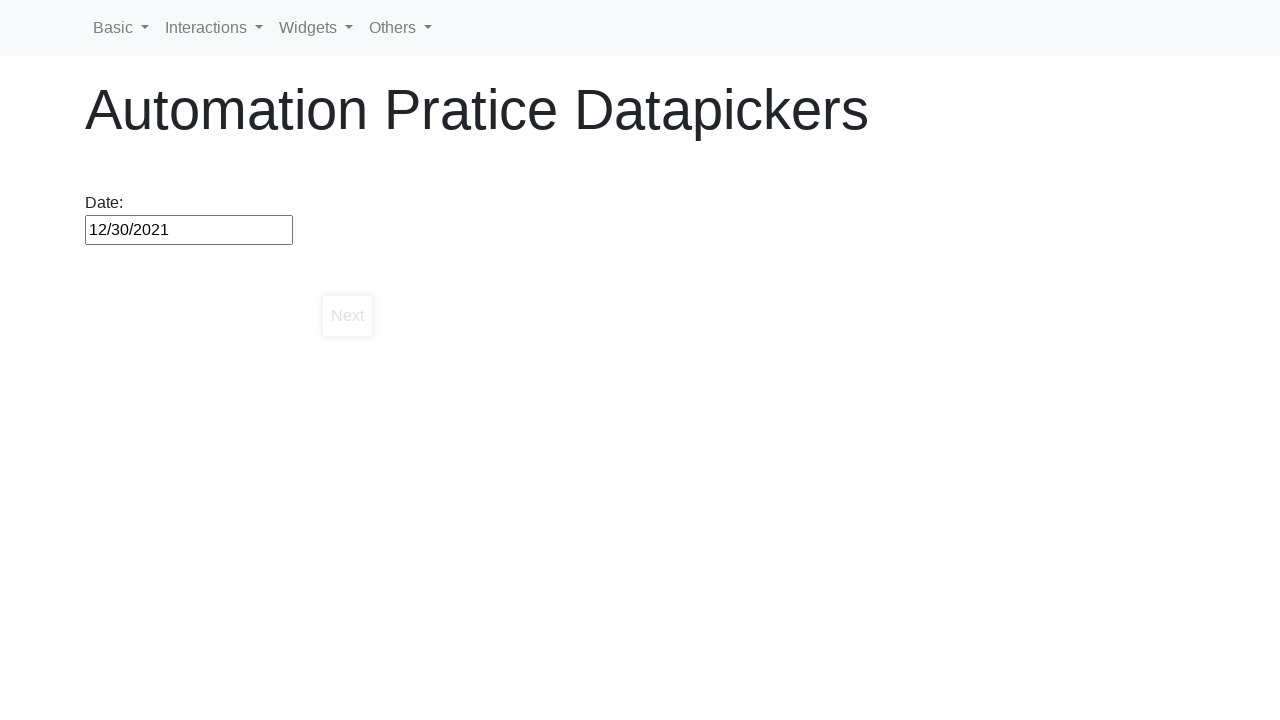

Clicked datepicker input to open the calendar at (189, 230) on #datepicker
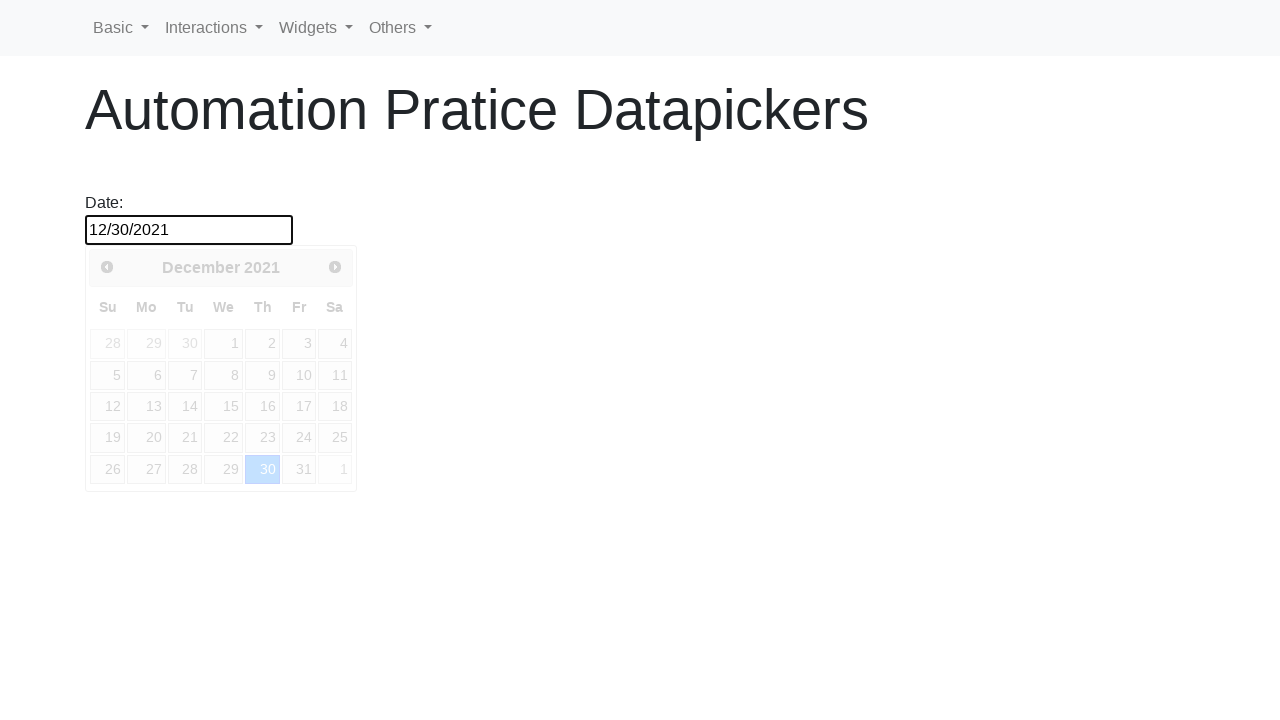

Datepicker widget appeared
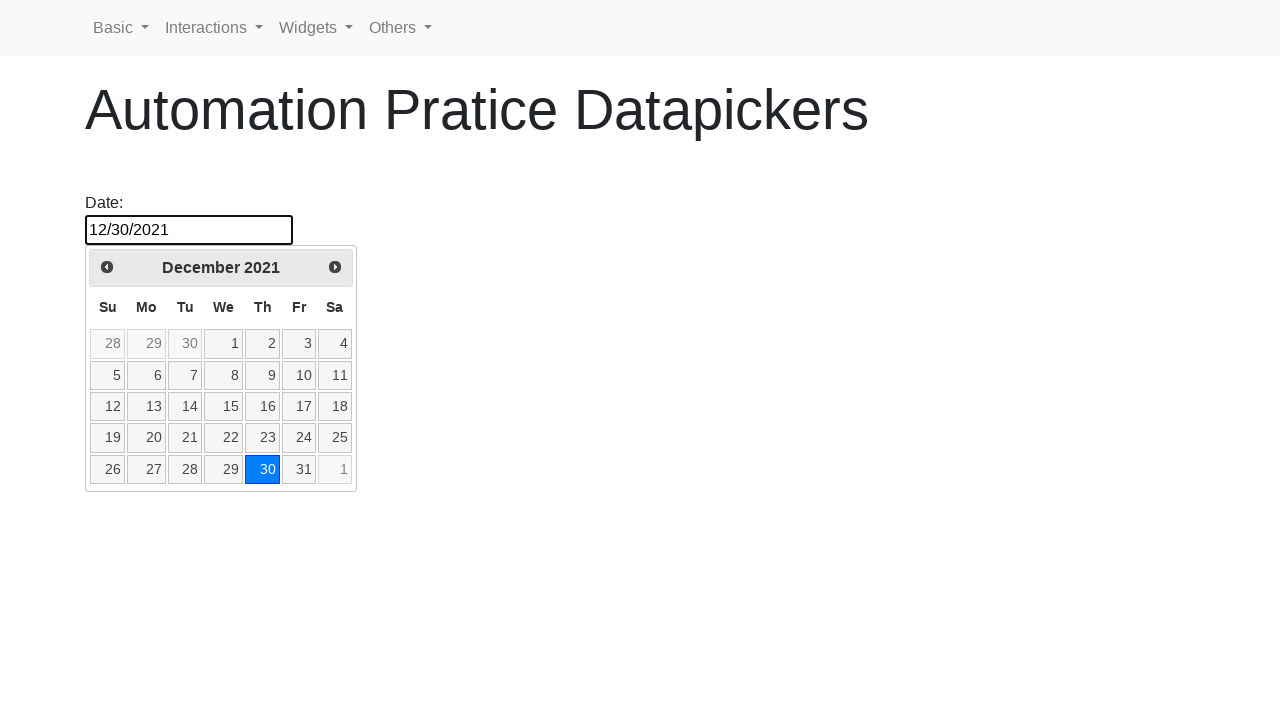

Clicked previous button to navigate to year 2019 at (107, 267) on .ui-datepicker-prev
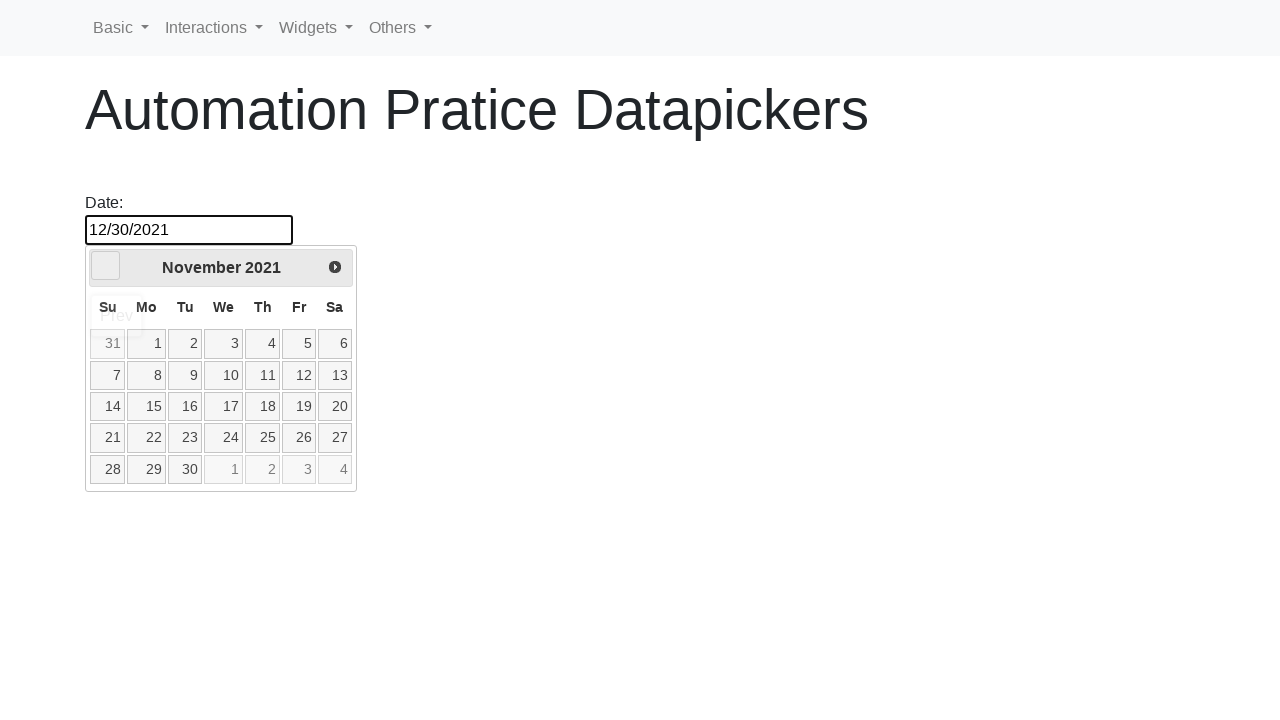

Waited 100ms for datepicker to update
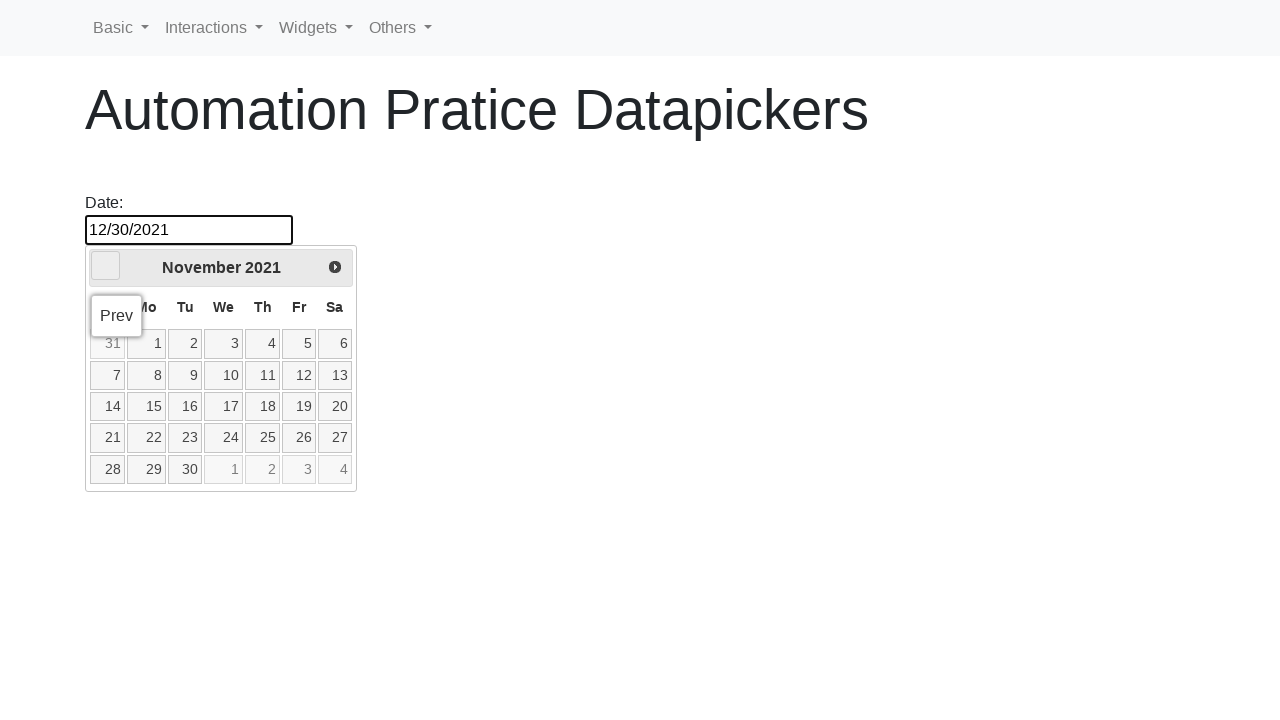

Clicked previous button to navigate to year 2019 at (106, 266) on .ui-datepicker-prev
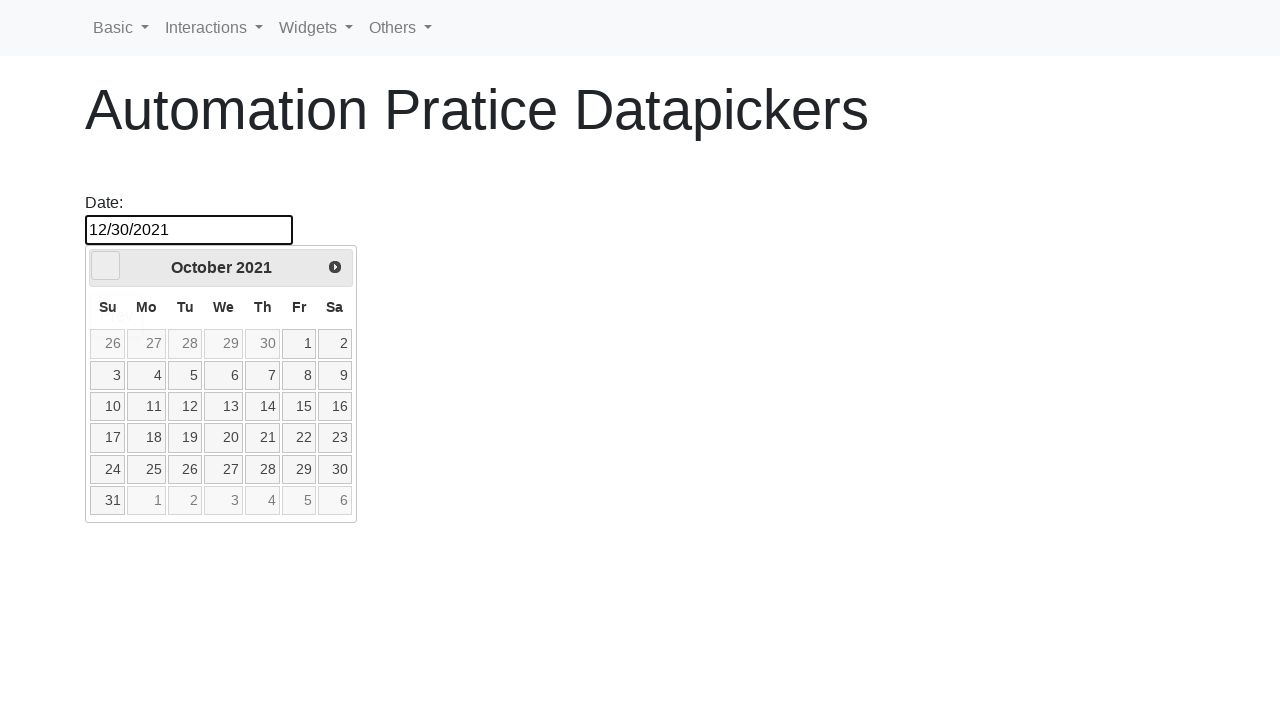

Waited 100ms for datepicker to update
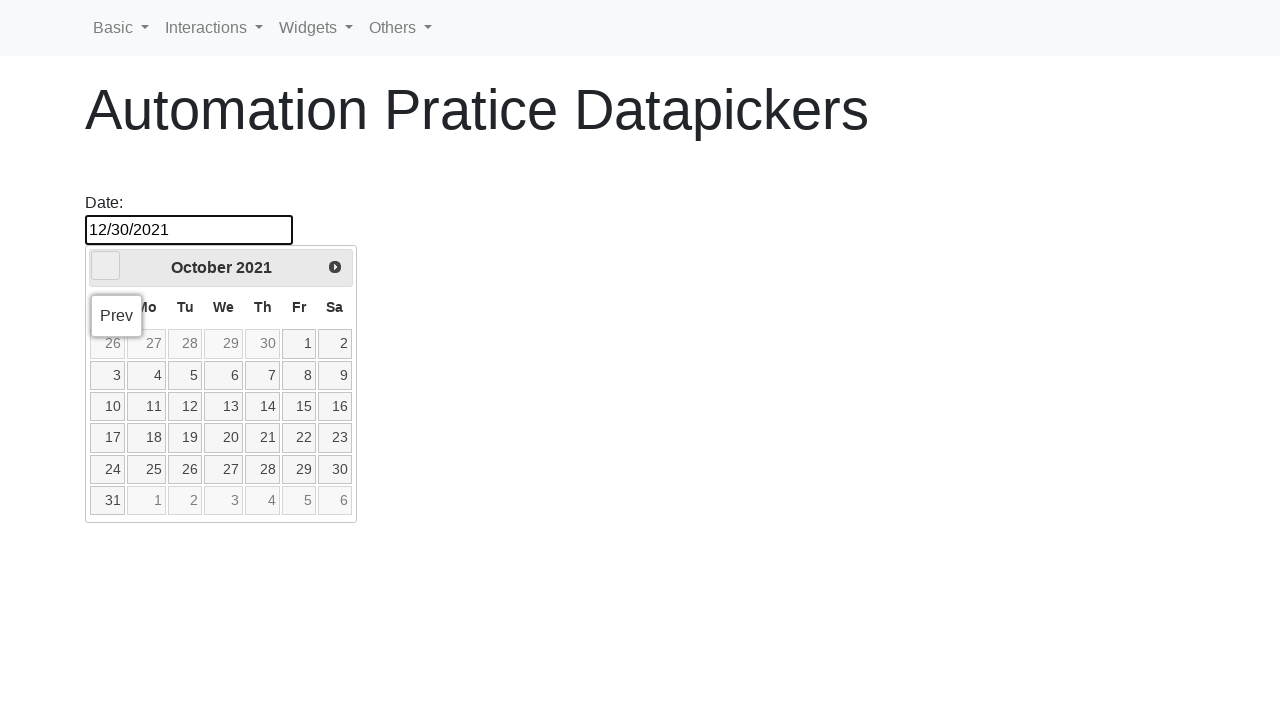

Clicked previous button to navigate to year 2019 at (106, 266) on .ui-datepicker-prev
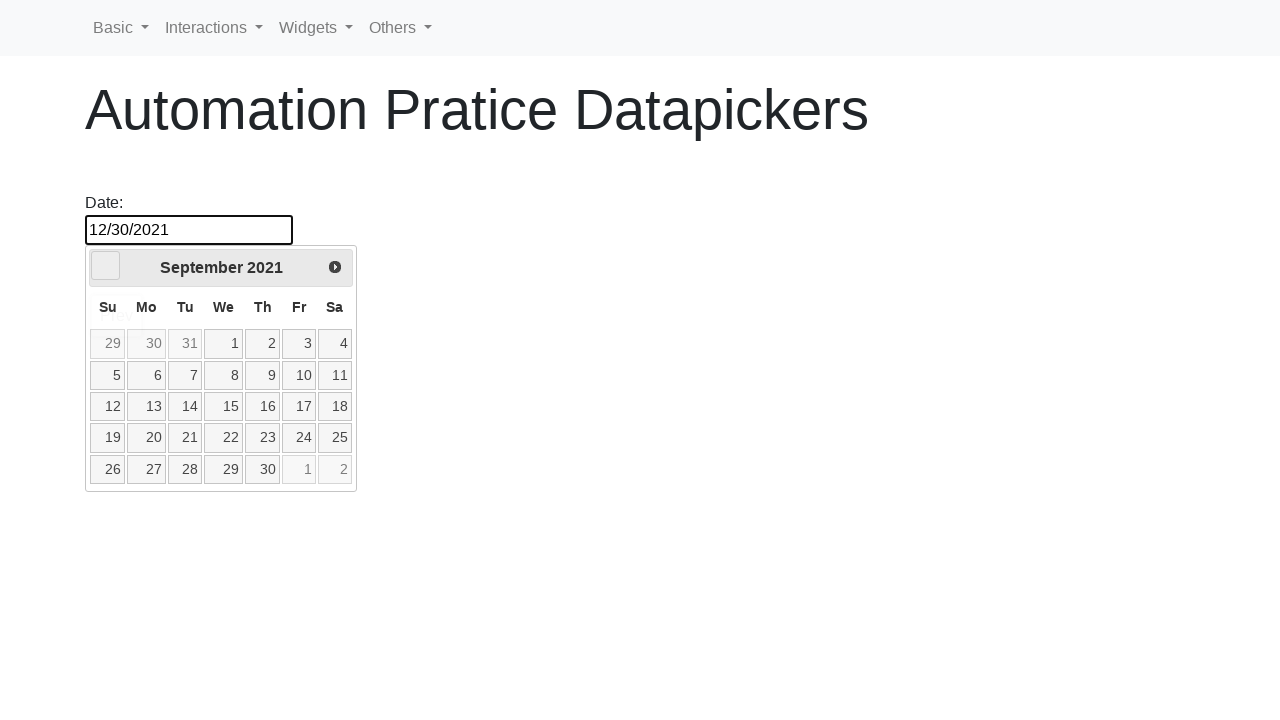

Waited 100ms for datepicker to update
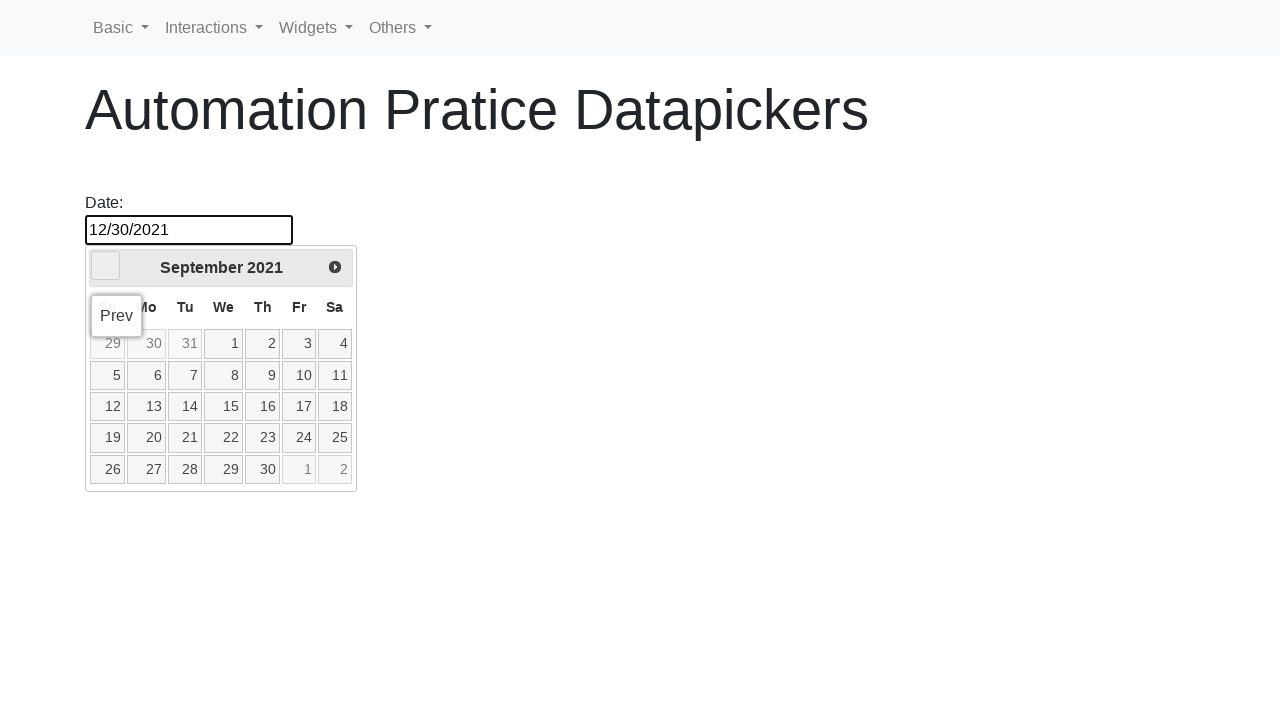

Clicked previous button to navigate to year 2019 at (106, 266) on .ui-datepicker-prev
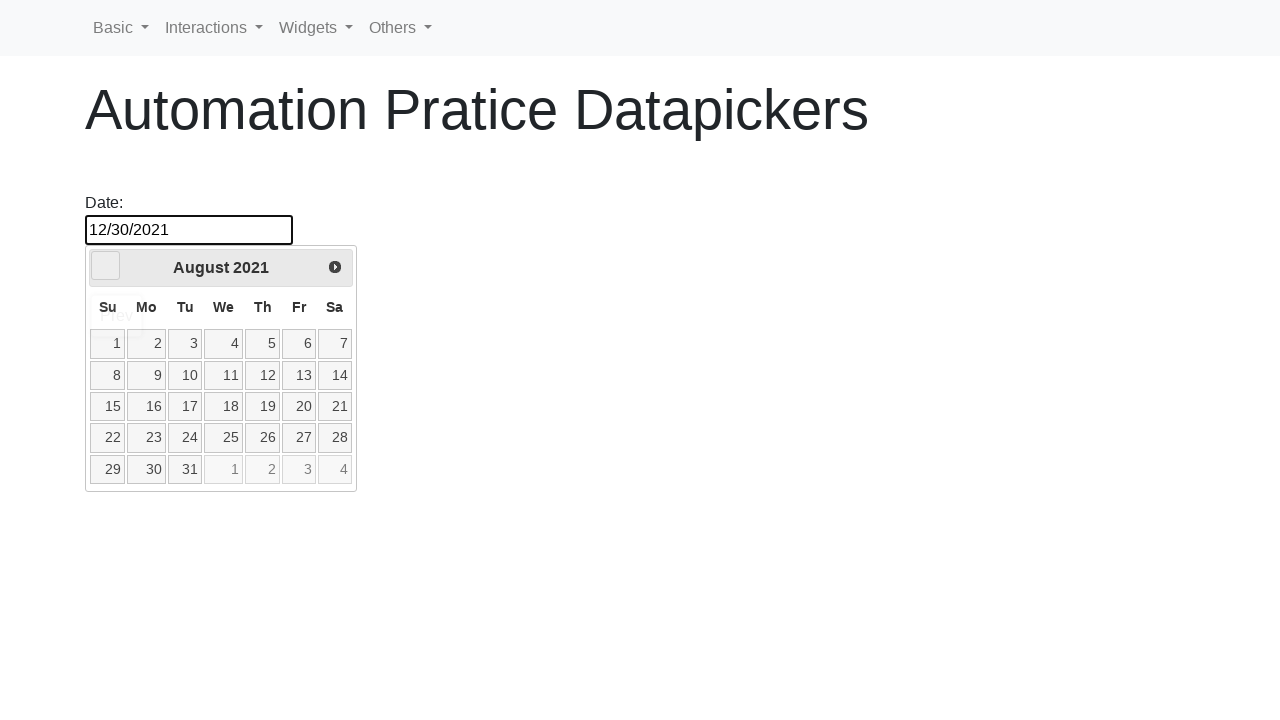

Waited 100ms for datepicker to update
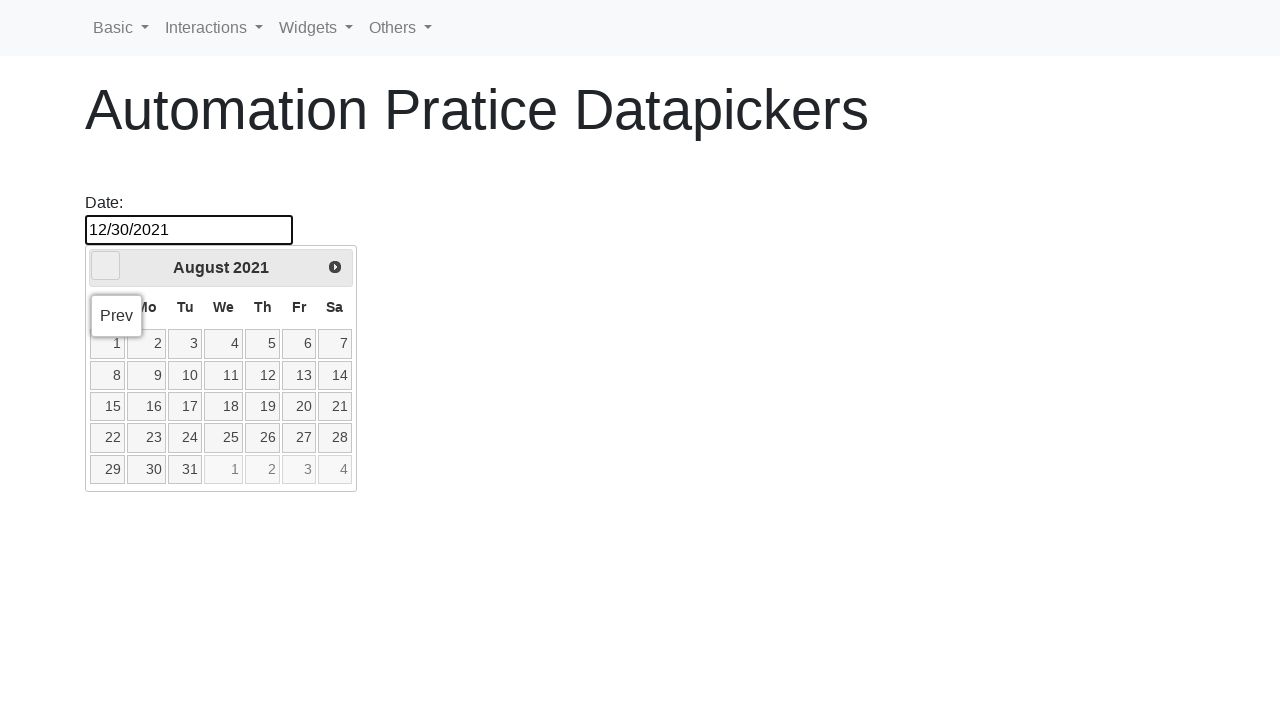

Clicked previous button to navigate to year 2019 at (106, 266) on .ui-datepicker-prev
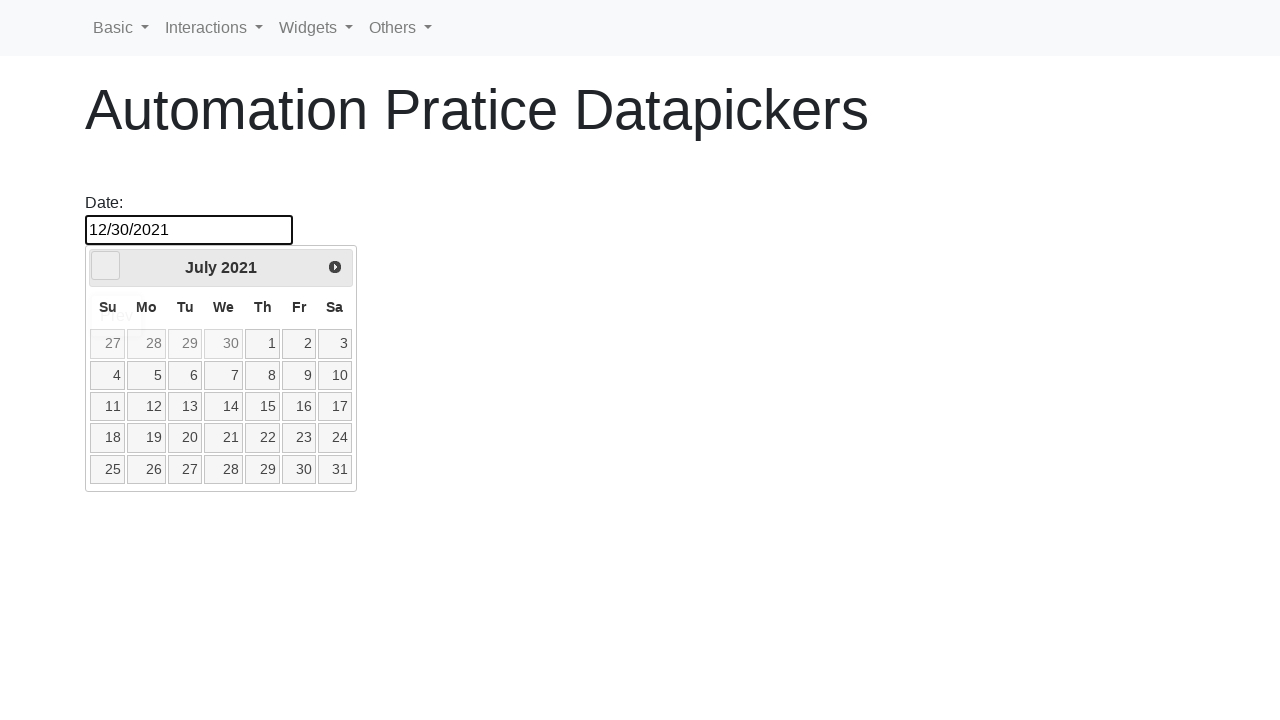

Waited 100ms for datepicker to update
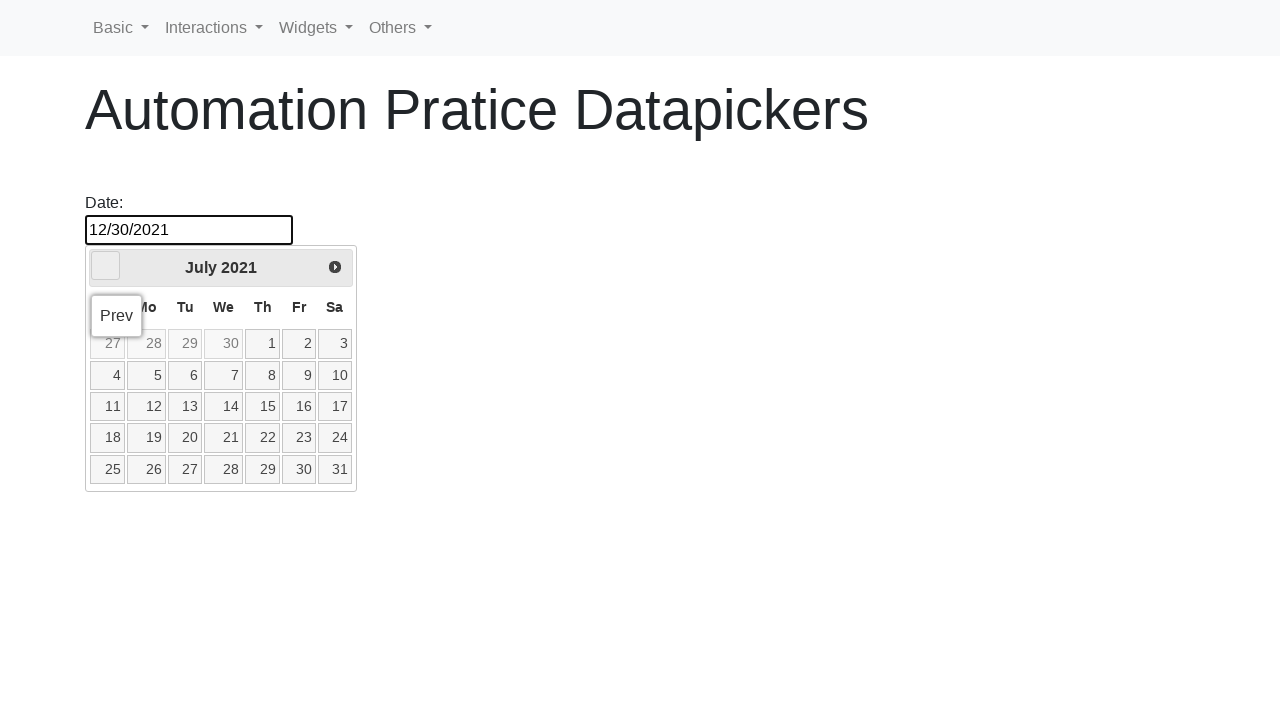

Clicked previous button to navigate to year 2019 at (106, 266) on .ui-datepicker-prev
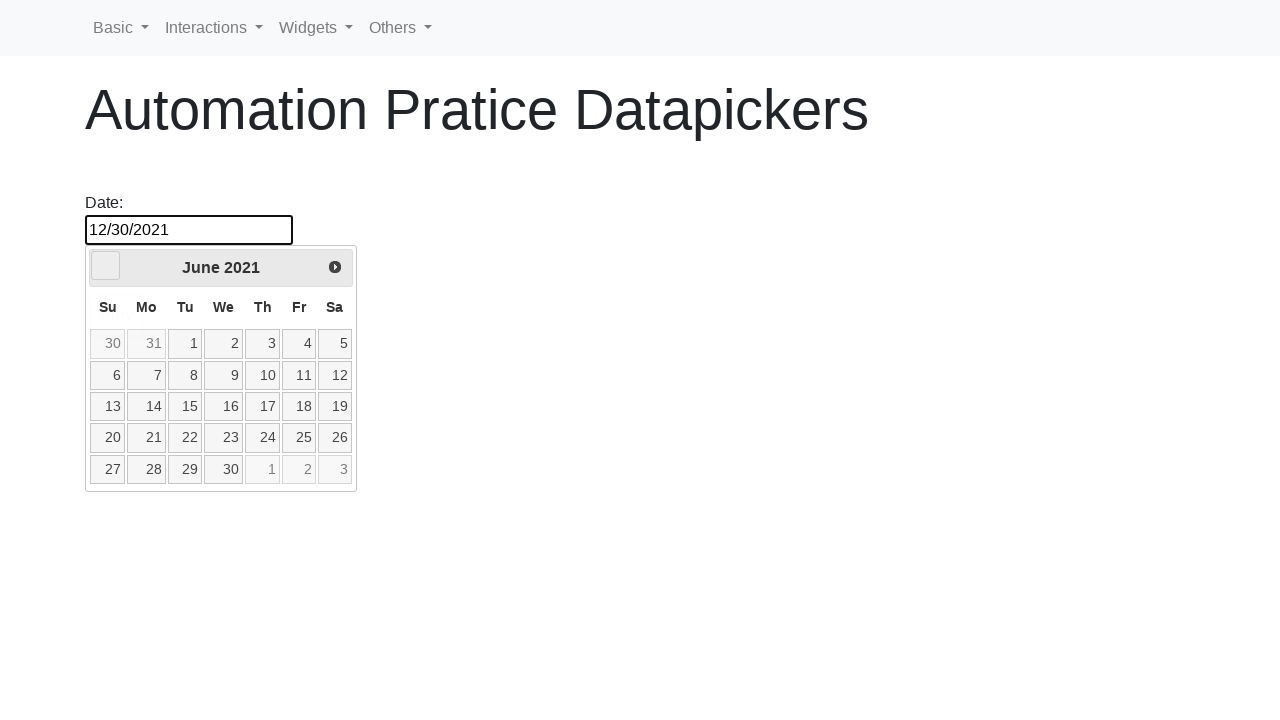

Waited 100ms for datepicker to update
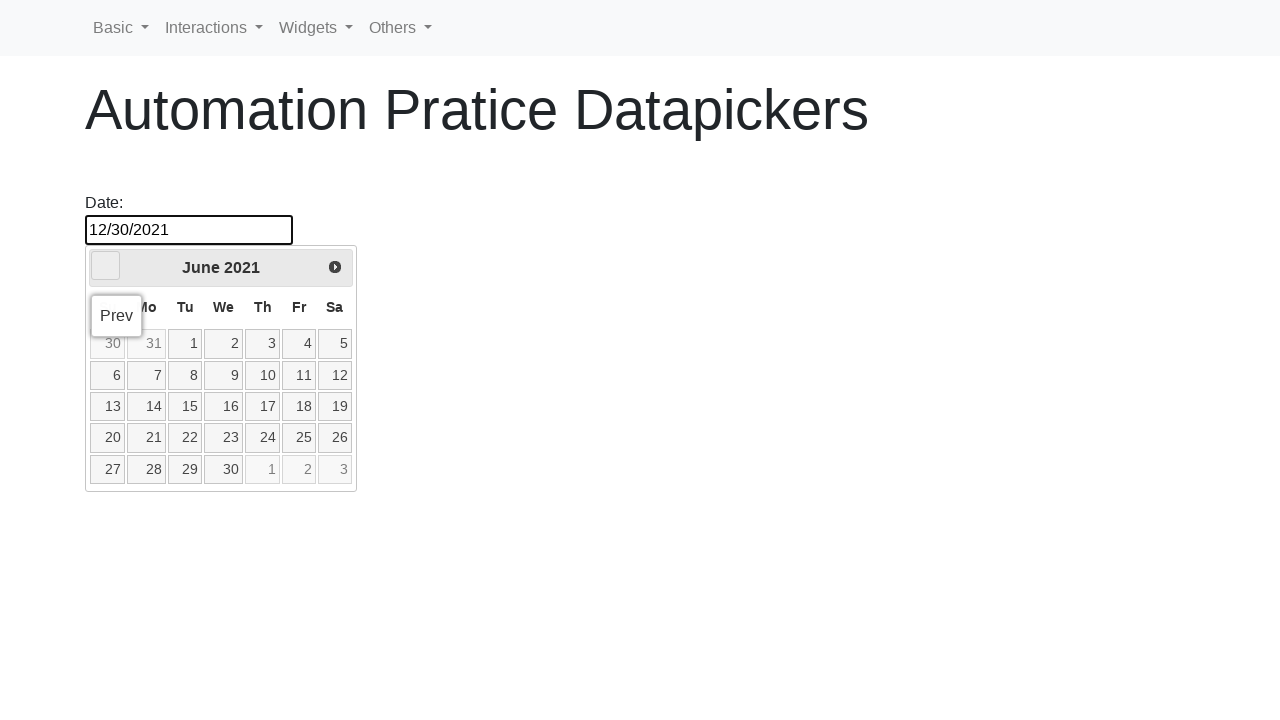

Clicked previous button to navigate to year 2019 at (106, 266) on .ui-datepicker-prev
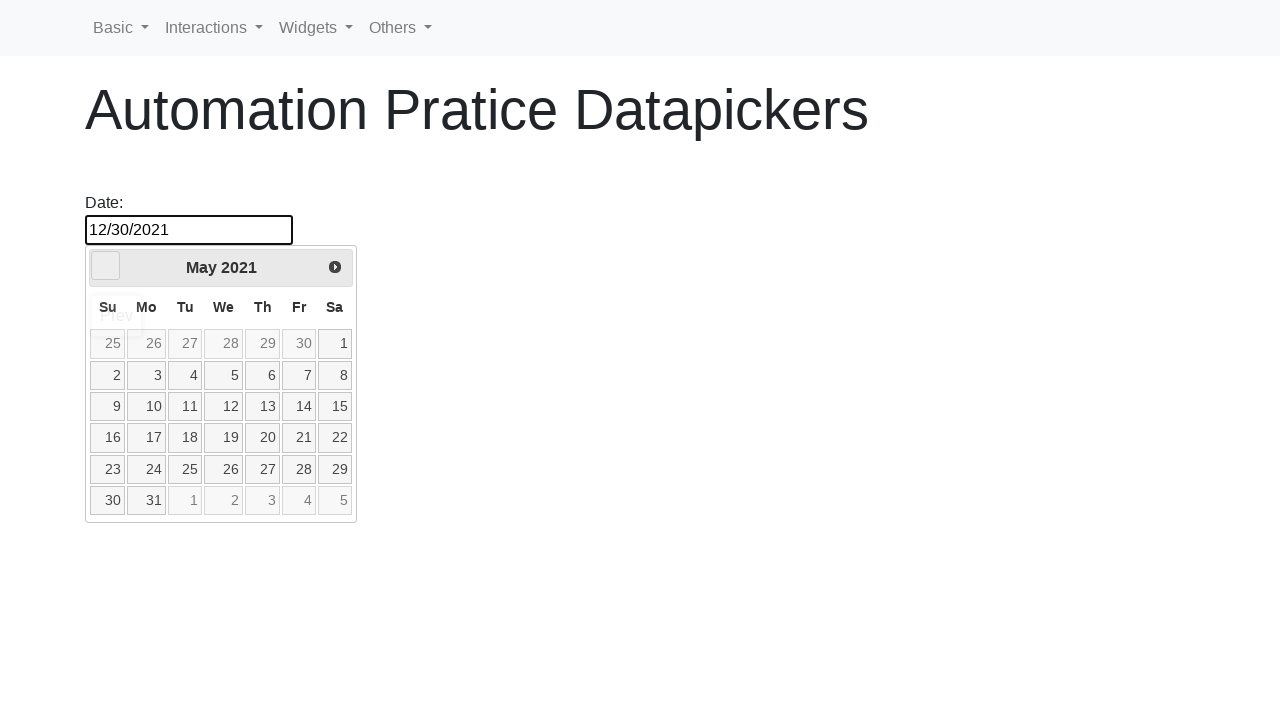

Waited 100ms for datepicker to update
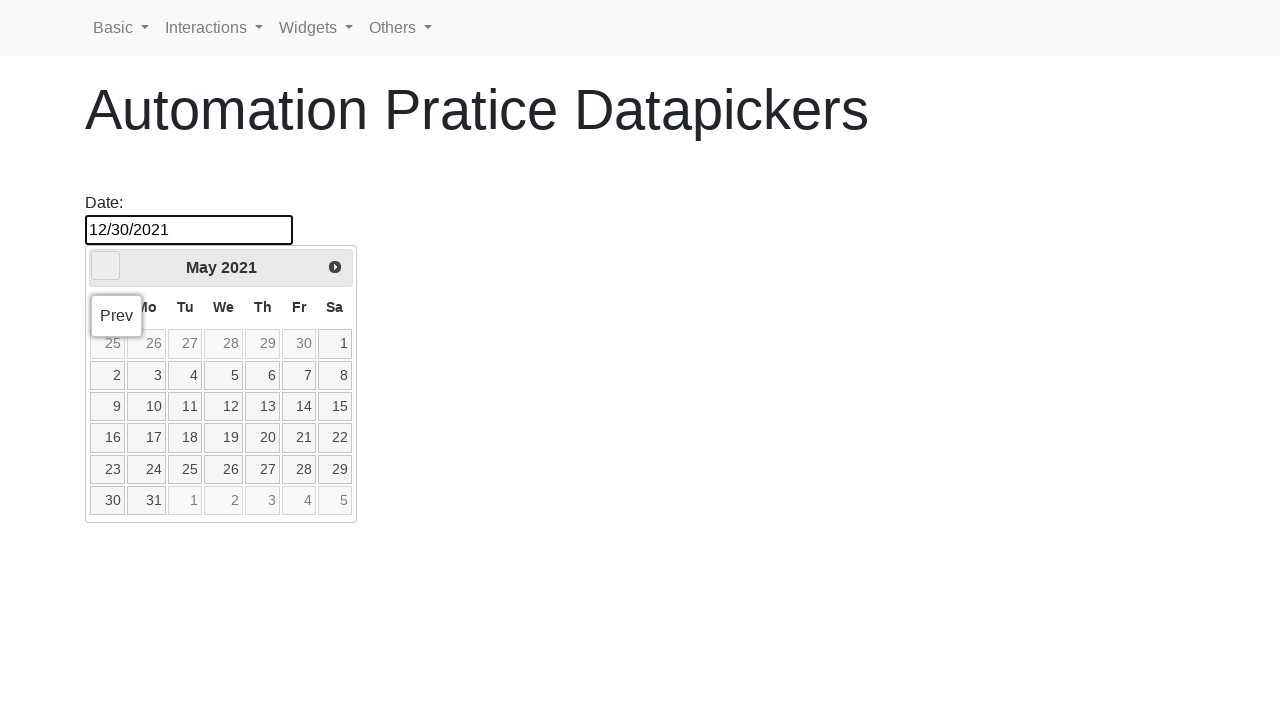

Clicked previous button to navigate to year 2019 at (106, 266) on .ui-datepicker-prev
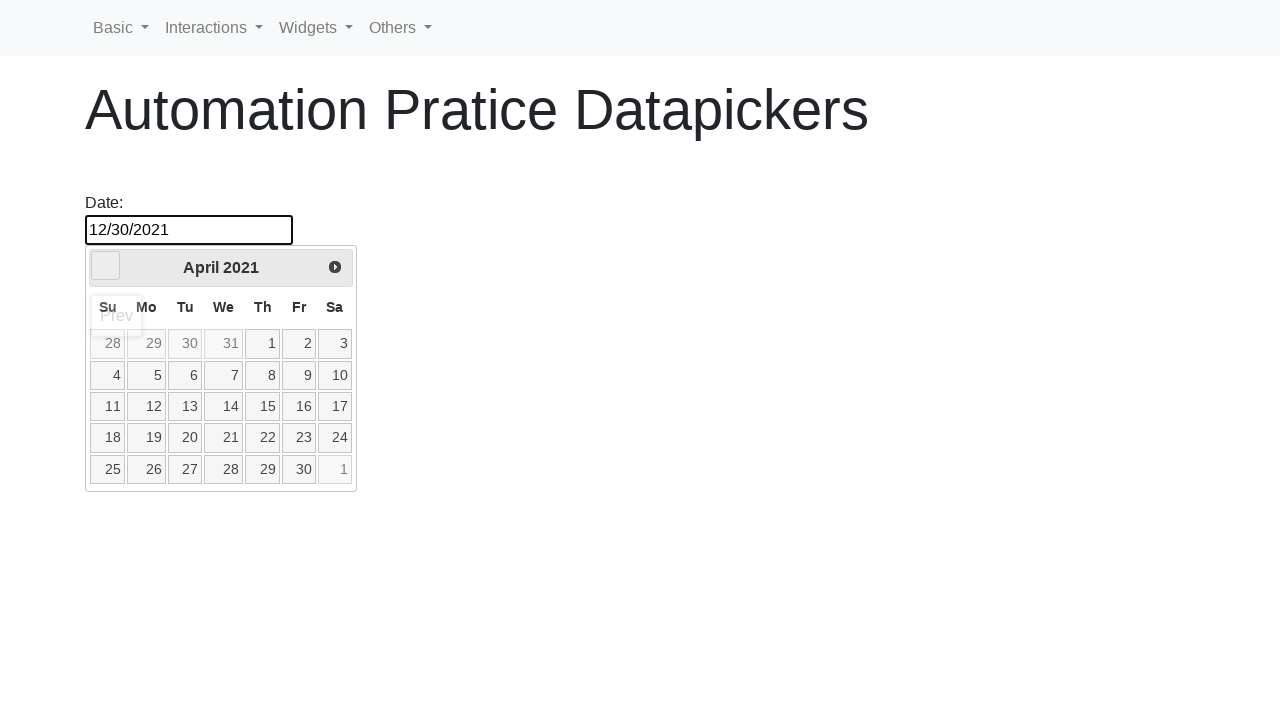

Waited 100ms for datepicker to update
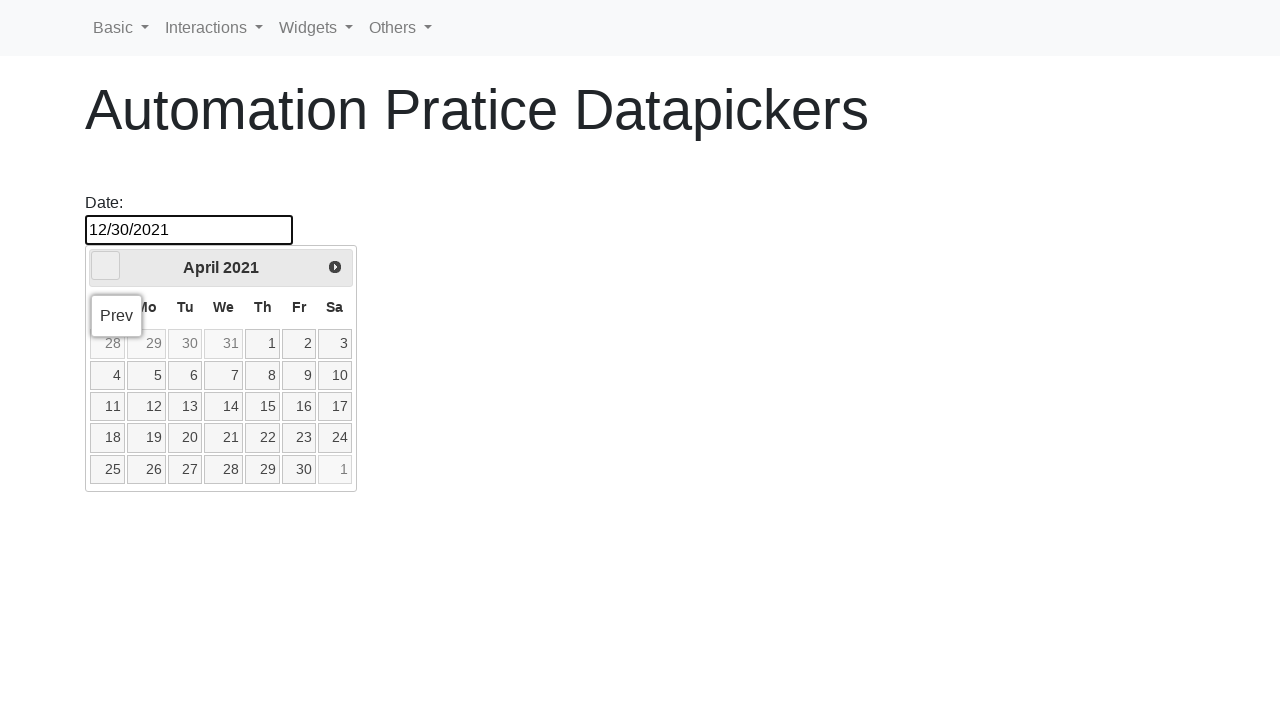

Clicked previous button to navigate to year 2019 at (106, 266) on .ui-datepicker-prev
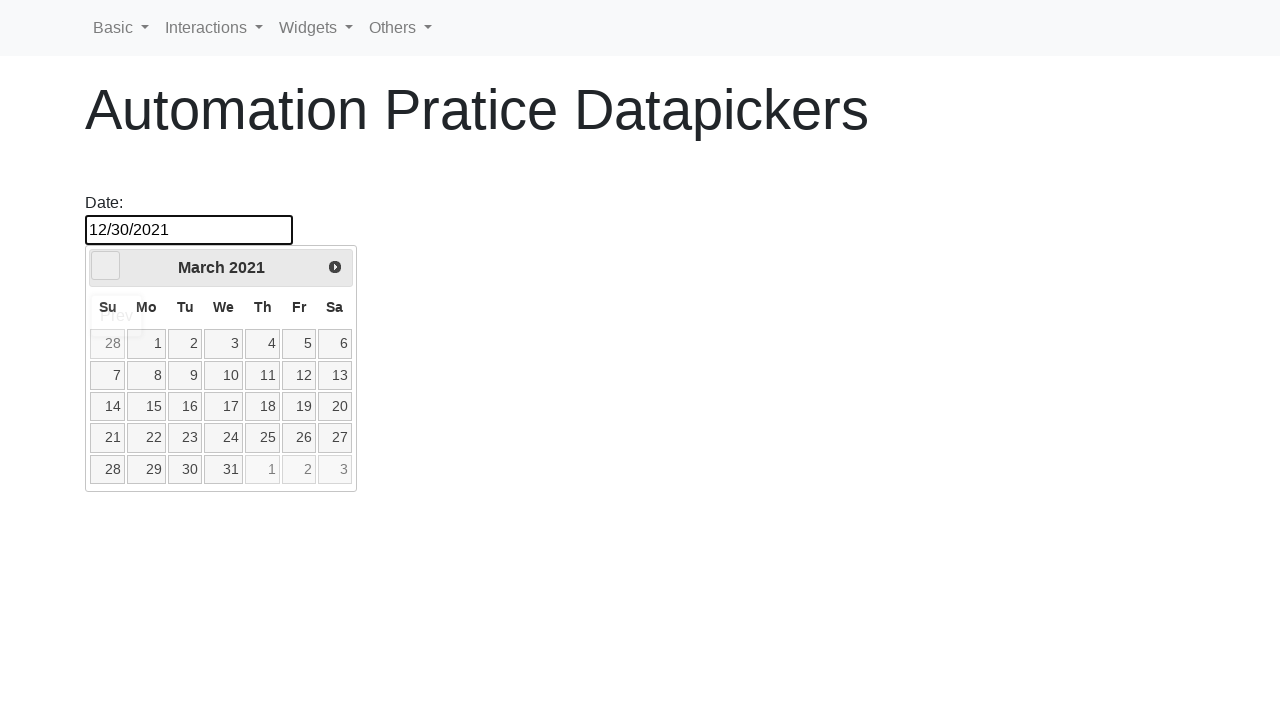

Waited 100ms for datepicker to update
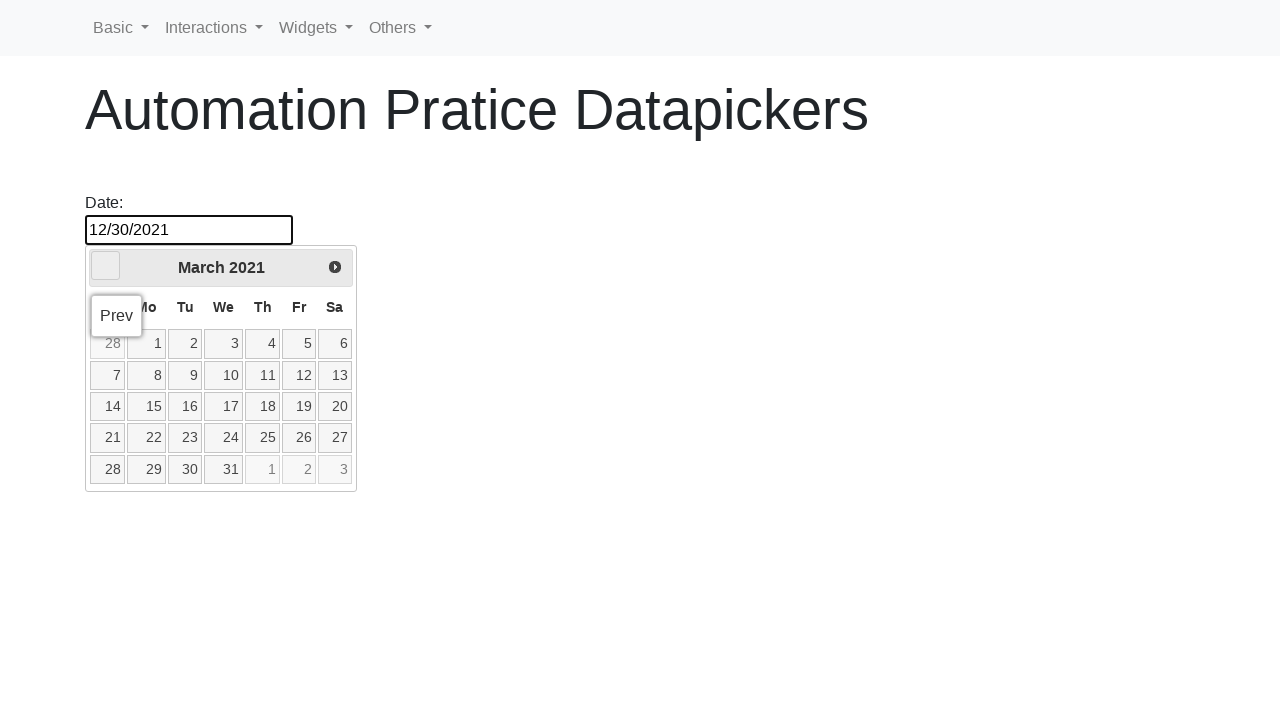

Clicked previous button to navigate to year 2019 at (106, 266) on .ui-datepicker-prev
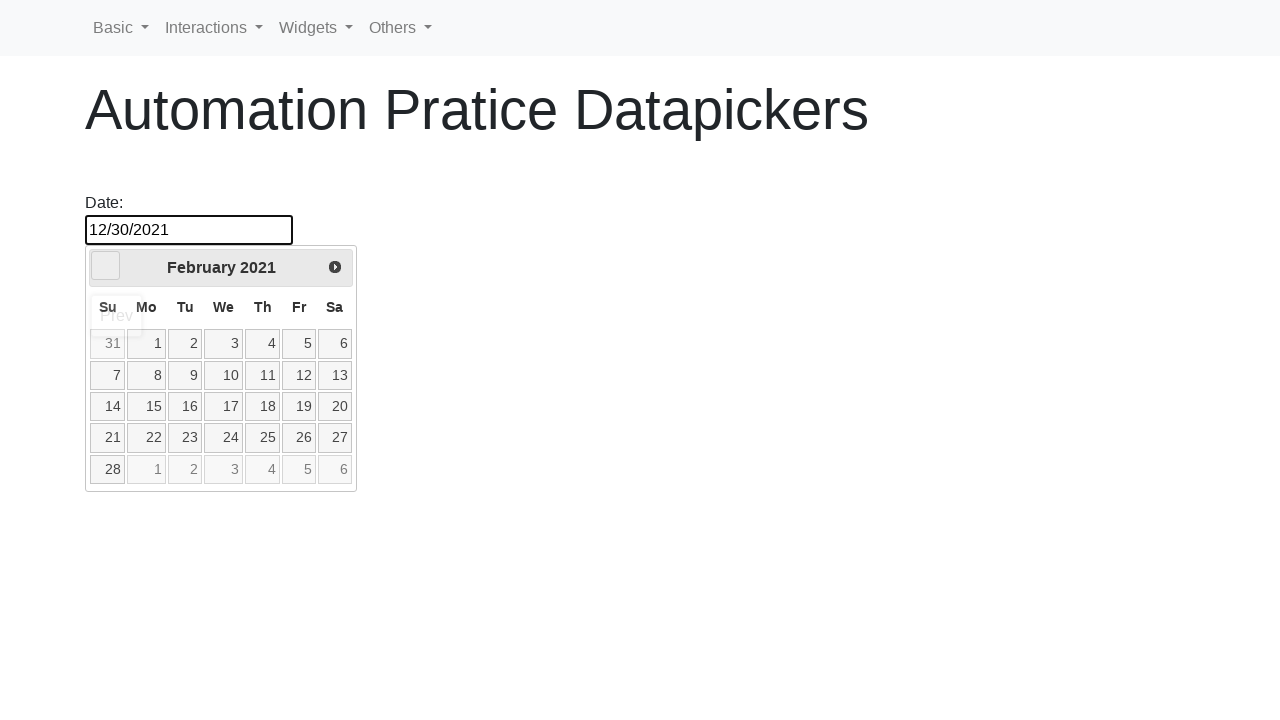

Waited 100ms for datepicker to update
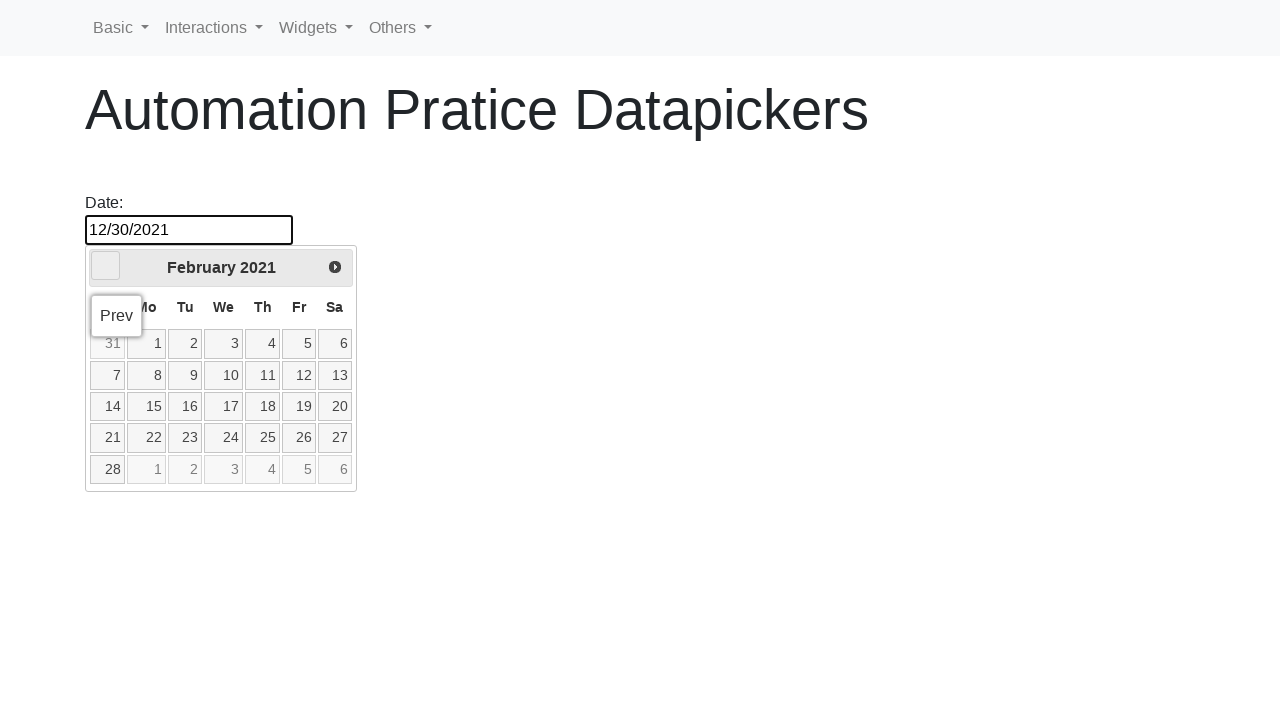

Clicked previous button to navigate to year 2019 at (106, 266) on .ui-datepicker-prev
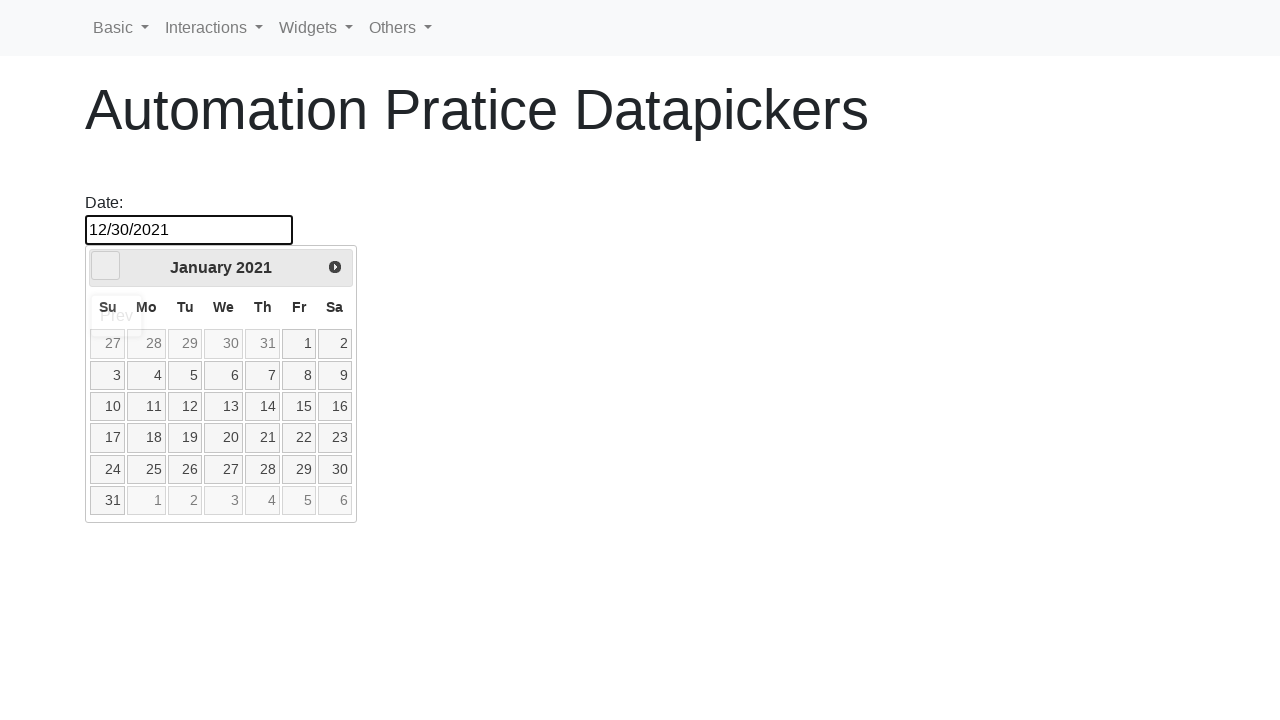

Waited 100ms for datepicker to update
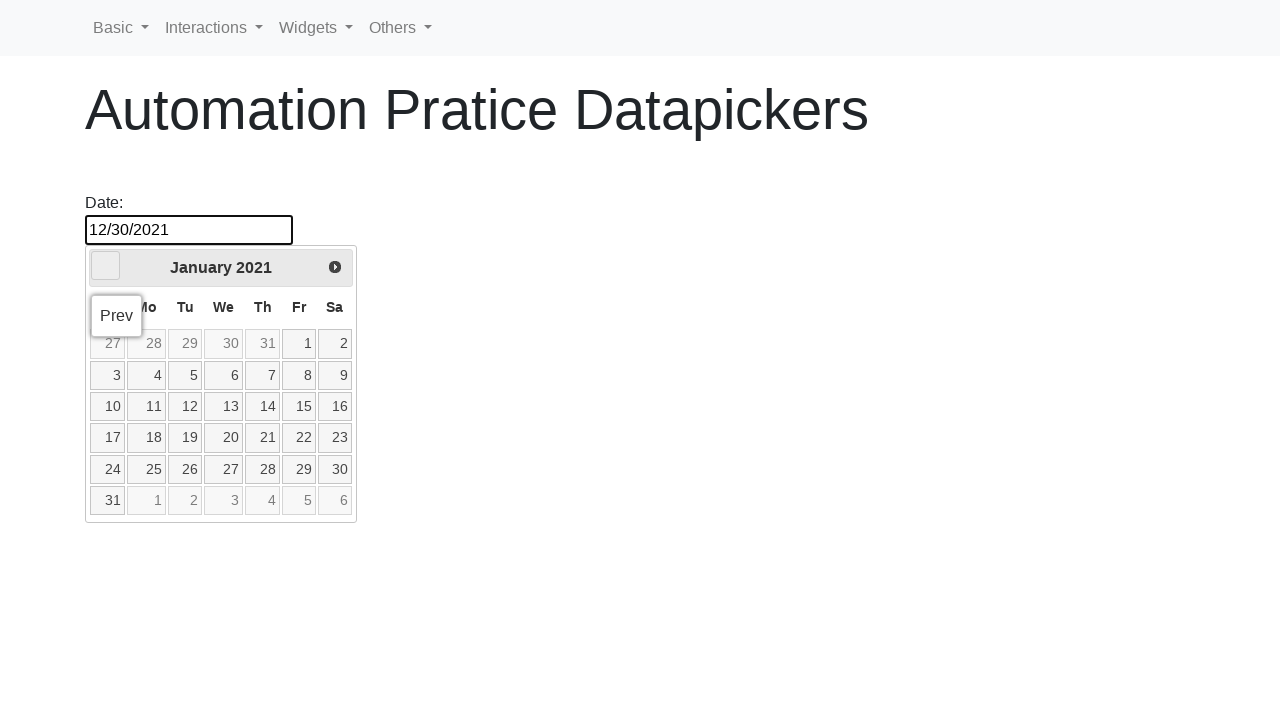

Clicked previous button to navigate to year 2019 at (106, 266) on .ui-datepicker-prev
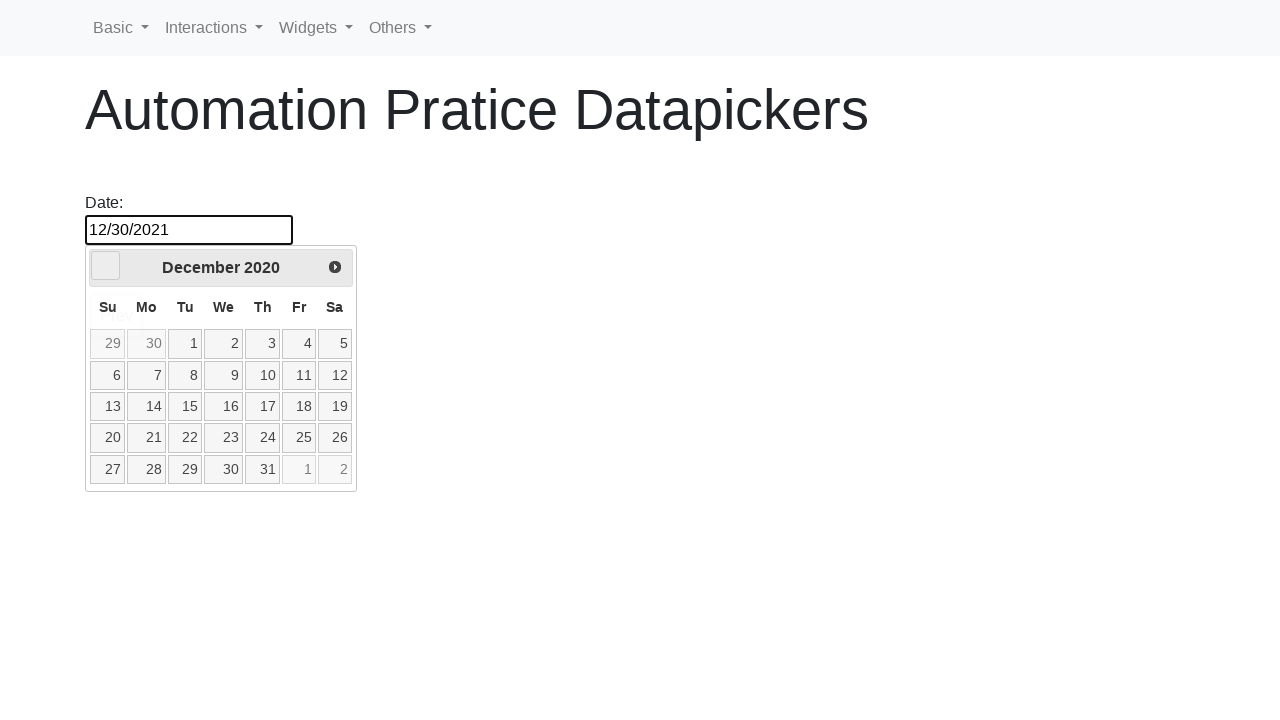

Waited 100ms for datepicker to update
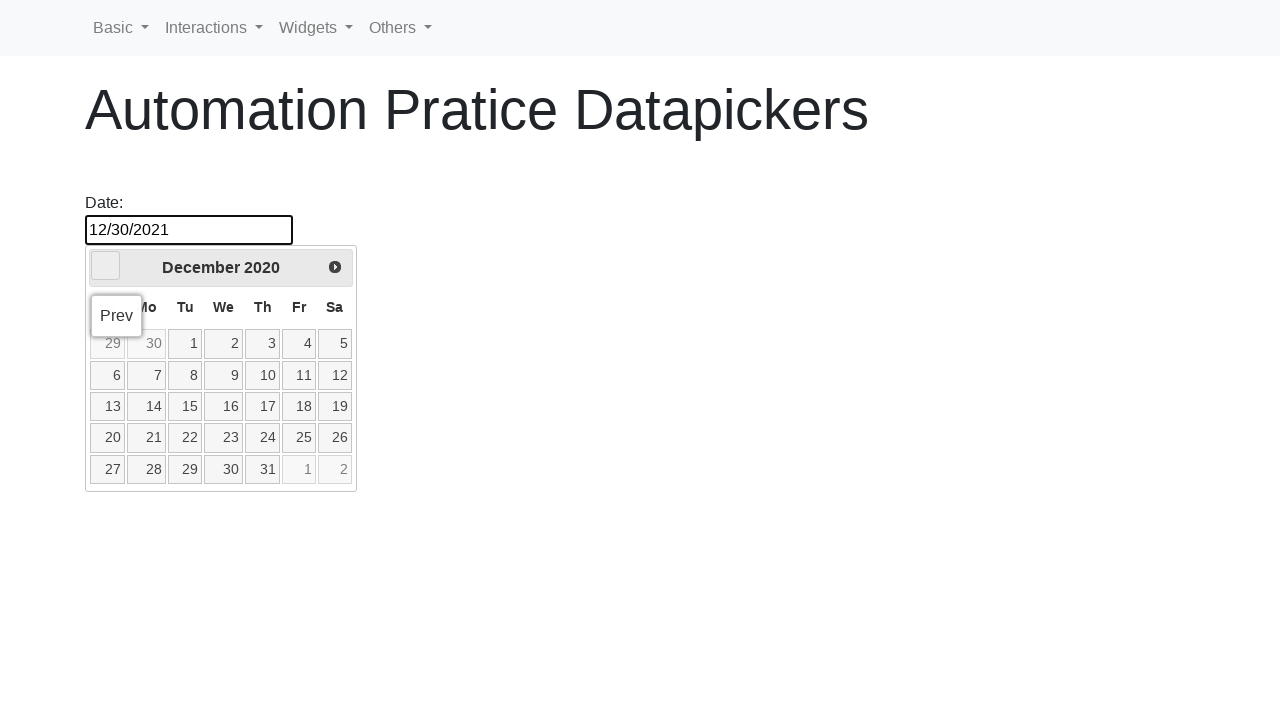

Clicked previous button to navigate to year 2019 at (106, 266) on .ui-datepicker-prev
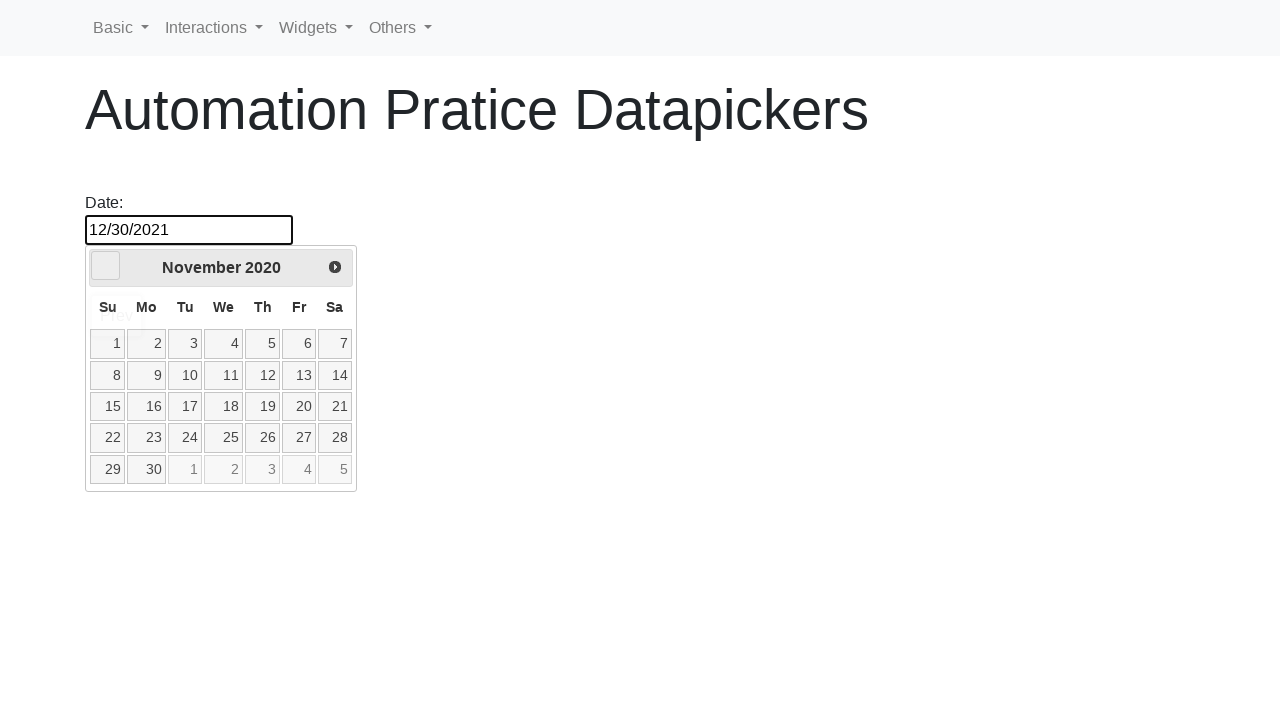

Waited 100ms for datepicker to update
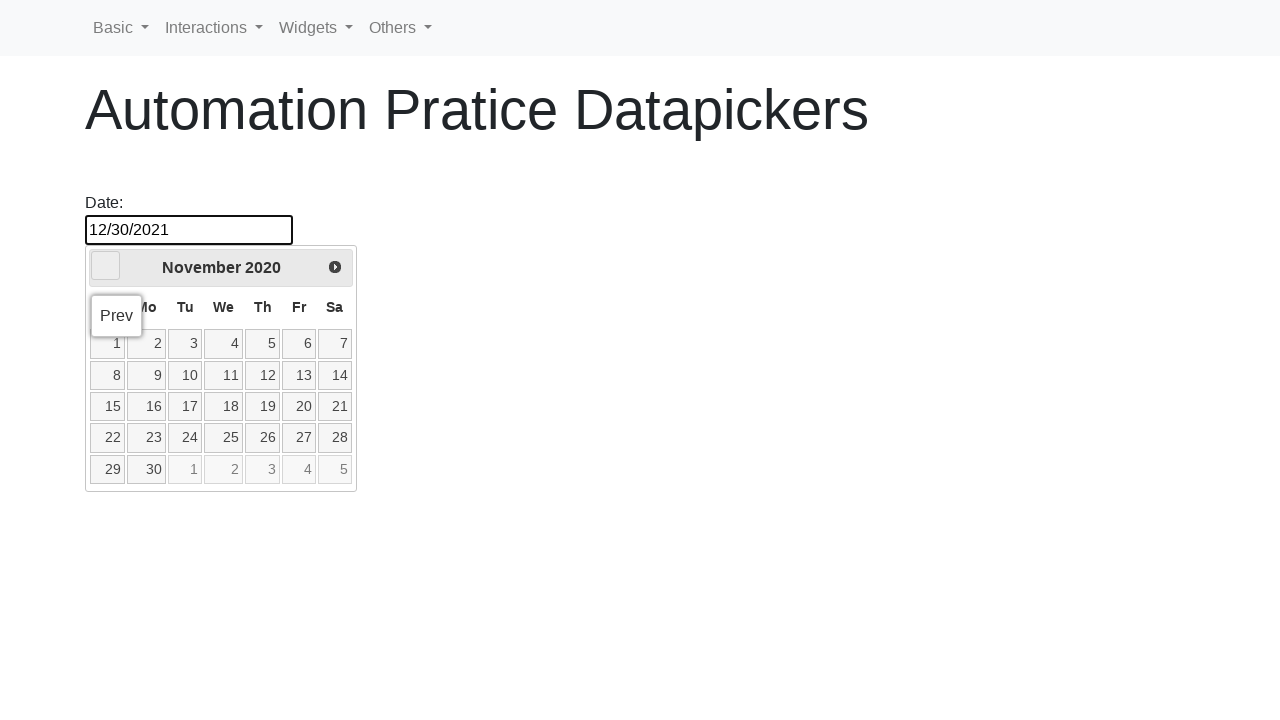

Clicked previous button to navigate to year 2019 at (106, 266) on .ui-datepicker-prev
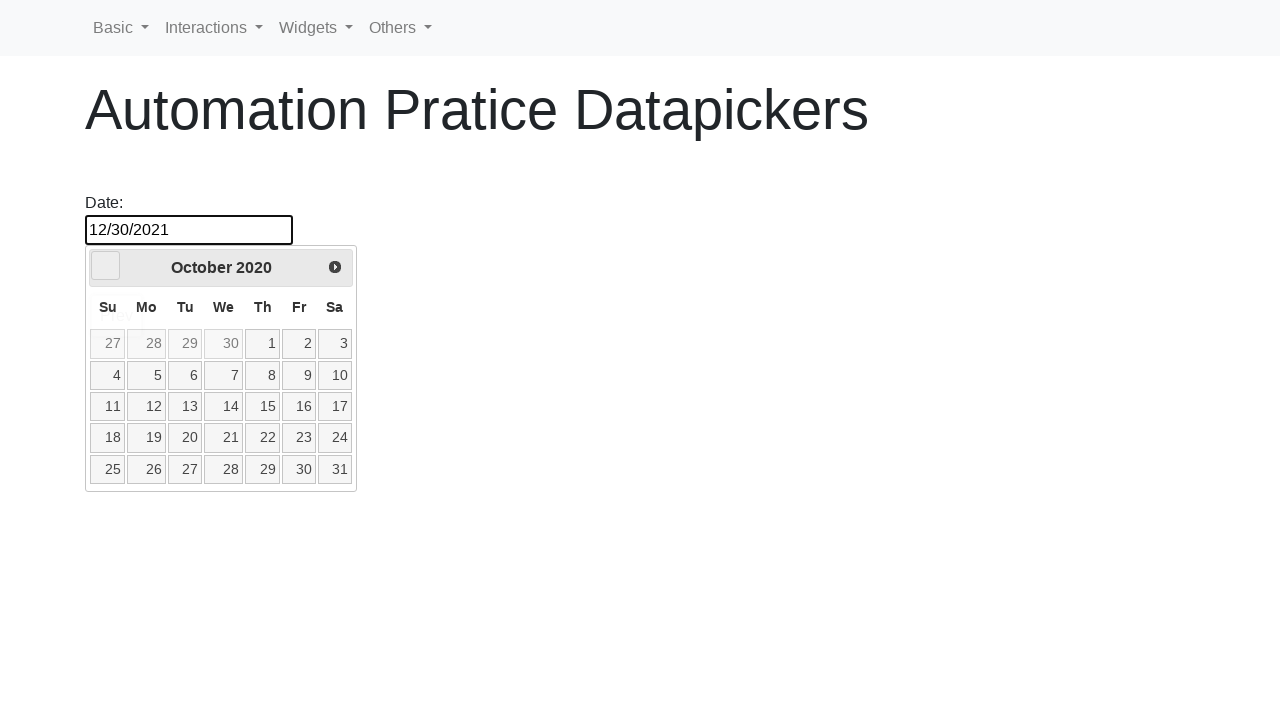

Waited 100ms for datepicker to update
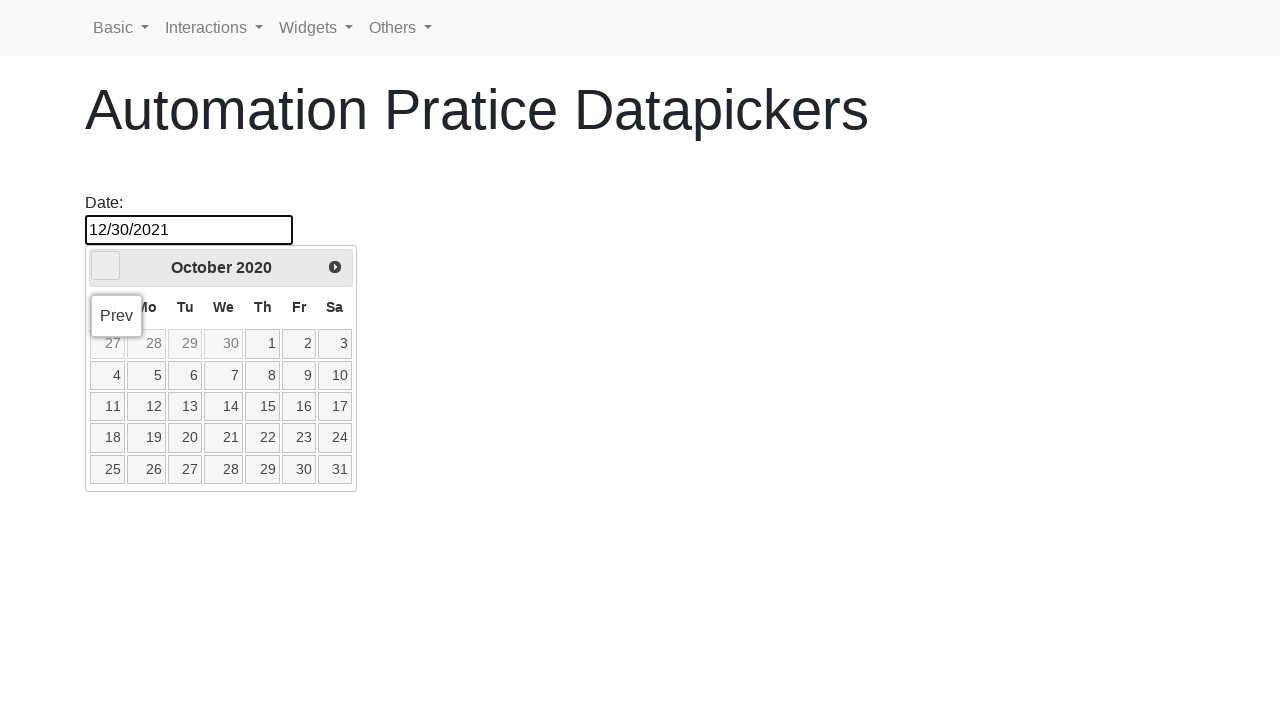

Clicked previous button to navigate to year 2019 at (106, 266) on .ui-datepicker-prev
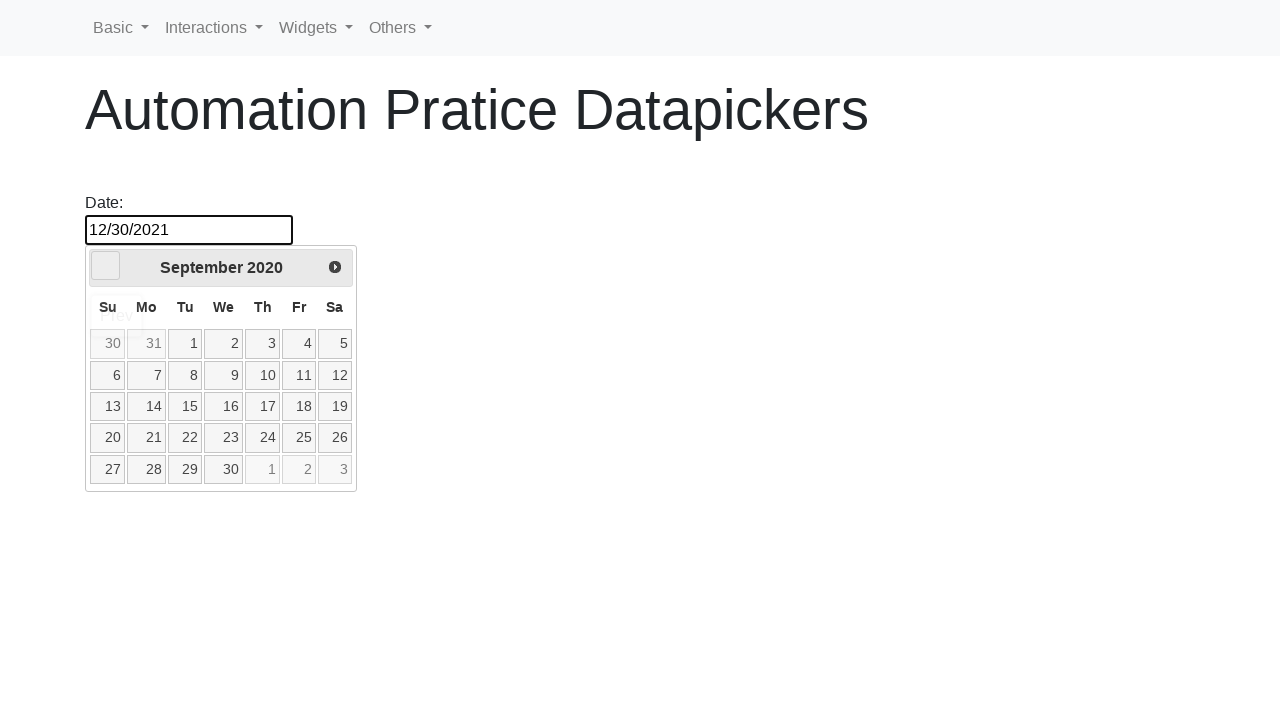

Waited 100ms for datepicker to update
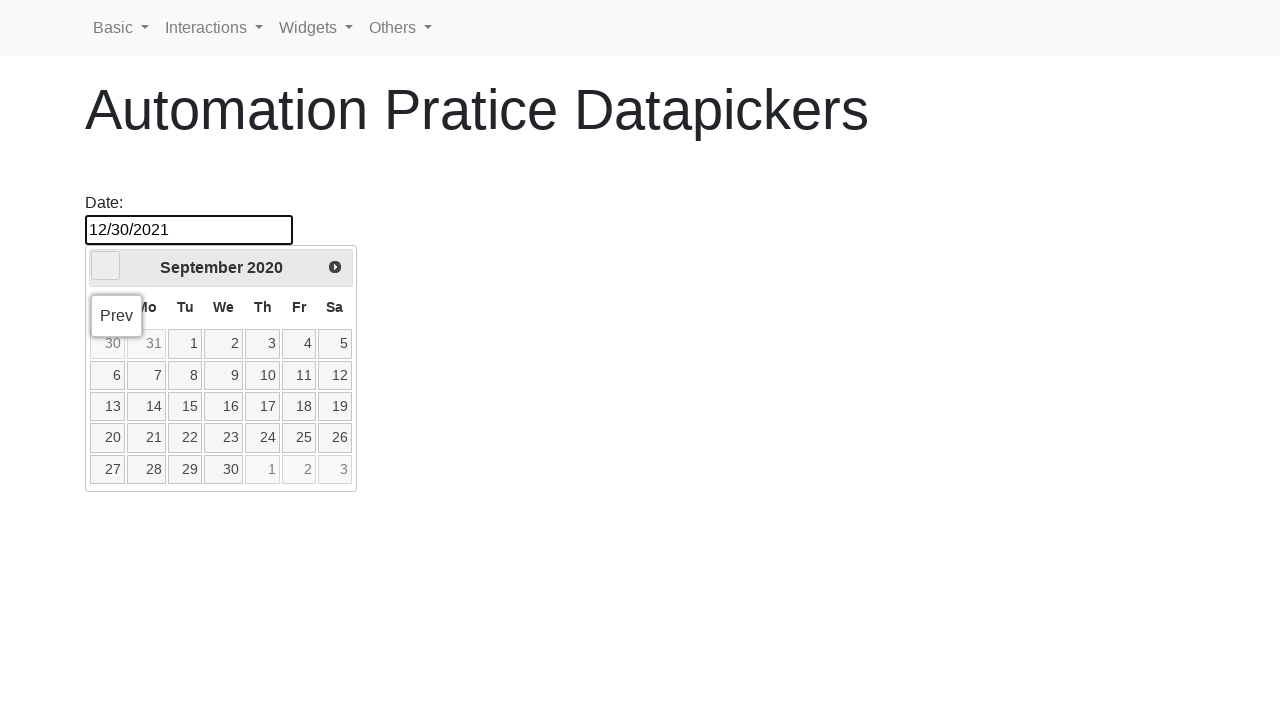

Clicked previous button to navigate to year 2019 at (106, 266) on .ui-datepicker-prev
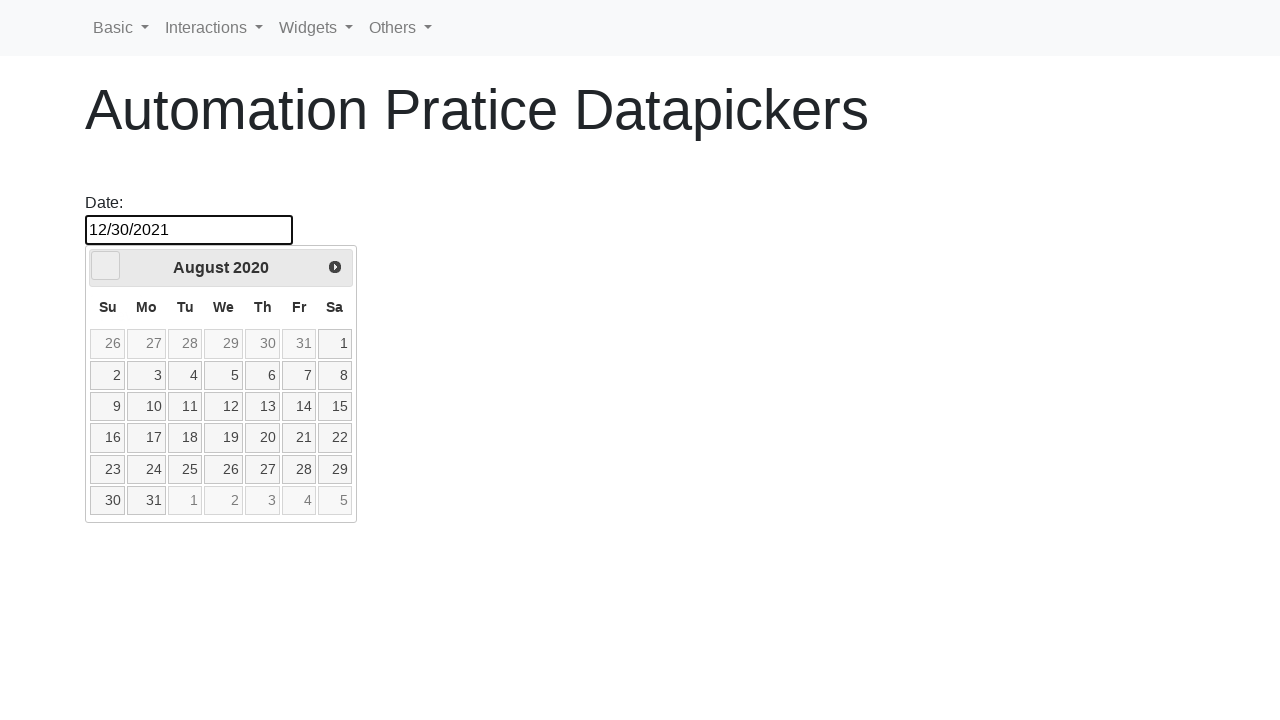

Waited 100ms for datepicker to update
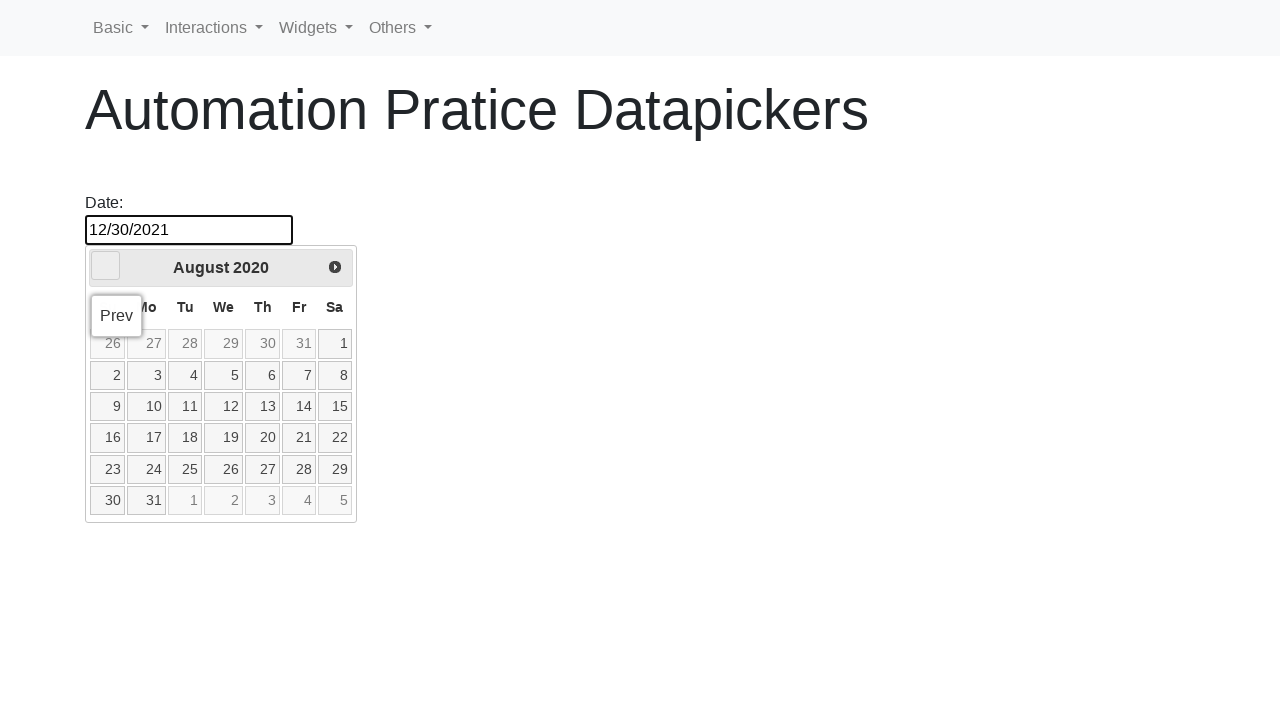

Clicked previous button to navigate to year 2019 at (106, 266) on .ui-datepicker-prev
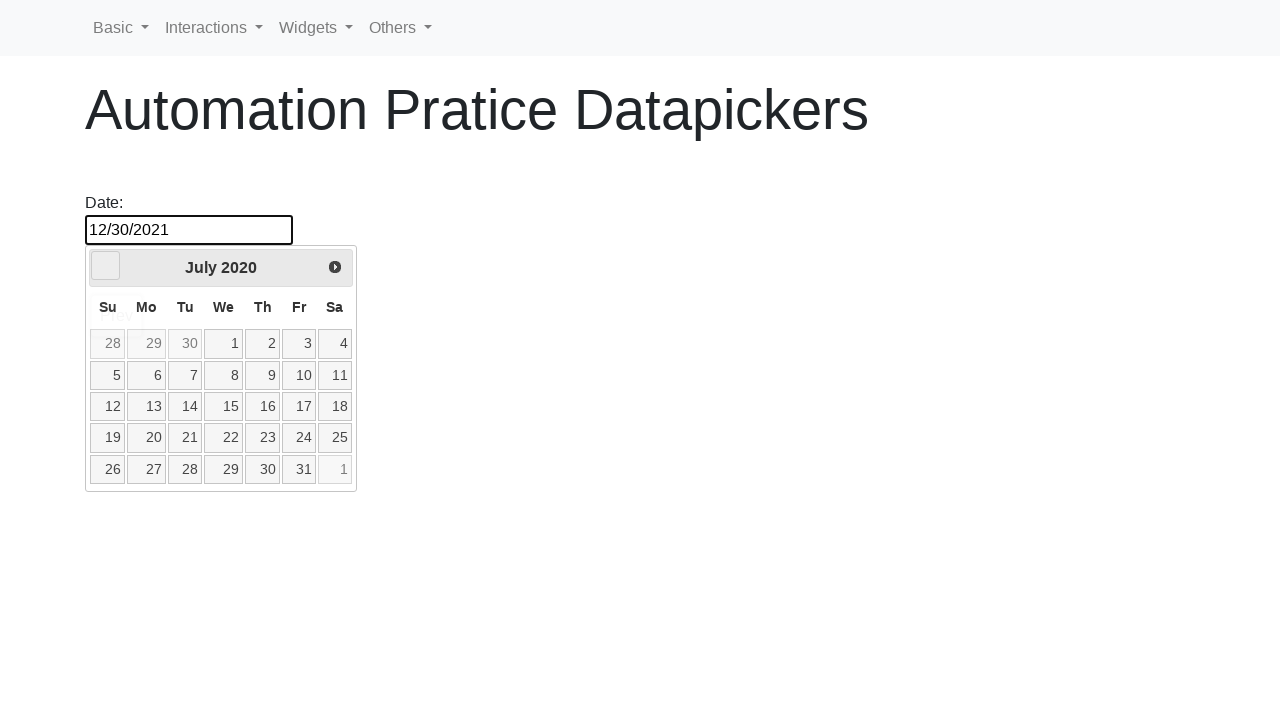

Waited 100ms for datepicker to update
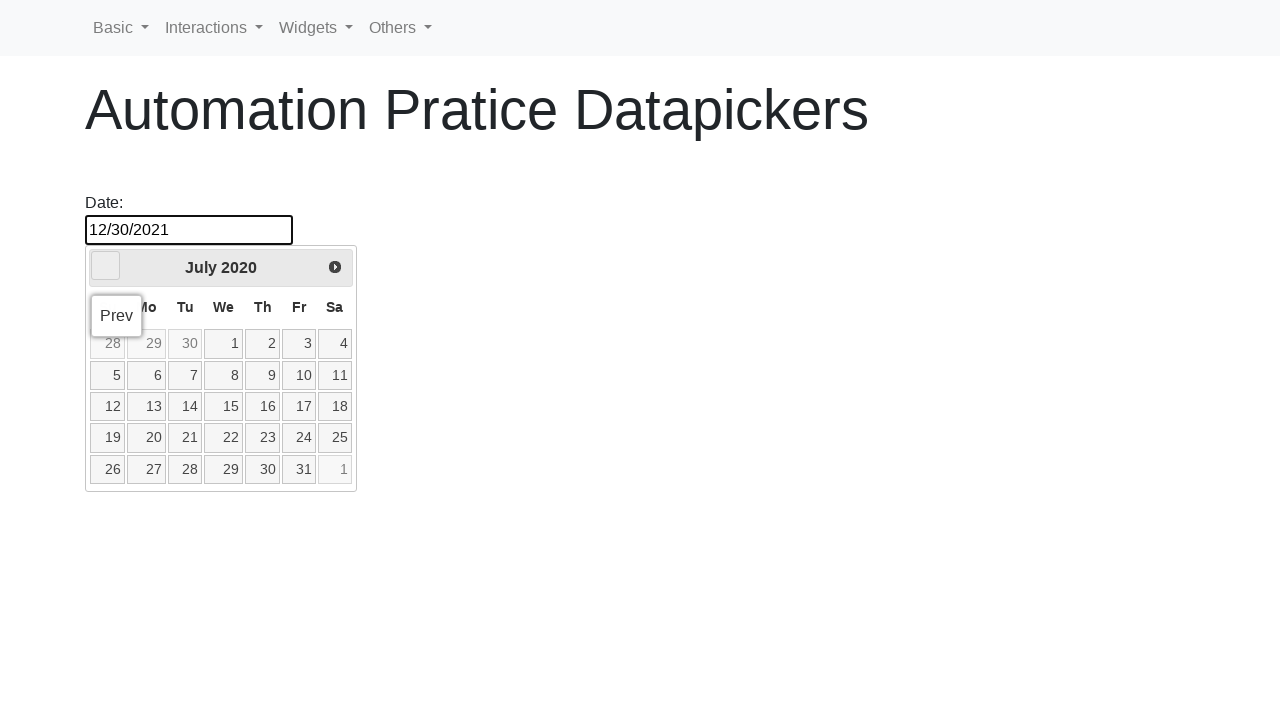

Clicked previous button to navigate to year 2019 at (106, 266) on .ui-datepicker-prev
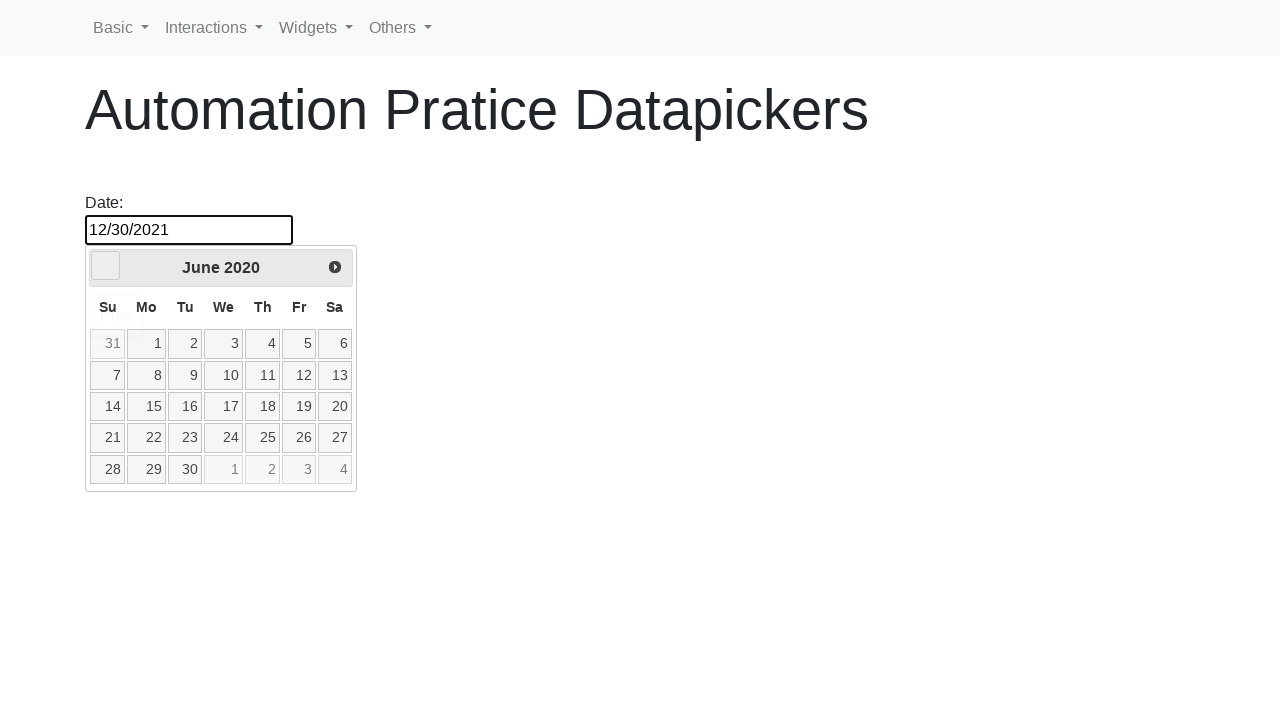

Waited 100ms for datepicker to update
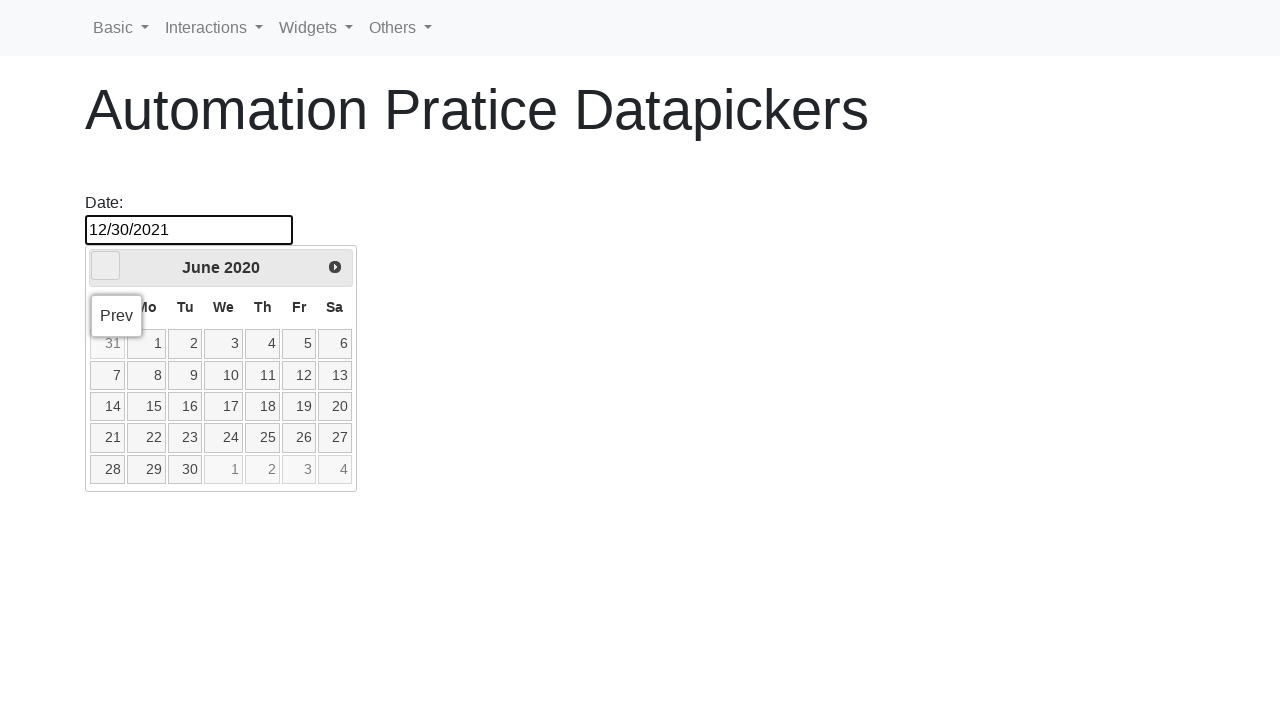

Clicked previous button to navigate to year 2019 at (106, 266) on .ui-datepicker-prev
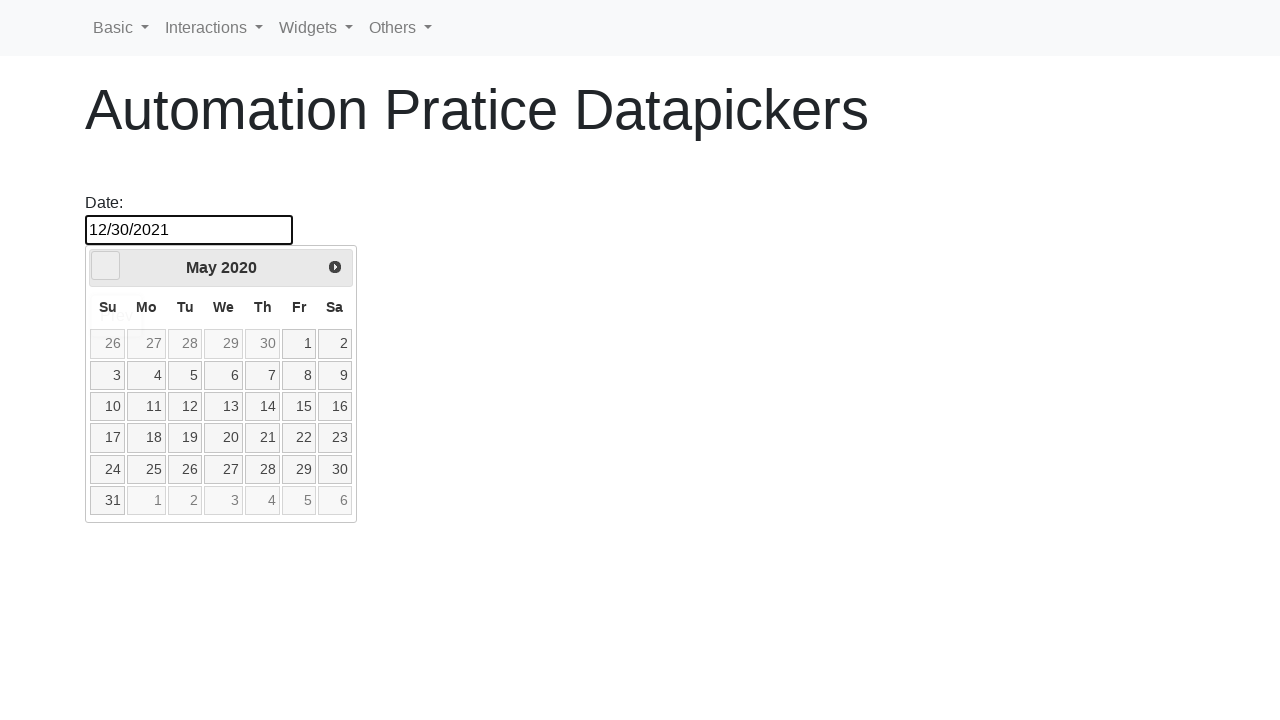

Waited 100ms for datepicker to update
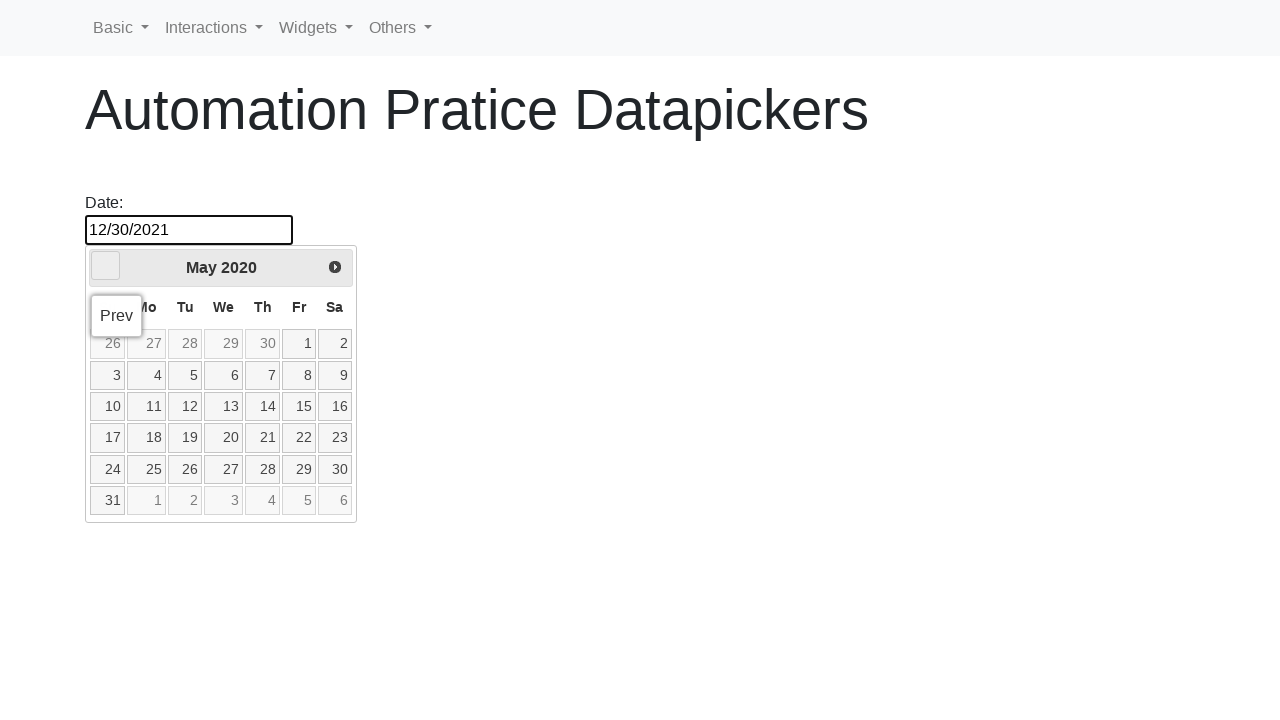

Clicked previous button to navigate to year 2019 at (106, 266) on .ui-datepicker-prev
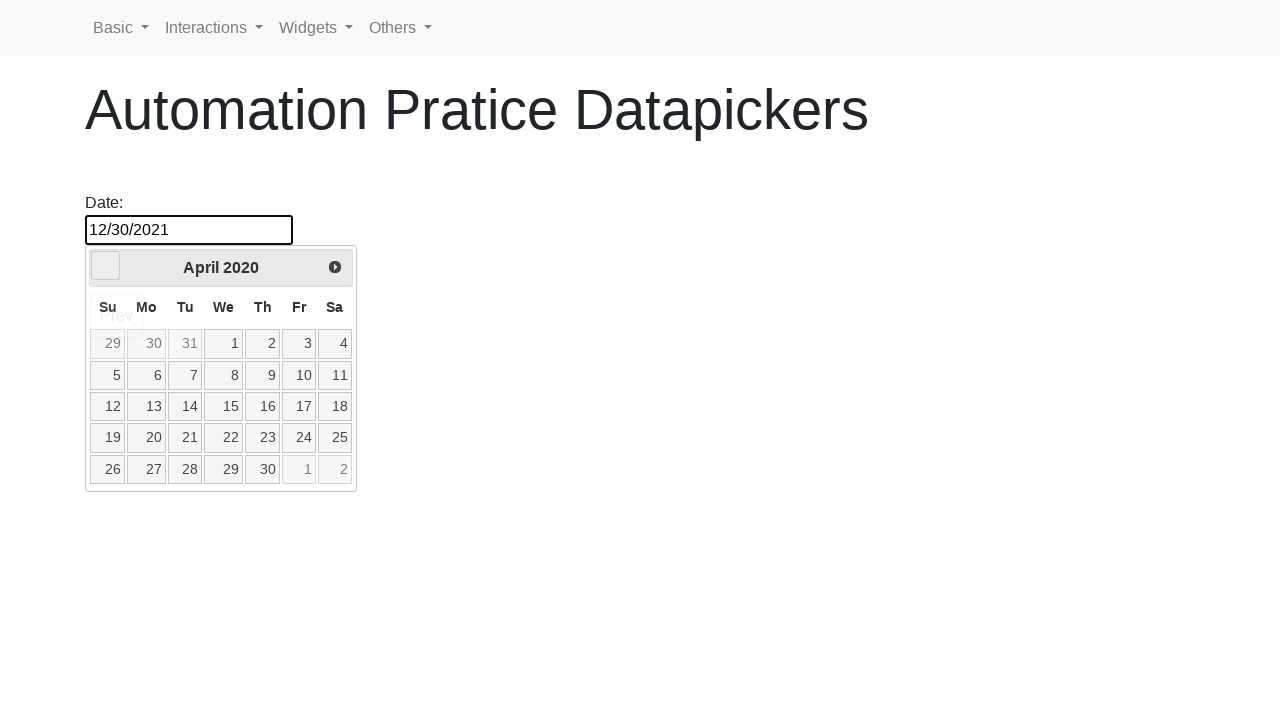

Waited 100ms for datepicker to update
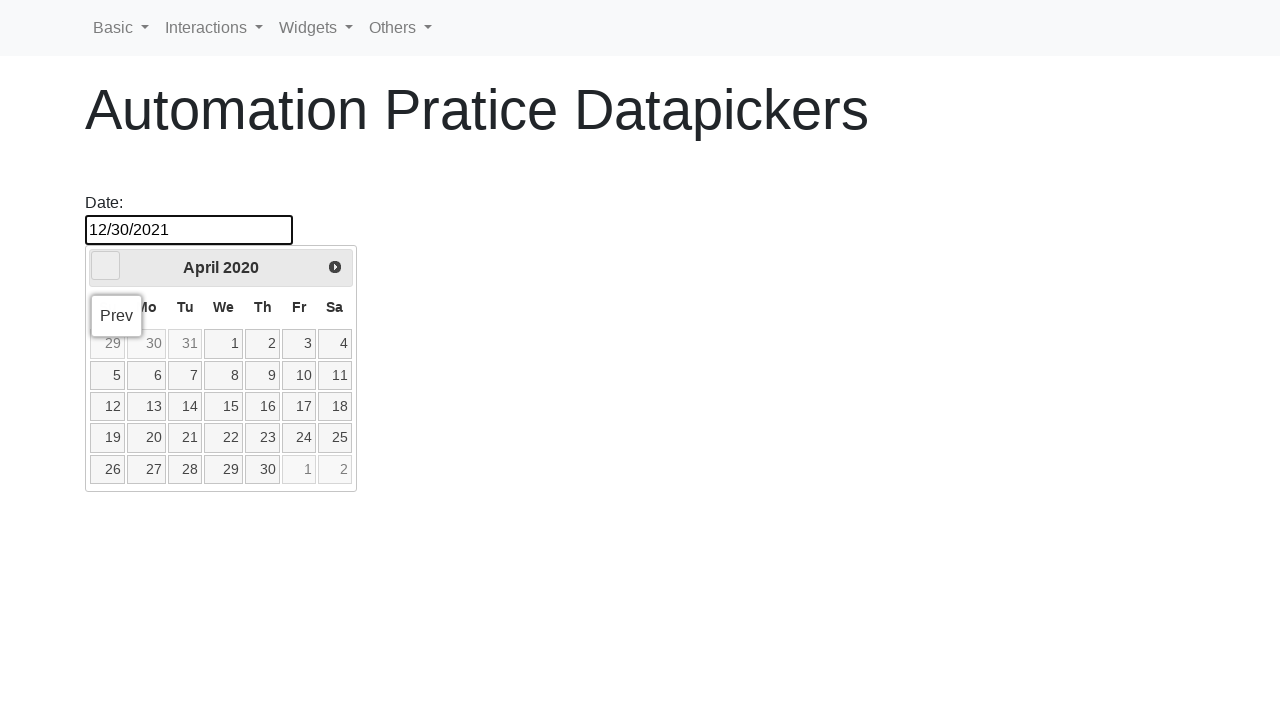

Clicked previous button to navigate to year 2019 at (106, 266) on .ui-datepicker-prev
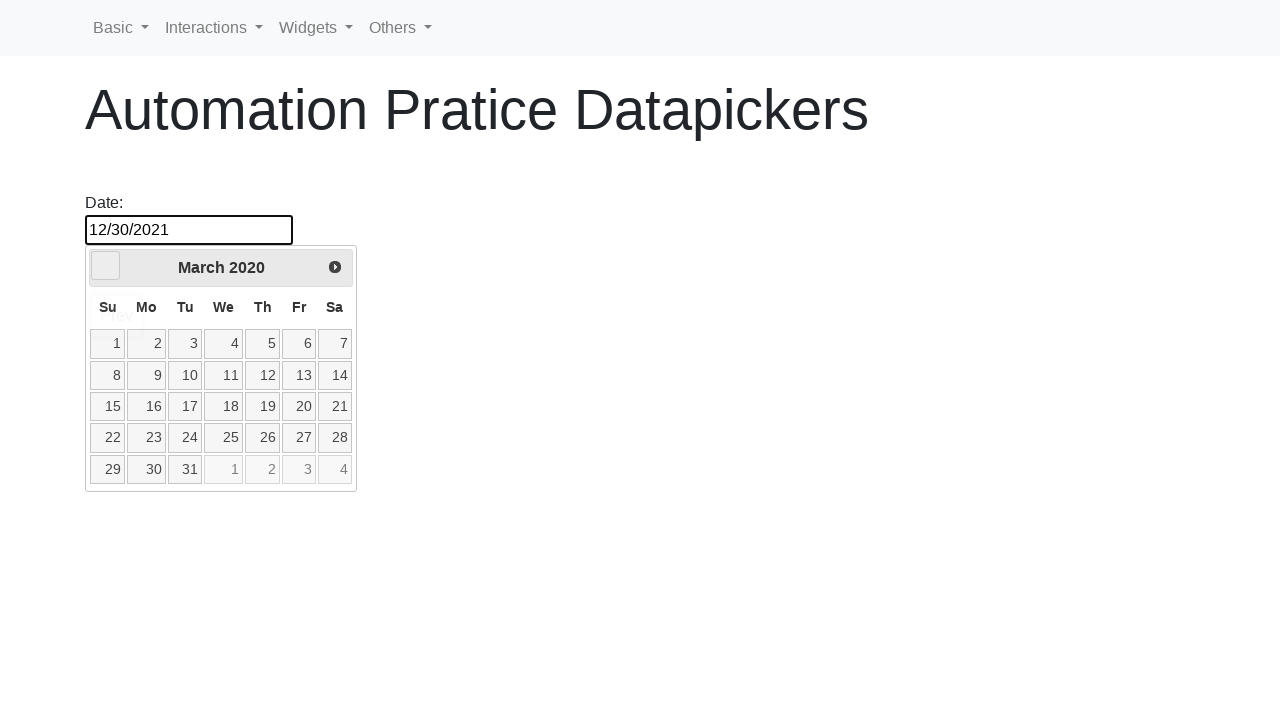

Waited 100ms for datepicker to update
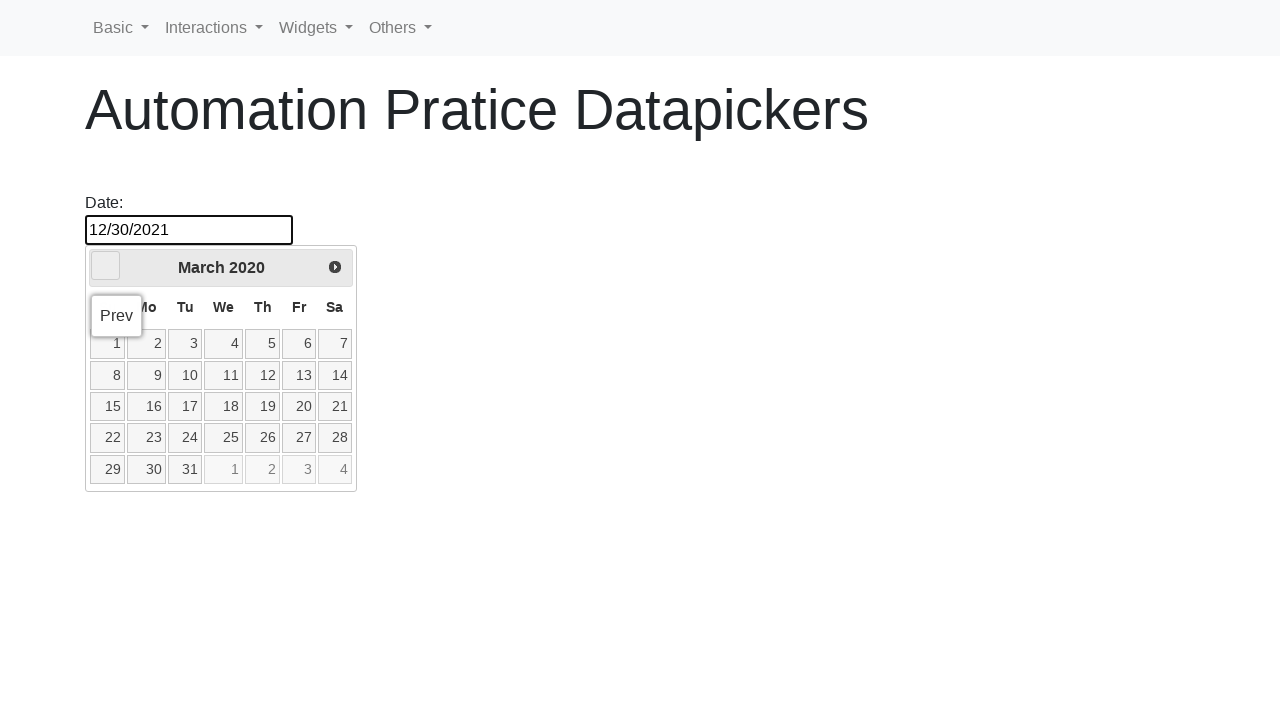

Clicked previous button to navigate to year 2019 at (106, 266) on .ui-datepicker-prev
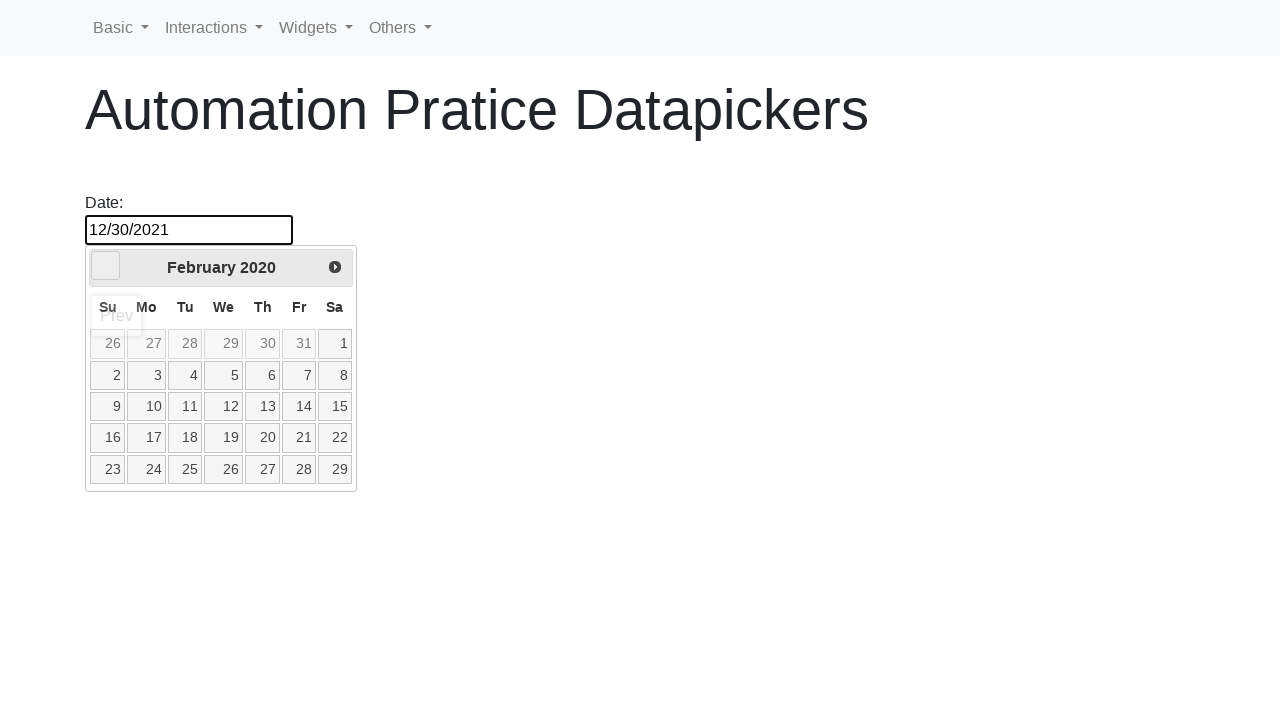

Waited 100ms for datepicker to update
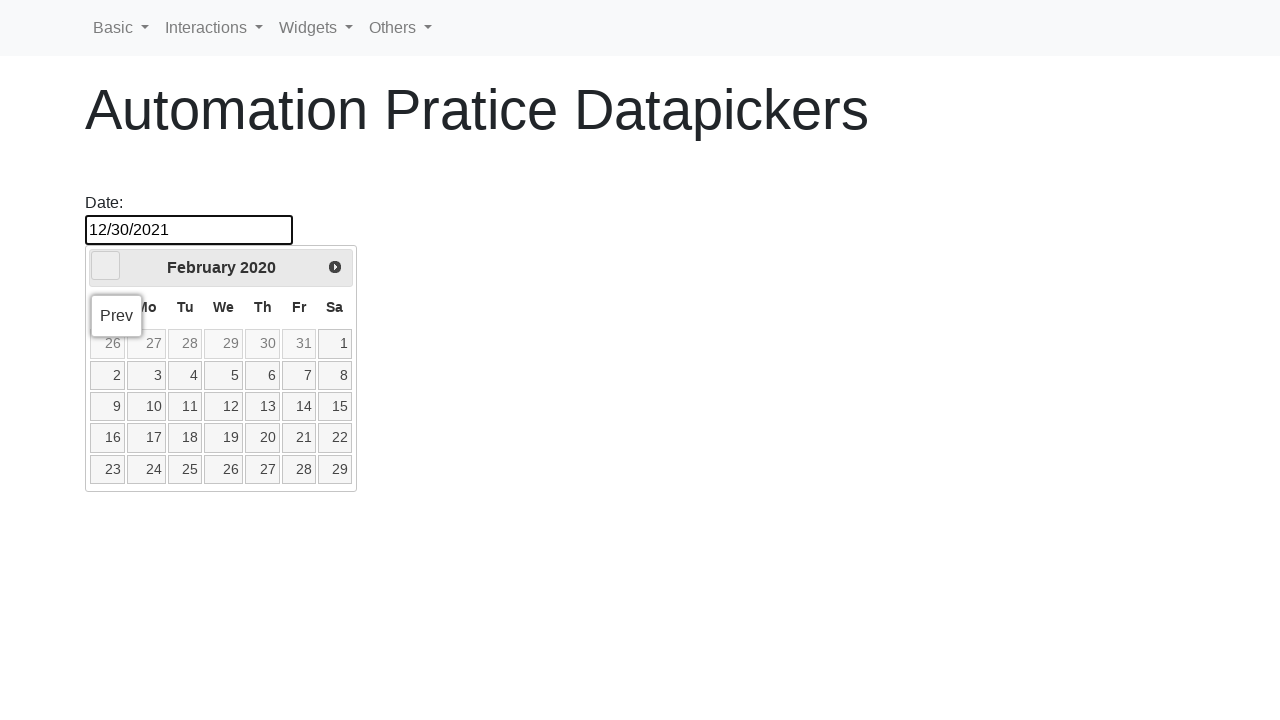

Clicked previous button to navigate to year 2019 at (106, 266) on .ui-datepicker-prev
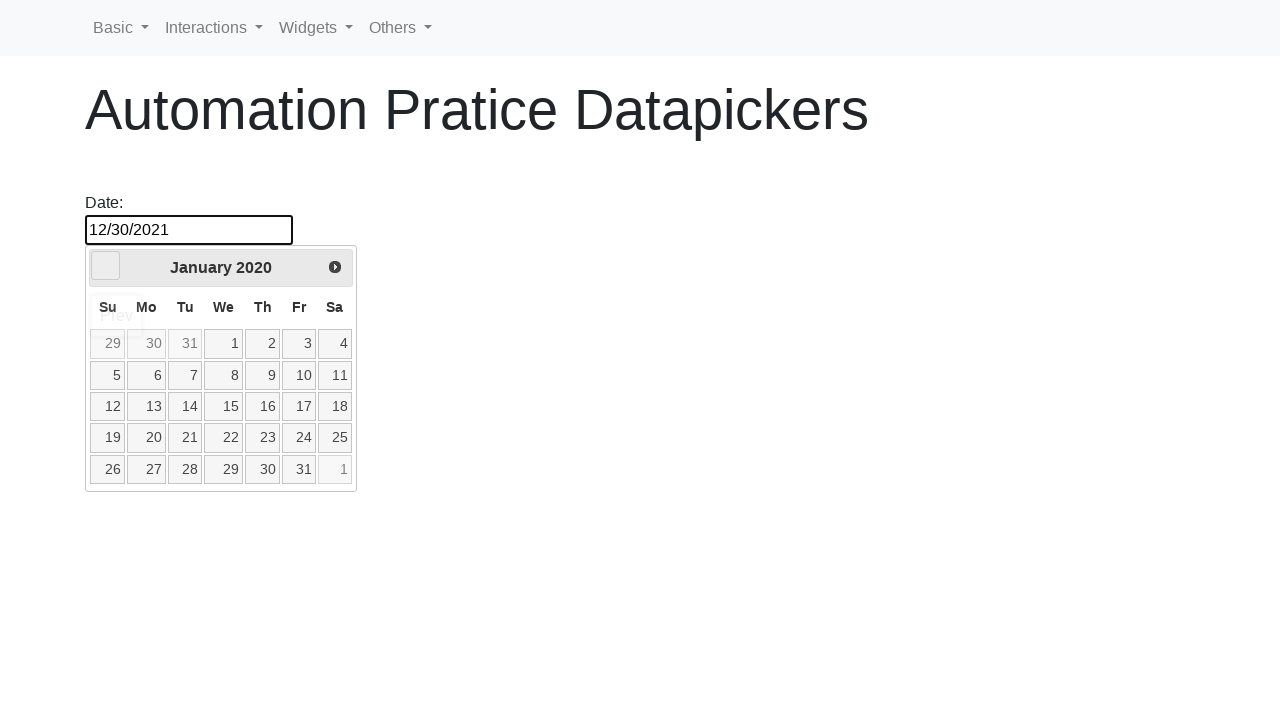

Waited 100ms for datepicker to update
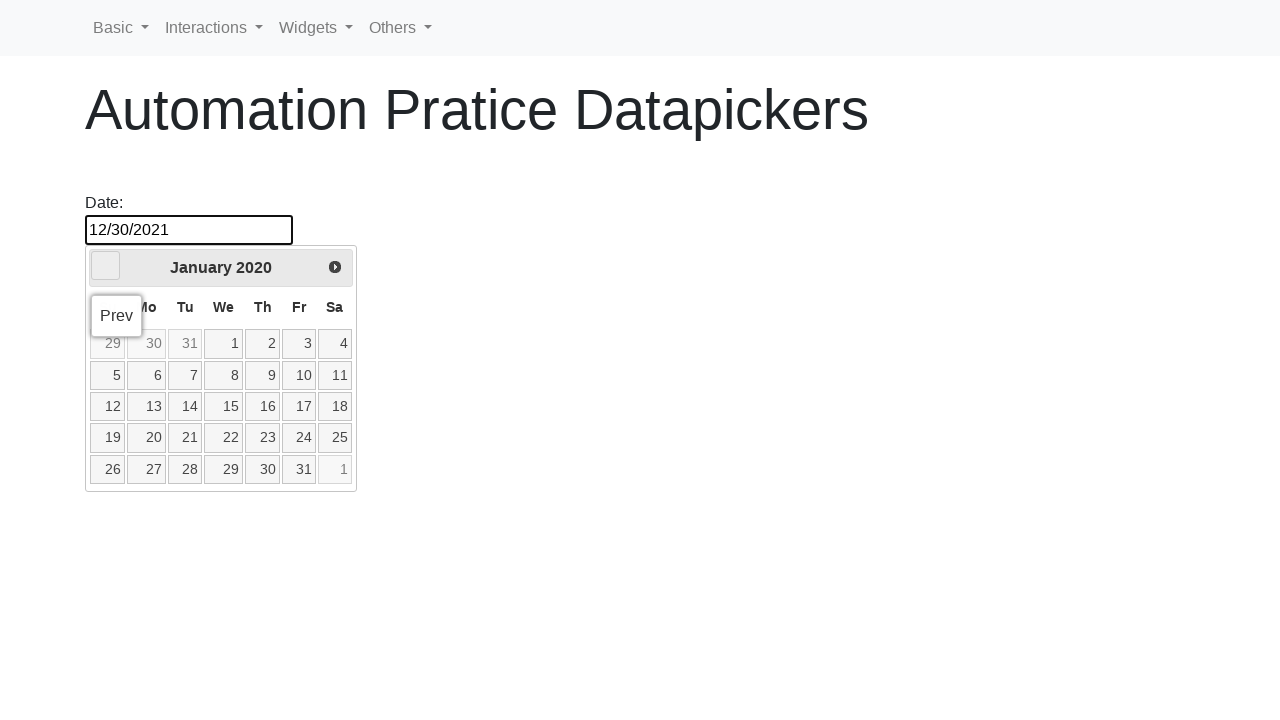

Clicked previous button to navigate to year 2019 at (106, 266) on .ui-datepicker-prev
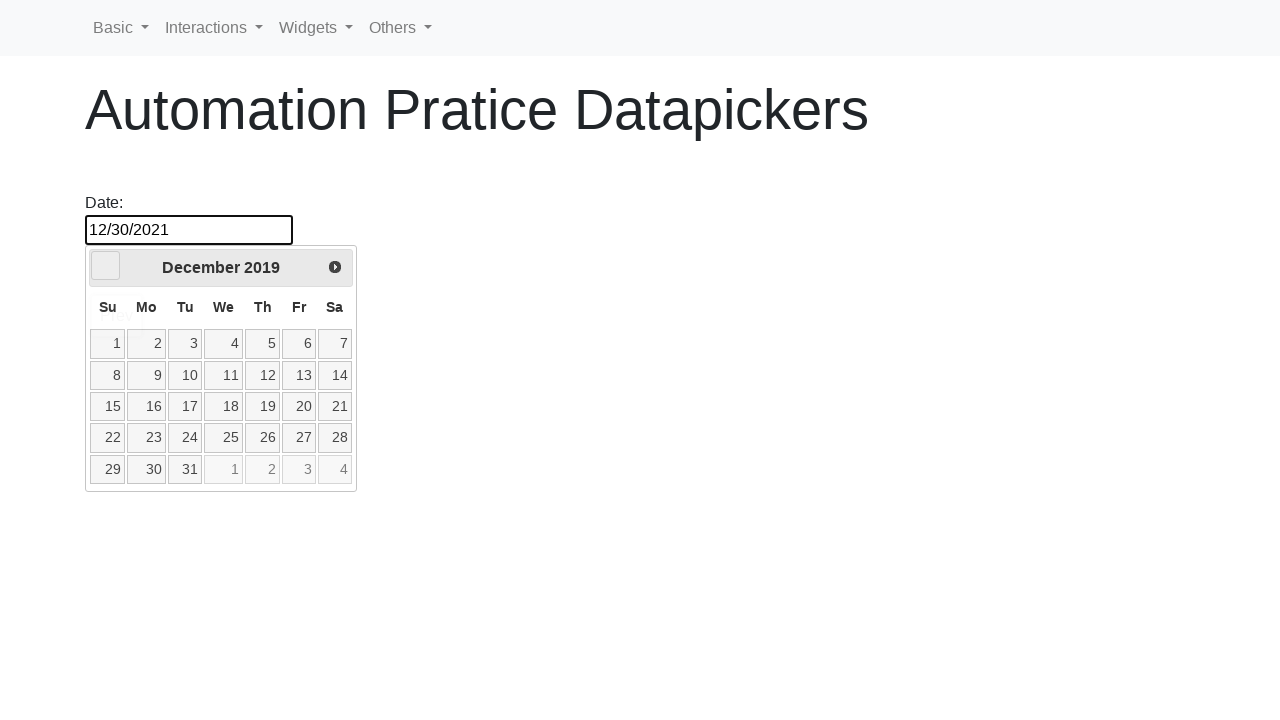

Waited 100ms for datepicker to update
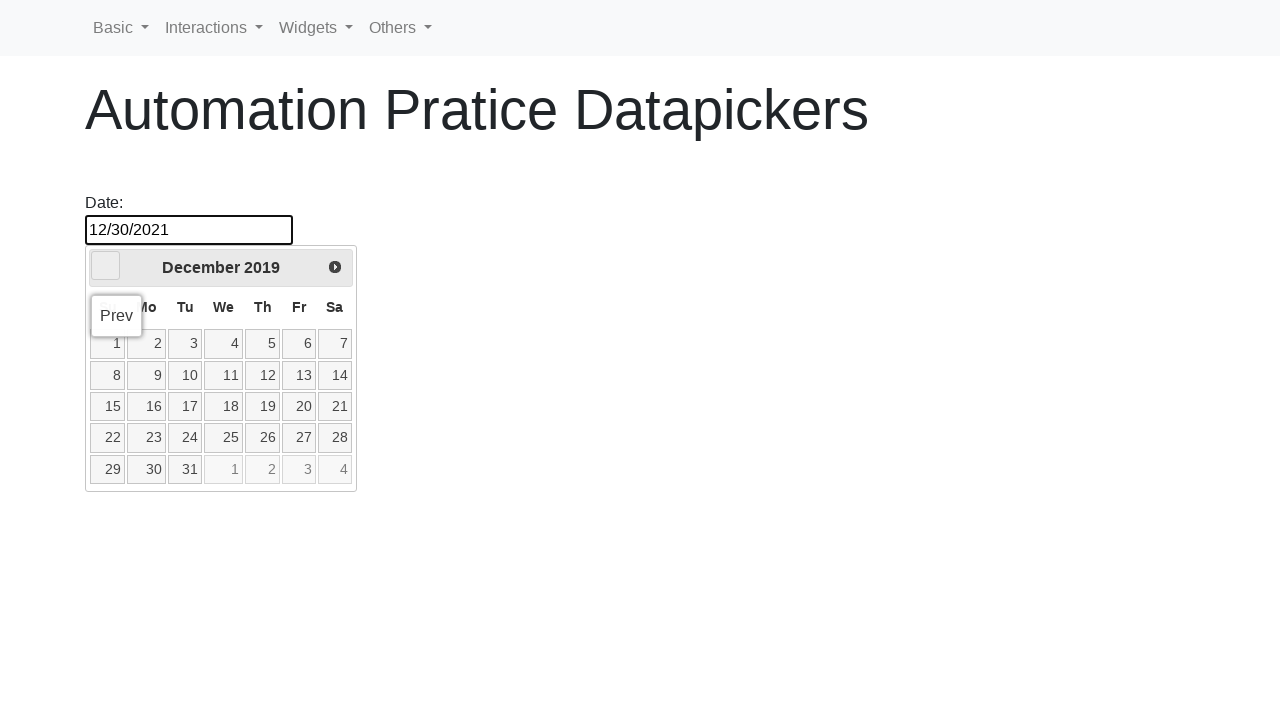

Clicked previous button to navigate to month June at (106, 266) on .ui-datepicker-prev
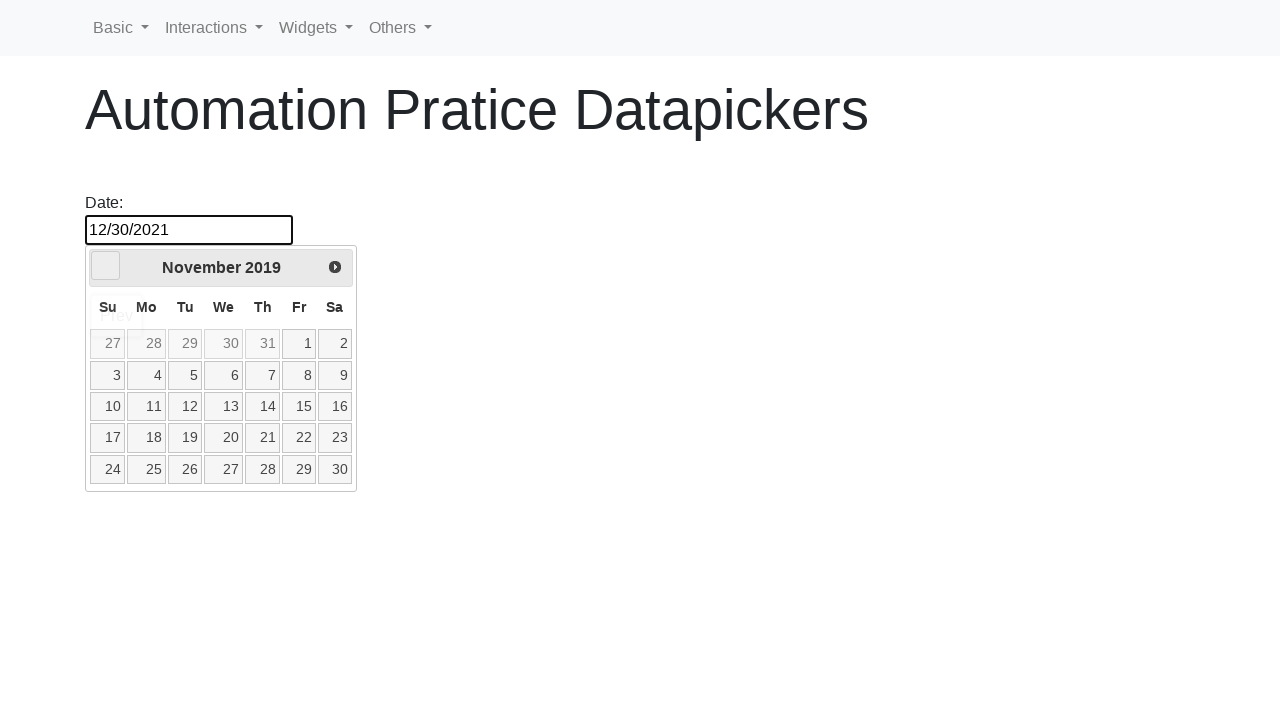

Waited 100ms for datepicker to update
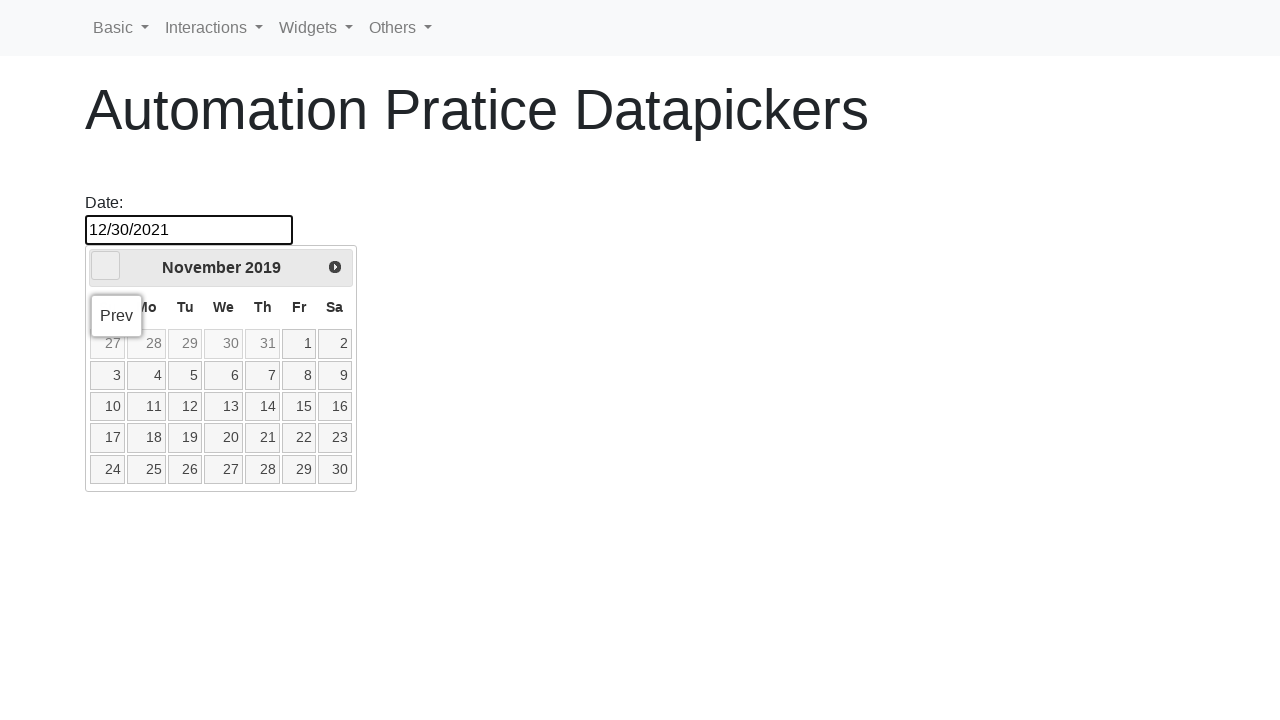

Clicked previous button to navigate to month June at (106, 266) on .ui-datepicker-prev
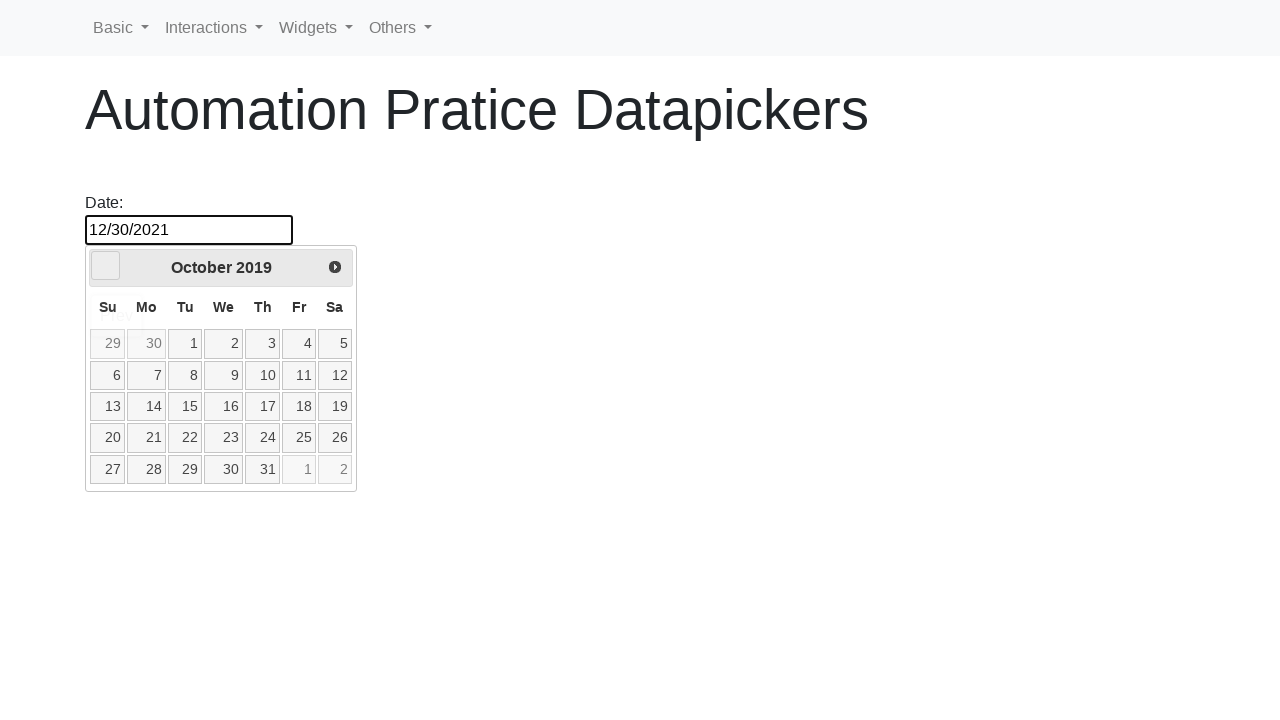

Waited 100ms for datepicker to update
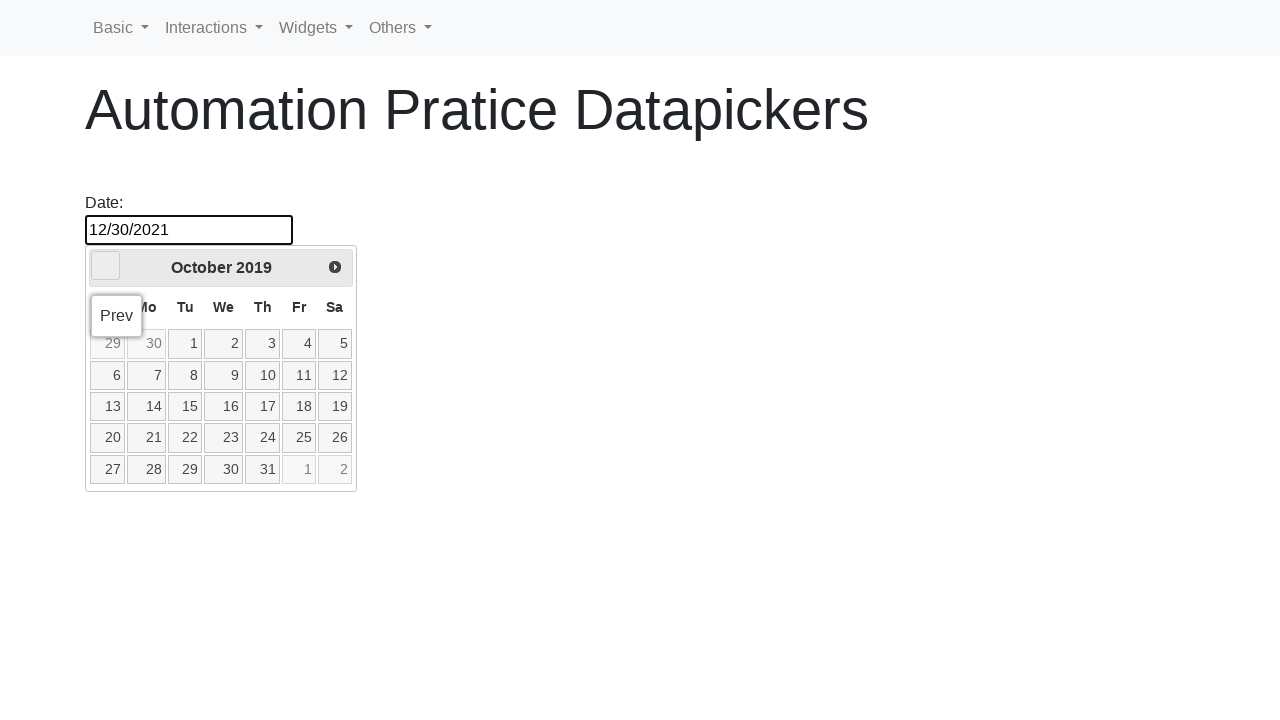

Clicked previous button to navigate to month June at (106, 266) on .ui-datepicker-prev
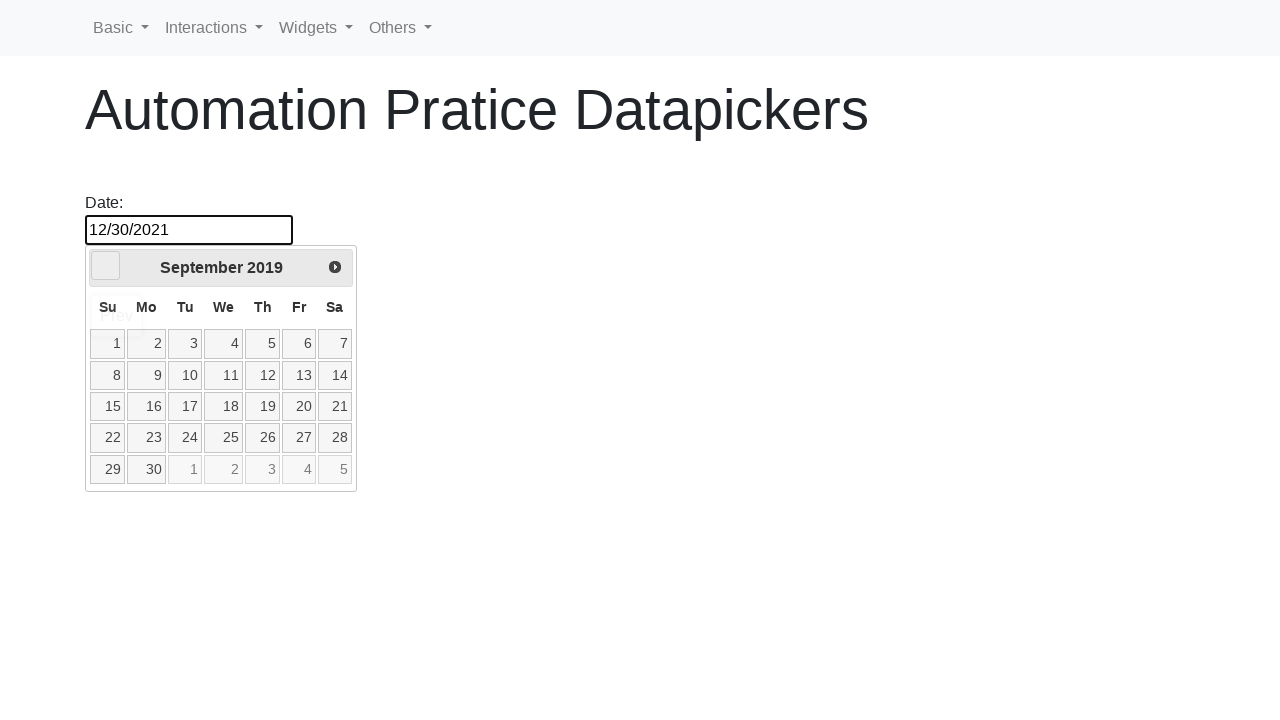

Waited 100ms for datepicker to update
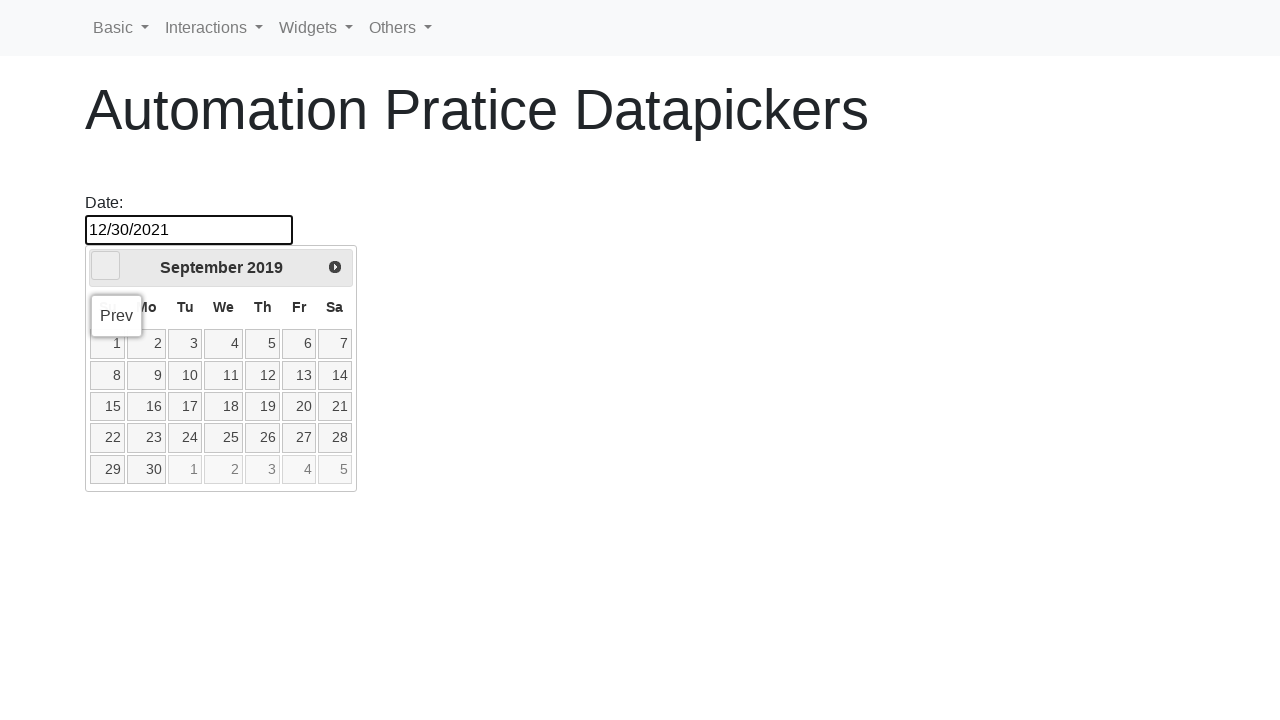

Clicked previous button to navigate to month June at (106, 266) on .ui-datepicker-prev
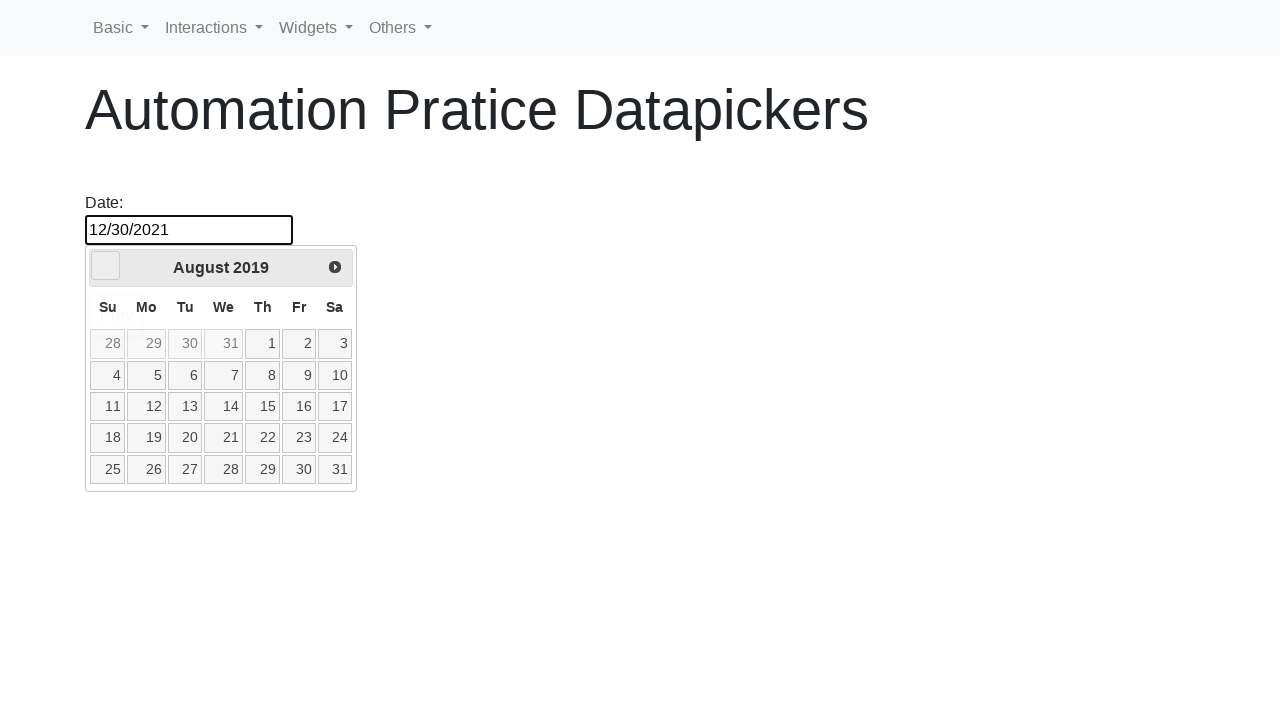

Waited 100ms for datepicker to update
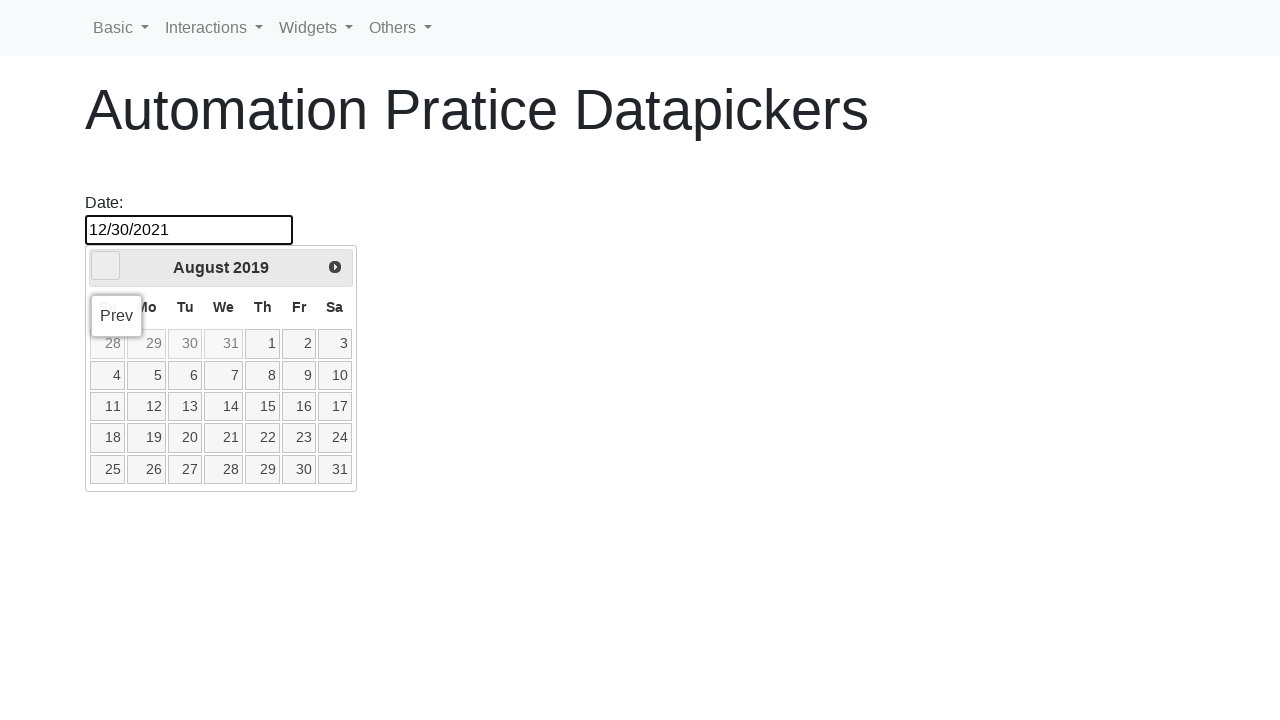

Clicked previous button to navigate to month June at (106, 266) on .ui-datepicker-prev
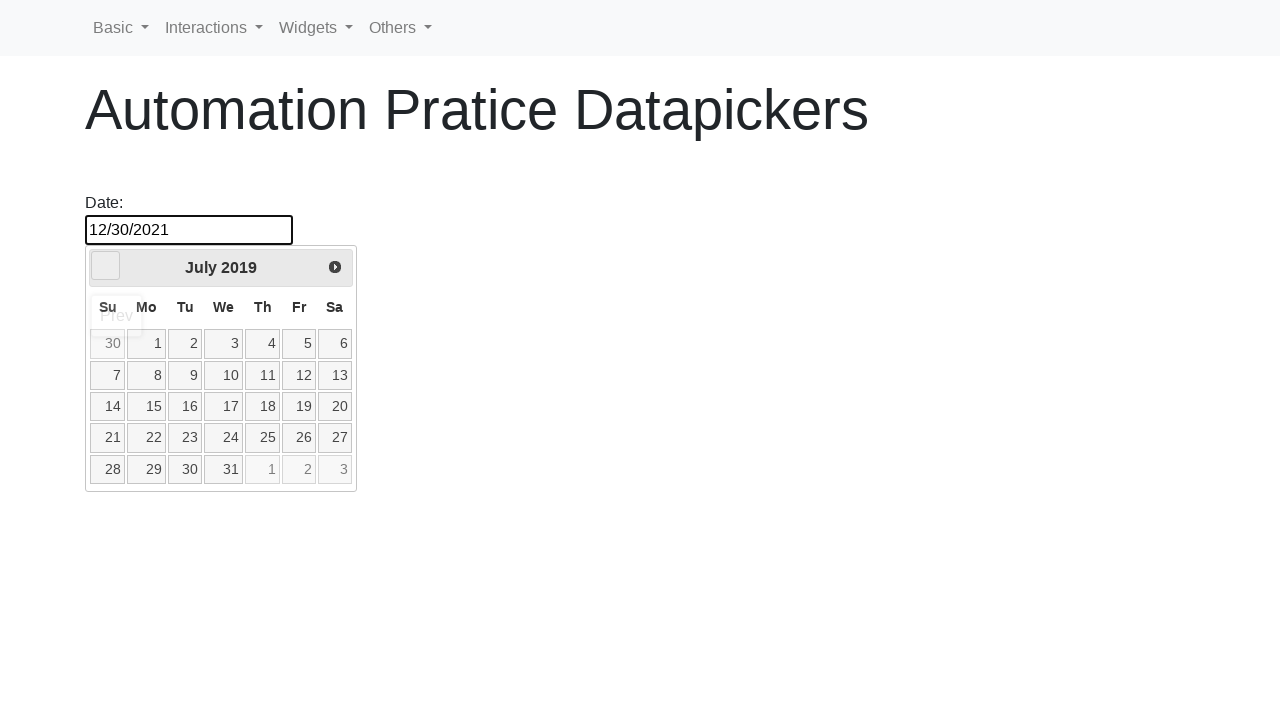

Waited 100ms for datepicker to update
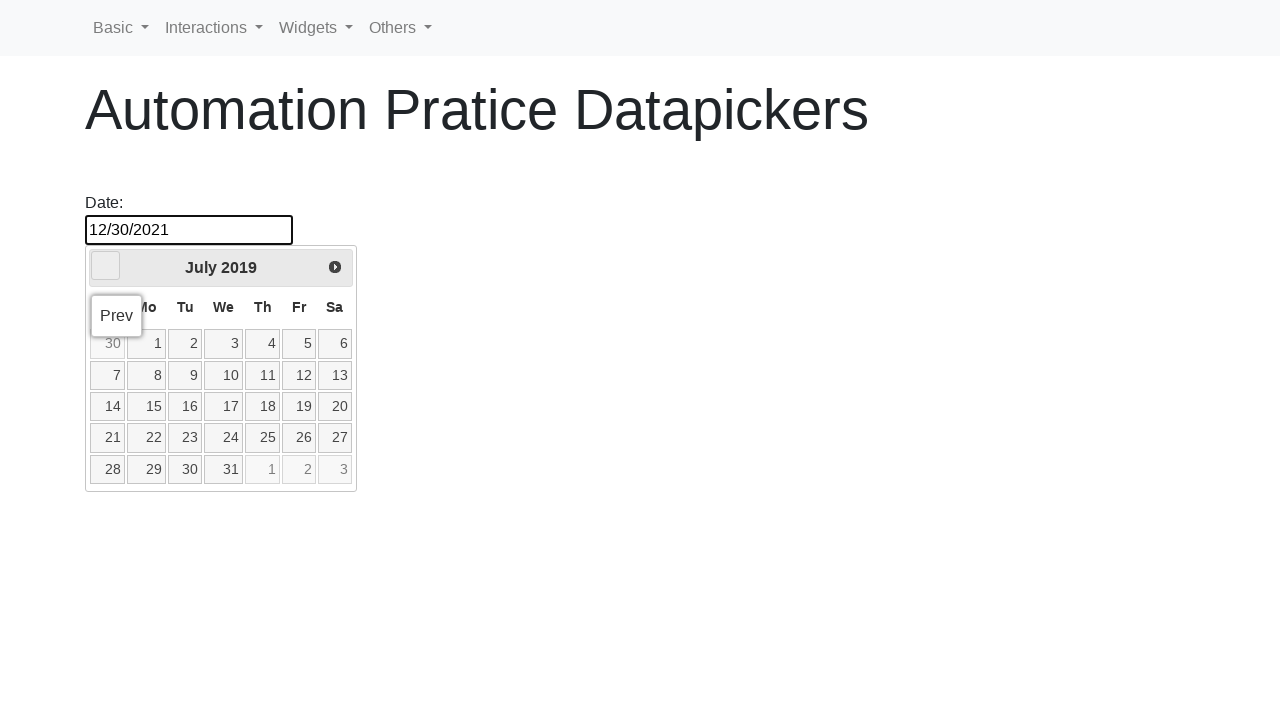

Clicked previous button to navigate to month June at (106, 266) on .ui-datepicker-prev
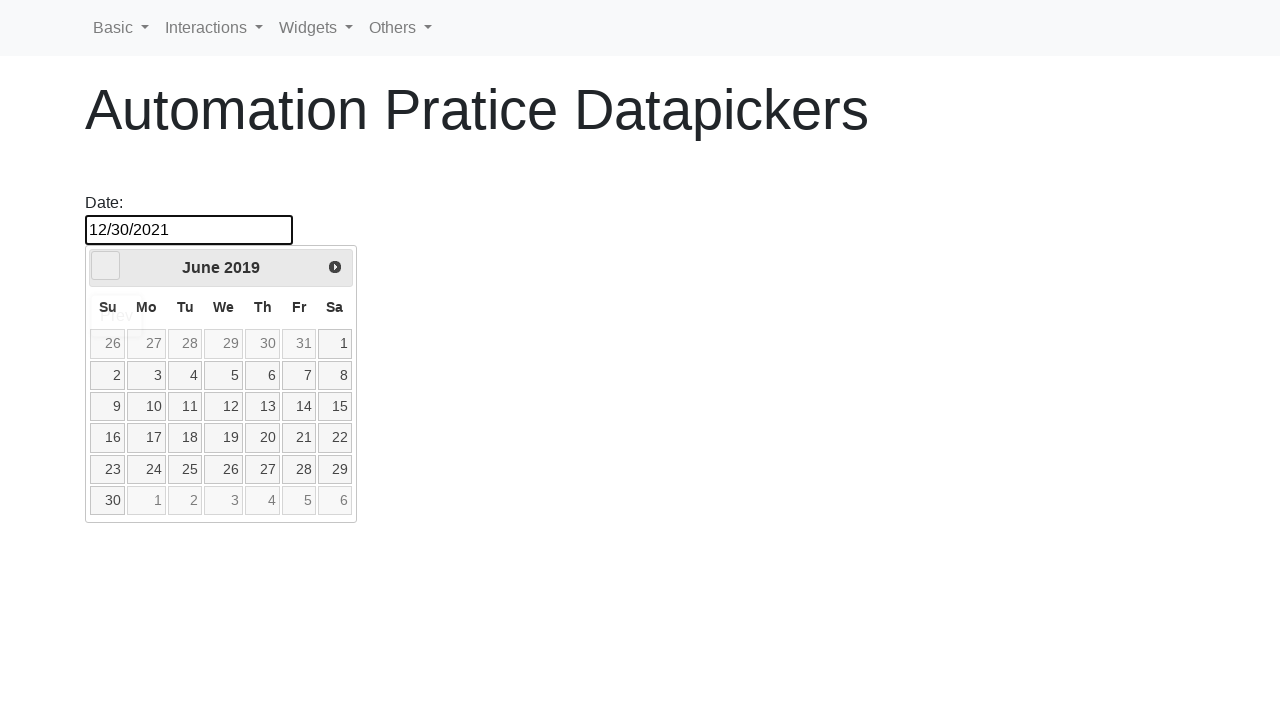

Waited 100ms for datepicker to update
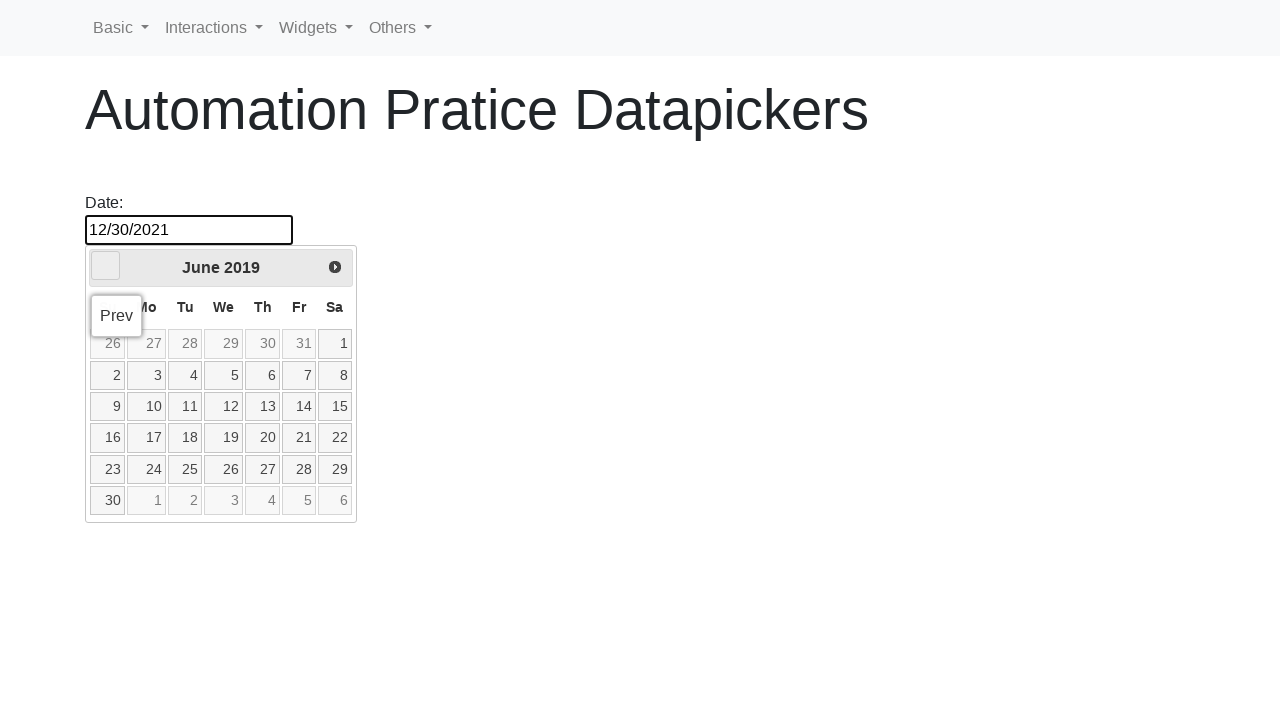

Clicked day 1 in the datepicker at (335, 344) on td[data-handler='selectDay']:not(.ui-datepicker-other-month) a >> nth=0
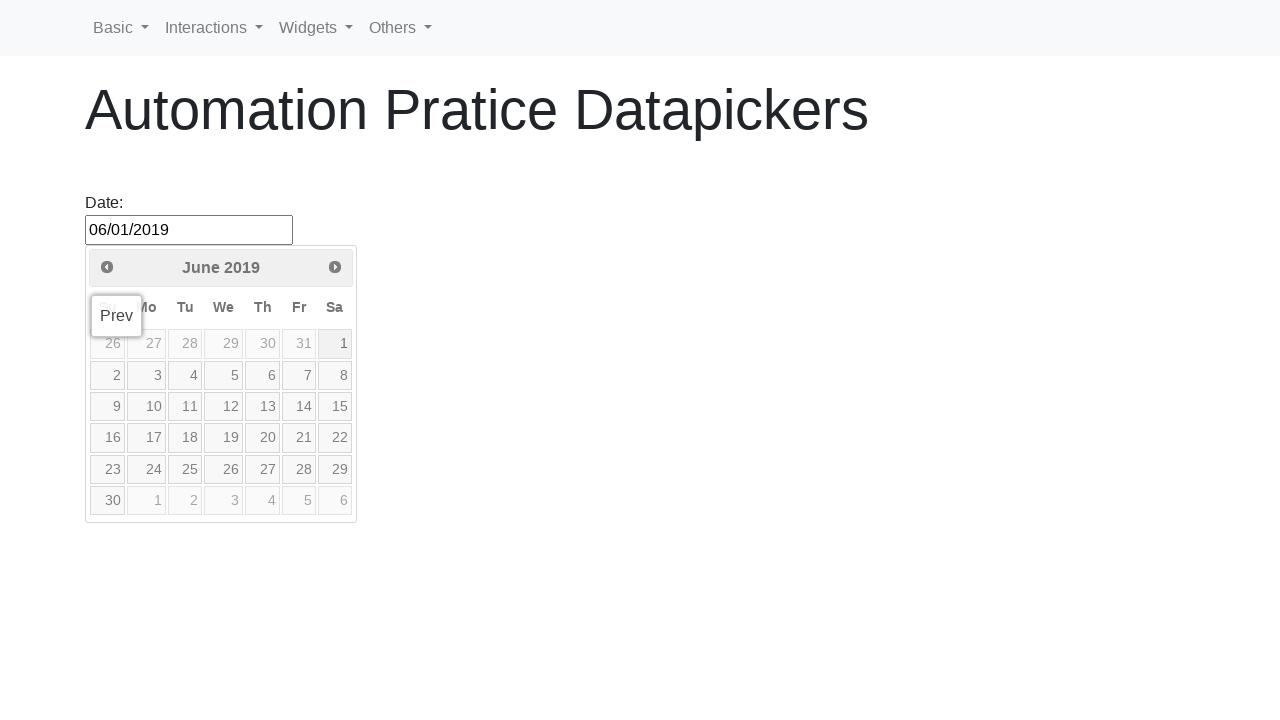

Selected third date: June 1, 2019
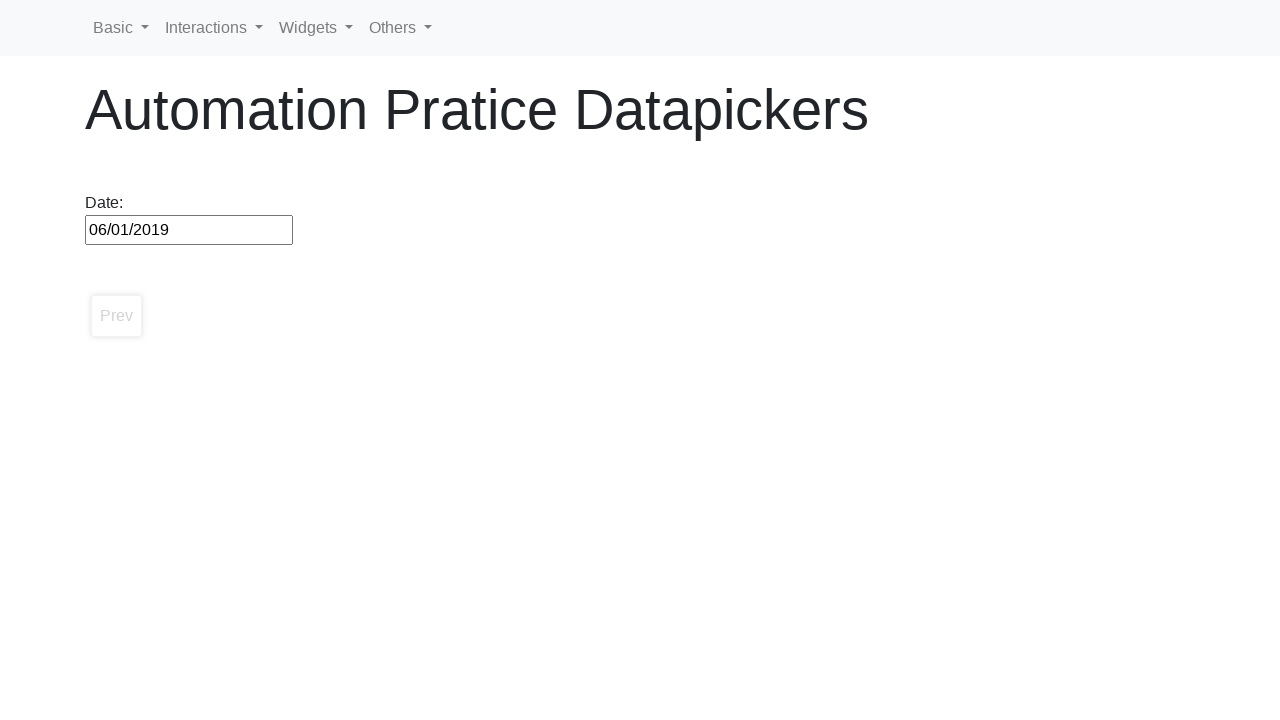

Clicked datepicker input to open the calendar at (189, 230) on #datepicker
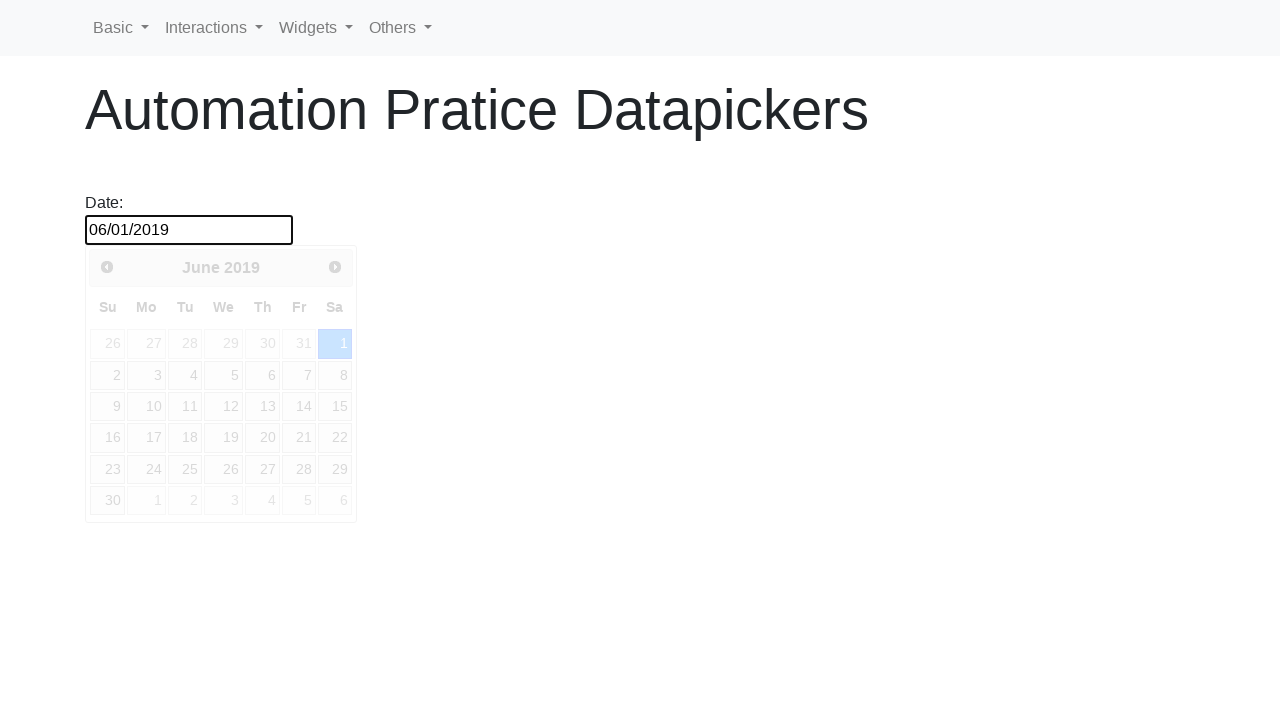

Datepicker widget appeared
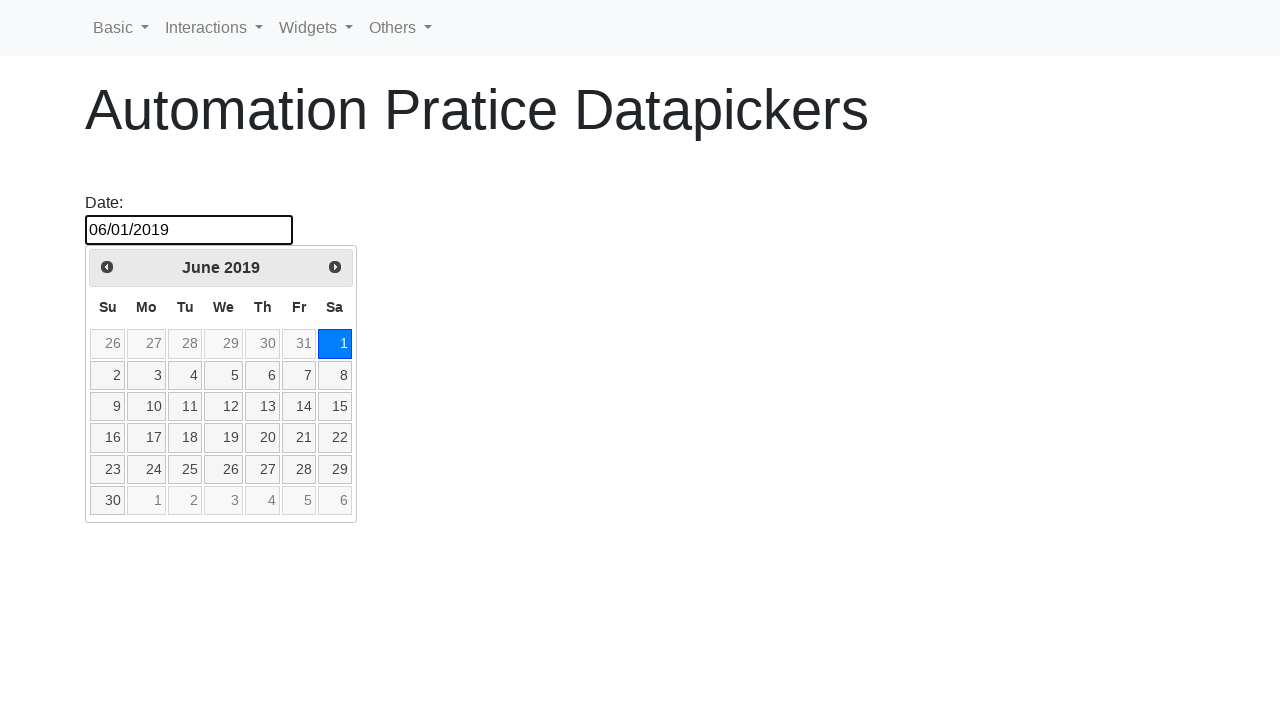

Clicked next button to navigate to year 2020 at (335, 267) on .ui-datepicker-next
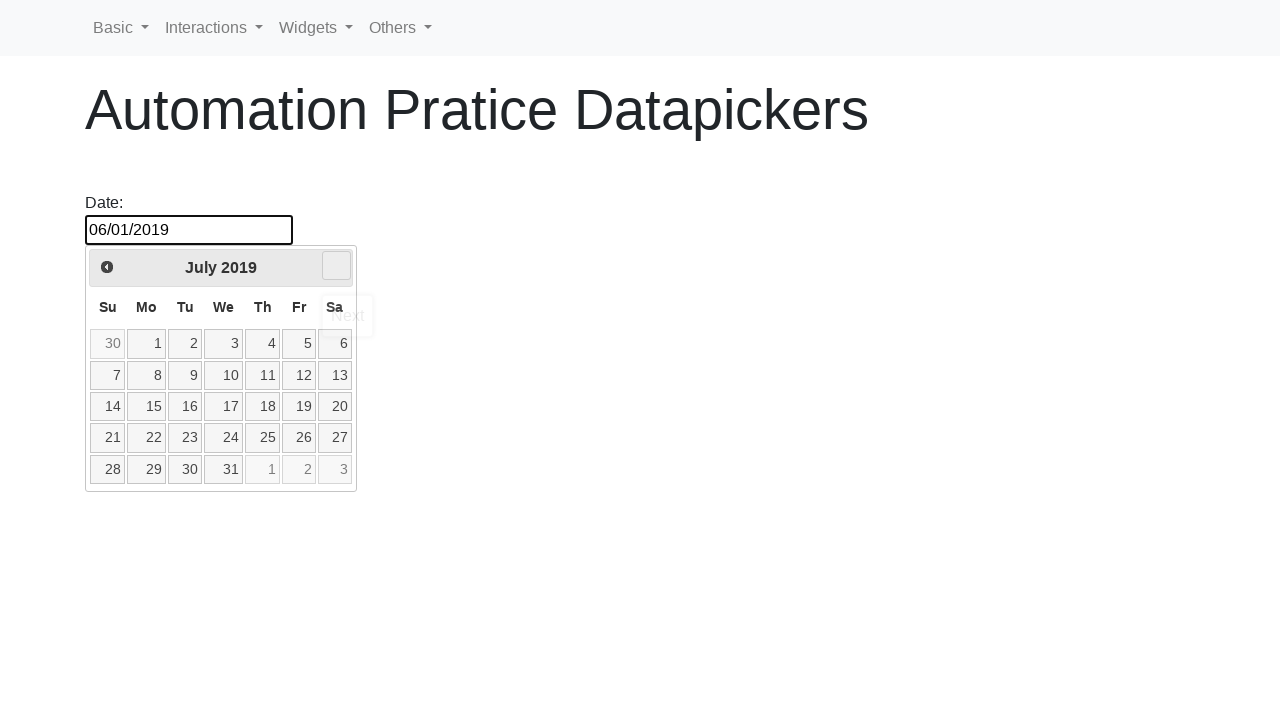

Waited 100ms for datepicker to update
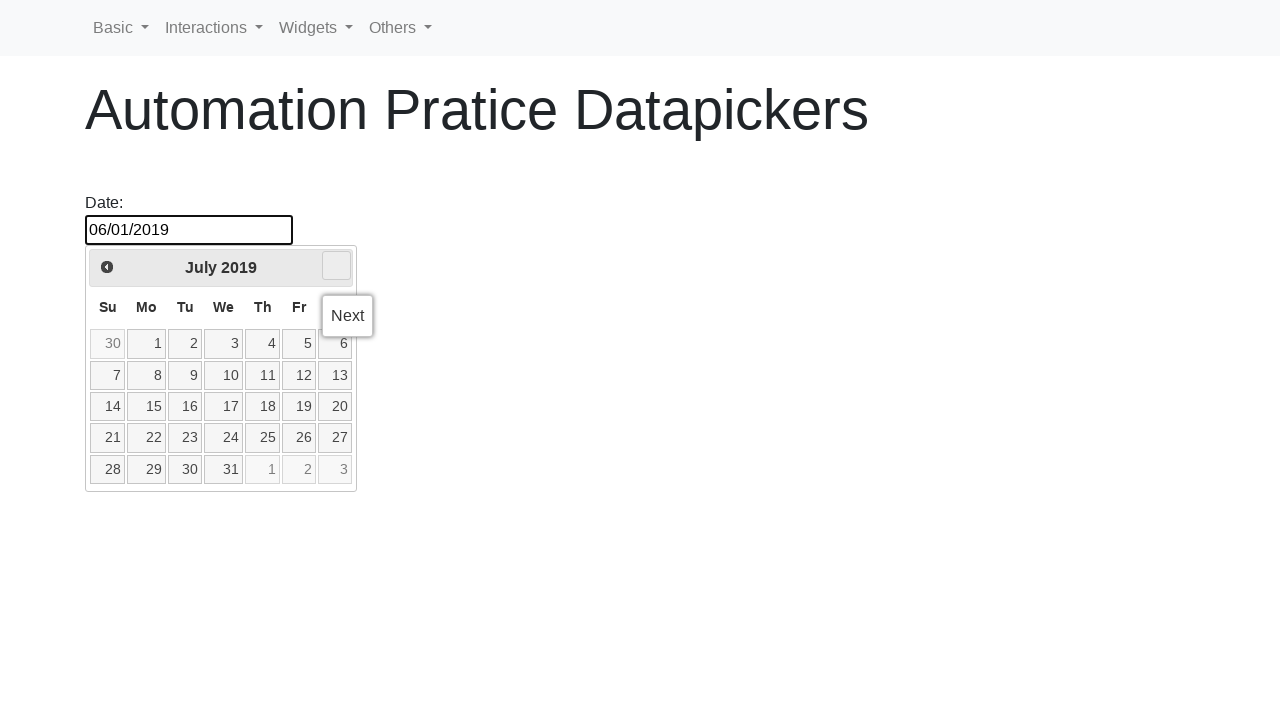

Clicked next button to navigate to year 2020 at (336, 266) on .ui-datepicker-next
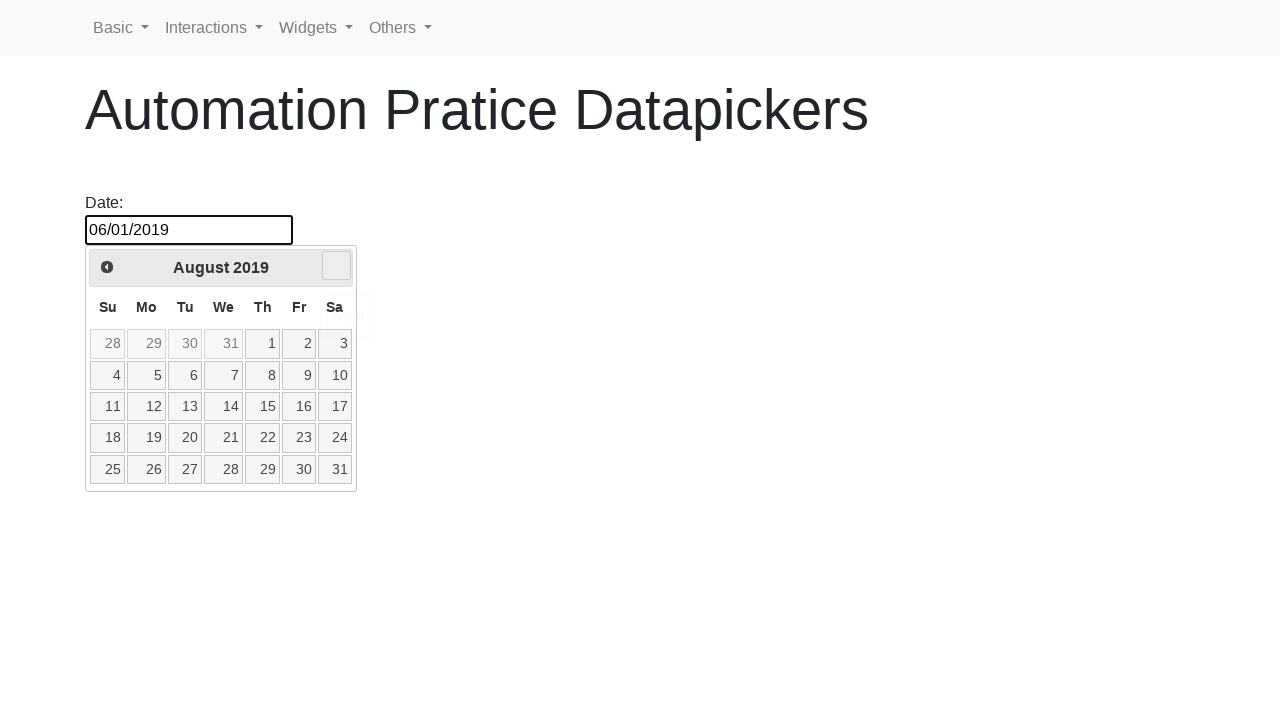

Waited 100ms for datepicker to update
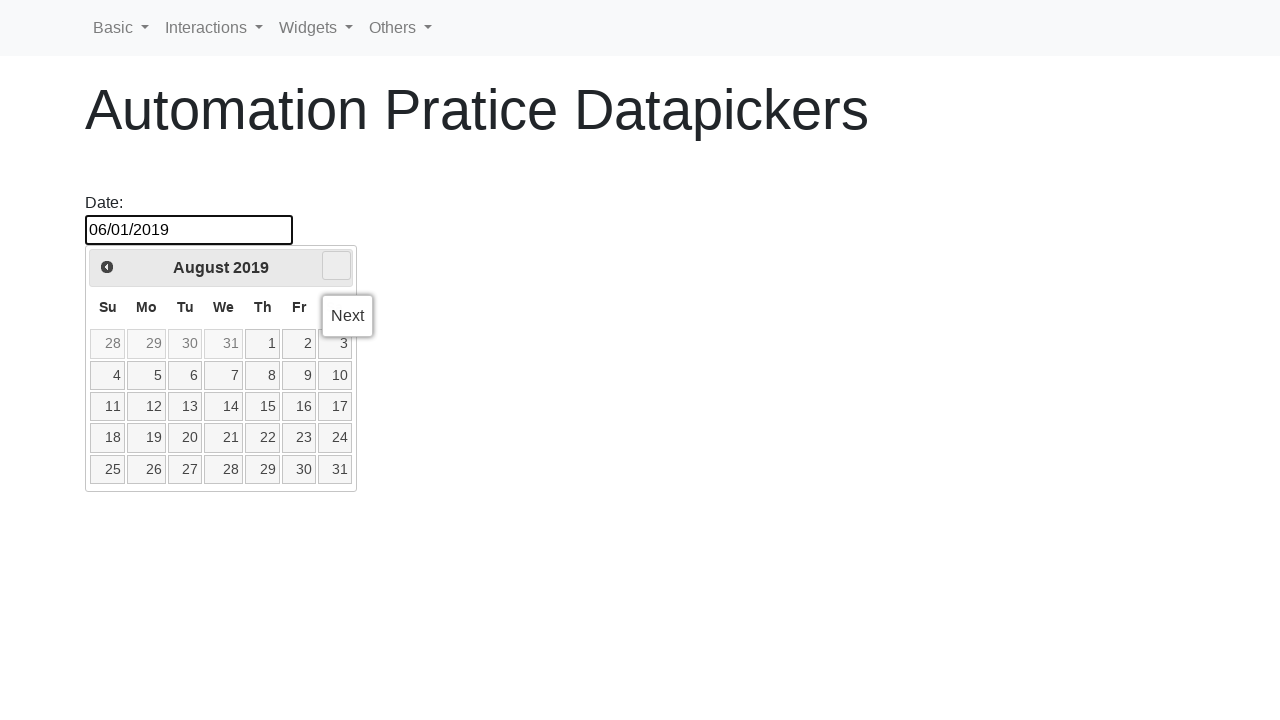

Clicked next button to navigate to year 2020 at (336, 266) on .ui-datepicker-next
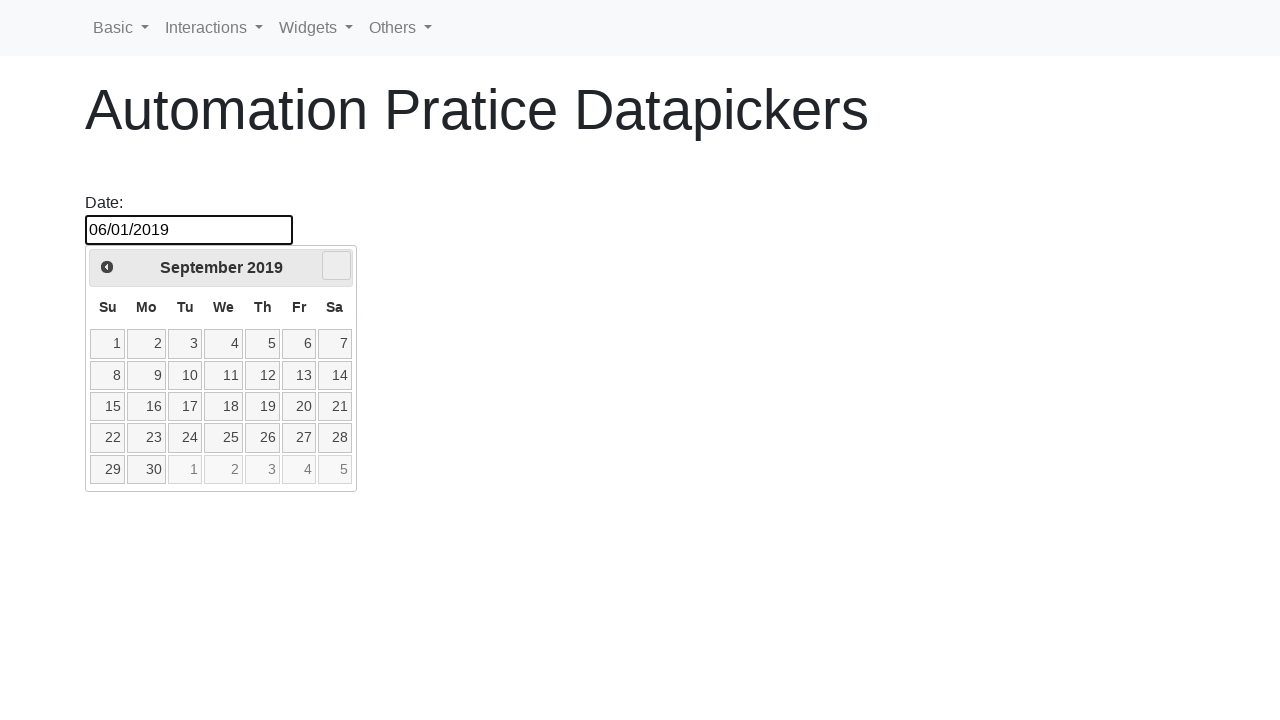

Waited 100ms for datepicker to update
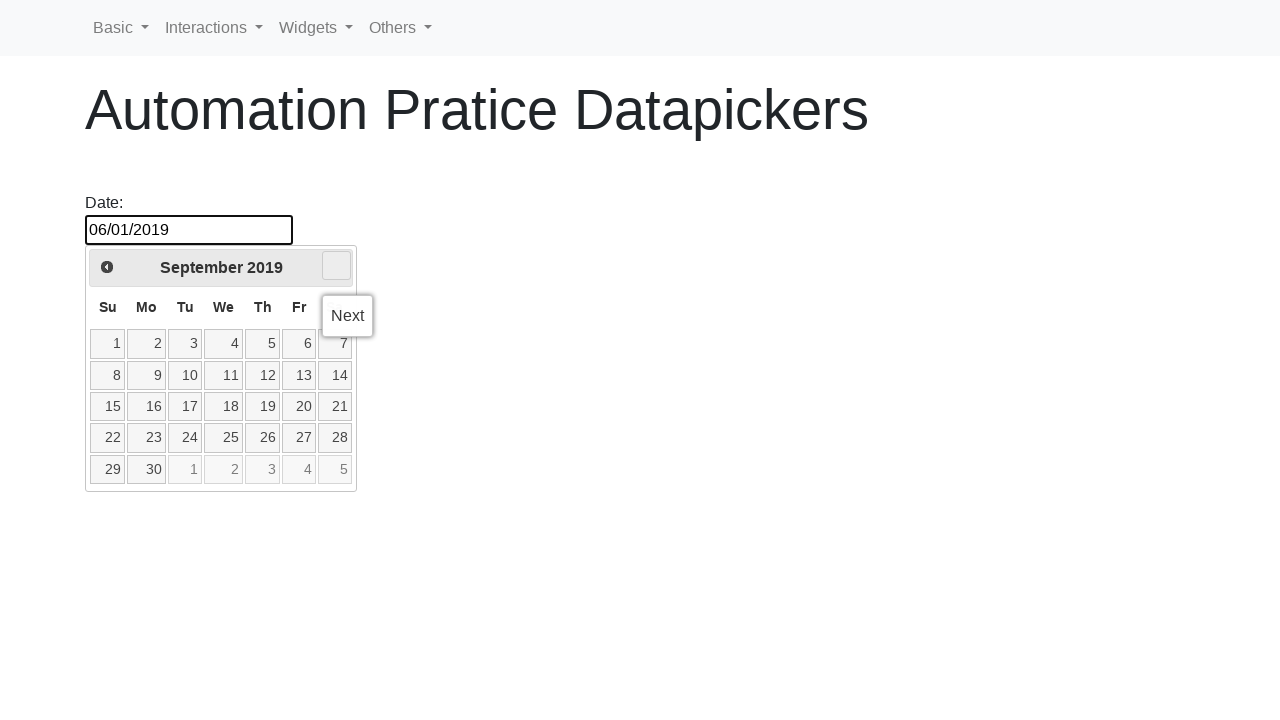

Clicked next button to navigate to year 2020 at (336, 266) on .ui-datepicker-next
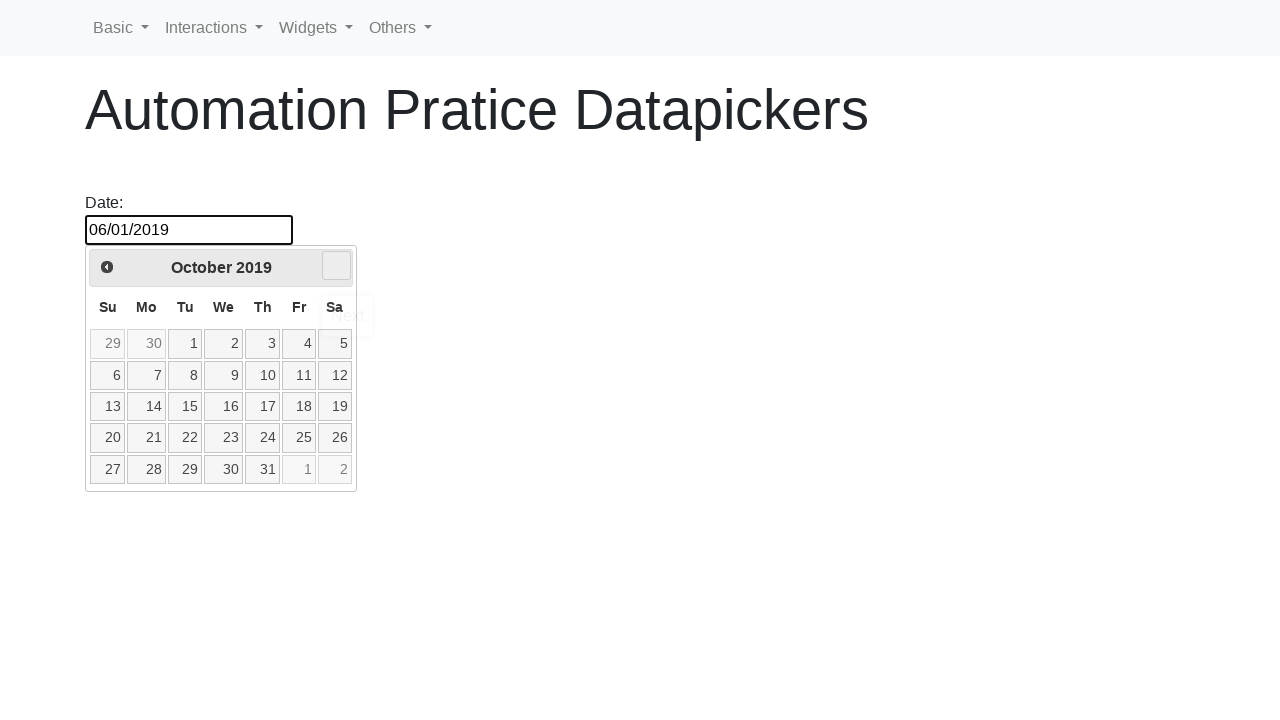

Waited 100ms for datepicker to update
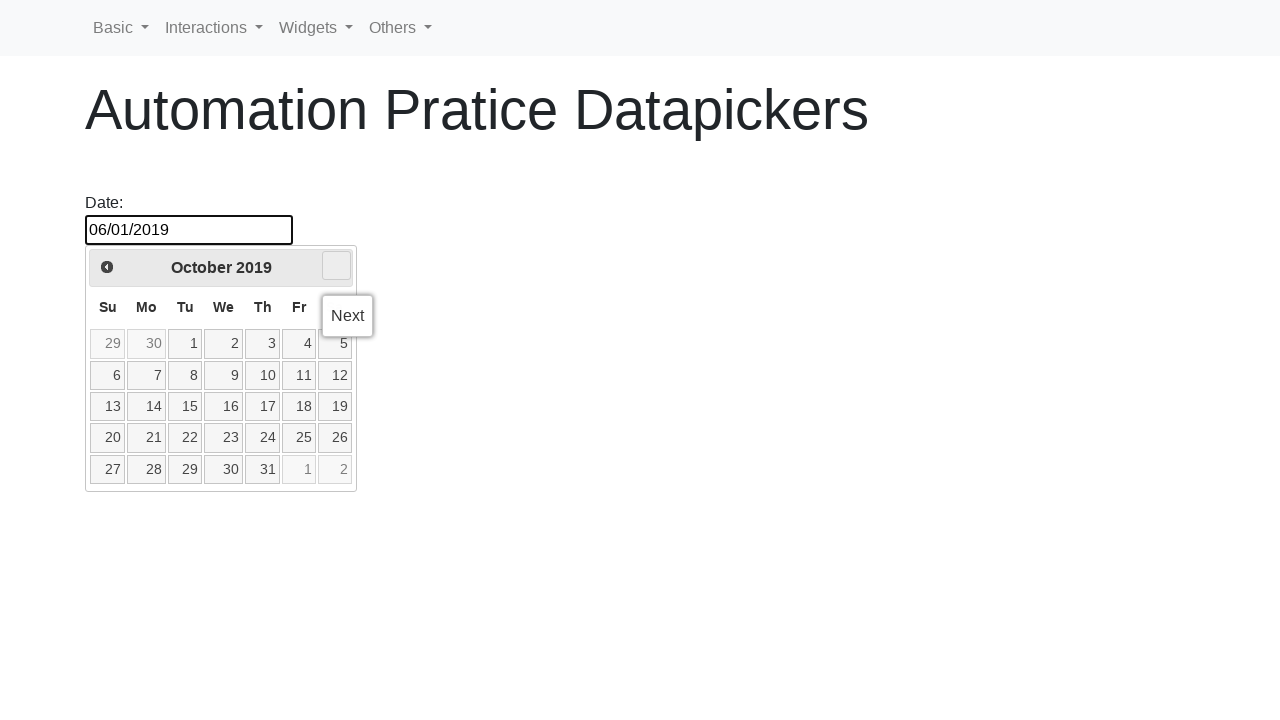

Clicked next button to navigate to year 2020 at (336, 266) on .ui-datepicker-next
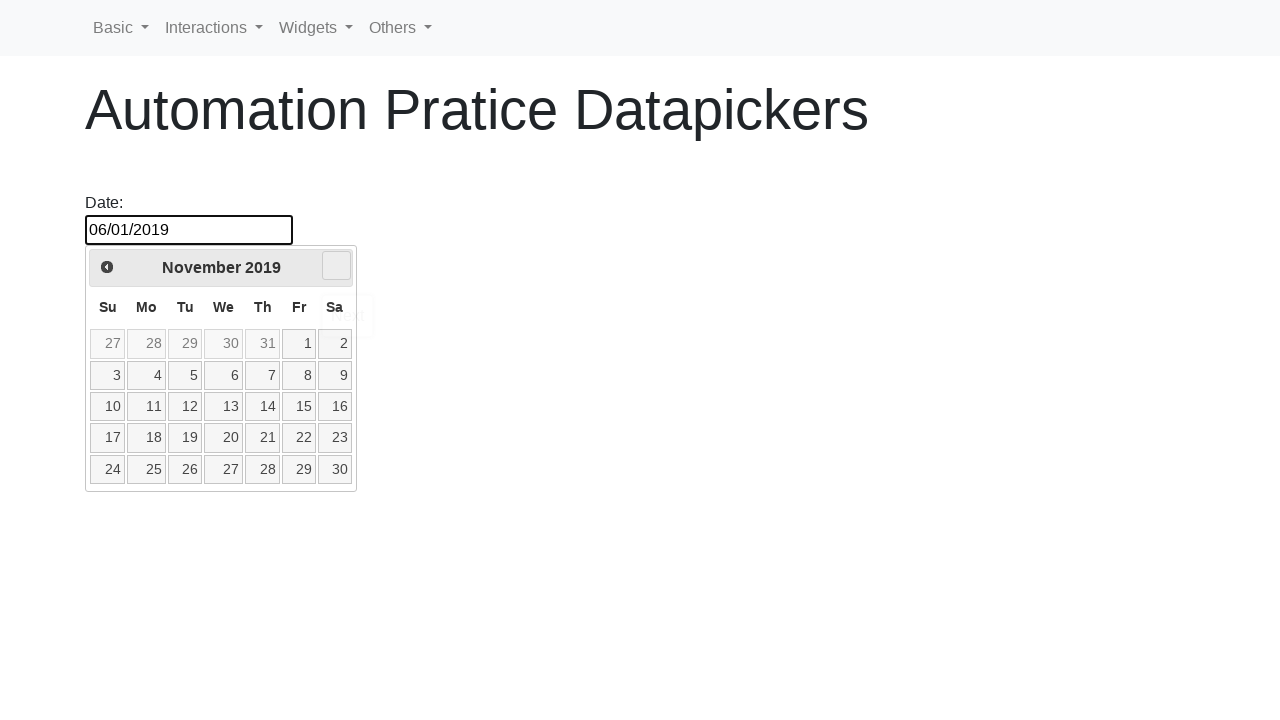

Waited 100ms for datepicker to update
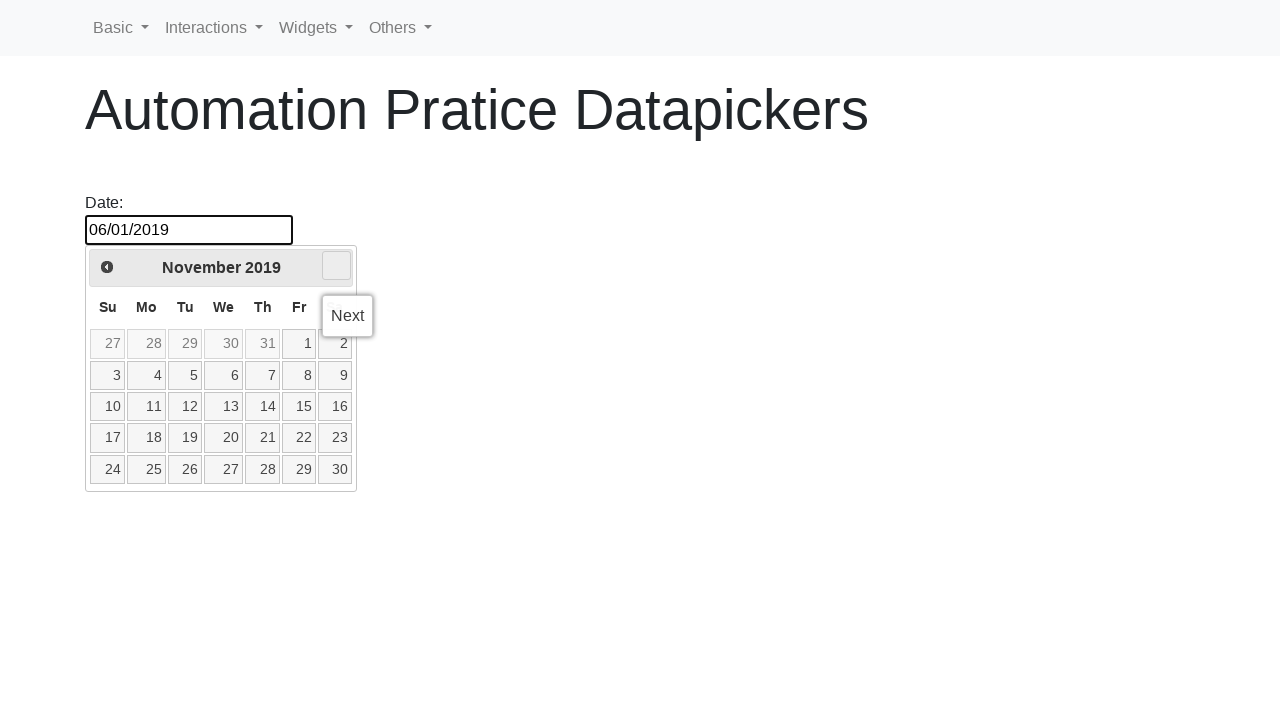

Clicked next button to navigate to year 2020 at (336, 266) on .ui-datepicker-next
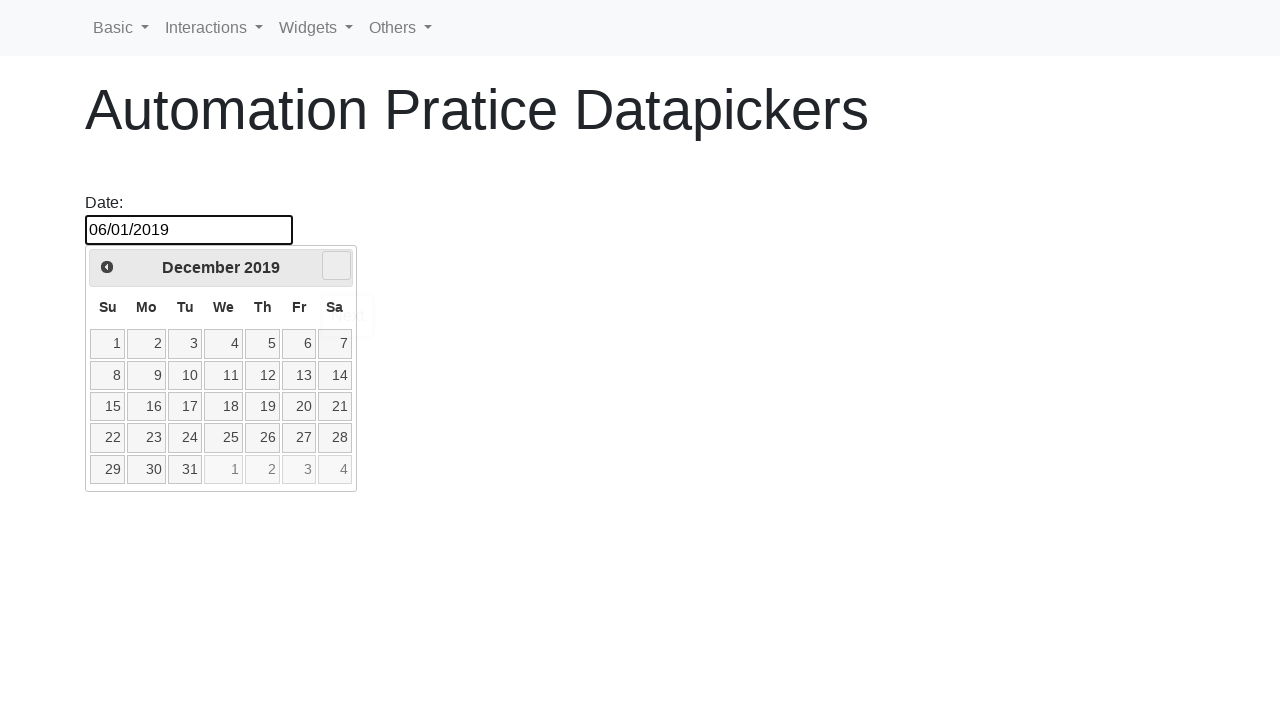

Waited 100ms for datepicker to update
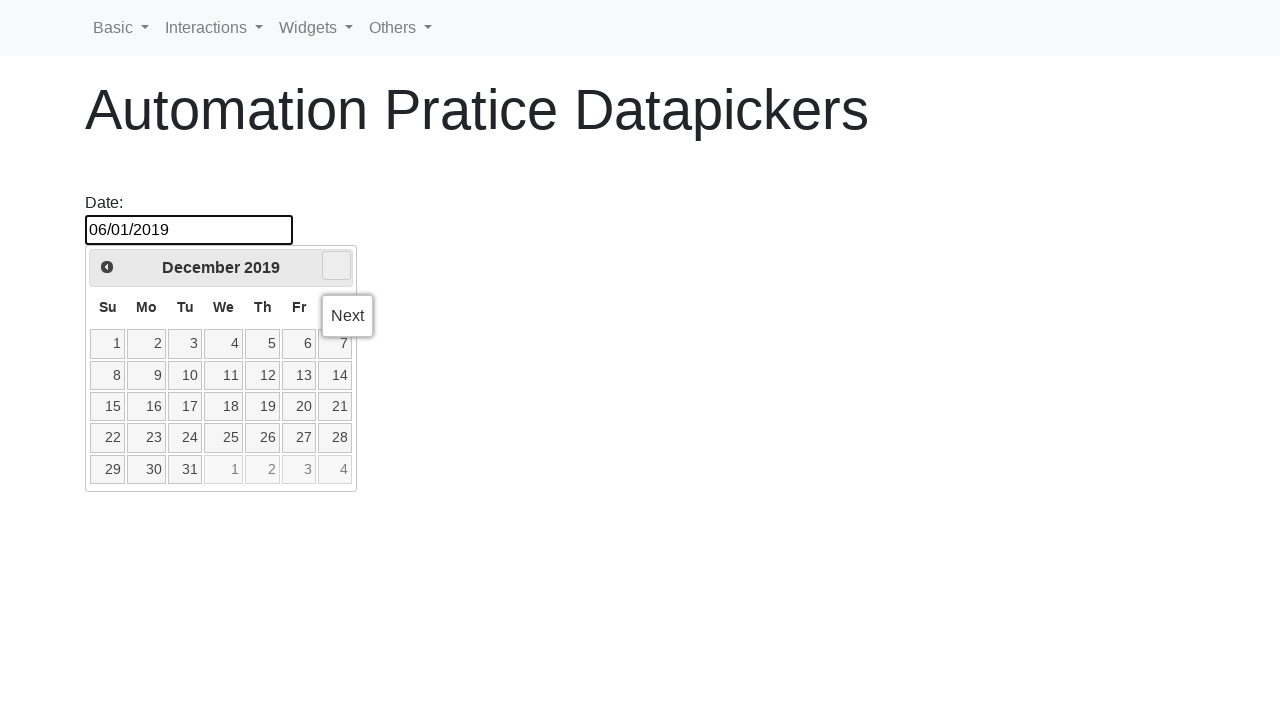

Clicked next button to navigate to year 2020 at (336, 266) on .ui-datepicker-next
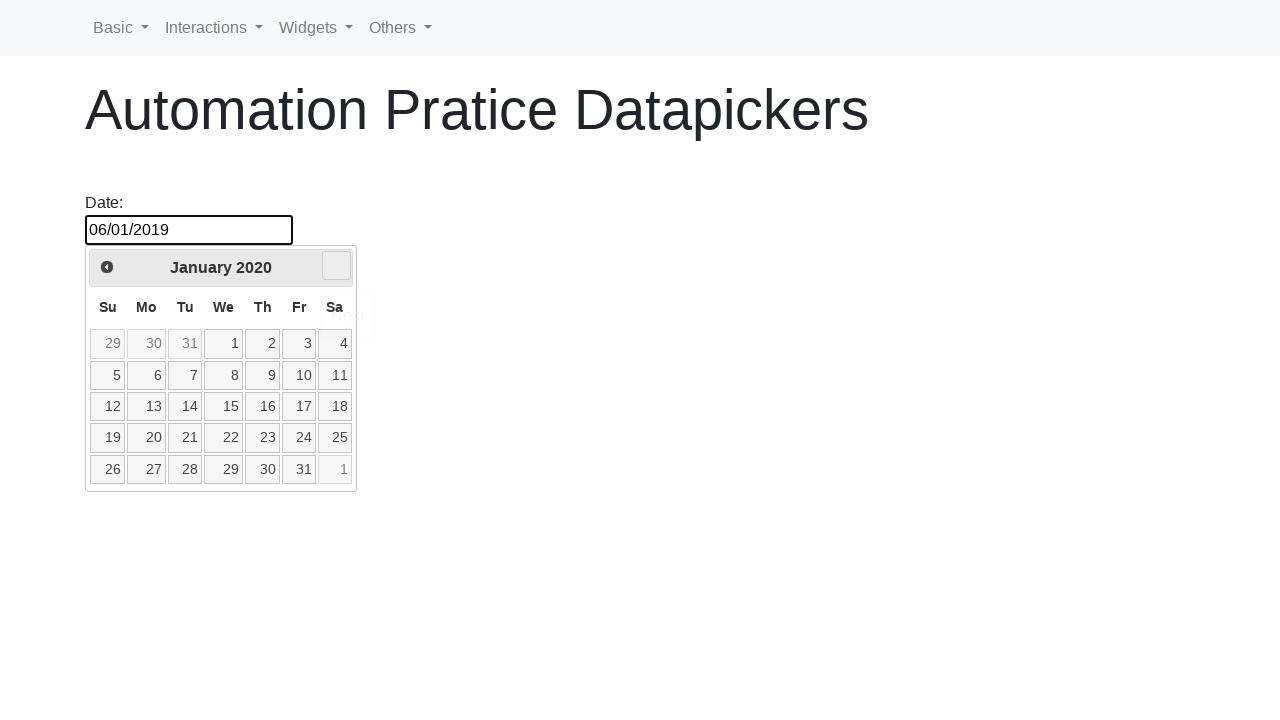

Waited 100ms for datepicker to update
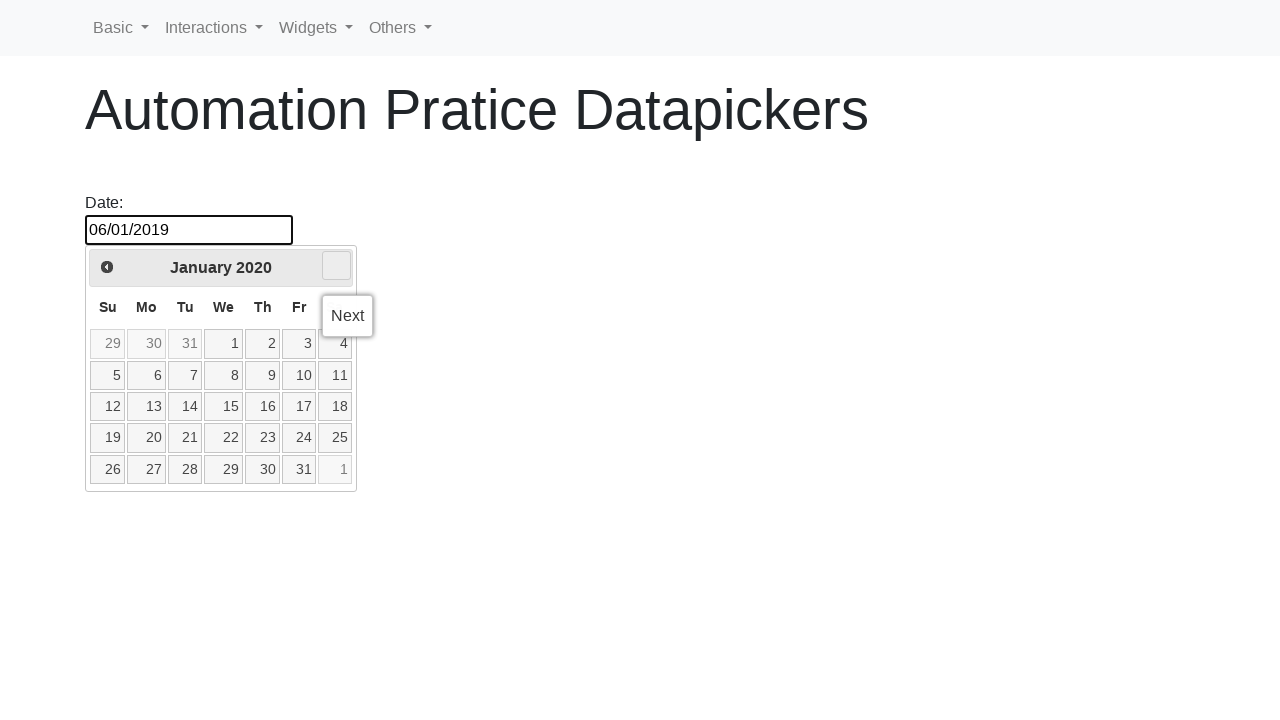

Clicked next button to navigate to month March at (336, 266) on .ui-datepicker-next
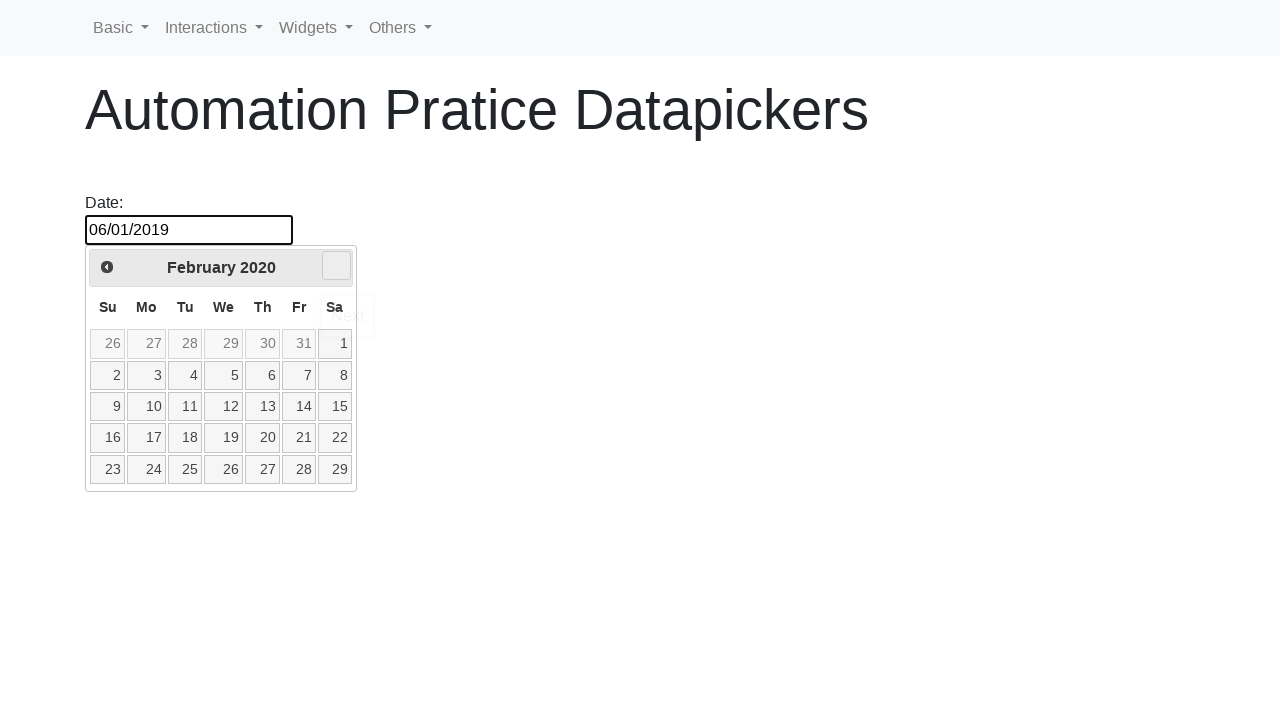

Waited 100ms for datepicker to update
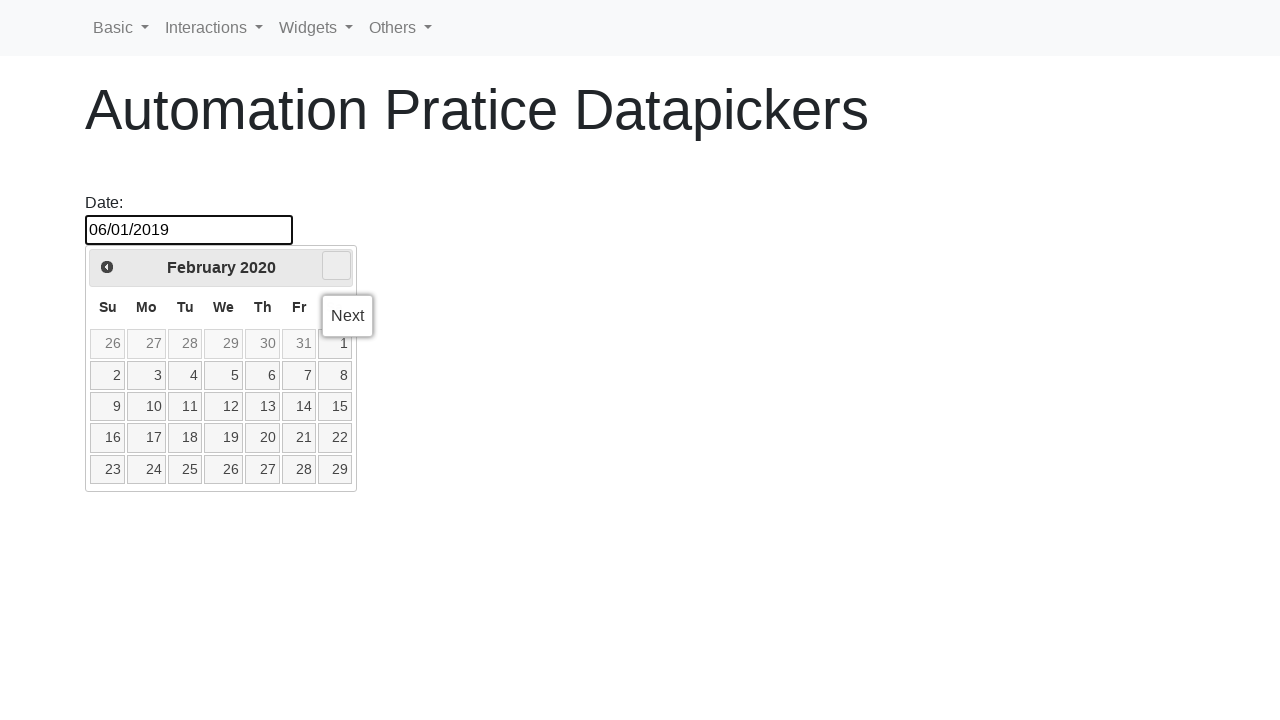

Clicked next button to navigate to month March at (336, 266) on .ui-datepicker-next
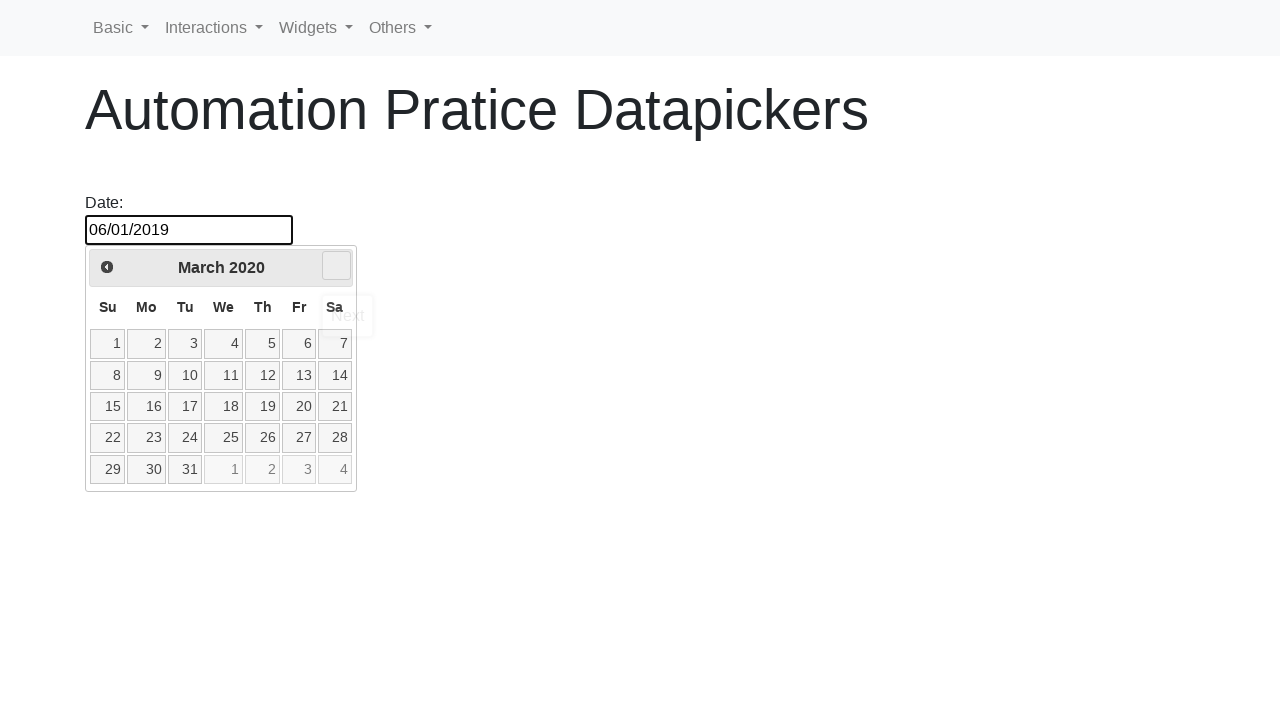

Waited 100ms for datepicker to update
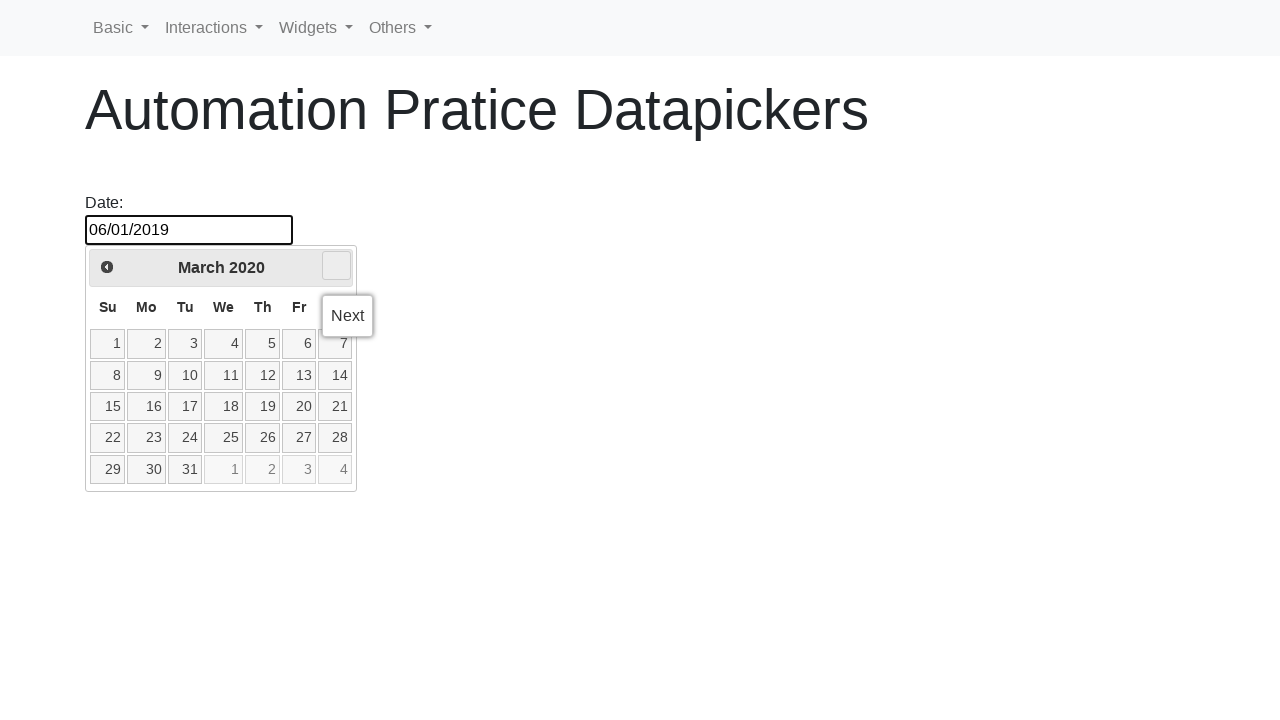

Clicked day 4 in the datepicker at (224, 344) on td[data-handler='selectDay']:not(.ui-datepicker-other-month) a >> nth=3
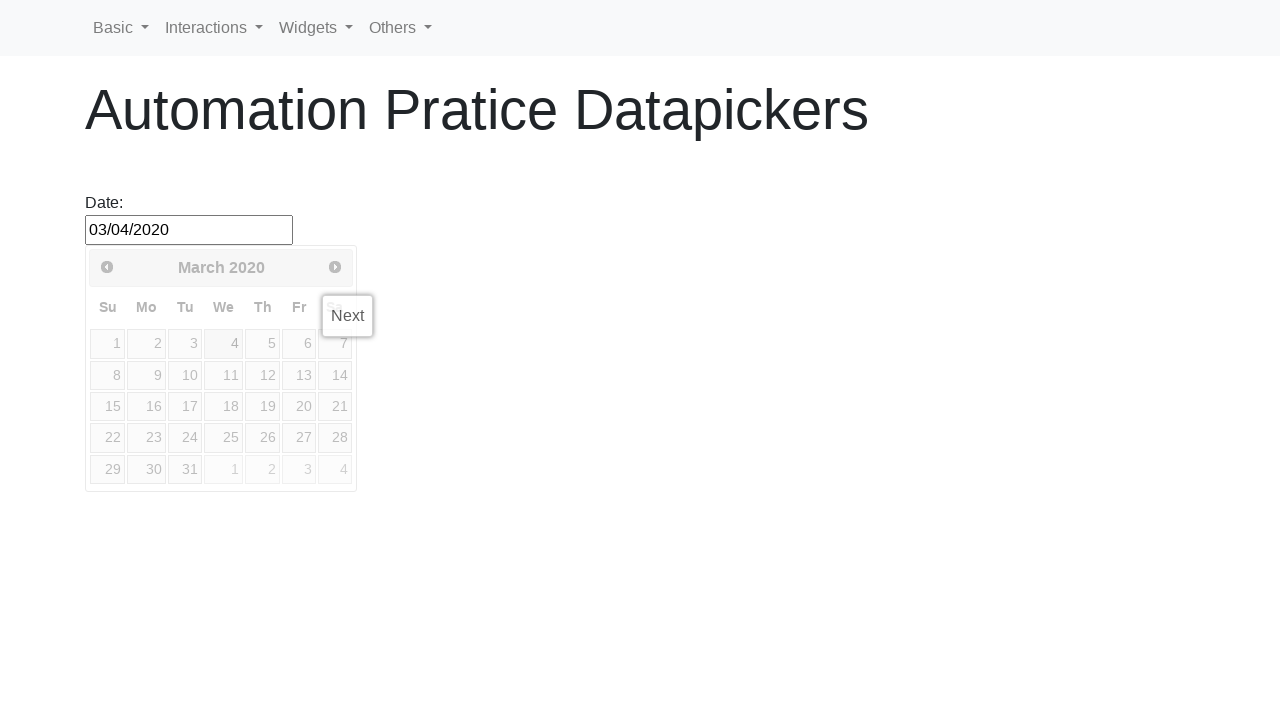

Selected fourth date: March 4, 2020
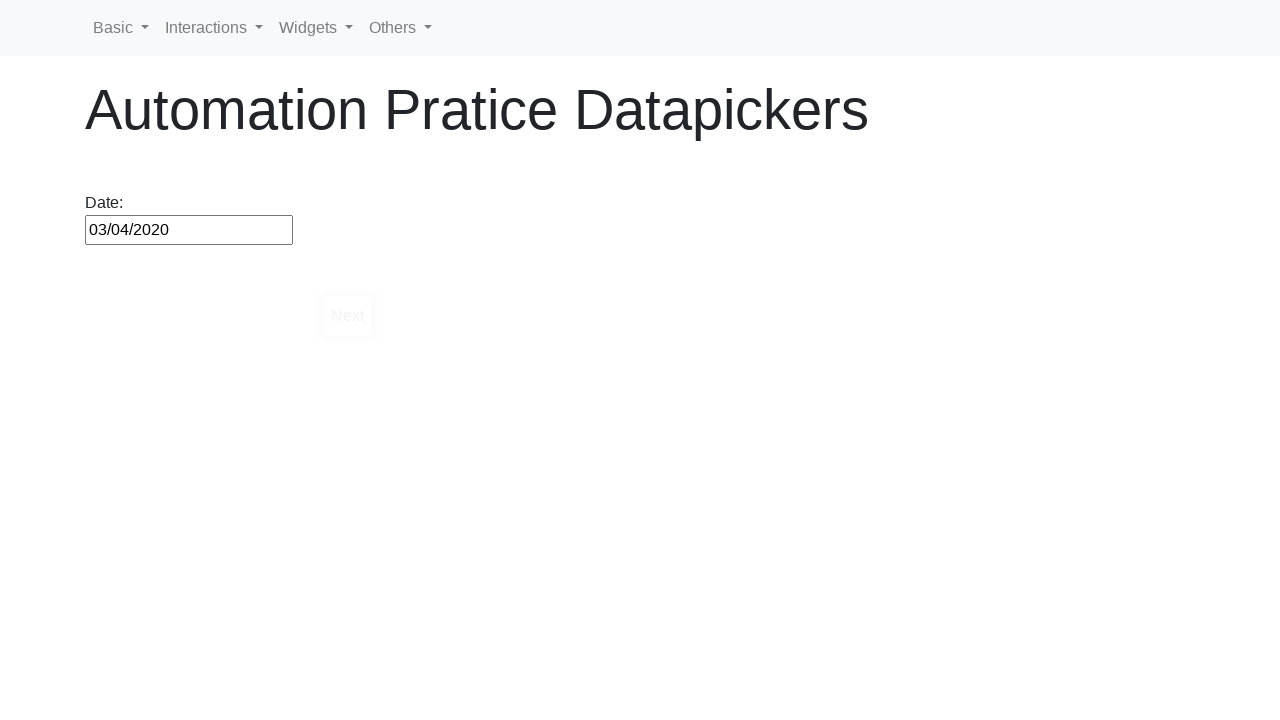

Verified datepicker input value is '03/04/2020'
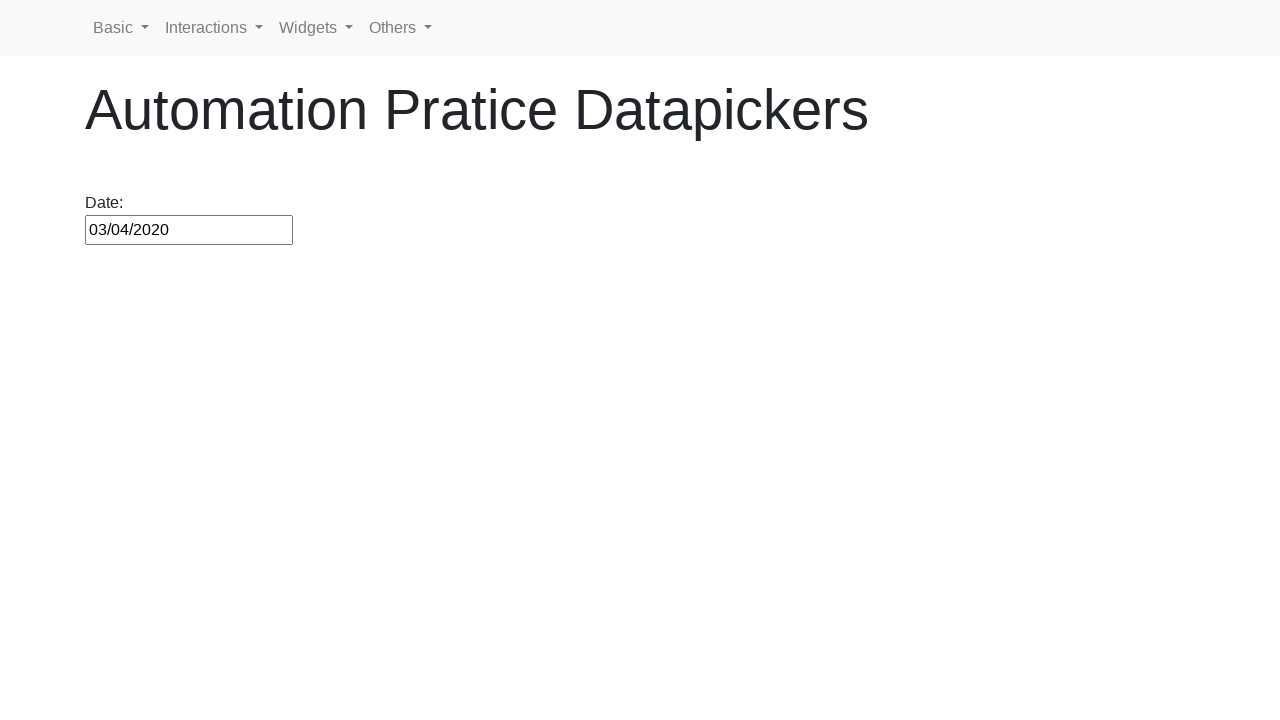

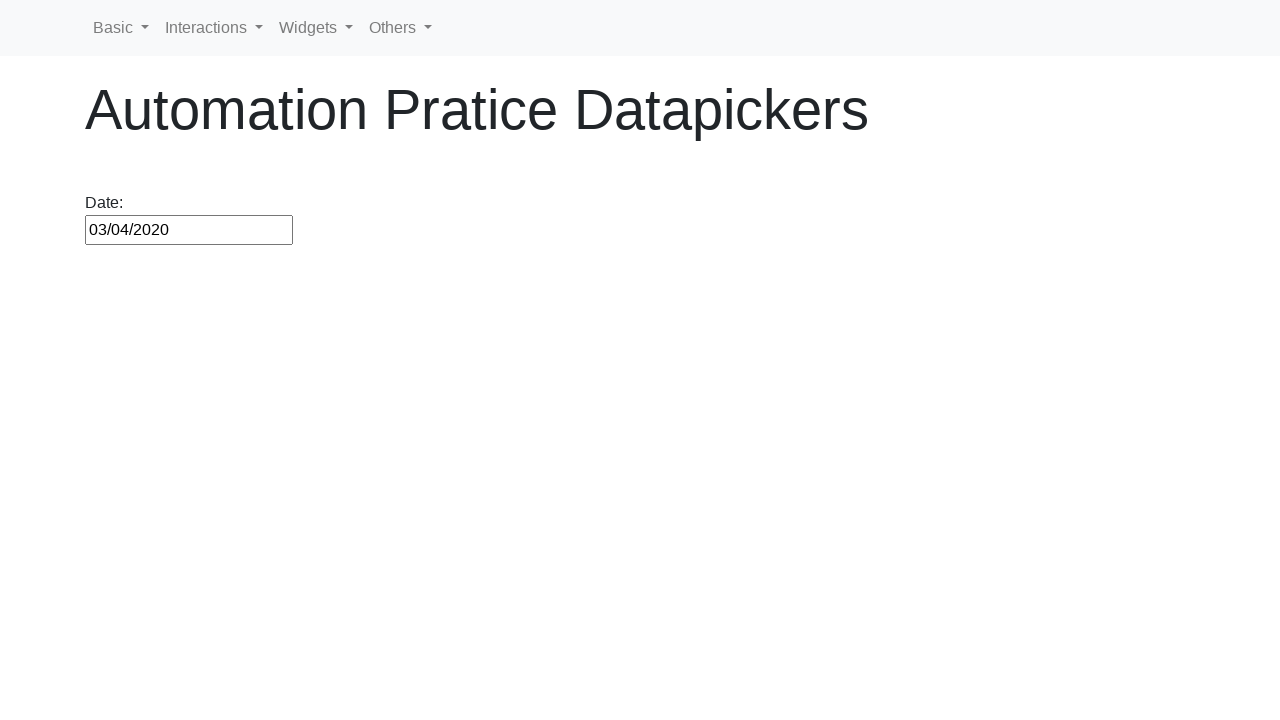